Tests calendar date picker functionality by selecting a date in June 2015 for the first date picker and a date in June 2025 for the second date picker, navigating through months as needed.

Starting URL: https://www.hyrtutorials.com/p/calendar-practice.html

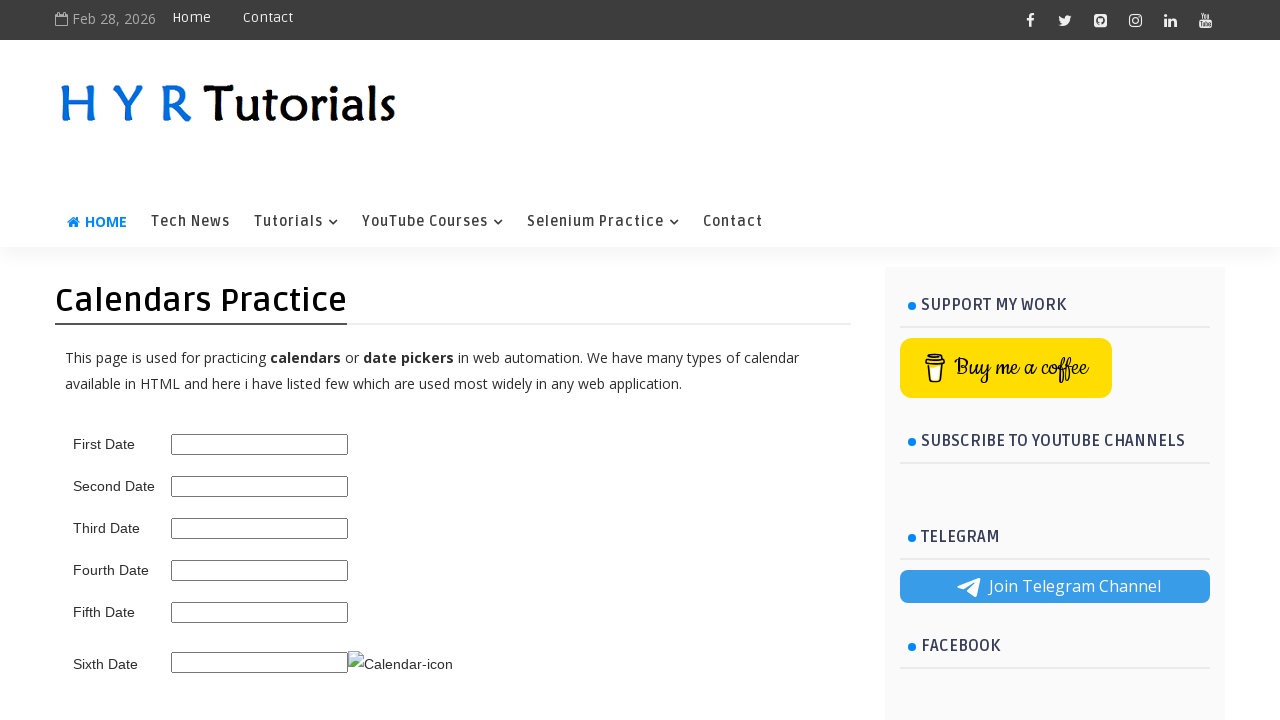

Clicked first date picker to open calendar at (260, 444) on #first_date_picker
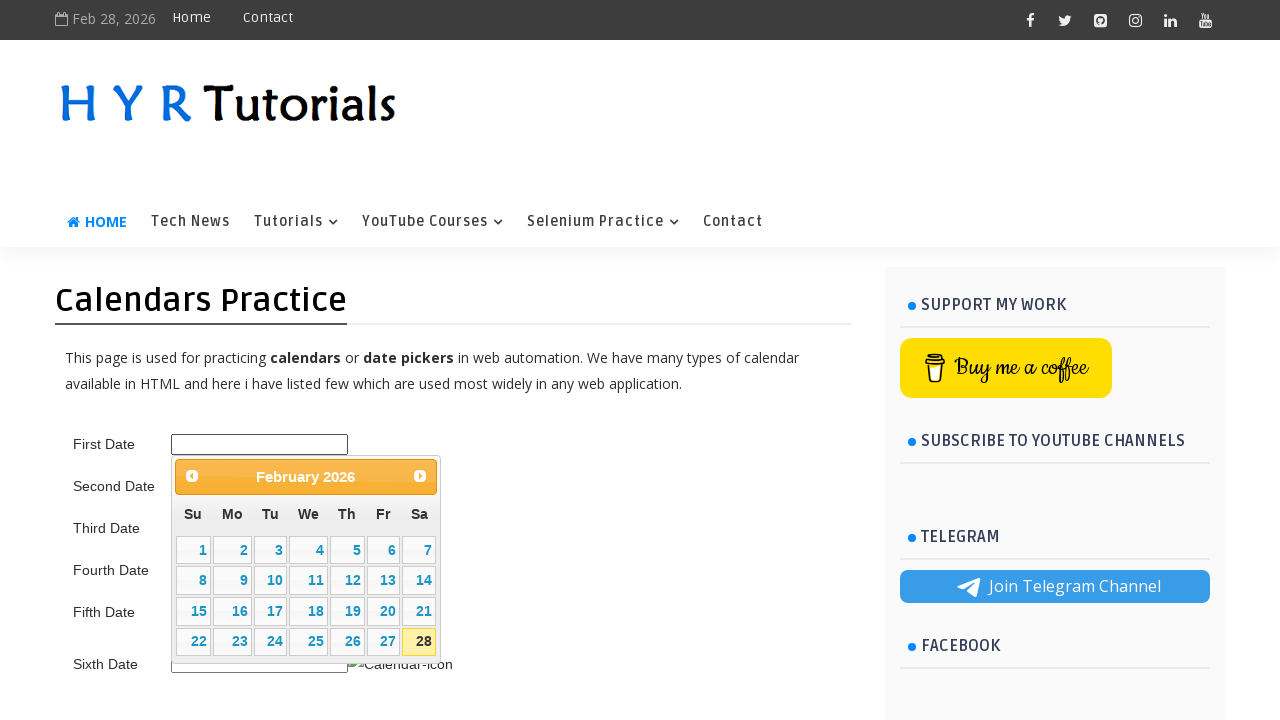

Retrieved calendar title text: February 2026
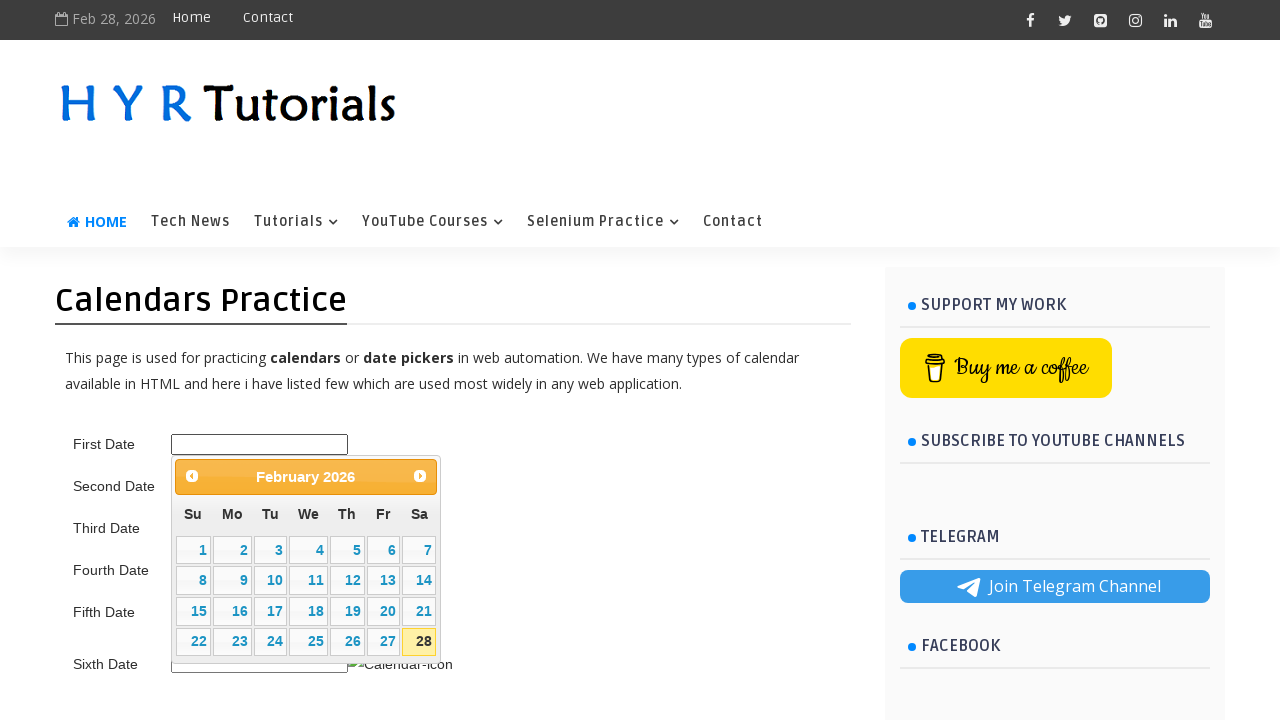

Clicked previous month button to navigate towards June 2015 at (192, 476) on .ui-datepicker-prev
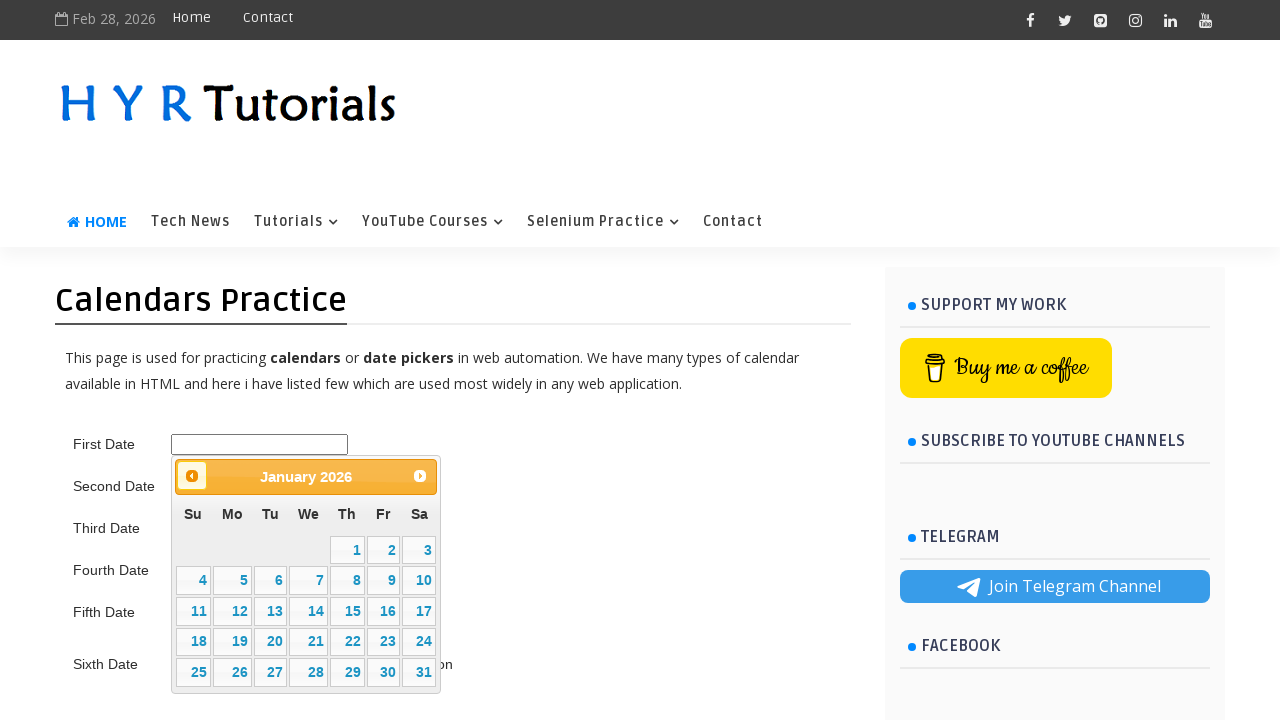

Waited 200ms for calendar navigation
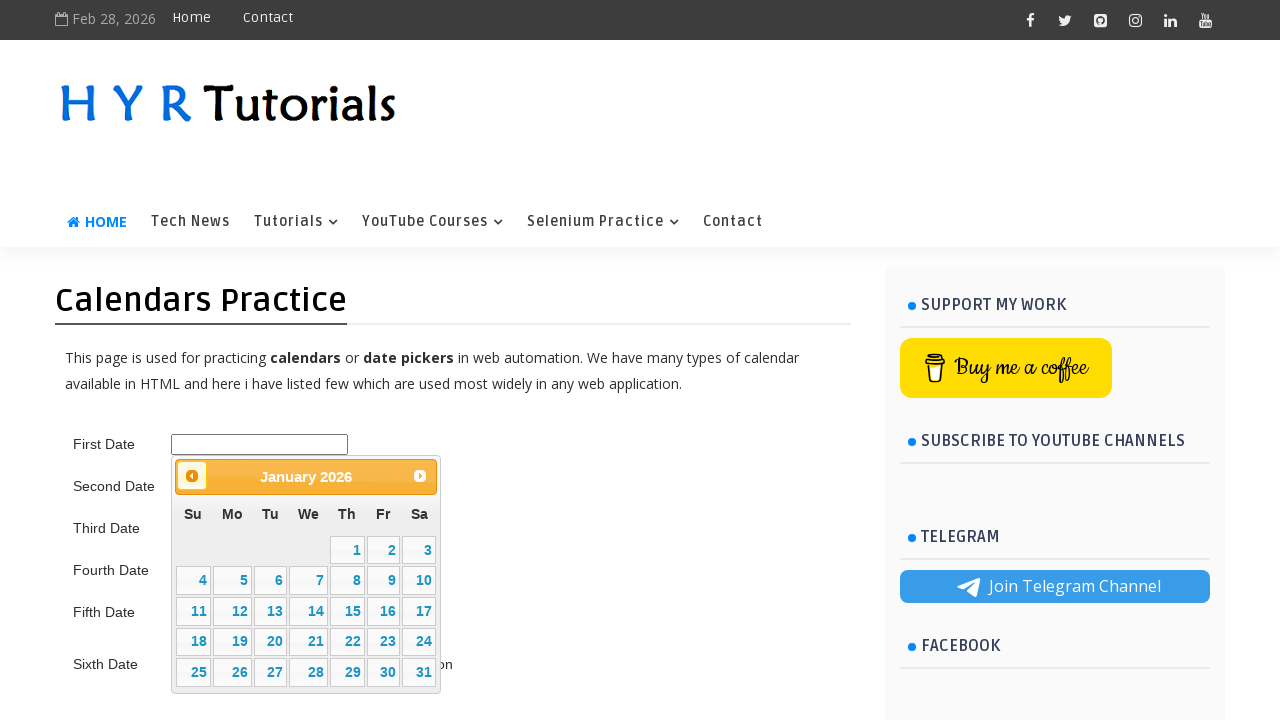

Retrieved calendar title text: January 2026
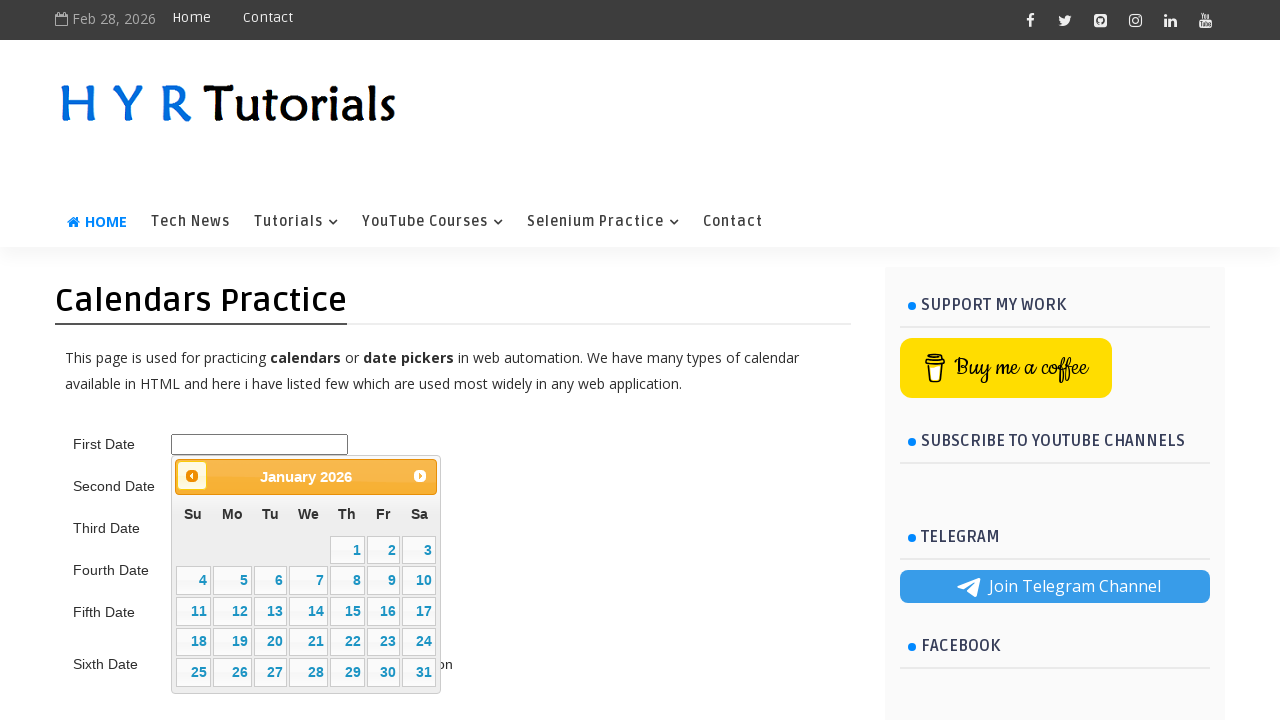

Clicked previous month button to navigate towards June 2015 at (192, 476) on .ui-datepicker-prev
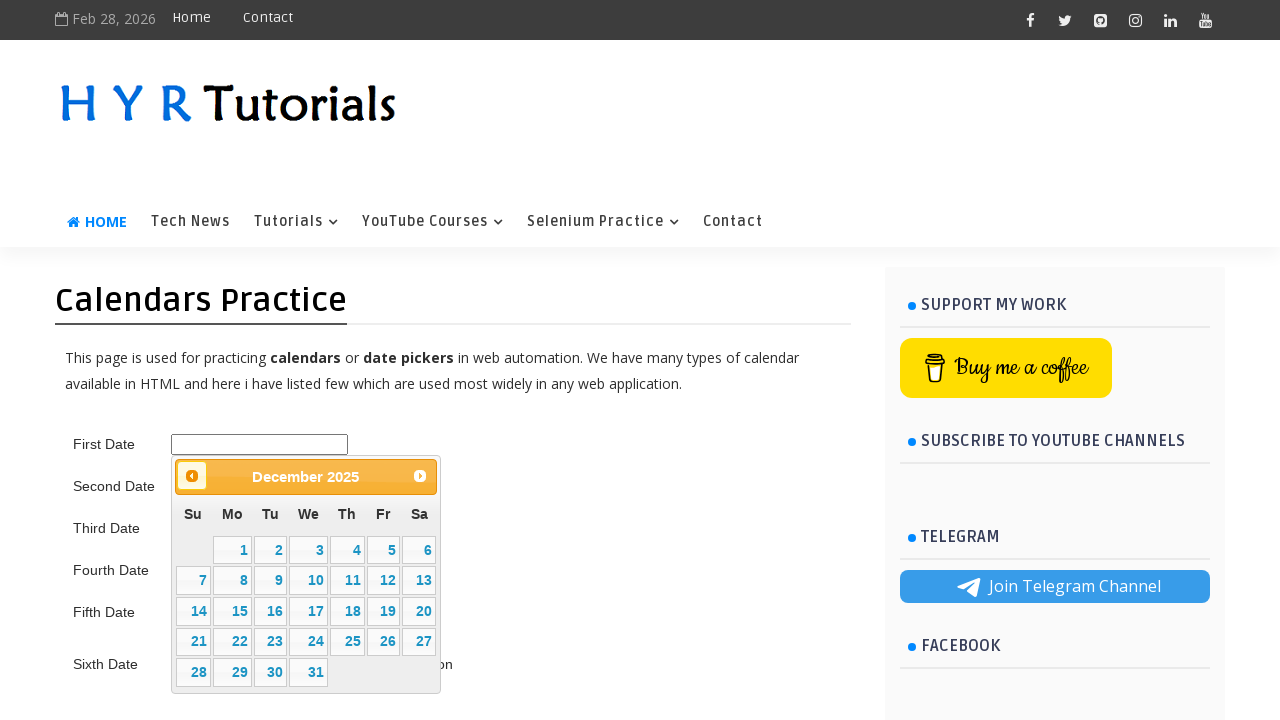

Waited 200ms for calendar navigation
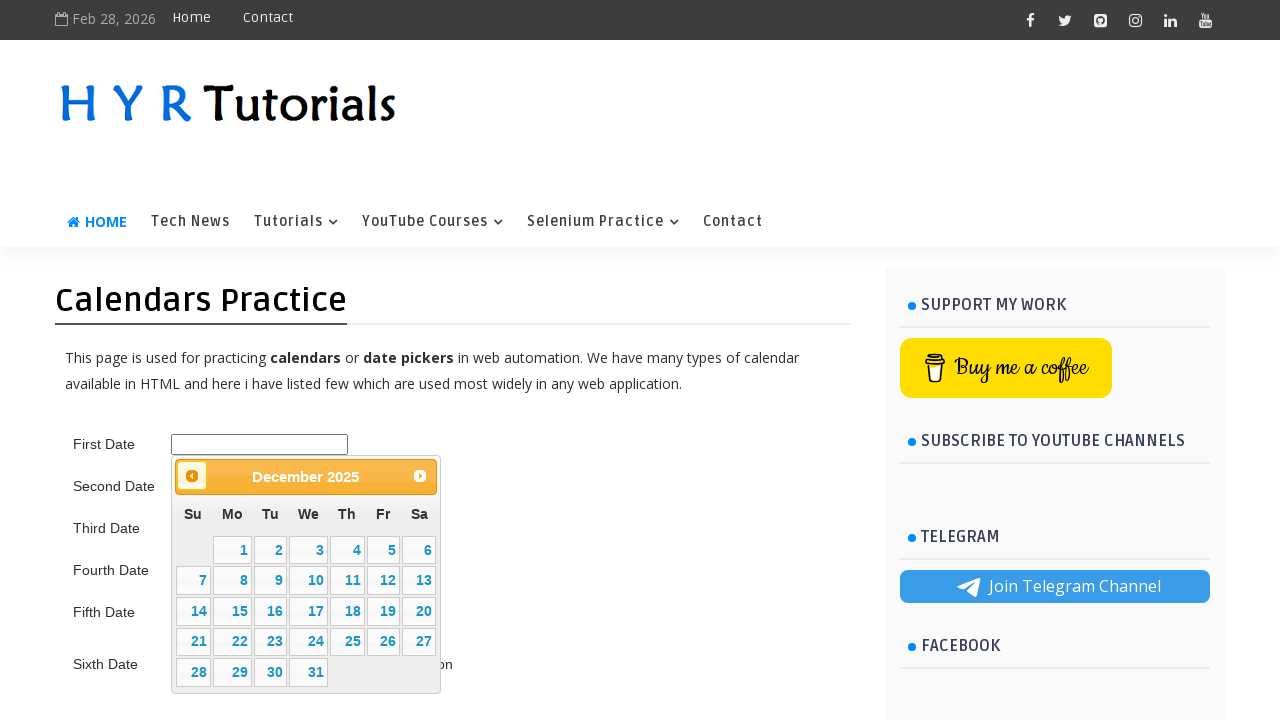

Retrieved calendar title text: December 2025
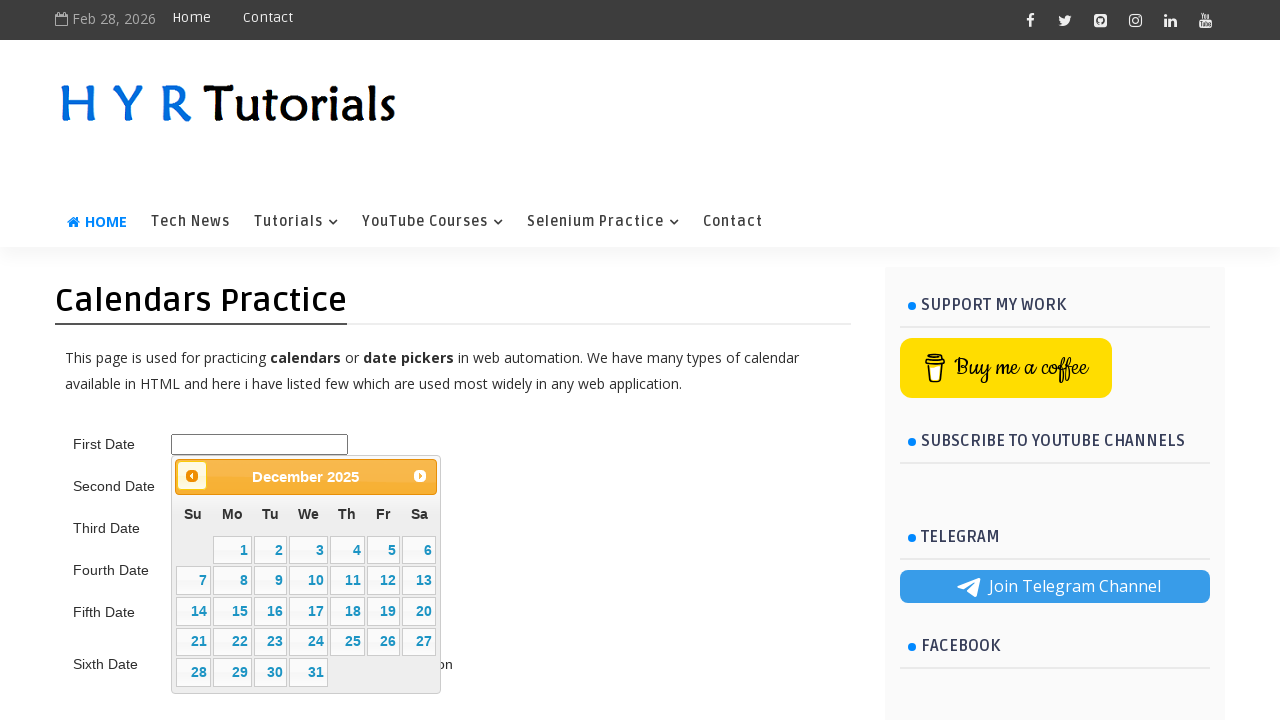

Clicked previous month button to navigate towards June 2015 at (192, 476) on .ui-datepicker-prev
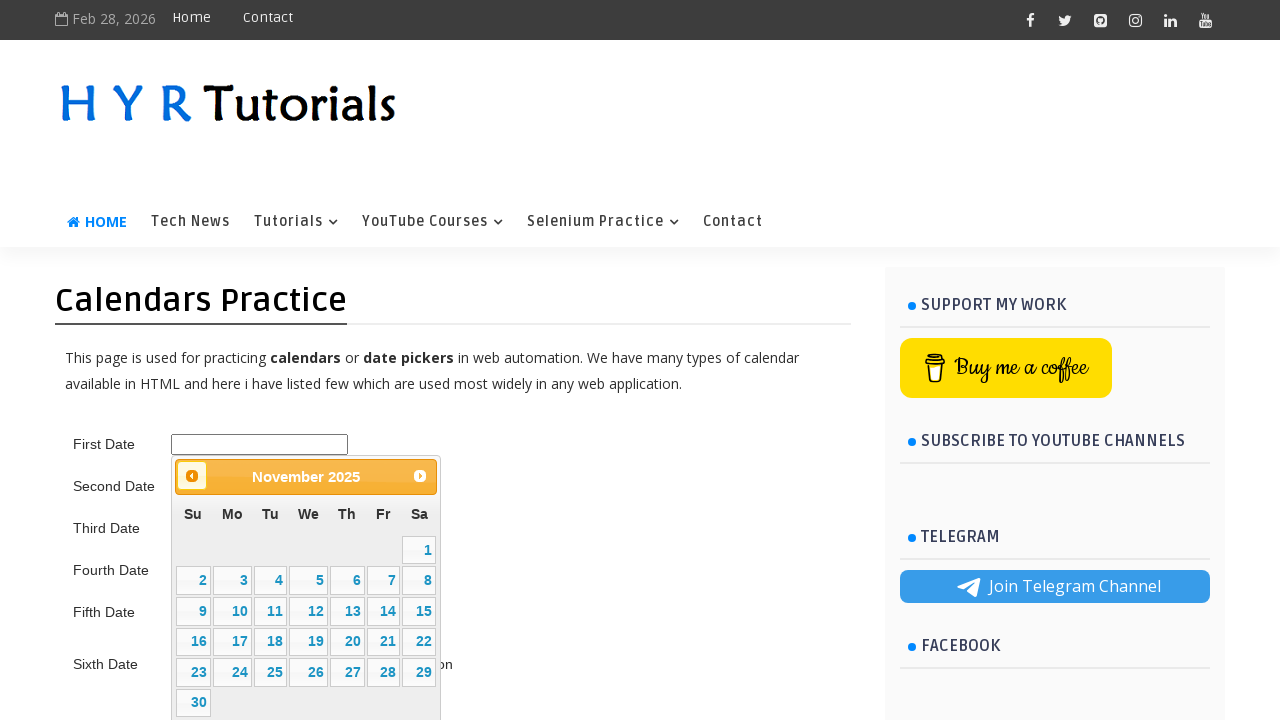

Waited 200ms for calendar navigation
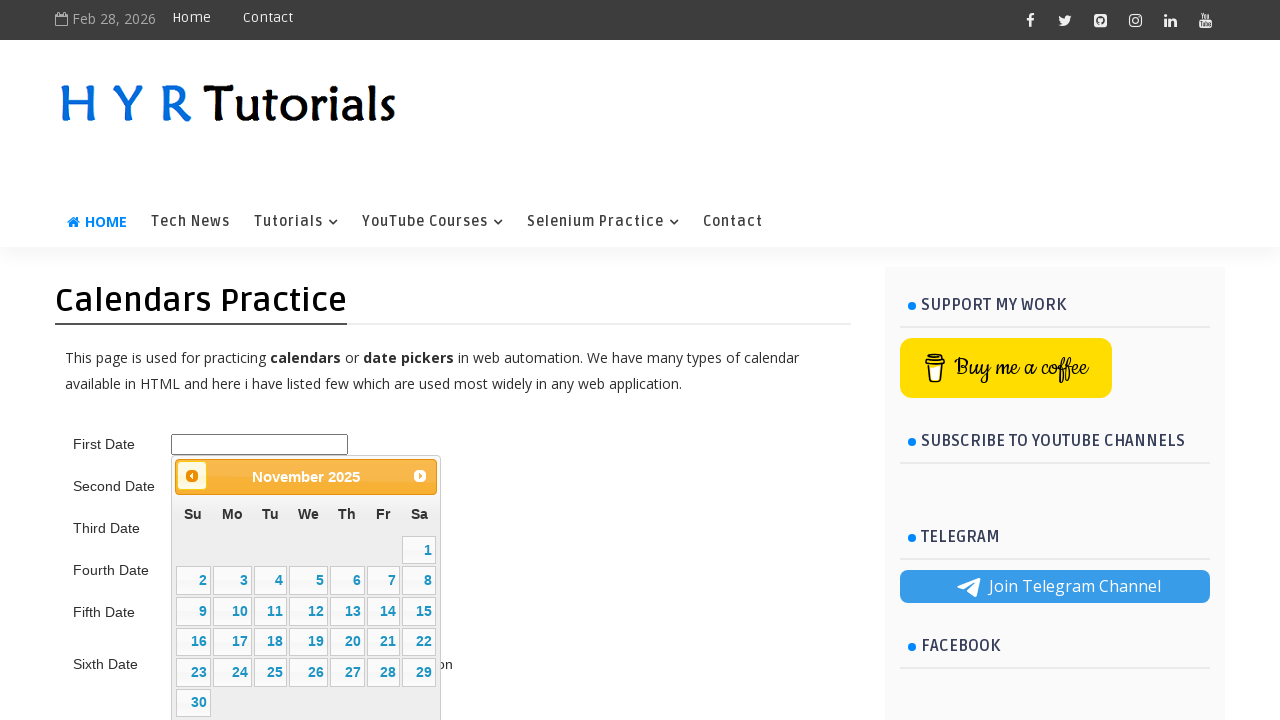

Retrieved calendar title text: November 2025
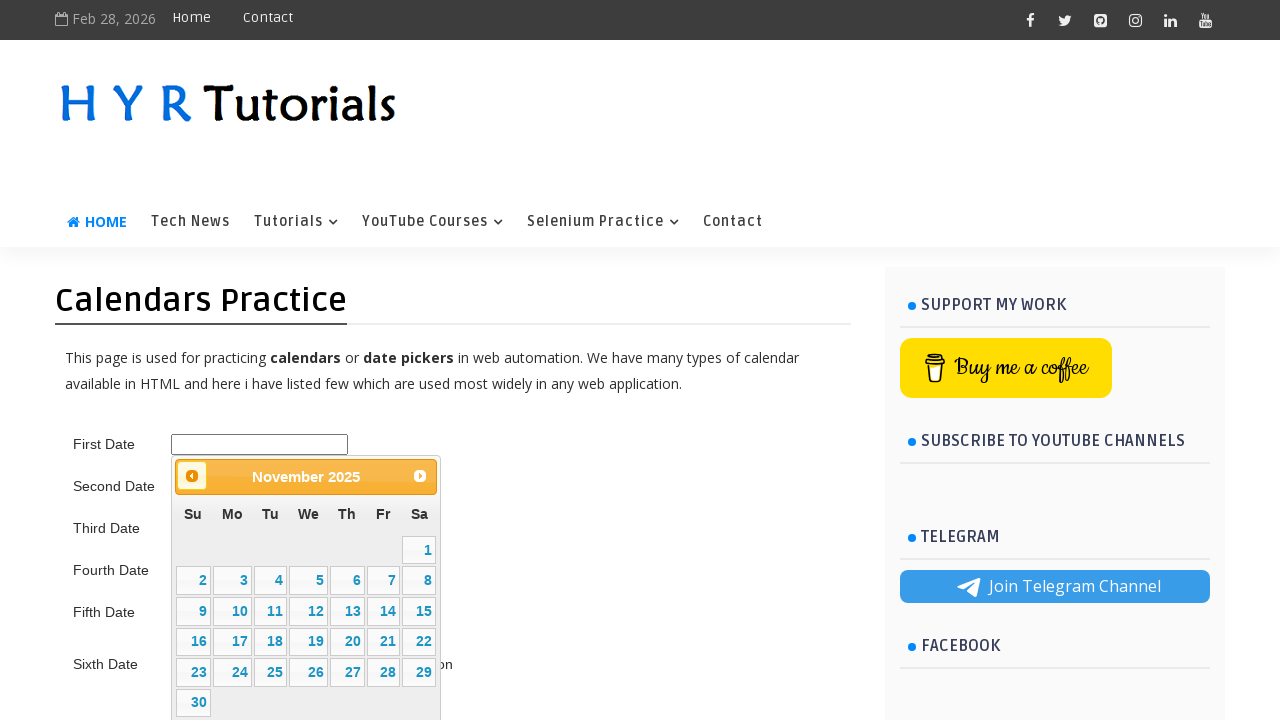

Clicked previous month button to navigate towards June 2015 at (192, 476) on .ui-datepicker-prev
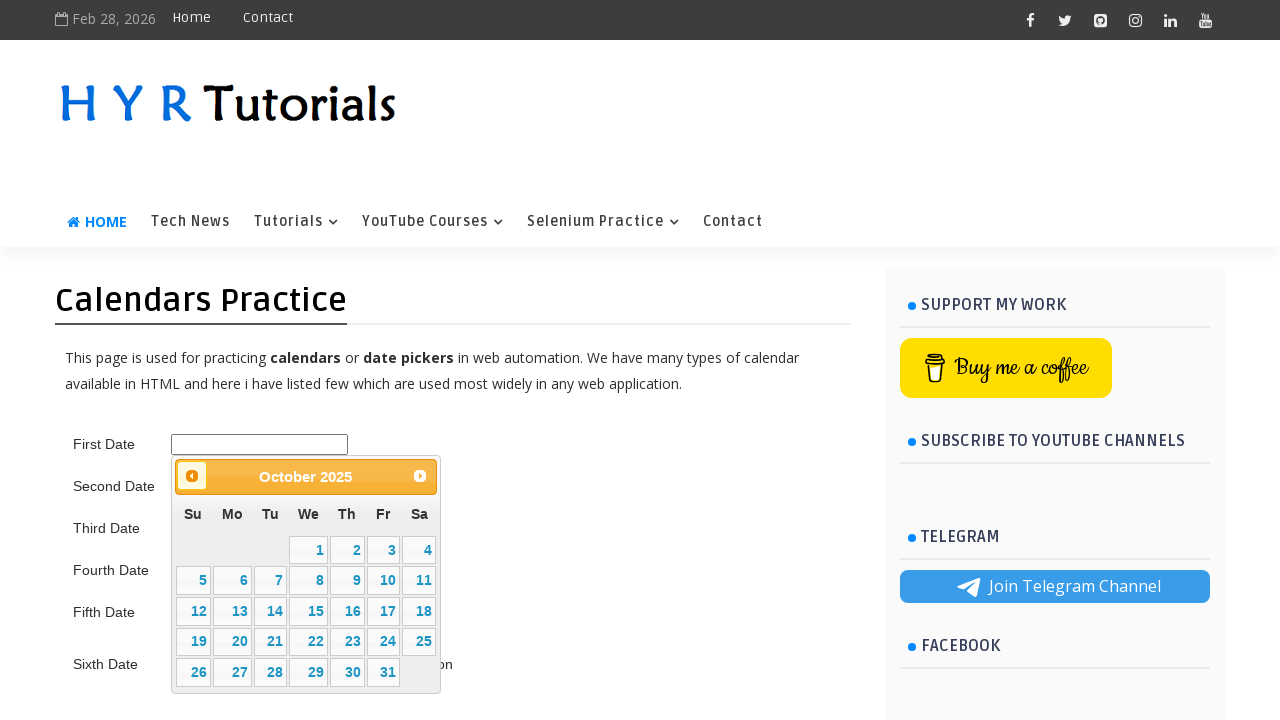

Waited 200ms for calendar navigation
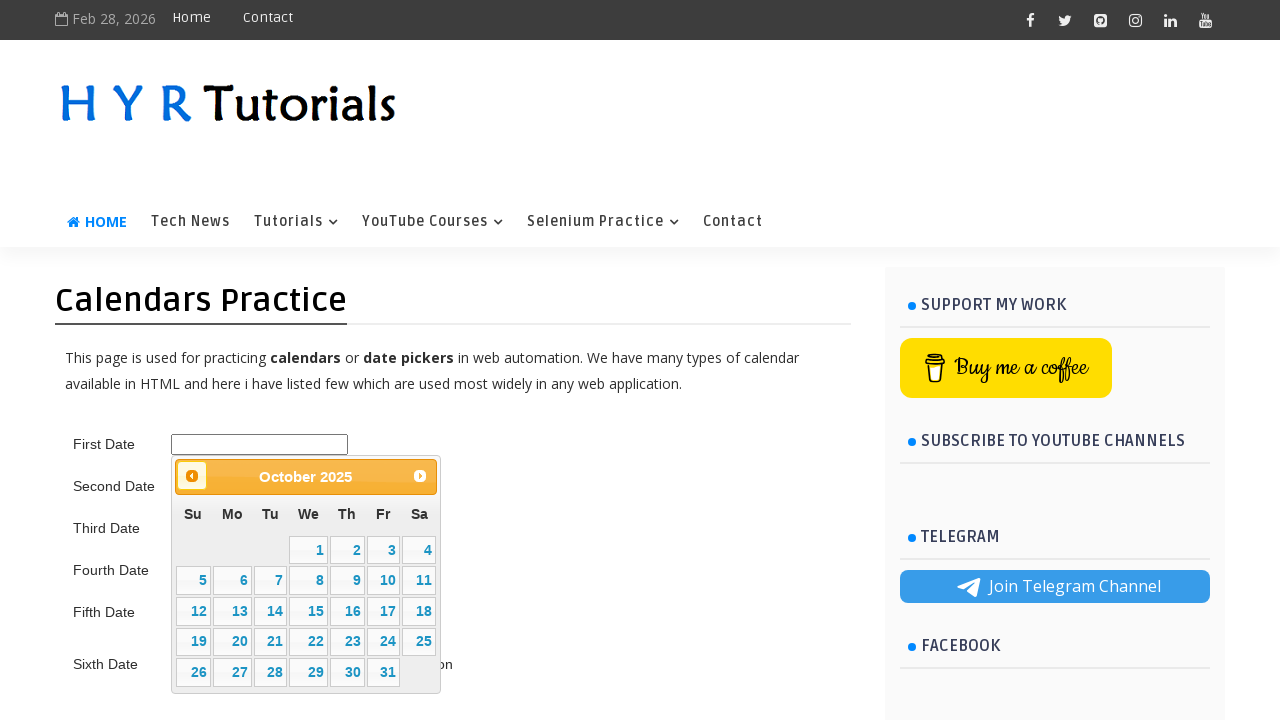

Retrieved calendar title text: October 2025
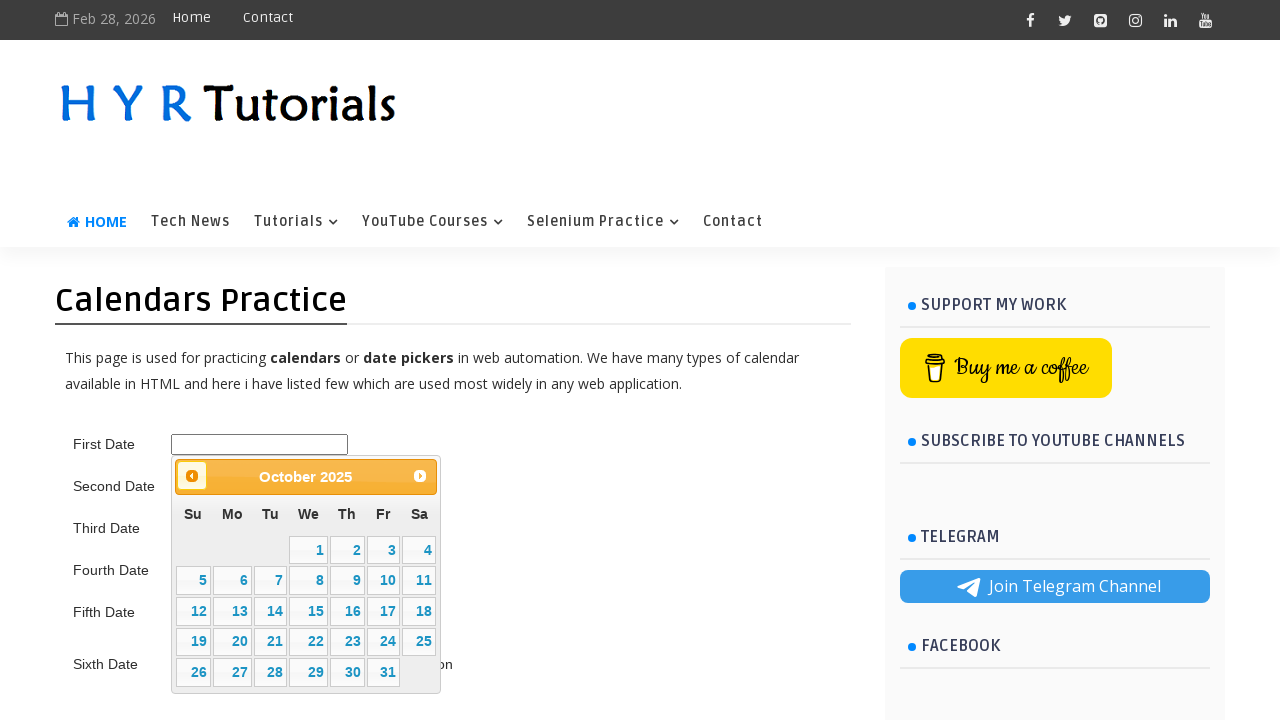

Clicked previous month button to navigate towards June 2015 at (192, 476) on .ui-datepicker-prev
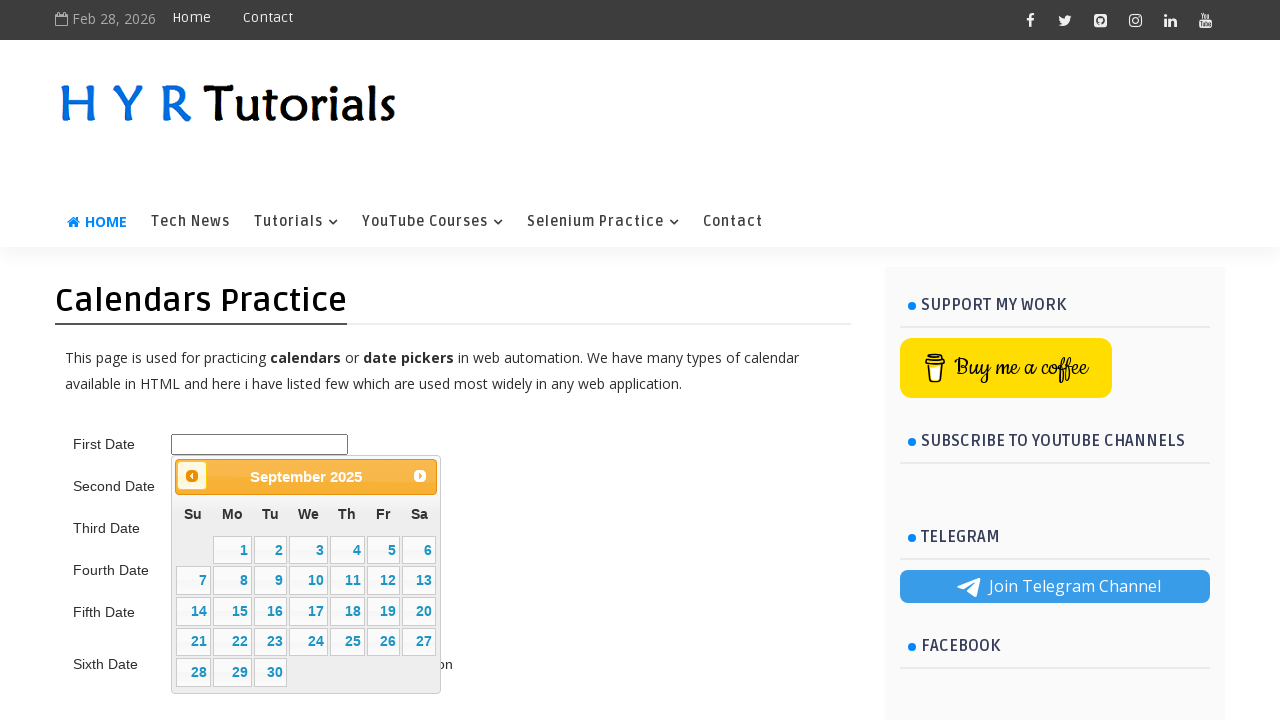

Waited 200ms for calendar navigation
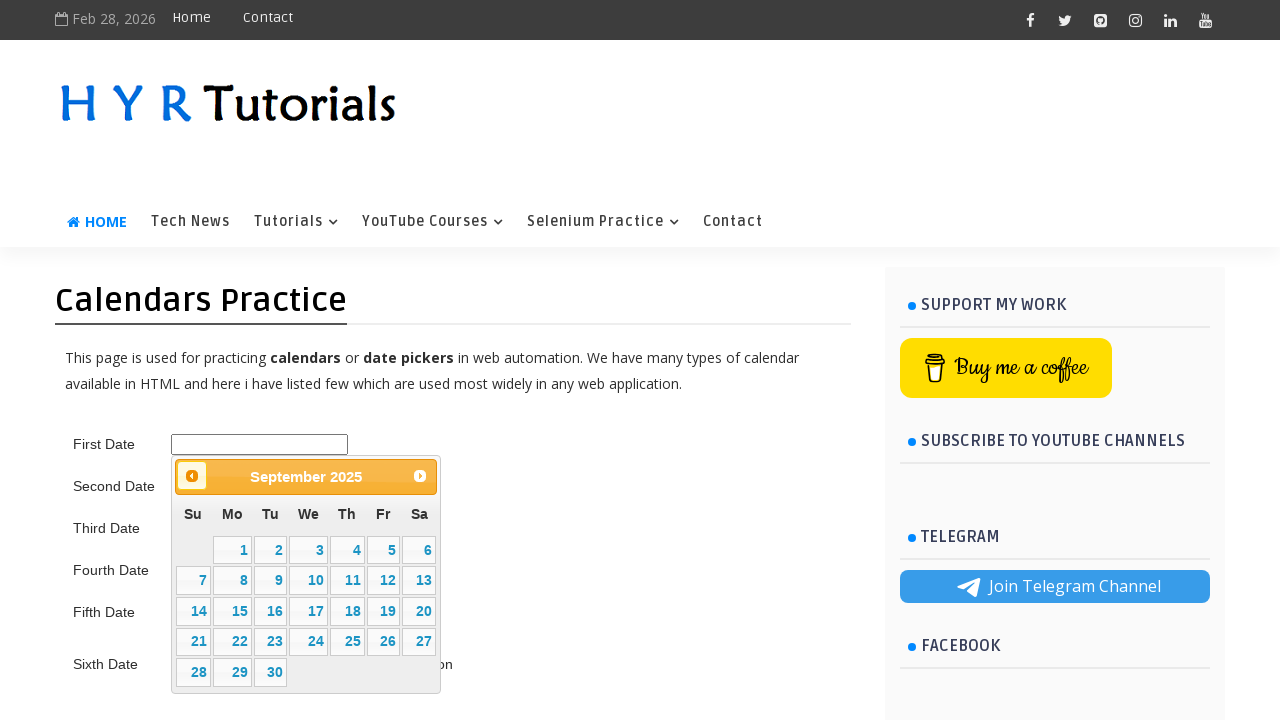

Retrieved calendar title text: September 2025
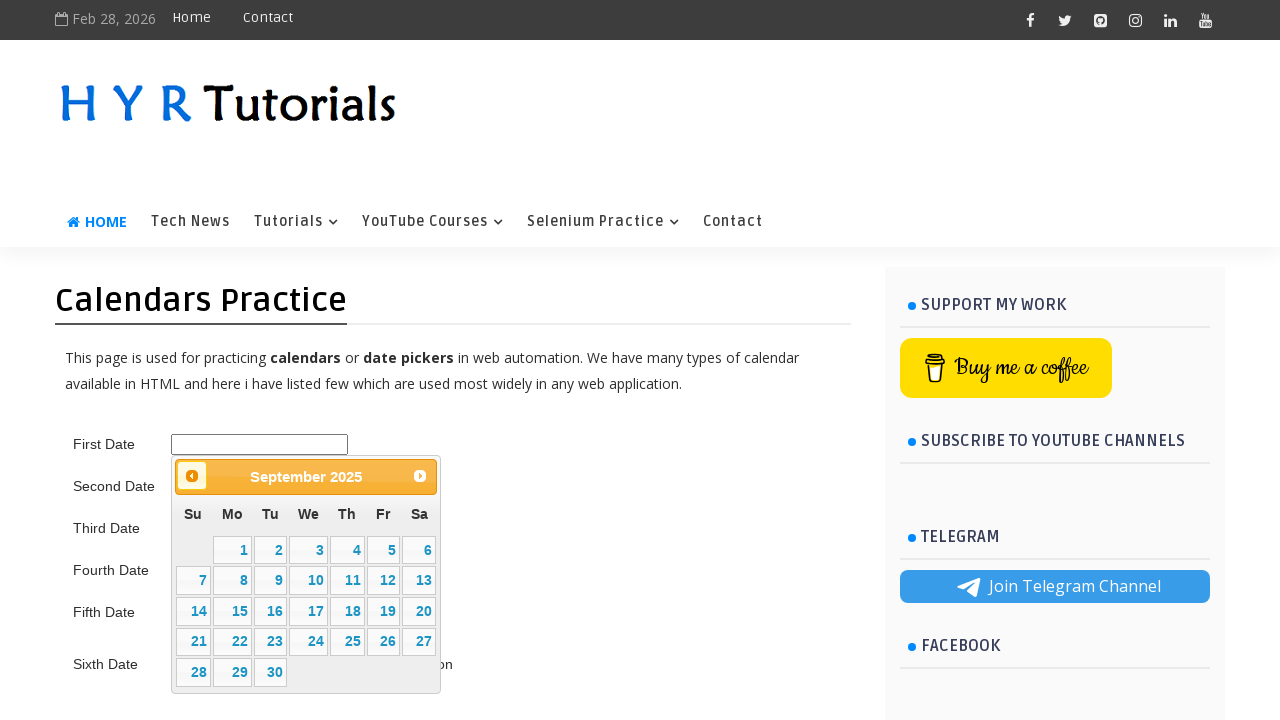

Clicked previous month button to navigate towards June 2015 at (192, 476) on .ui-datepicker-prev
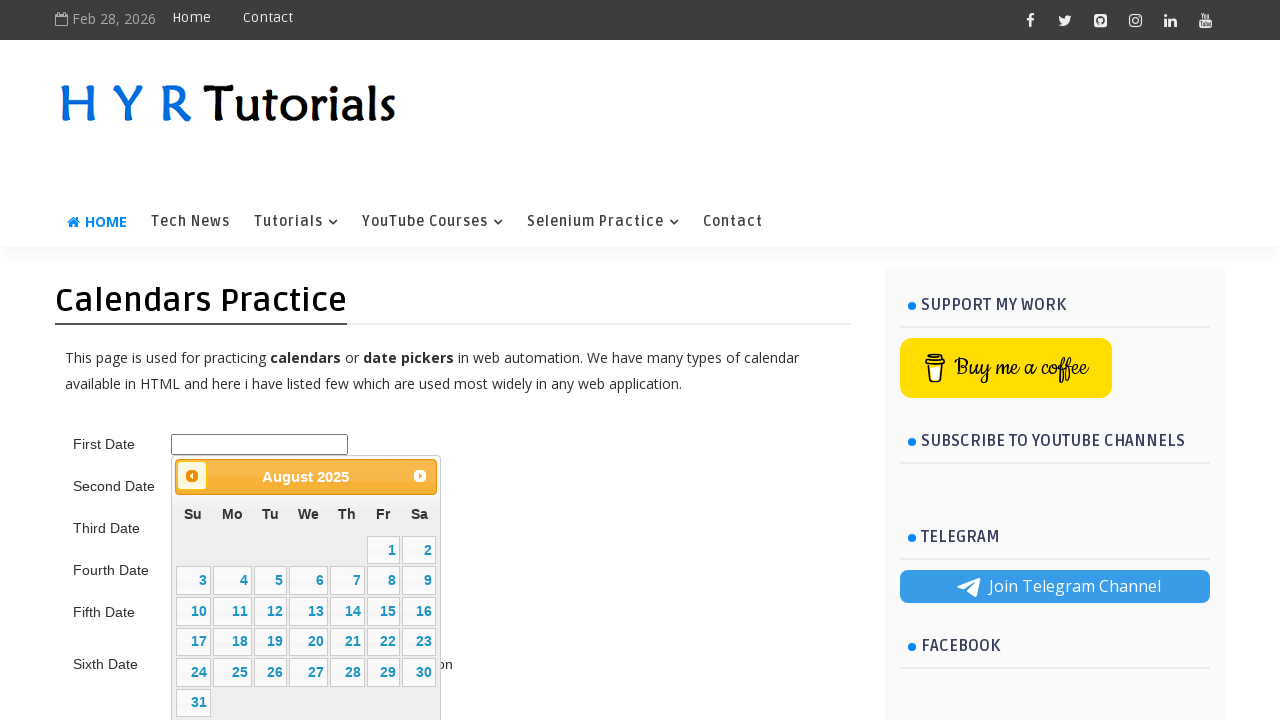

Waited 200ms for calendar navigation
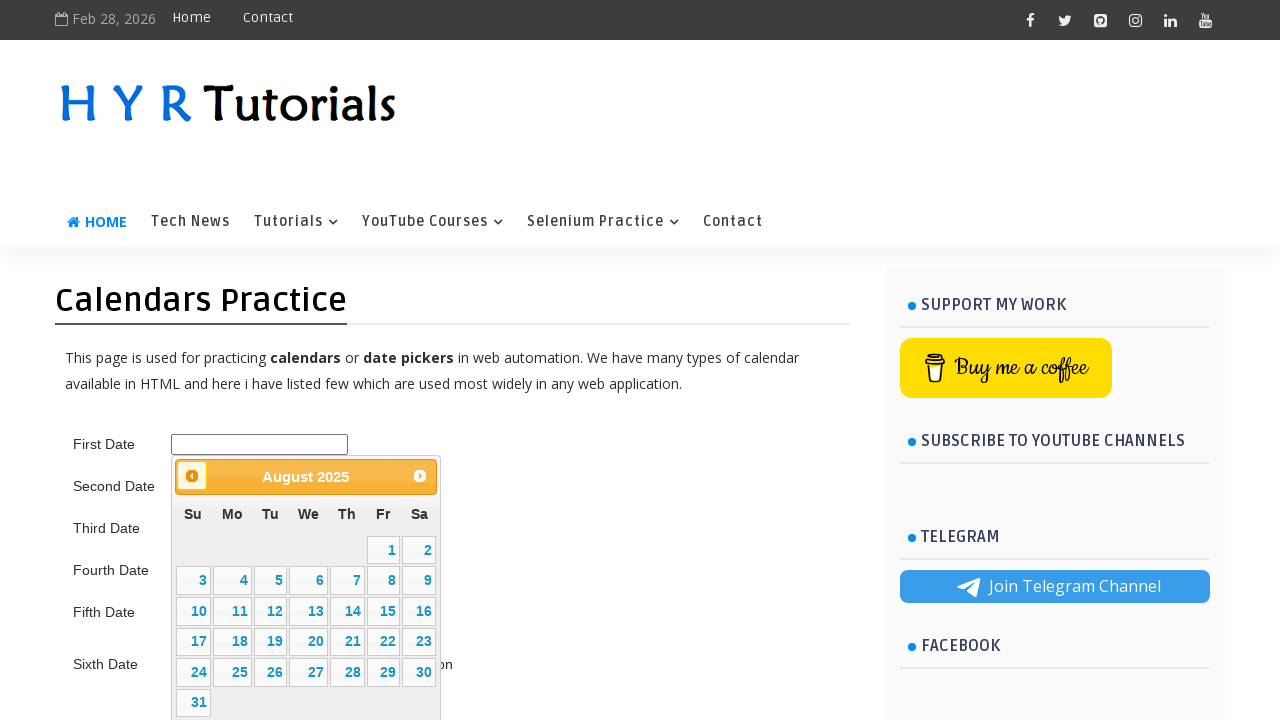

Retrieved calendar title text: August 2025
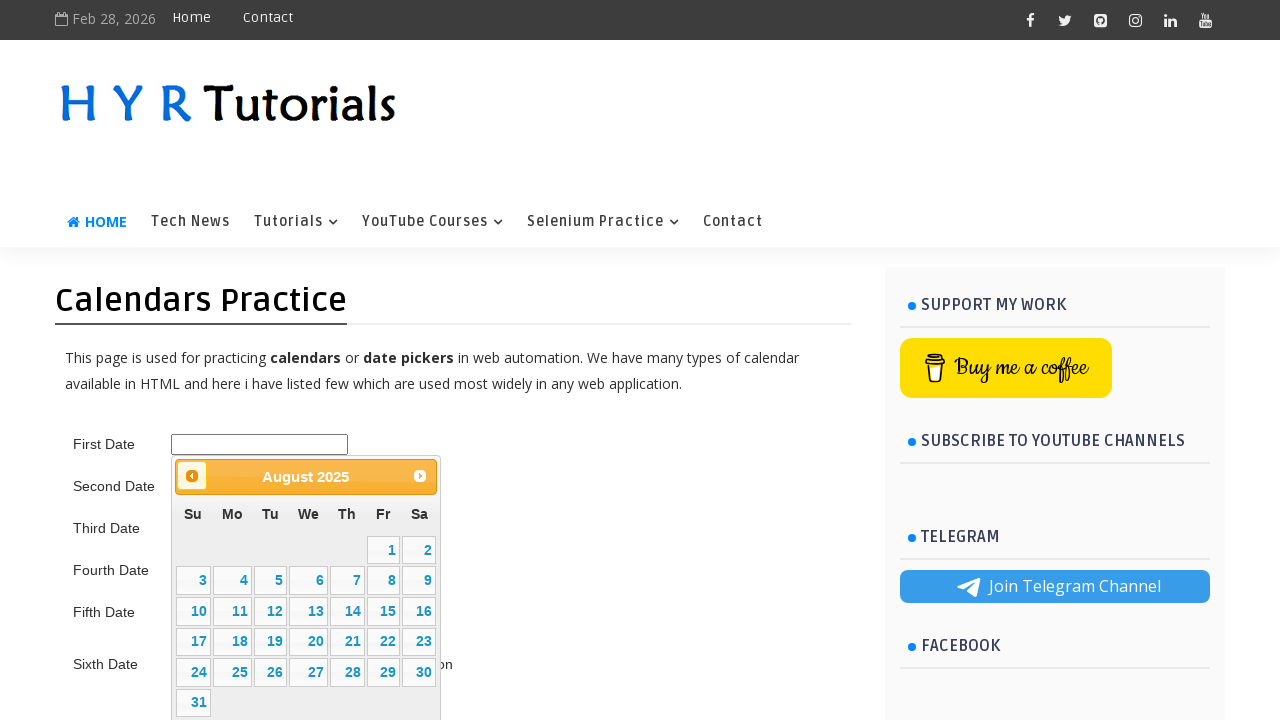

Clicked previous month button to navigate towards June 2015 at (192, 476) on .ui-datepicker-prev
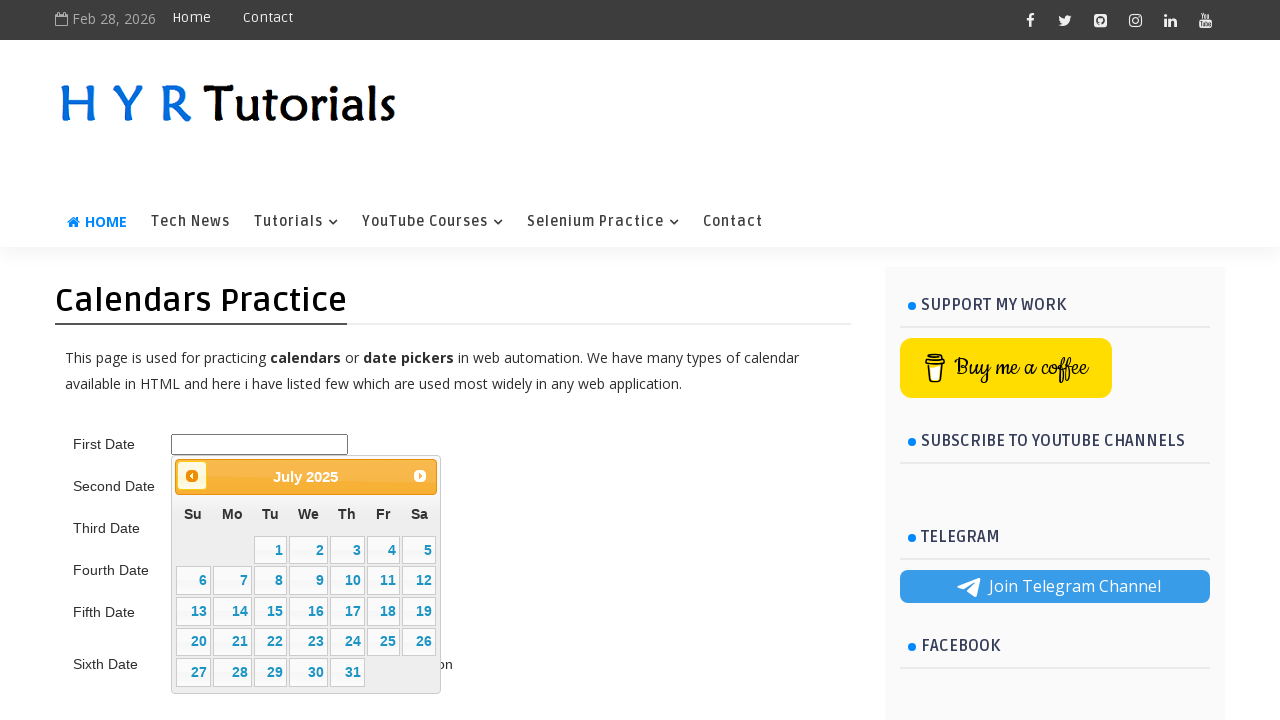

Waited 200ms for calendar navigation
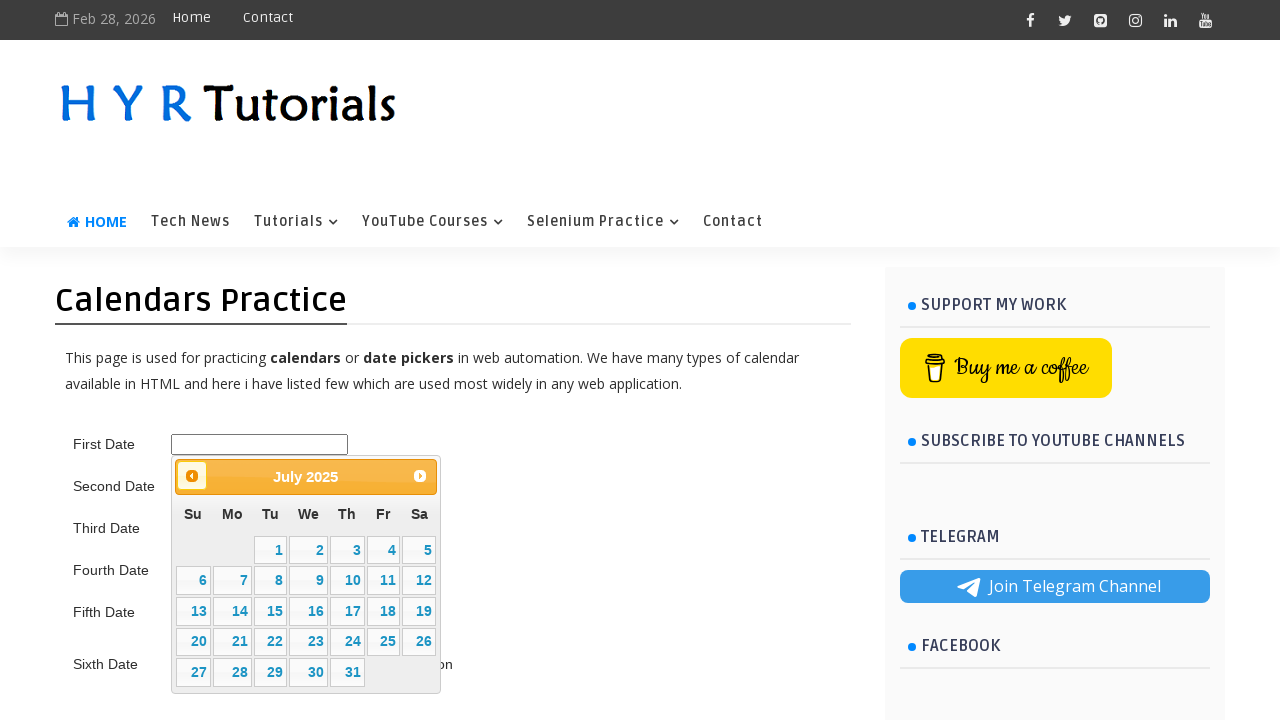

Retrieved calendar title text: July 2025
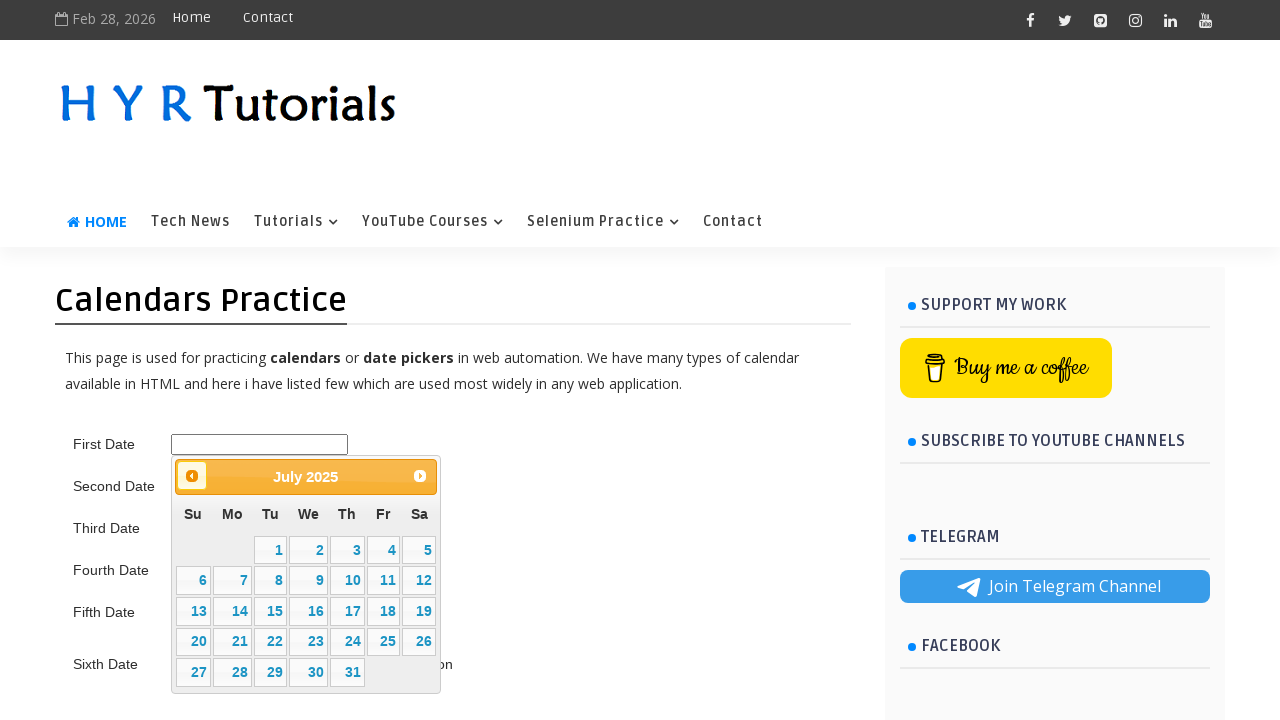

Clicked previous month button to navigate towards June 2015 at (192, 476) on .ui-datepicker-prev
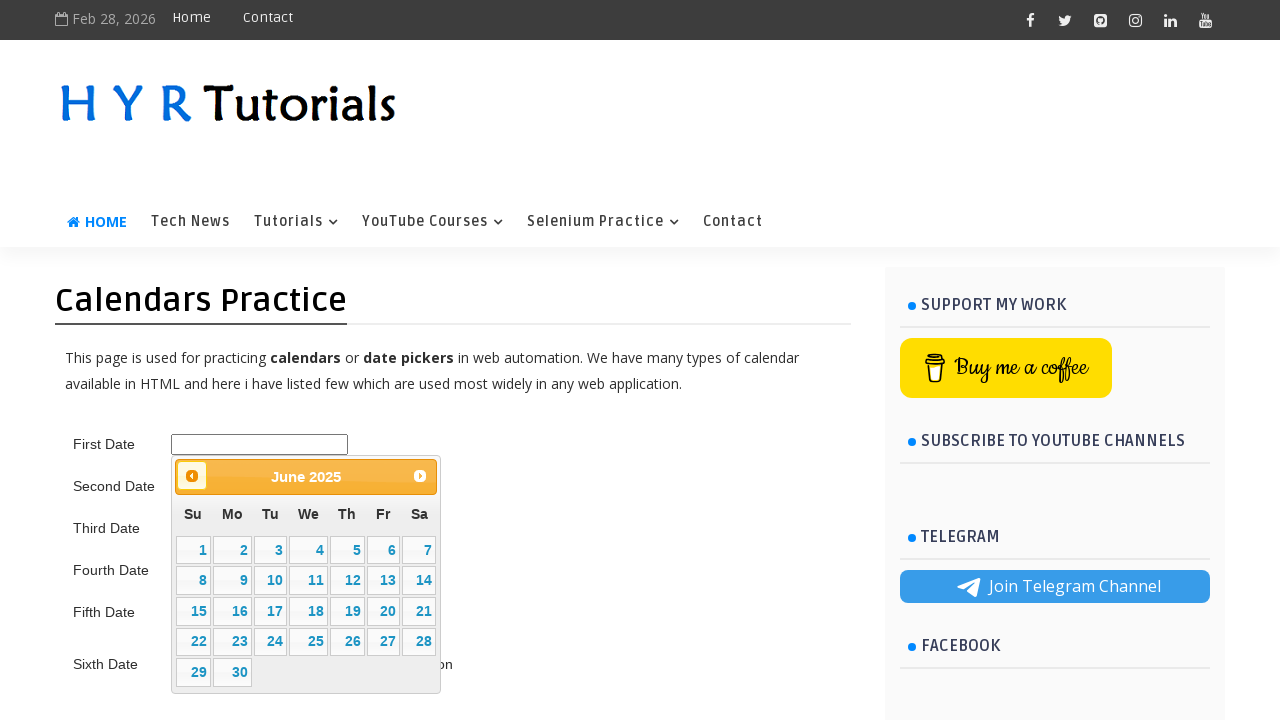

Waited 200ms for calendar navigation
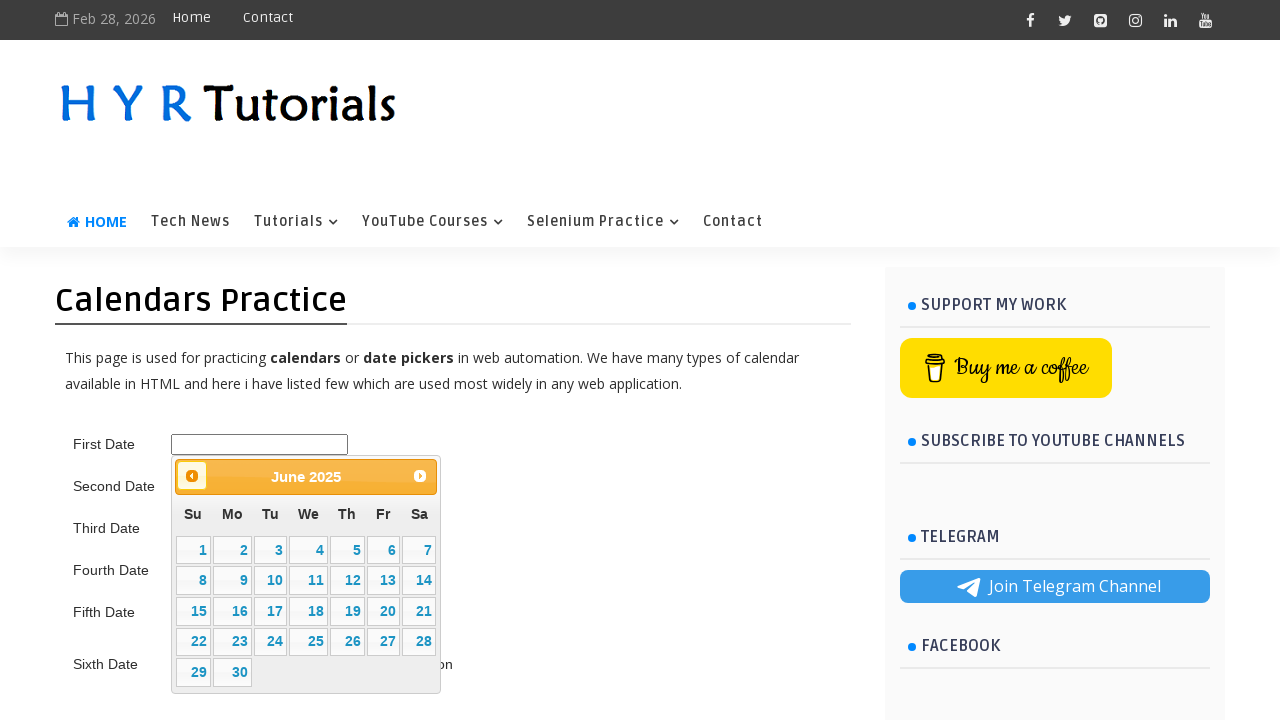

Retrieved calendar title text: June 2025
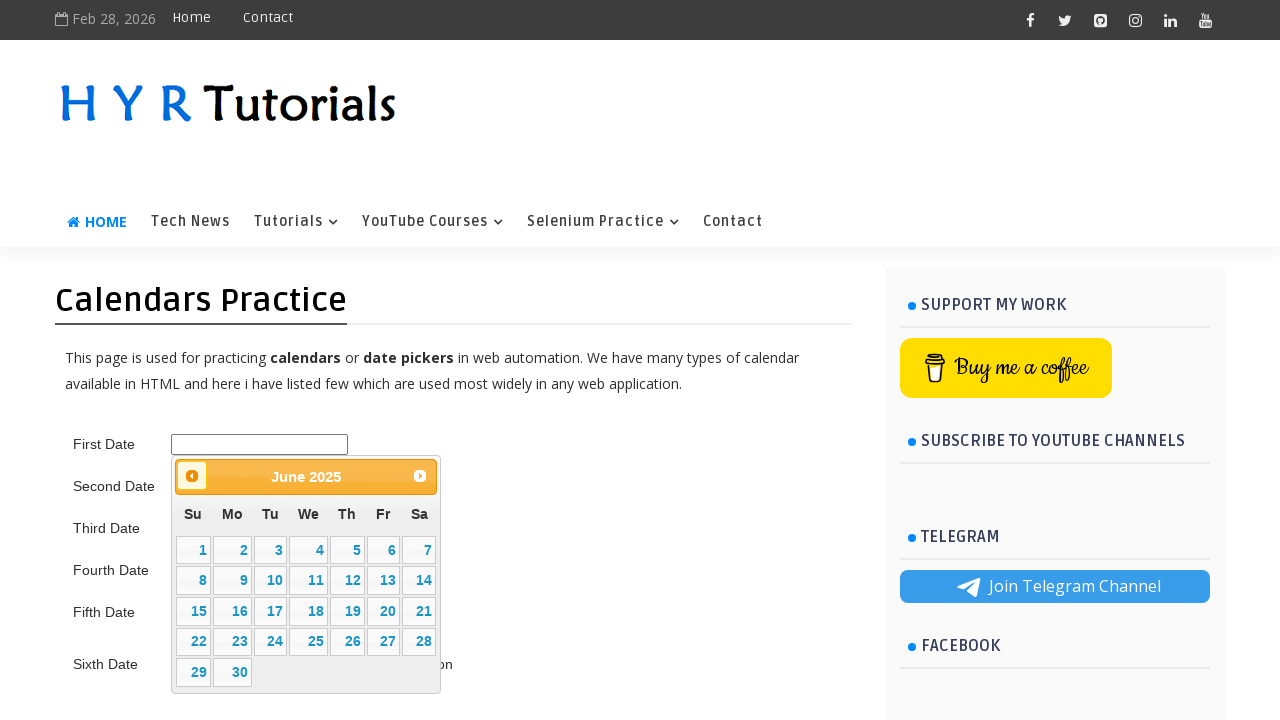

Clicked previous month button to navigate towards June 2015 at (192, 476) on .ui-datepicker-prev
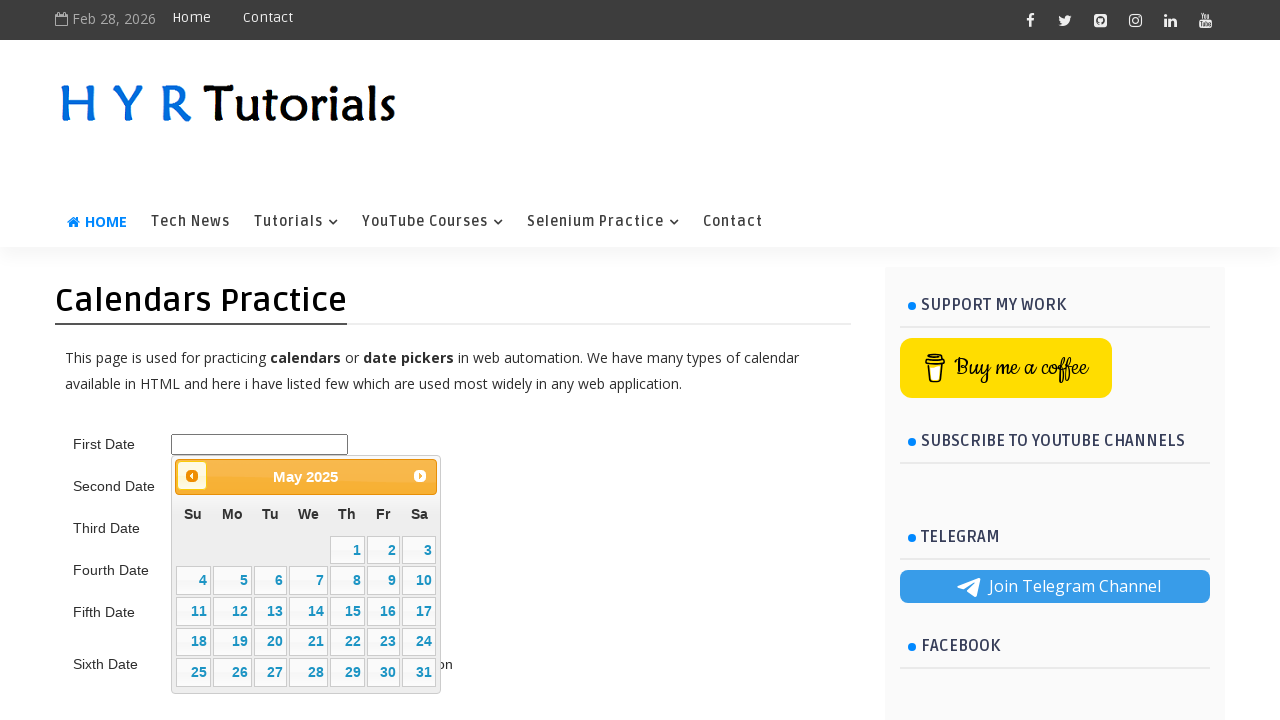

Waited 200ms for calendar navigation
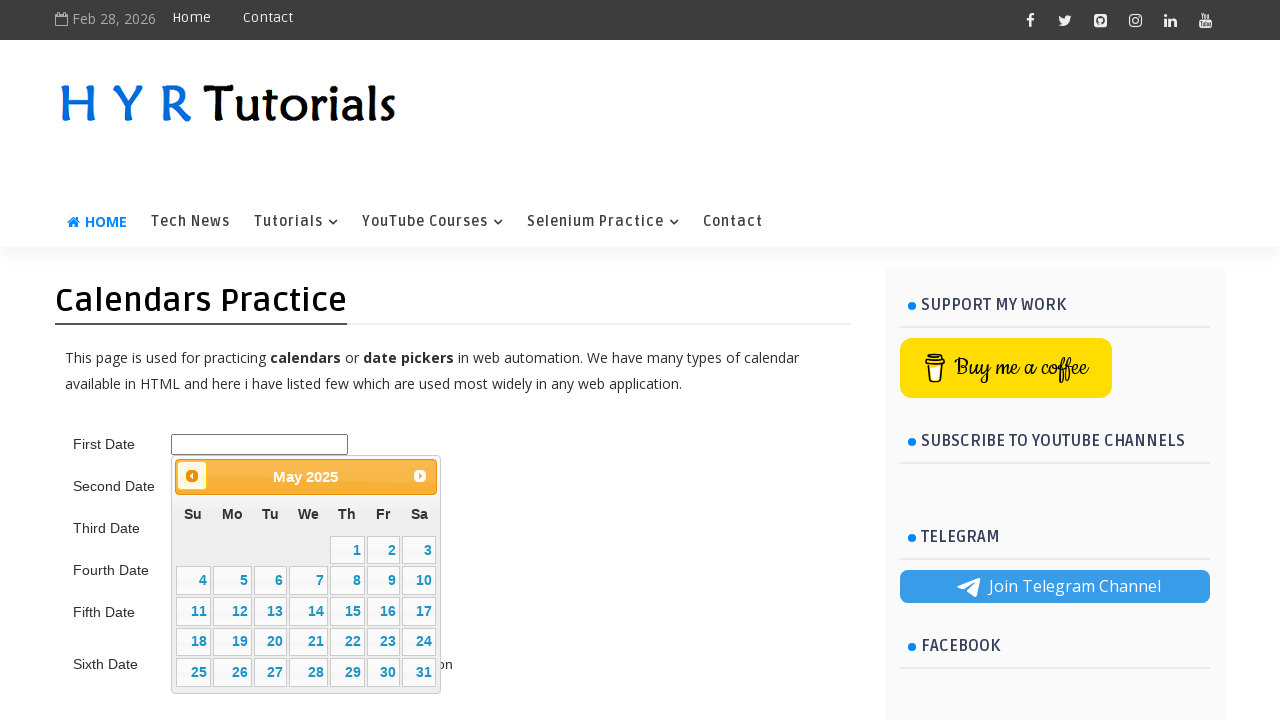

Retrieved calendar title text: May 2025
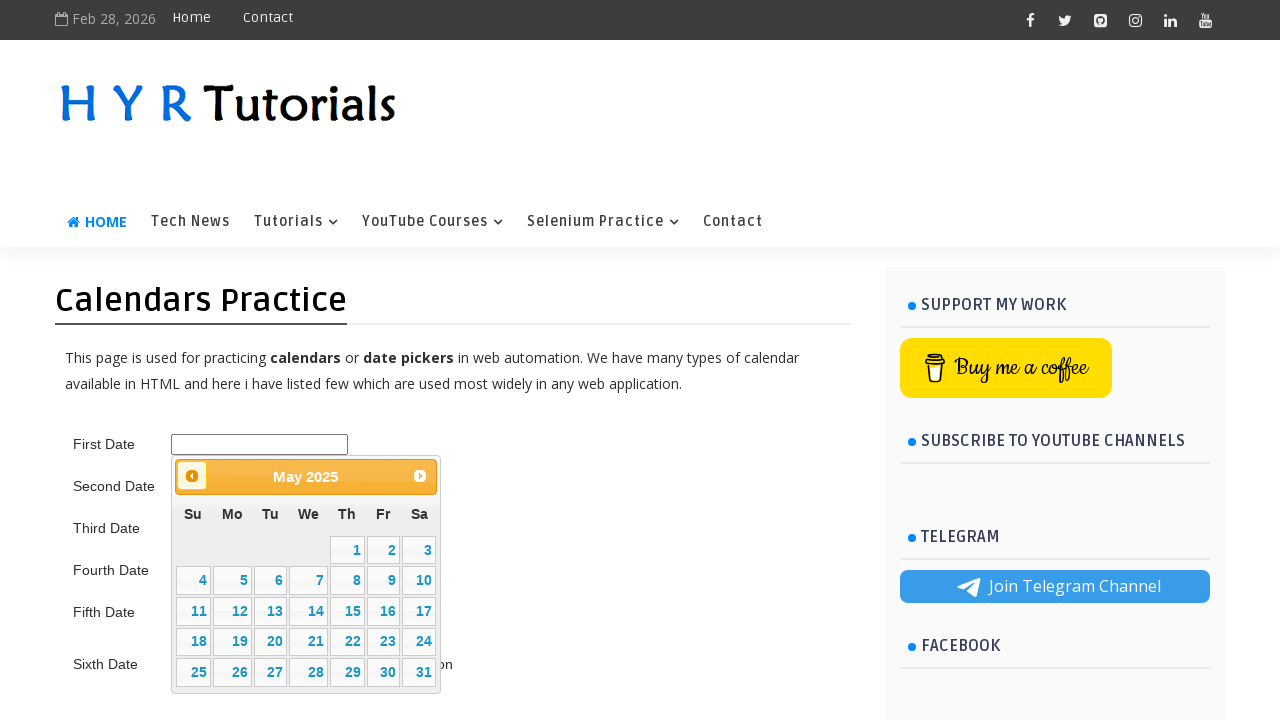

Clicked previous month button to navigate towards June 2015 at (192, 476) on .ui-datepicker-prev
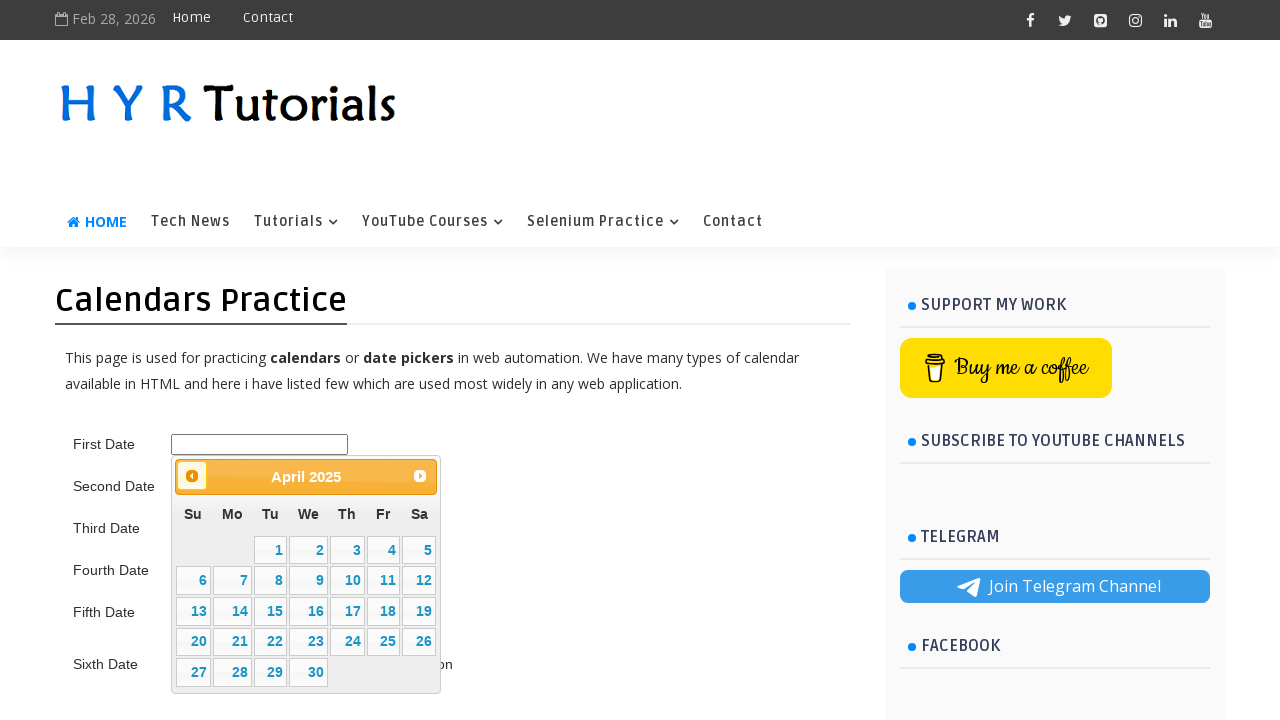

Waited 200ms for calendar navigation
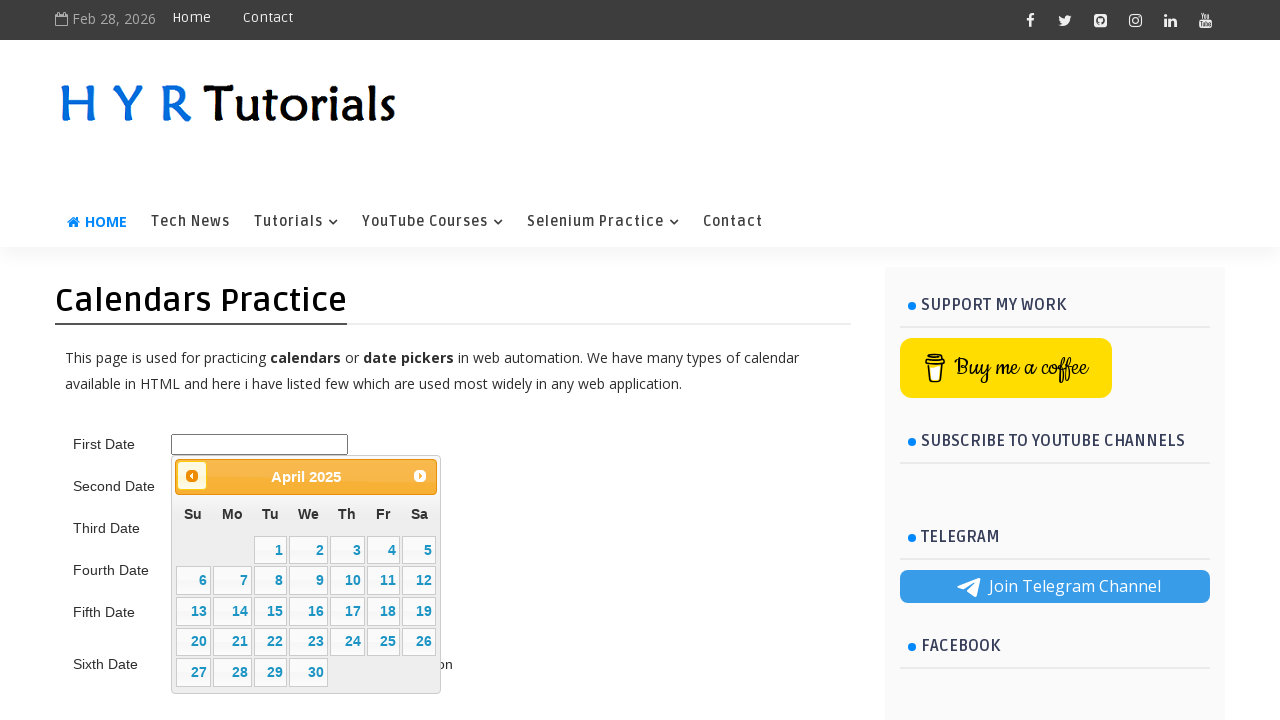

Retrieved calendar title text: April 2025
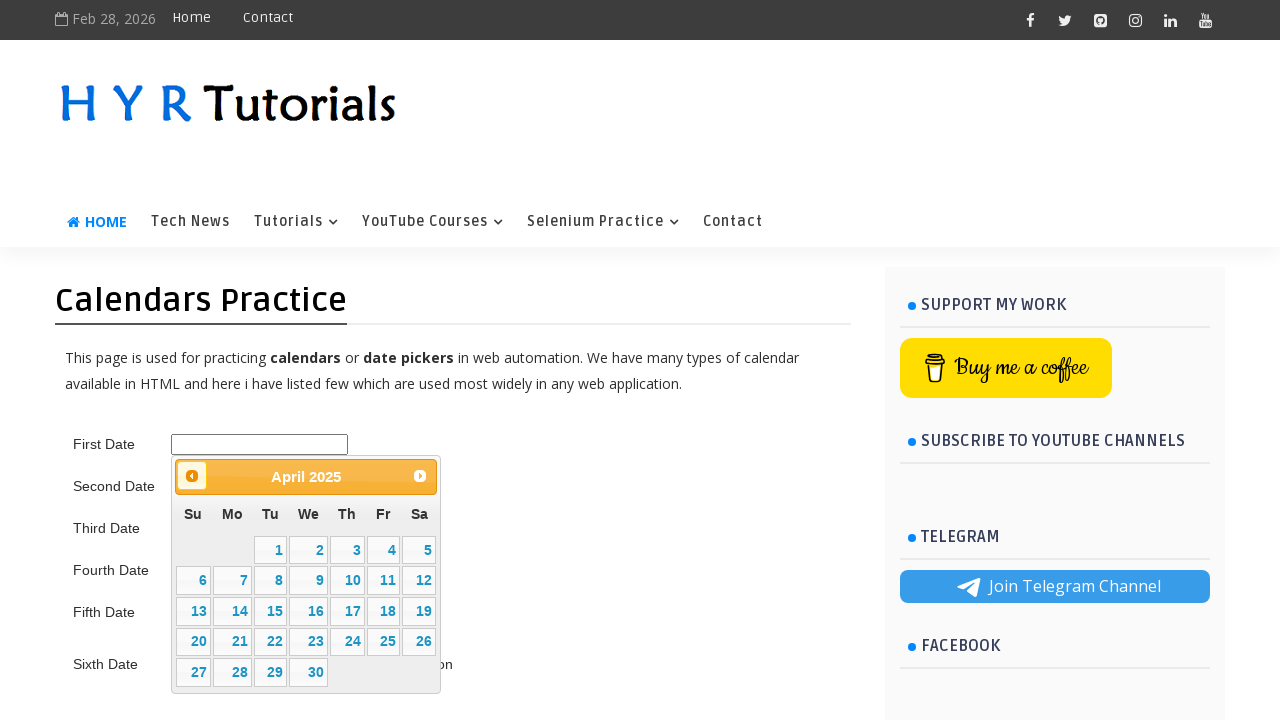

Clicked previous month button to navigate towards June 2015 at (192, 476) on .ui-datepicker-prev
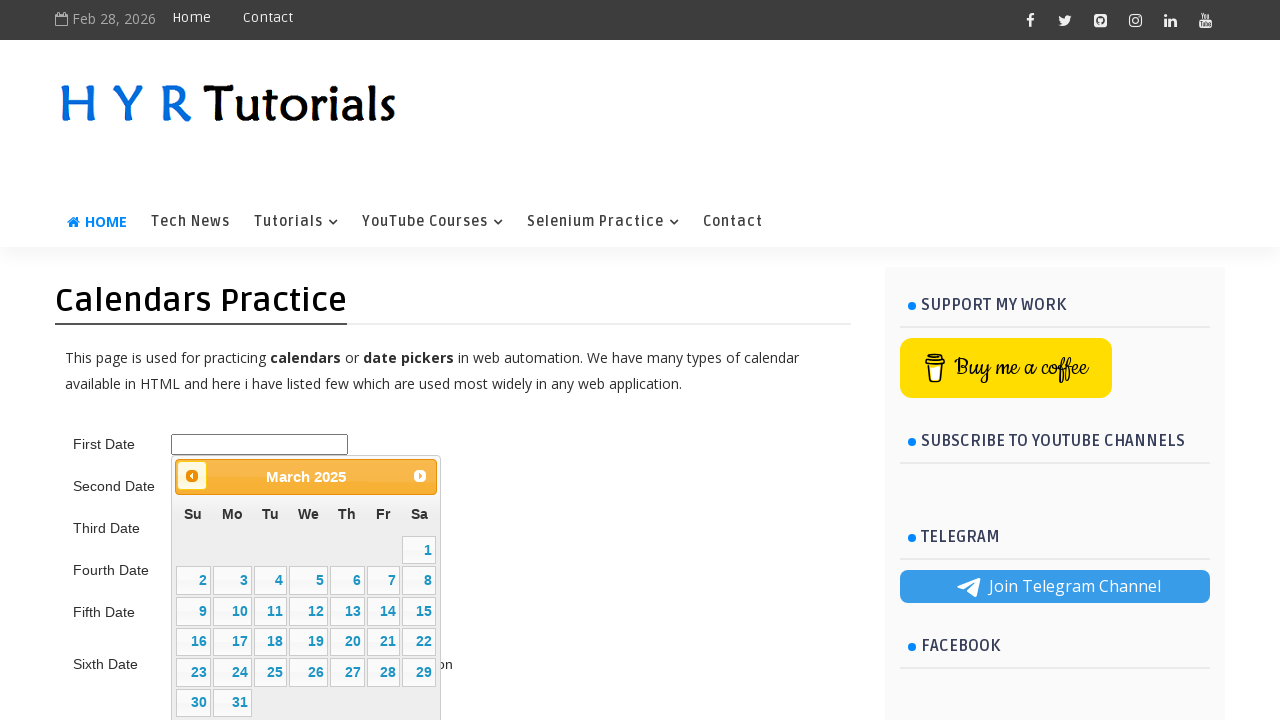

Waited 200ms for calendar navigation
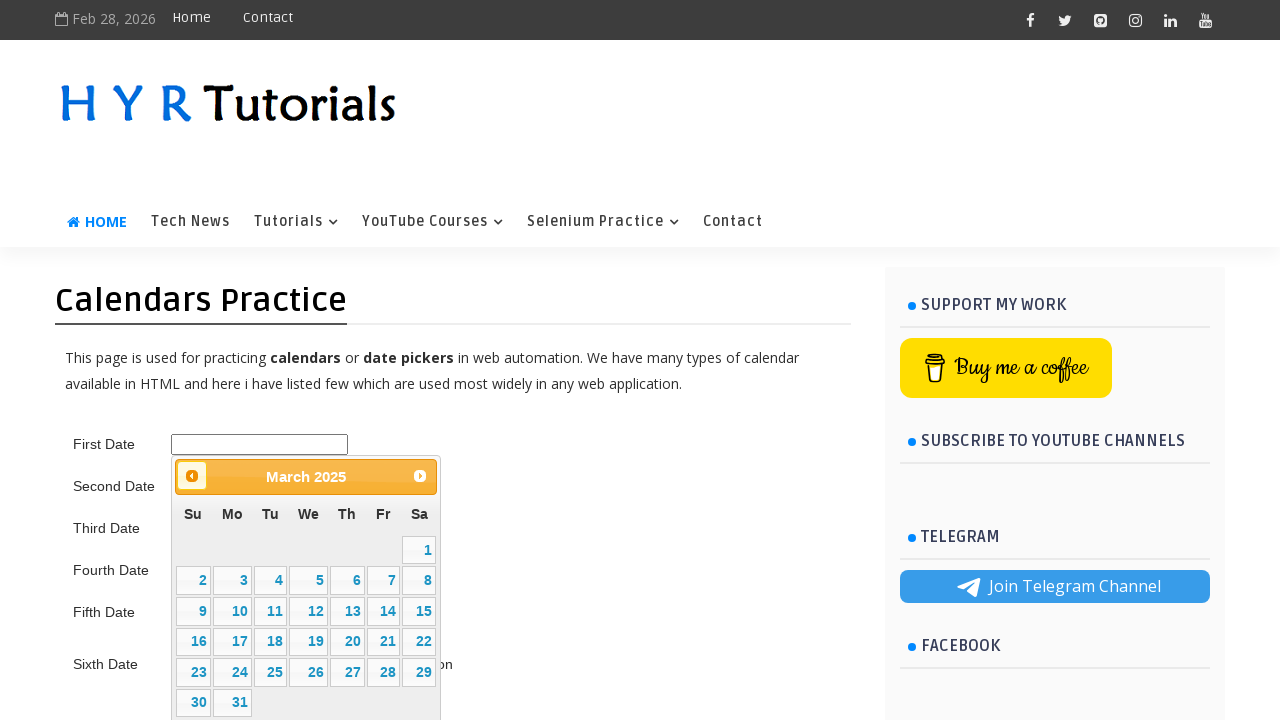

Retrieved calendar title text: March 2025
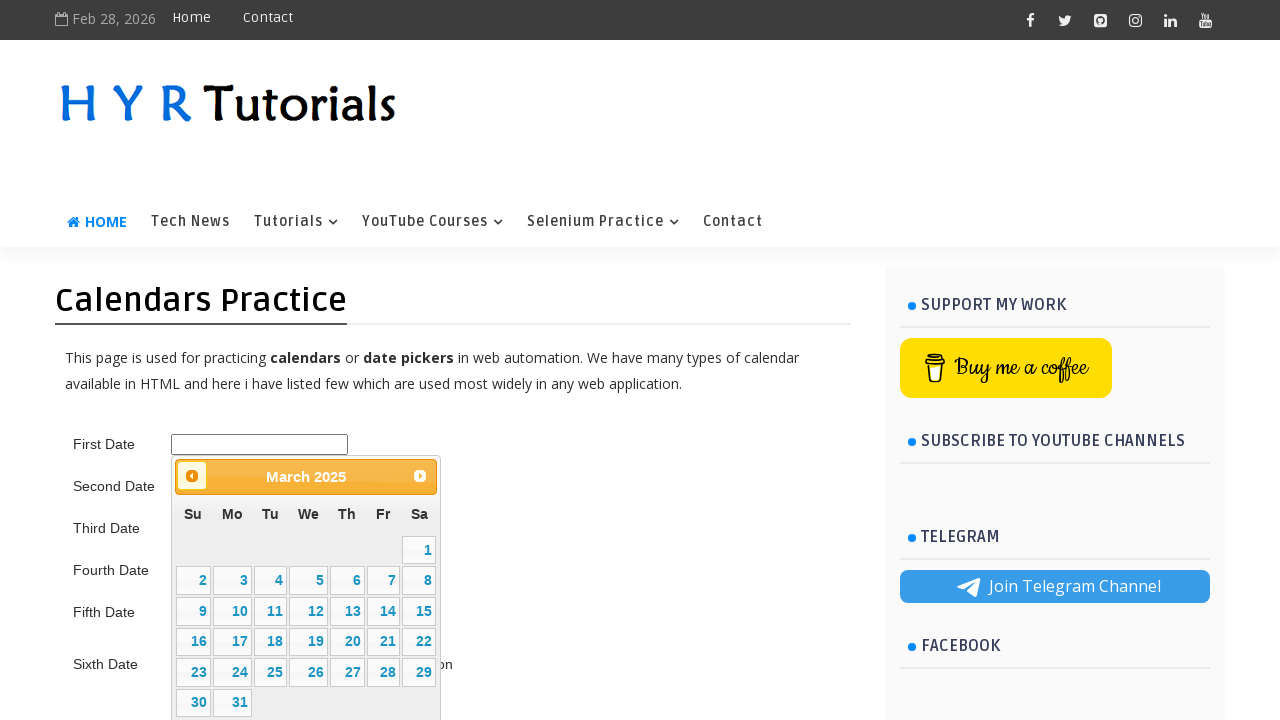

Clicked previous month button to navigate towards June 2015 at (192, 476) on .ui-datepicker-prev
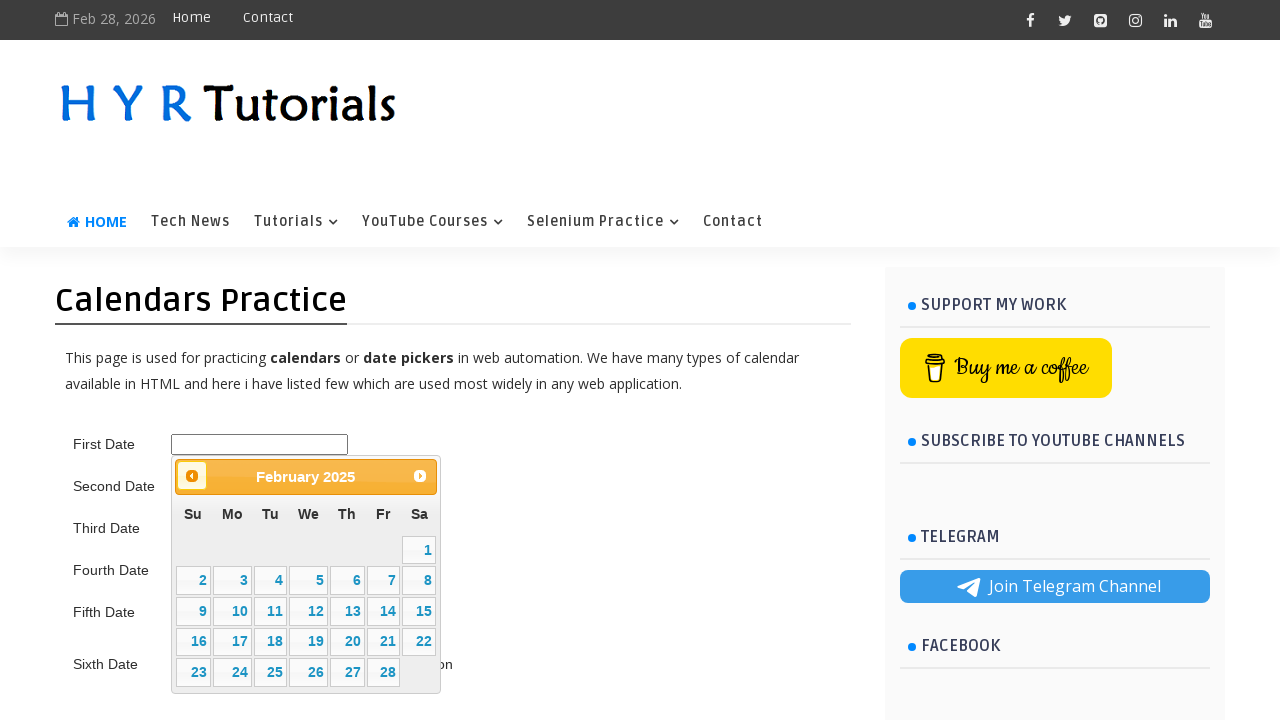

Waited 200ms for calendar navigation
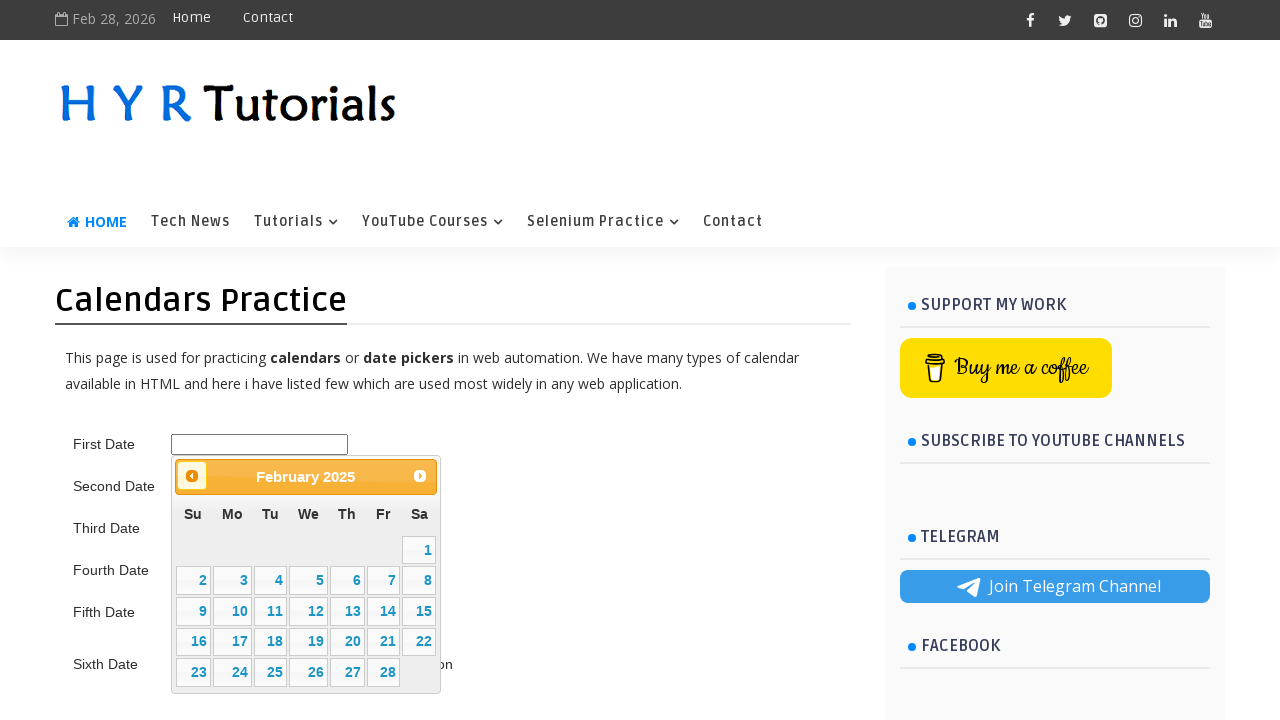

Retrieved calendar title text: February 2025
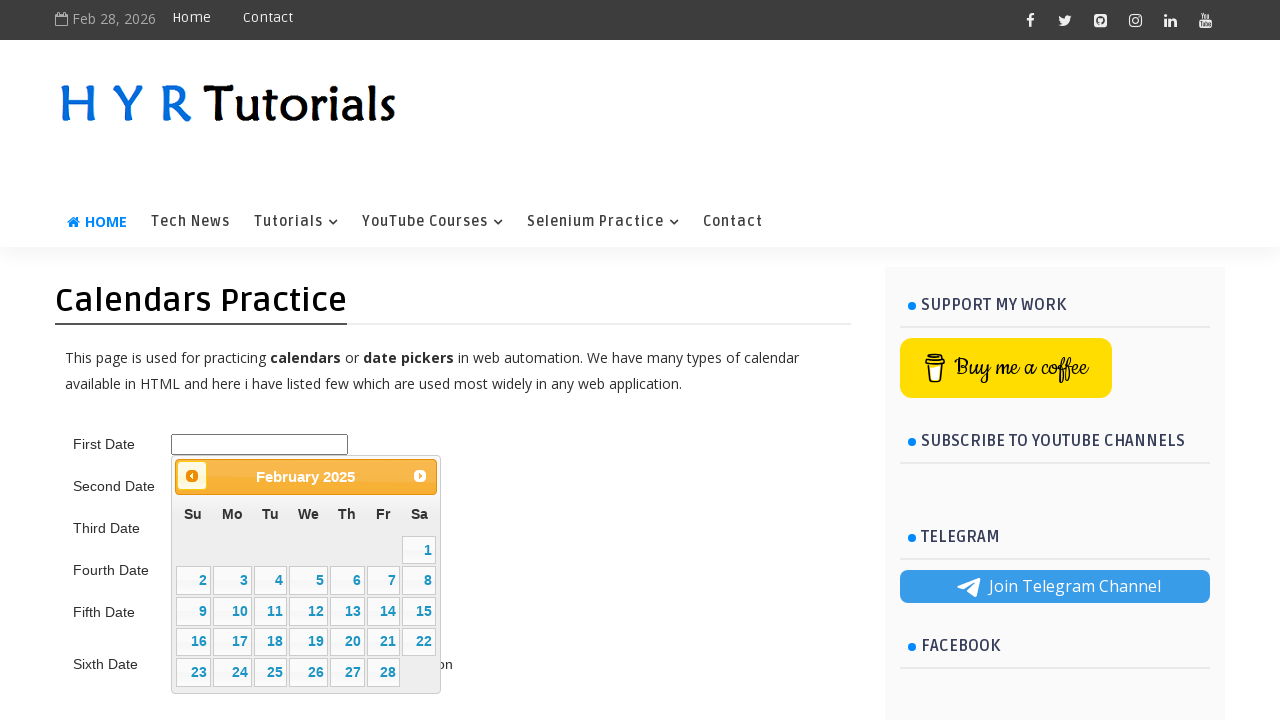

Clicked previous month button to navigate towards June 2015 at (192, 476) on .ui-datepicker-prev
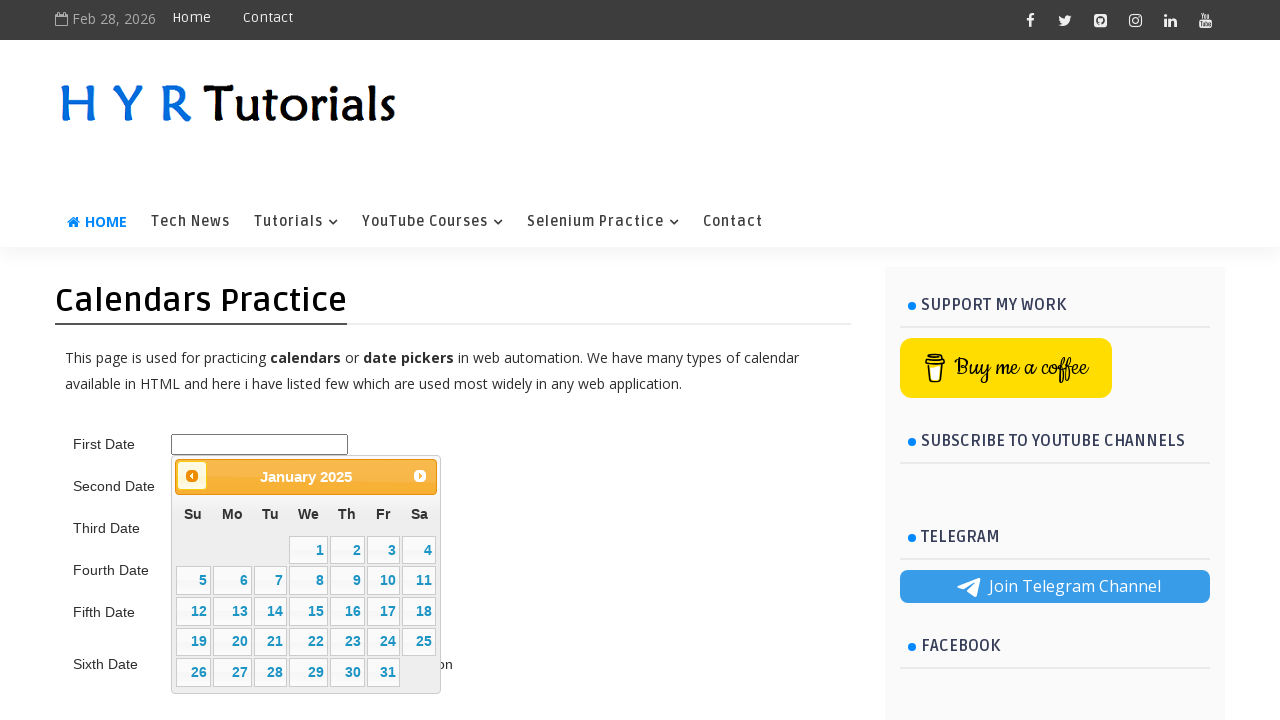

Waited 200ms for calendar navigation
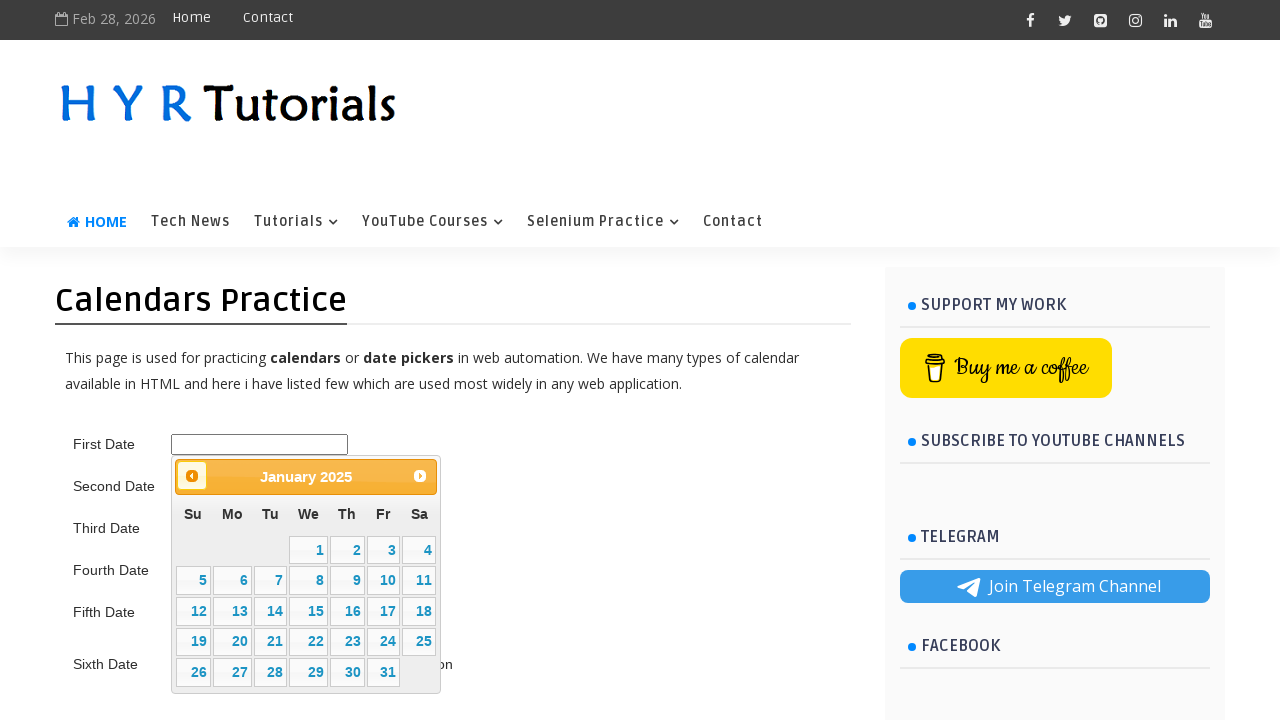

Retrieved calendar title text: January 2025
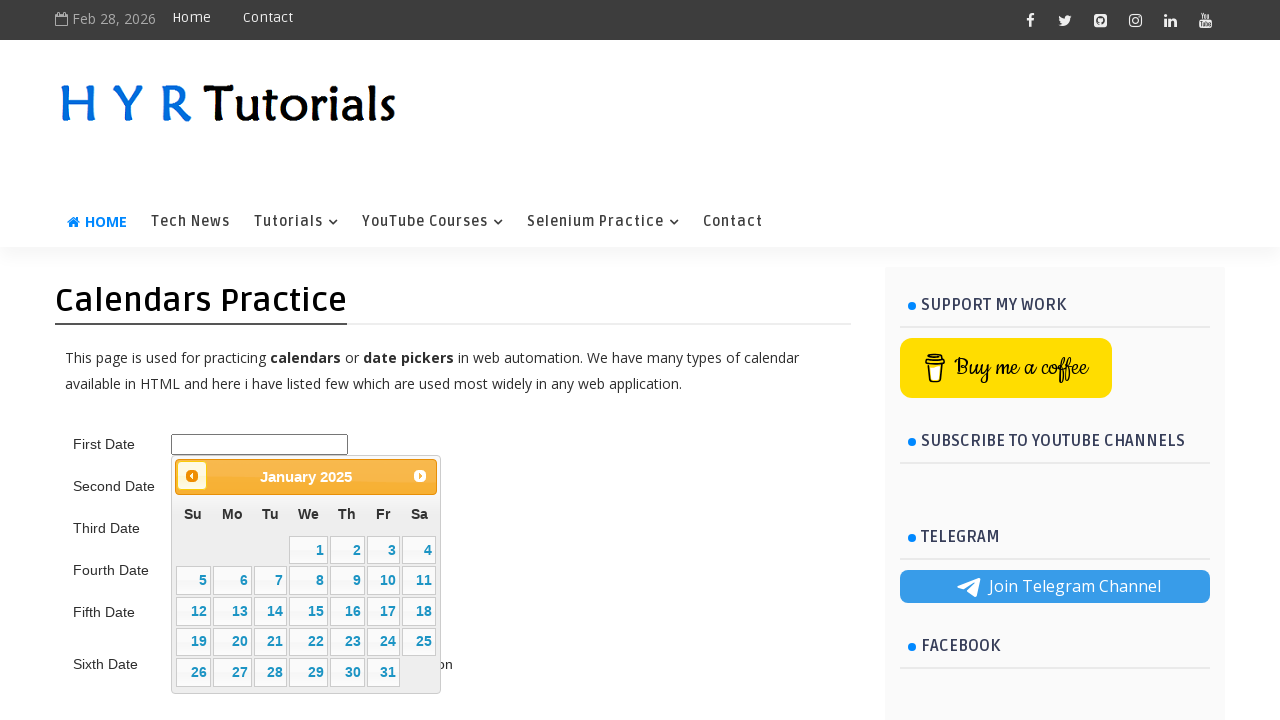

Clicked previous month button to navigate towards June 2015 at (192, 476) on .ui-datepicker-prev
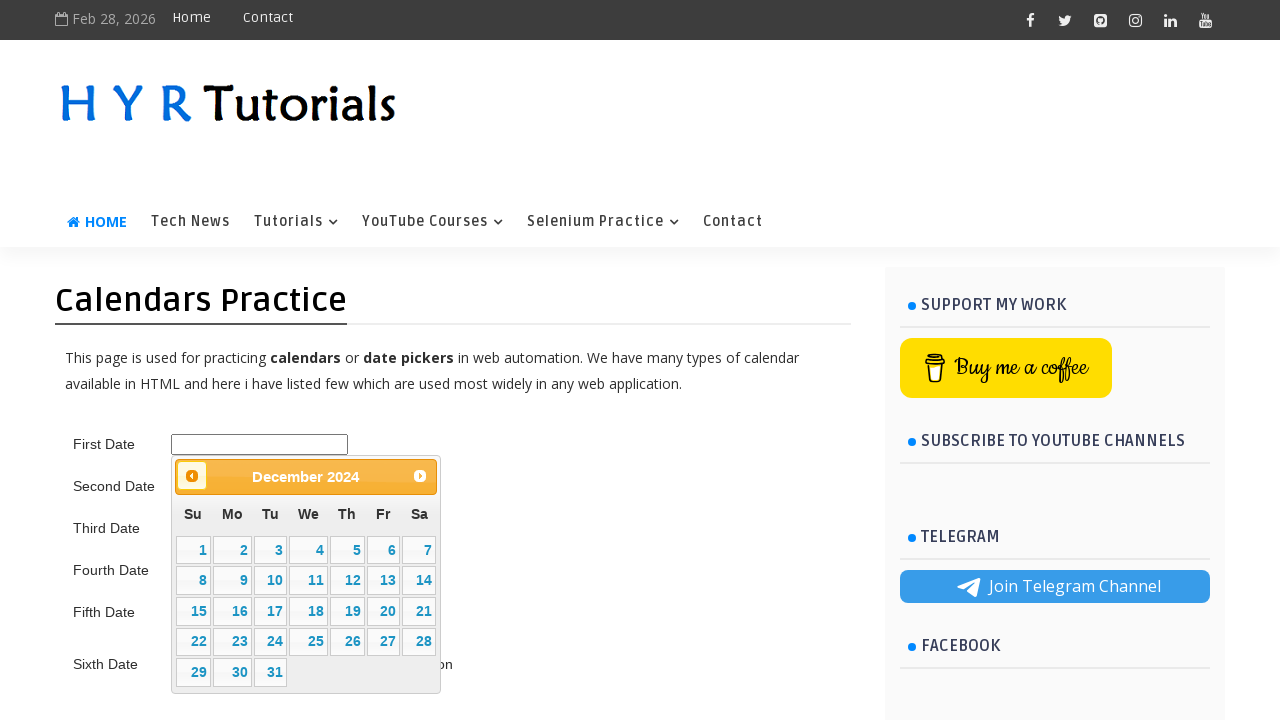

Waited 200ms for calendar navigation
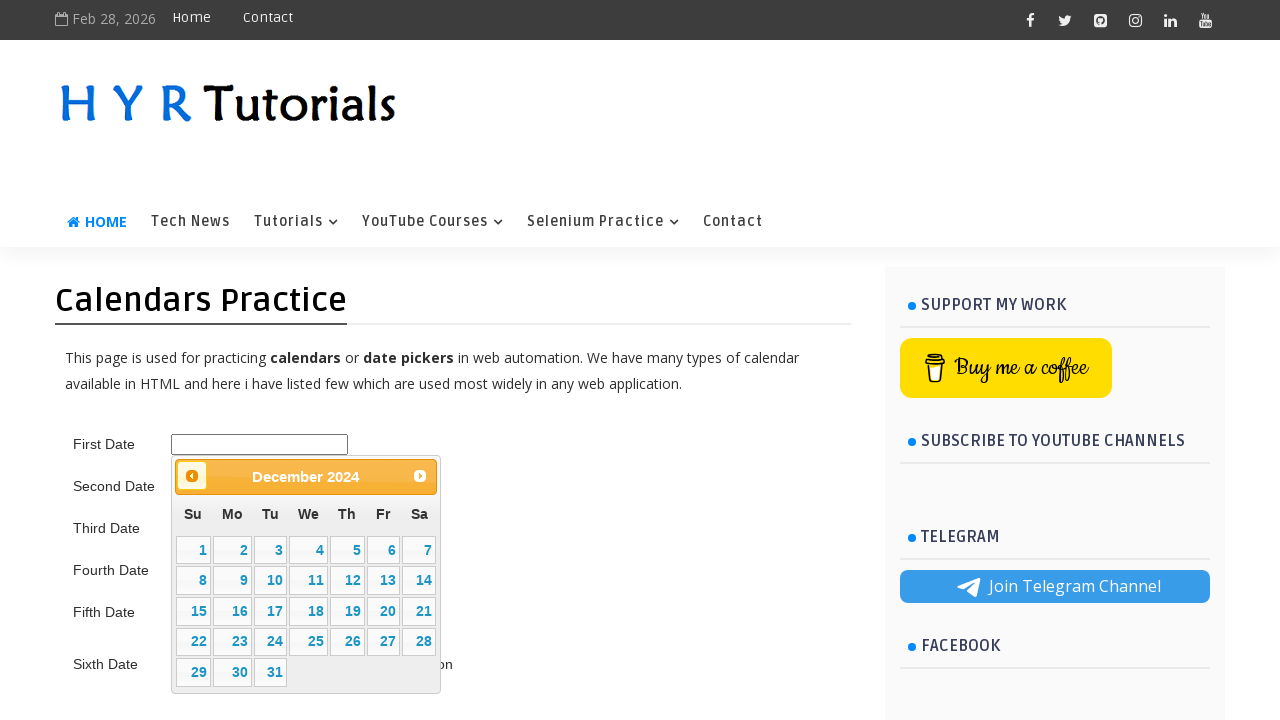

Retrieved calendar title text: December 2024
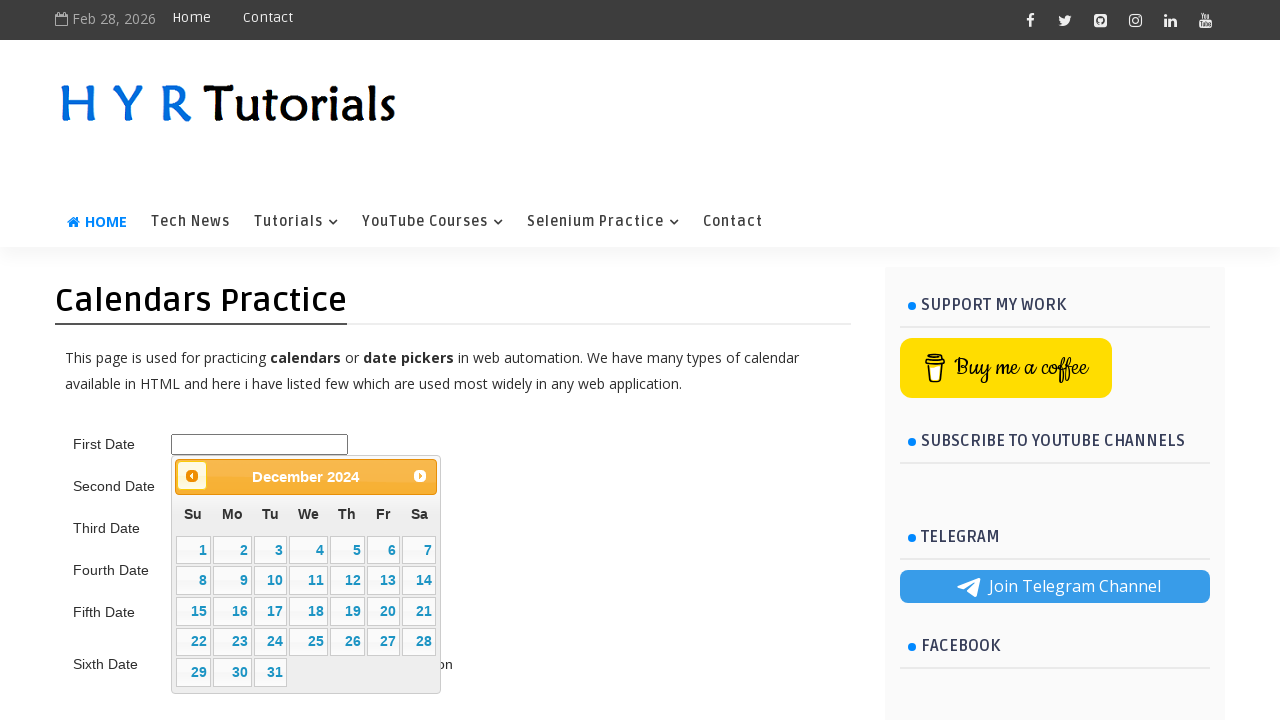

Clicked previous month button to navigate towards June 2015 at (192, 476) on .ui-datepicker-prev
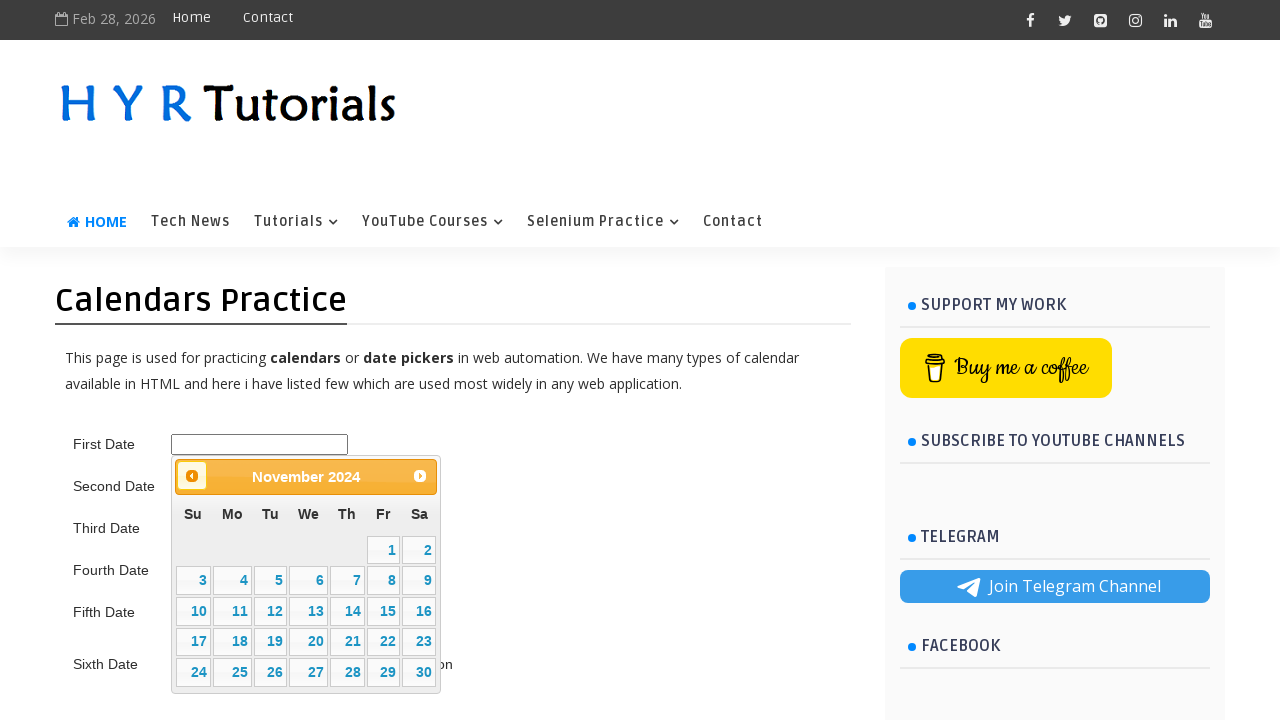

Waited 200ms for calendar navigation
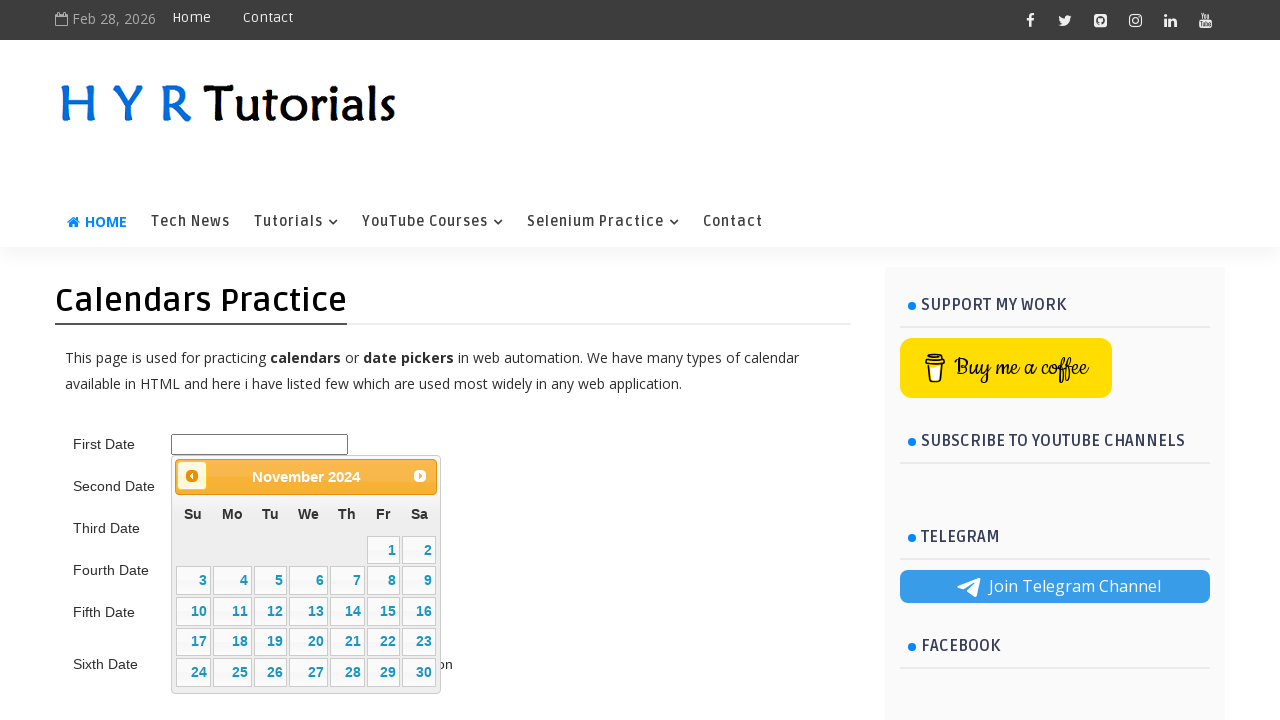

Retrieved calendar title text: November 2024
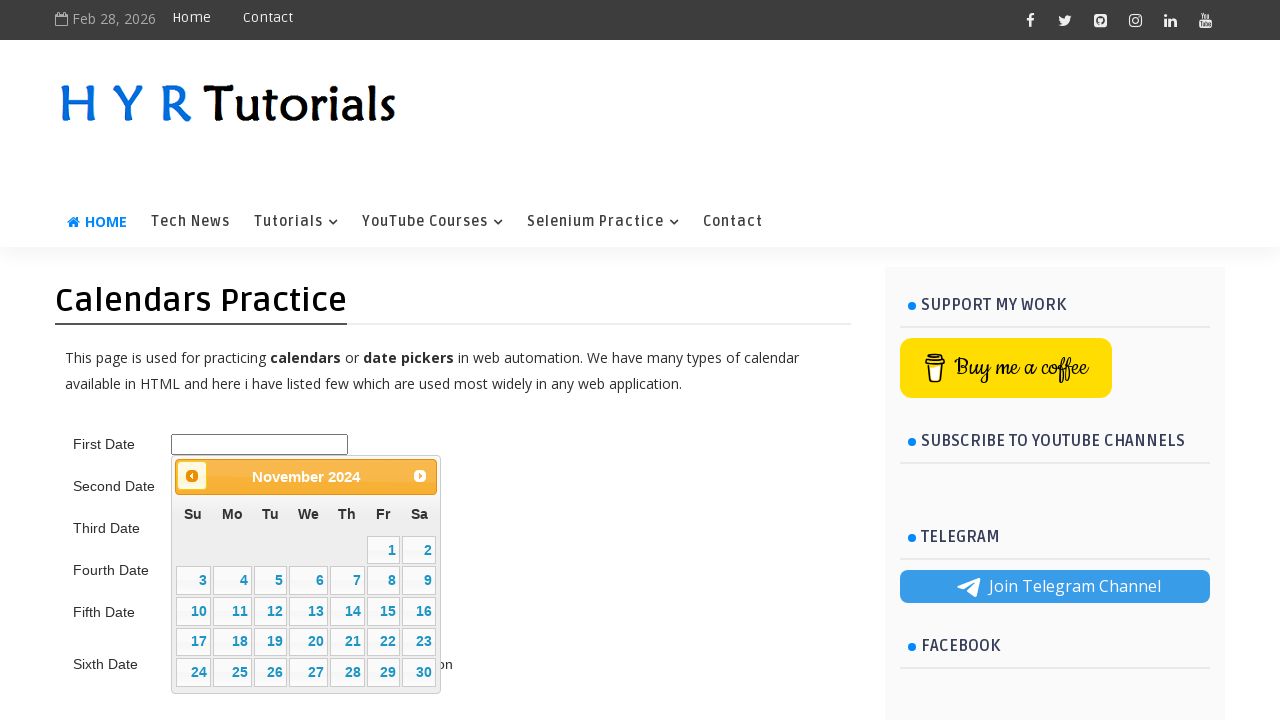

Clicked previous month button to navigate towards June 2015 at (192, 476) on .ui-datepicker-prev
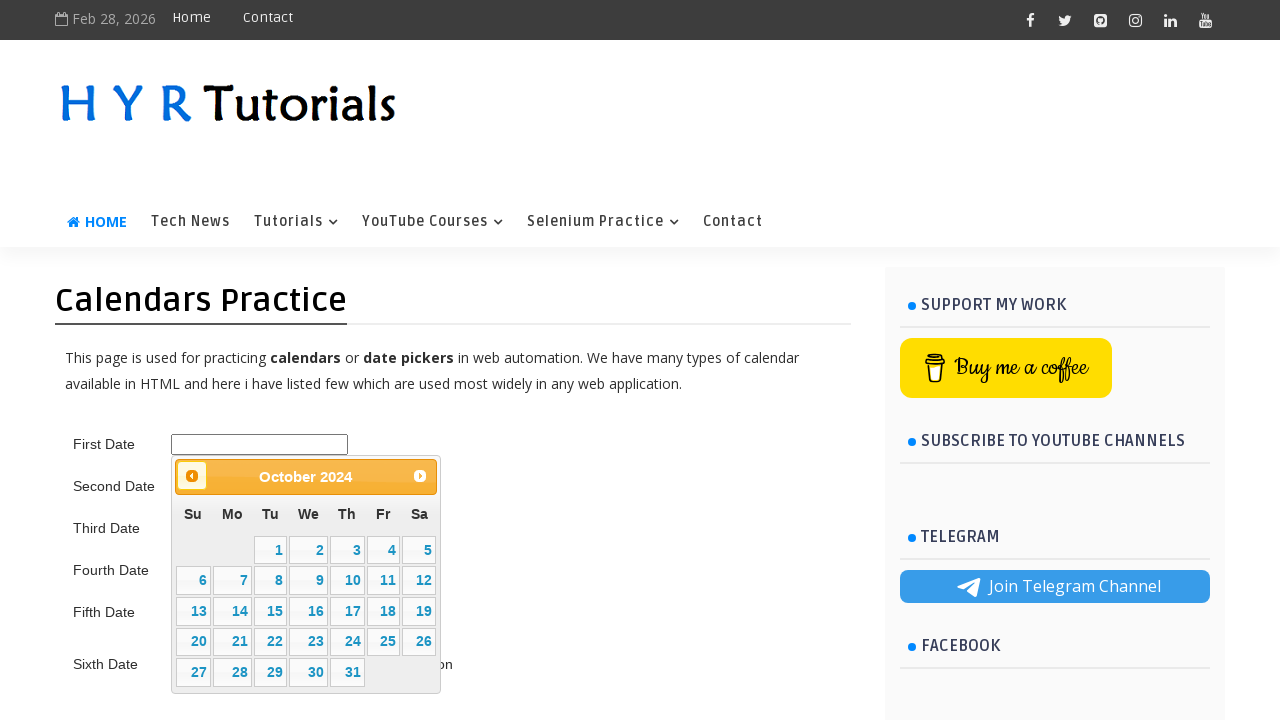

Waited 200ms for calendar navigation
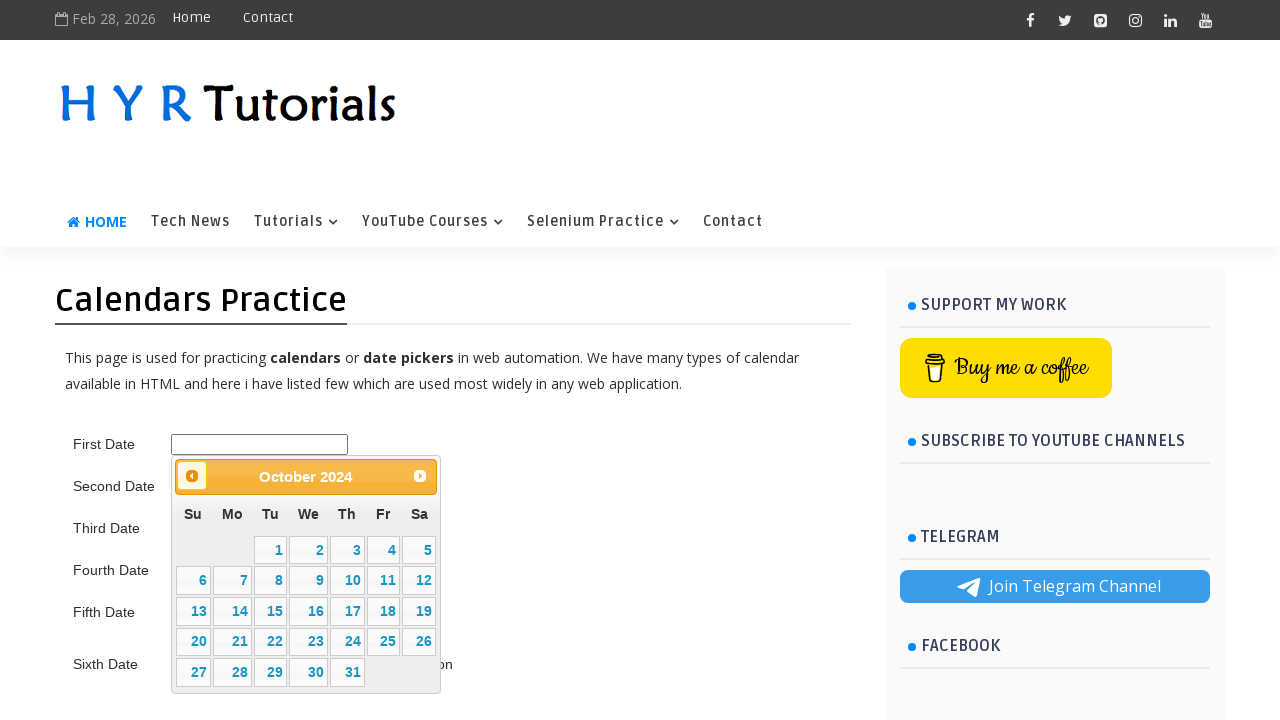

Retrieved calendar title text: October 2024
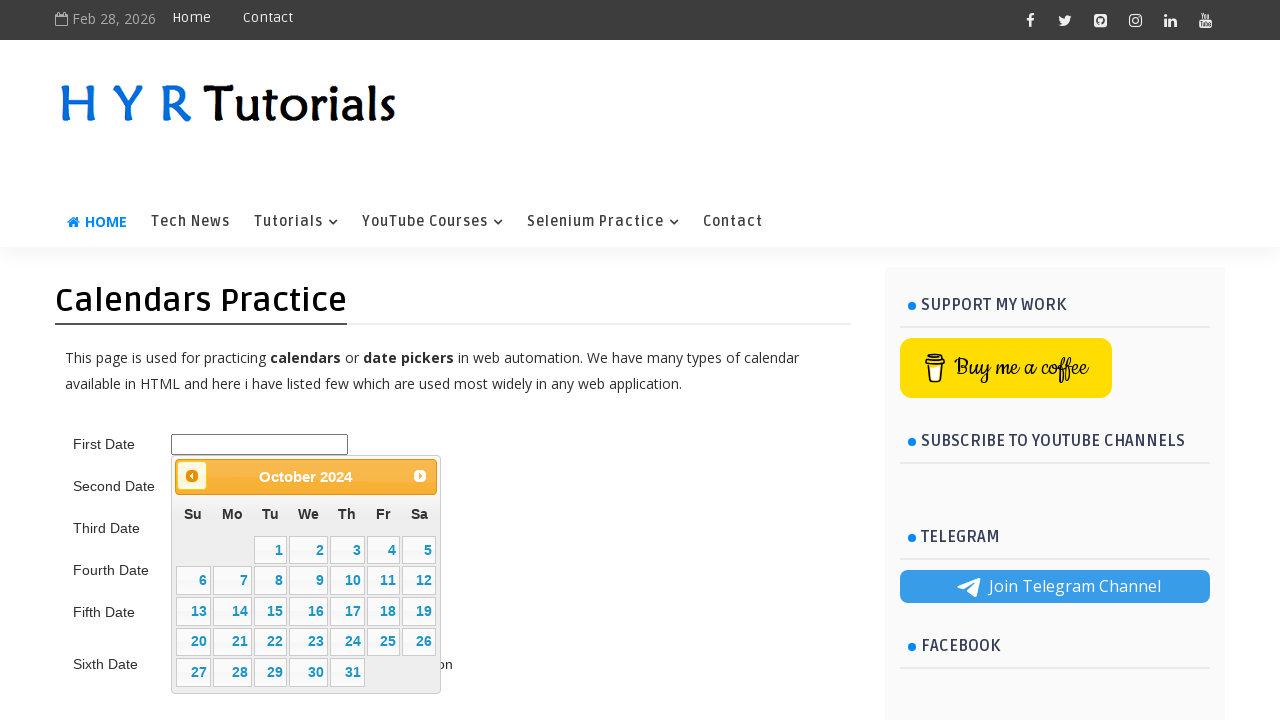

Clicked previous month button to navigate towards June 2015 at (192, 476) on .ui-datepicker-prev
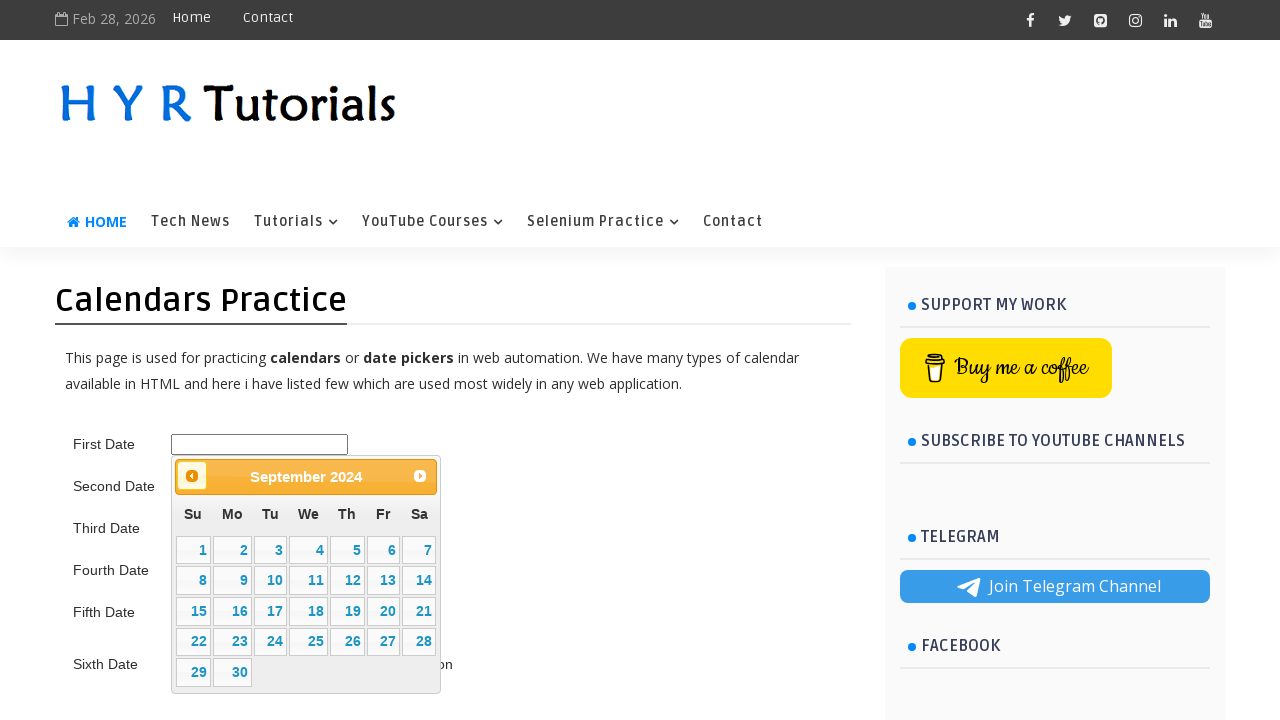

Waited 200ms for calendar navigation
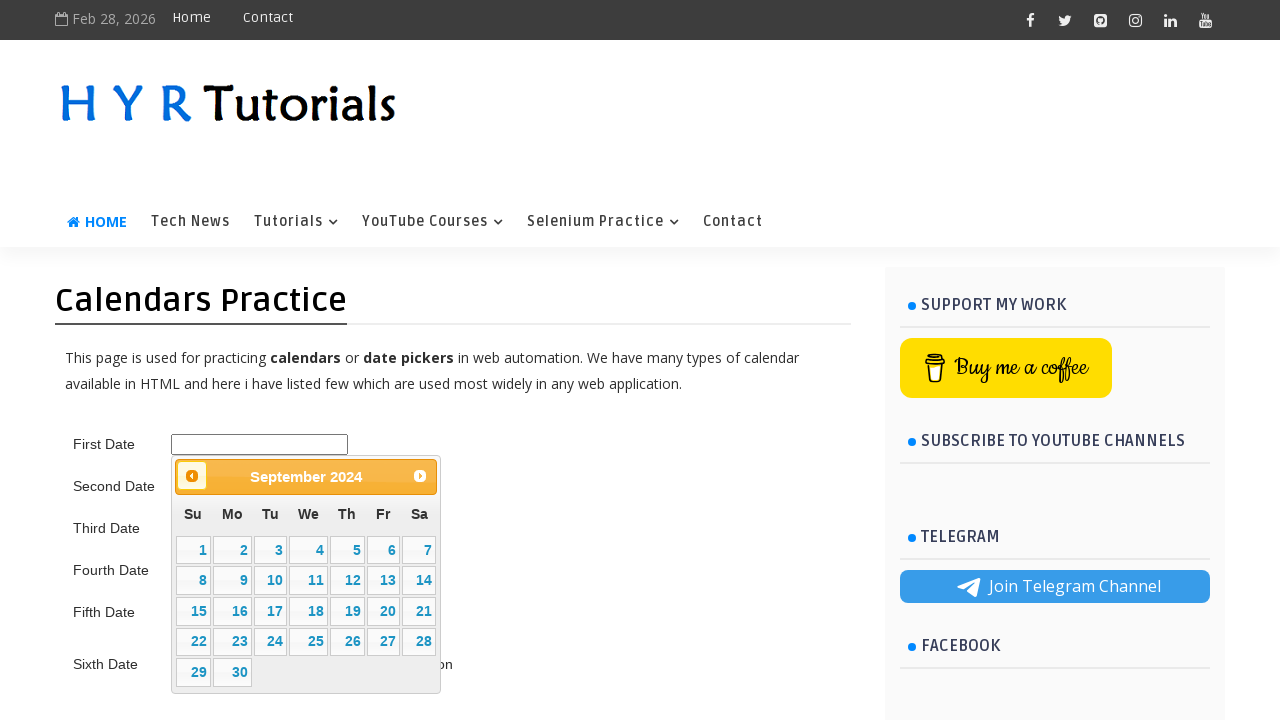

Retrieved calendar title text: September 2024
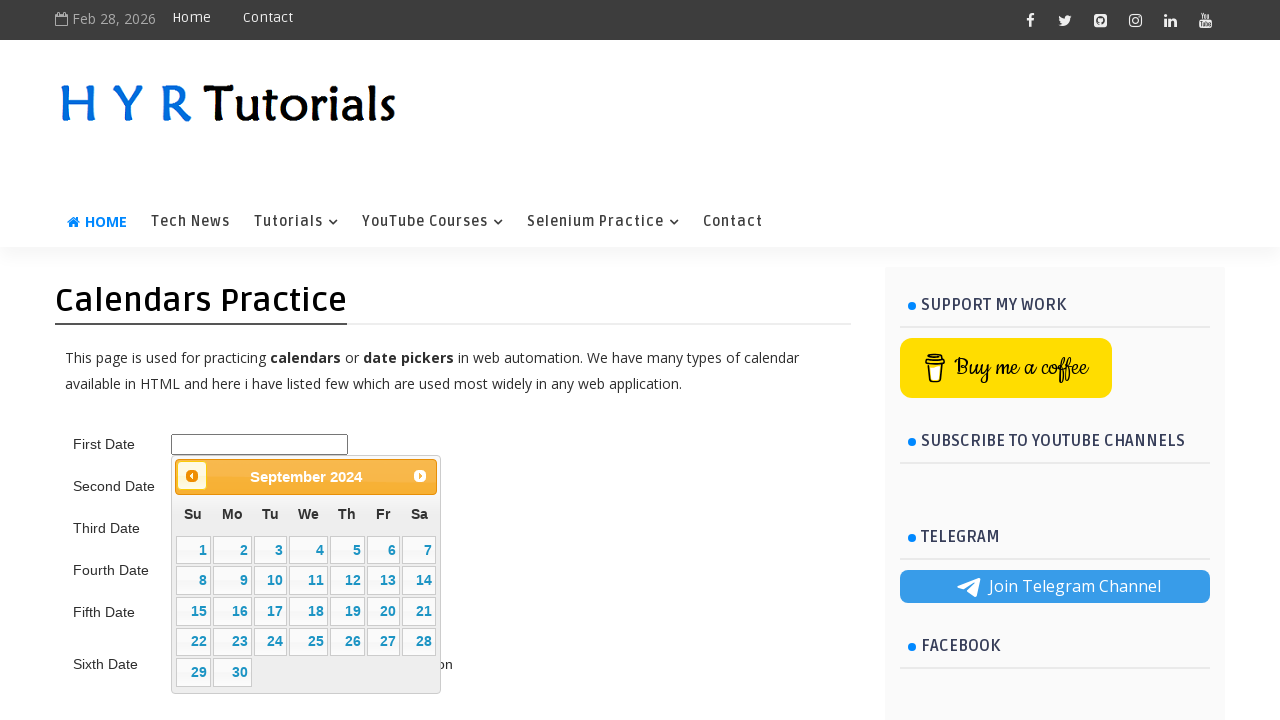

Clicked previous month button to navigate towards June 2015 at (192, 476) on .ui-datepicker-prev
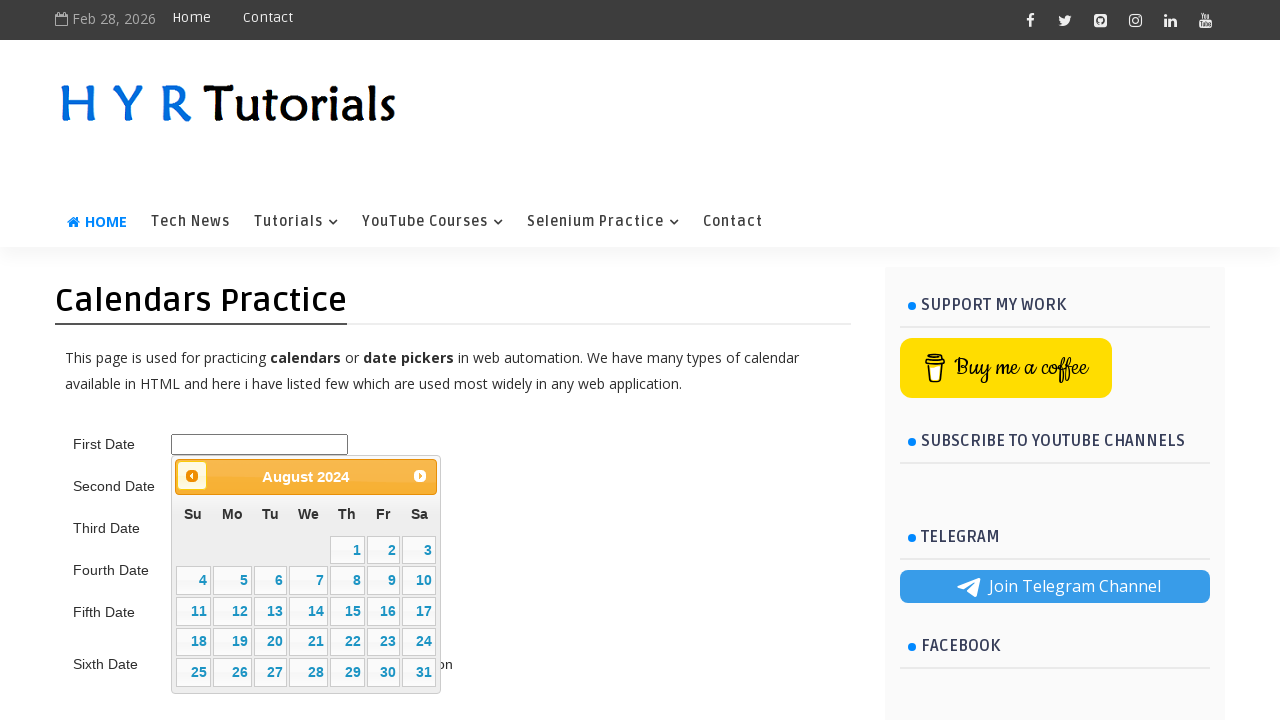

Waited 200ms for calendar navigation
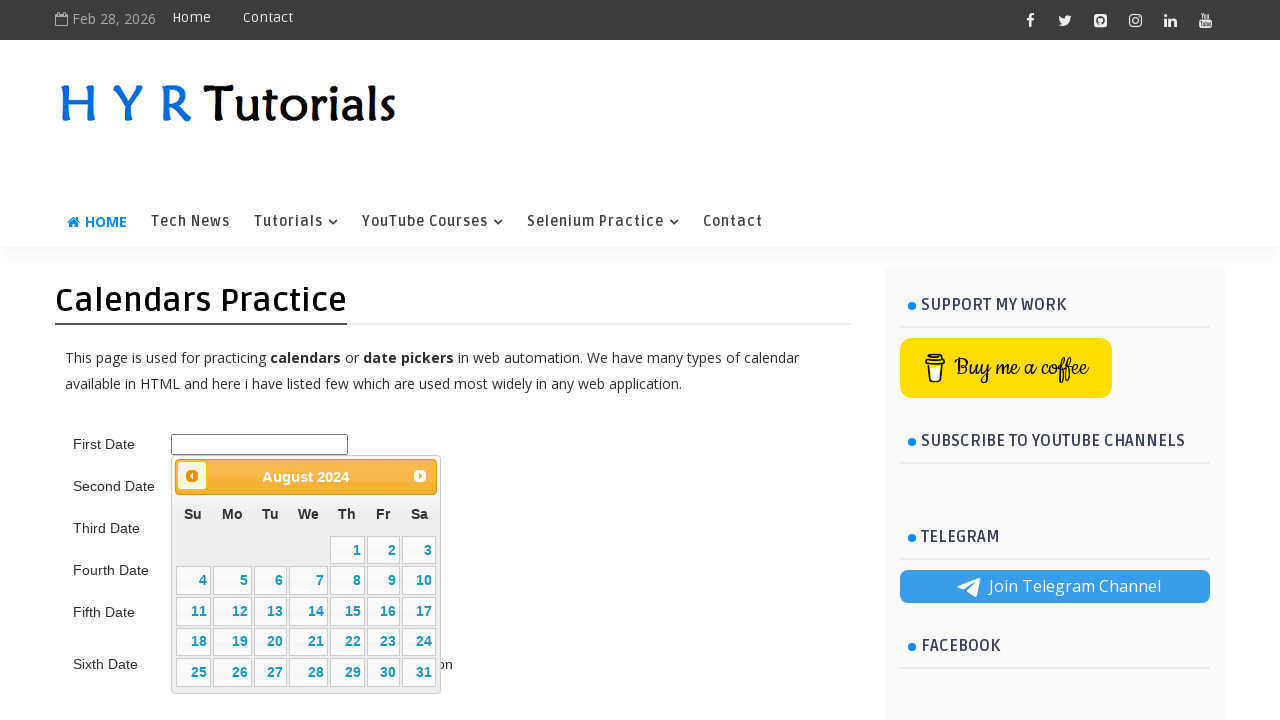

Retrieved calendar title text: August 2024
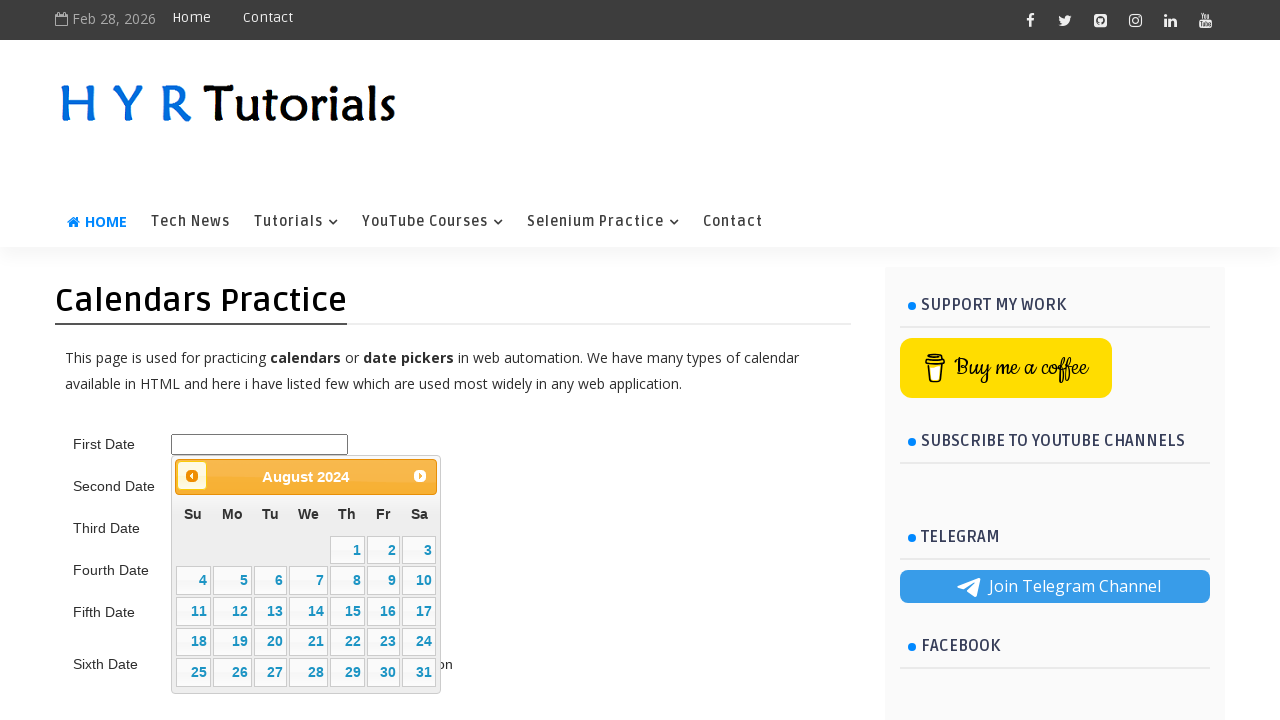

Clicked previous month button to navigate towards June 2015 at (192, 476) on .ui-datepicker-prev
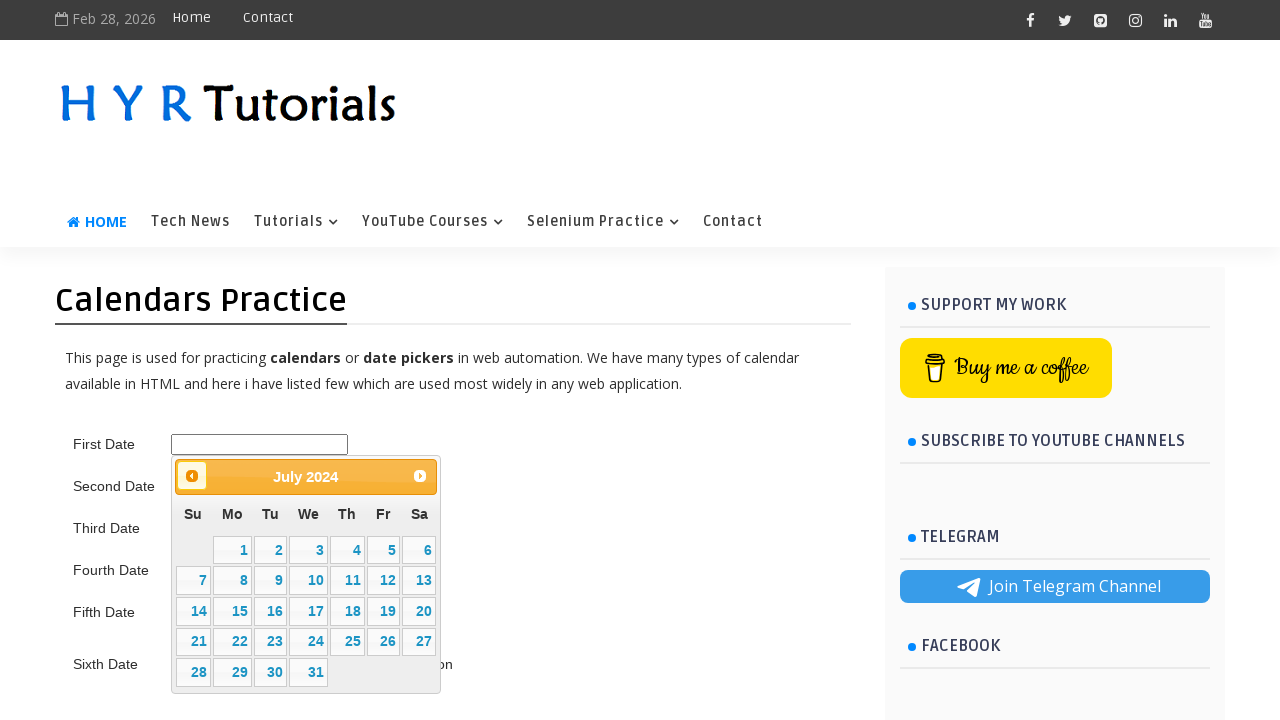

Waited 200ms for calendar navigation
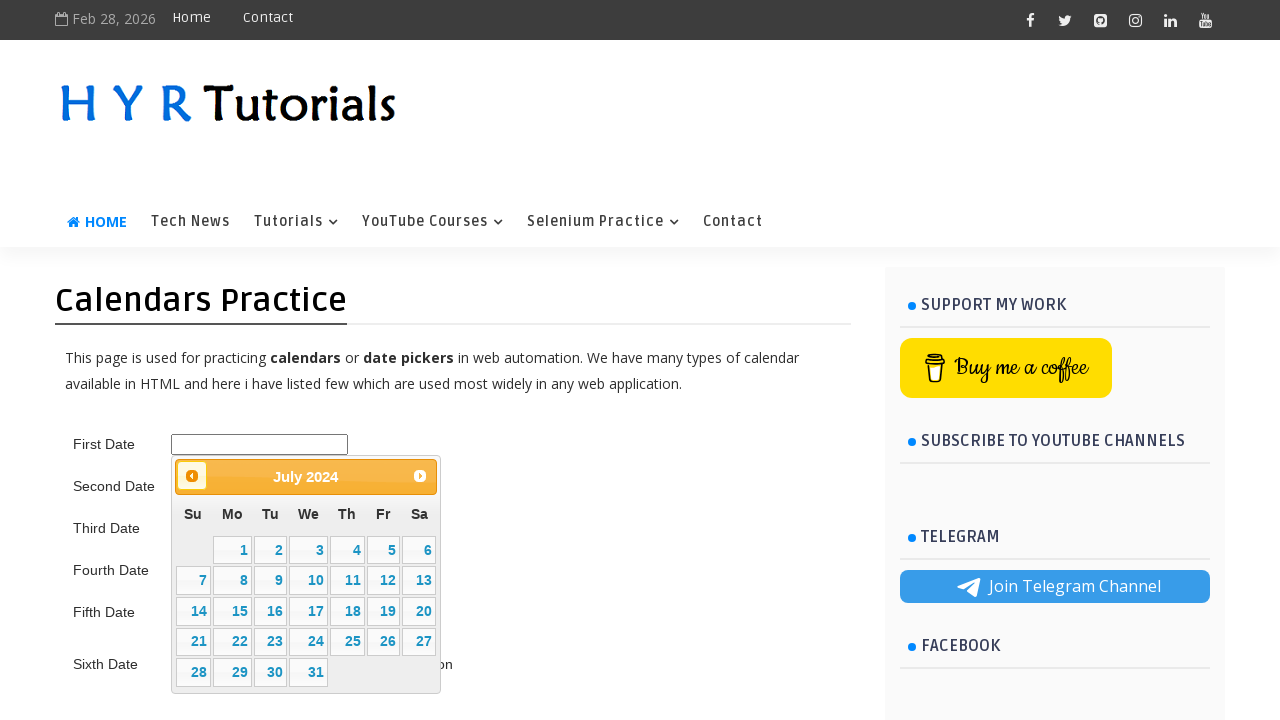

Retrieved calendar title text: July 2024
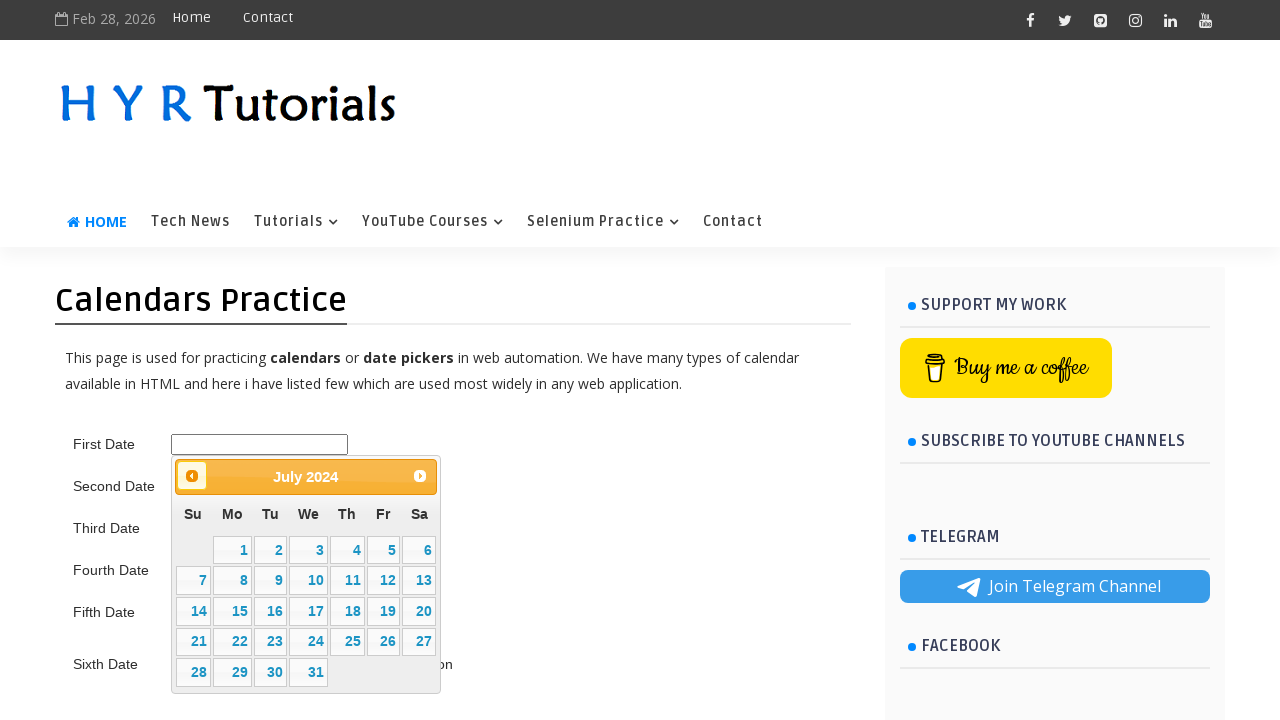

Clicked previous month button to navigate towards June 2015 at (192, 476) on .ui-datepicker-prev
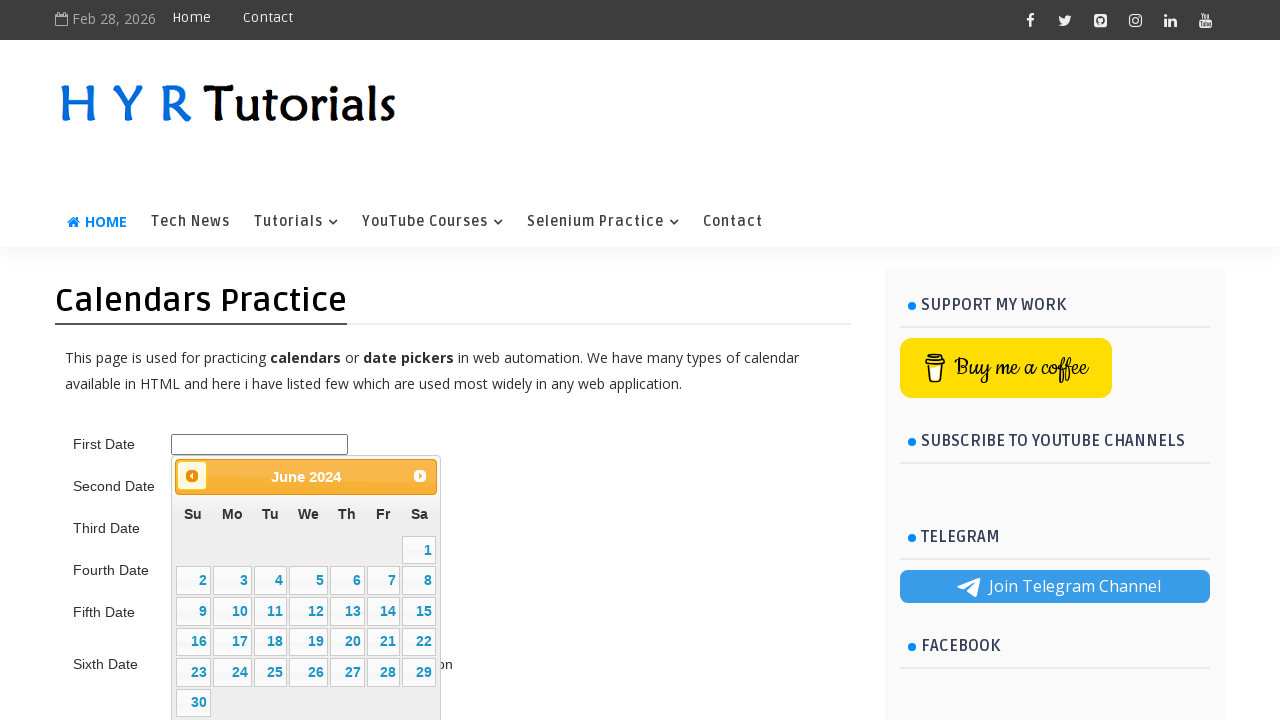

Waited 200ms for calendar navigation
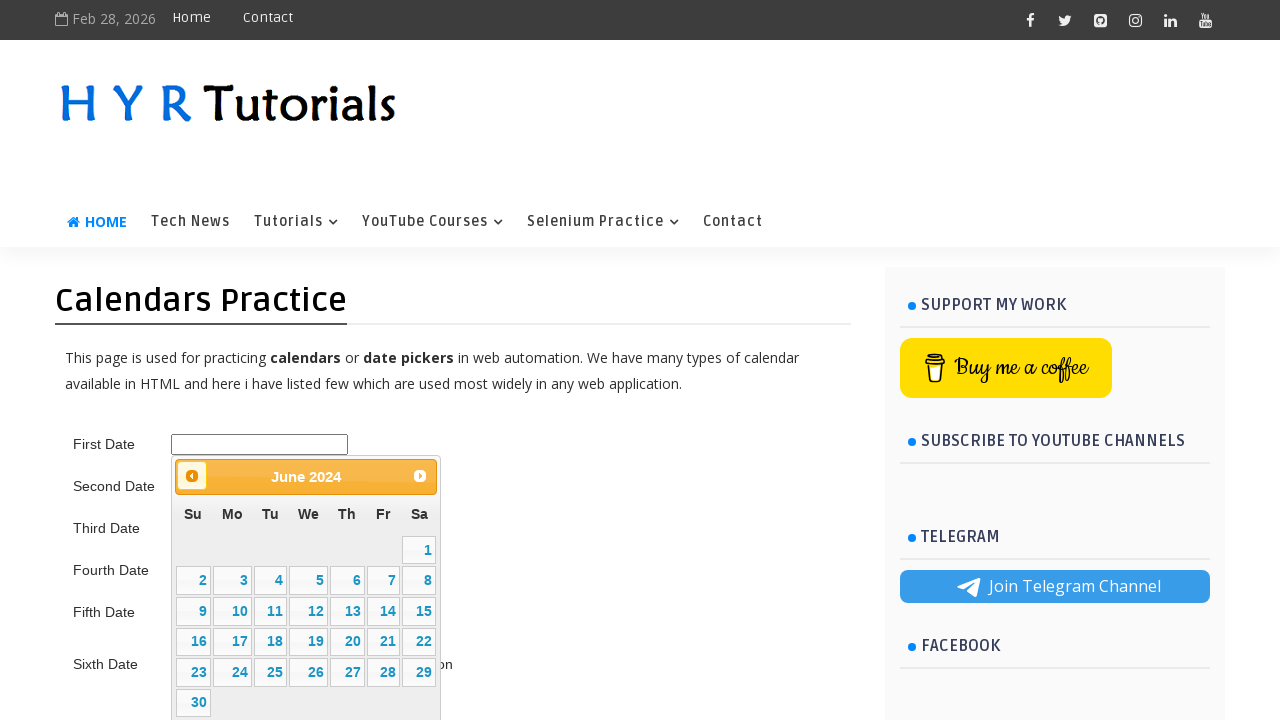

Retrieved calendar title text: June 2024
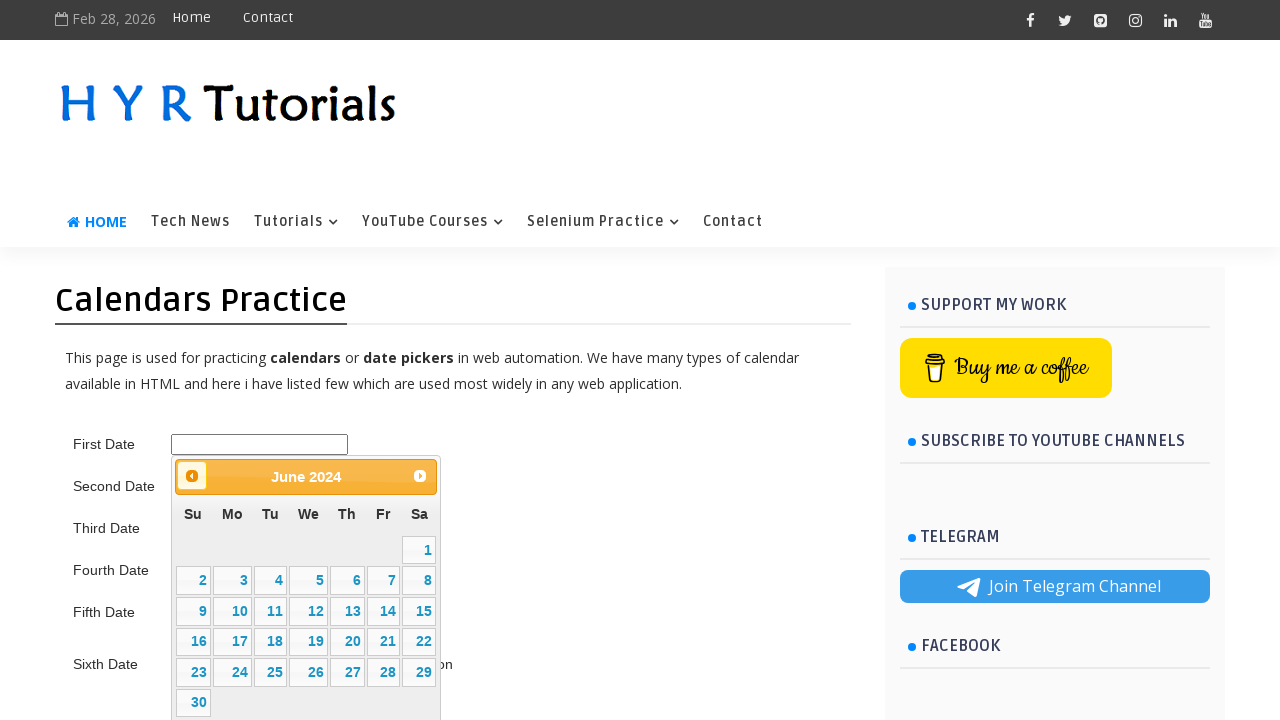

Clicked previous month button to navigate towards June 2015 at (192, 476) on .ui-datepicker-prev
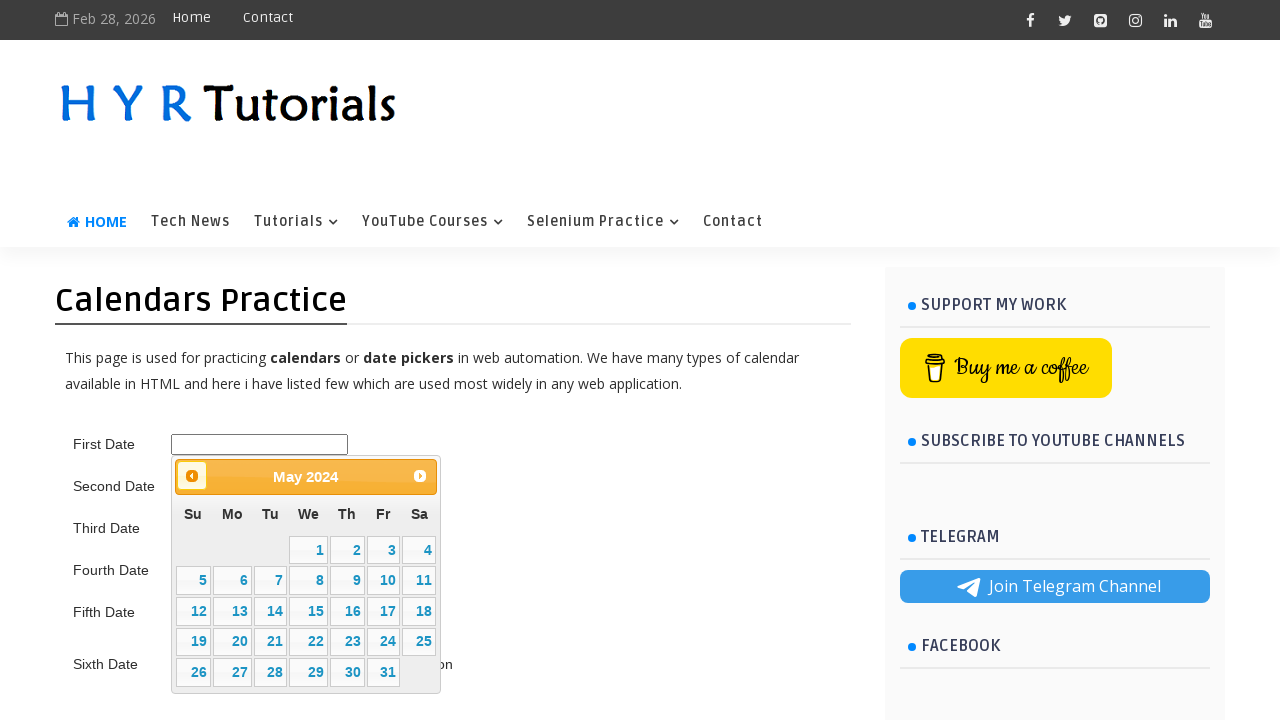

Waited 200ms for calendar navigation
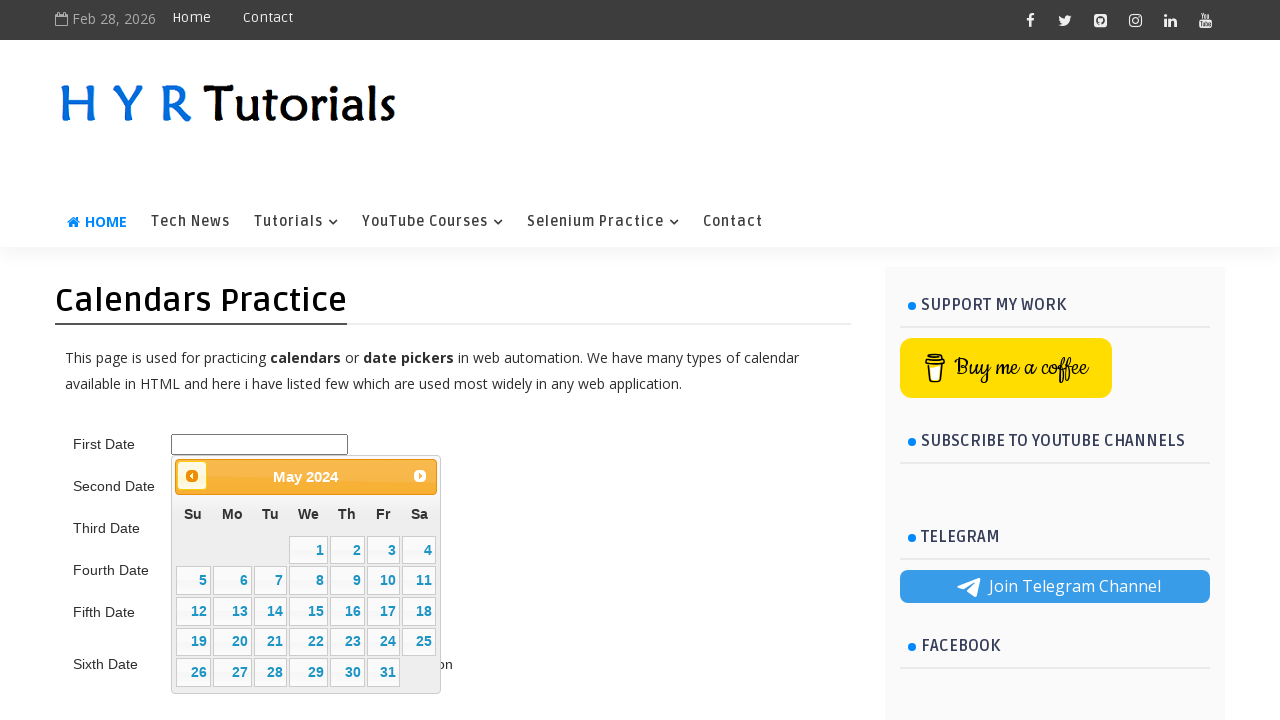

Retrieved calendar title text: May 2024
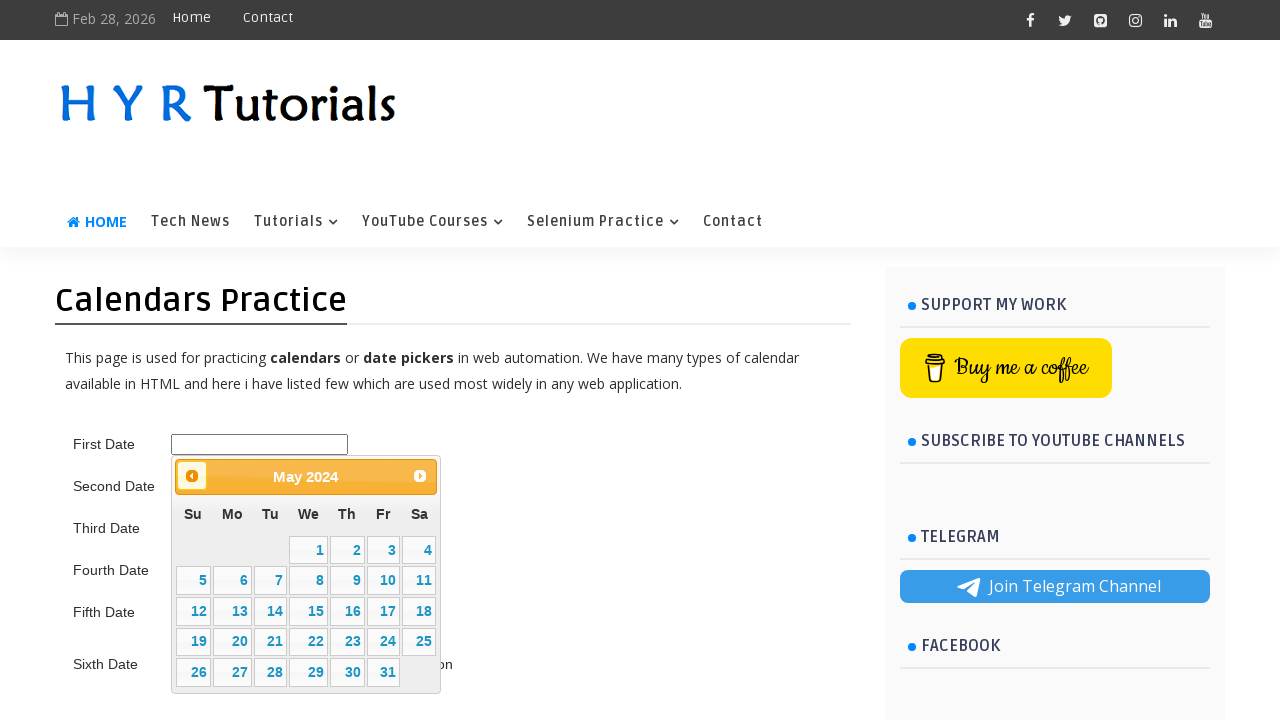

Clicked previous month button to navigate towards June 2015 at (192, 476) on .ui-datepicker-prev
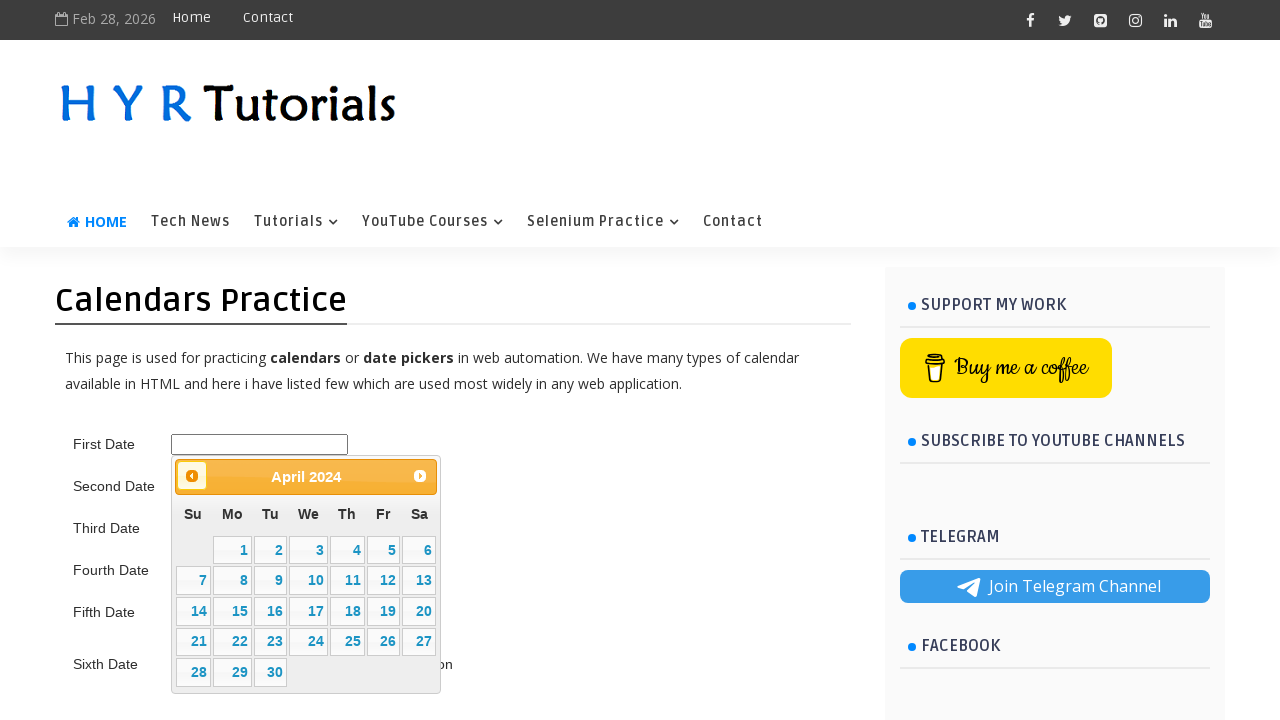

Waited 200ms for calendar navigation
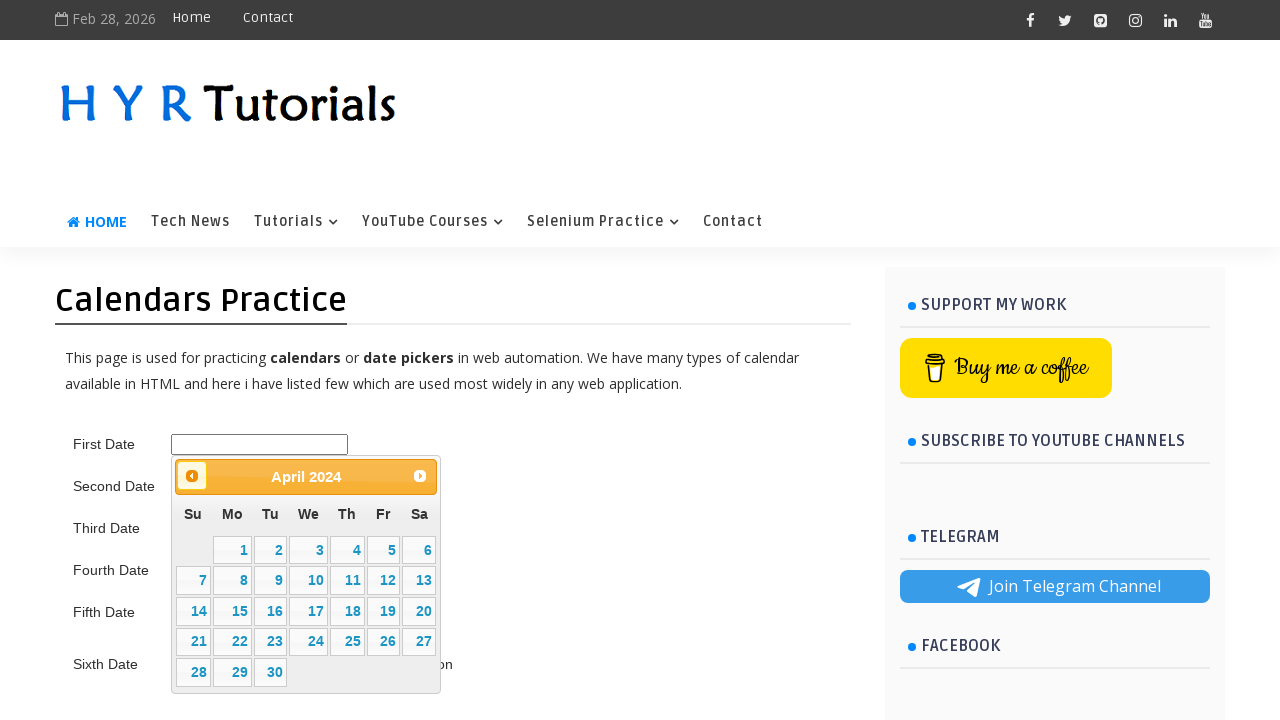

Retrieved calendar title text: April 2024
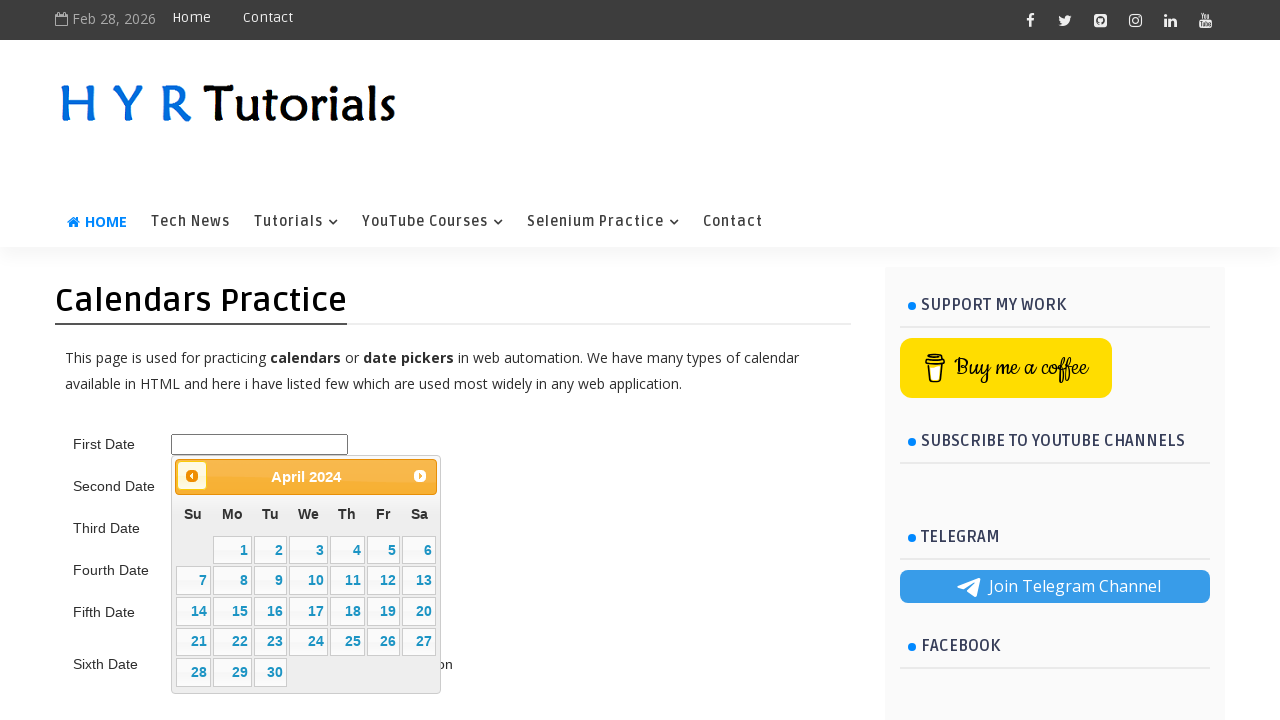

Clicked previous month button to navigate towards June 2015 at (192, 476) on .ui-datepicker-prev
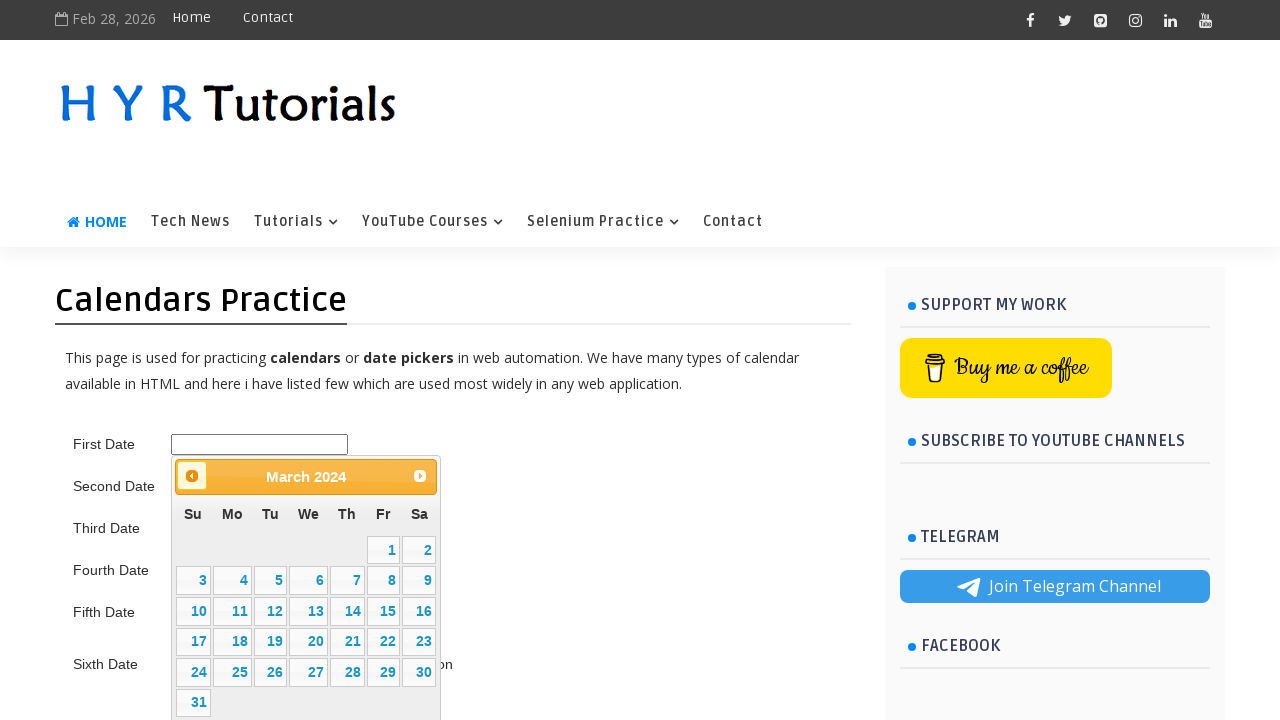

Waited 200ms for calendar navigation
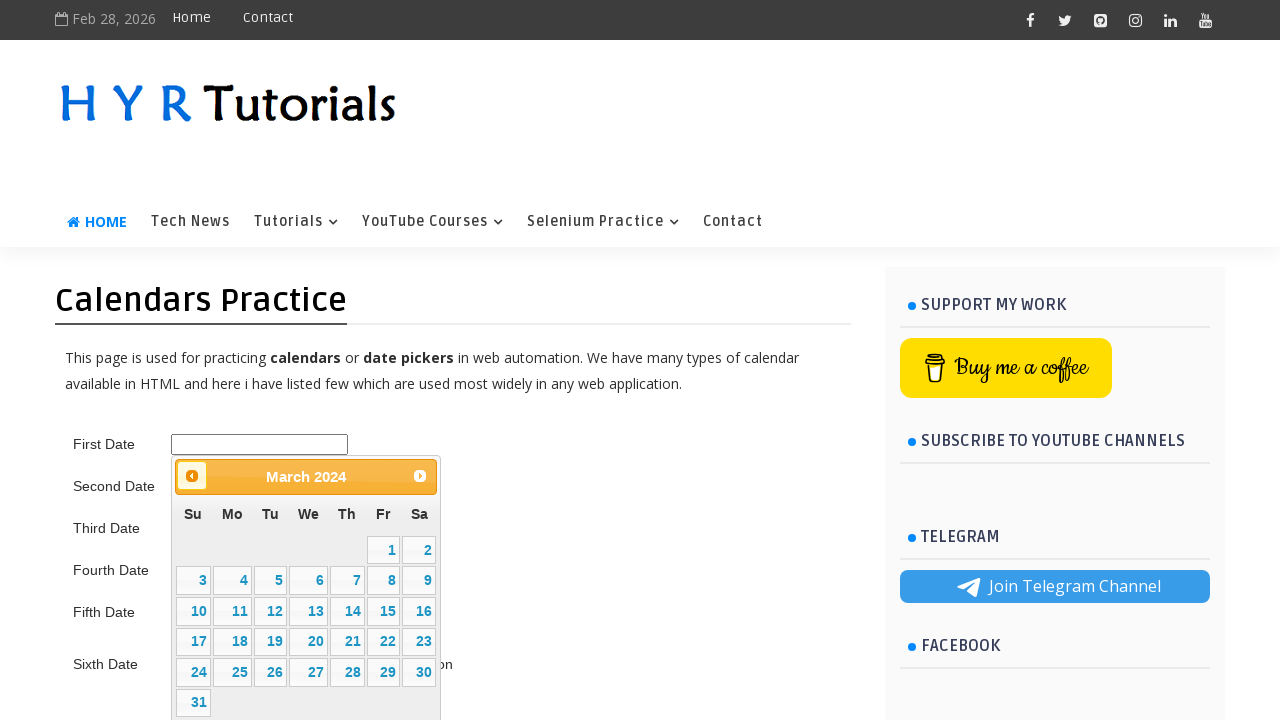

Retrieved calendar title text: March 2024
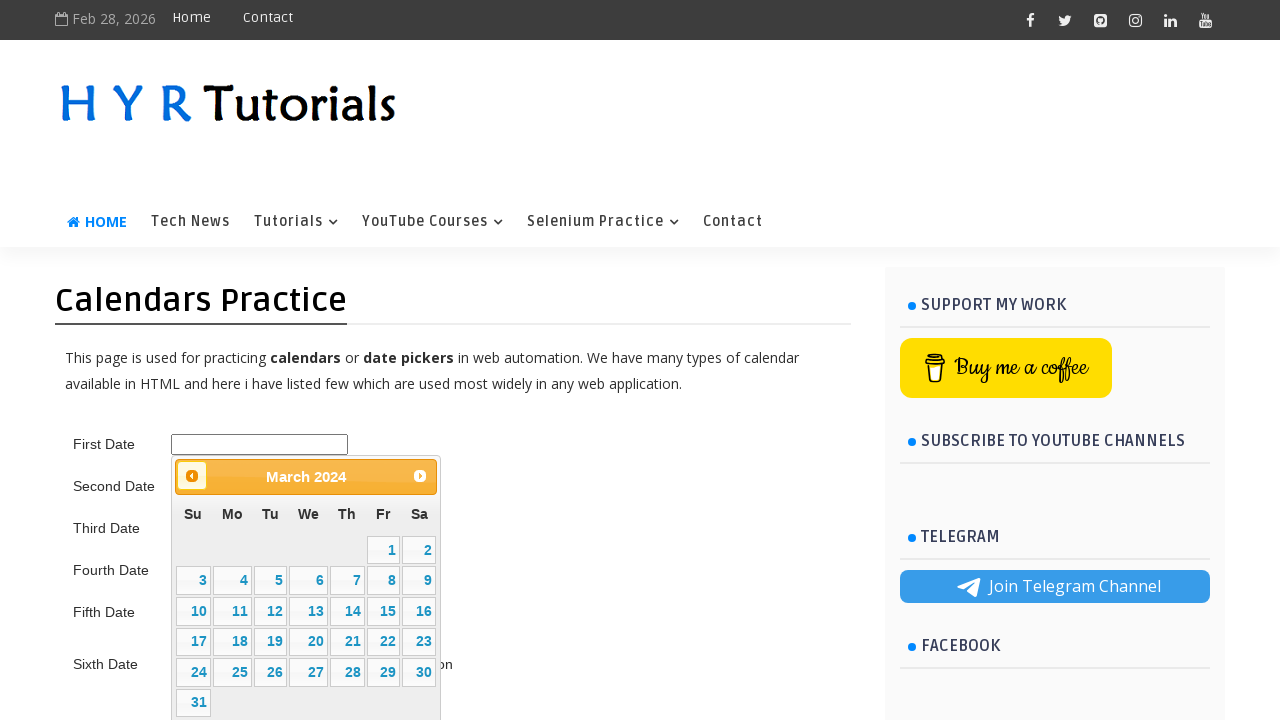

Clicked previous month button to navigate towards June 2015 at (192, 476) on .ui-datepicker-prev
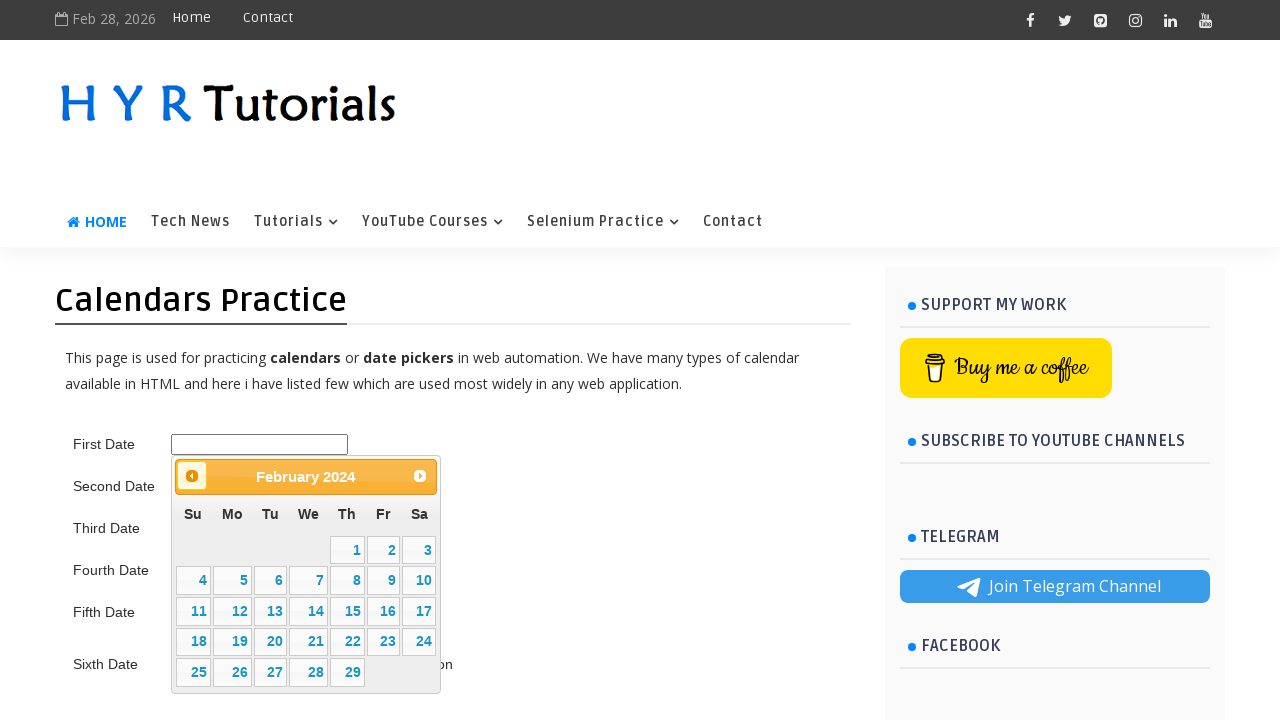

Waited 200ms for calendar navigation
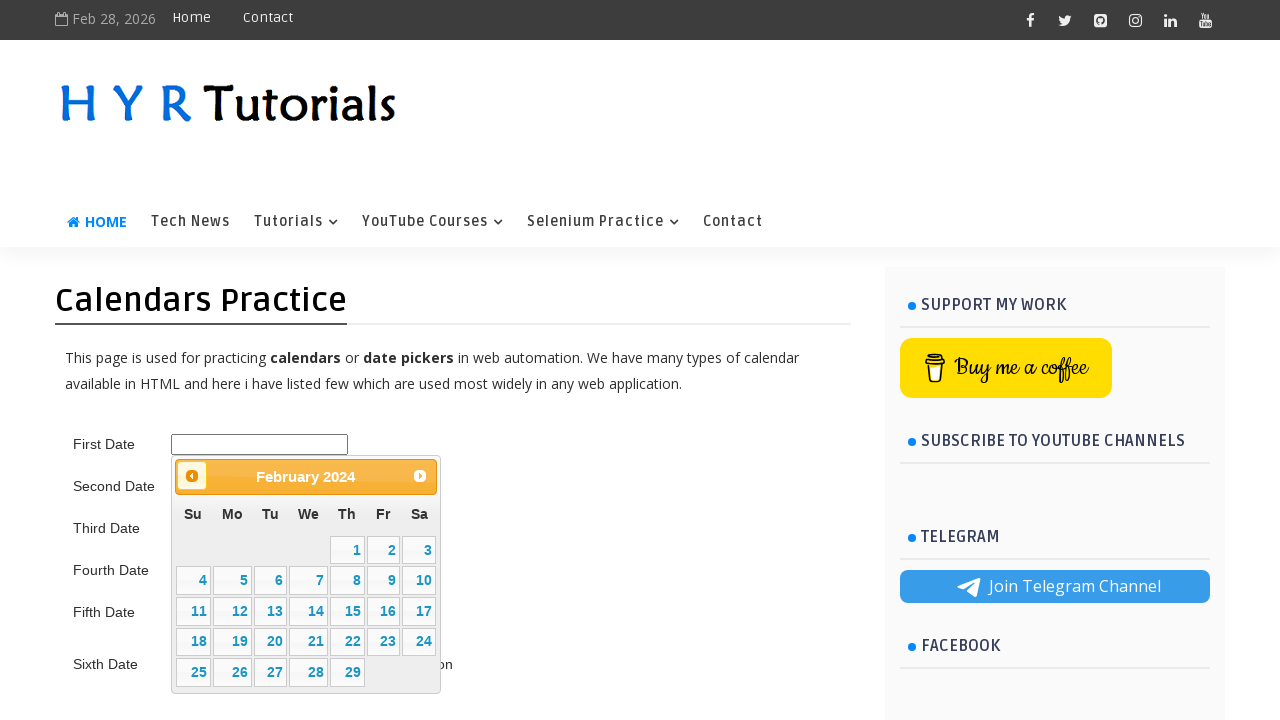

Retrieved calendar title text: February 2024
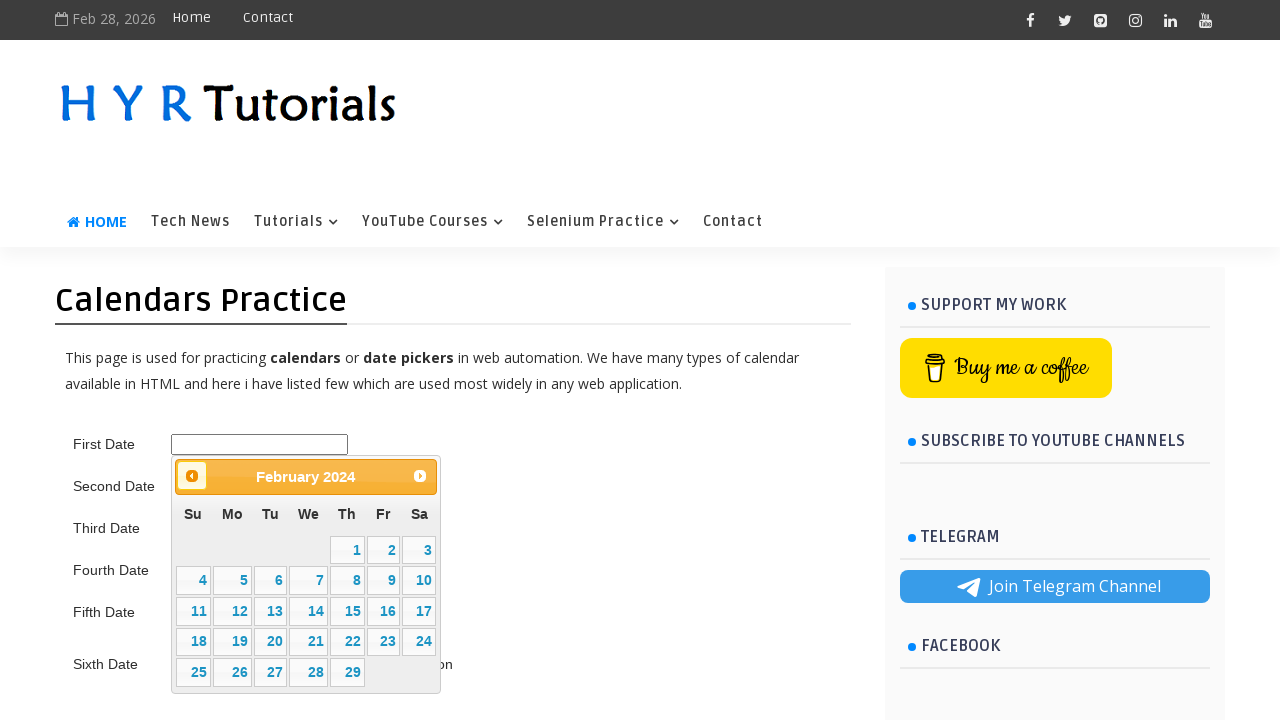

Clicked previous month button to navigate towards June 2015 at (192, 476) on .ui-datepicker-prev
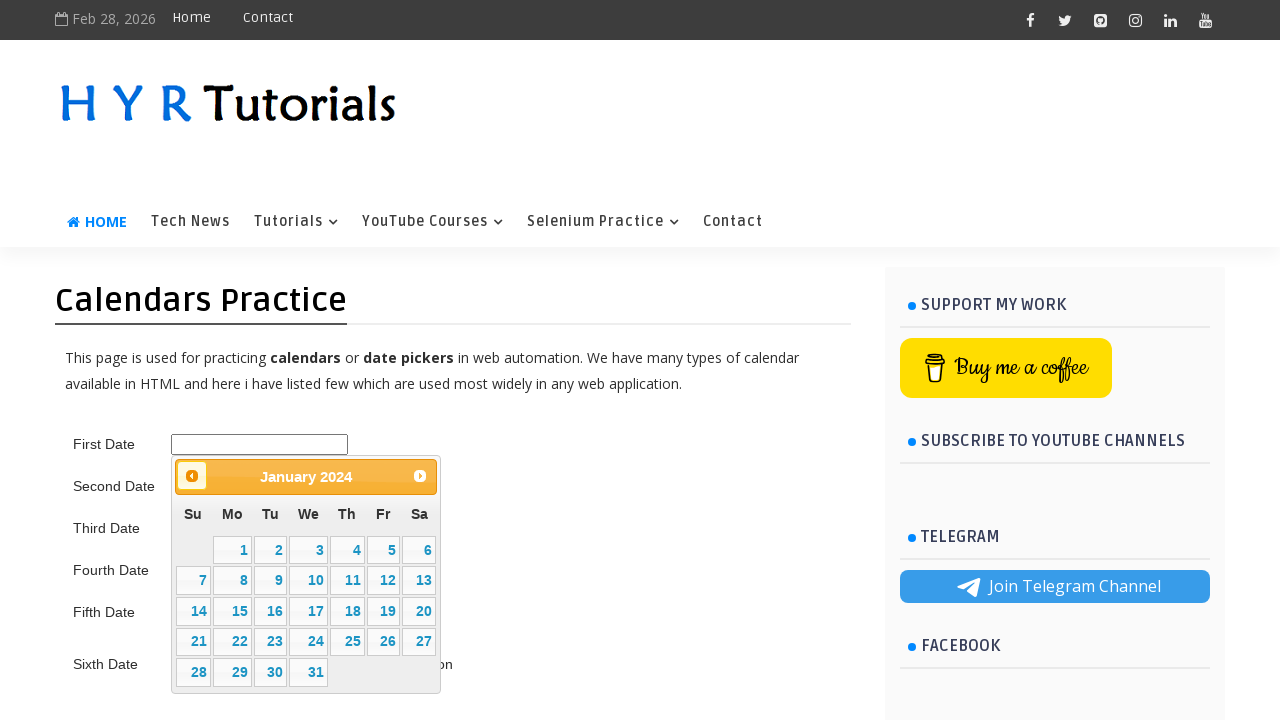

Waited 200ms for calendar navigation
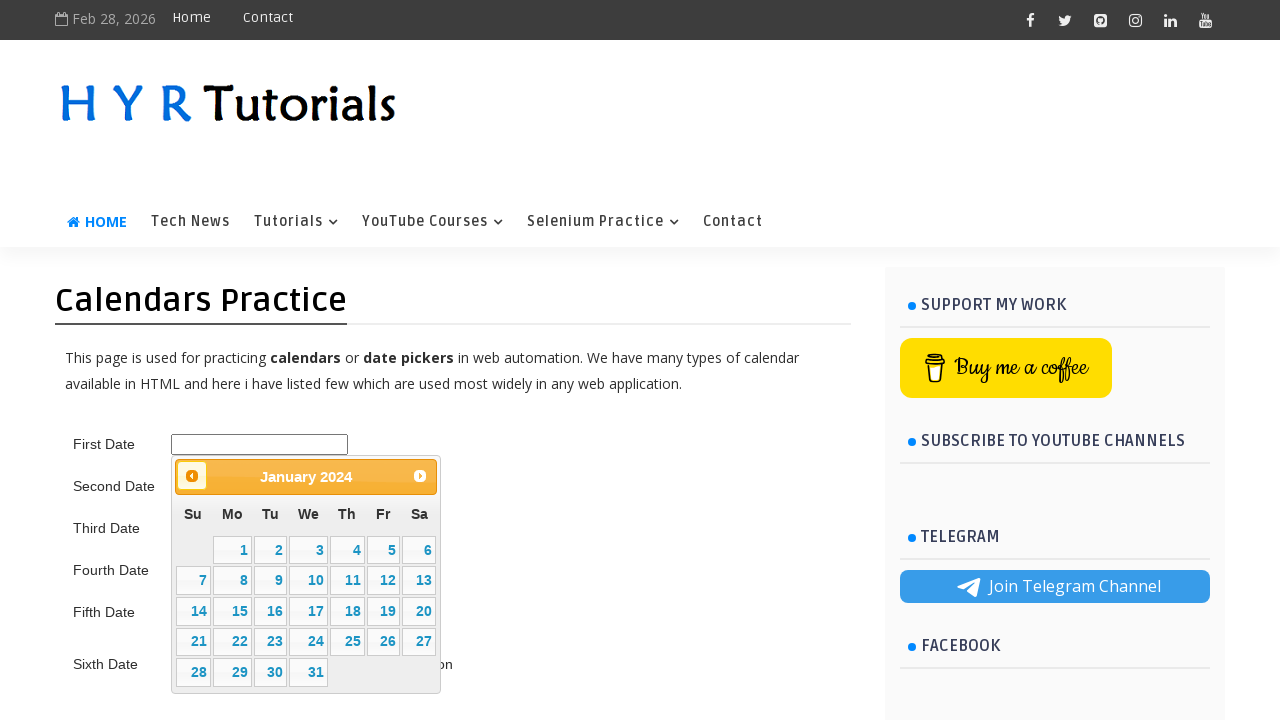

Retrieved calendar title text: January 2024
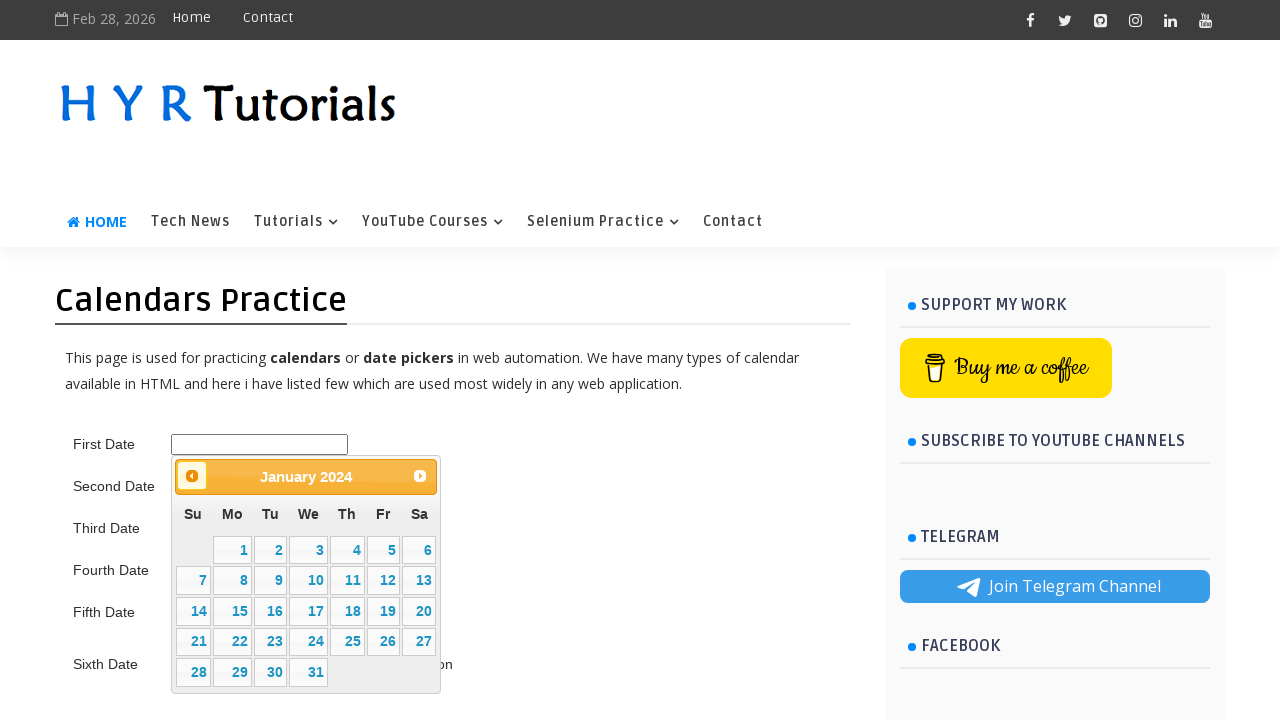

Clicked previous month button to navigate towards June 2015 at (192, 476) on .ui-datepicker-prev
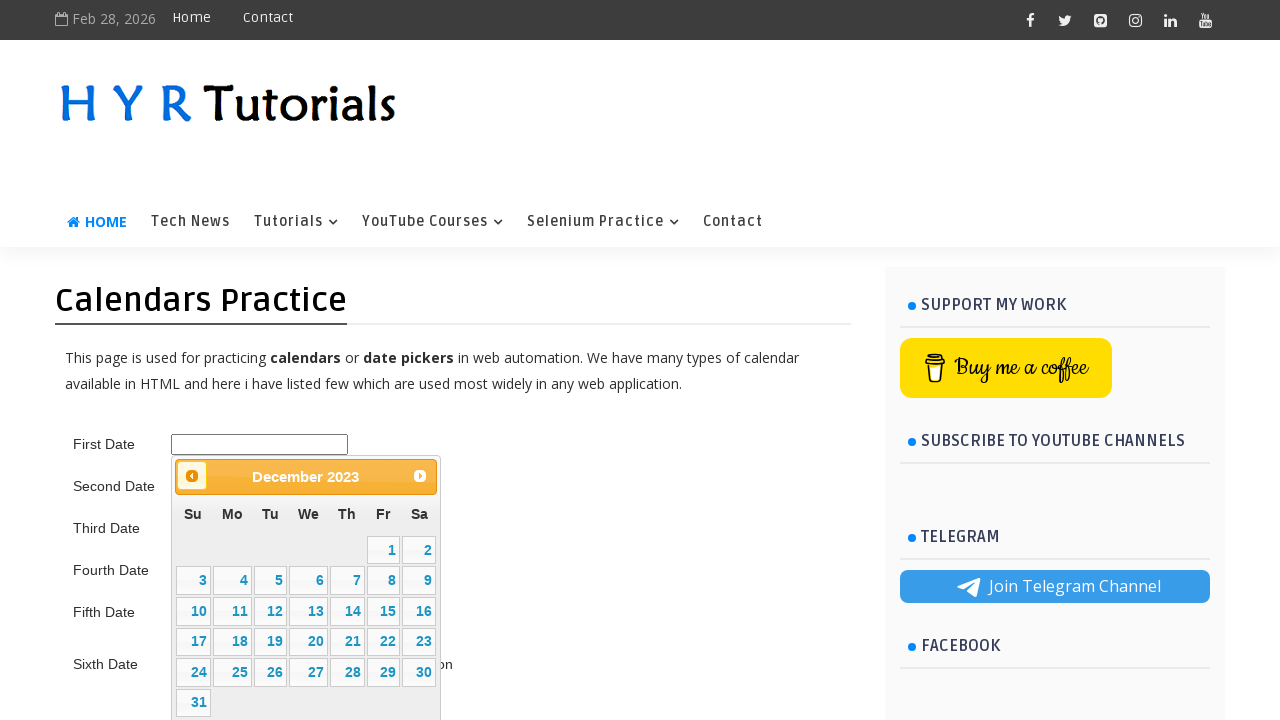

Waited 200ms for calendar navigation
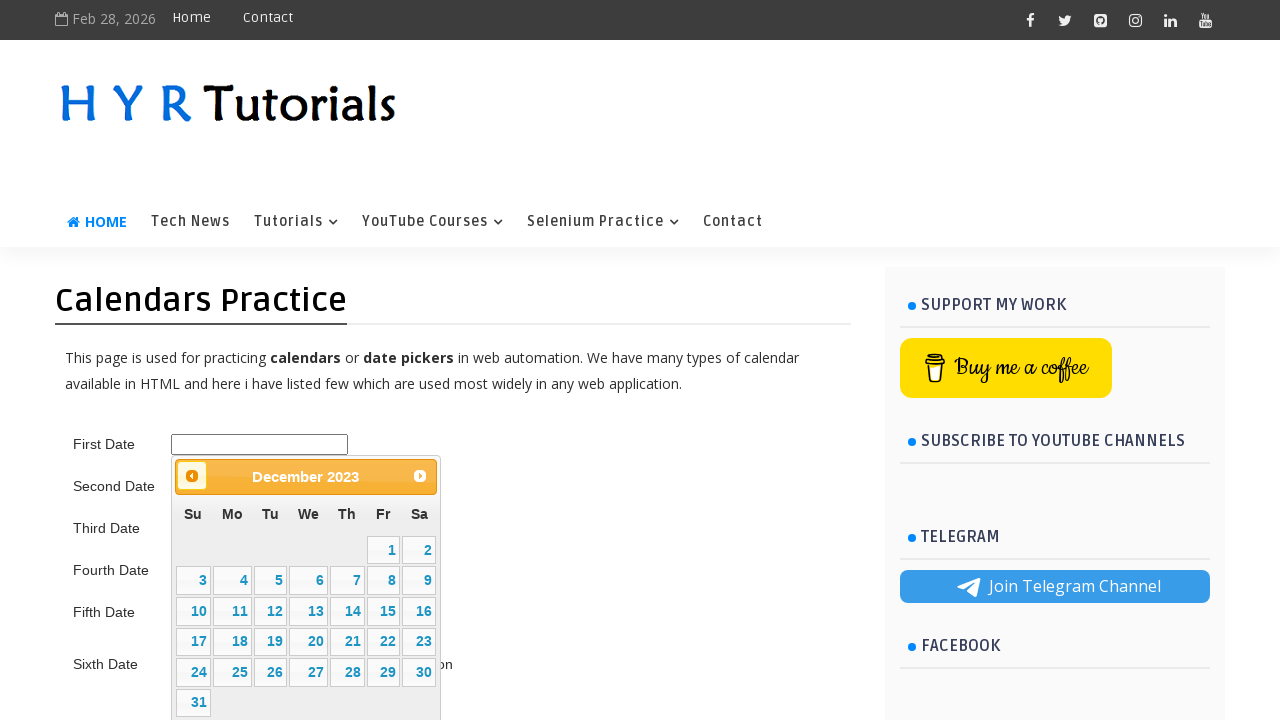

Retrieved calendar title text: December 2023
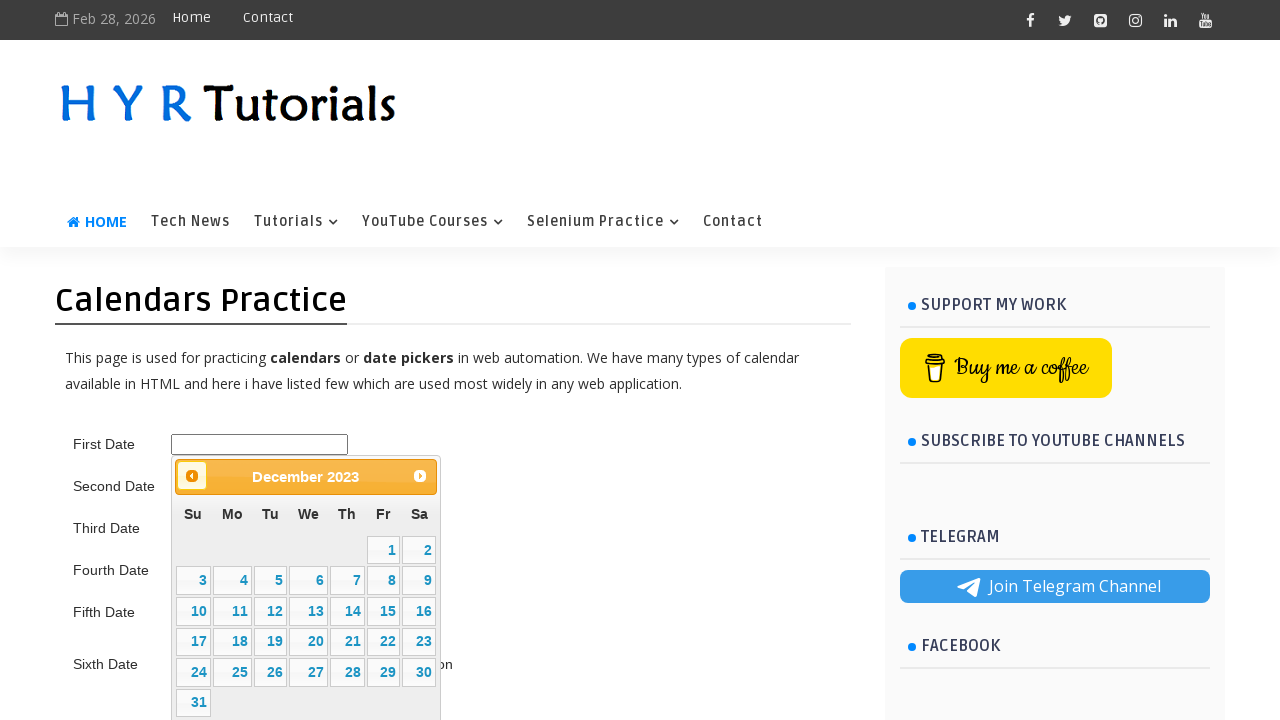

Clicked previous month button to navigate towards June 2015 at (192, 476) on .ui-datepicker-prev
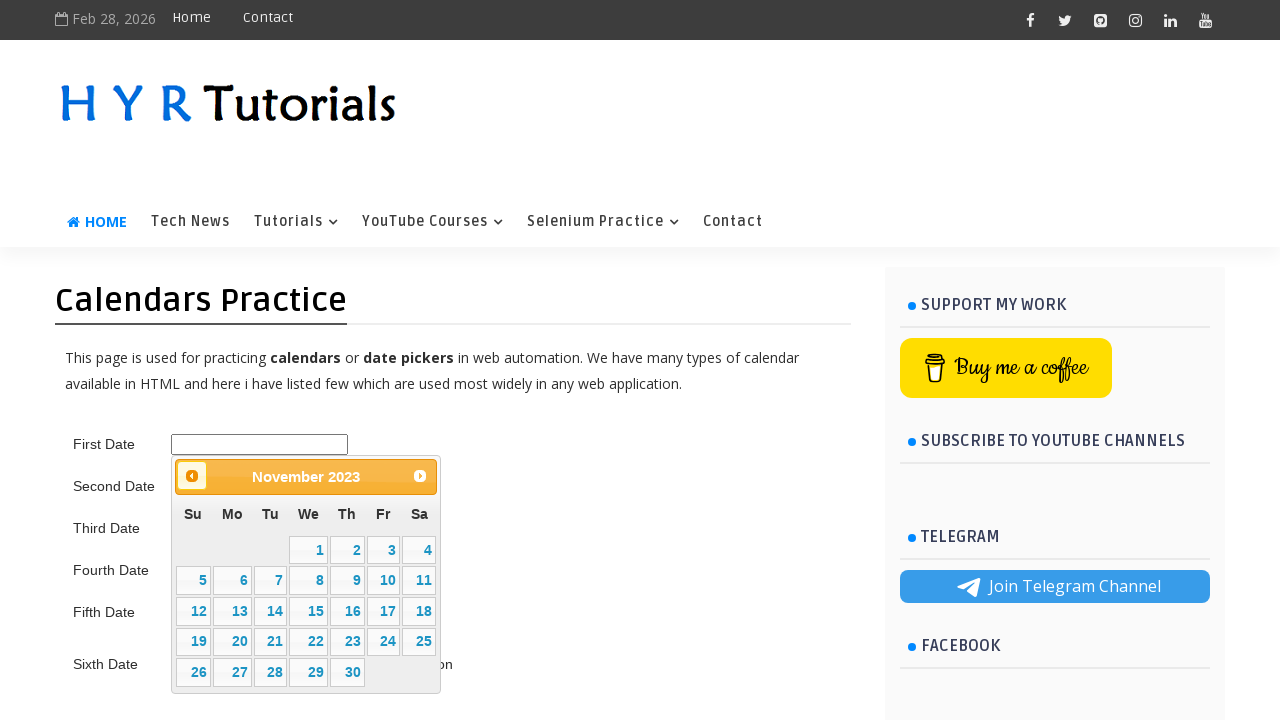

Waited 200ms for calendar navigation
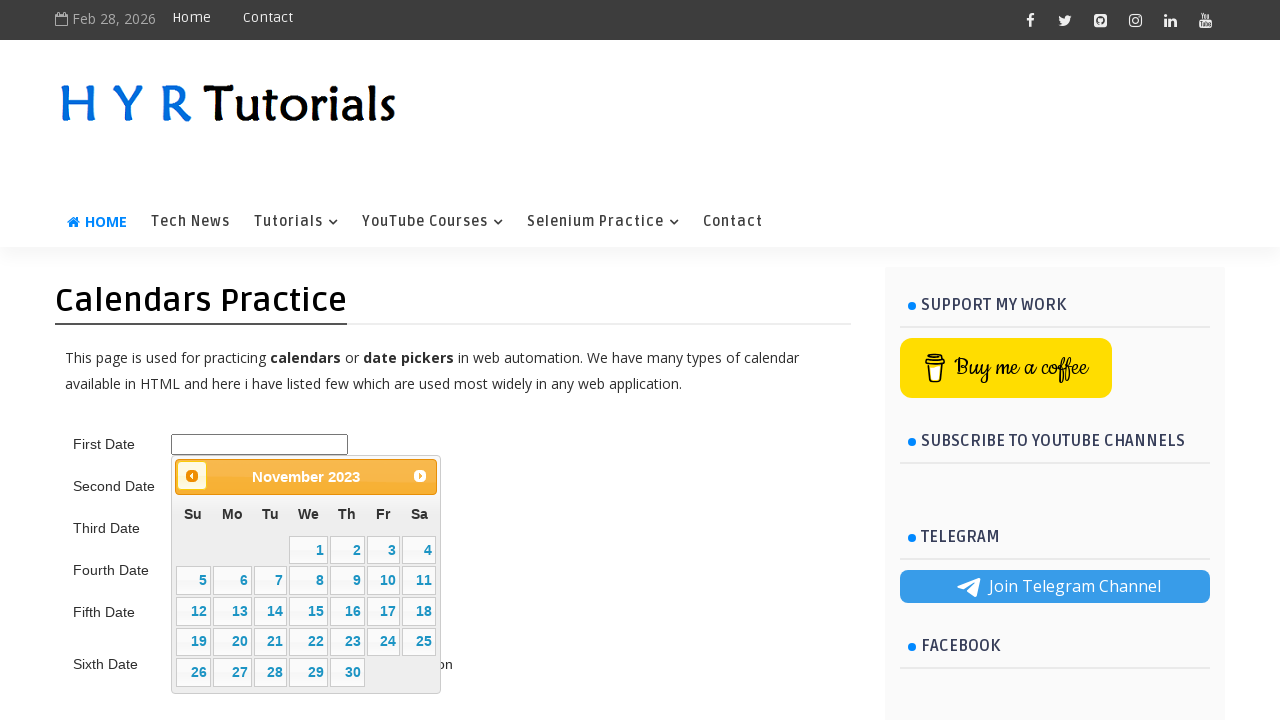

Retrieved calendar title text: November 2023
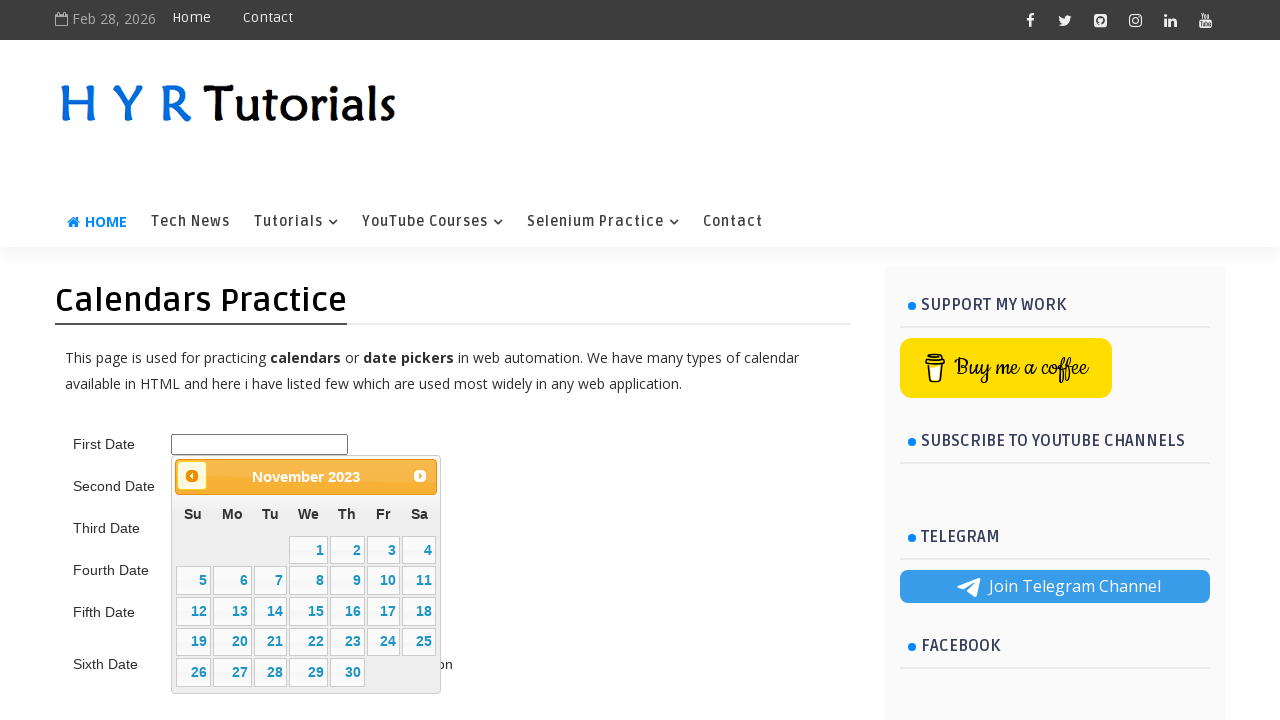

Clicked previous month button to navigate towards June 2015 at (192, 476) on .ui-datepicker-prev
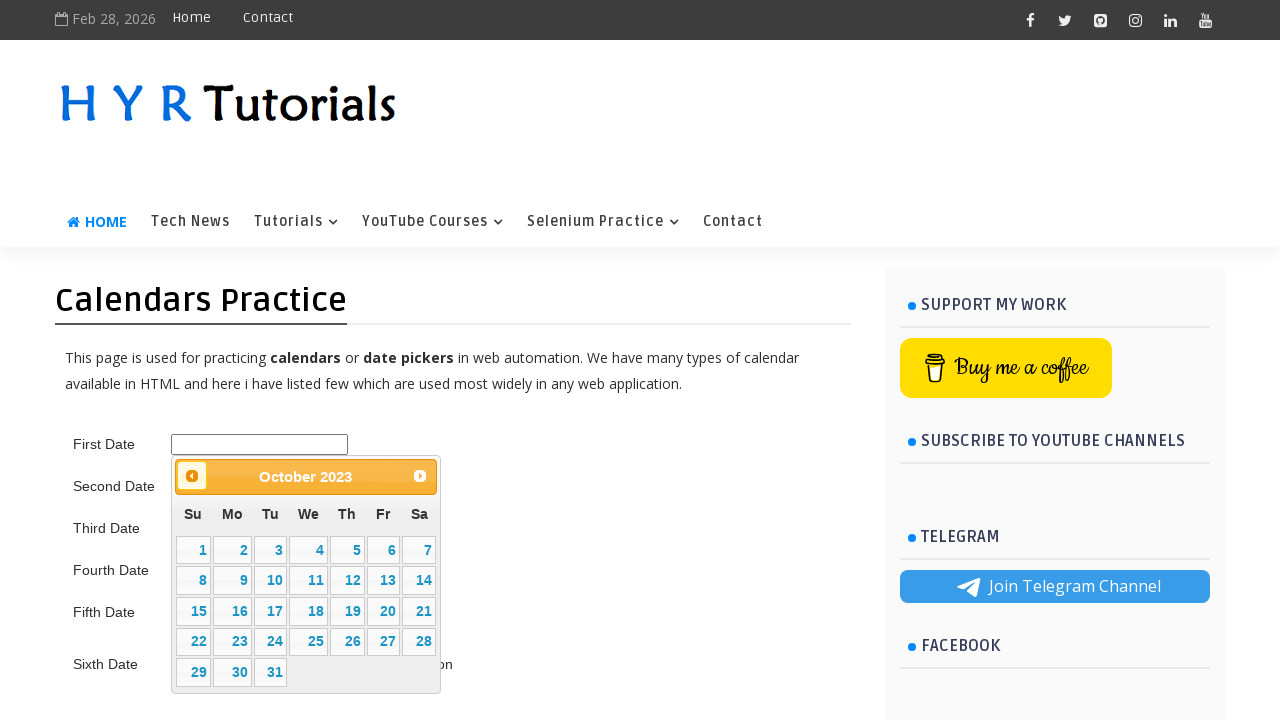

Waited 200ms for calendar navigation
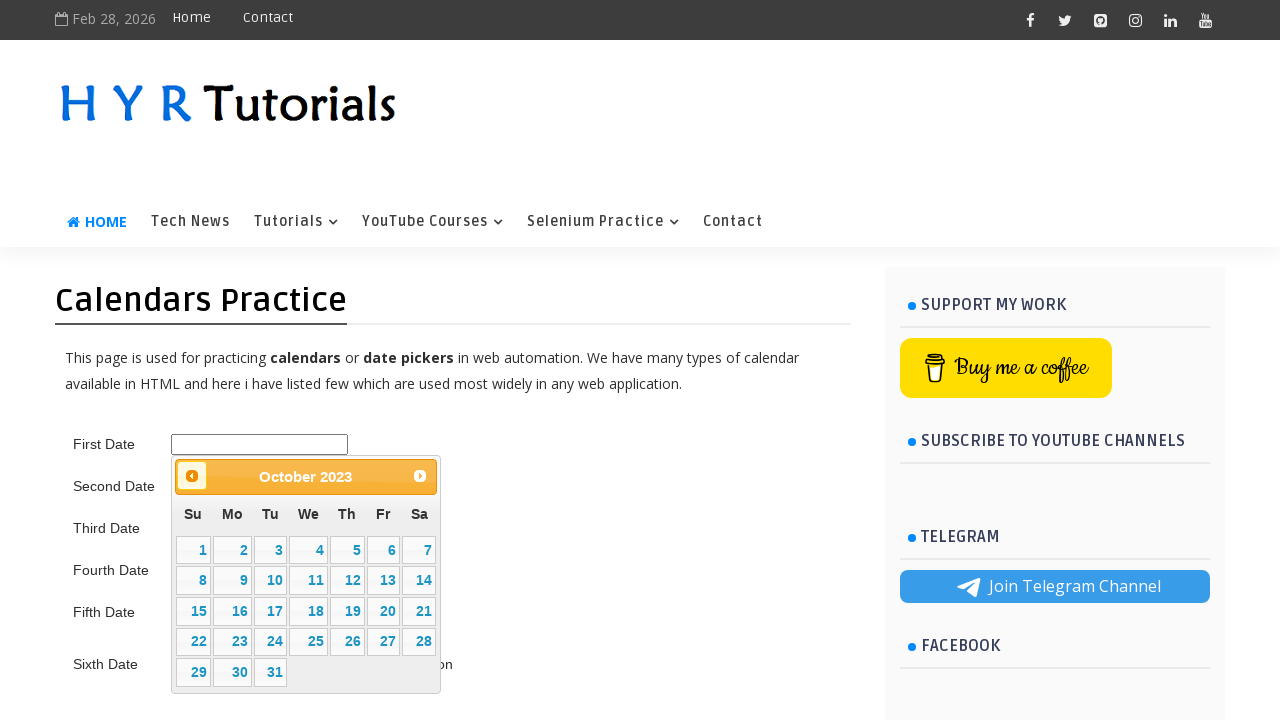

Retrieved calendar title text: October 2023
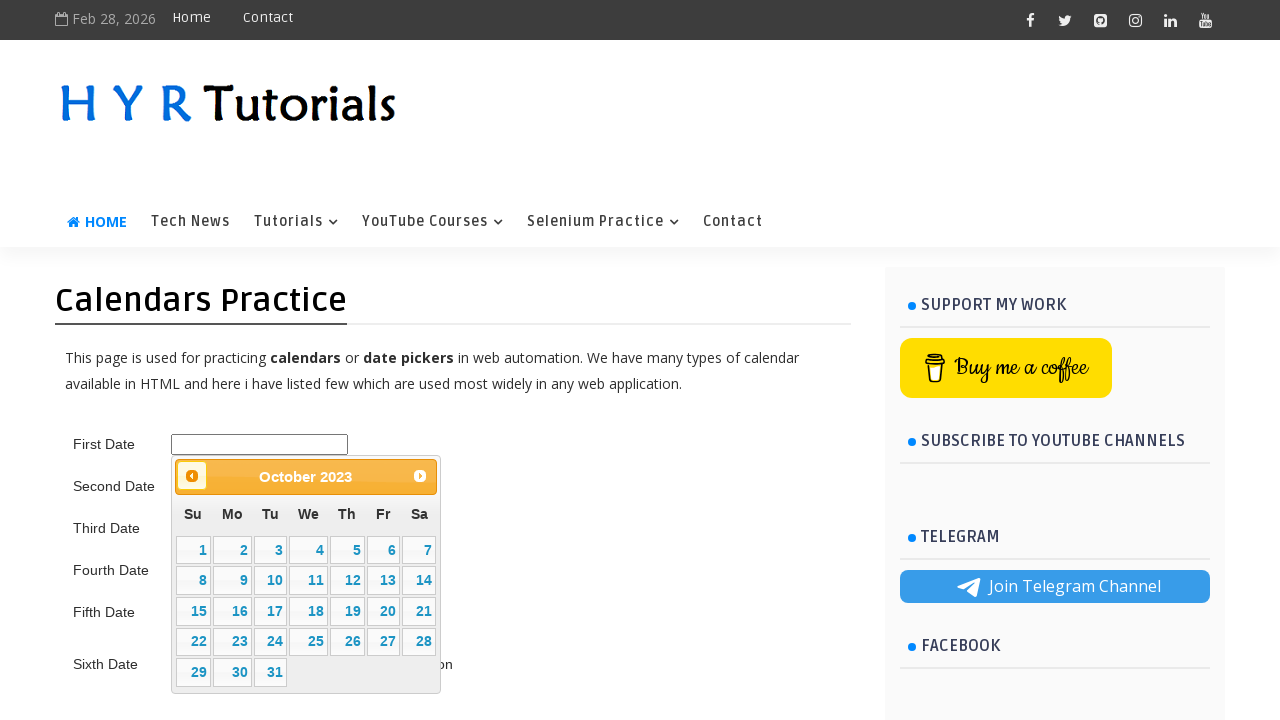

Clicked previous month button to navigate towards June 2015 at (192, 476) on .ui-datepicker-prev
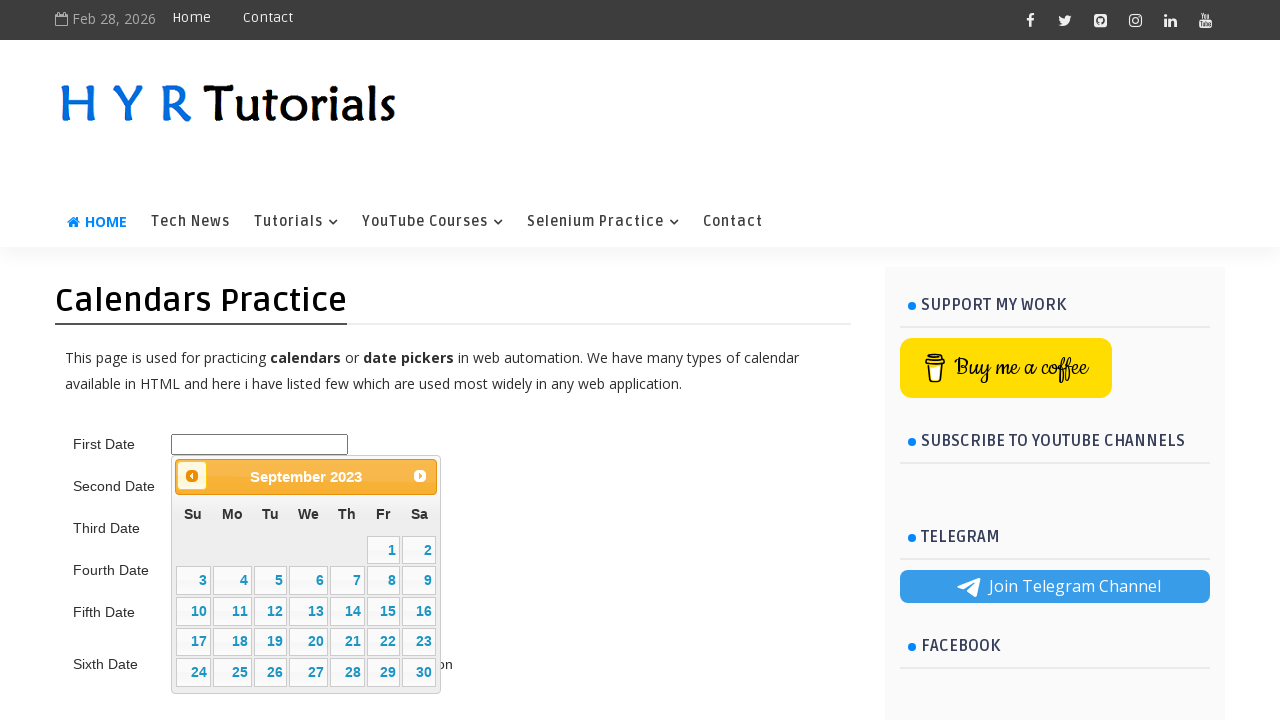

Waited 200ms for calendar navigation
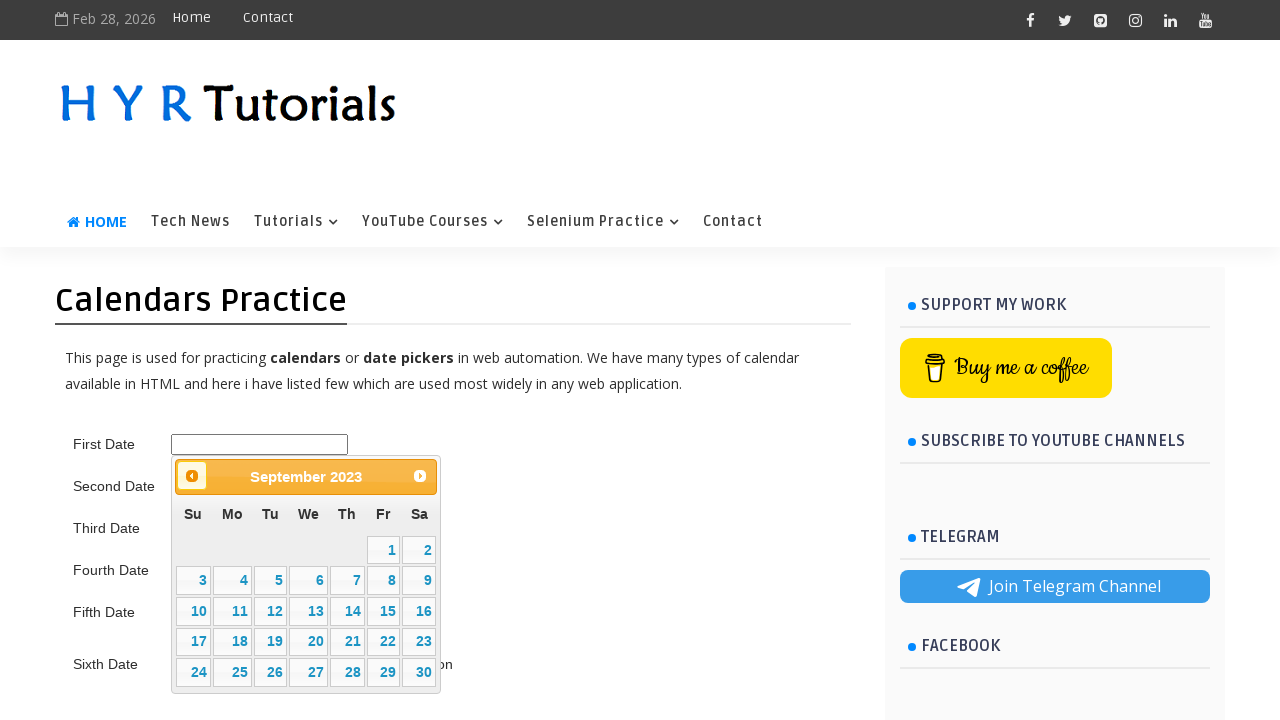

Retrieved calendar title text: September 2023
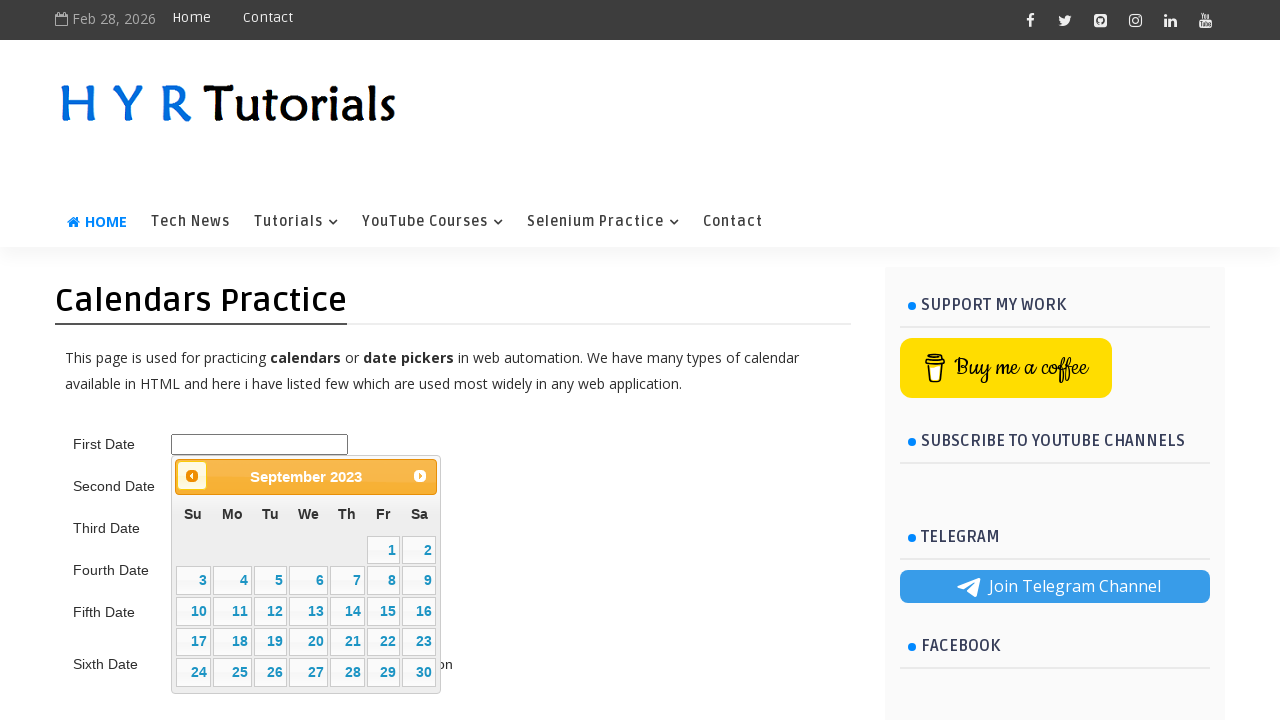

Clicked previous month button to navigate towards June 2015 at (192, 476) on .ui-datepicker-prev
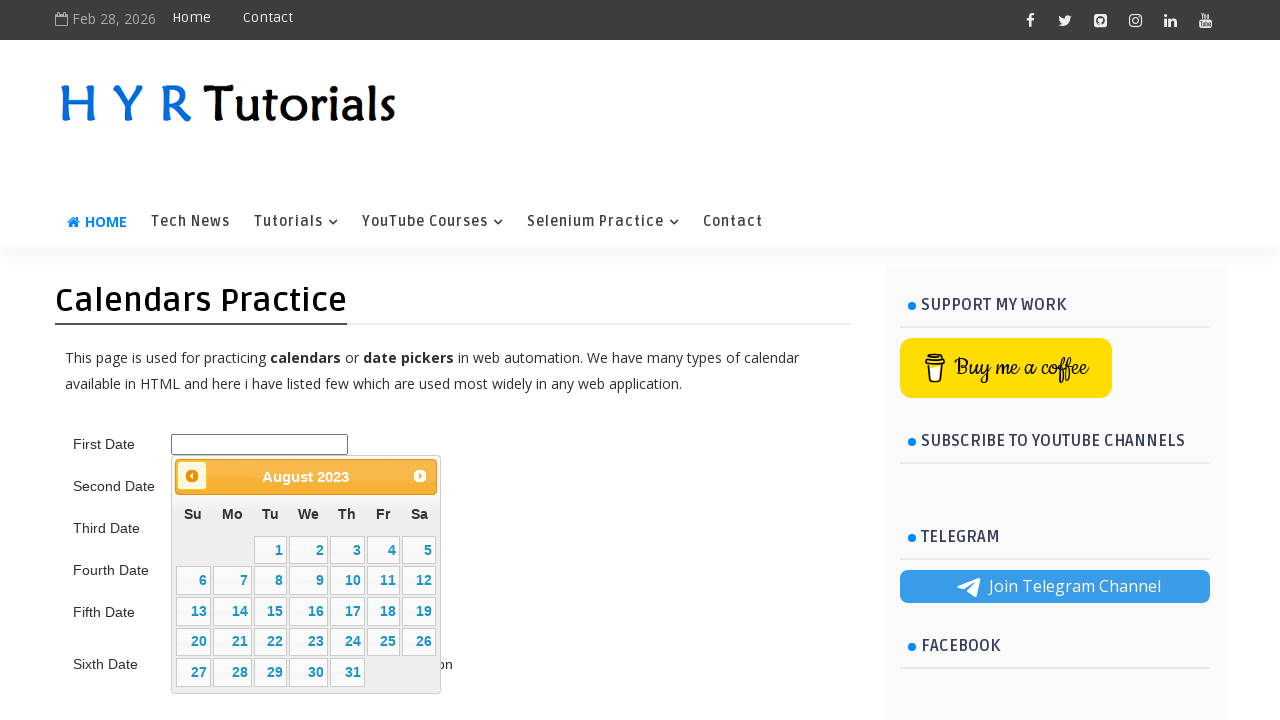

Waited 200ms for calendar navigation
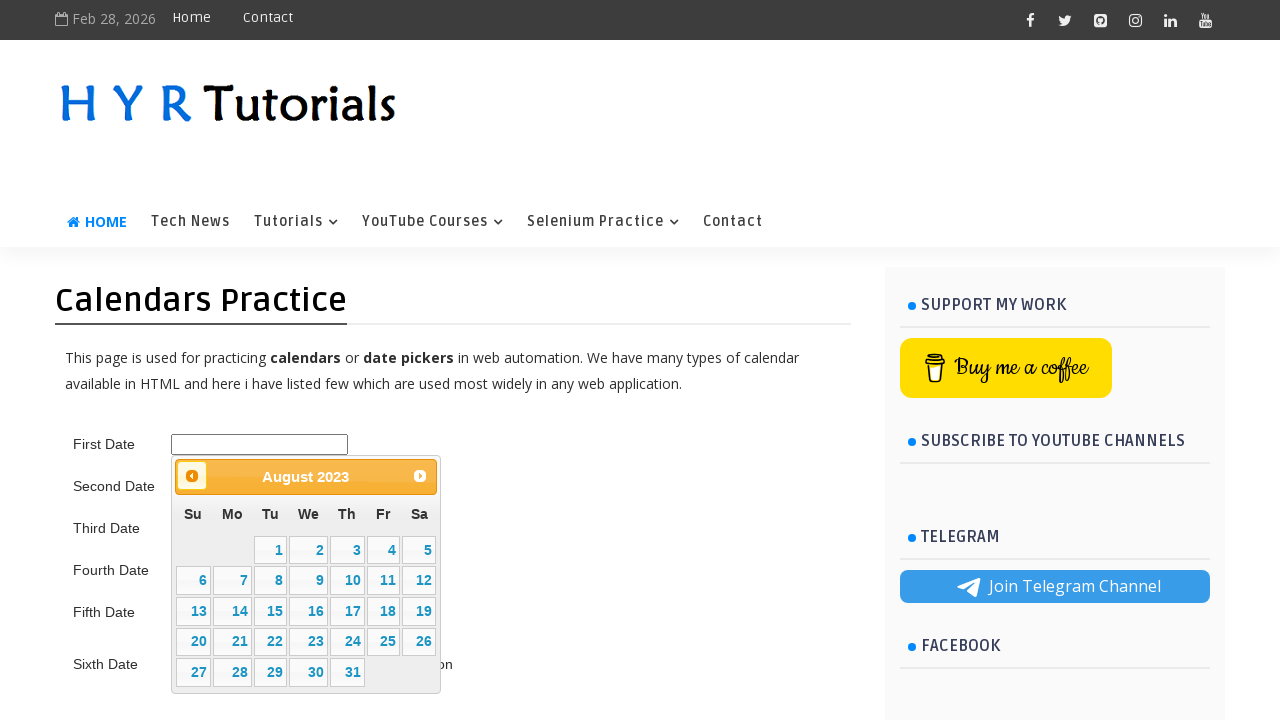

Retrieved calendar title text: August 2023
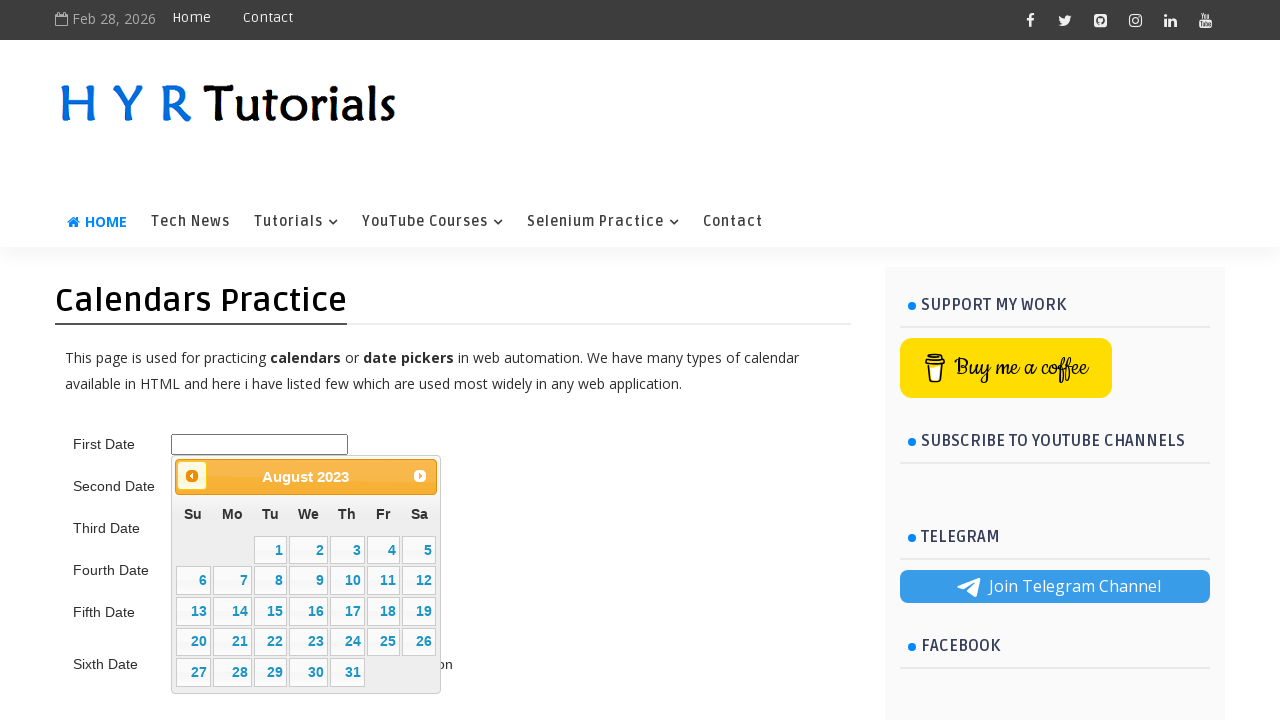

Clicked previous month button to navigate towards June 2015 at (192, 476) on .ui-datepicker-prev
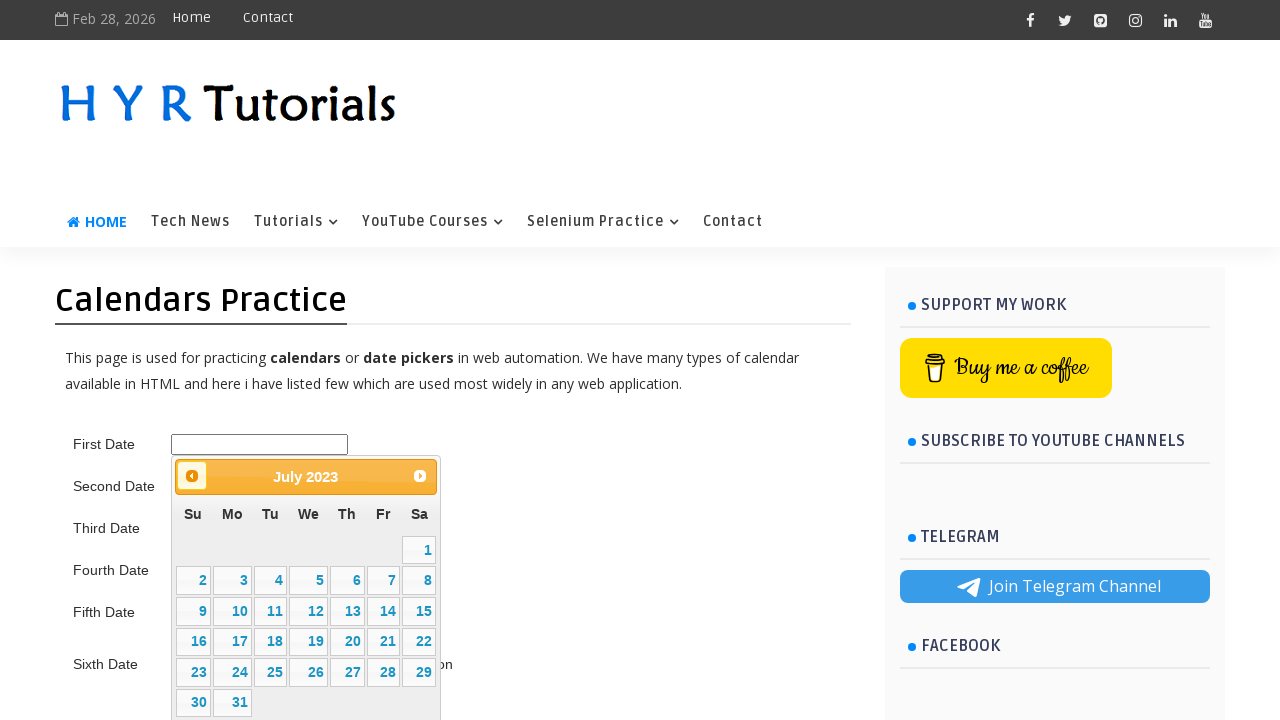

Waited 200ms for calendar navigation
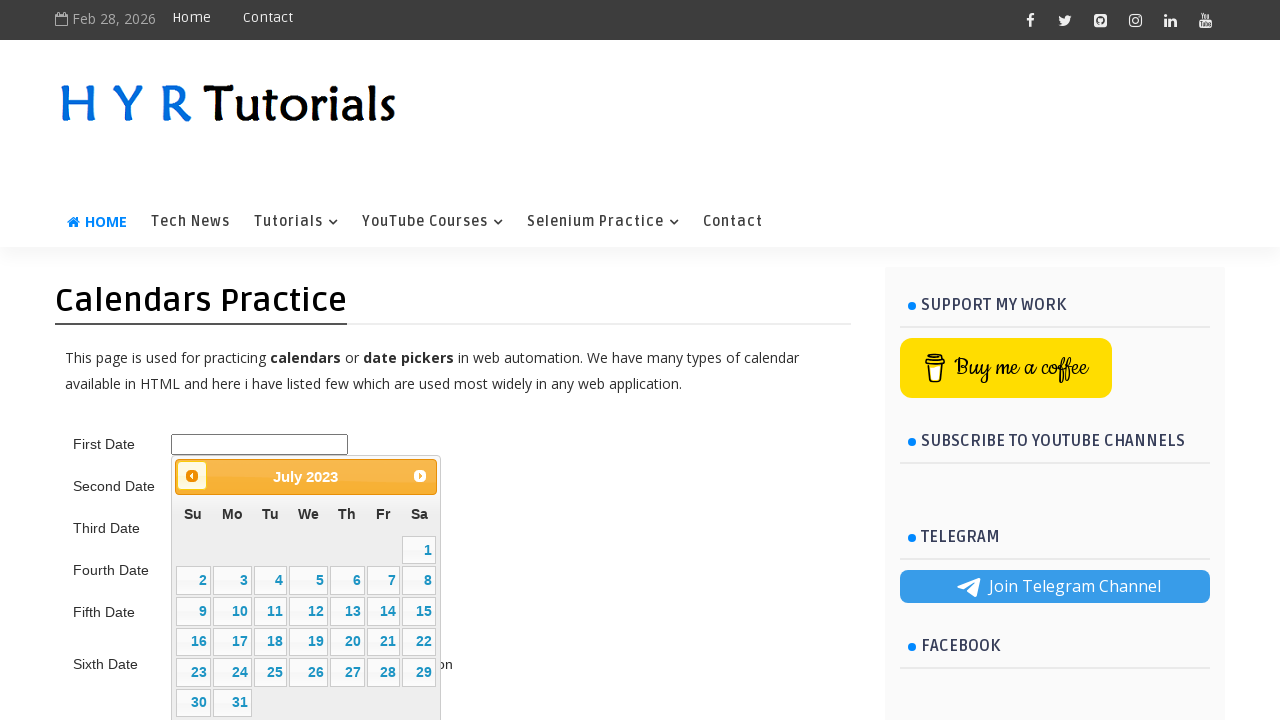

Retrieved calendar title text: July 2023
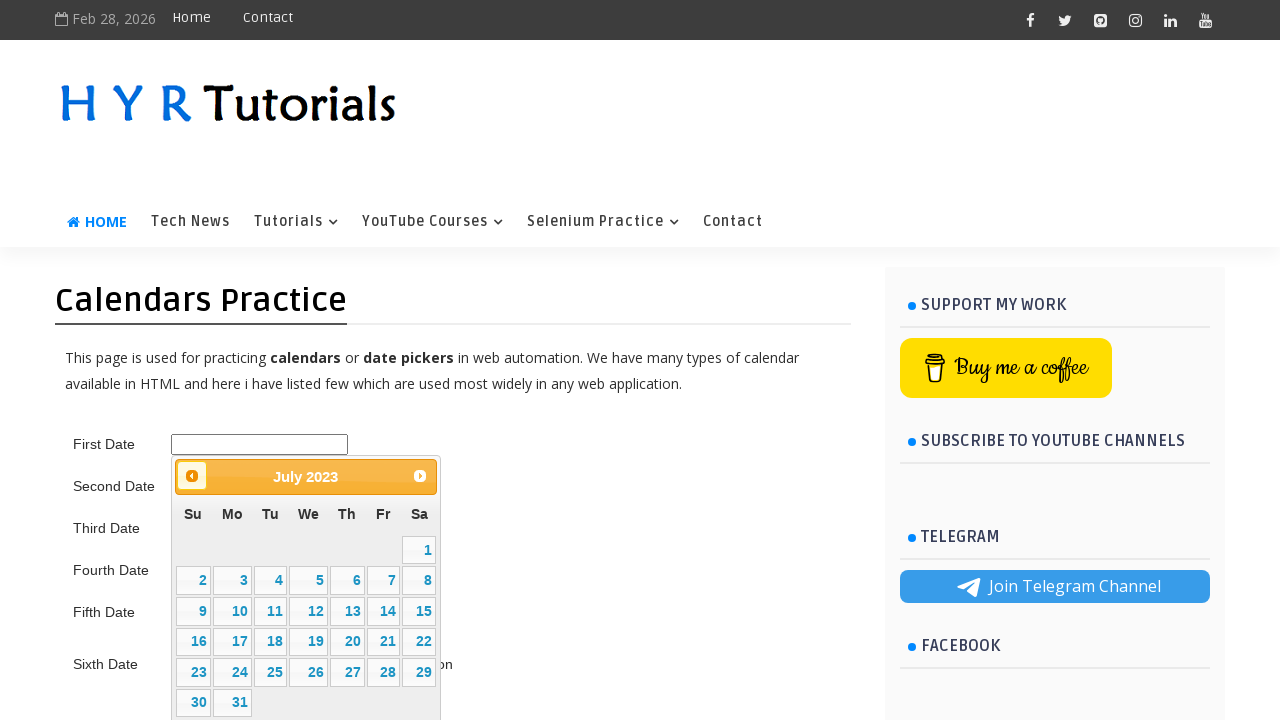

Clicked previous month button to navigate towards June 2015 at (192, 476) on .ui-datepicker-prev
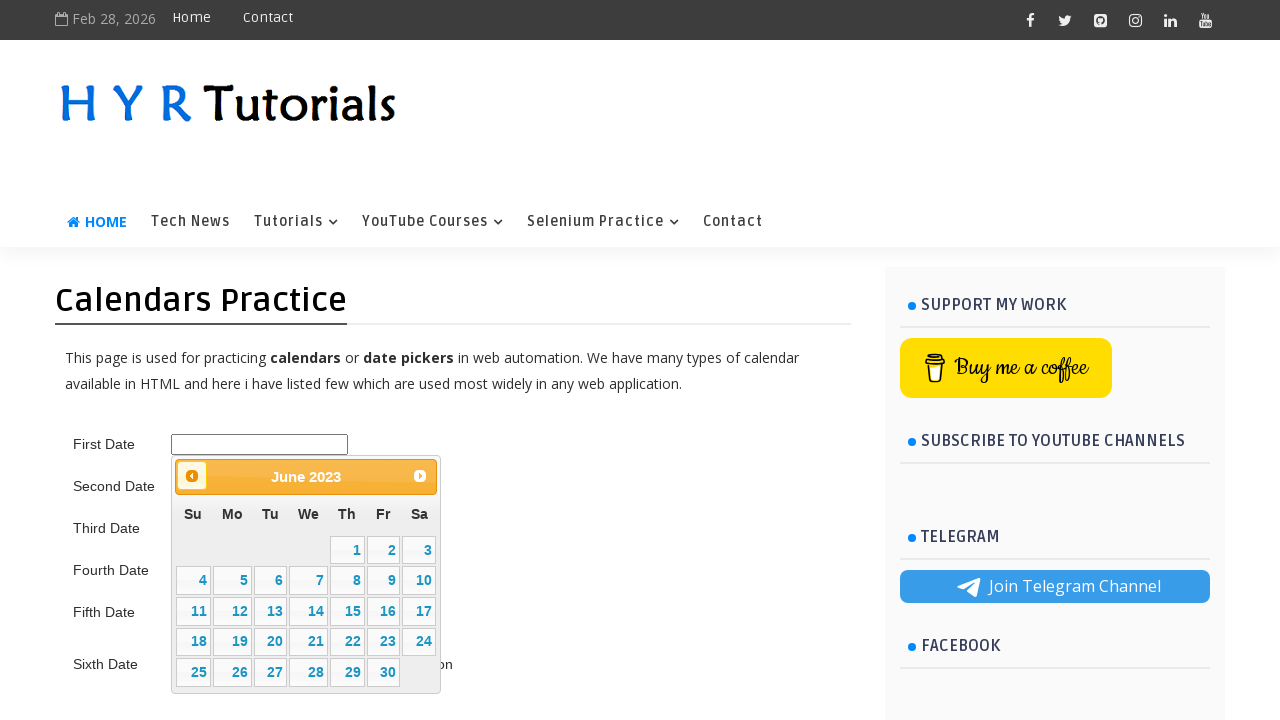

Waited 200ms for calendar navigation
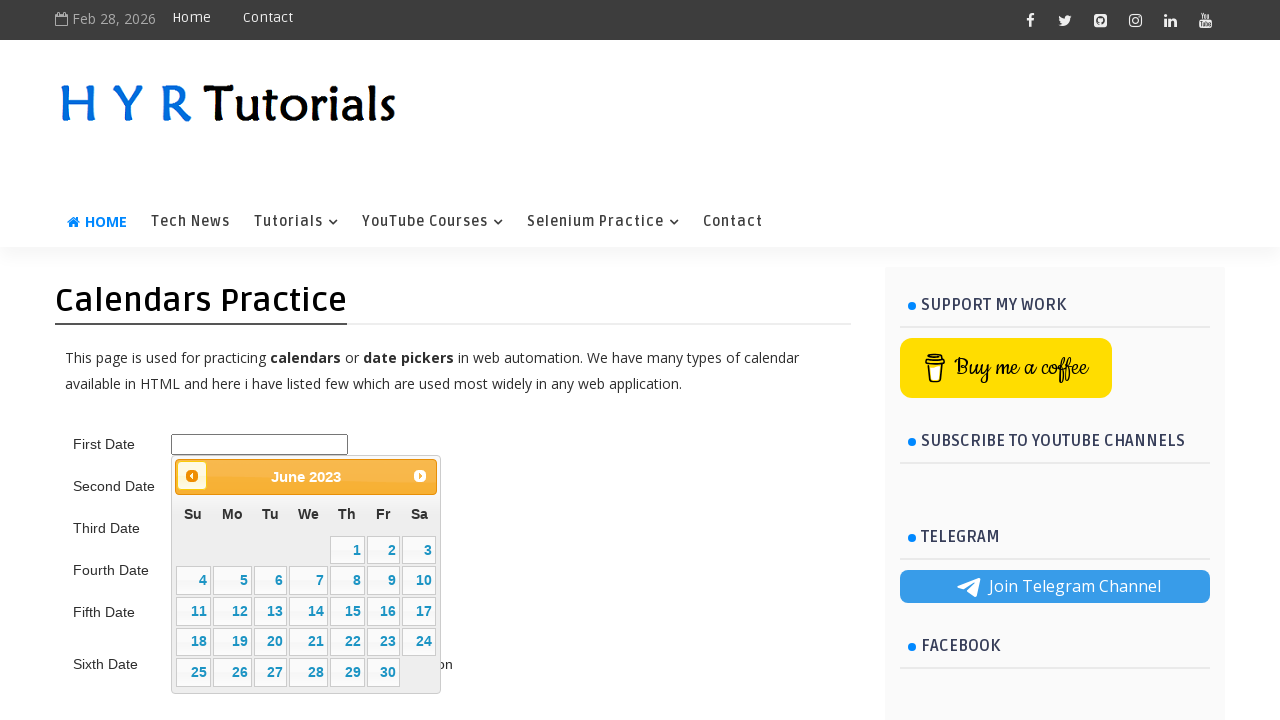

Retrieved calendar title text: June 2023
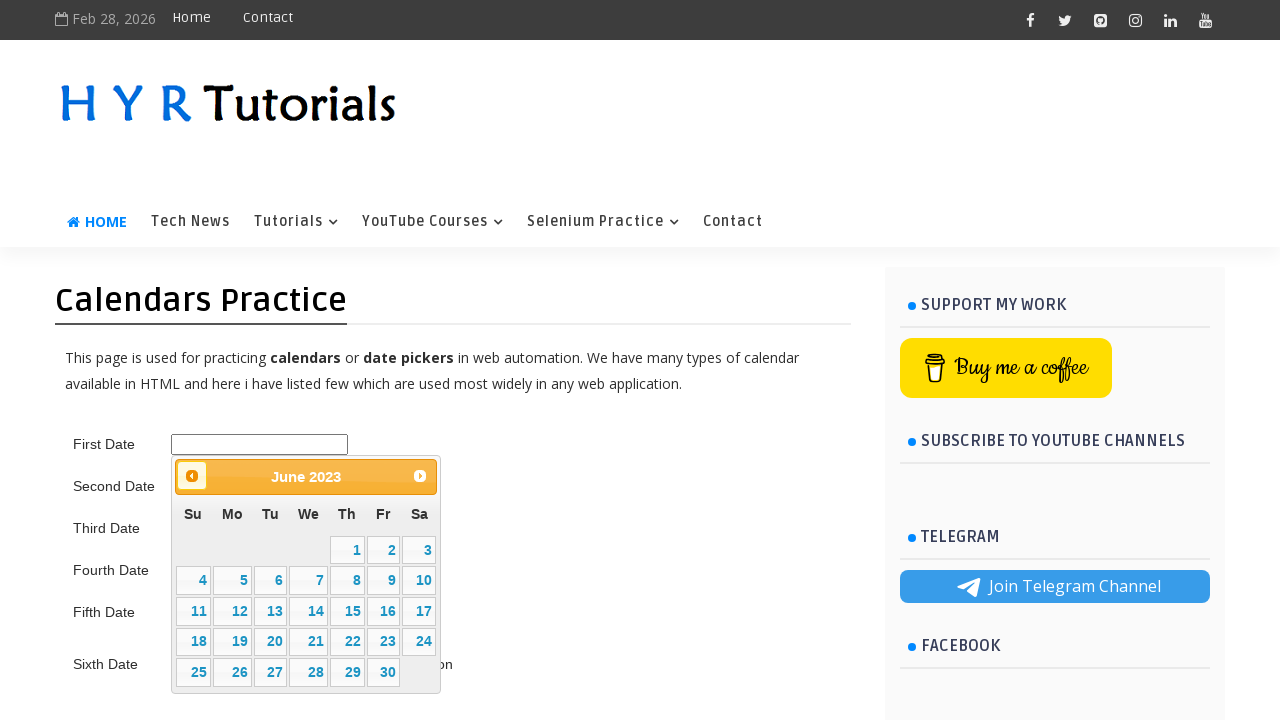

Clicked previous month button to navigate towards June 2015 at (192, 476) on .ui-datepicker-prev
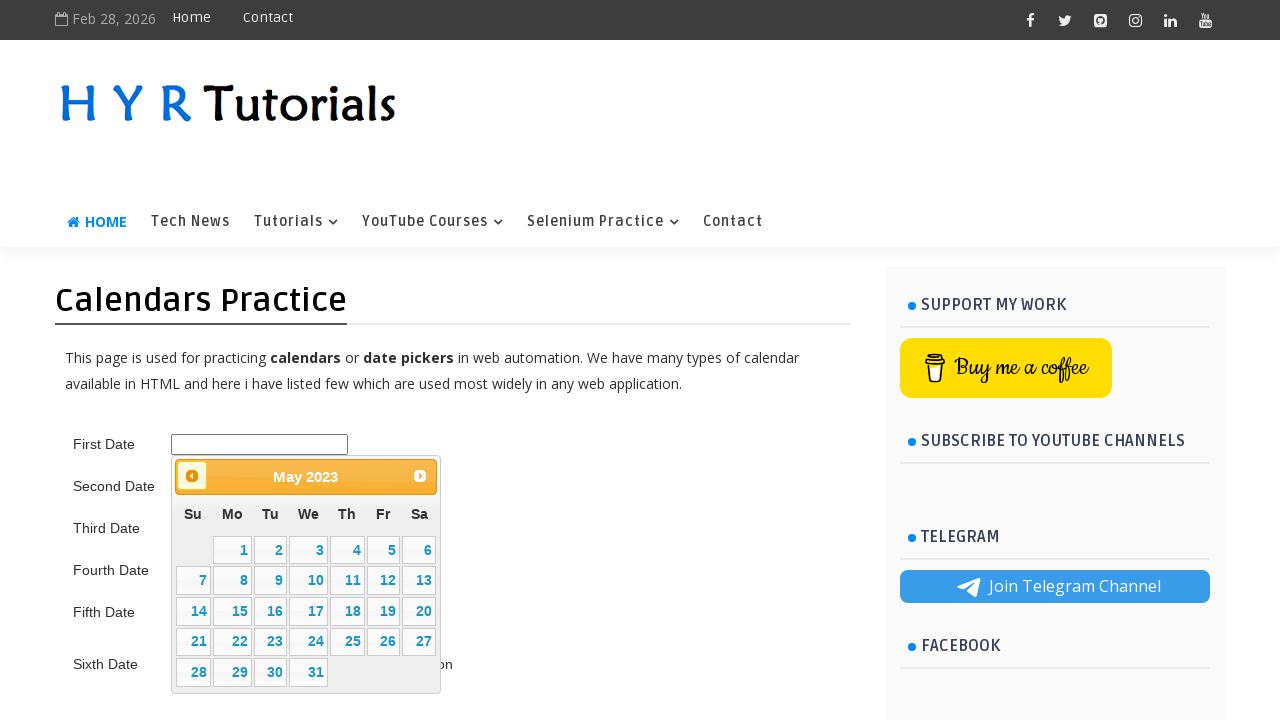

Waited 200ms for calendar navigation
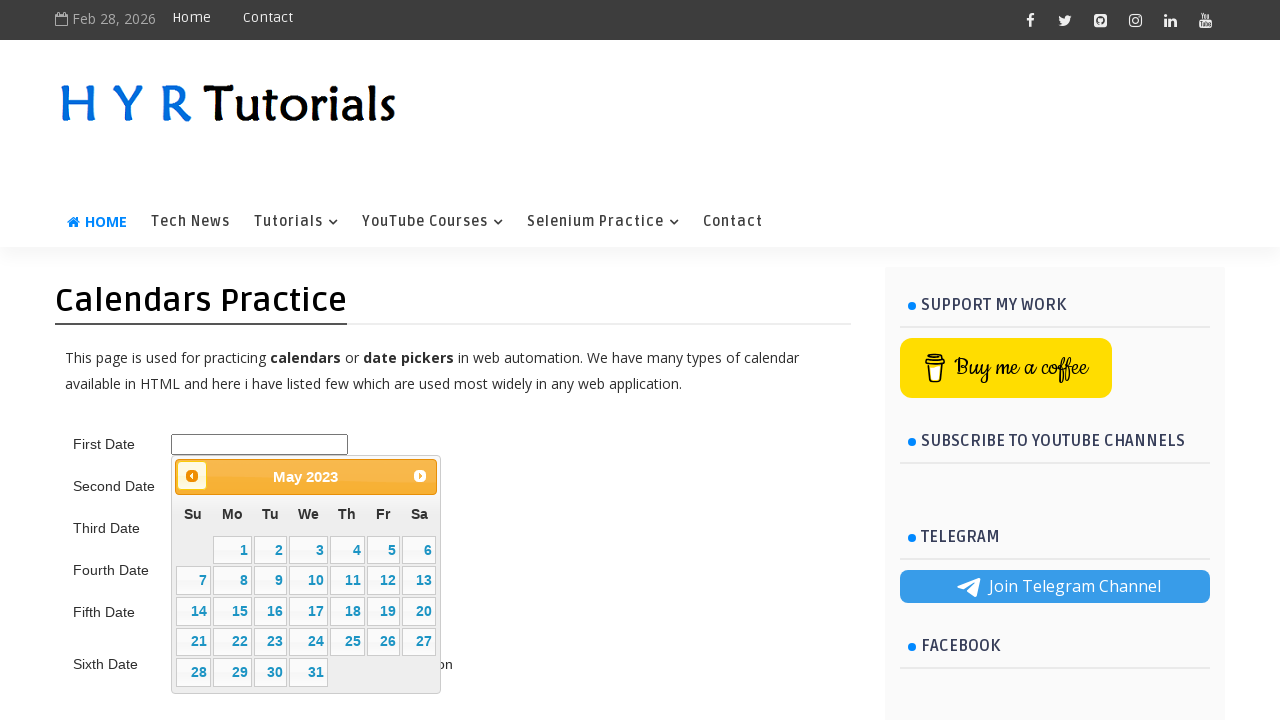

Retrieved calendar title text: May 2023
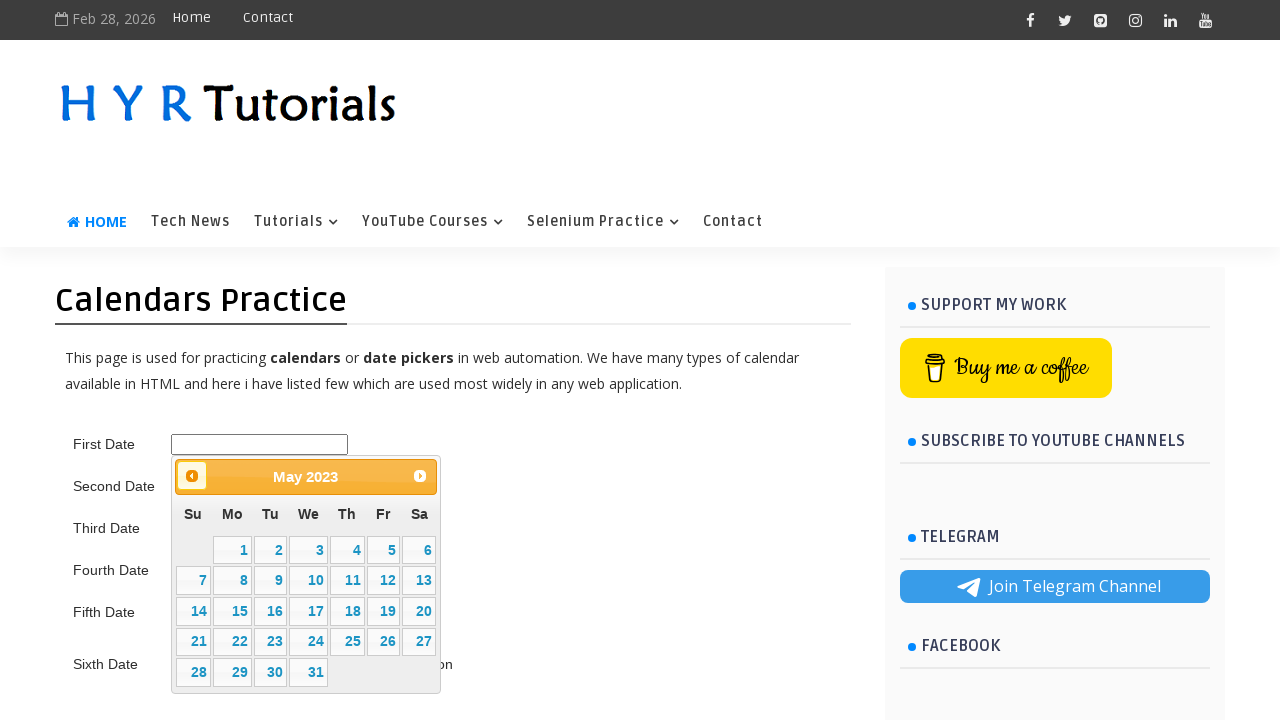

Clicked previous month button to navigate towards June 2015 at (192, 476) on .ui-datepicker-prev
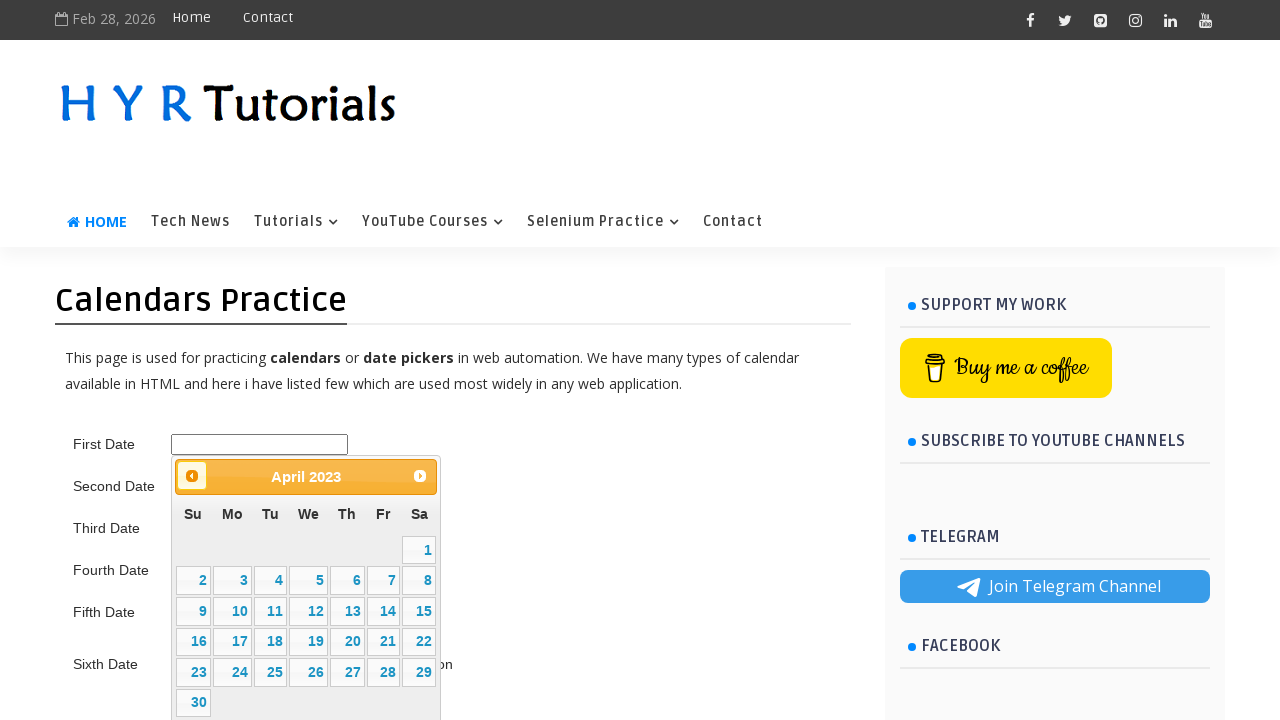

Waited 200ms for calendar navigation
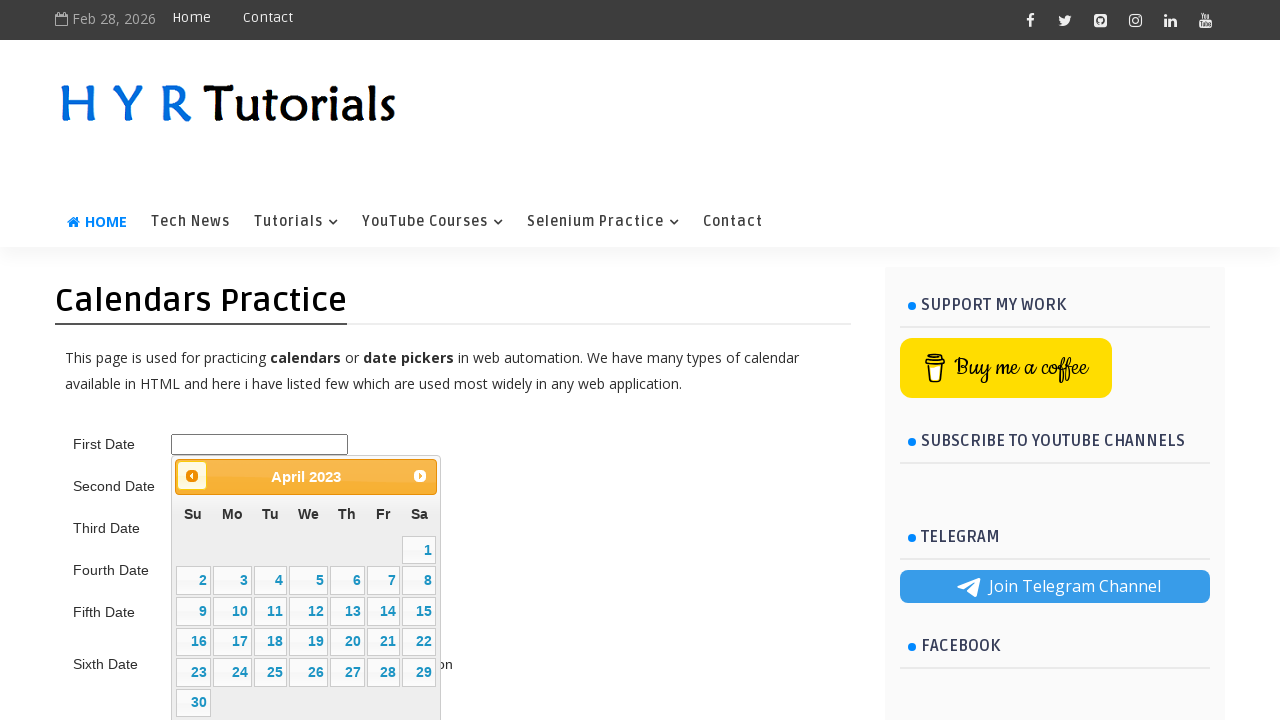

Retrieved calendar title text: April 2023
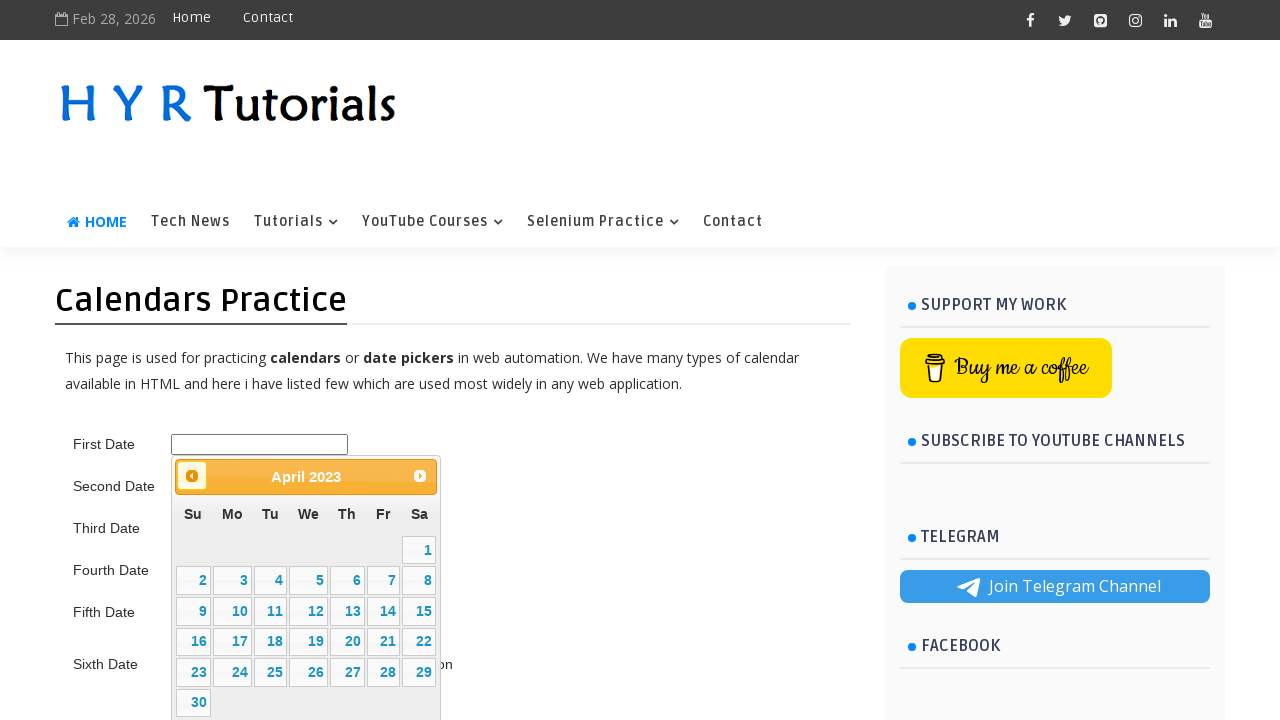

Clicked previous month button to navigate towards June 2015 at (192, 476) on .ui-datepicker-prev
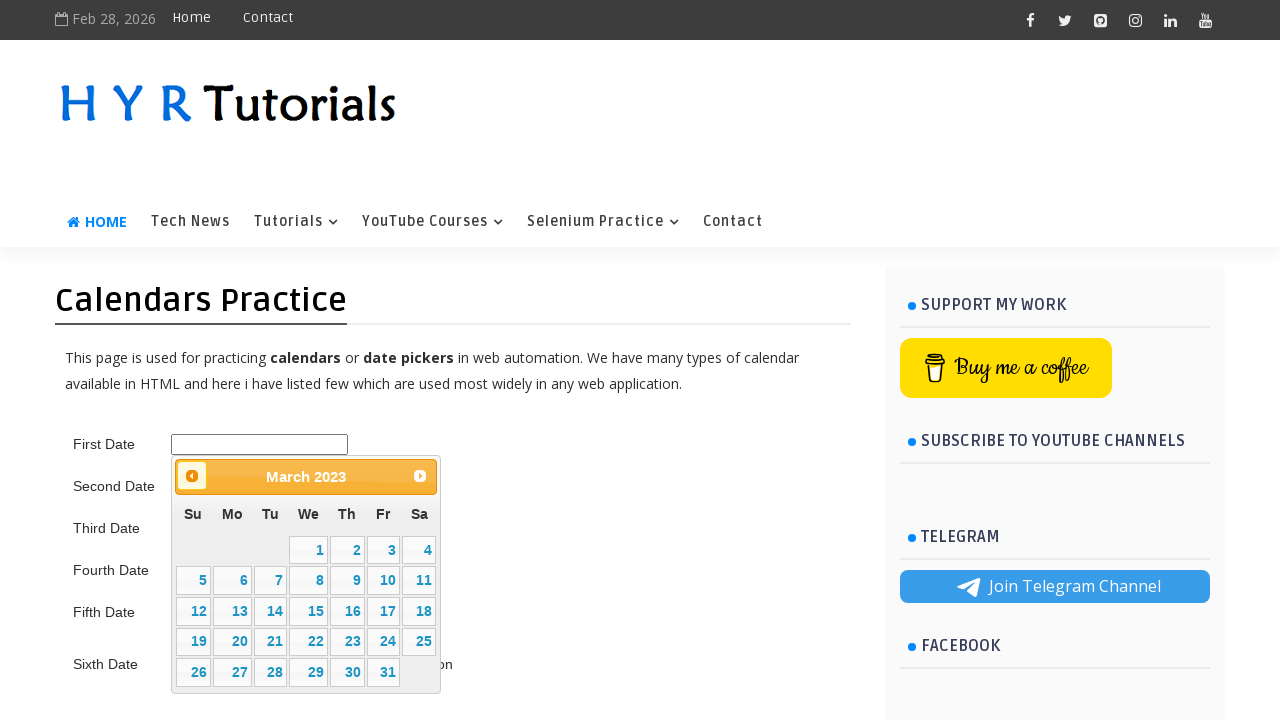

Waited 200ms for calendar navigation
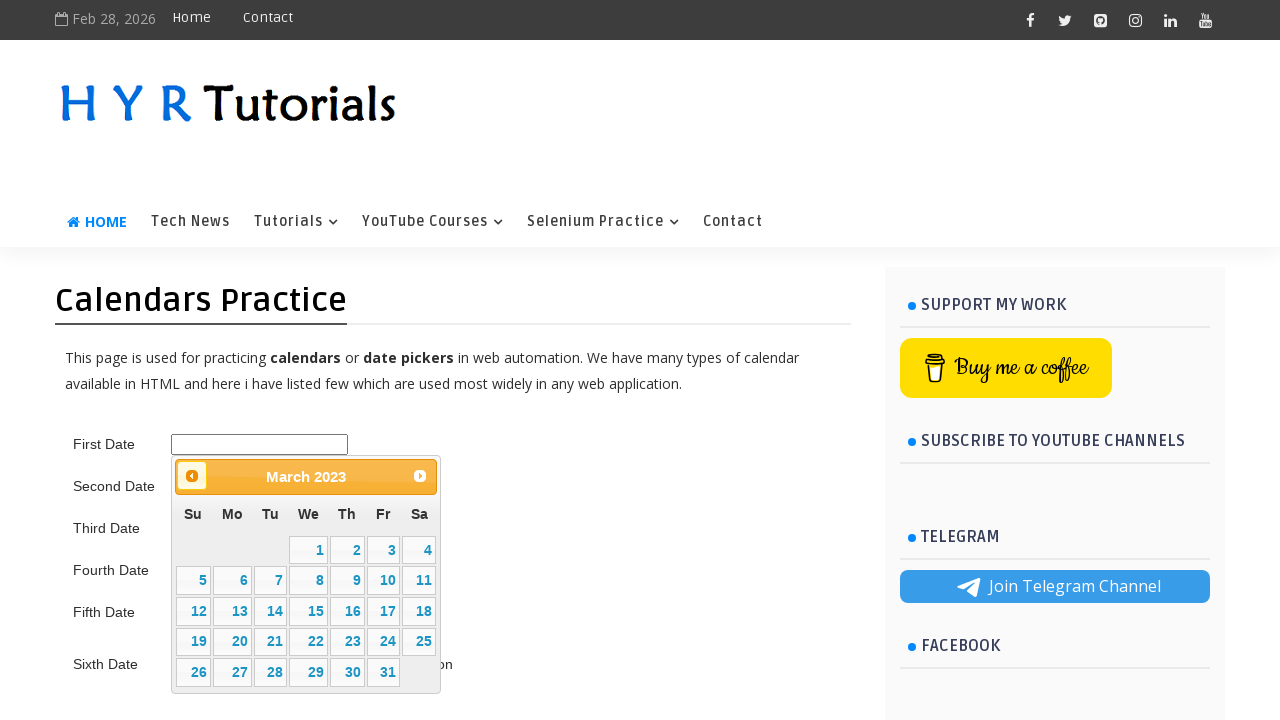

Retrieved calendar title text: March 2023
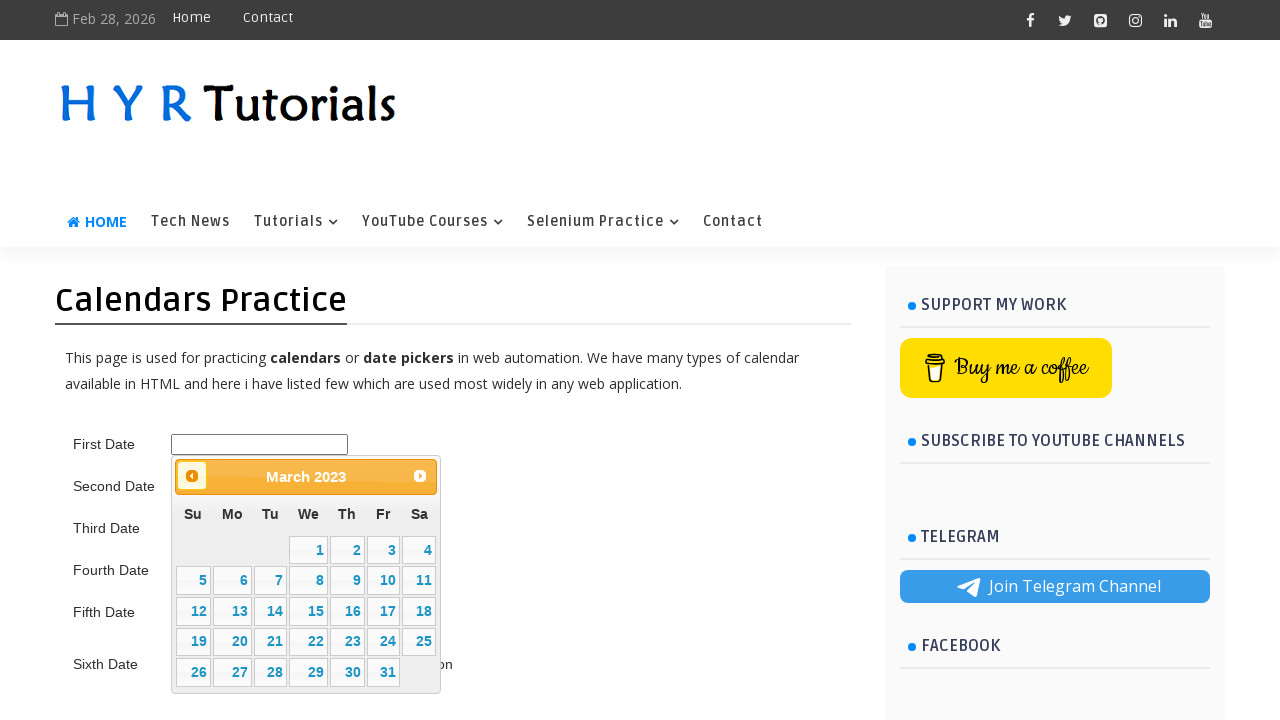

Clicked previous month button to navigate towards June 2015 at (192, 476) on .ui-datepicker-prev
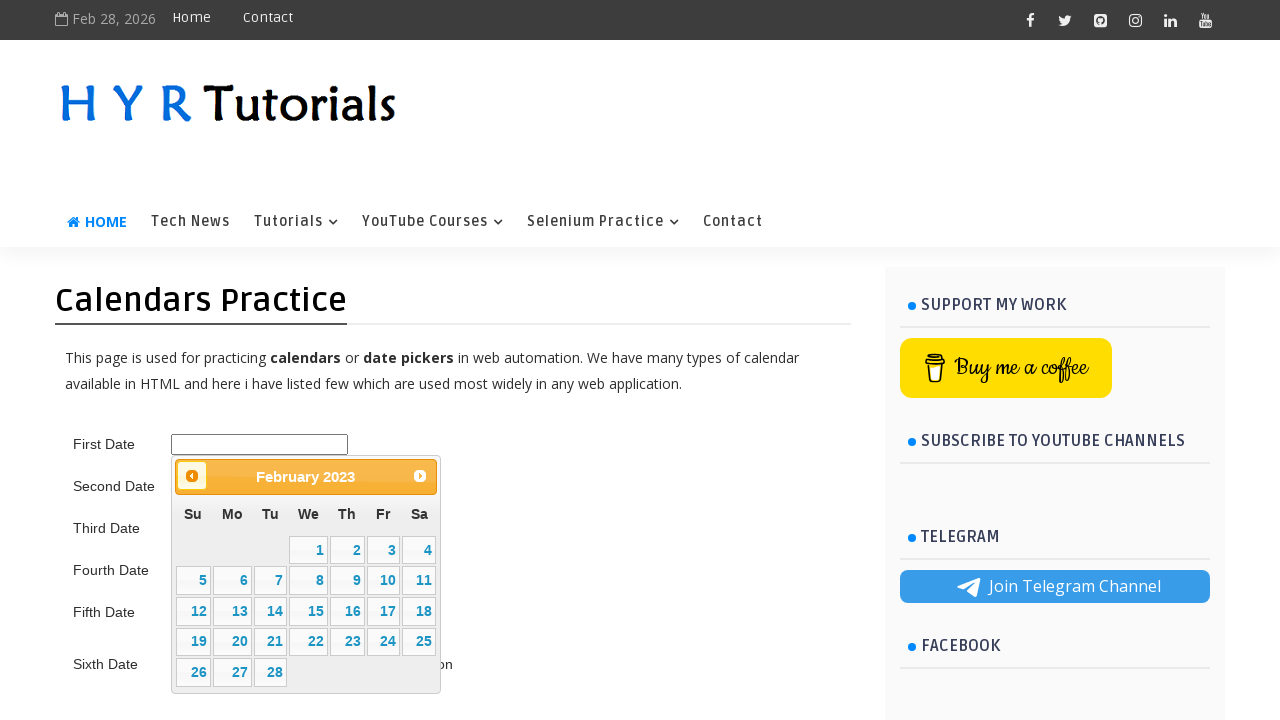

Waited 200ms for calendar navigation
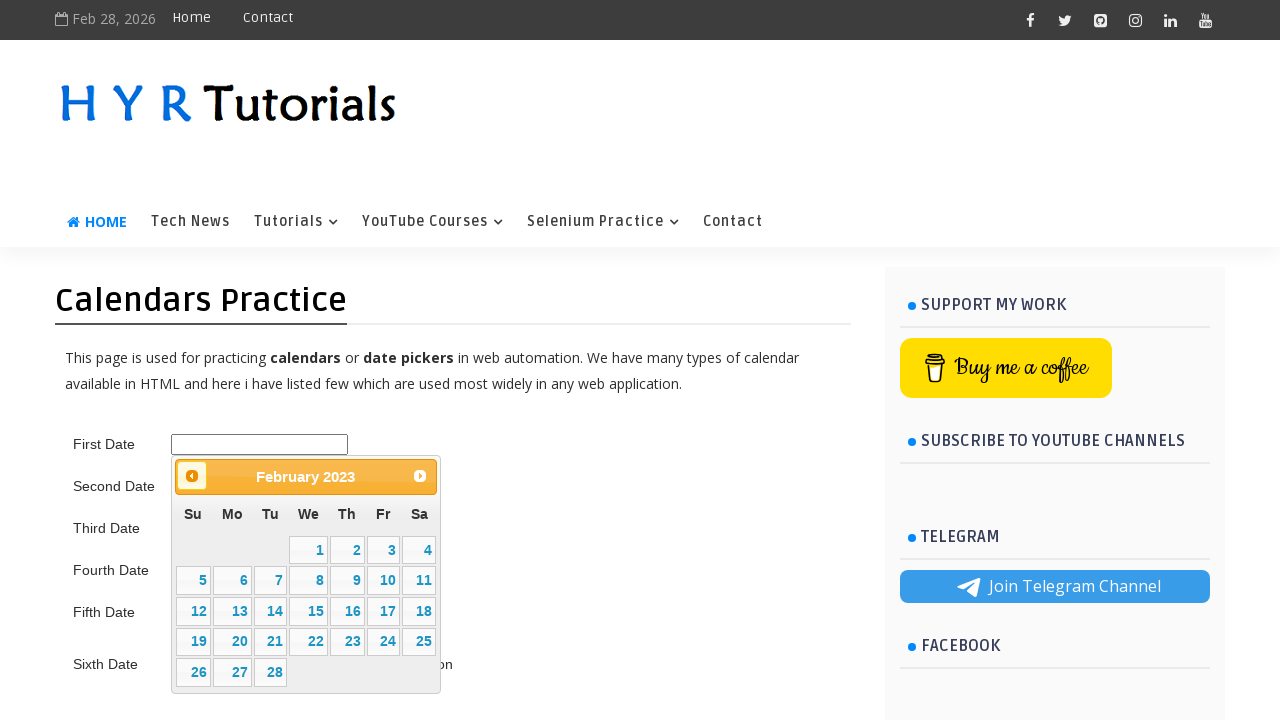

Retrieved calendar title text: February 2023
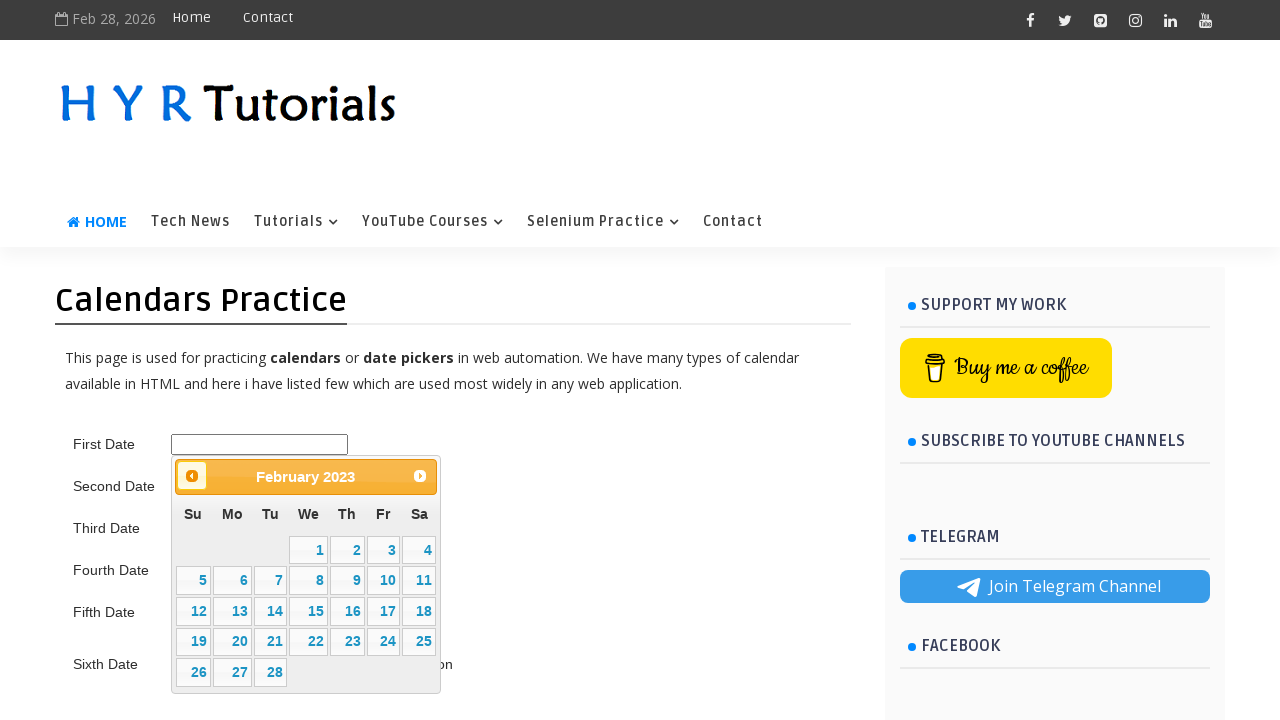

Clicked previous month button to navigate towards June 2015 at (192, 476) on .ui-datepicker-prev
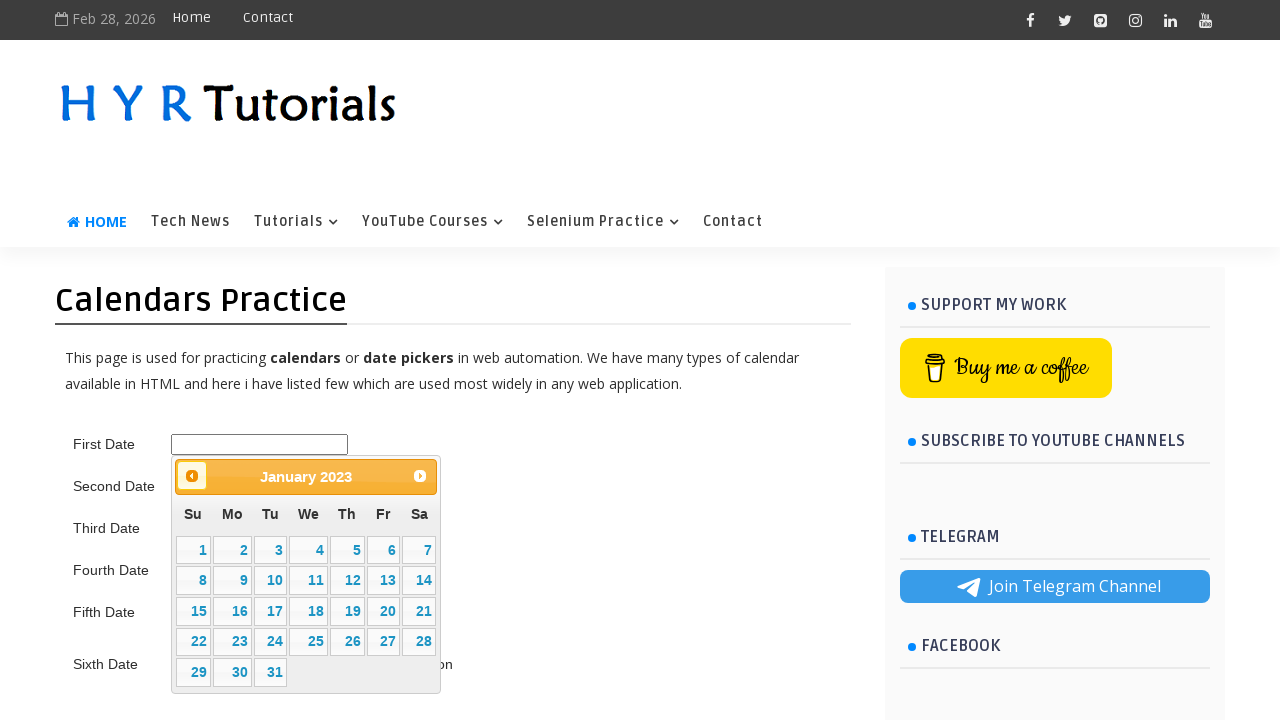

Waited 200ms for calendar navigation
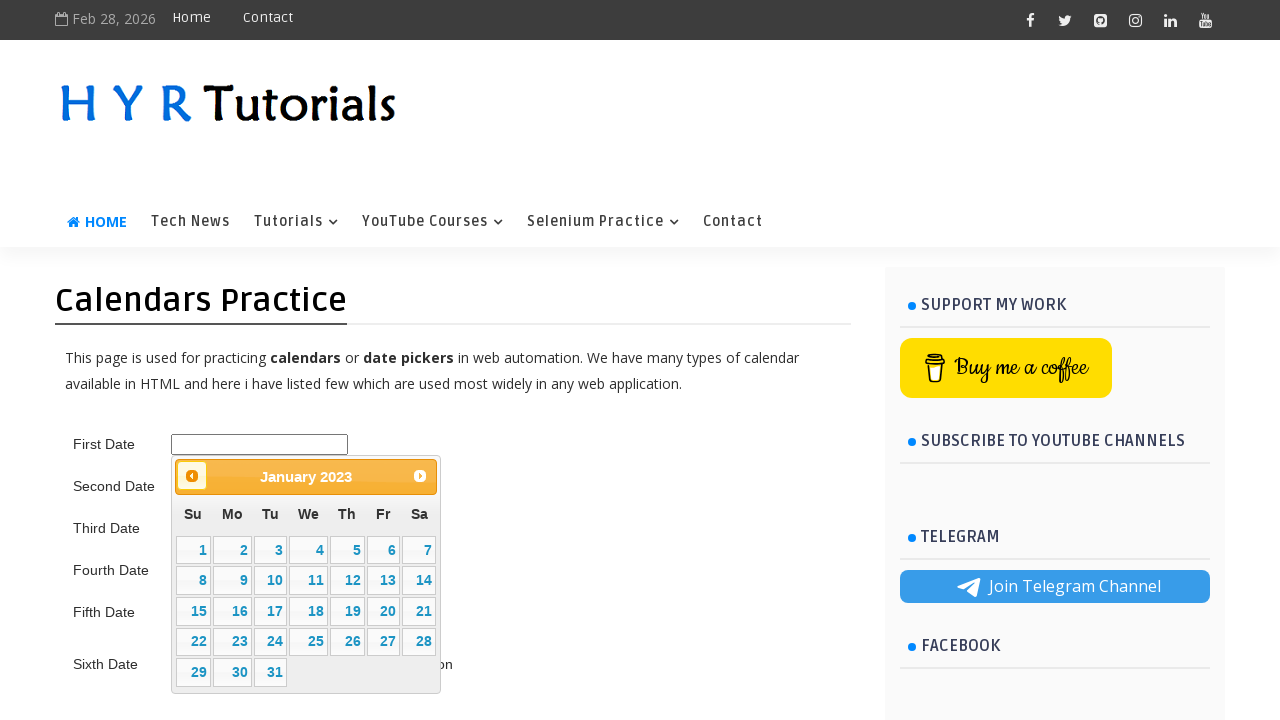

Retrieved calendar title text: January 2023
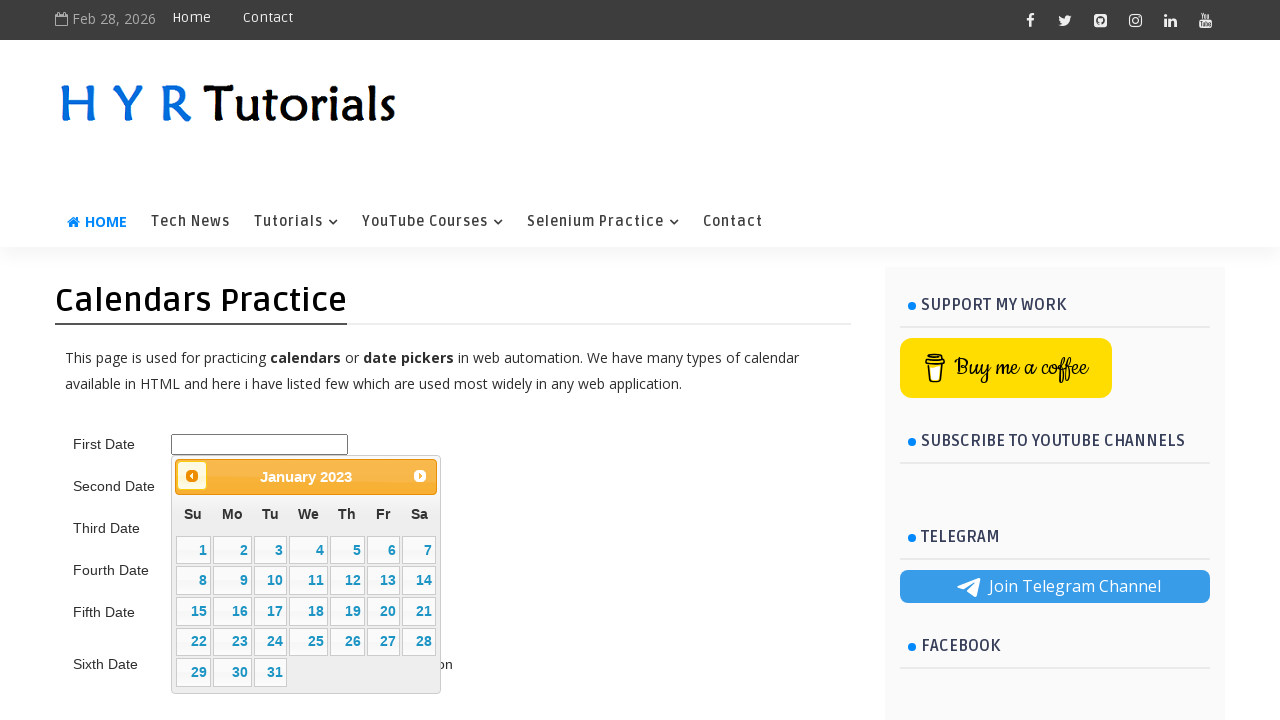

Clicked previous month button to navigate towards June 2015 at (192, 476) on .ui-datepicker-prev
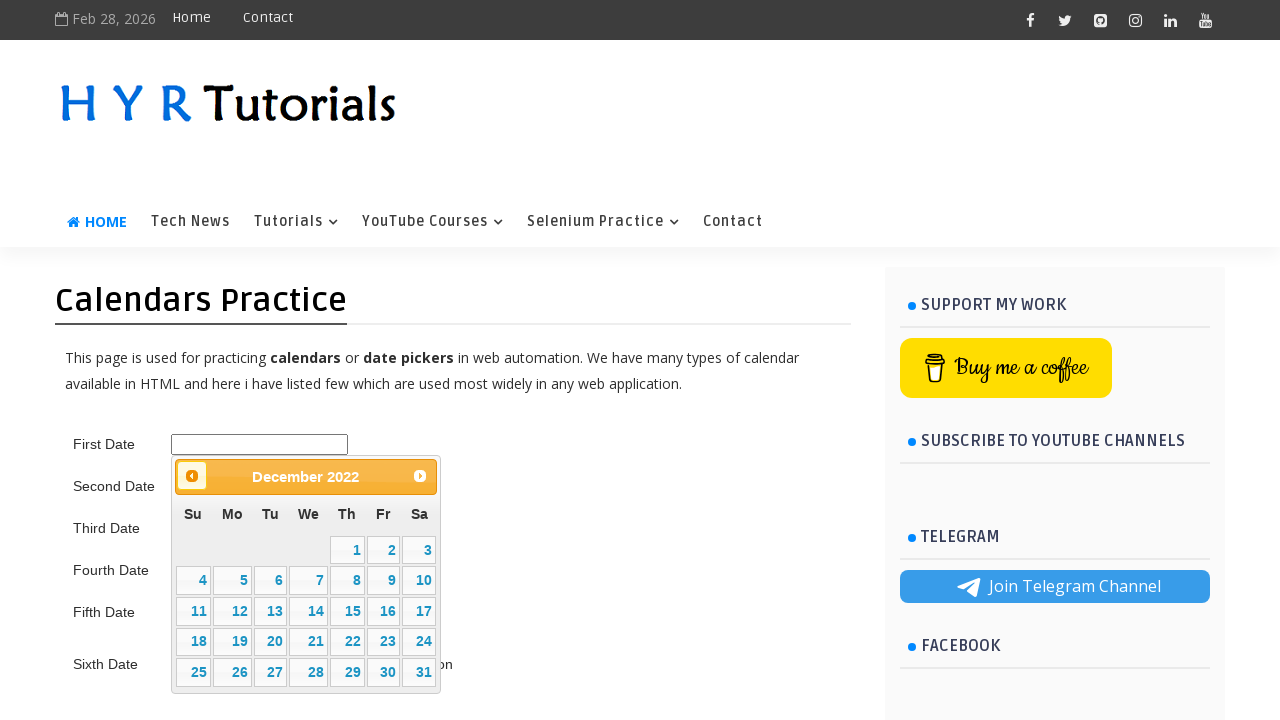

Waited 200ms for calendar navigation
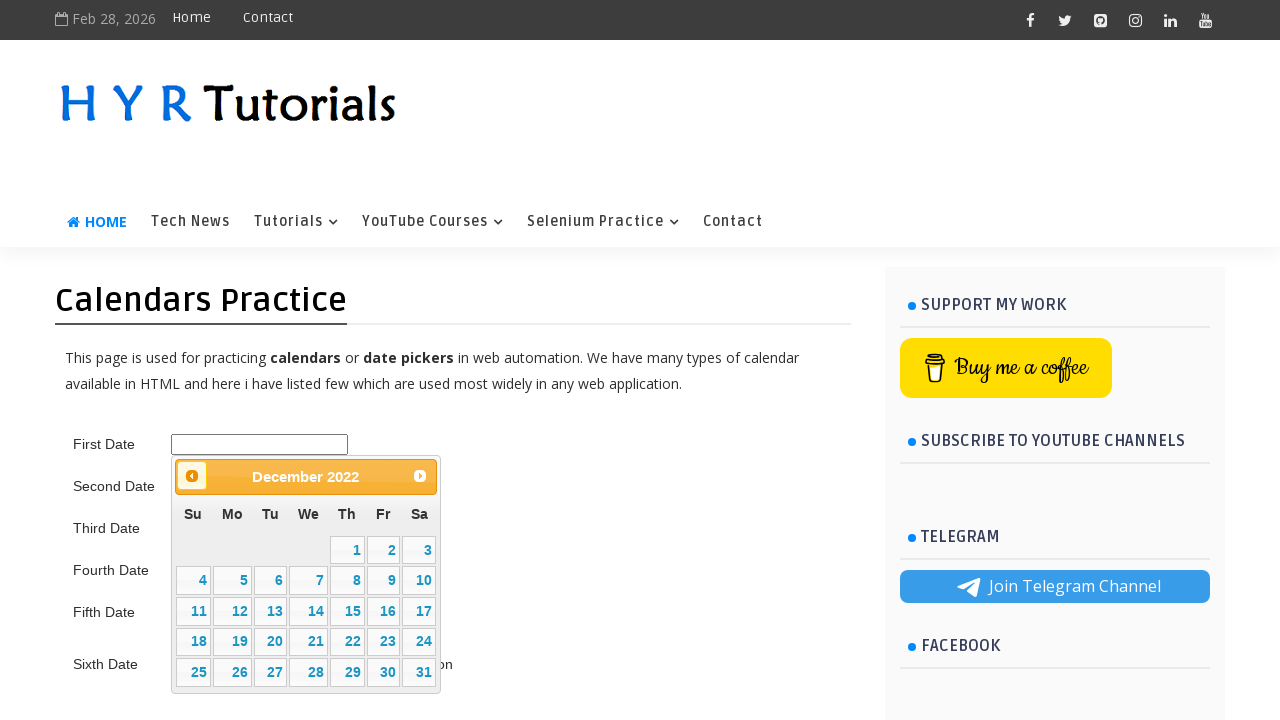

Retrieved calendar title text: December 2022
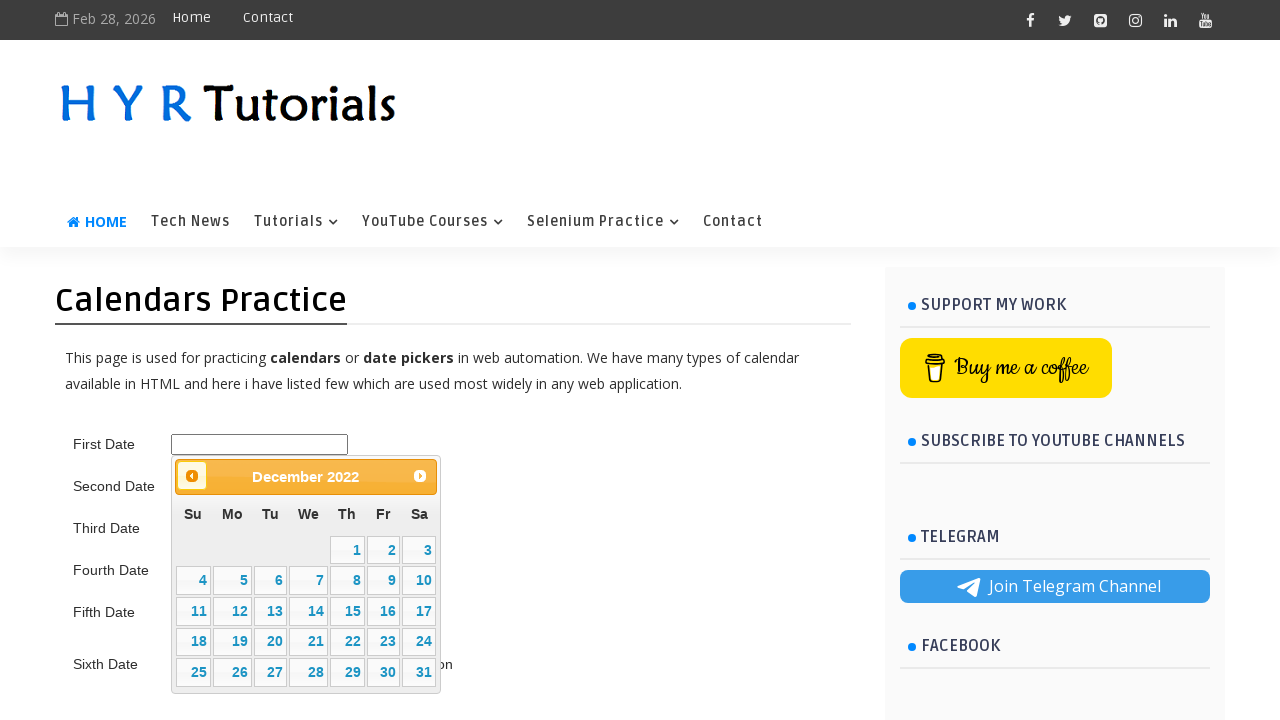

Clicked previous month button to navigate towards June 2015 at (192, 476) on .ui-datepicker-prev
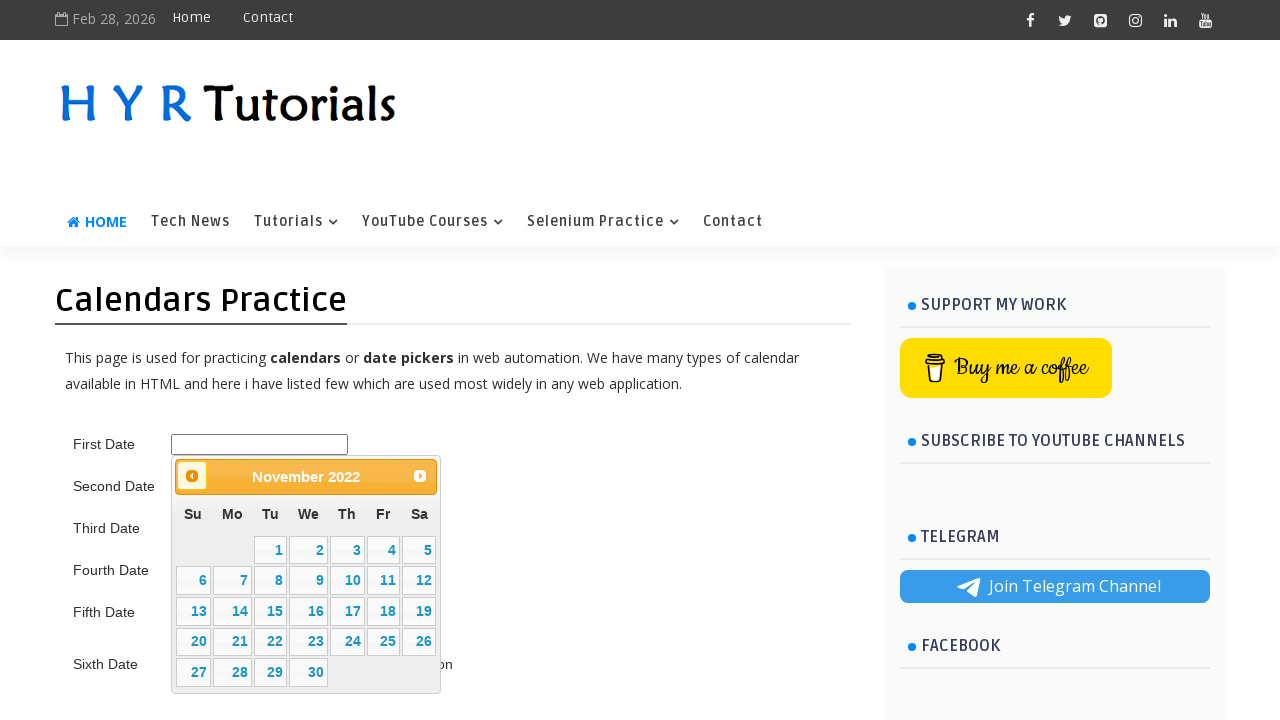

Waited 200ms for calendar navigation
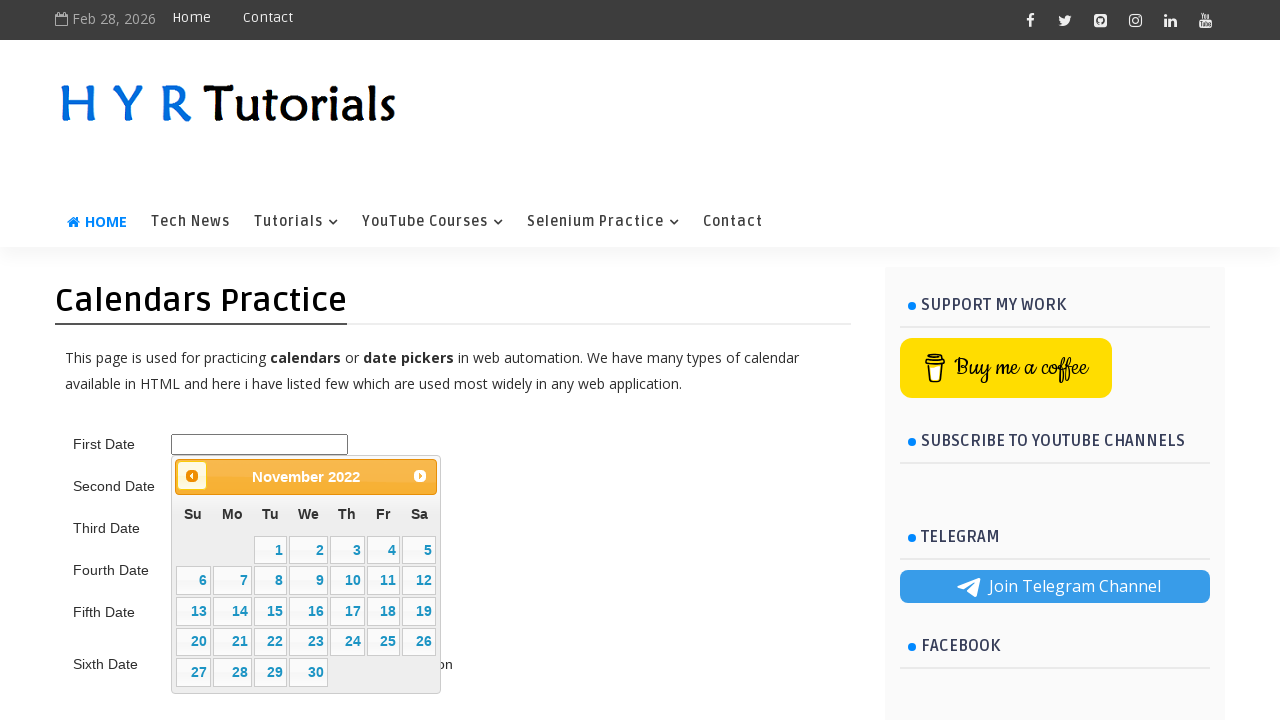

Retrieved calendar title text: November 2022
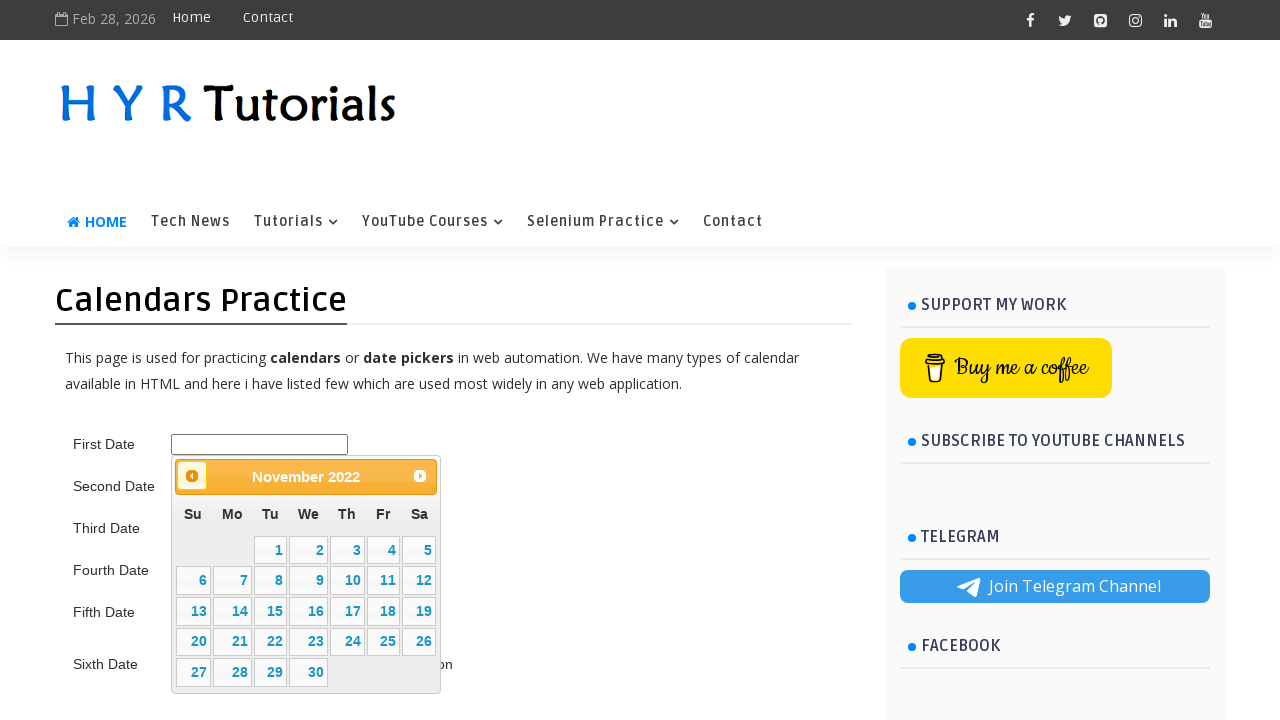

Clicked previous month button to navigate towards June 2015 at (192, 476) on .ui-datepicker-prev
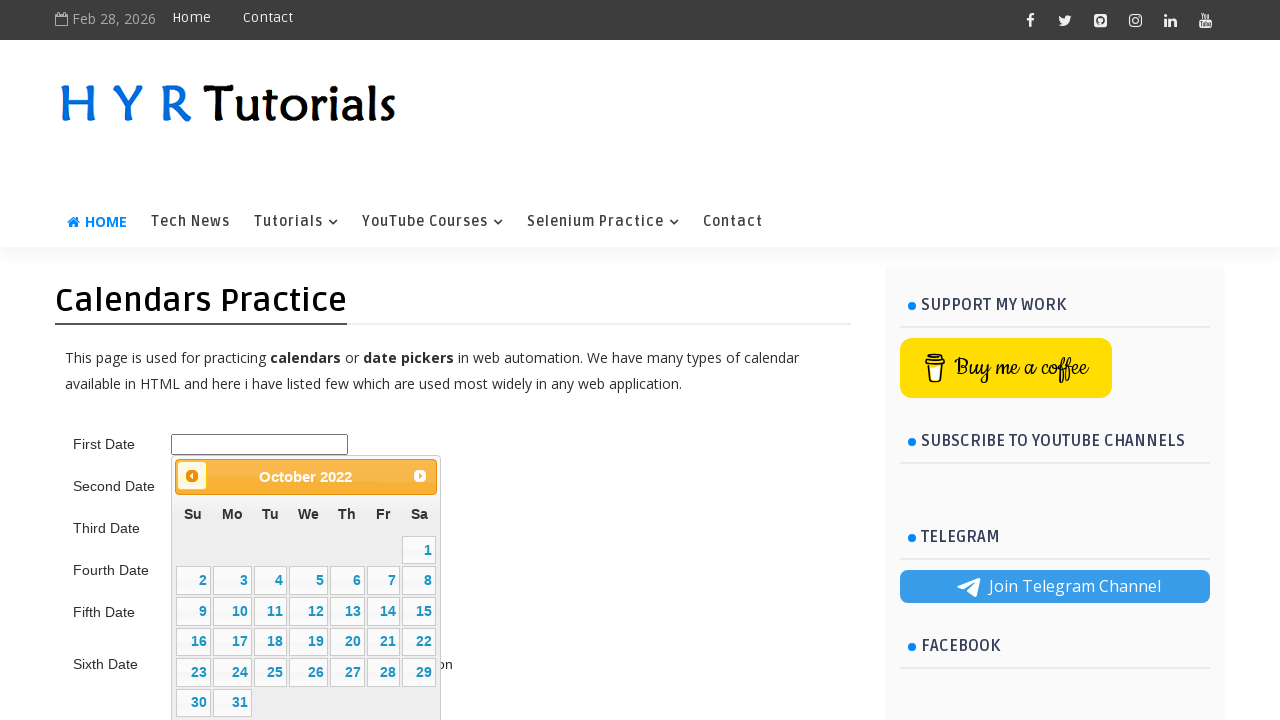

Waited 200ms for calendar navigation
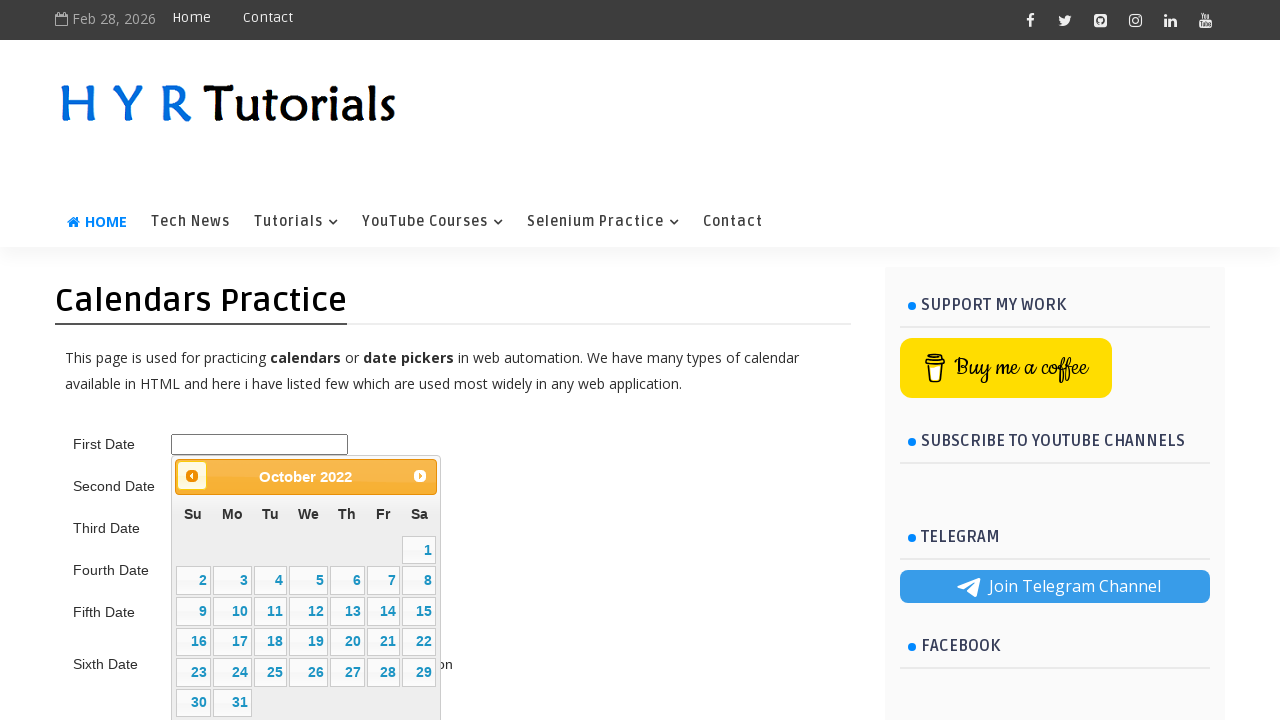

Retrieved calendar title text: October 2022
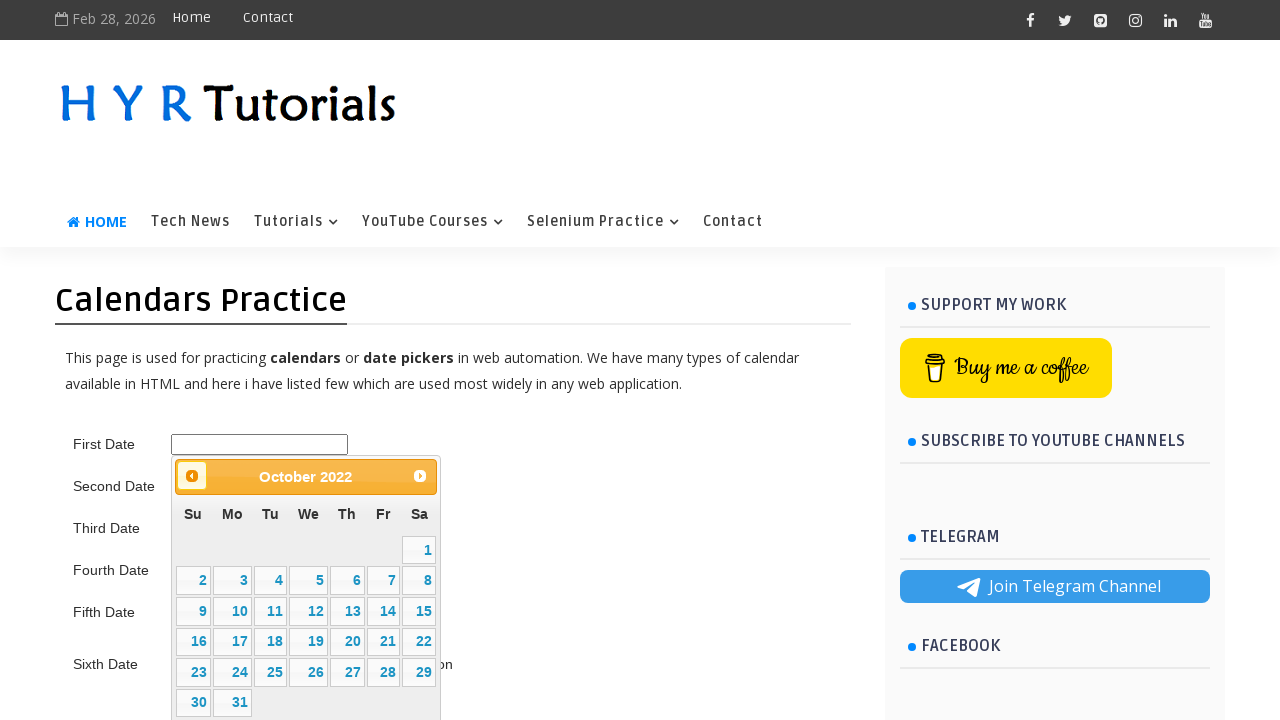

Clicked previous month button to navigate towards June 2015 at (192, 476) on .ui-datepicker-prev
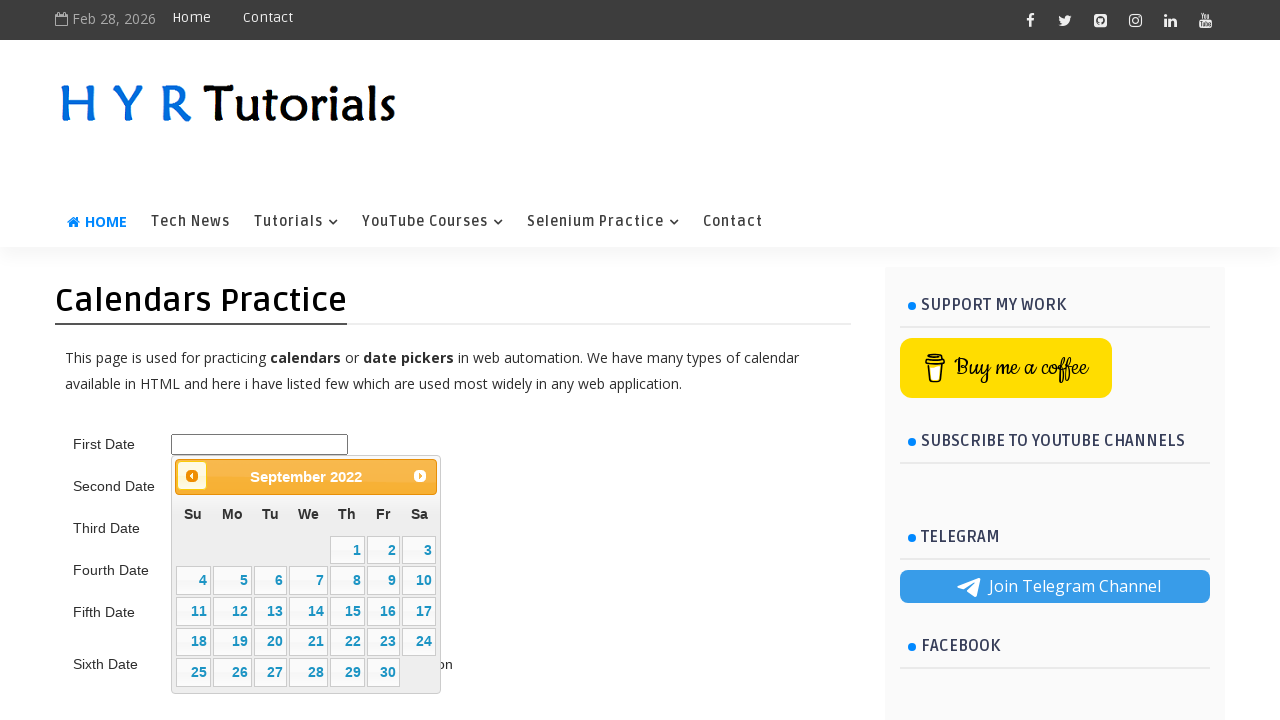

Waited 200ms for calendar navigation
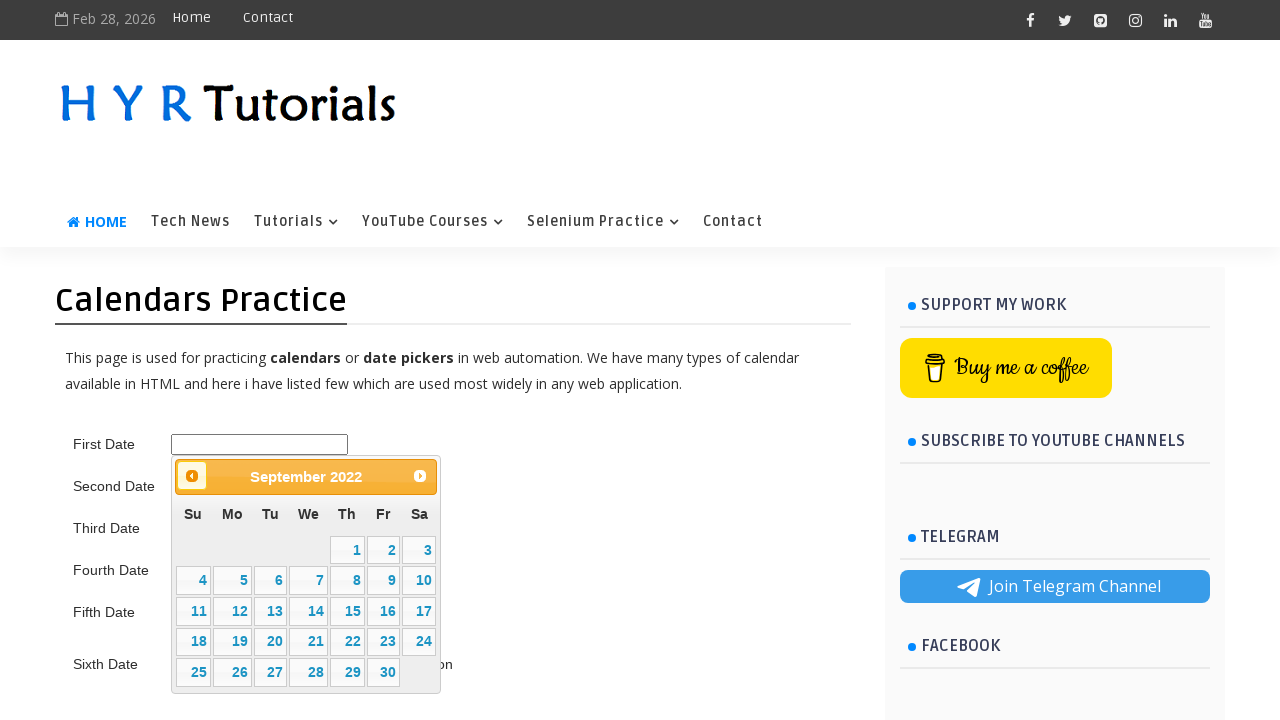

Retrieved calendar title text: September 2022
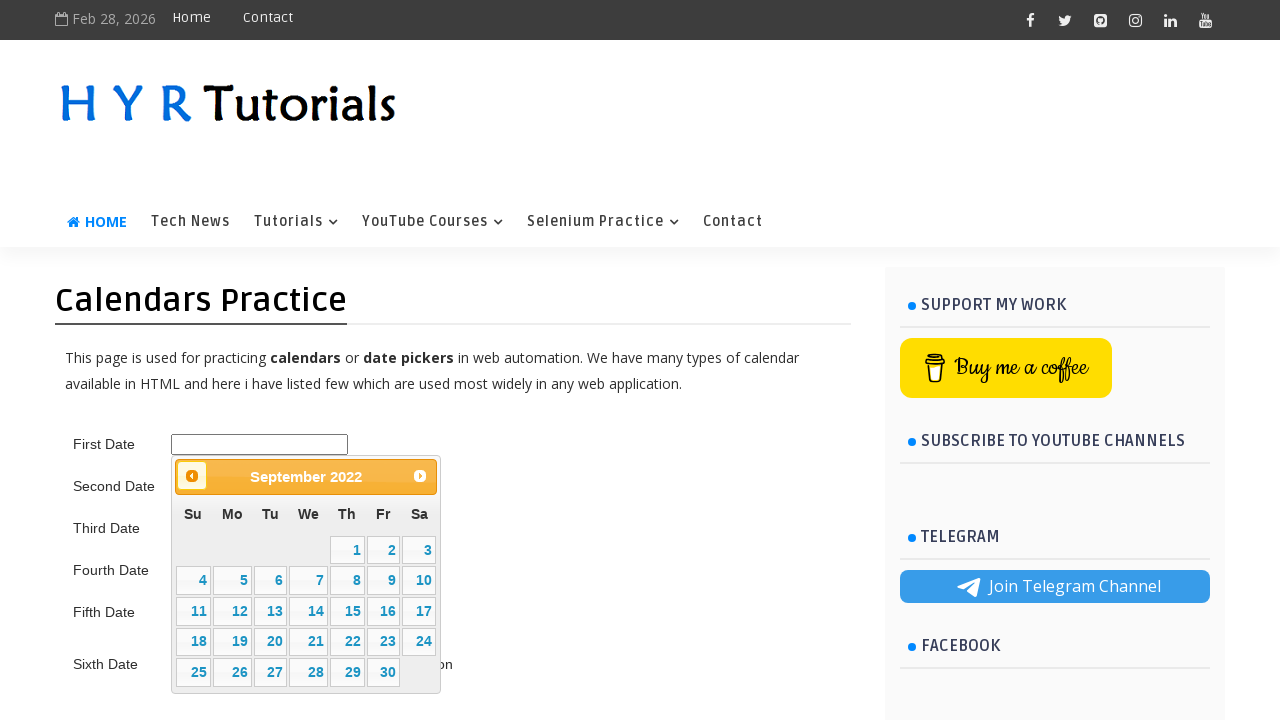

Clicked previous month button to navigate towards June 2015 at (192, 476) on .ui-datepicker-prev
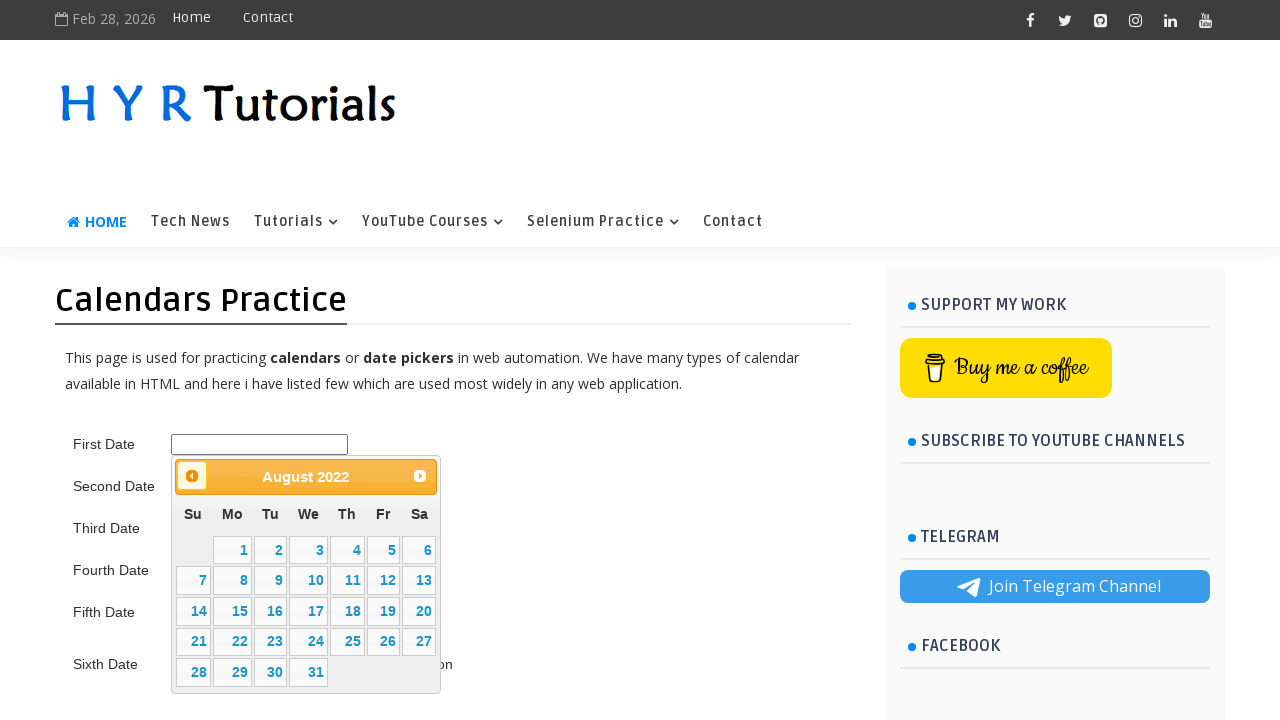

Waited 200ms for calendar navigation
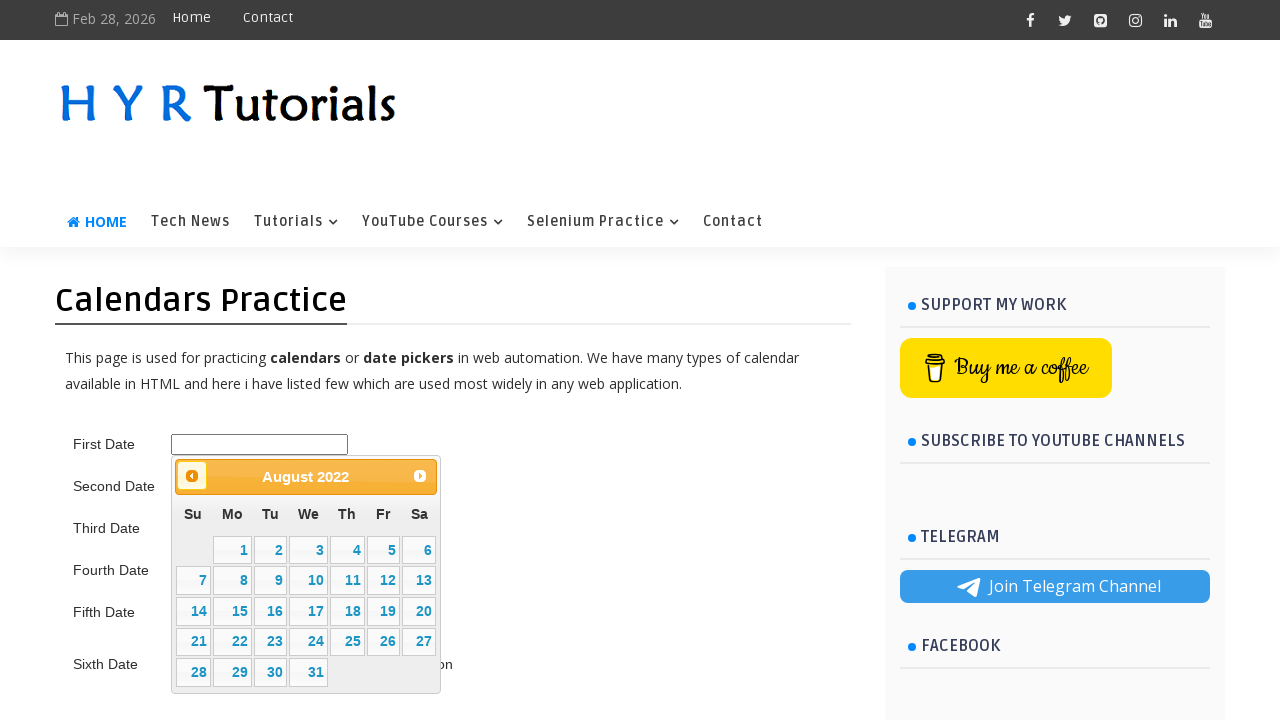

Retrieved calendar title text: August 2022
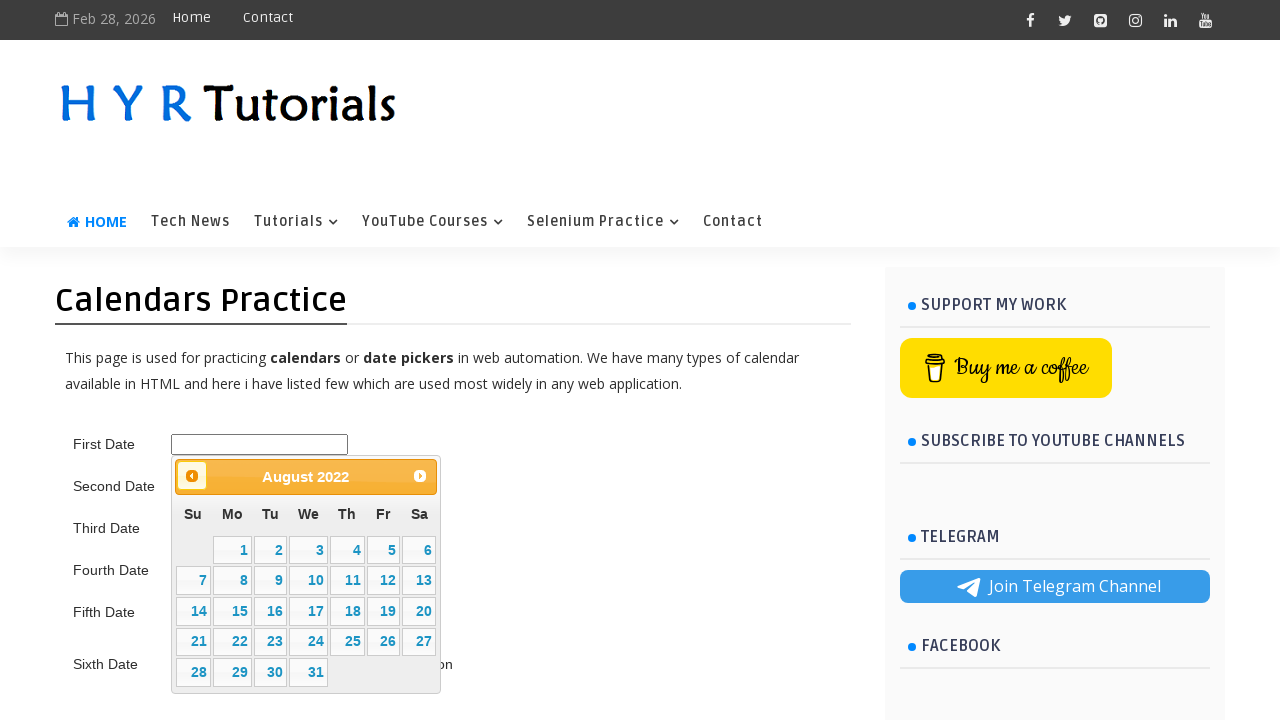

Clicked previous month button to navigate towards June 2015 at (192, 476) on .ui-datepicker-prev
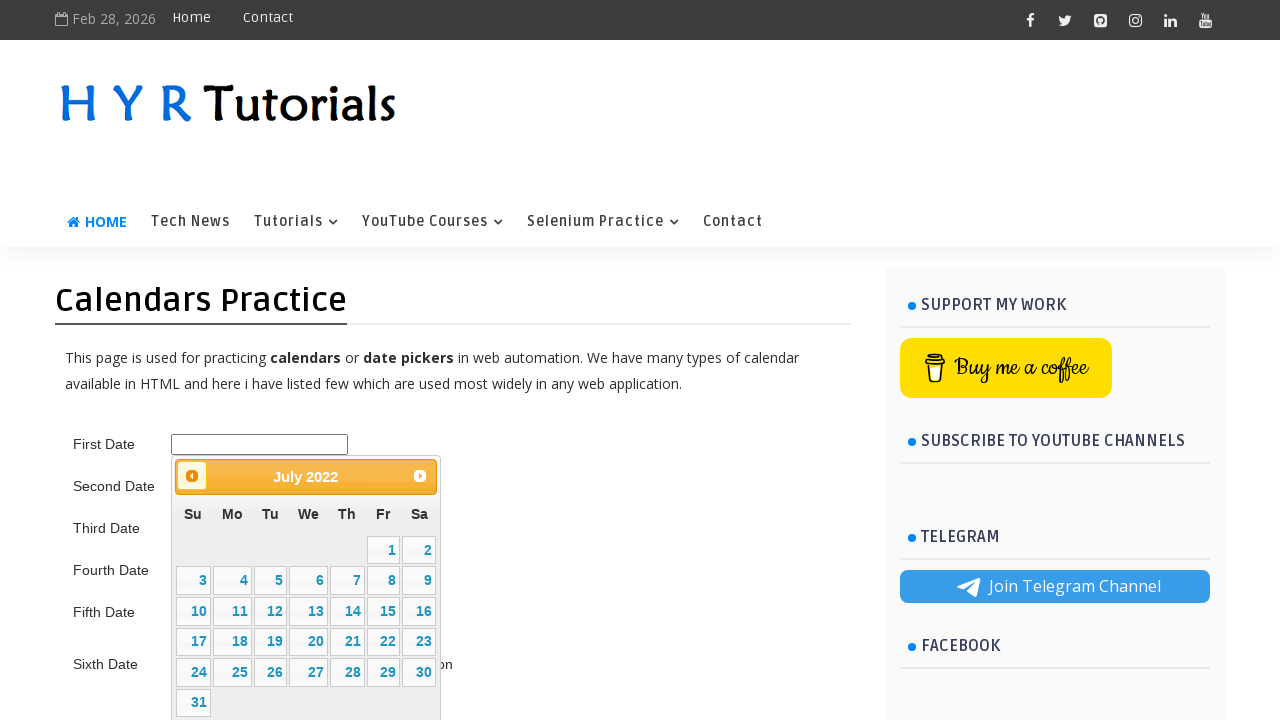

Waited 200ms for calendar navigation
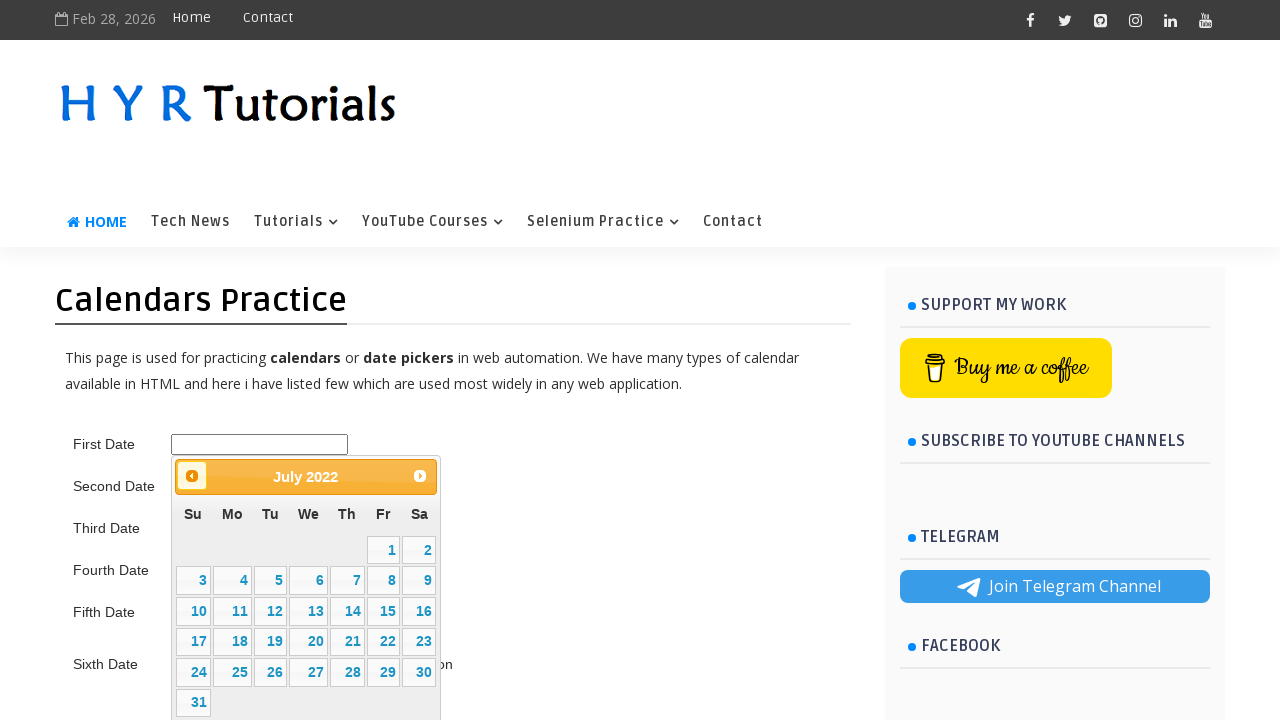

Retrieved calendar title text: July 2022
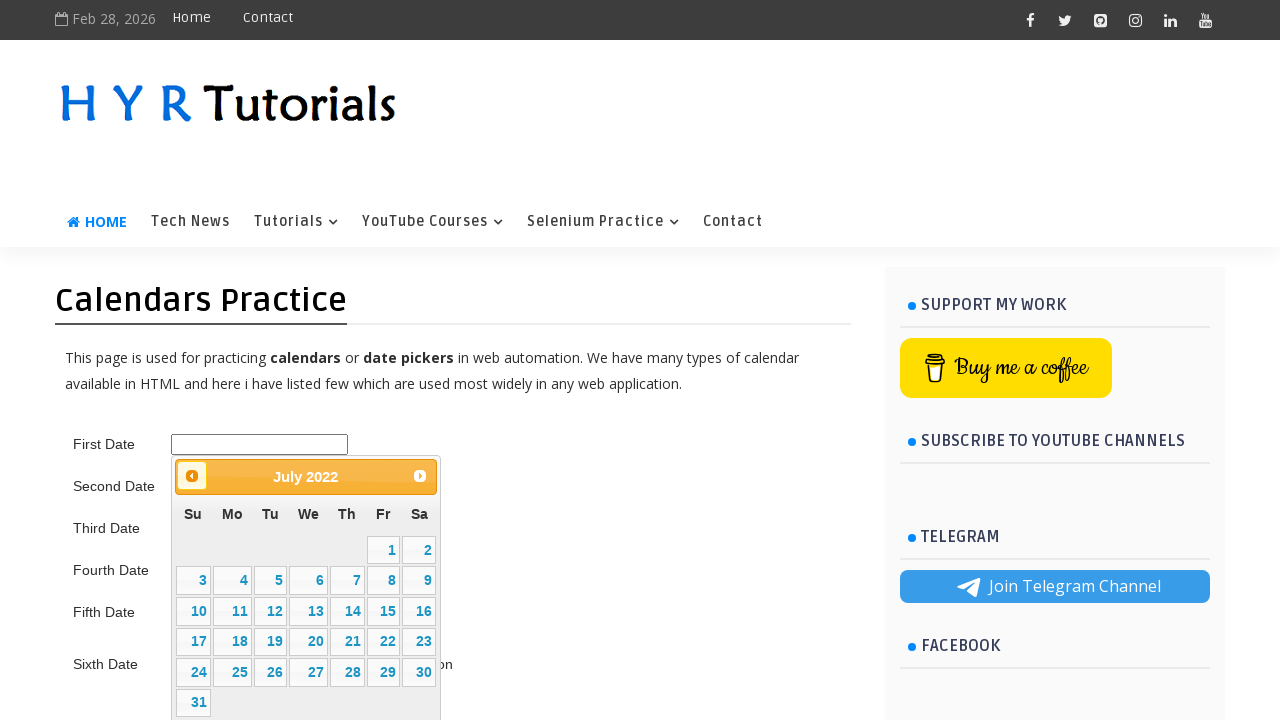

Clicked previous month button to navigate towards June 2015 at (192, 476) on .ui-datepicker-prev
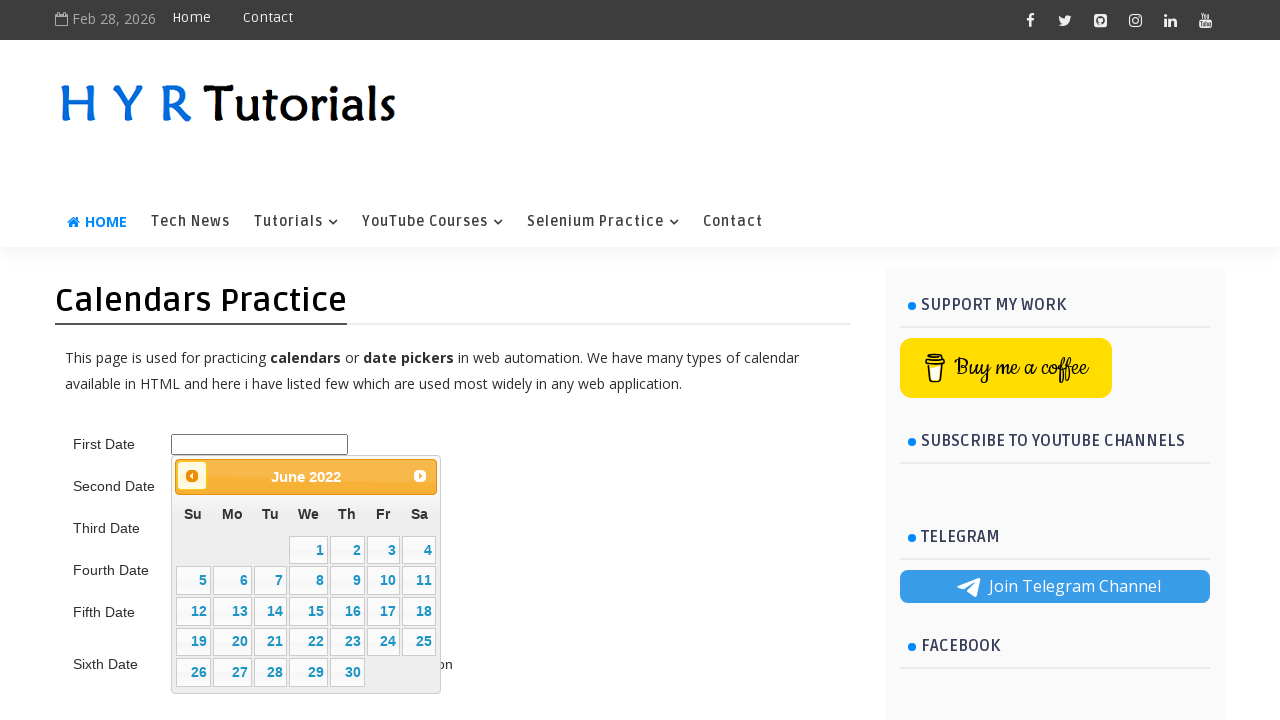

Waited 200ms for calendar navigation
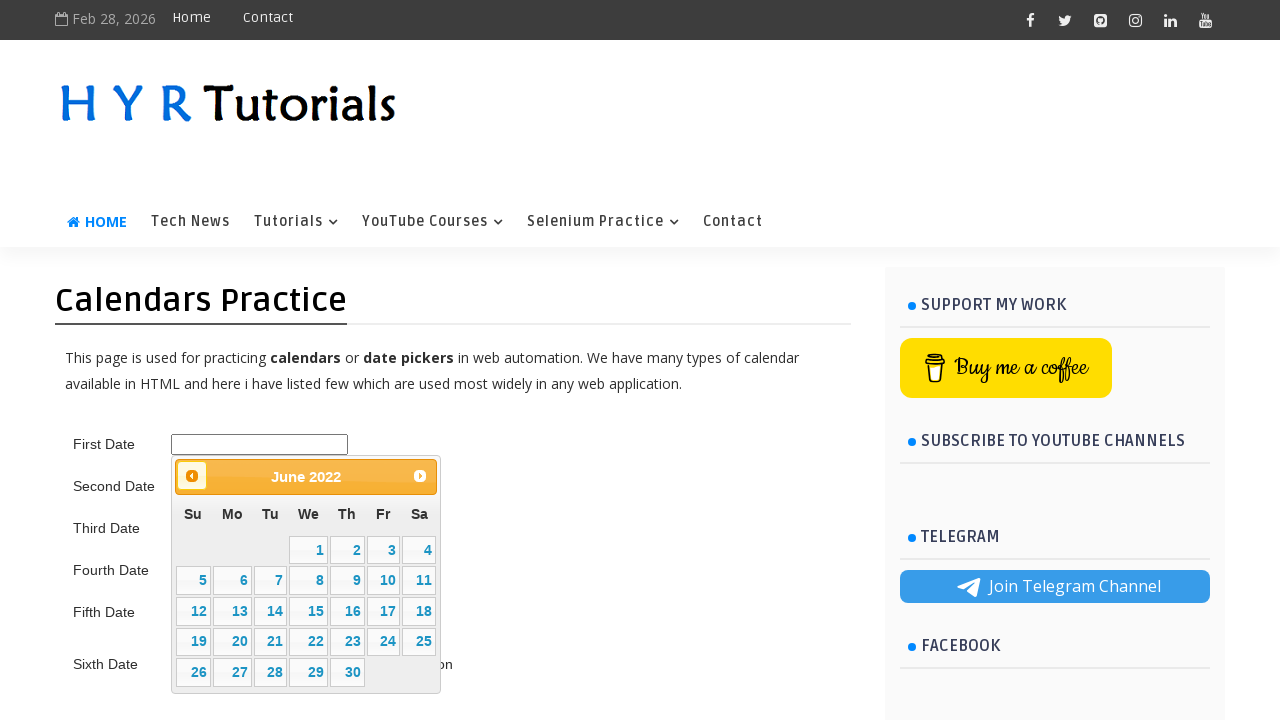

Retrieved calendar title text: June 2022
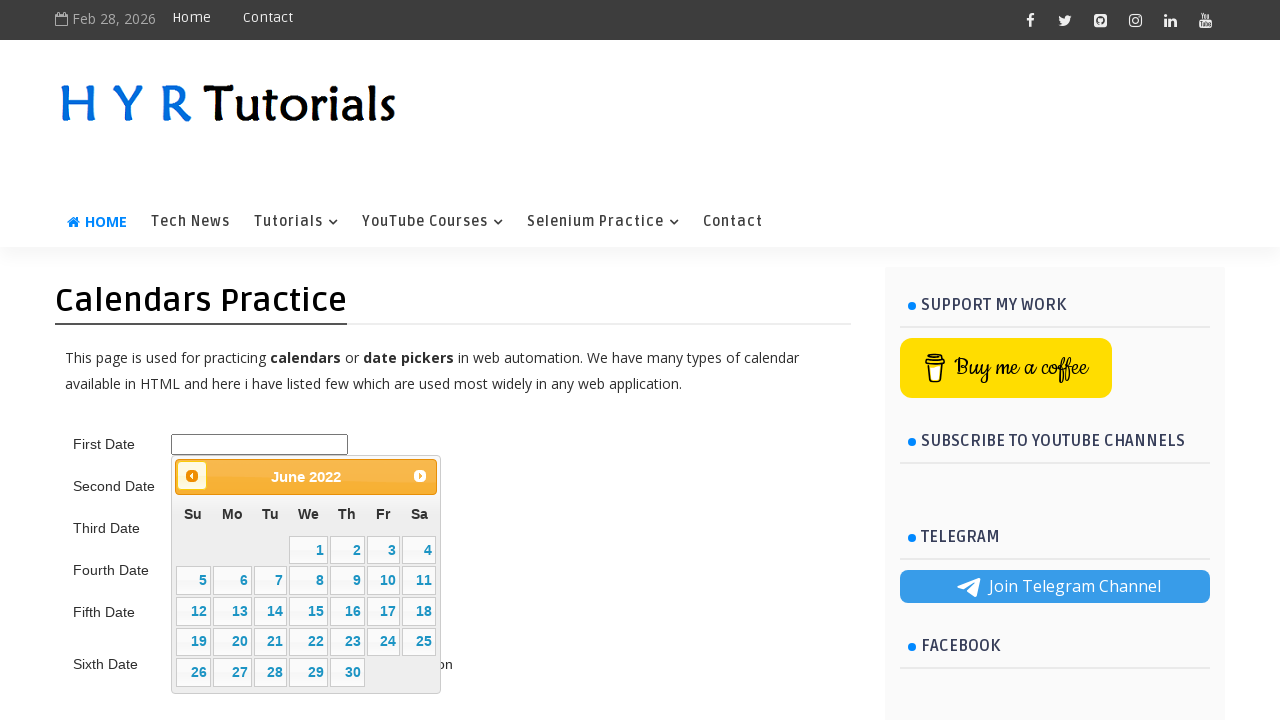

Clicked previous month button to navigate towards June 2015 at (192, 476) on .ui-datepicker-prev
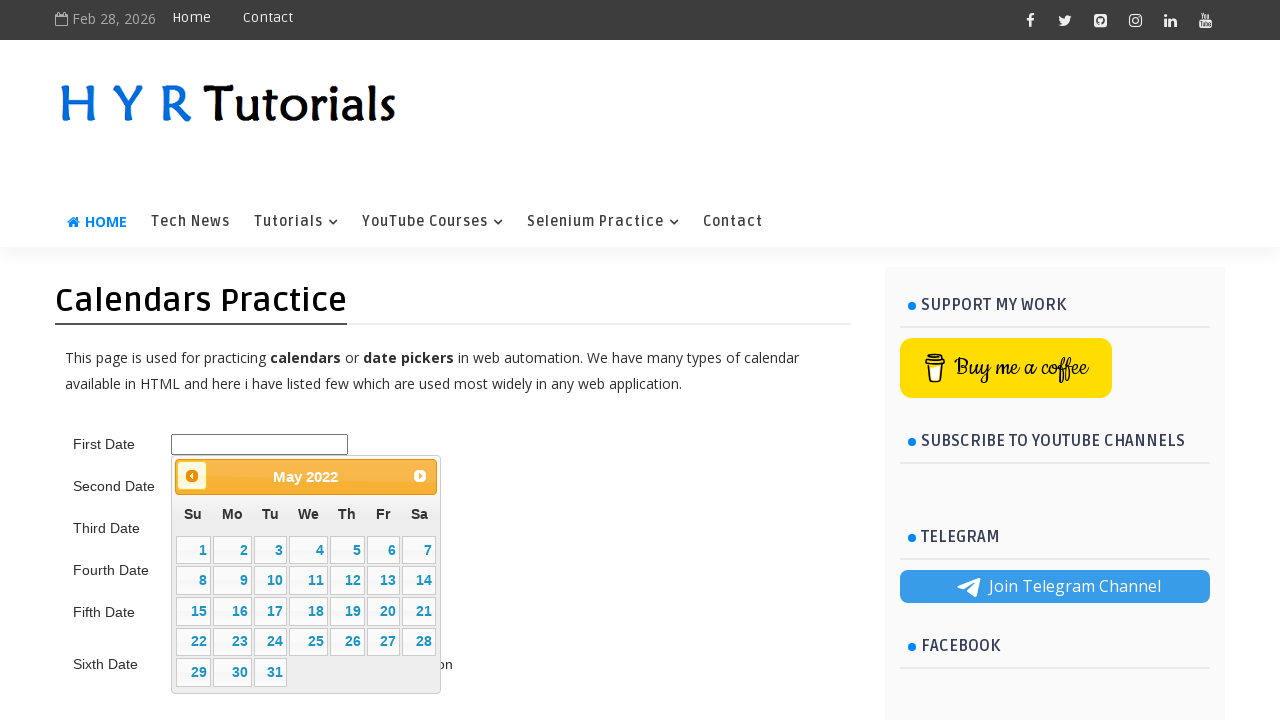

Waited 200ms for calendar navigation
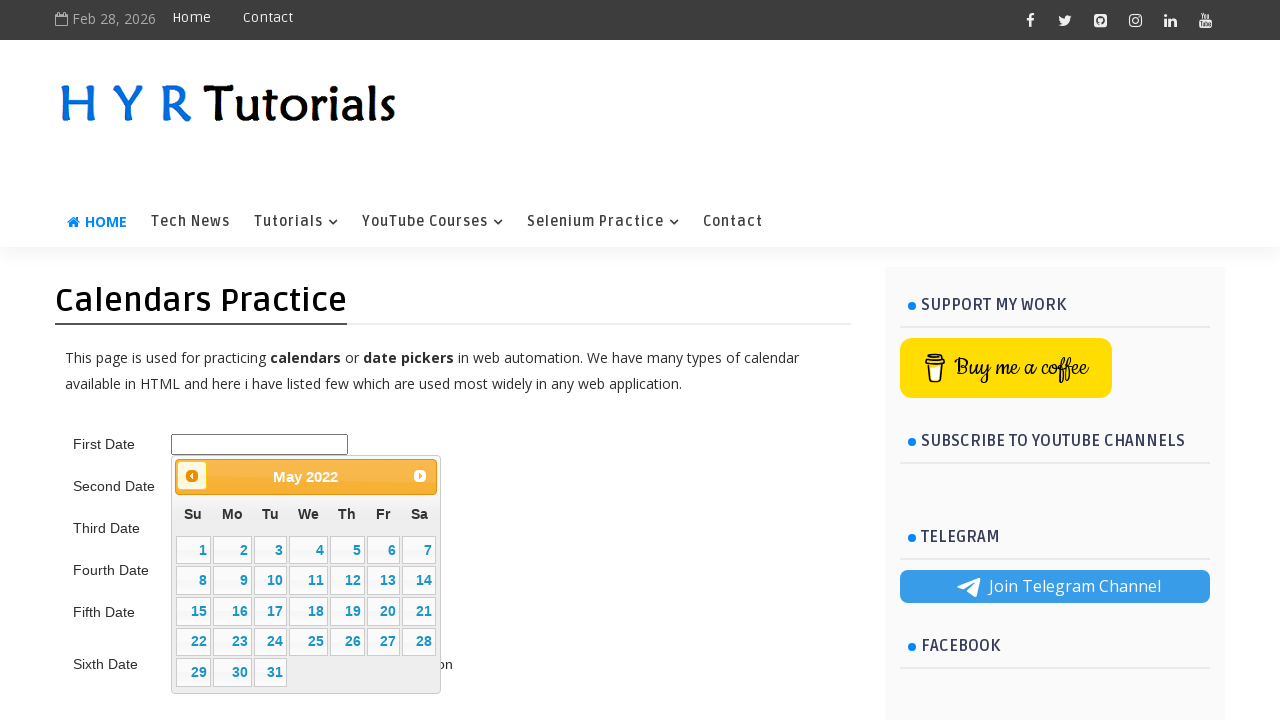

Retrieved calendar title text: May 2022
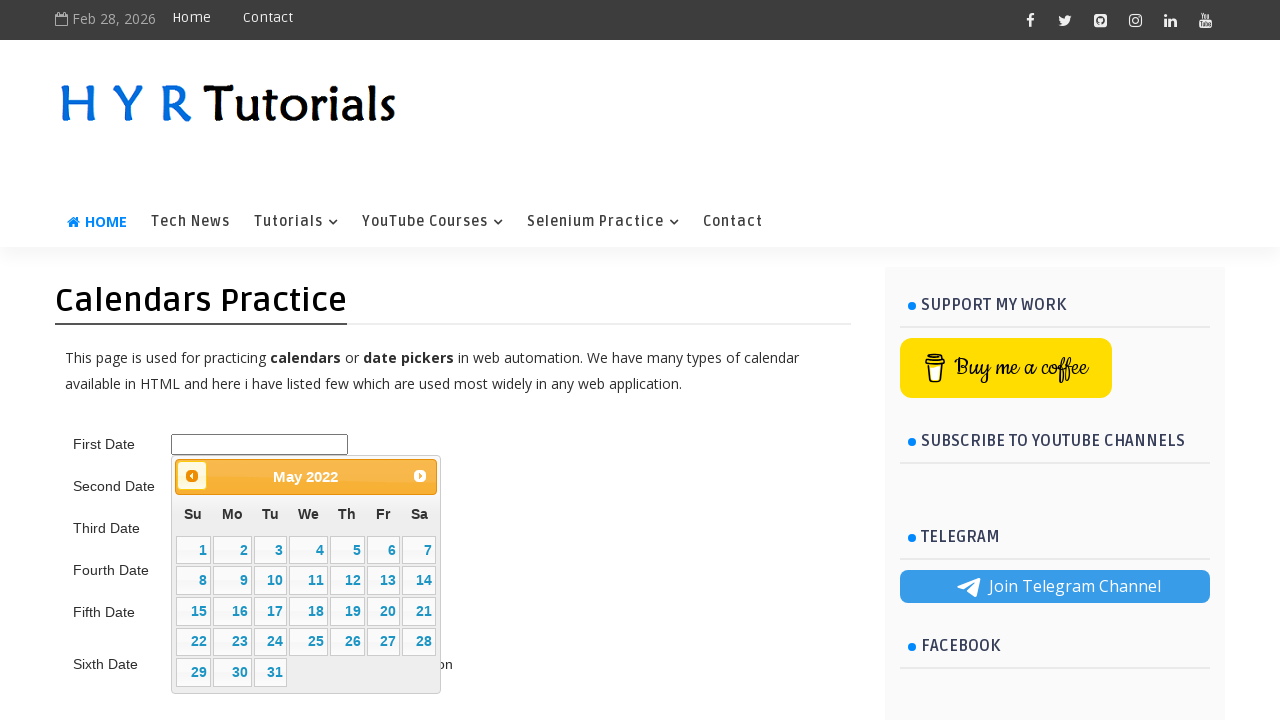

Clicked previous month button to navigate towards June 2015 at (192, 476) on .ui-datepicker-prev
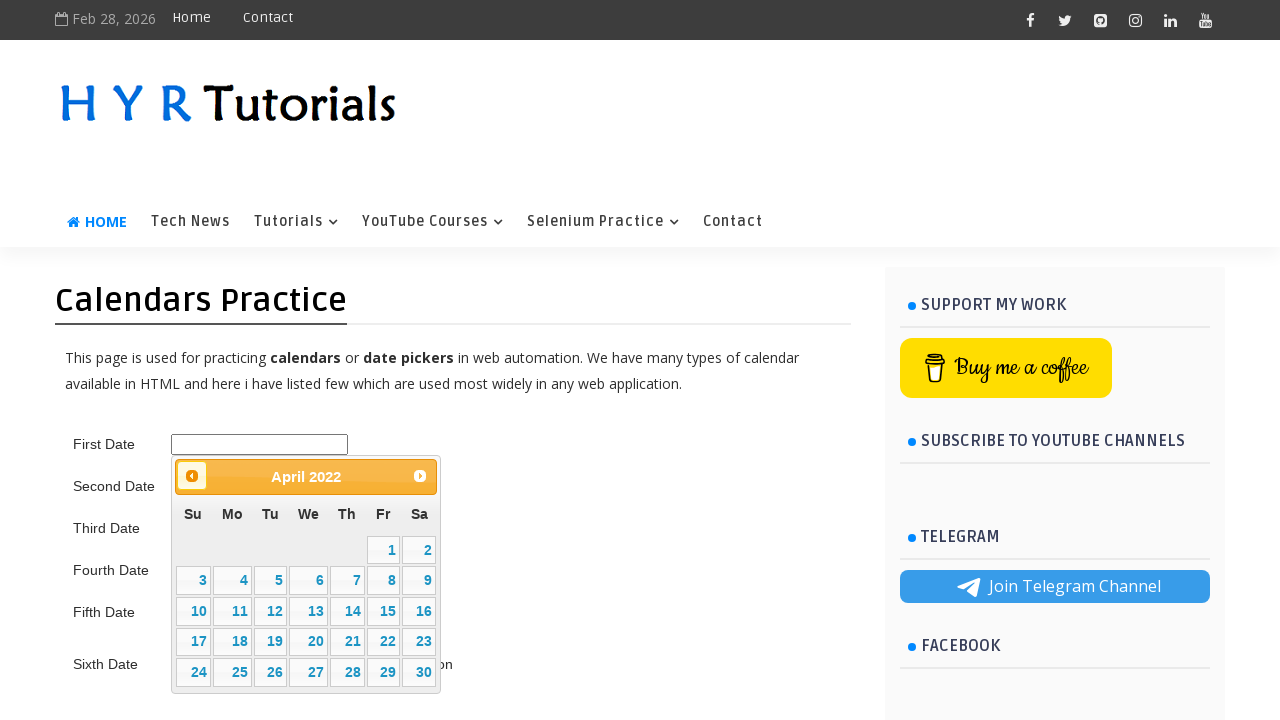

Waited 200ms for calendar navigation
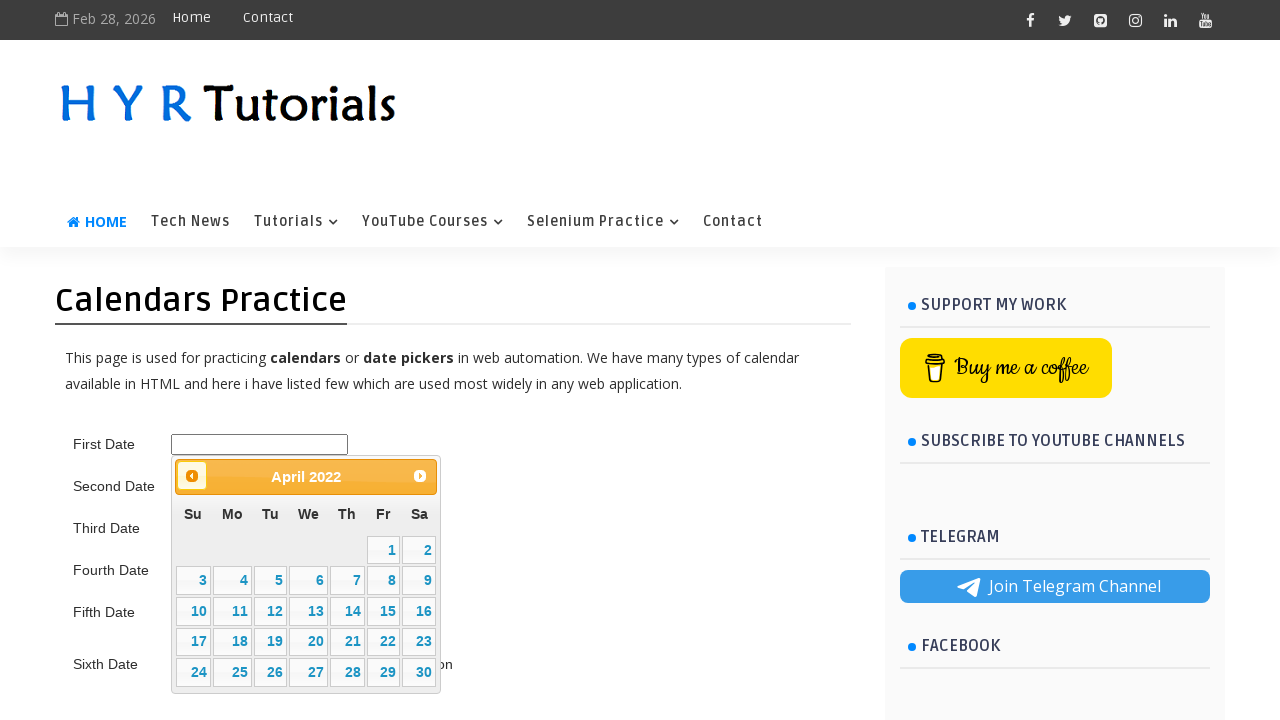

Retrieved calendar title text: April 2022
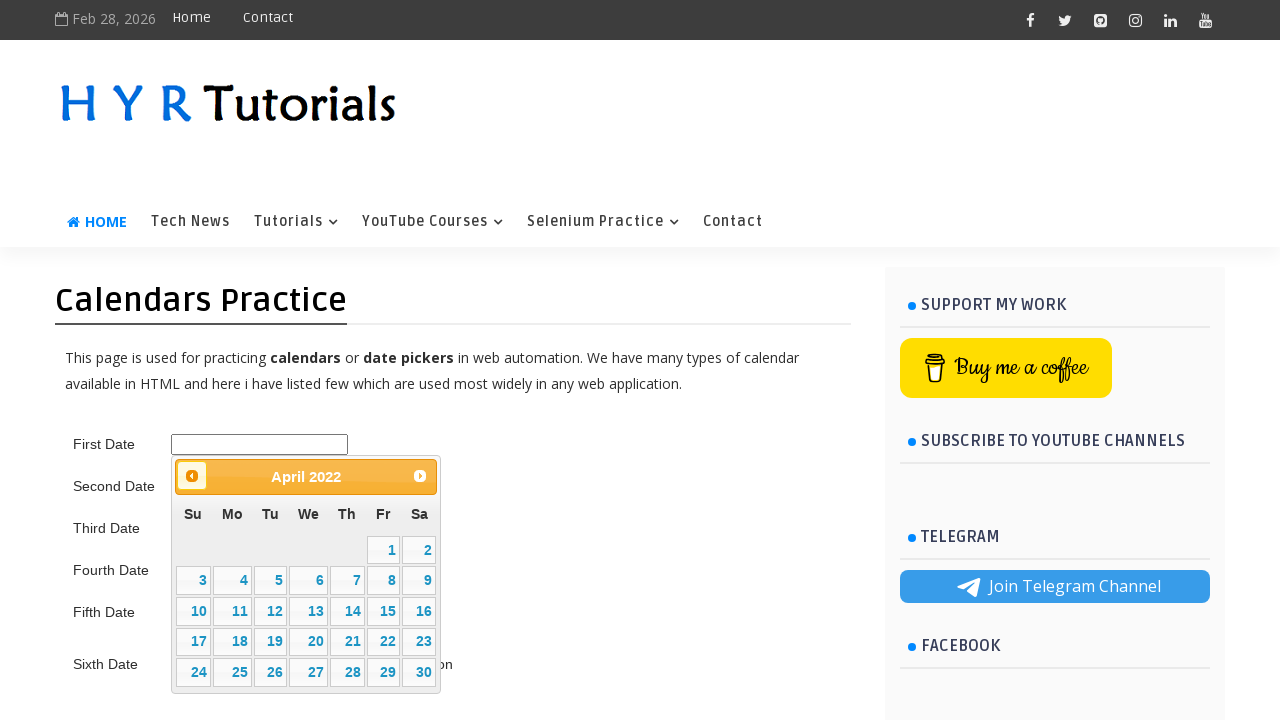

Clicked previous month button to navigate towards June 2015 at (192, 476) on .ui-datepicker-prev
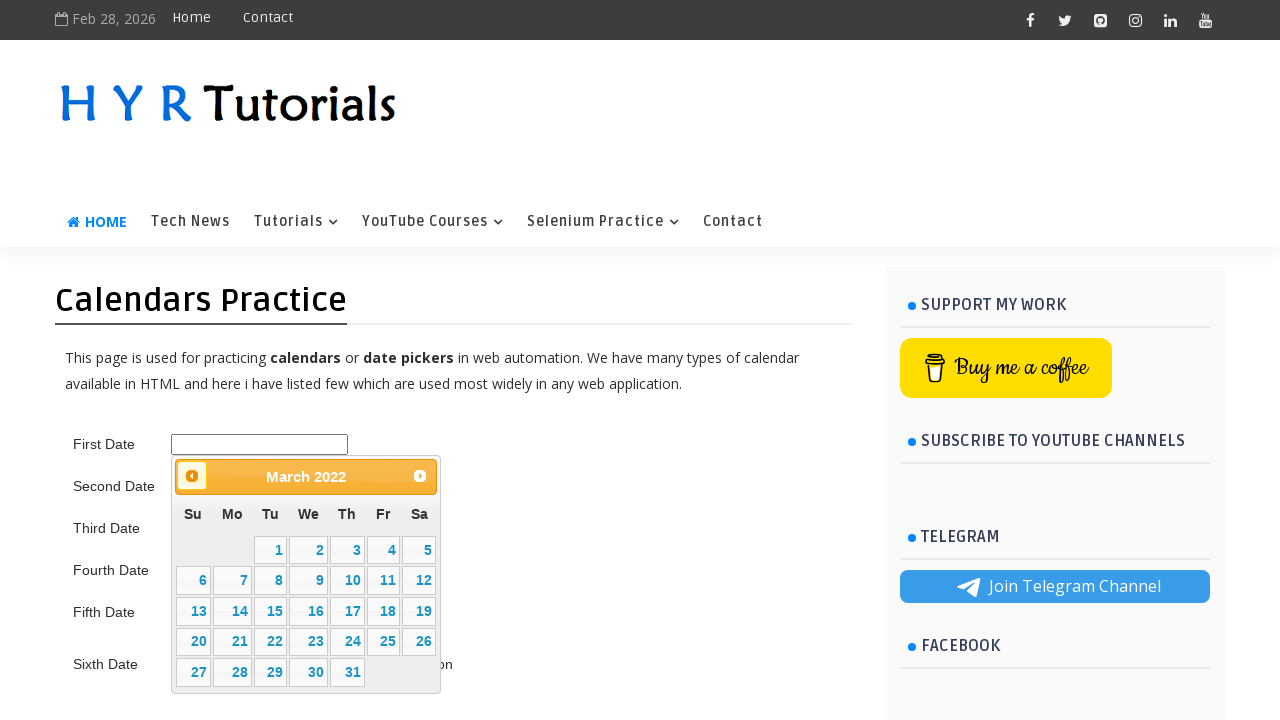

Waited 200ms for calendar navigation
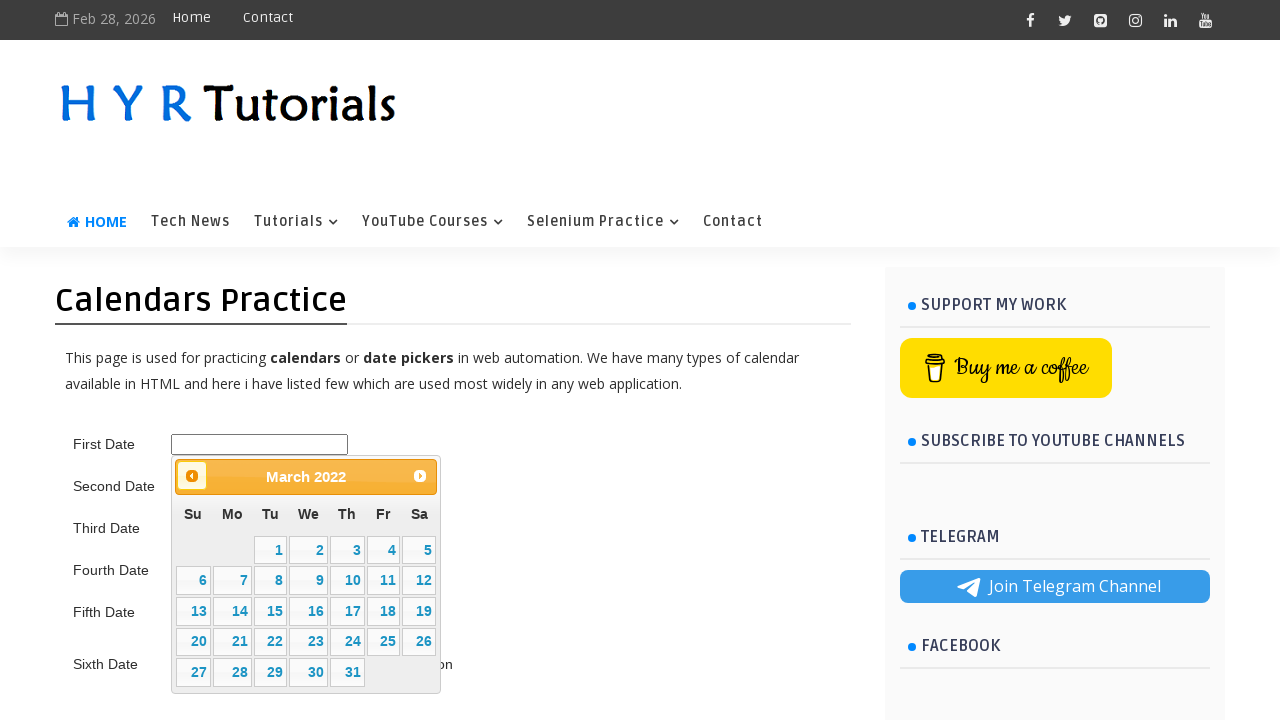

Retrieved calendar title text: March 2022
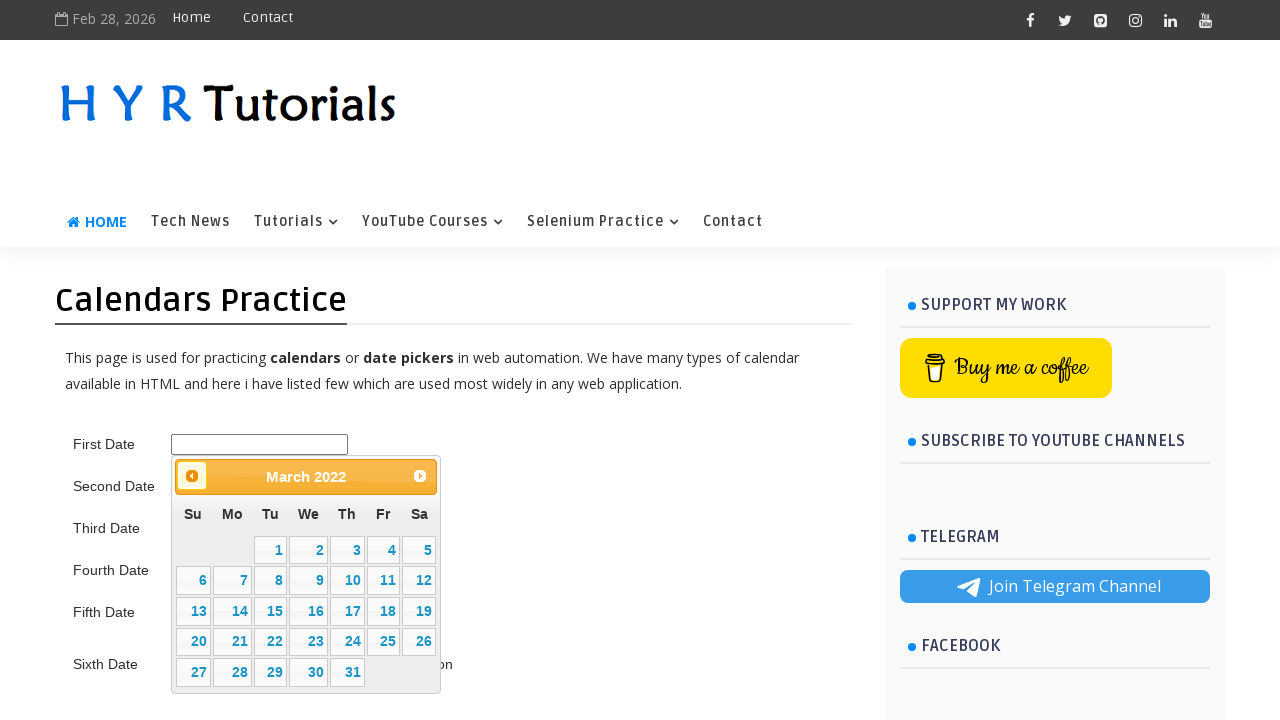

Clicked previous month button to navigate towards June 2015 at (192, 476) on .ui-datepicker-prev
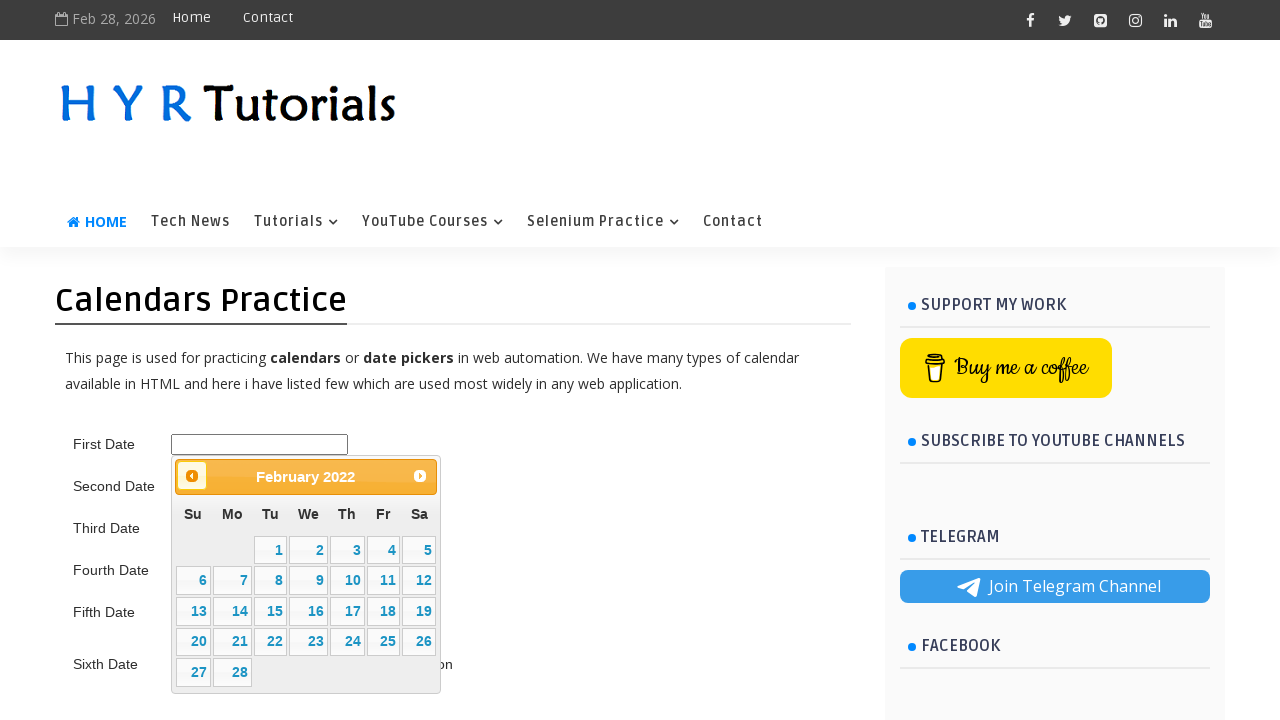

Waited 200ms for calendar navigation
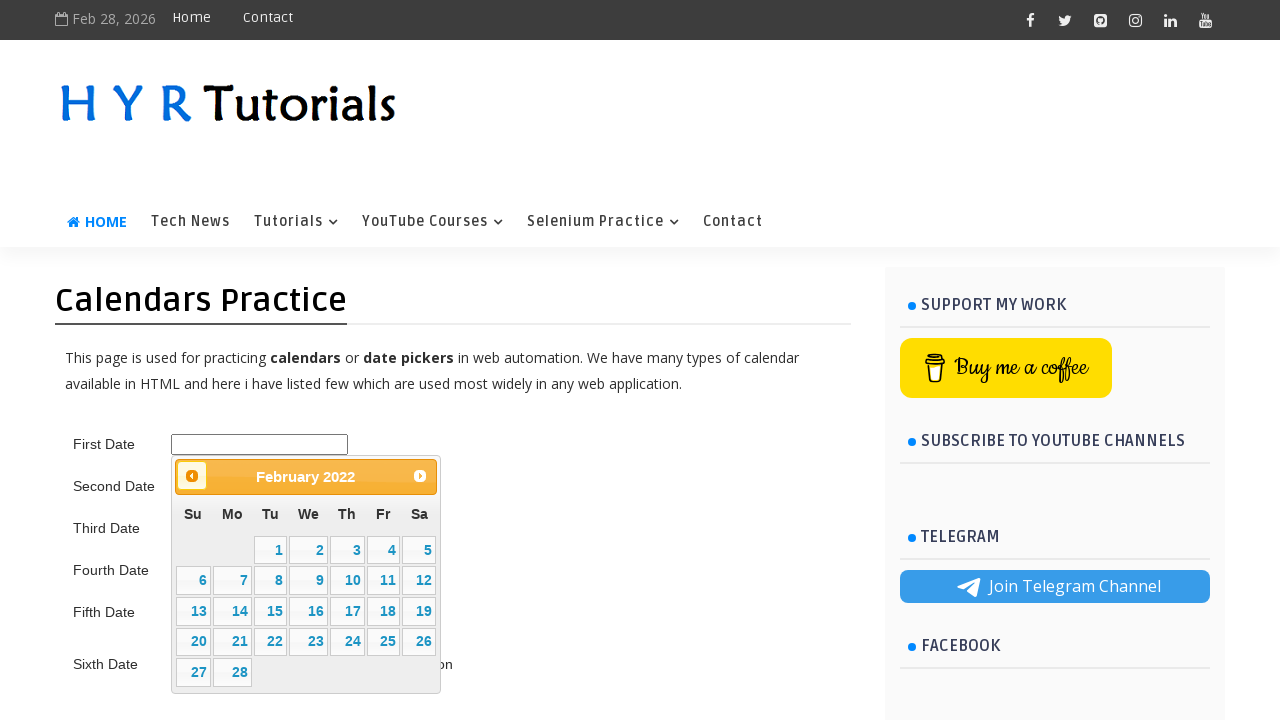

Retrieved calendar title text: February 2022
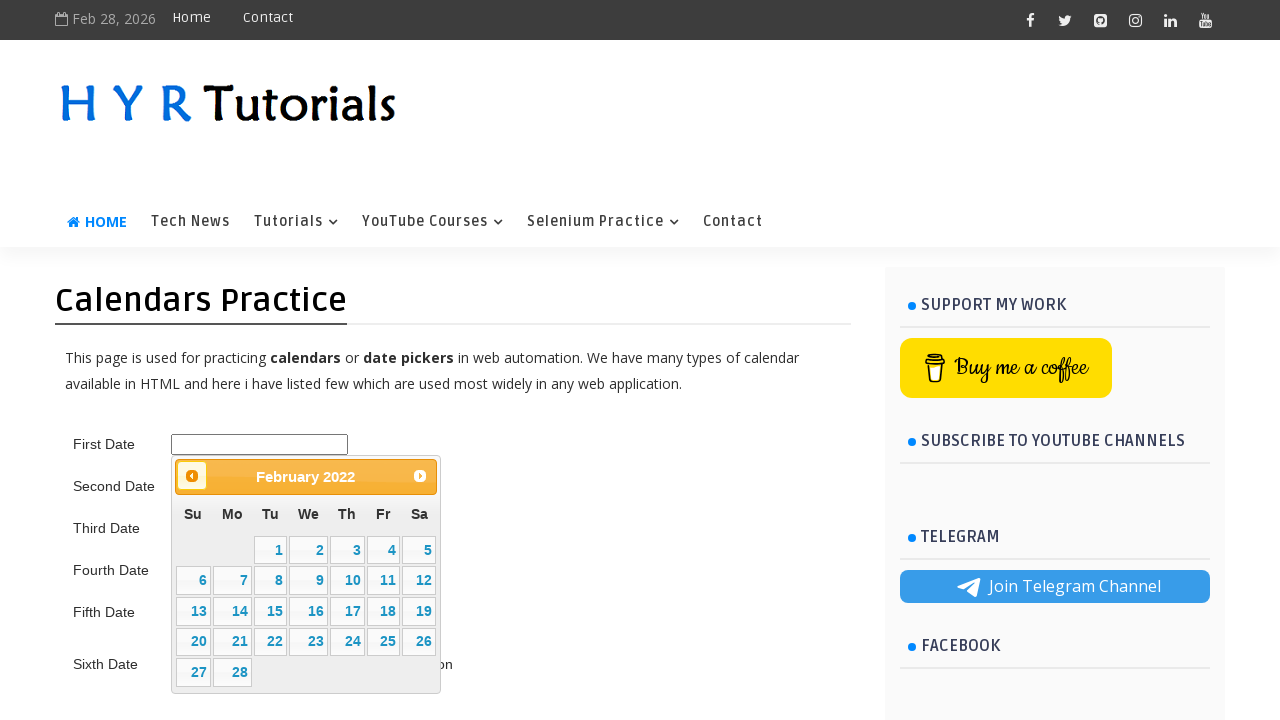

Clicked previous month button to navigate towards June 2015 at (192, 476) on .ui-datepicker-prev
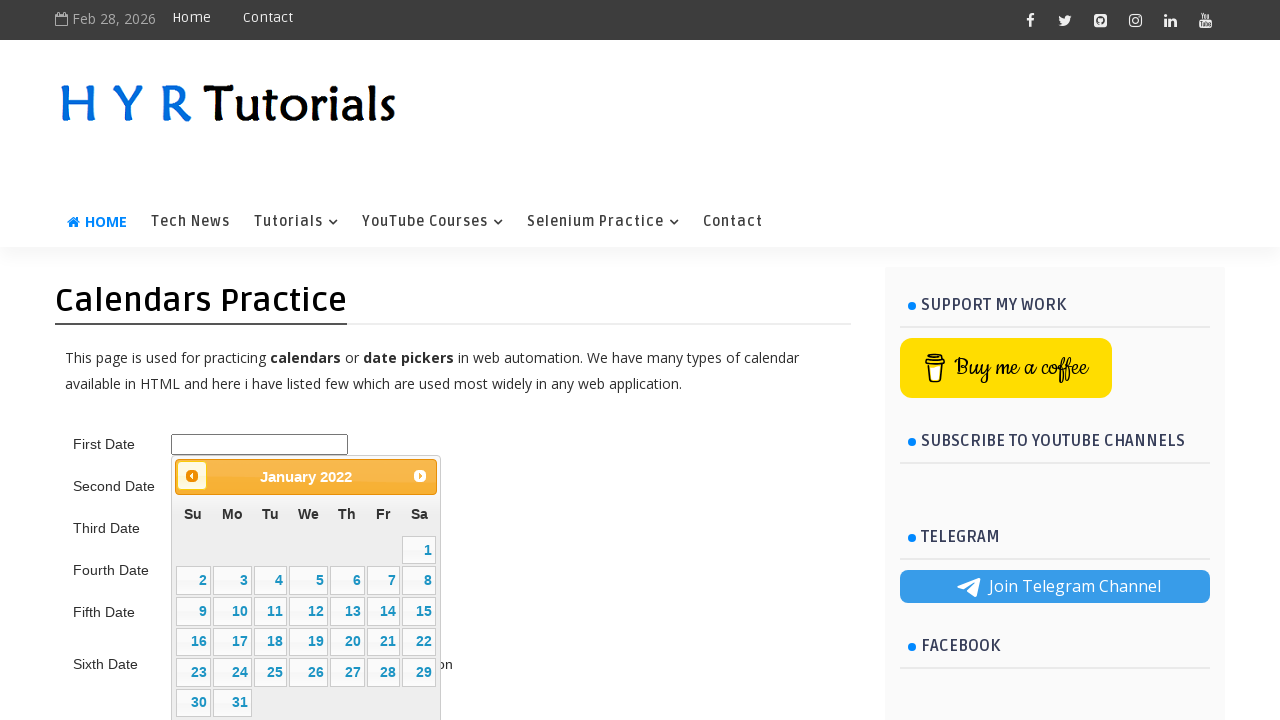

Waited 200ms for calendar navigation
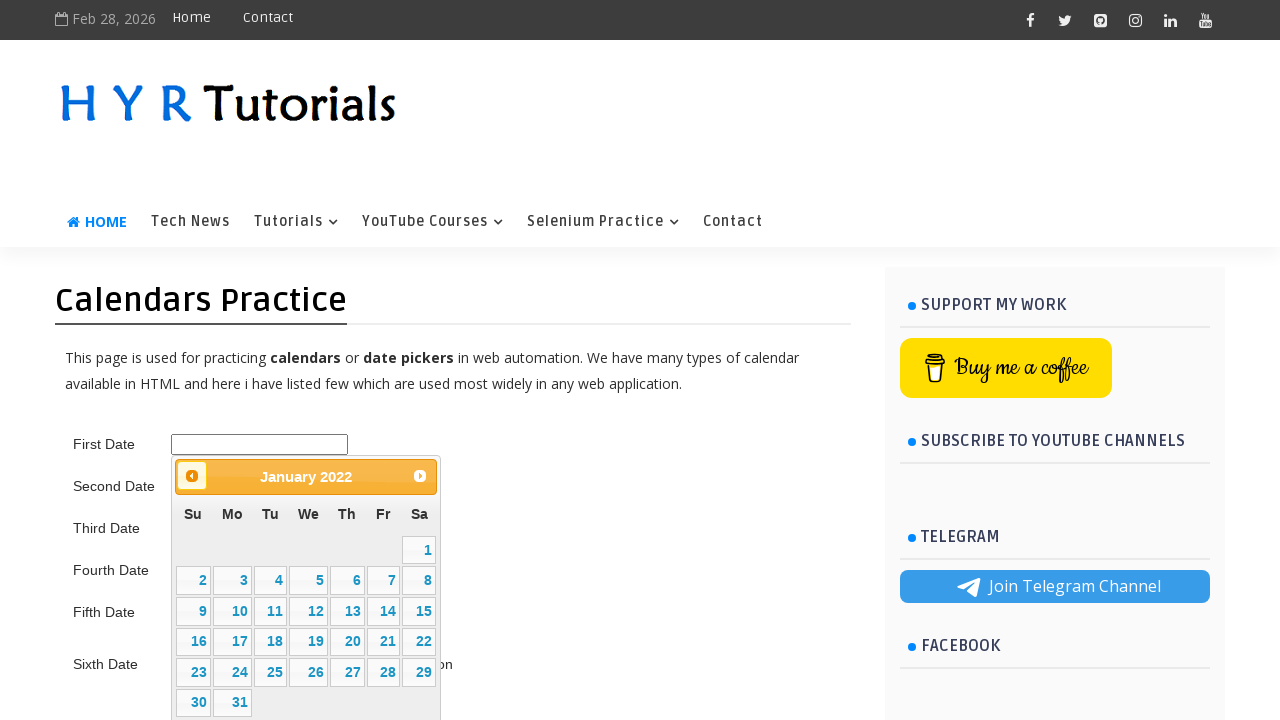

Retrieved calendar title text: January 2022
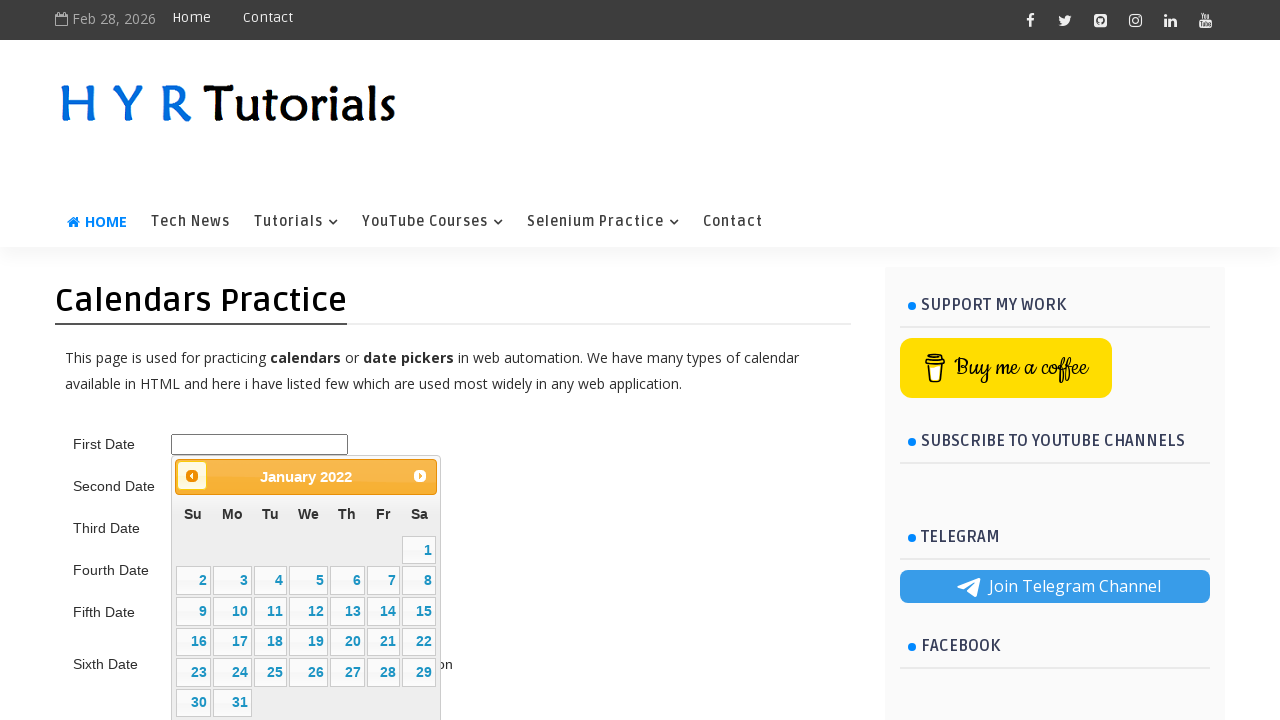

Clicked previous month button to navigate towards June 2015 at (192, 476) on .ui-datepicker-prev
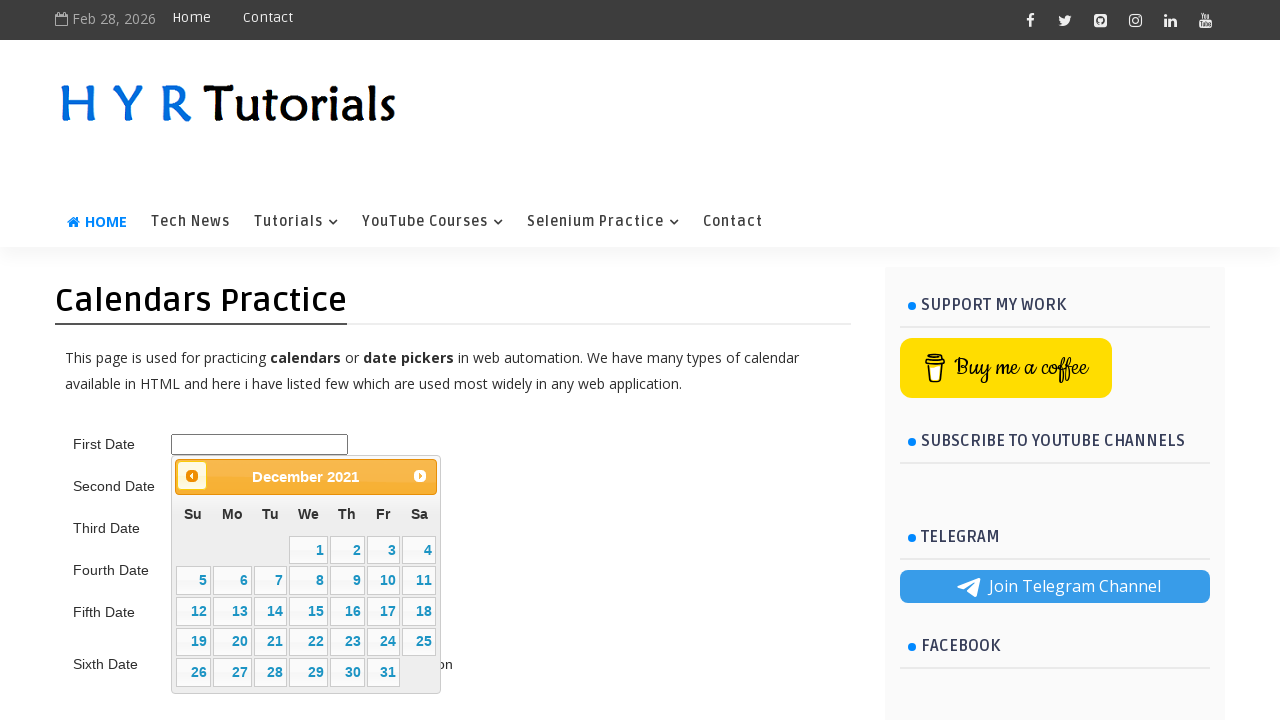

Waited 200ms for calendar navigation
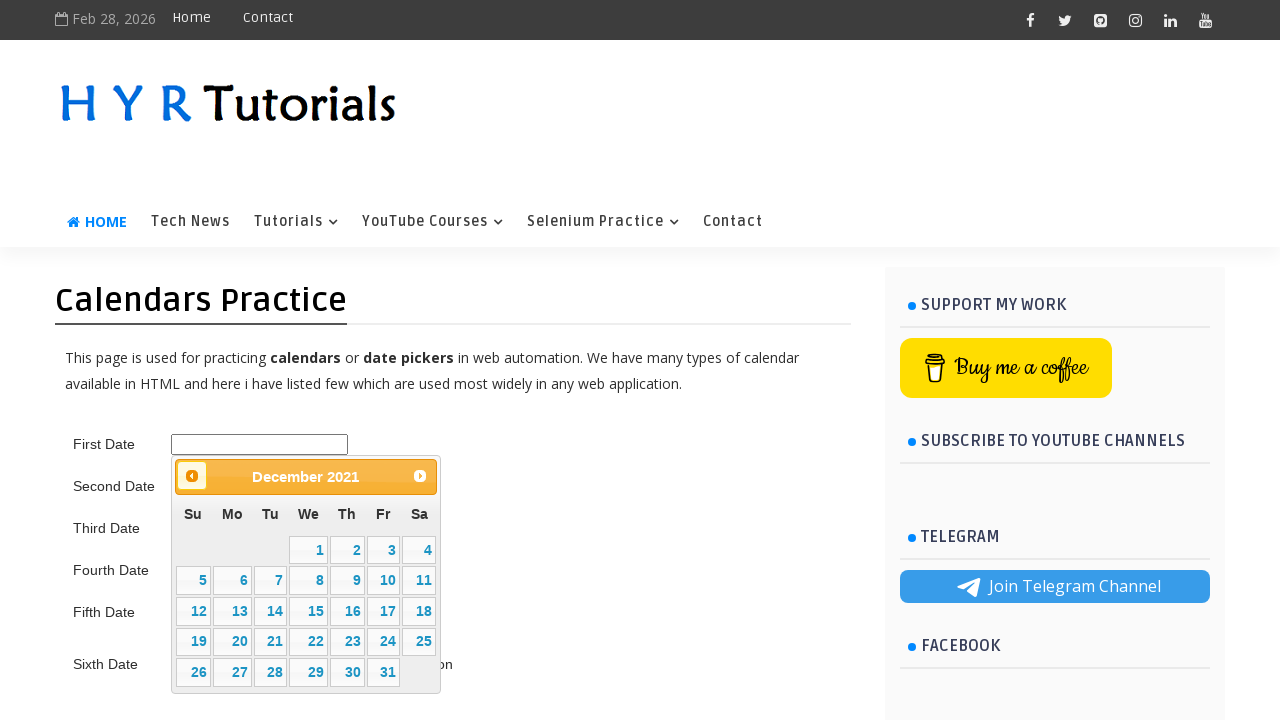

Retrieved calendar title text: December 2021
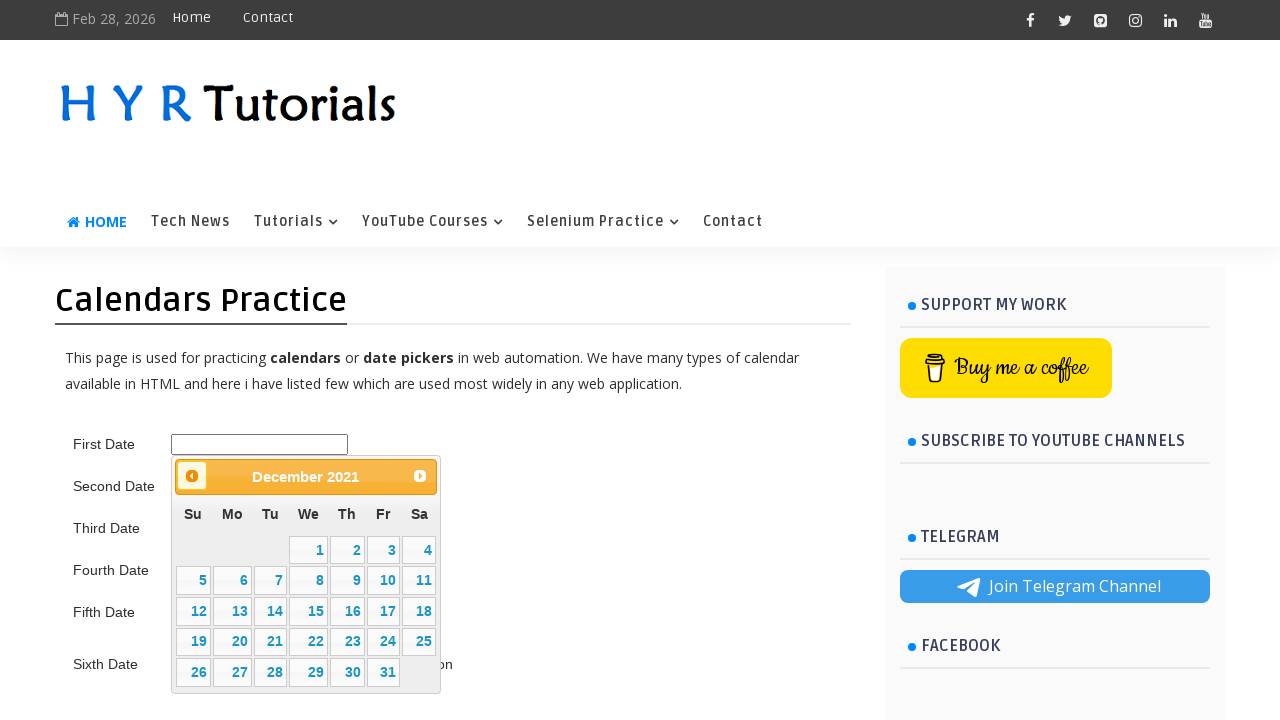

Clicked previous month button to navigate towards June 2015 at (192, 476) on .ui-datepicker-prev
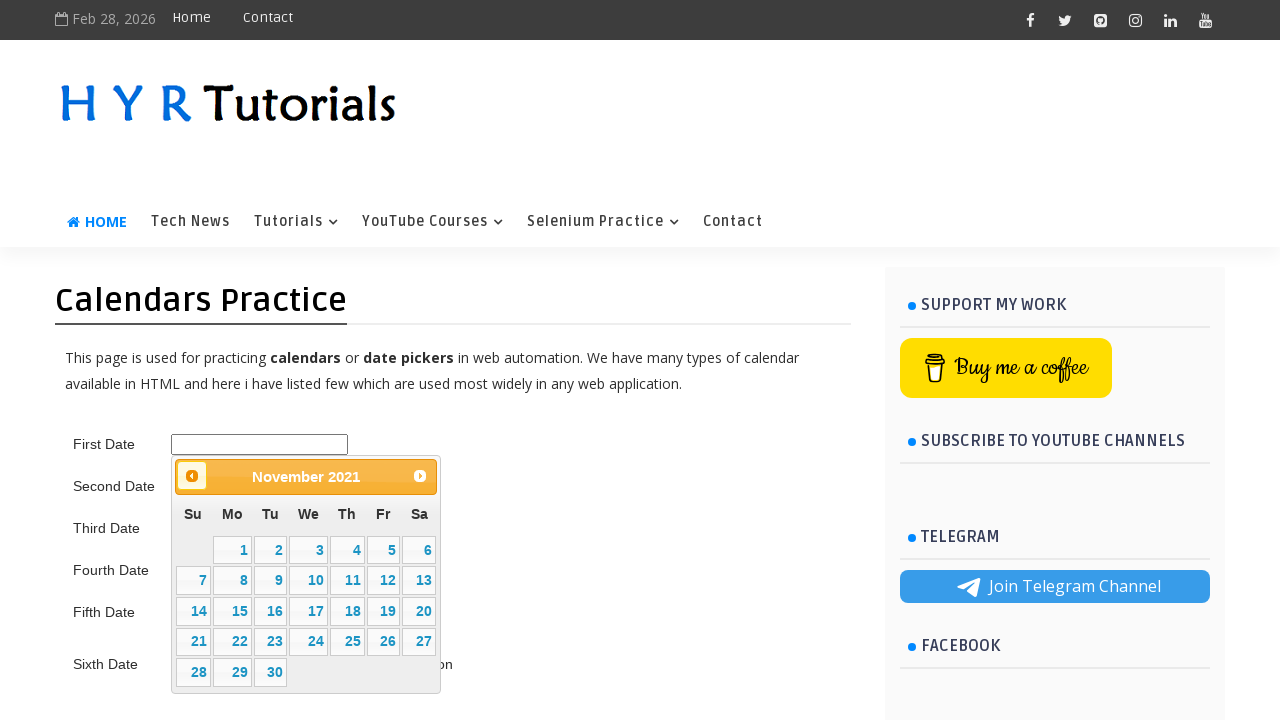

Waited 200ms for calendar navigation
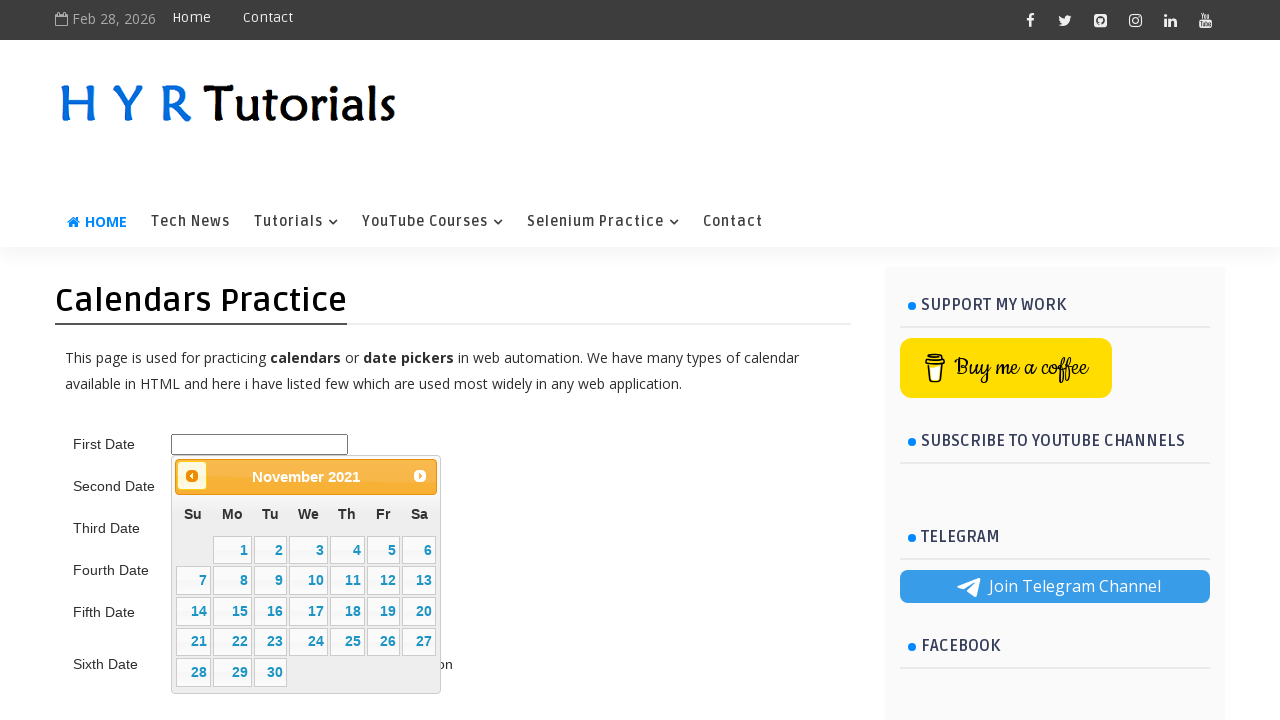

Retrieved calendar title text: November 2021
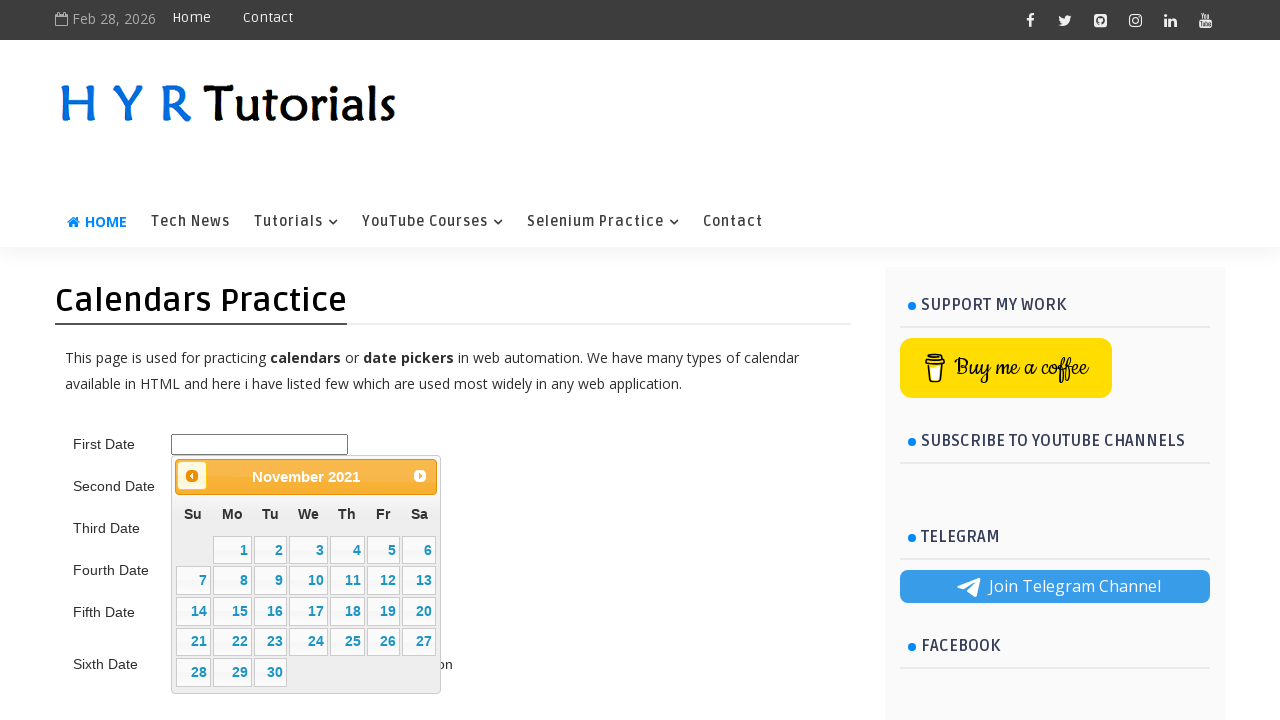

Clicked previous month button to navigate towards June 2015 at (192, 476) on .ui-datepicker-prev
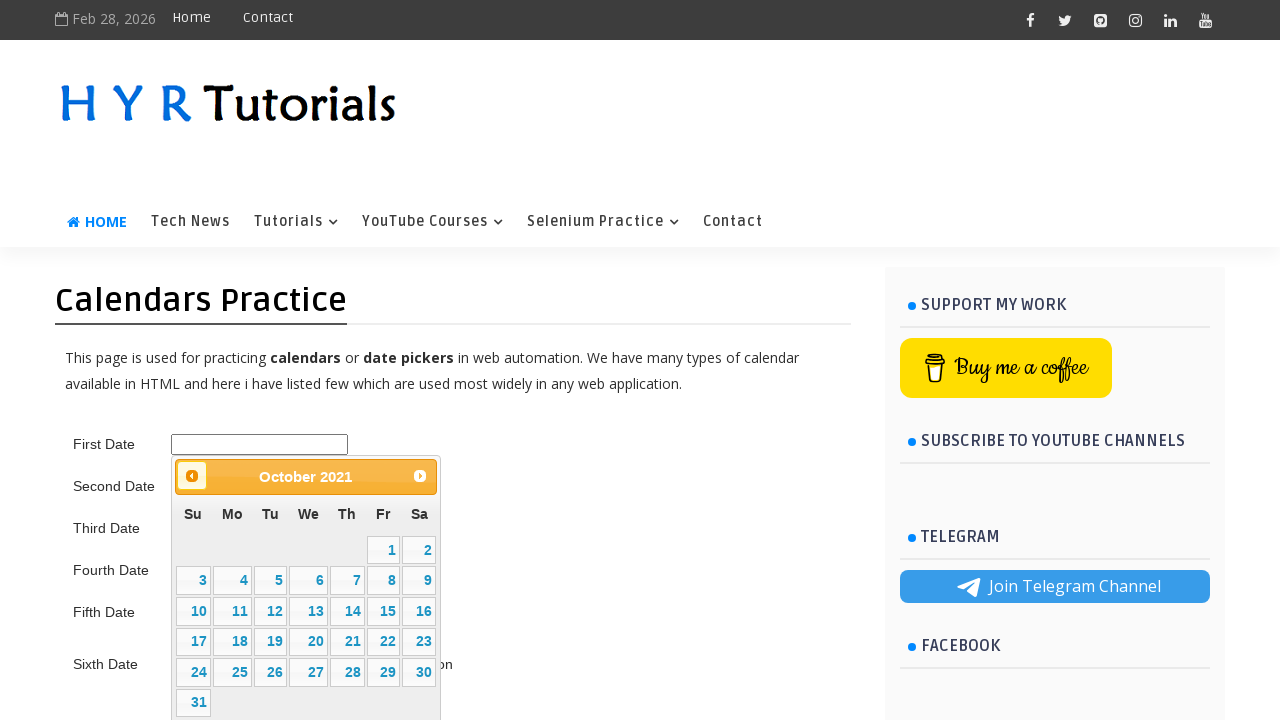

Waited 200ms for calendar navigation
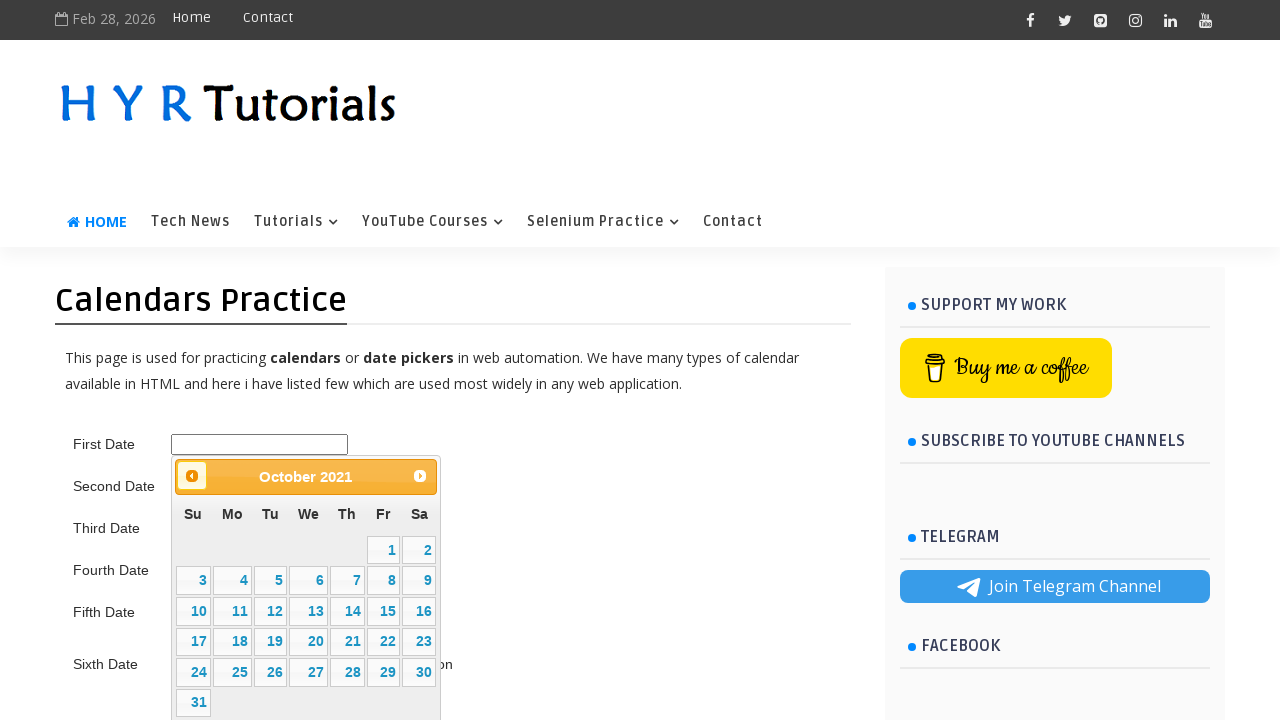

Retrieved calendar title text: October 2021
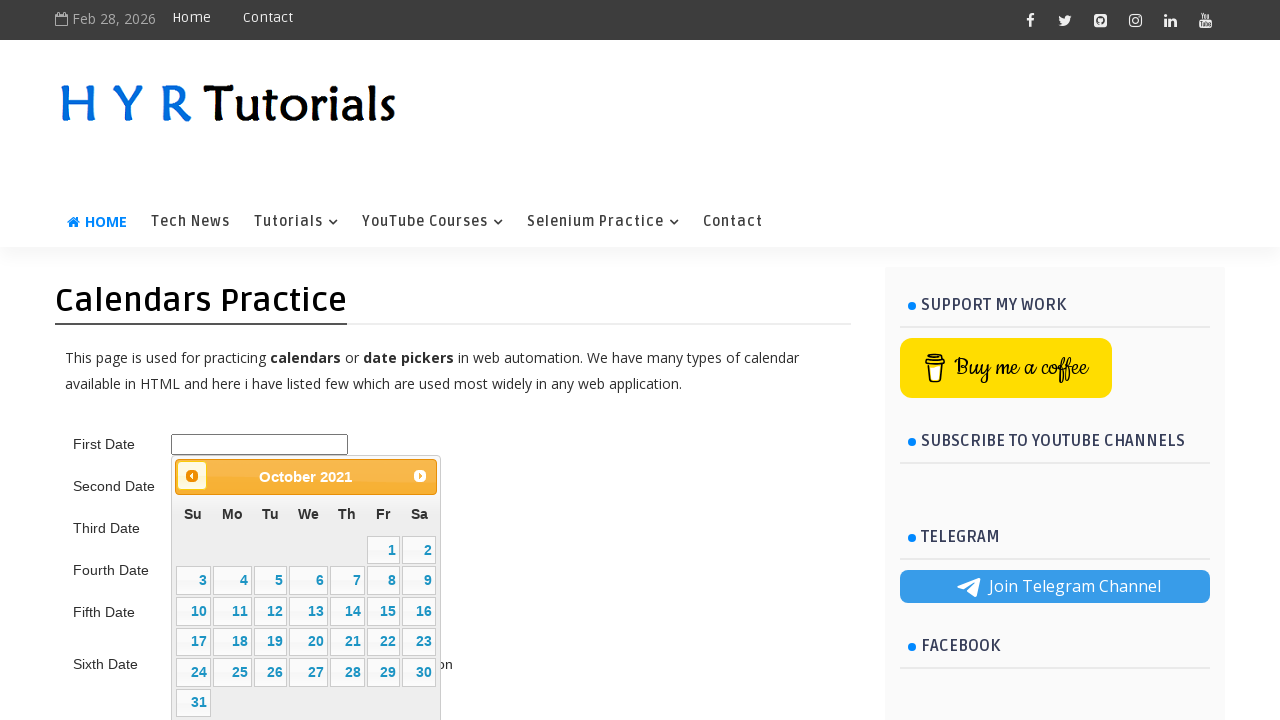

Clicked previous month button to navigate towards June 2015 at (192, 476) on .ui-datepicker-prev
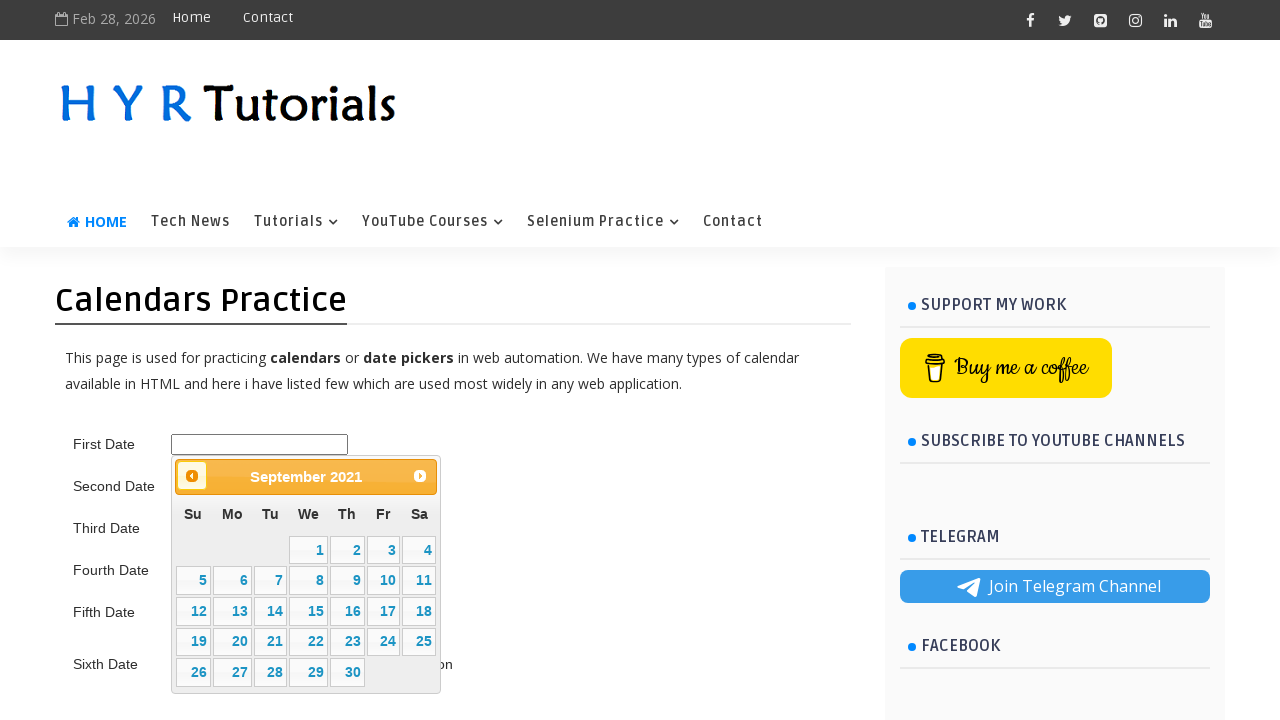

Waited 200ms for calendar navigation
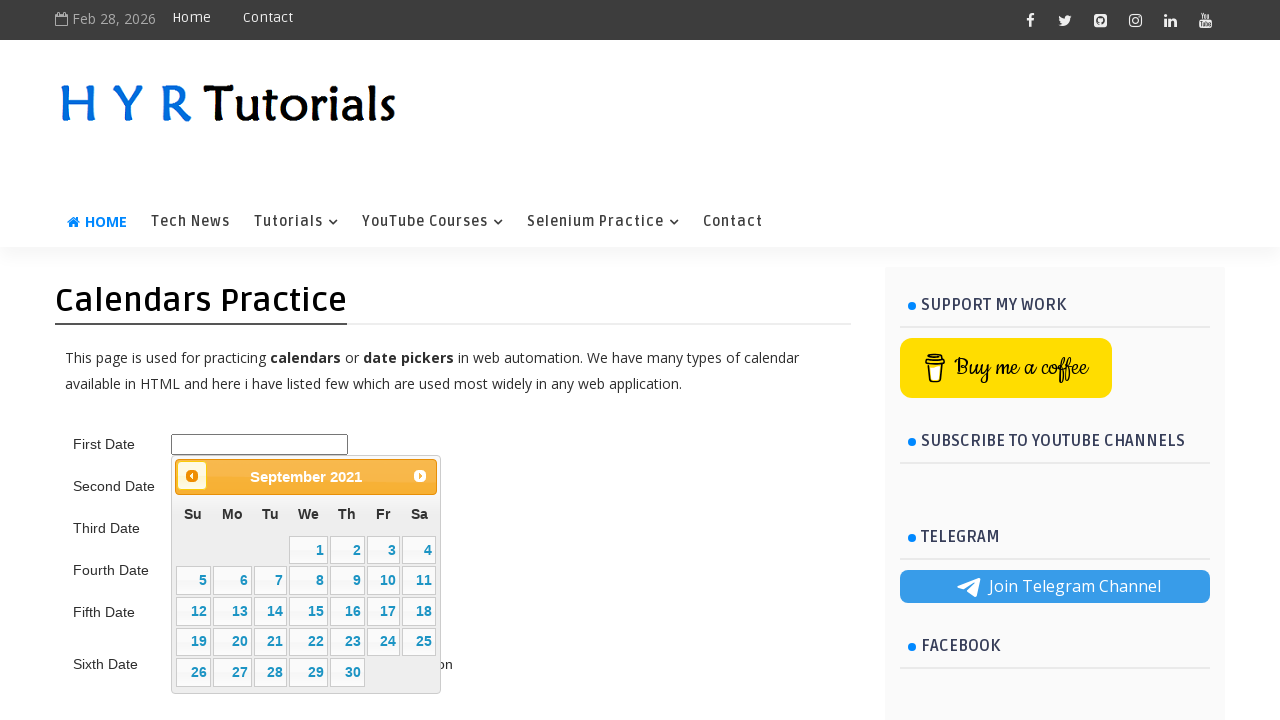

Retrieved calendar title text: September 2021
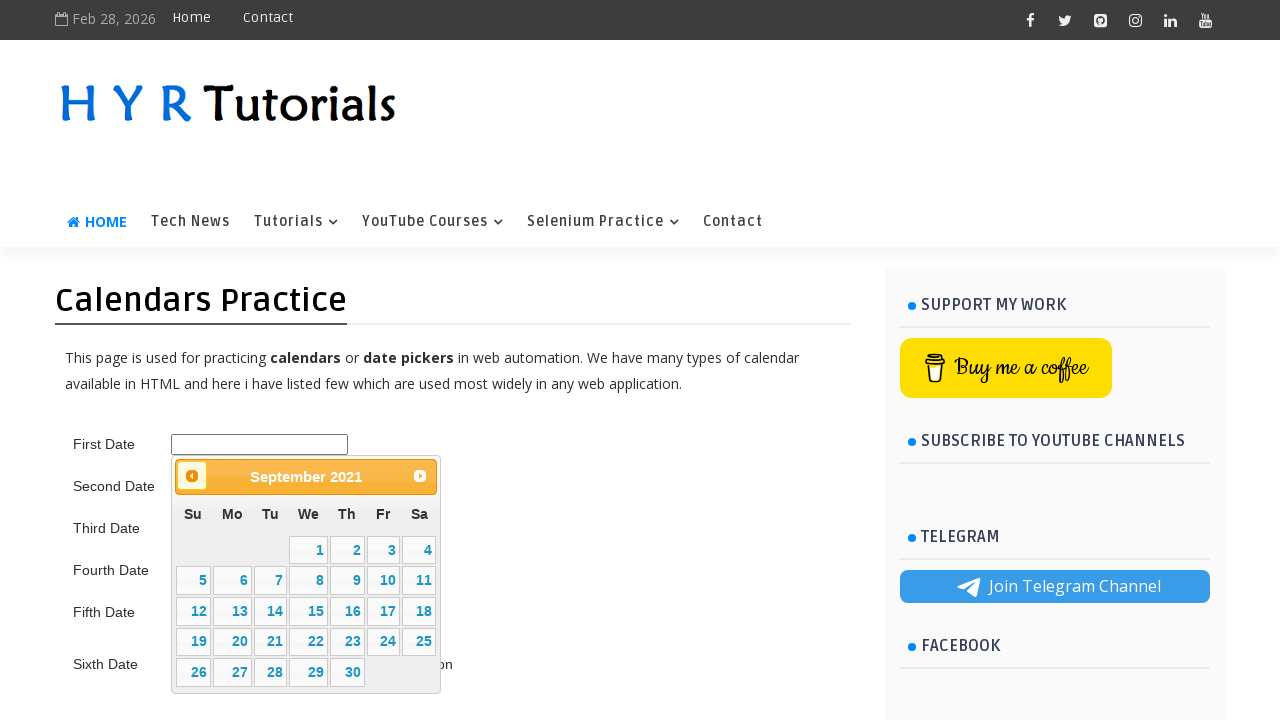

Clicked previous month button to navigate towards June 2015 at (192, 476) on .ui-datepicker-prev
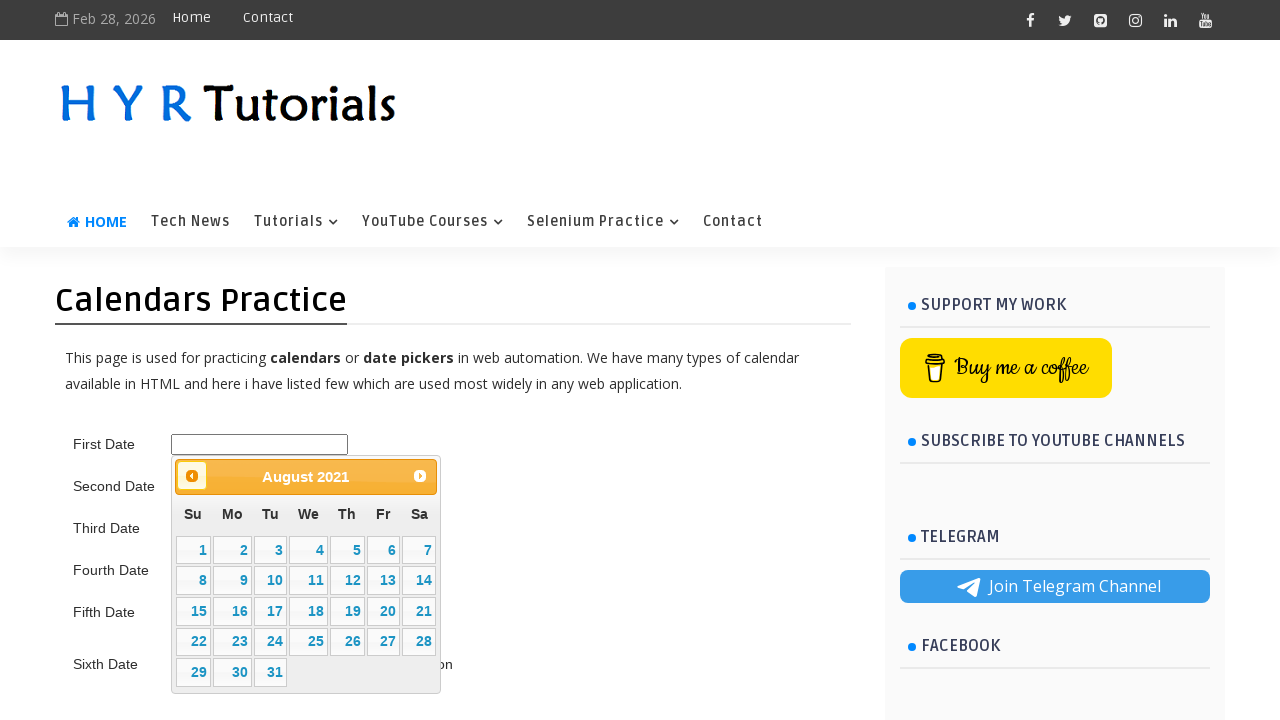

Waited 200ms for calendar navigation
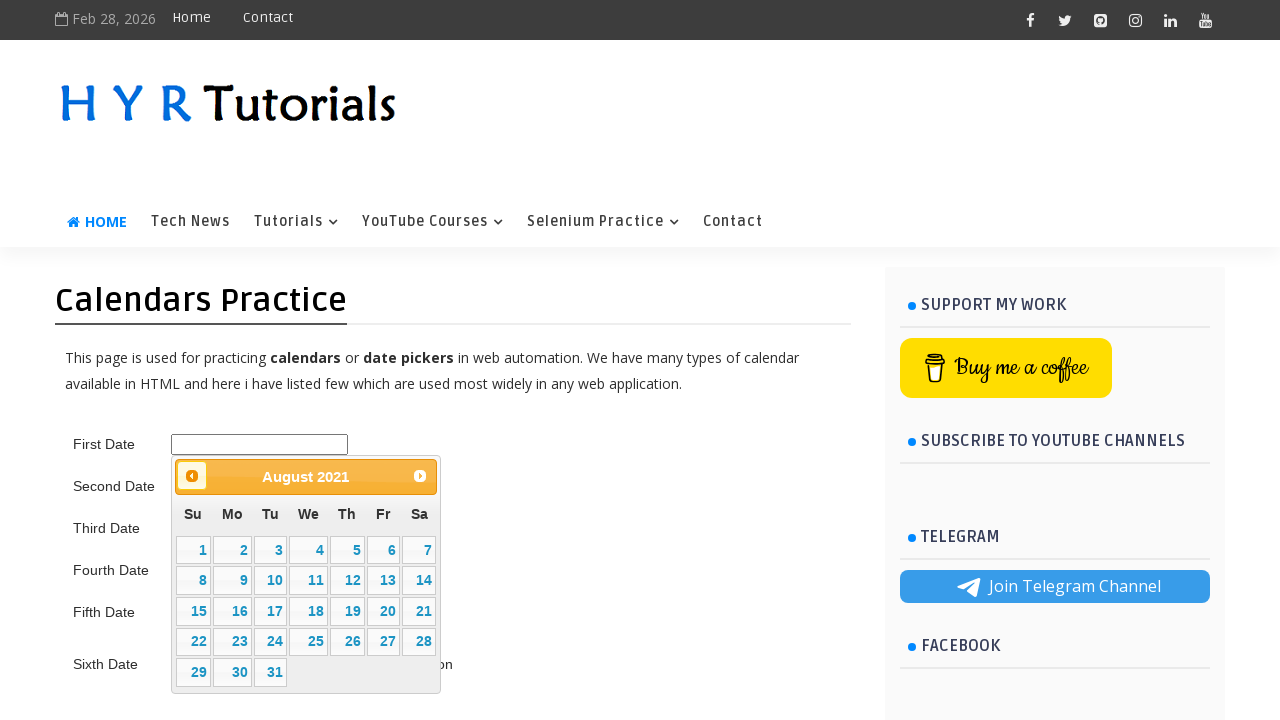

Retrieved calendar title text: August 2021
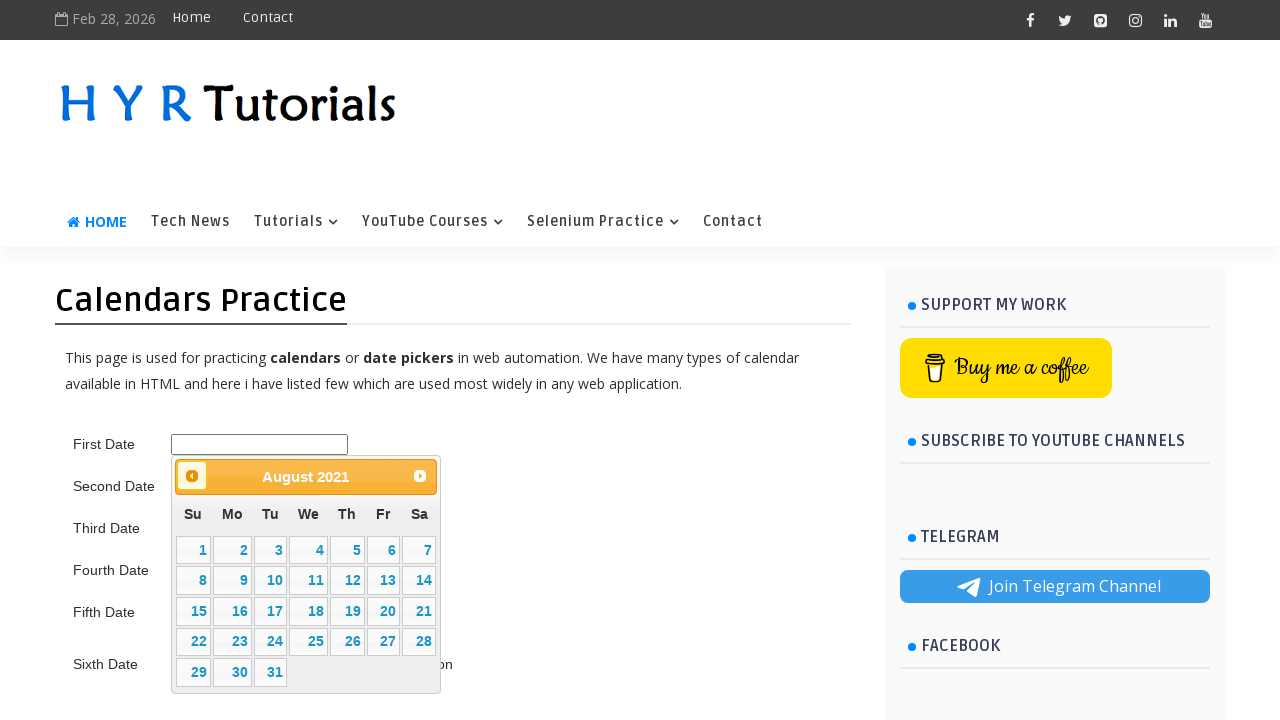

Clicked previous month button to navigate towards June 2015 at (192, 476) on .ui-datepicker-prev
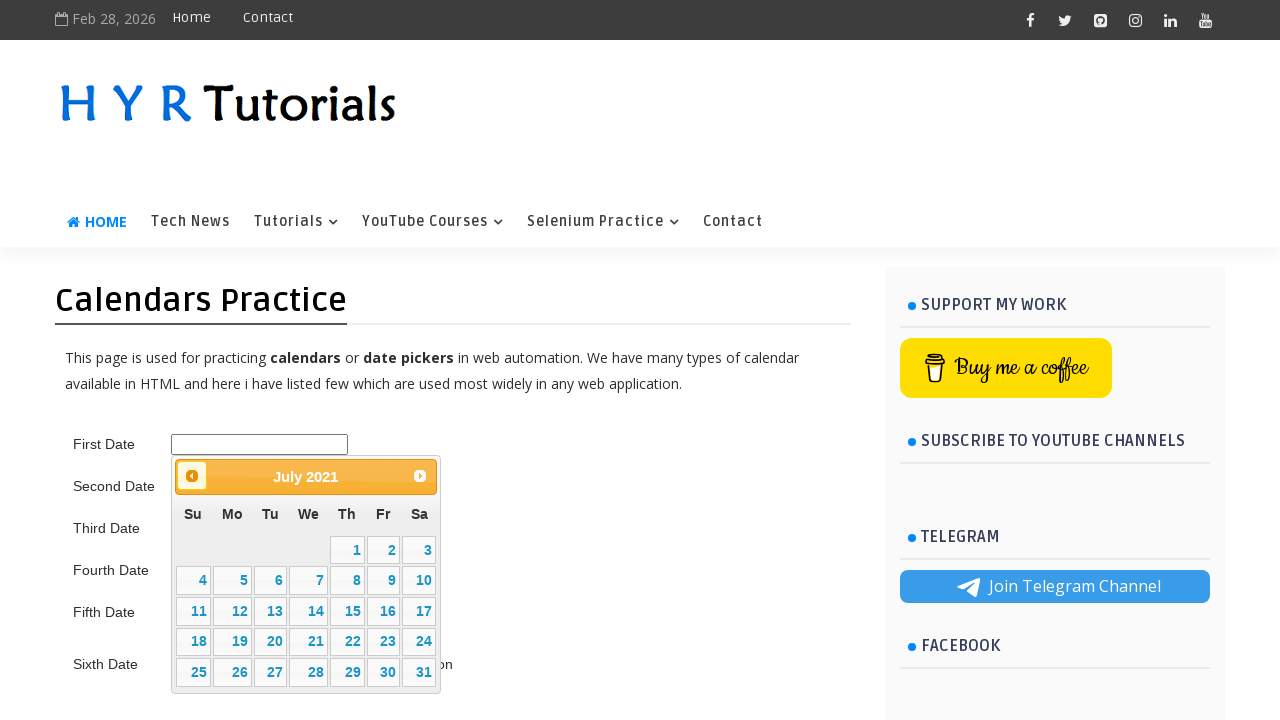

Waited 200ms for calendar navigation
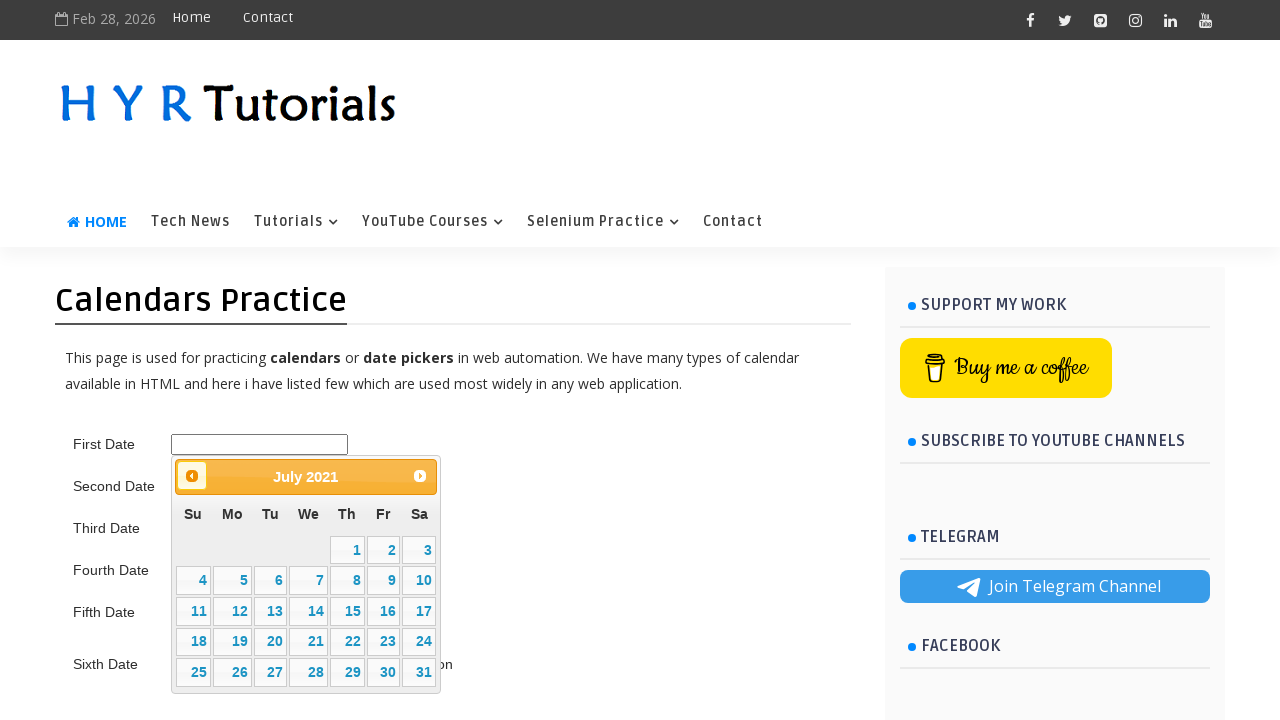

Retrieved calendar title text: July 2021
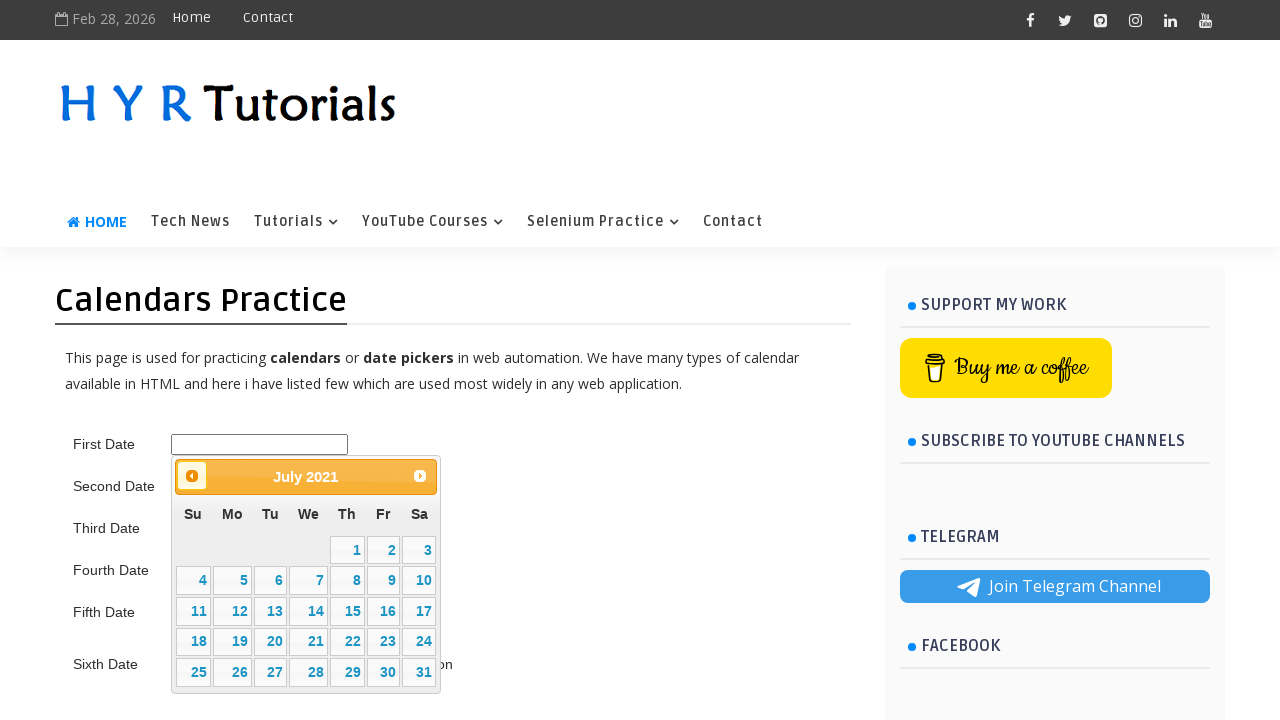

Clicked previous month button to navigate towards June 2015 at (192, 476) on .ui-datepicker-prev
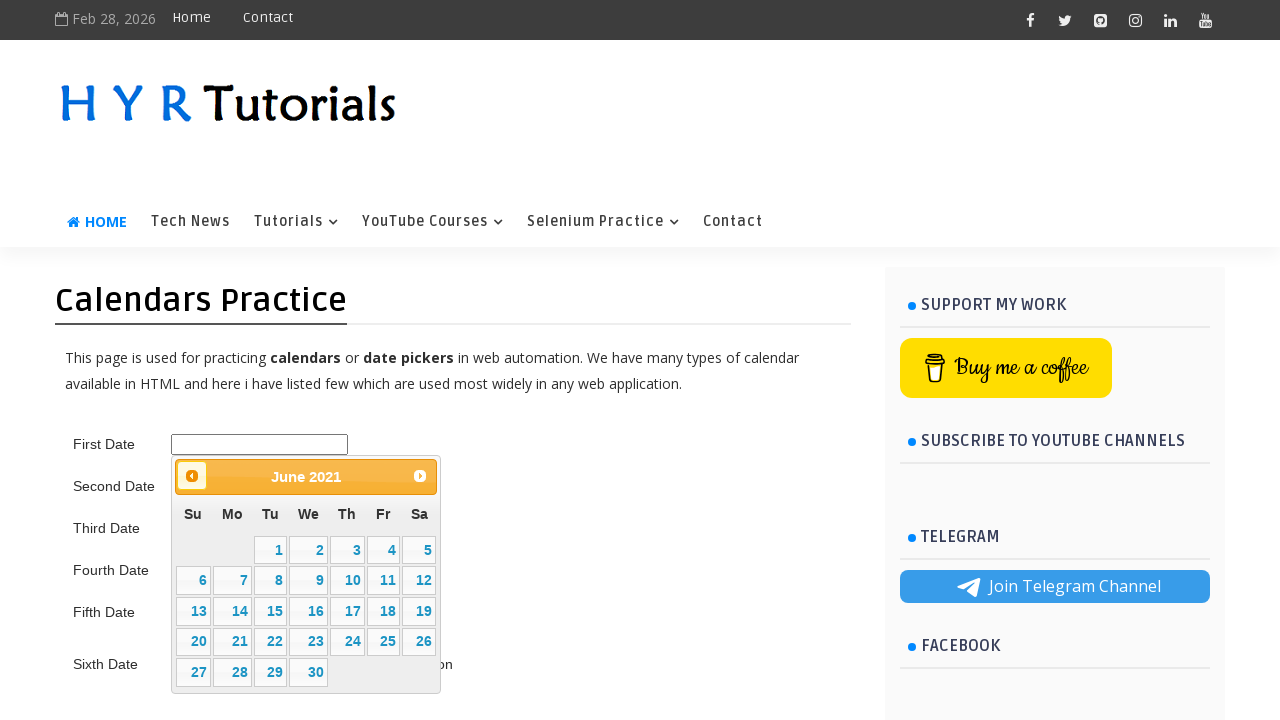

Waited 200ms for calendar navigation
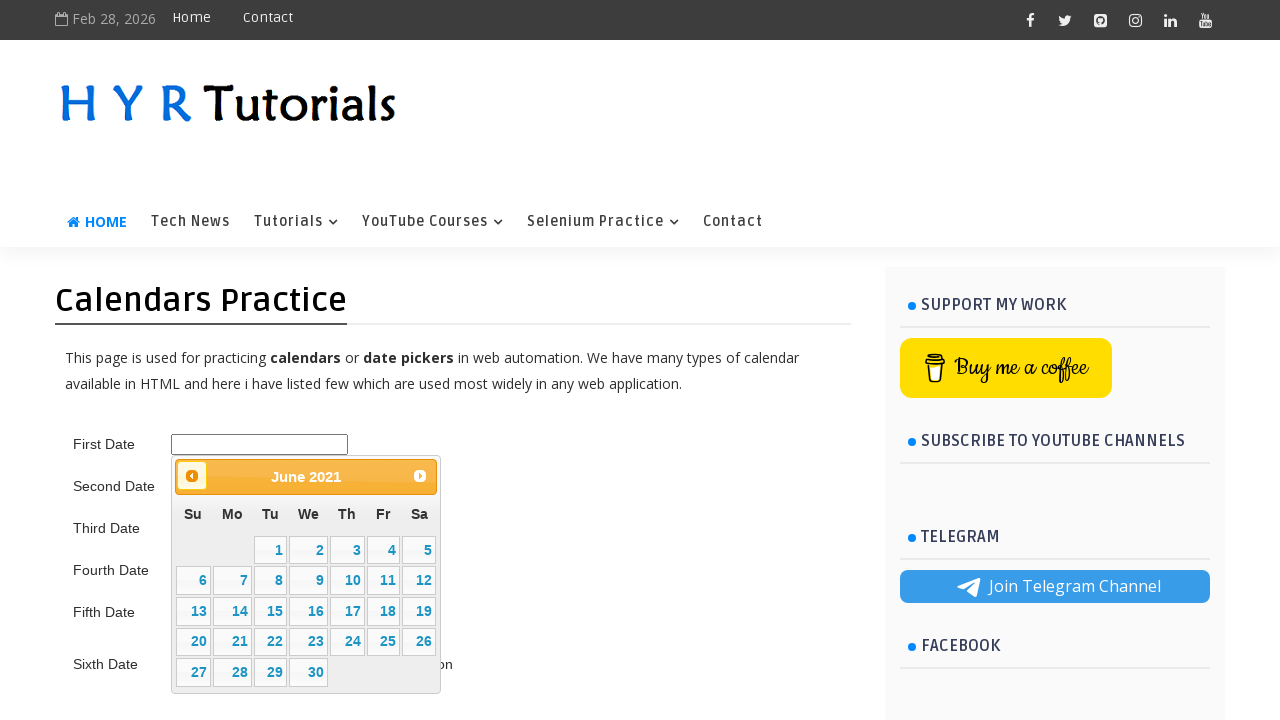

Retrieved calendar title text: June 2021
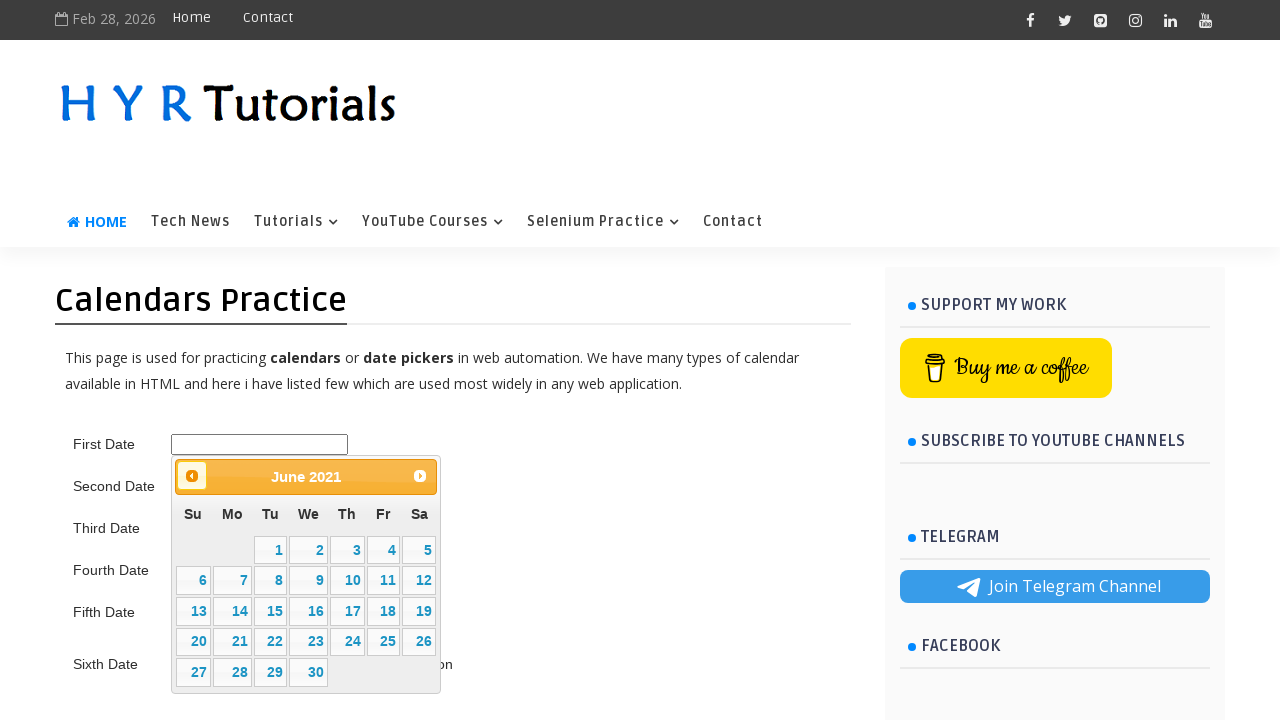

Clicked previous month button to navigate towards June 2015 at (192, 476) on .ui-datepicker-prev
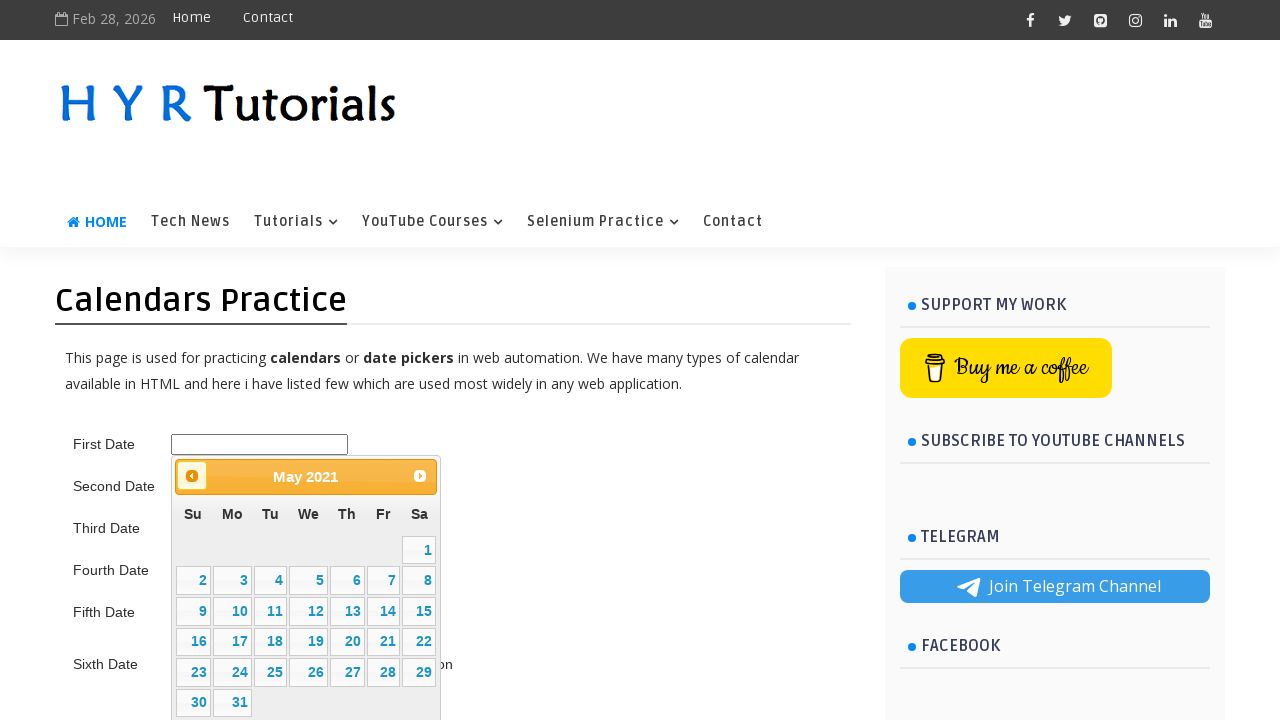

Waited 200ms for calendar navigation
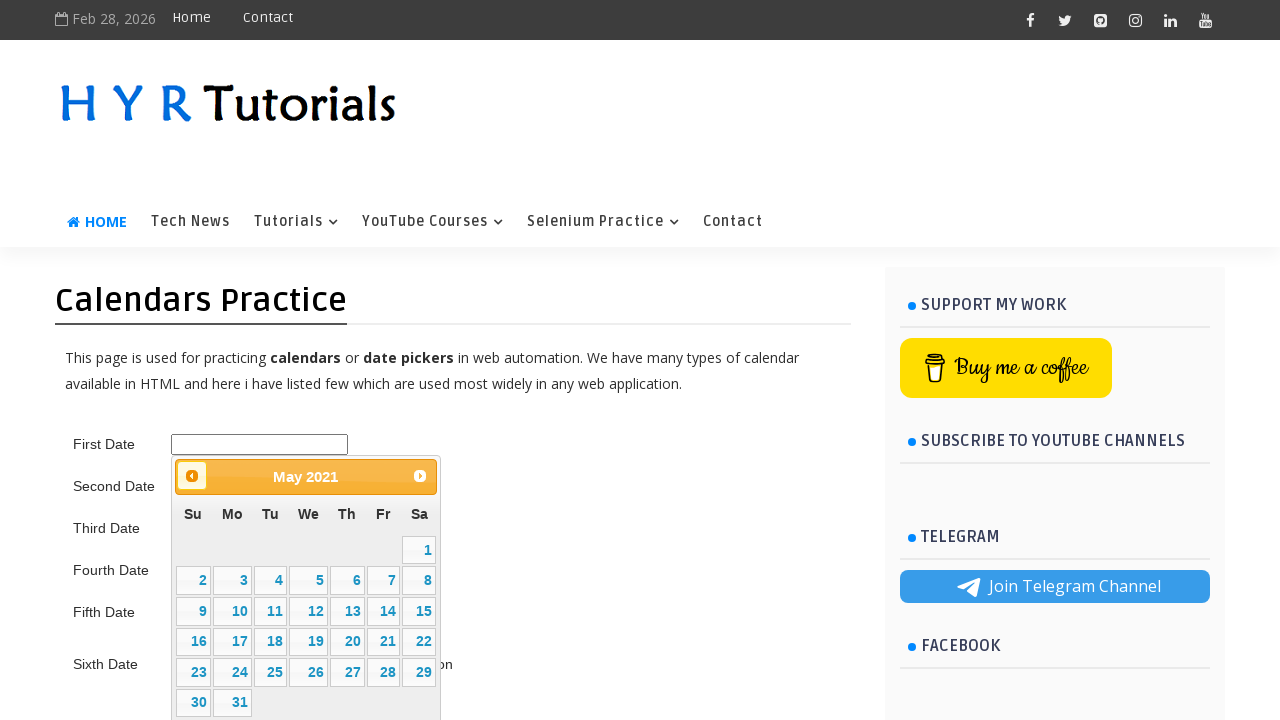

Retrieved calendar title text: May 2021
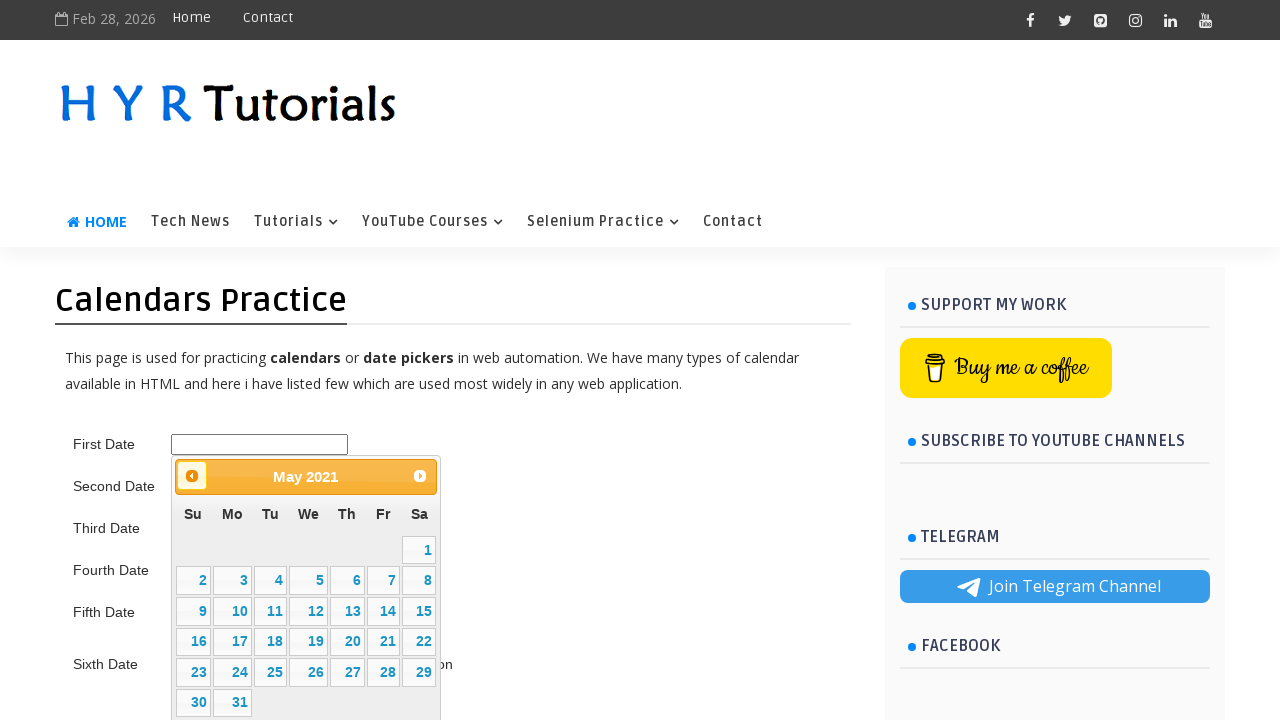

Clicked previous month button to navigate towards June 2015 at (192, 476) on .ui-datepicker-prev
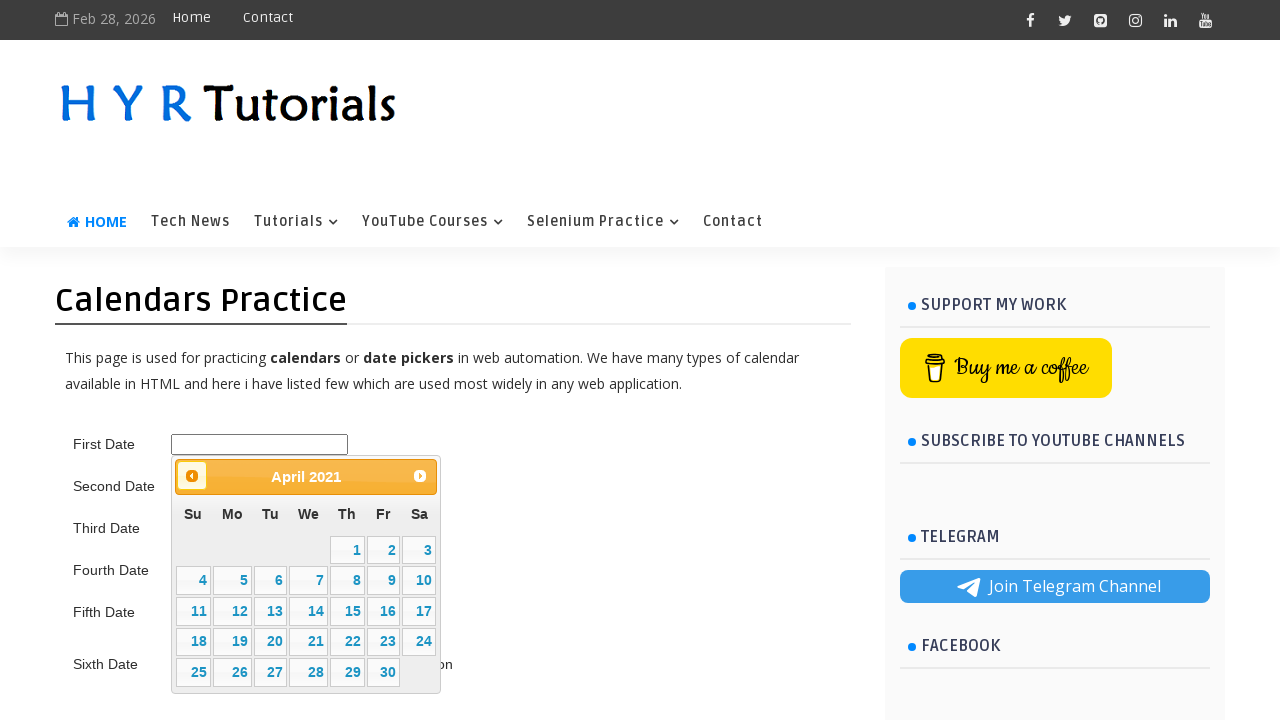

Waited 200ms for calendar navigation
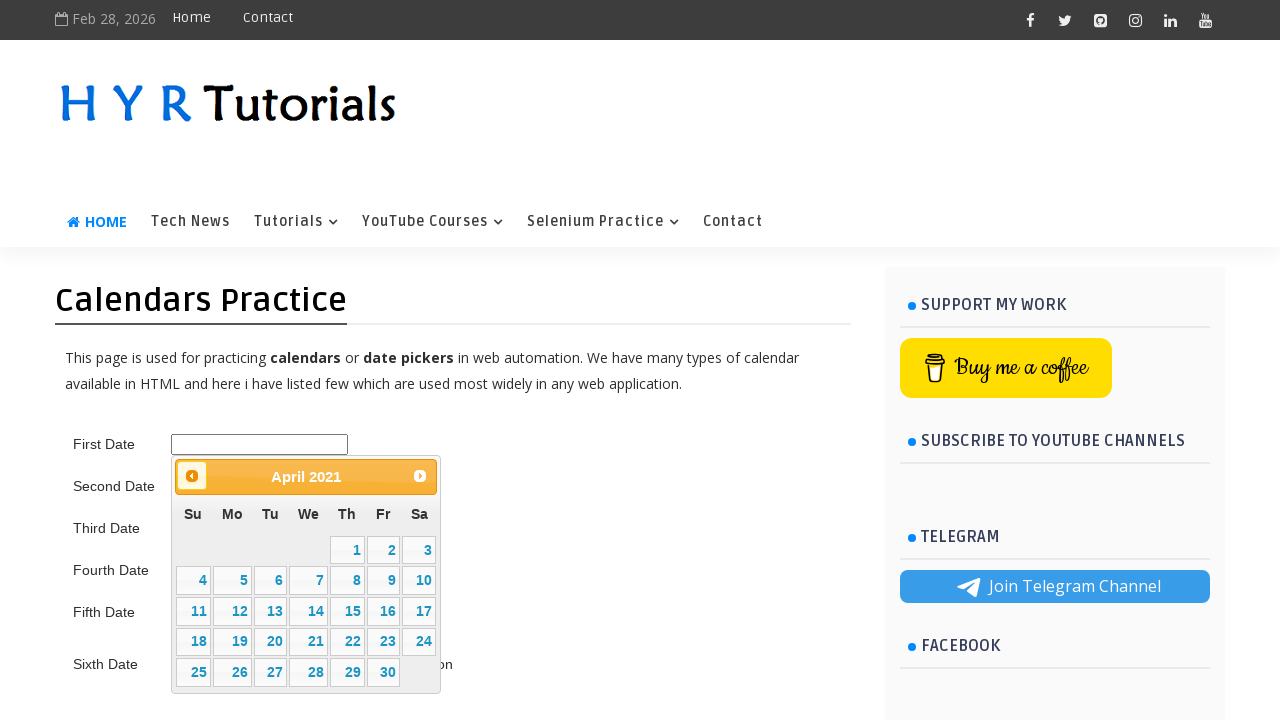

Retrieved calendar title text: April 2021
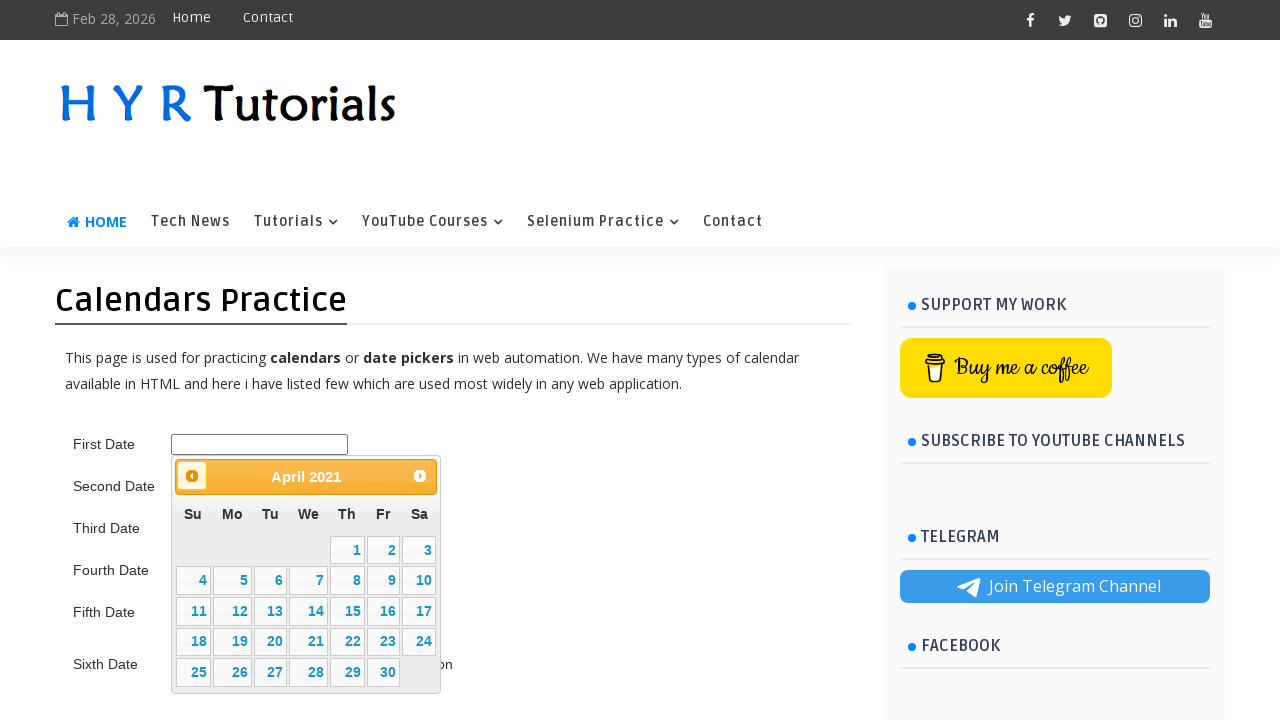

Clicked previous month button to navigate towards June 2015 at (192, 476) on .ui-datepicker-prev
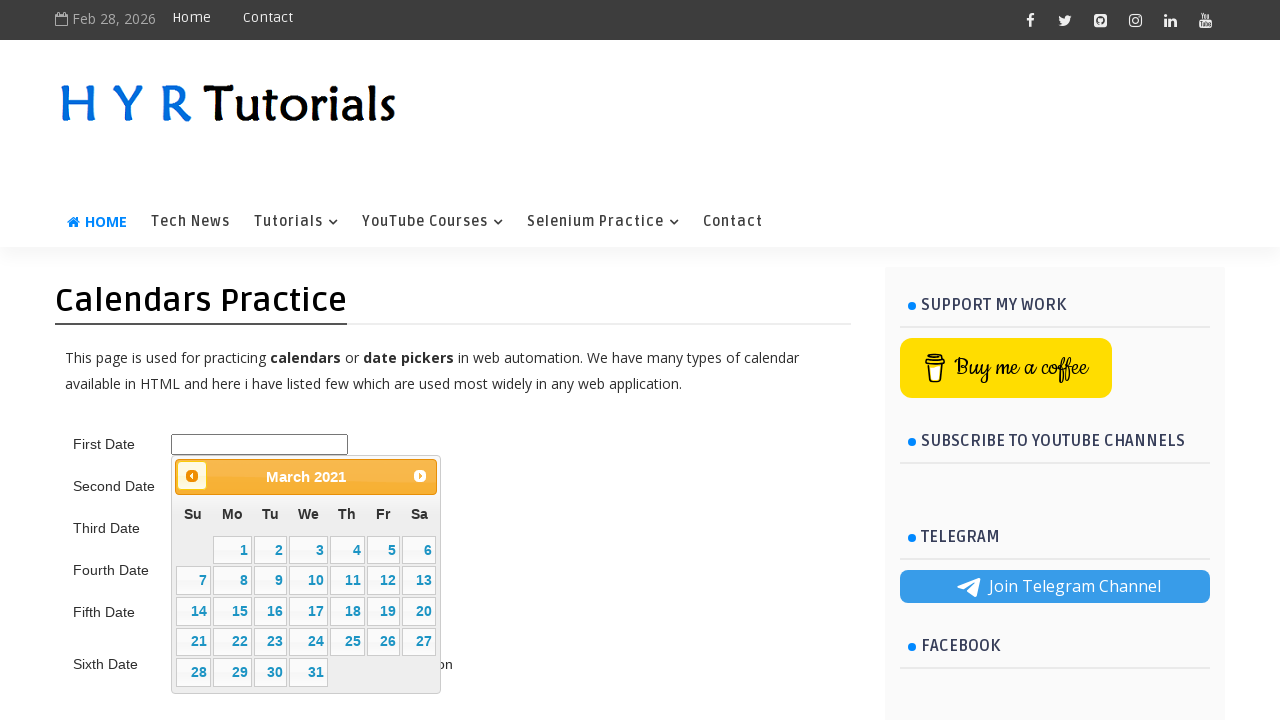

Waited 200ms for calendar navigation
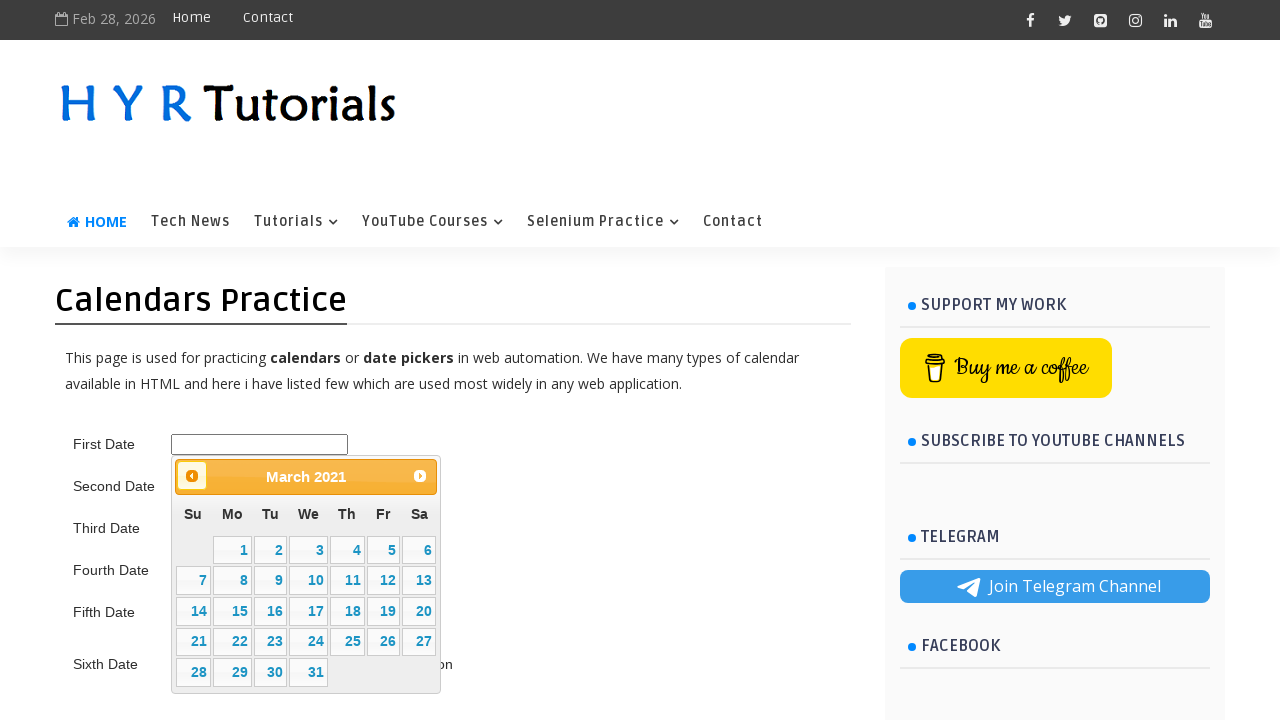

Retrieved calendar title text: March 2021
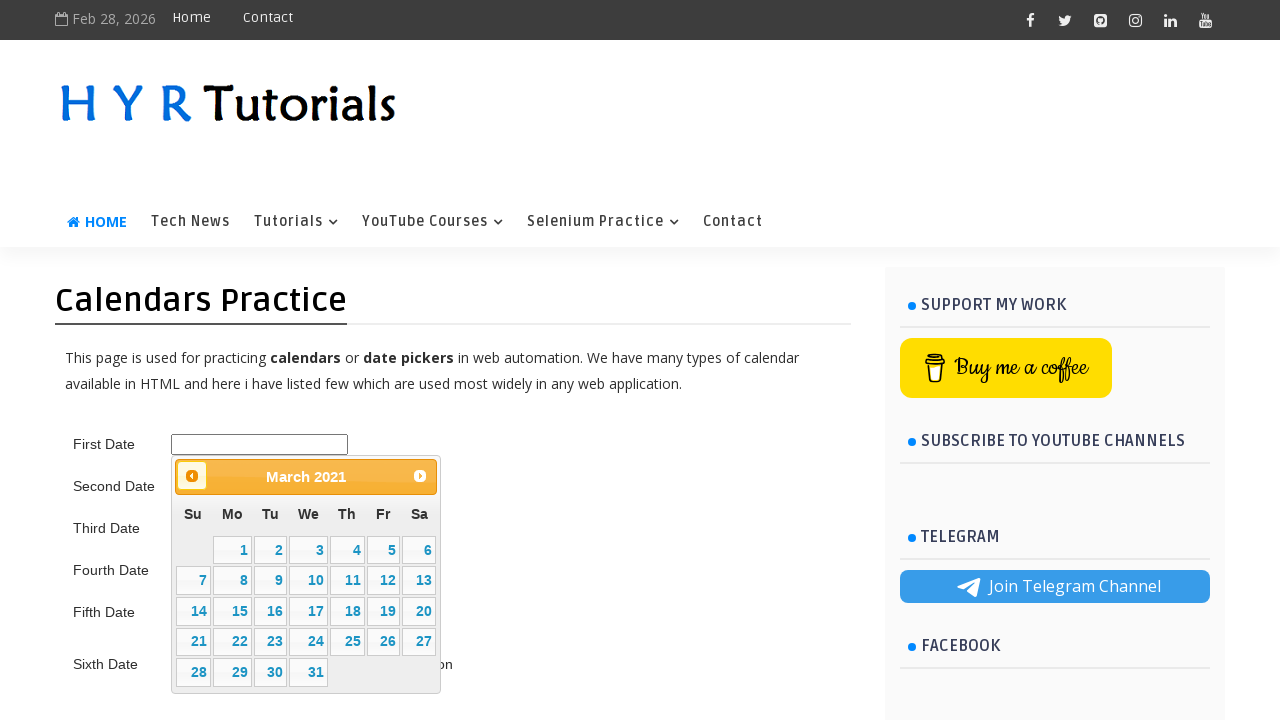

Clicked previous month button to navigate towards June 2015 at (192, 476) on .ui-datepicker-prev
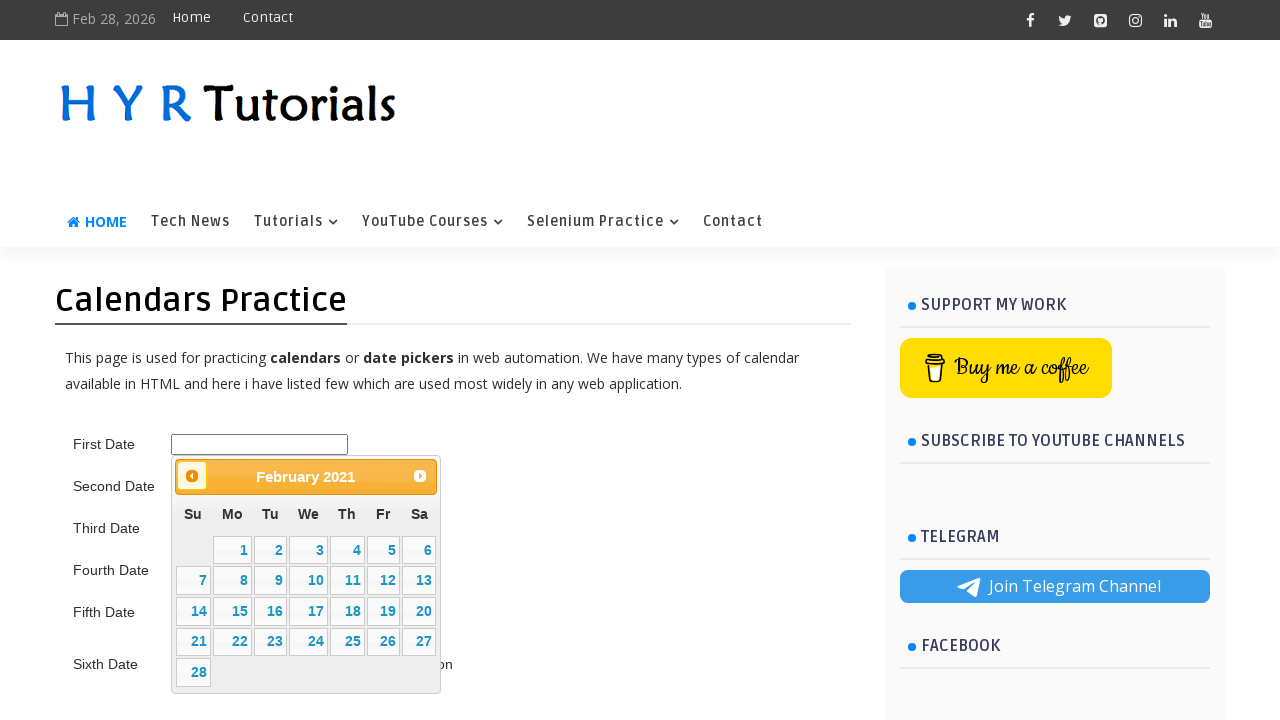

Waited 200ms for calendar navigation
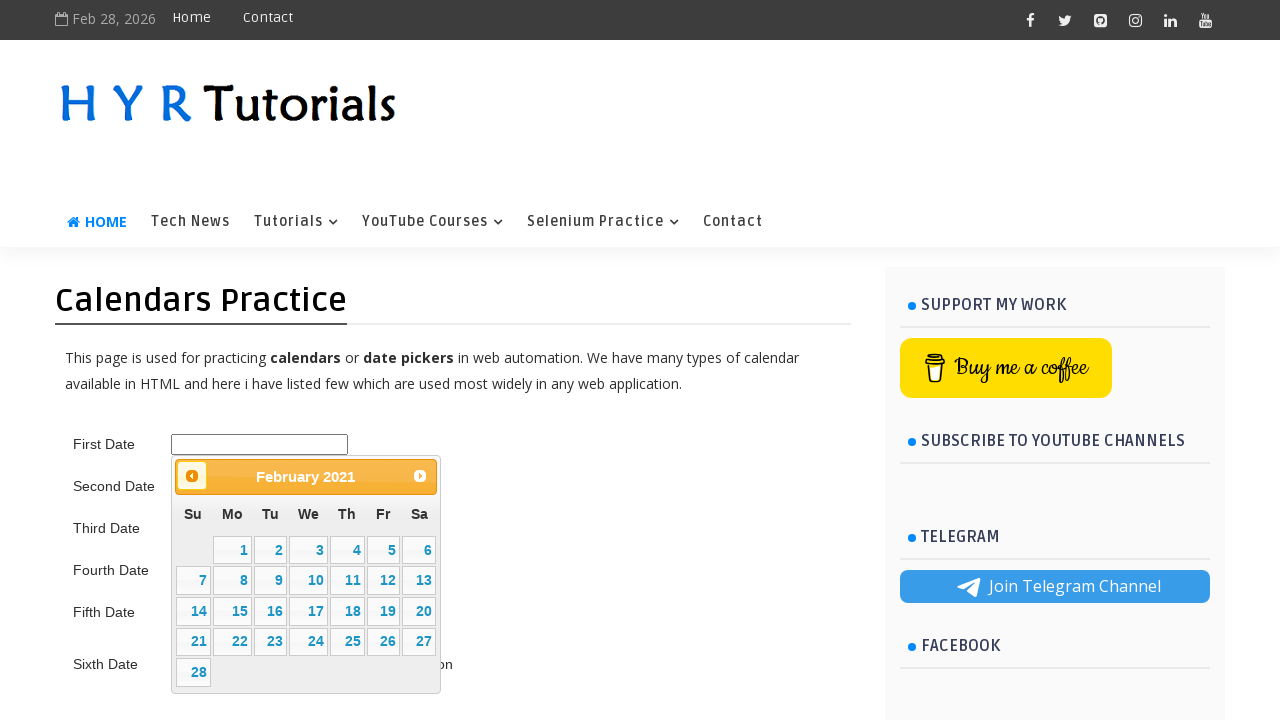

Retrieved calendar title text: February 2021
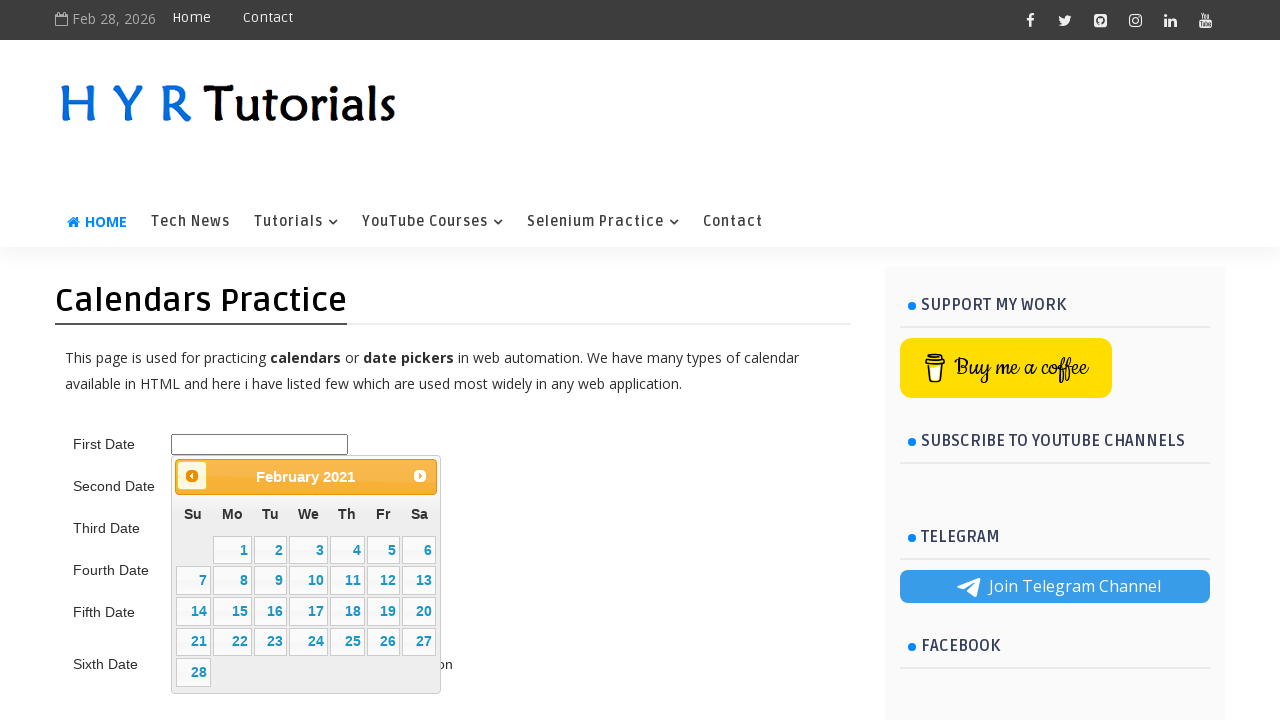

Clicked previous month button to navigate towards June 2015 at (192, 476) on .ui-datepicker-prev
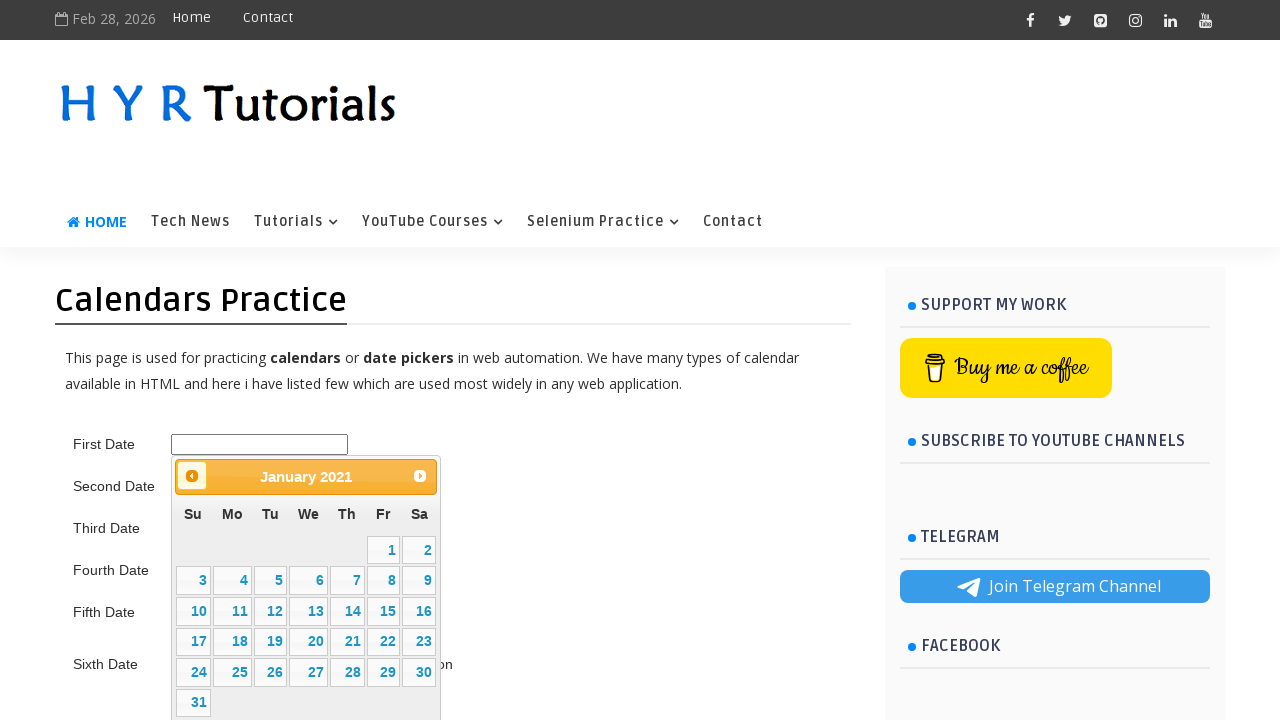

Waited 200ms for calendar navigation
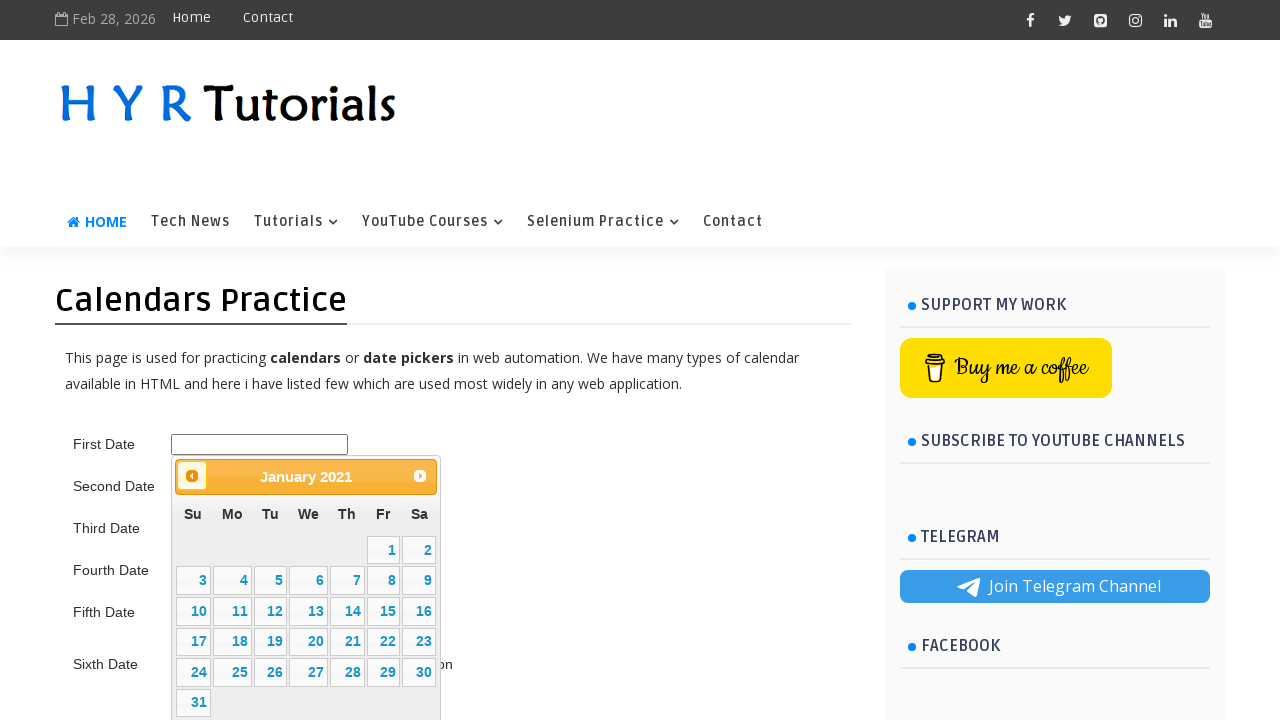

Retrieved calendar title text: January 2021
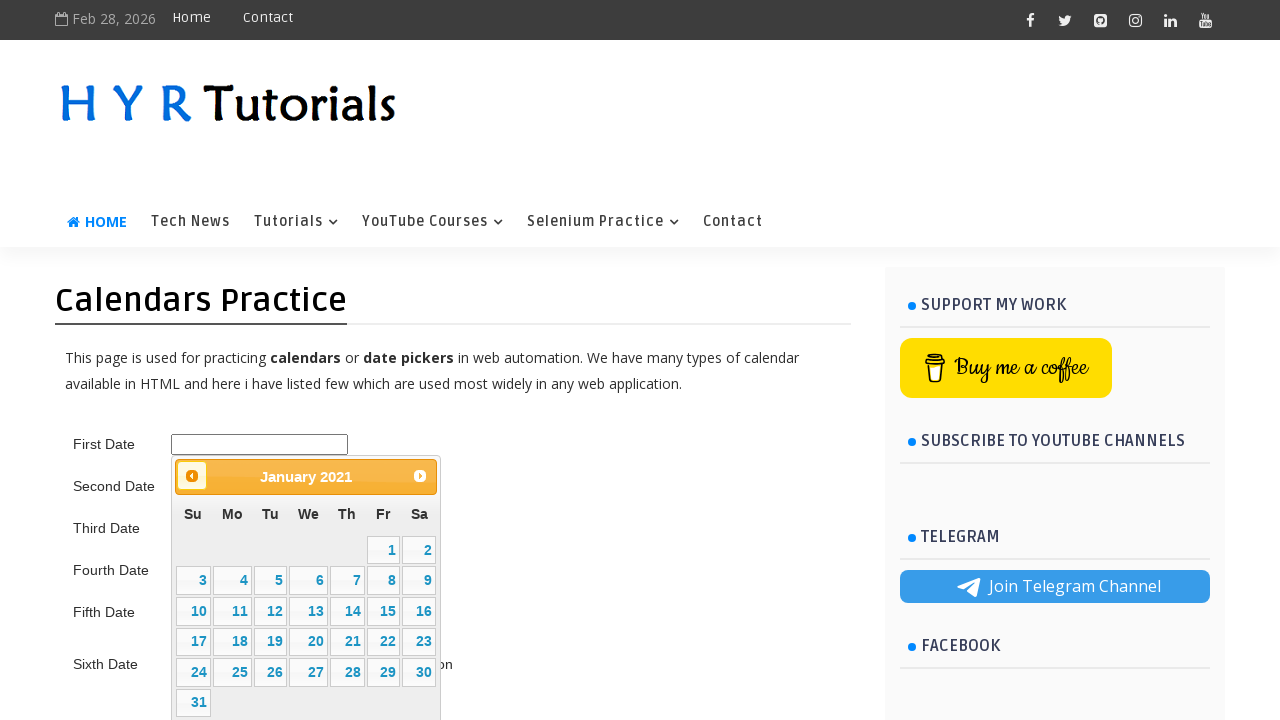

Clicked previous month button to navigate towards June 2015 at (192, 476) on .ui-datepicker-prev
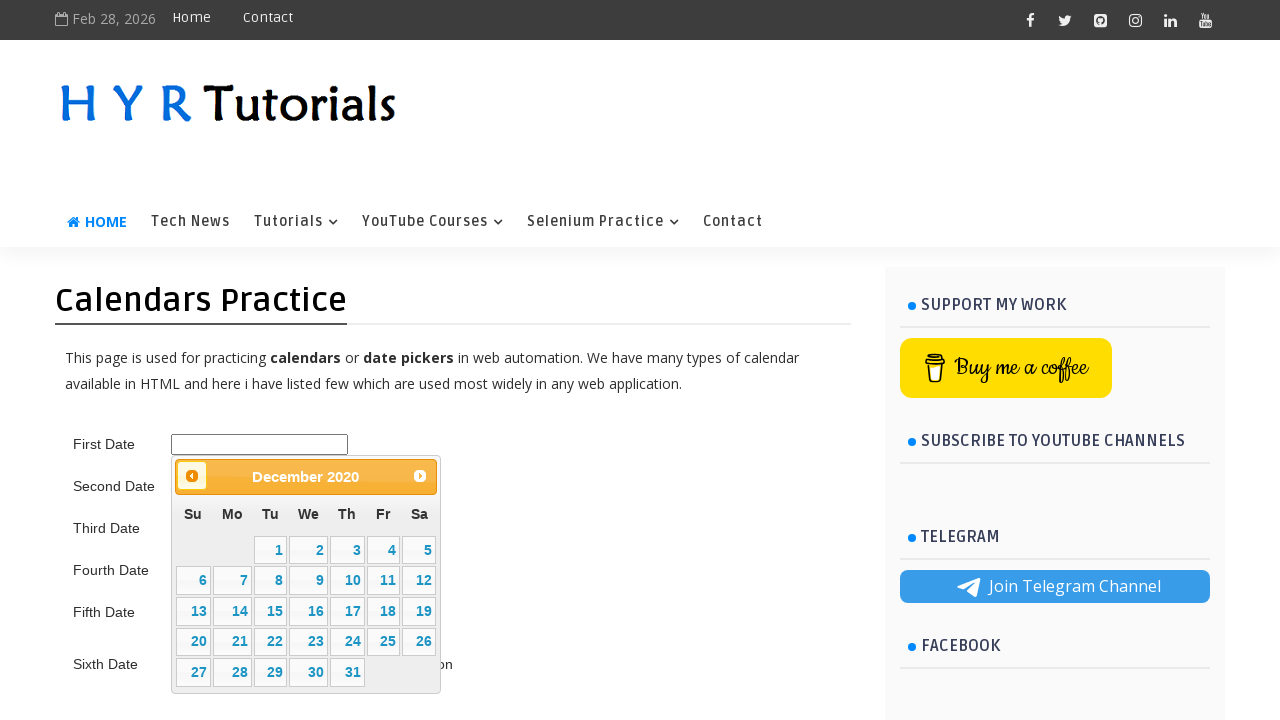

Waited 200ms for calendar navigation
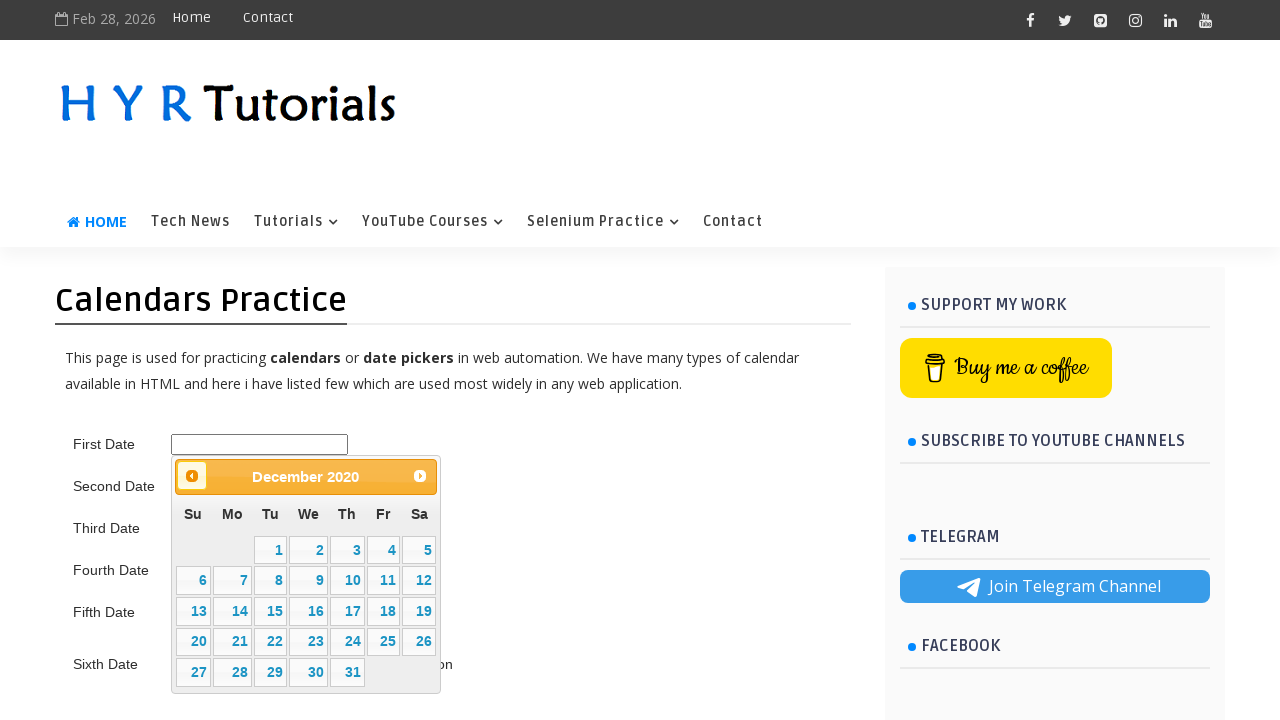

Retrieved calendar title text: December 2020
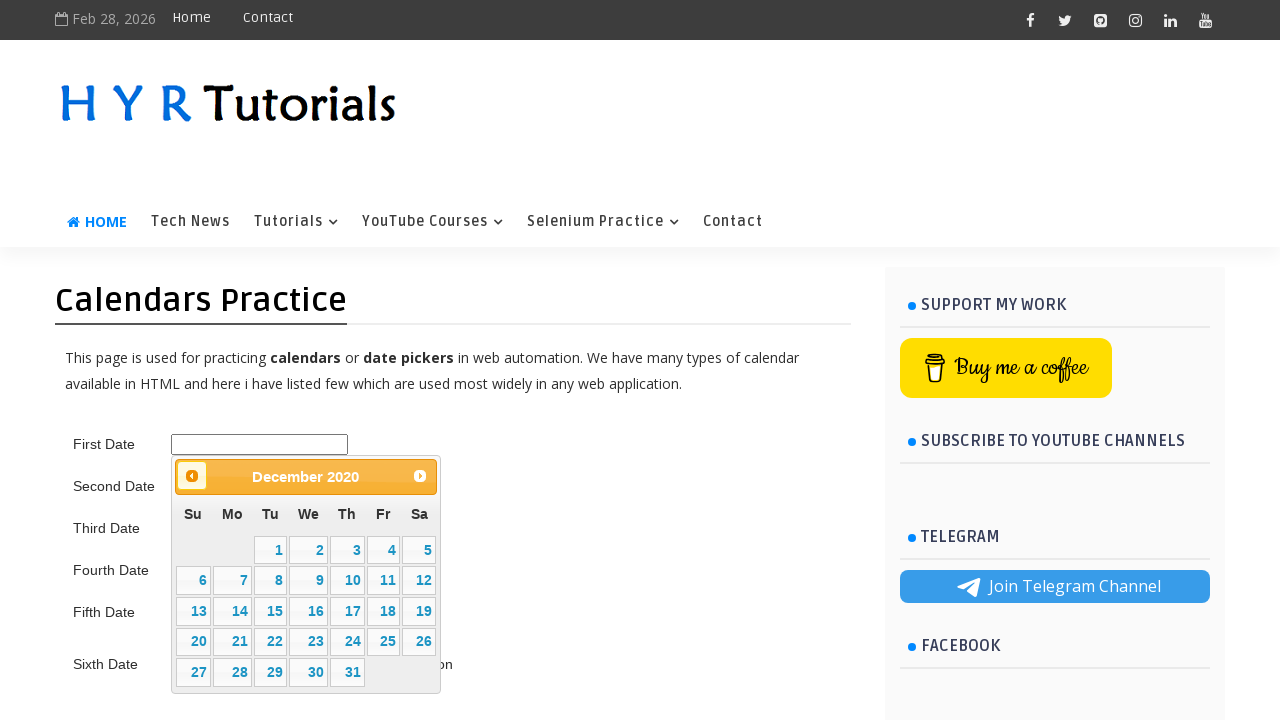

Clicked previous month button to navigate towards June 2015 at (192, 476) on .ui-datepicker-prev
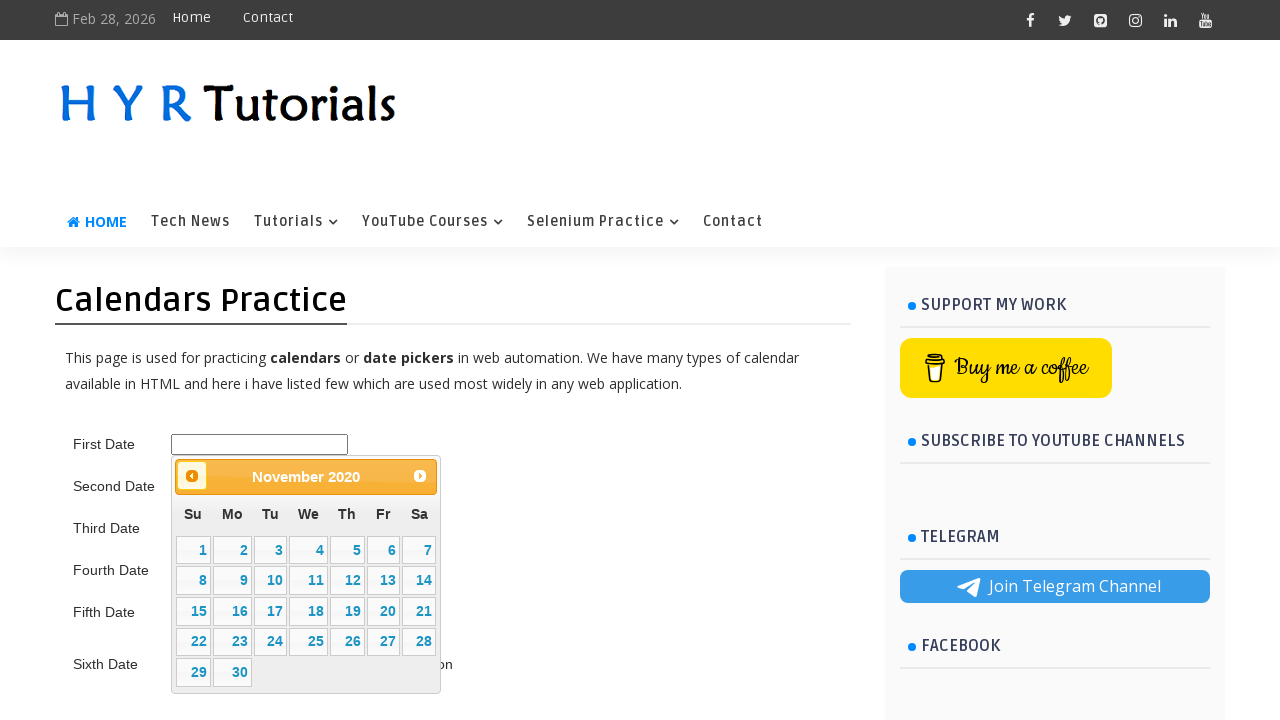

Waited 200ms for calendar navigation
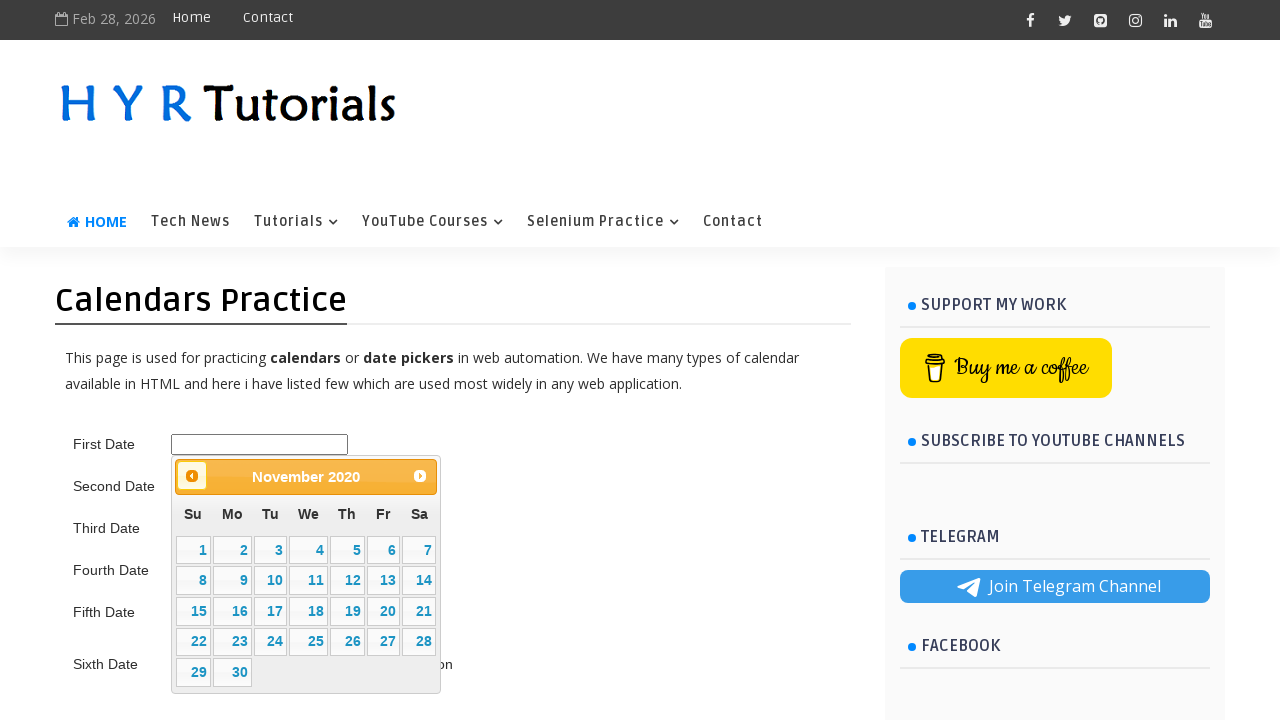

Retrieved calendar title text: November 2020
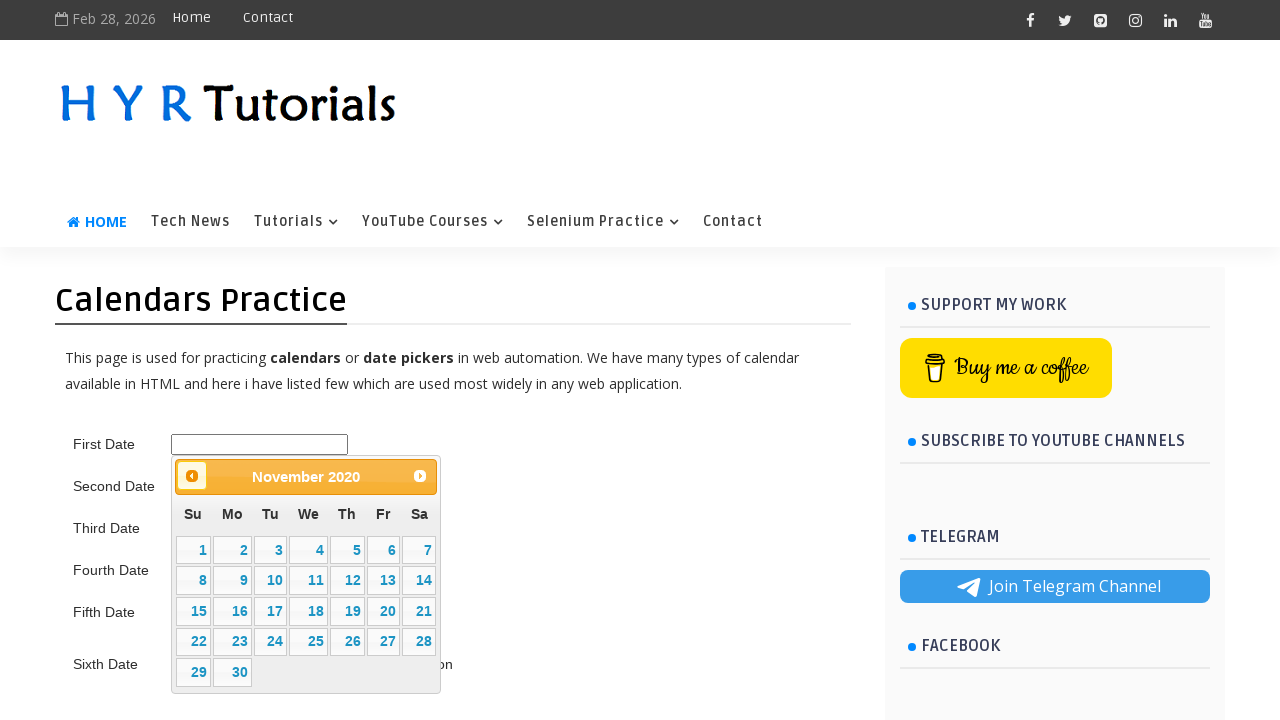

Clicked previous month button to navigate towards June 2015 at (192, 476) on .ui-datepicker-prev
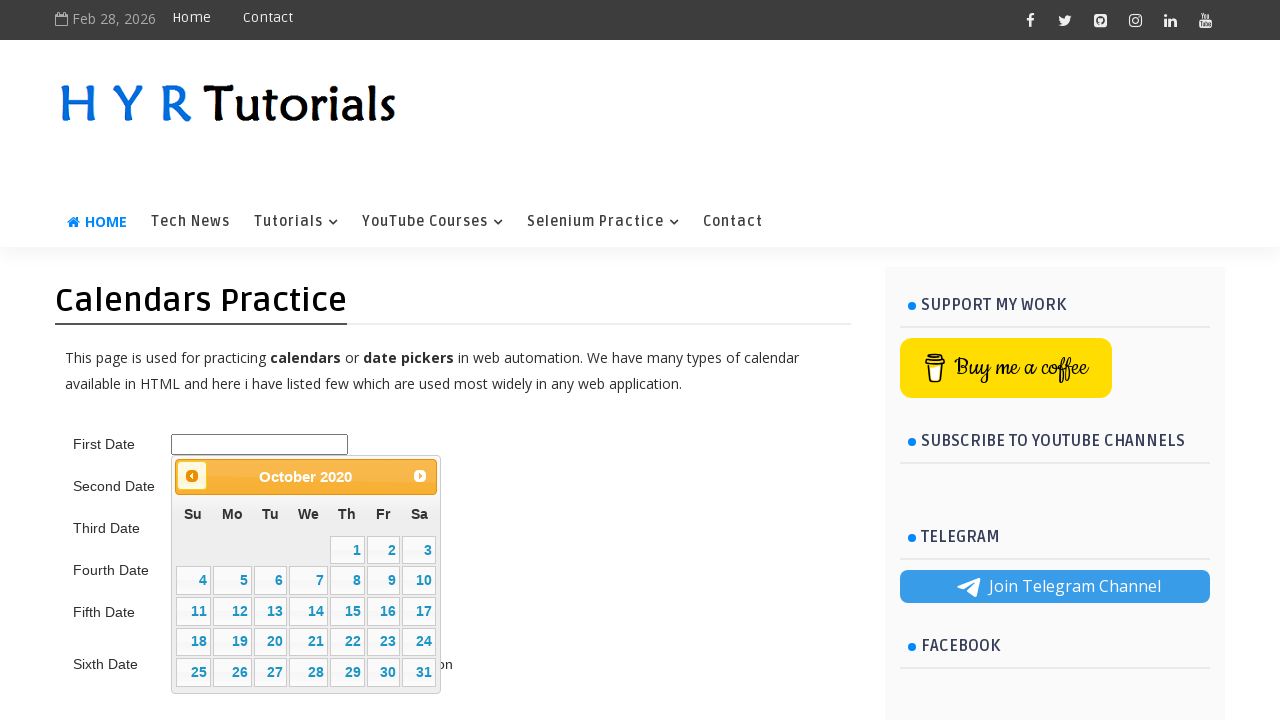

Waited 200ms for calendar navigation
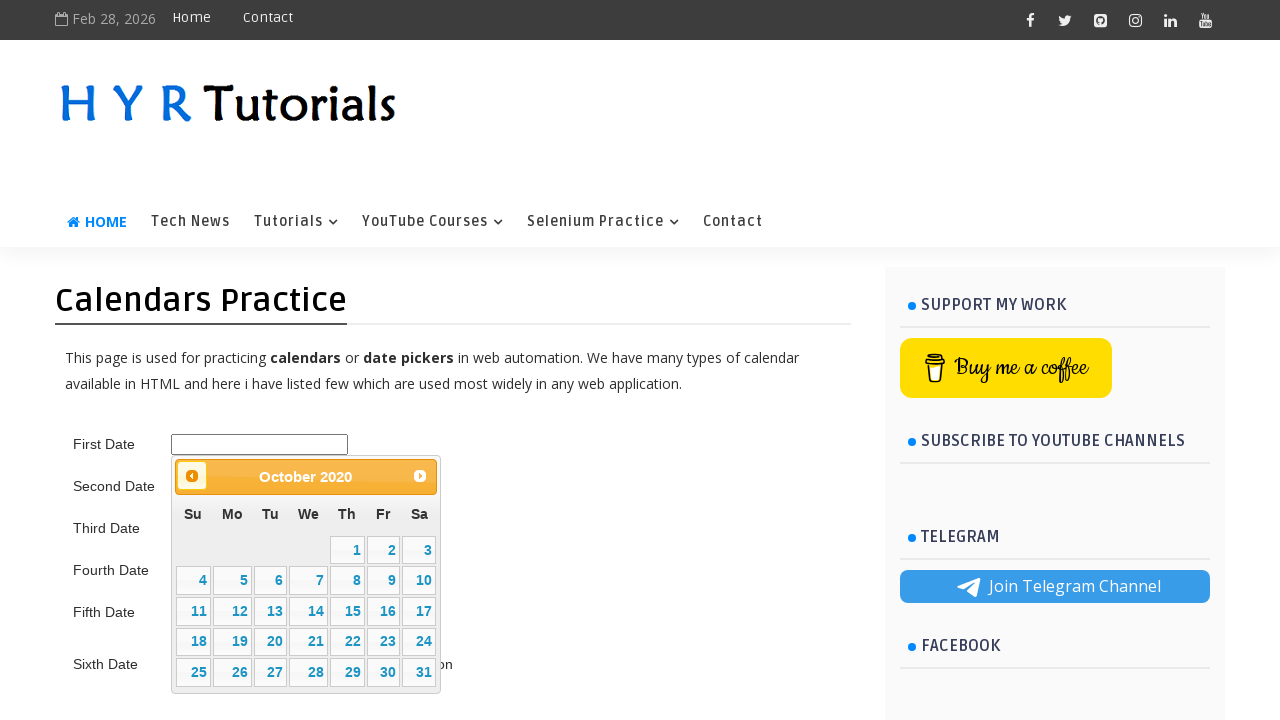

Retrieved calendar title text: October 2020
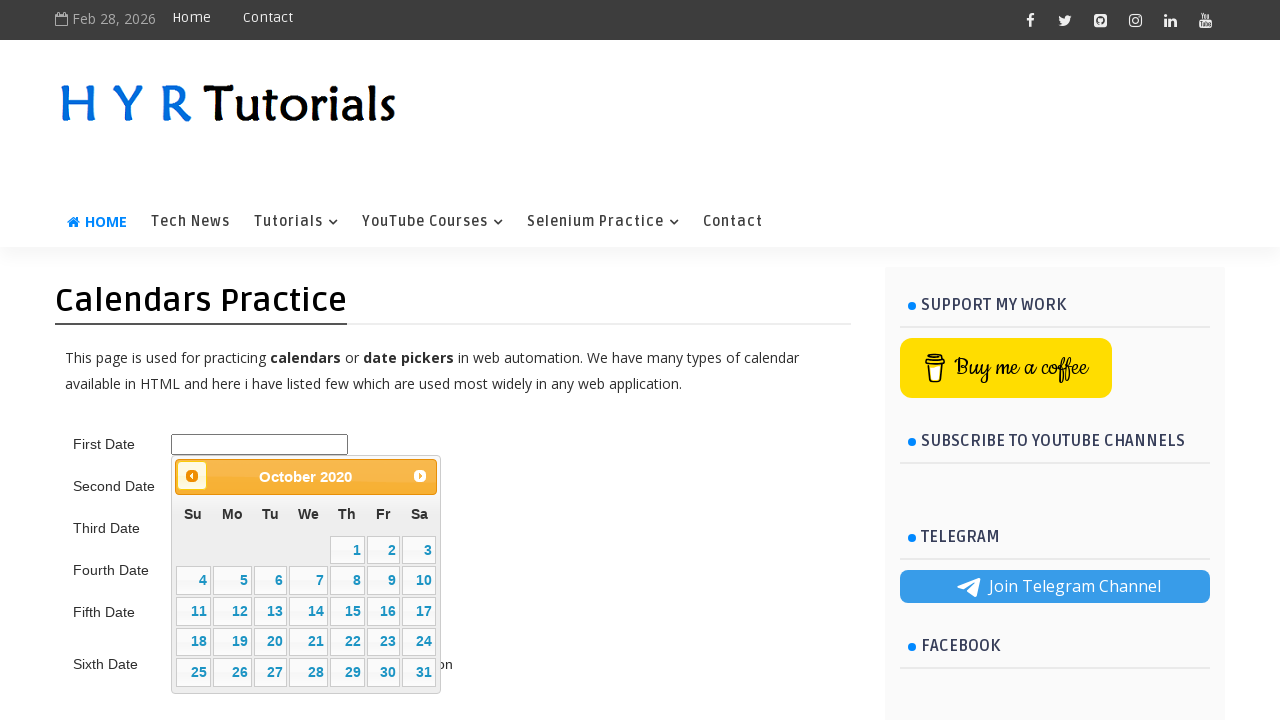

Clicked previous month button to navigate towards June 2015 at (192, 476) on .ui-datepicker-prev
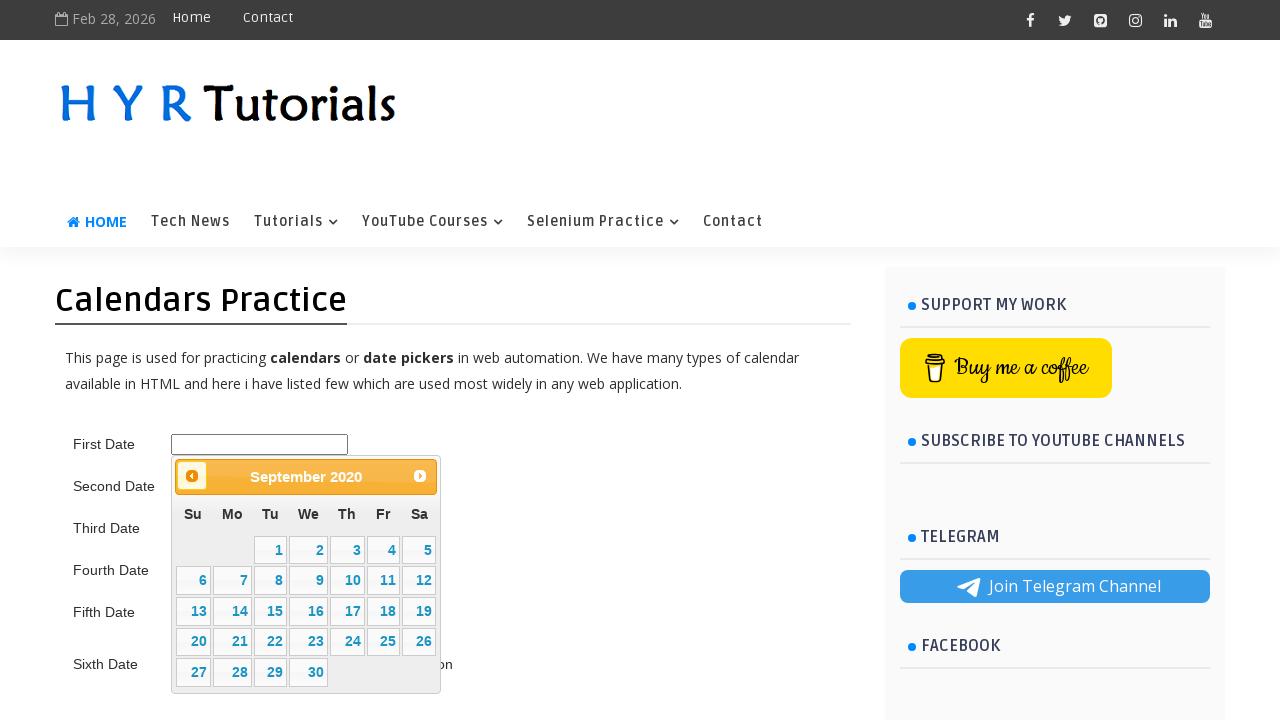

Waited 200ms for calendar navigation
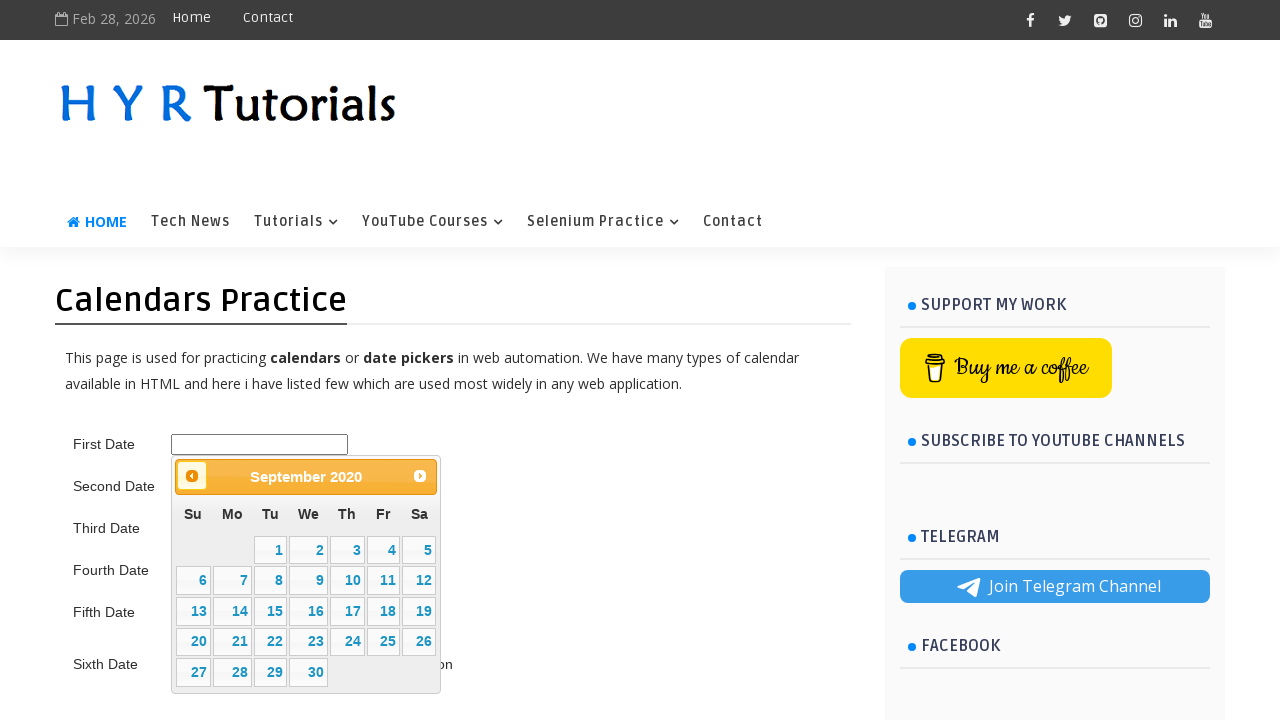

Retrieved calendar title text: September 2020
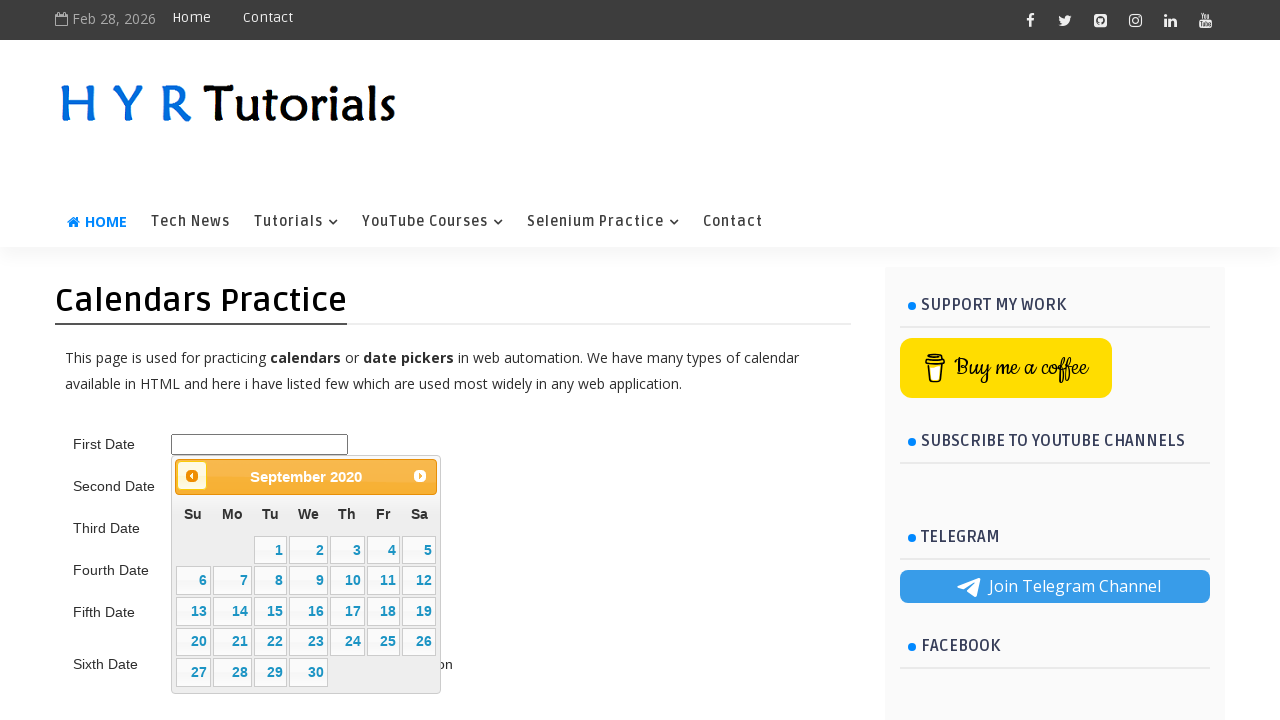

Clicked previous month button to navigate towards June 2015 at (192, 476) on .ui-datepicker-prev
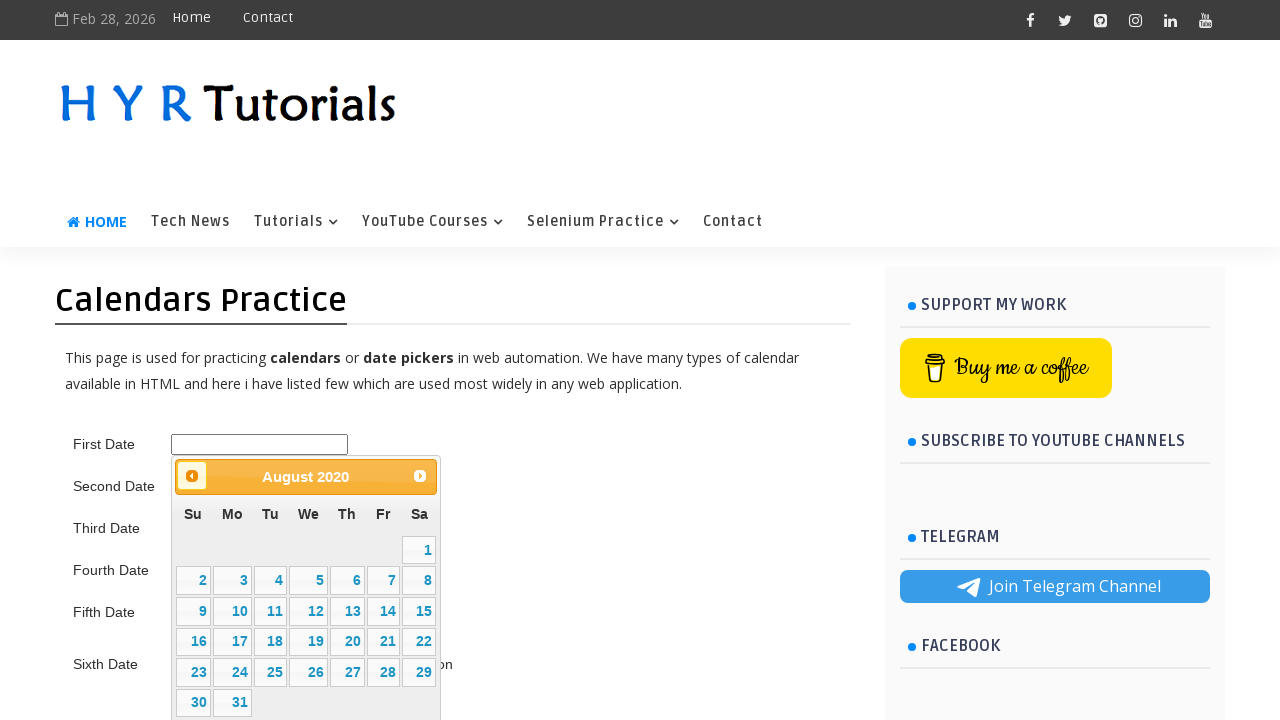

Waited 200ms for calendar navigation
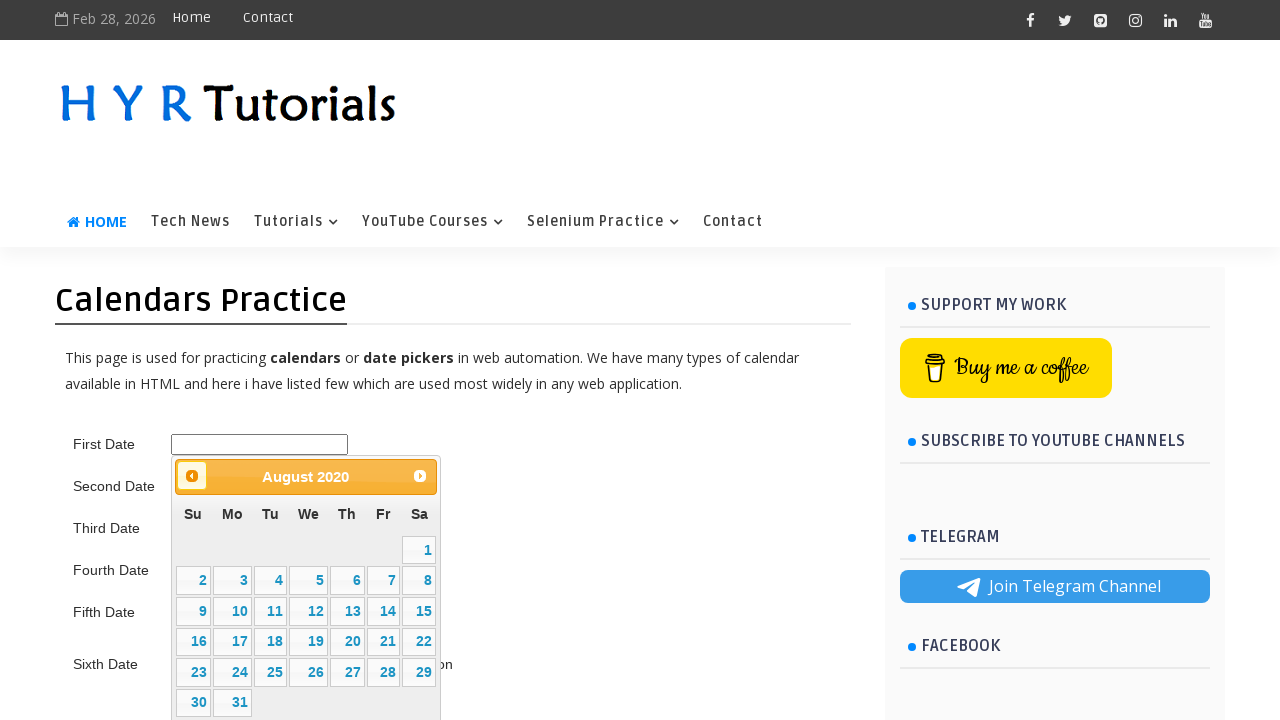

Retrieved calendar title text: August 2020
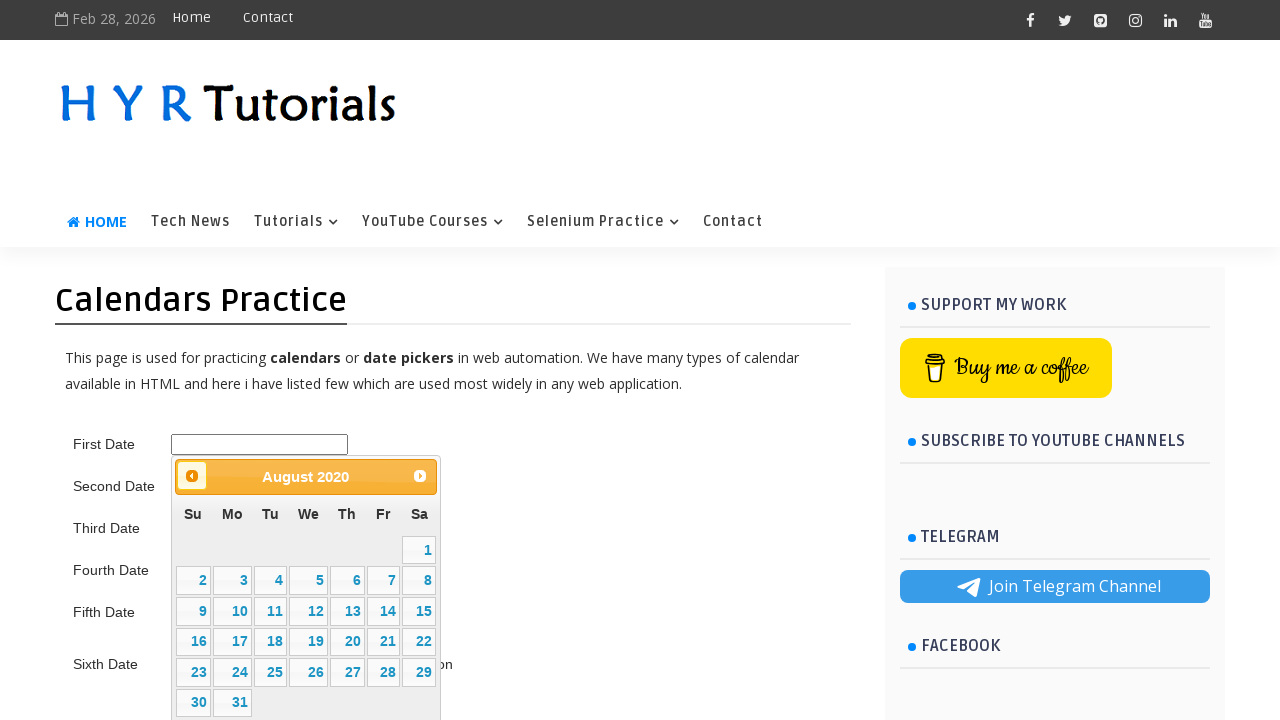

Clicked previous month button to navigate towards June 2015 at (192, 476) on .ui-datepicker-prev
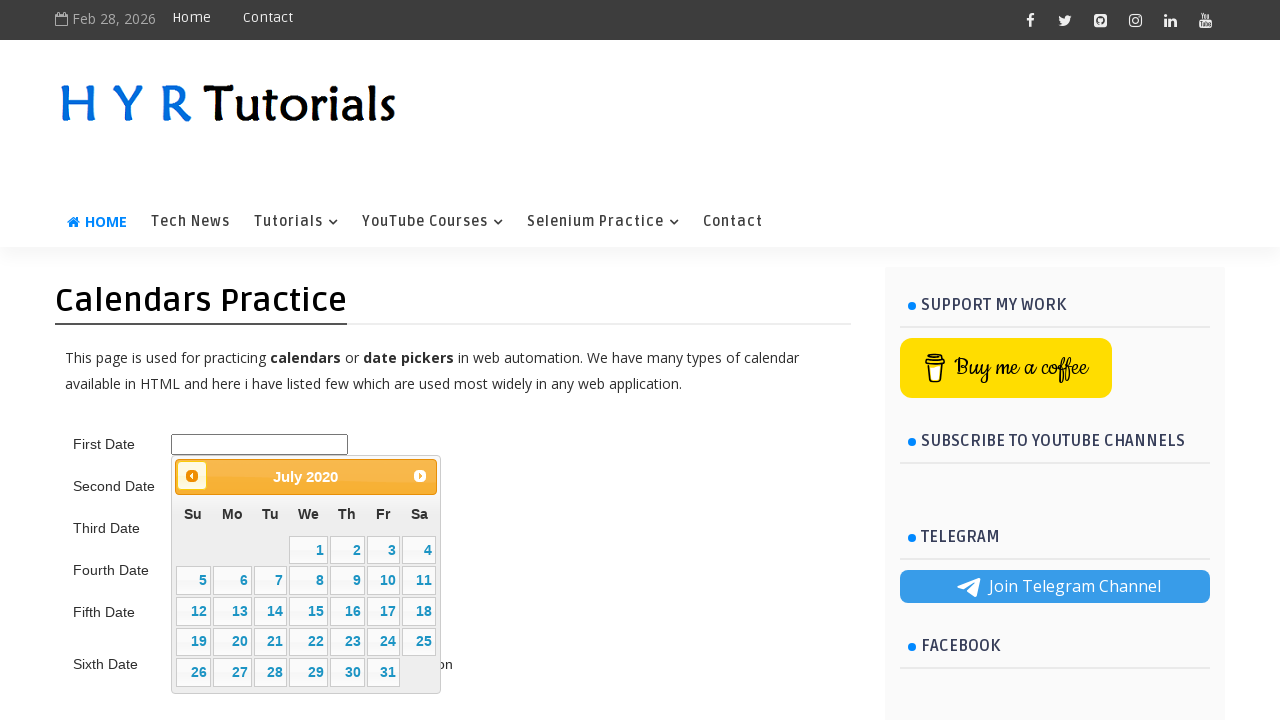

Waited 200ms for calendar navigation
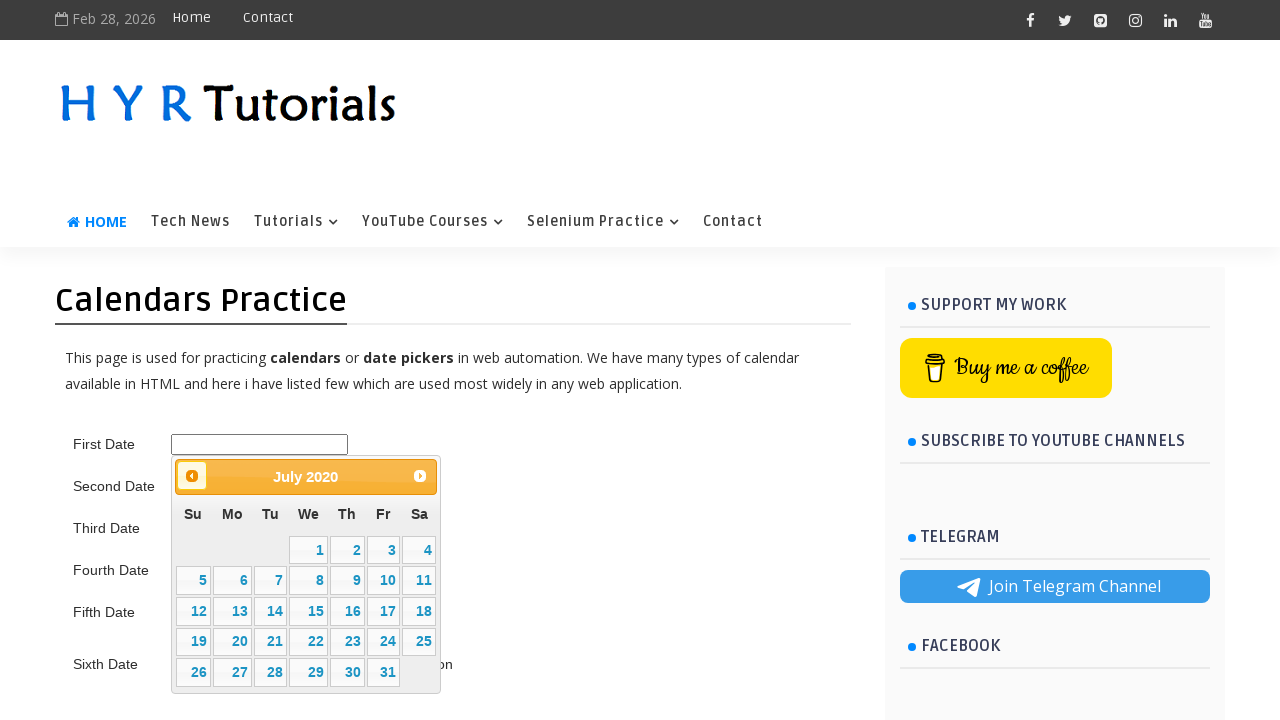

Retrieved calendar title text: July 2020
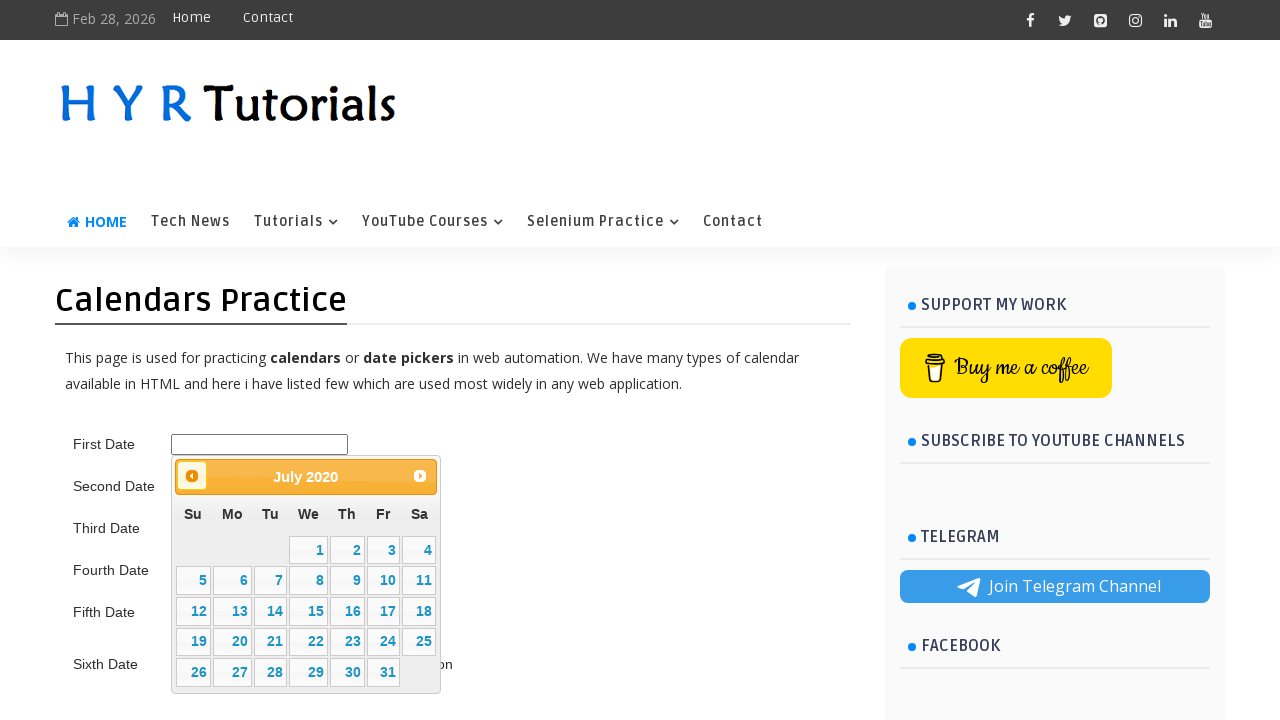

Clicked previous month button to navigate towards June 2015 at (192, 476) on .ui-datepicker-prev
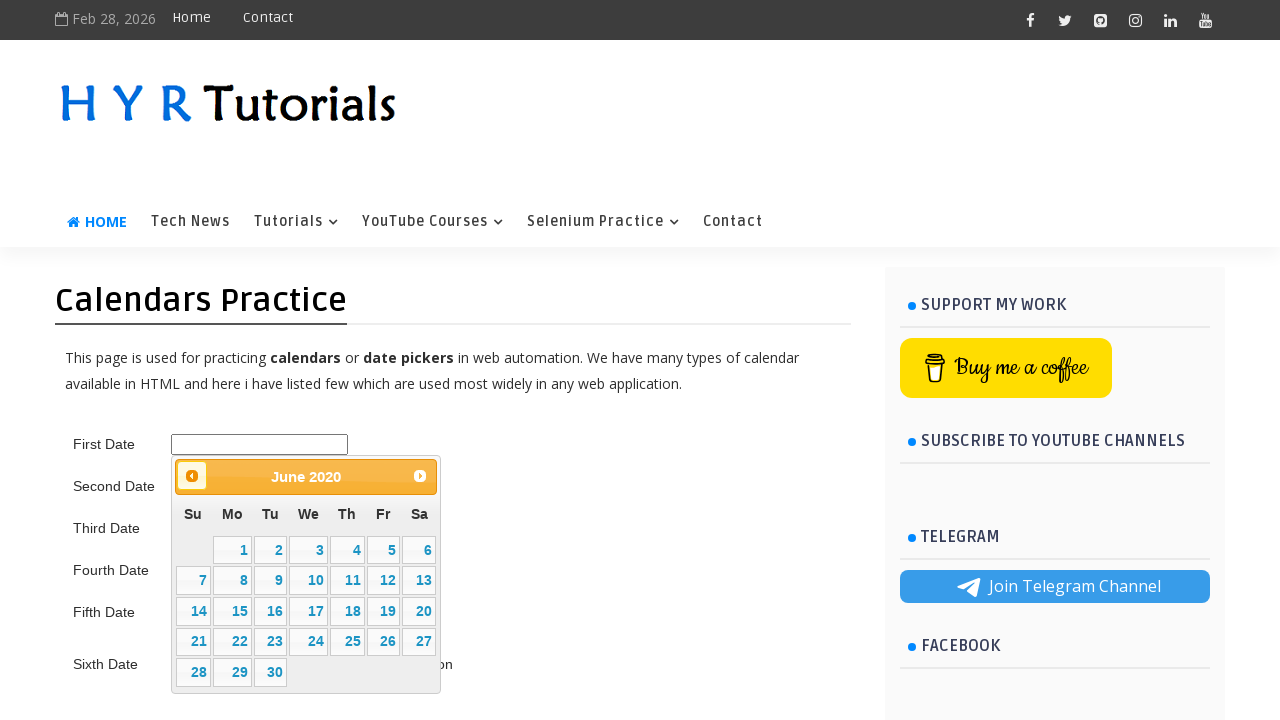

Waited 200ms for calendar navigation
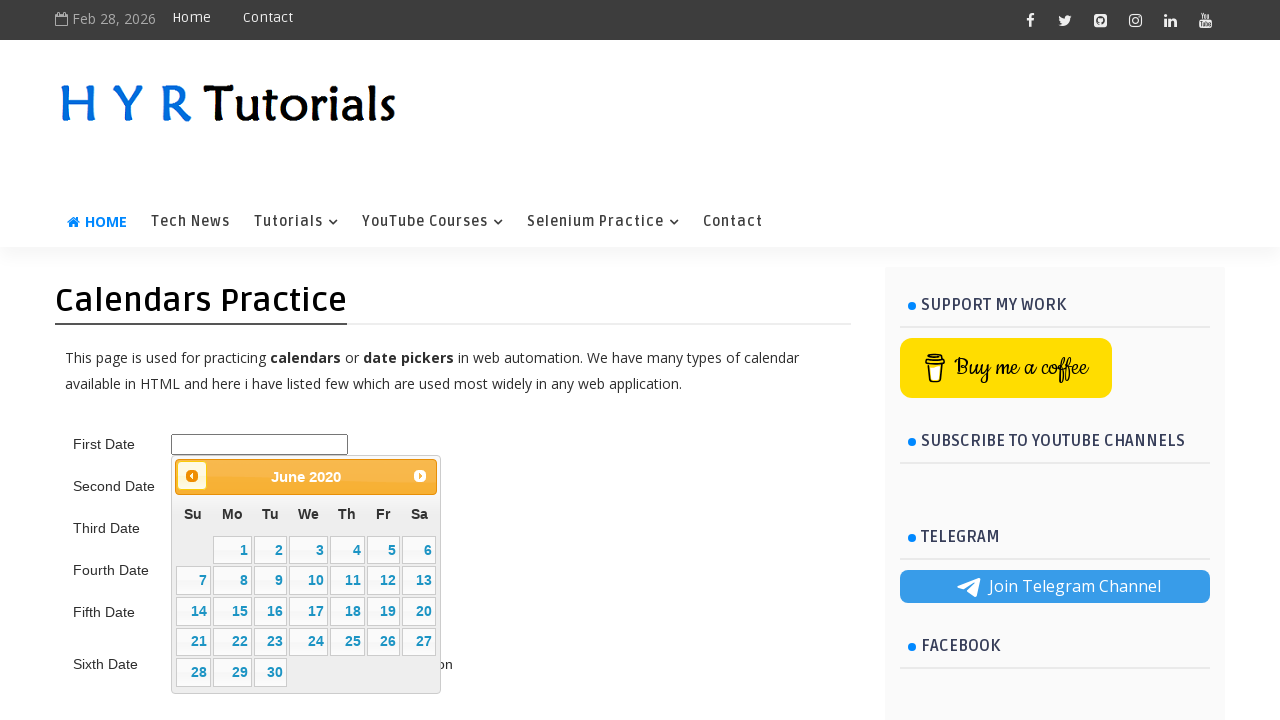

Retrieved calendar title text: June 2020
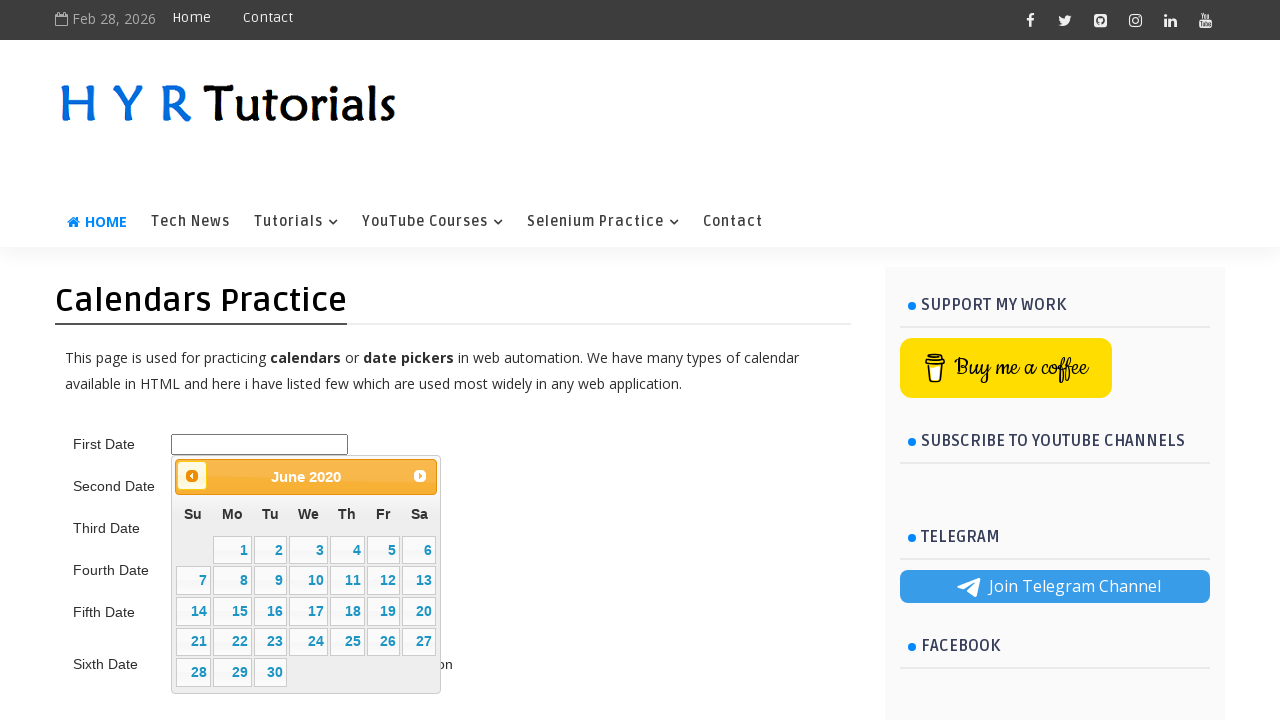

Clicked previous month button to navigate towards June 2015 at (192, 476) on .ui-datepicker-prev
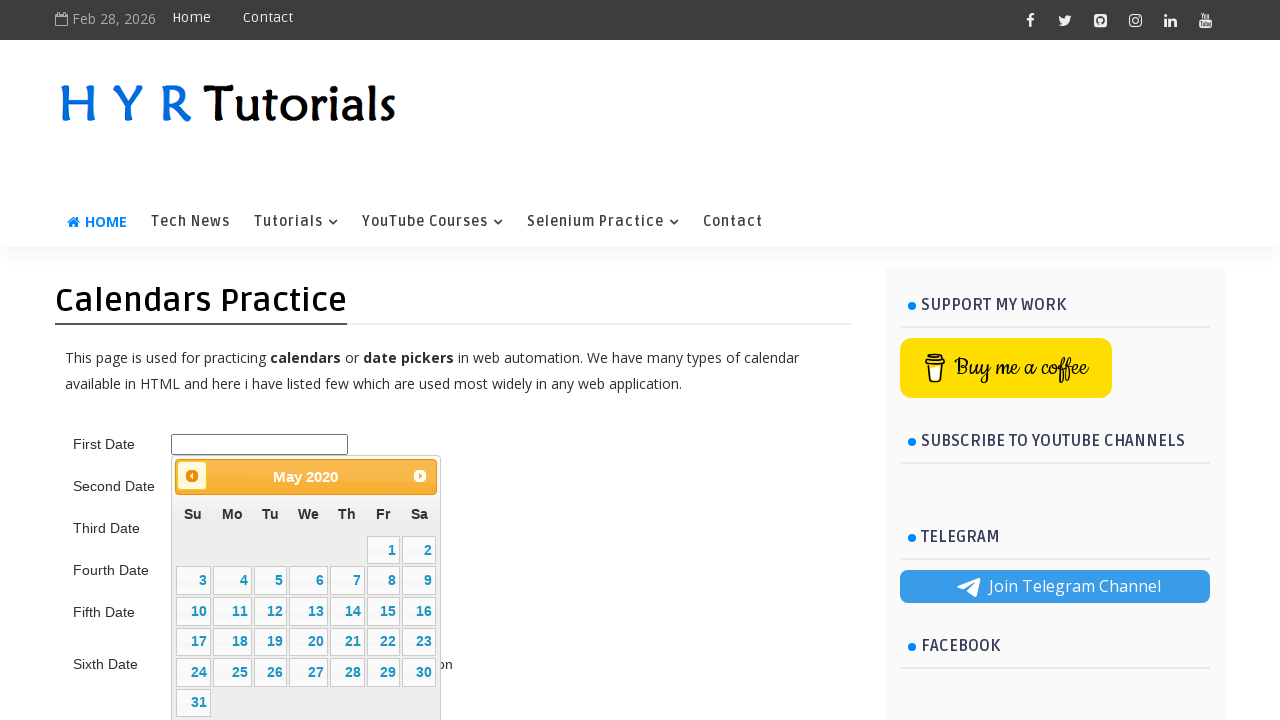

Waited 200ms for calendar navigation
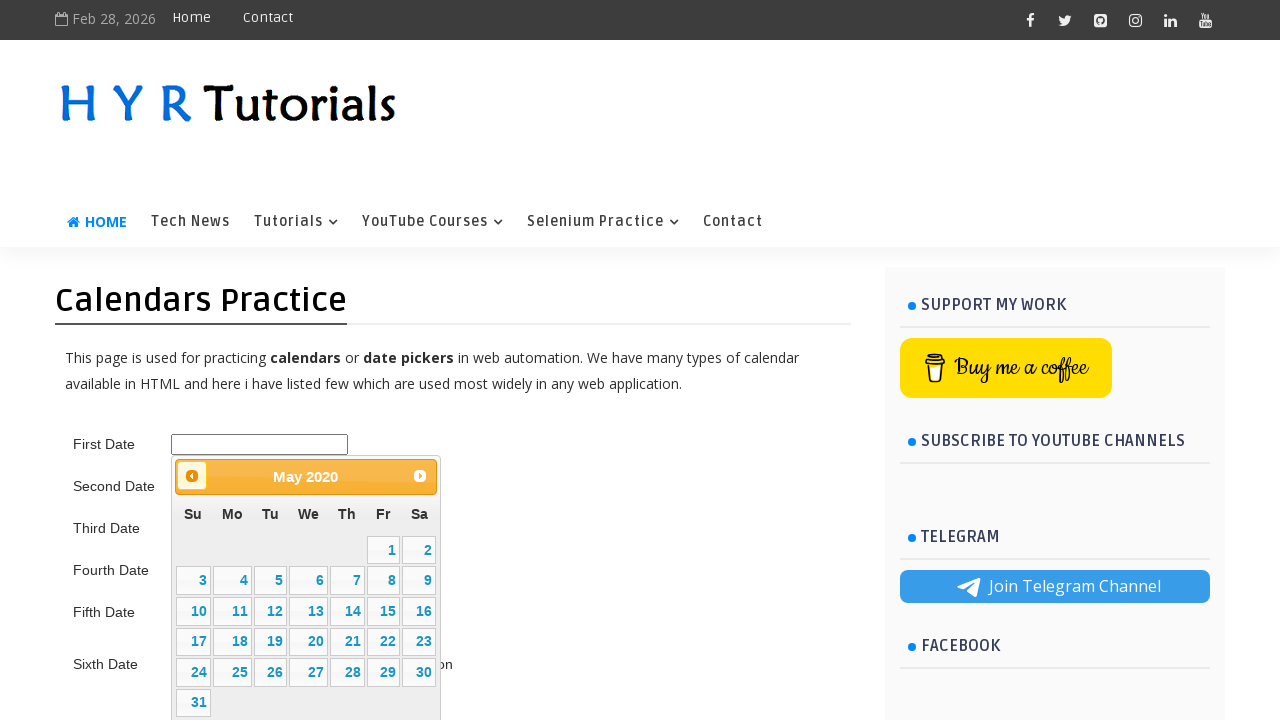

Retrieved calendar title text: May 2020
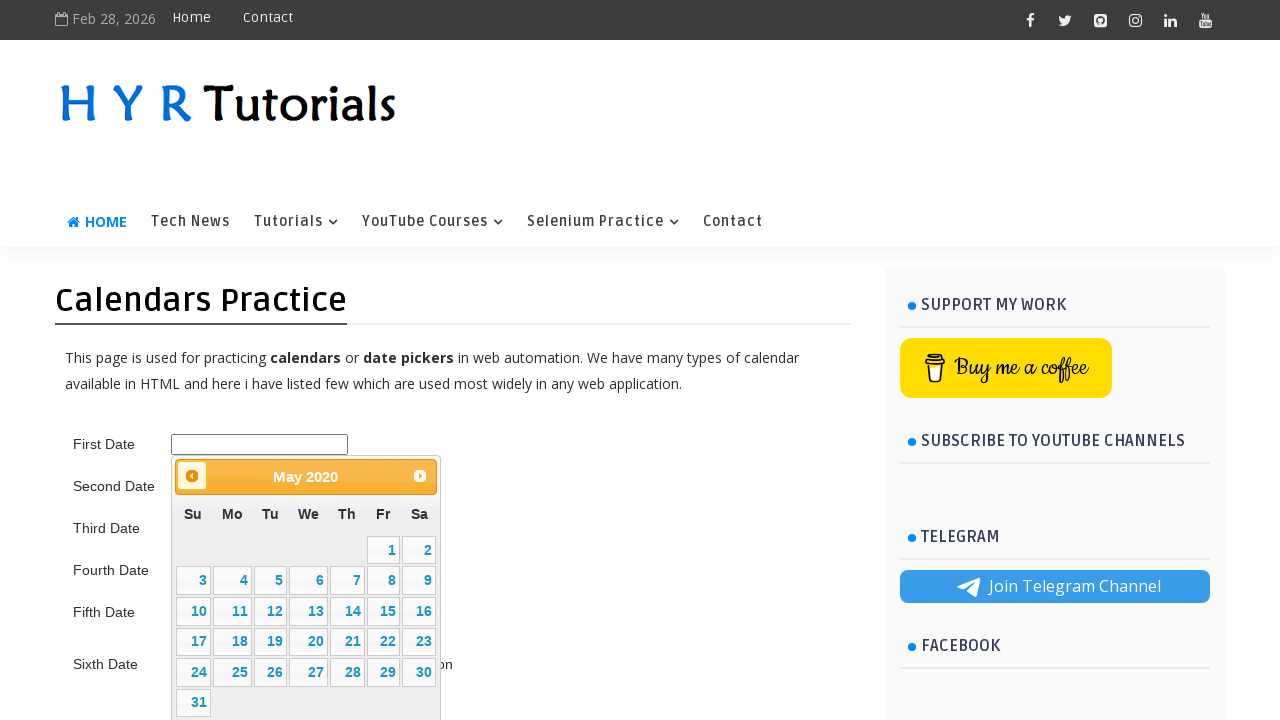

Clicked previous month button to navigate towards June 2015 at (192, 476) on .ui-datepicker-prev
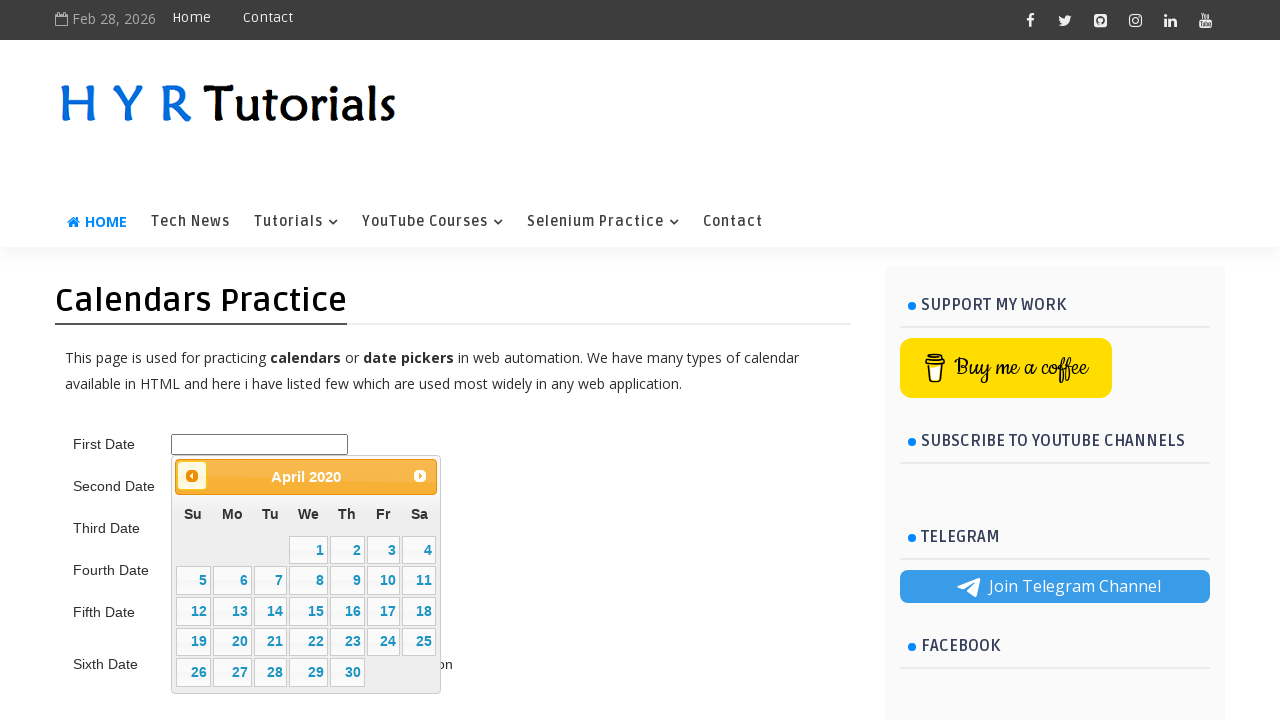

Waited 200ms for calendar navigation
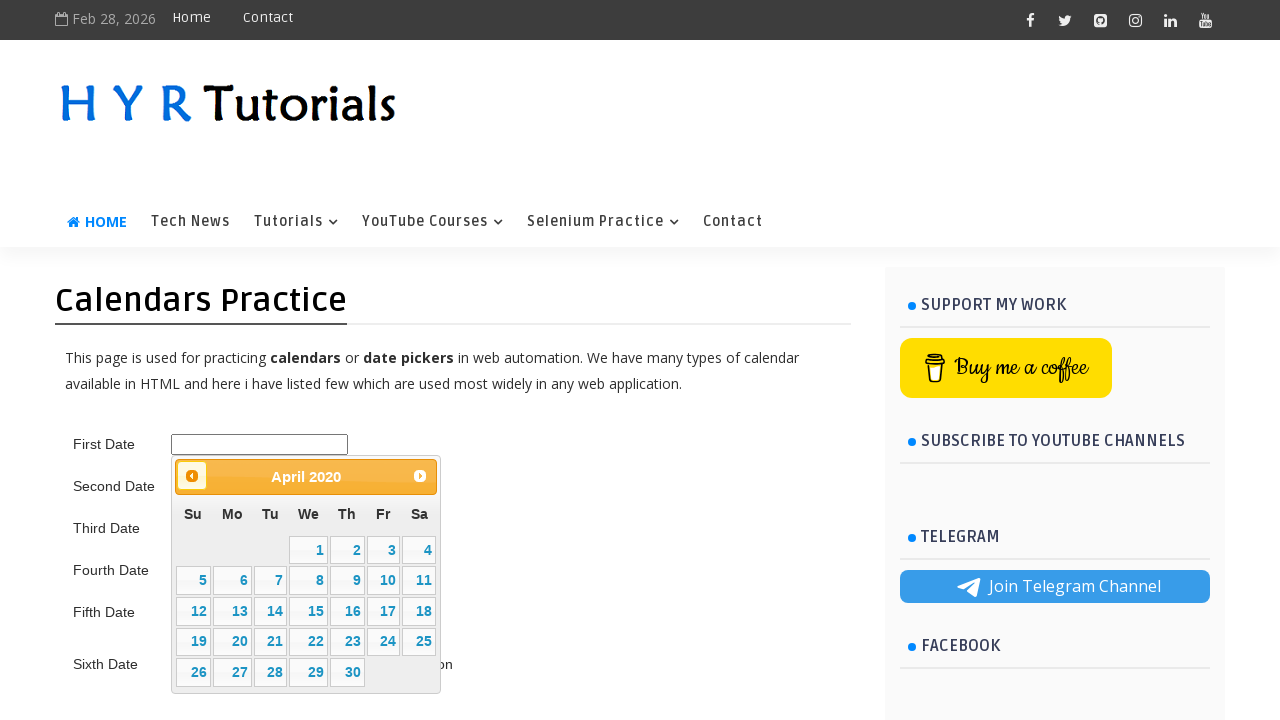

Retrieved calendar title text: April 2020
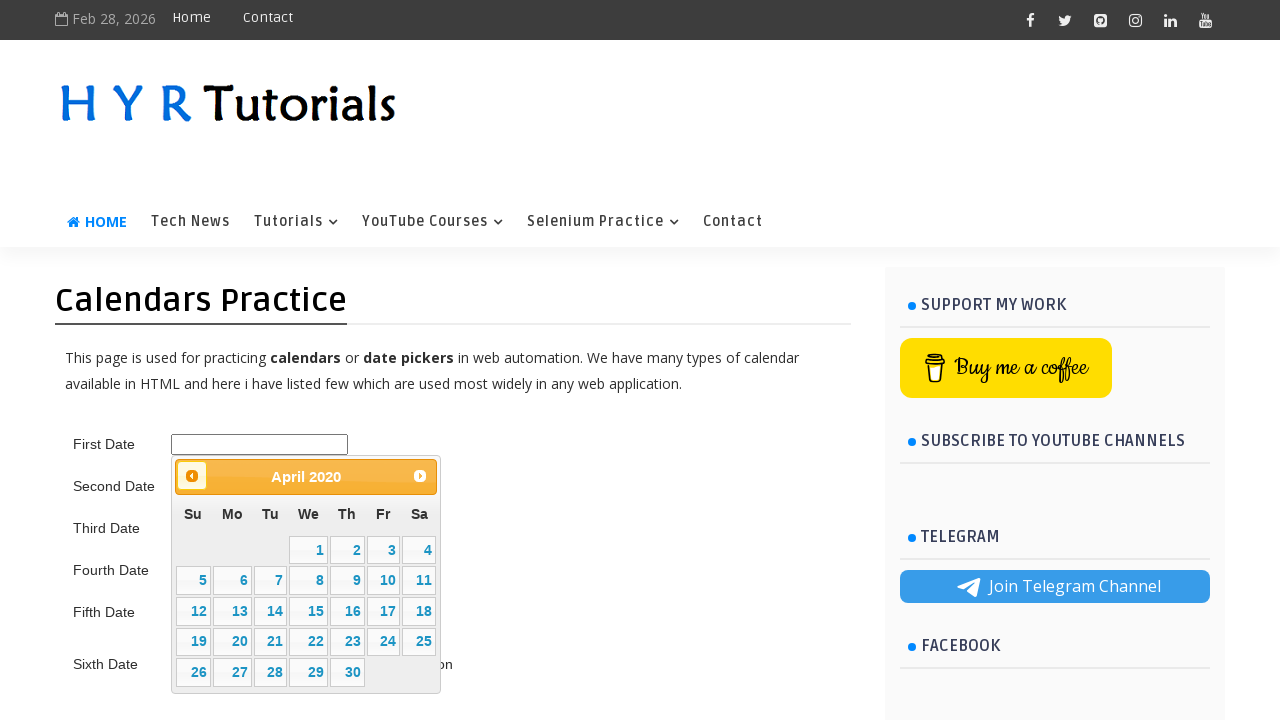

Clicked previous month button to navigate towards June 2015 at (192, 476) on .ui-datepicker-prev
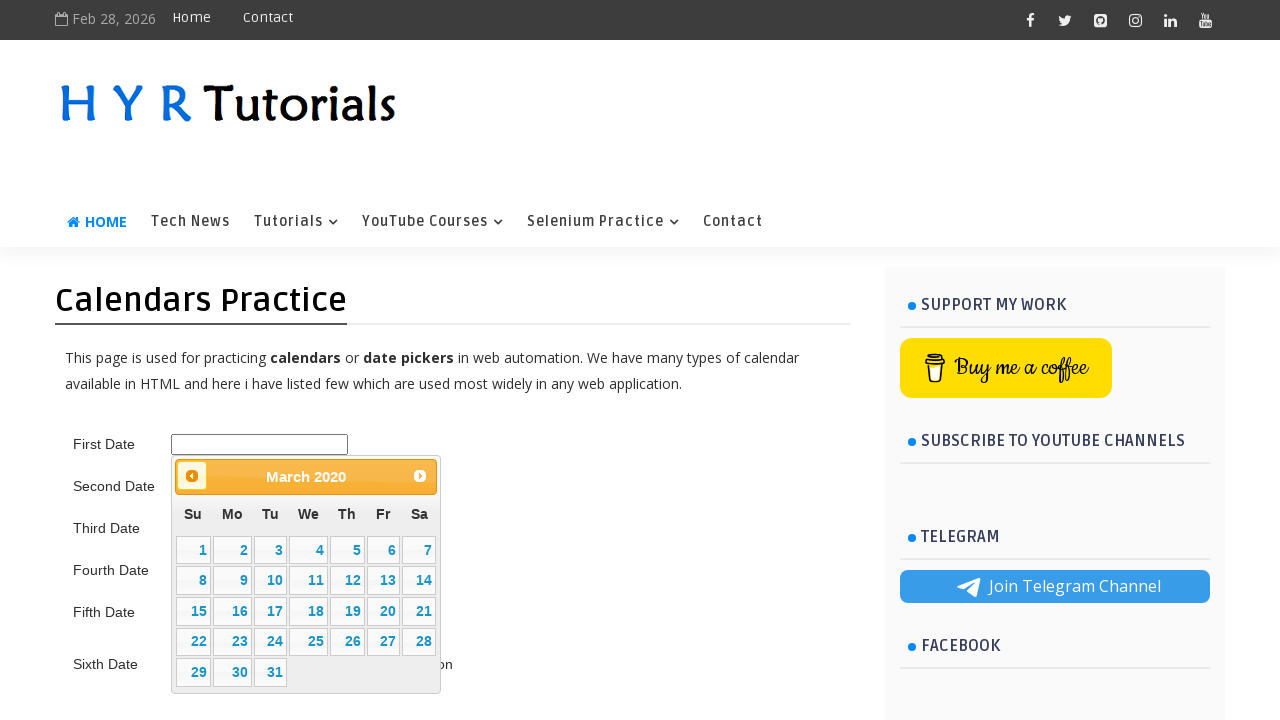

Waited 200ms for calendar navigation
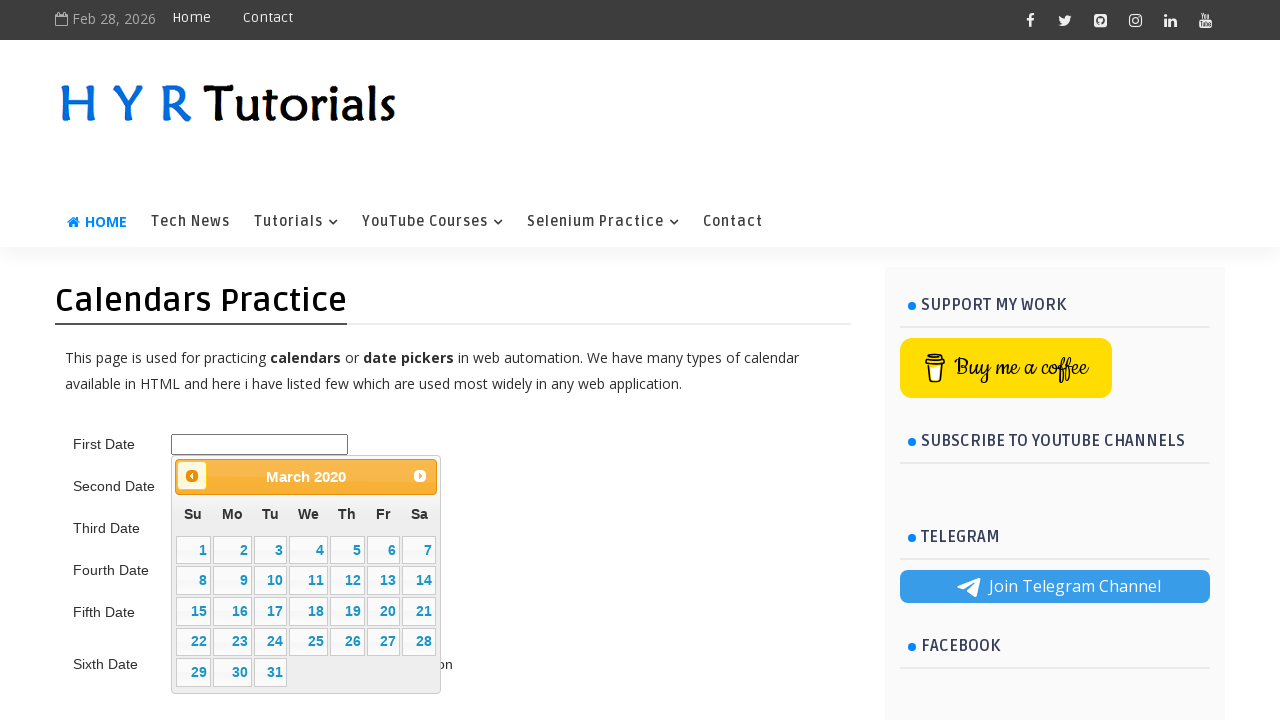

Retrieved calendar title text: March 2020
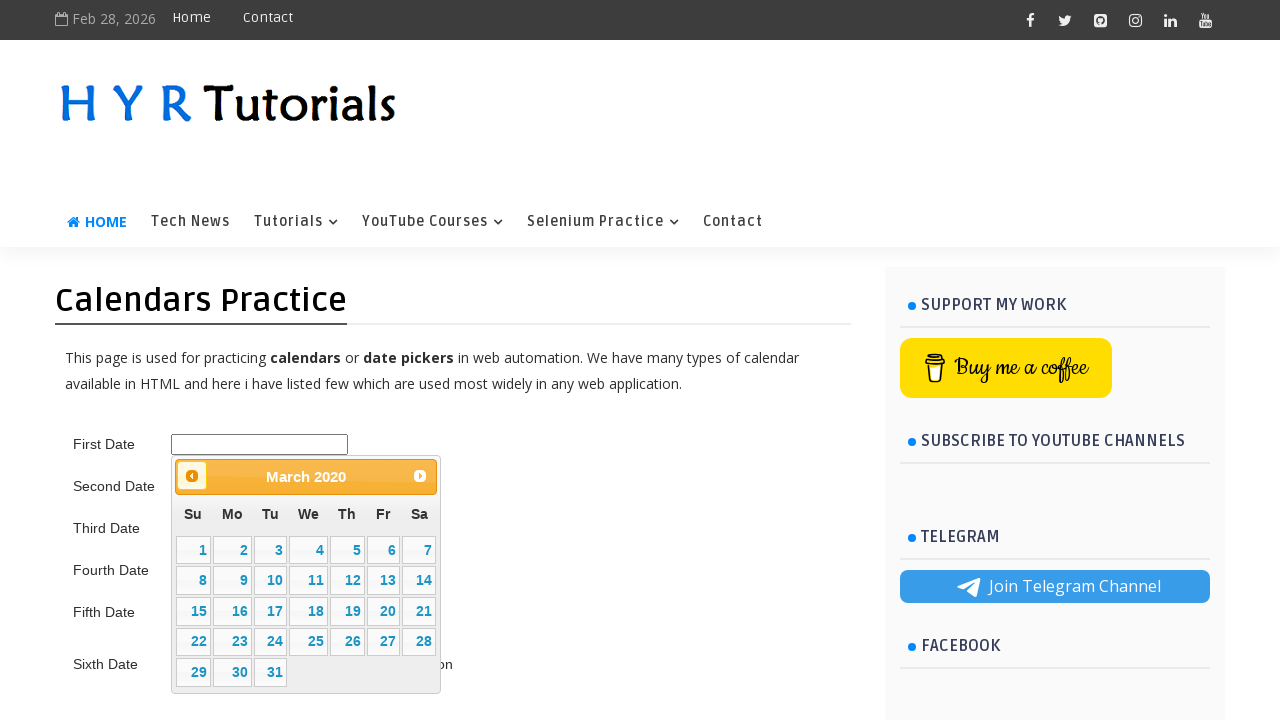

Clicked previous month button to navigate towards June 2015 at (192, 476) on .ui-datepicker-prev
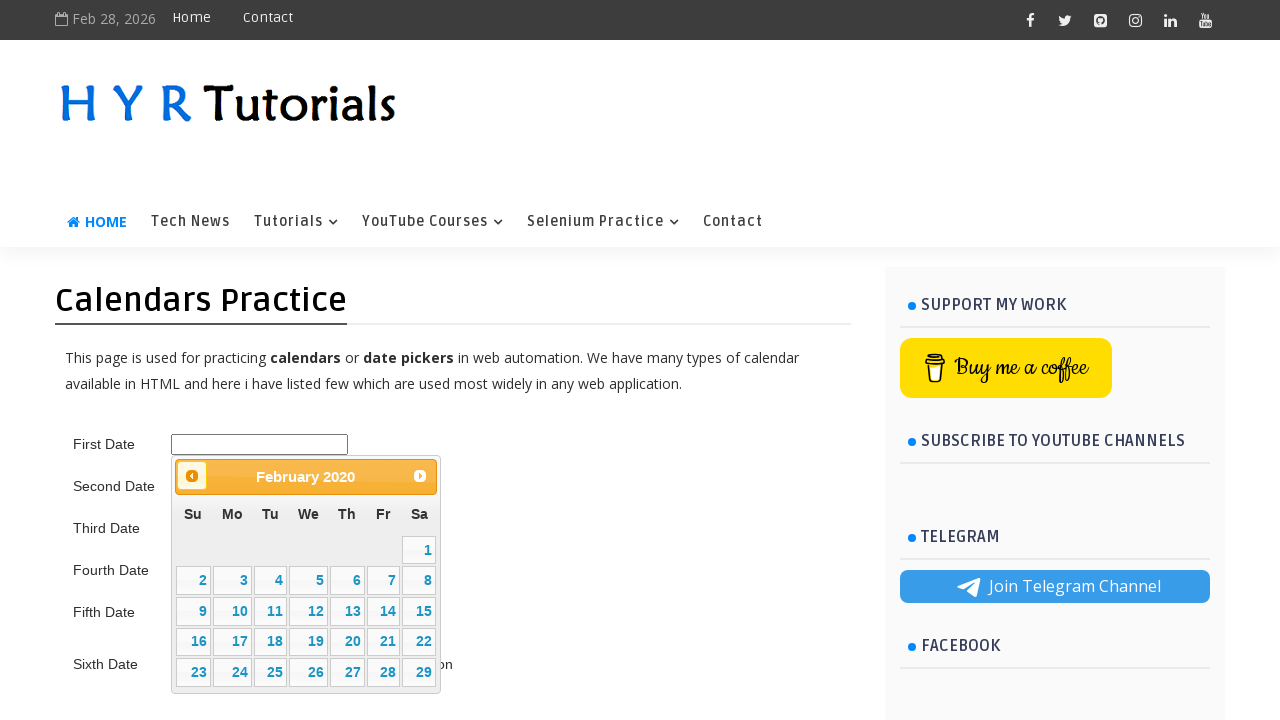

Waited 200ms for calendar navigation
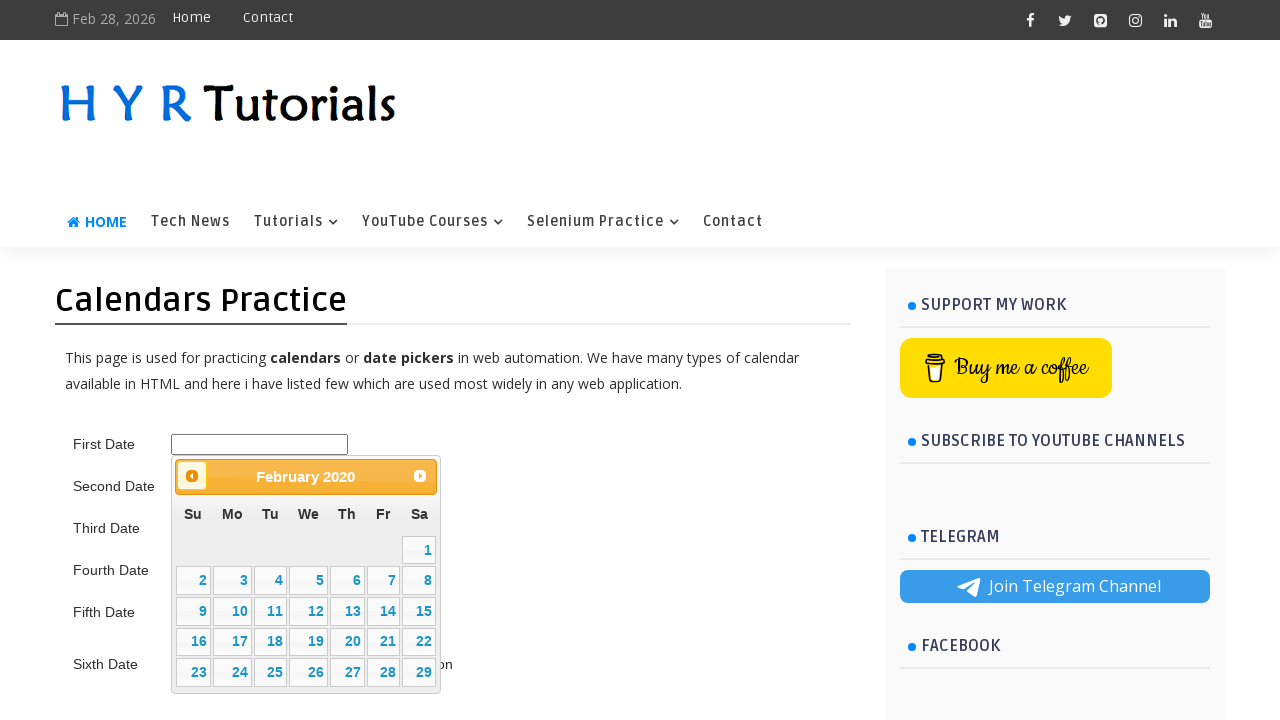

Retrieved calendar title text: February 2020
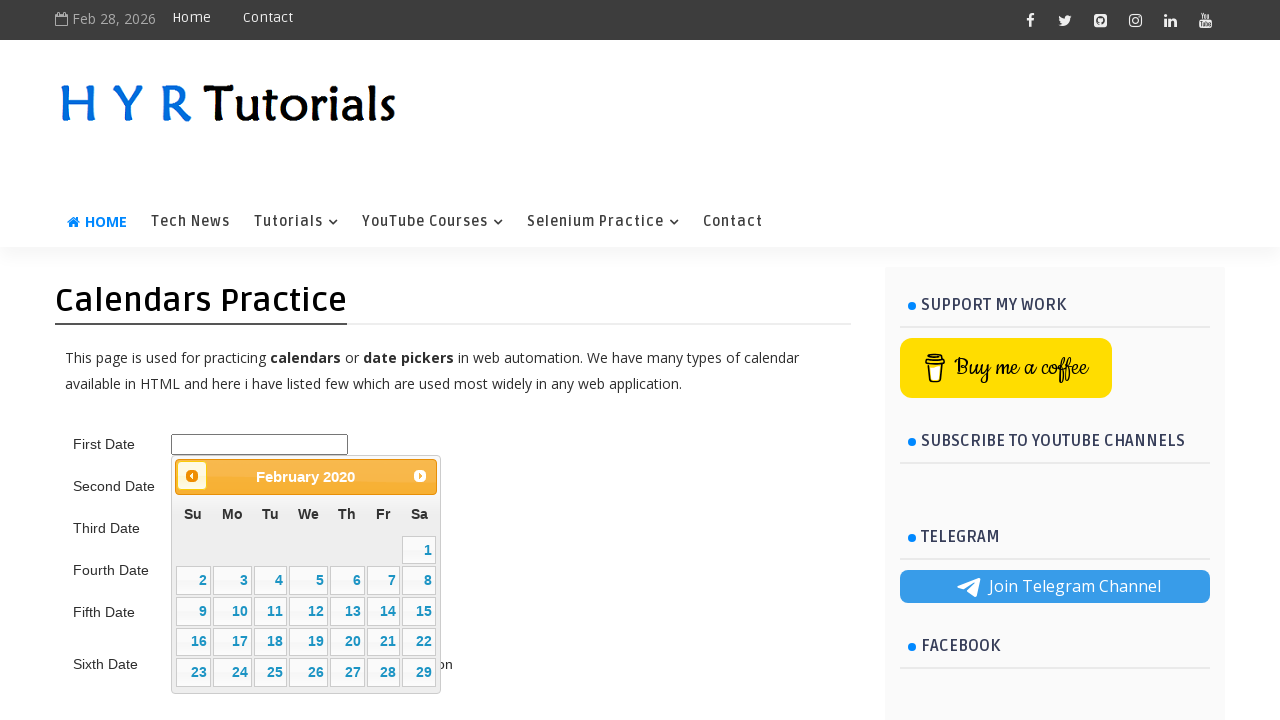

Clicked previous month button to navigate towards June 2015 at (192, 476) on .ui-datepicker-prev
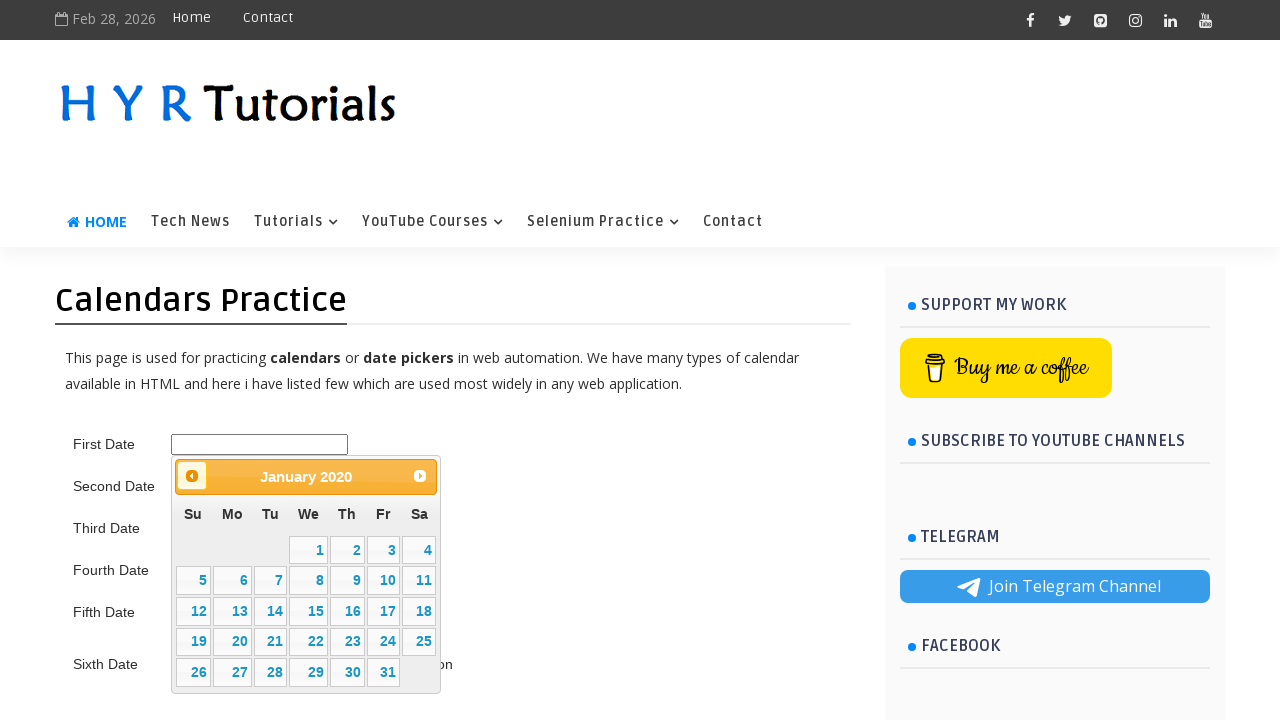

Waited 200ms for calendar navigation
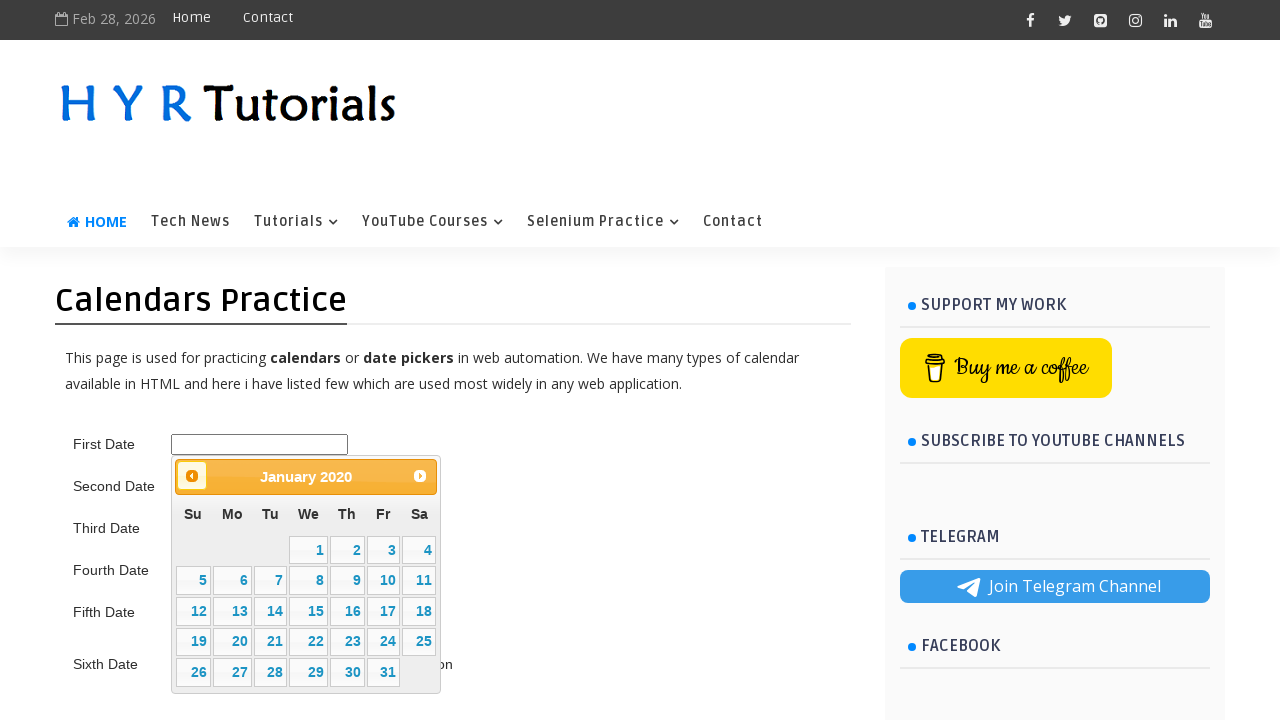

Retrieved calendar title text: January 2020
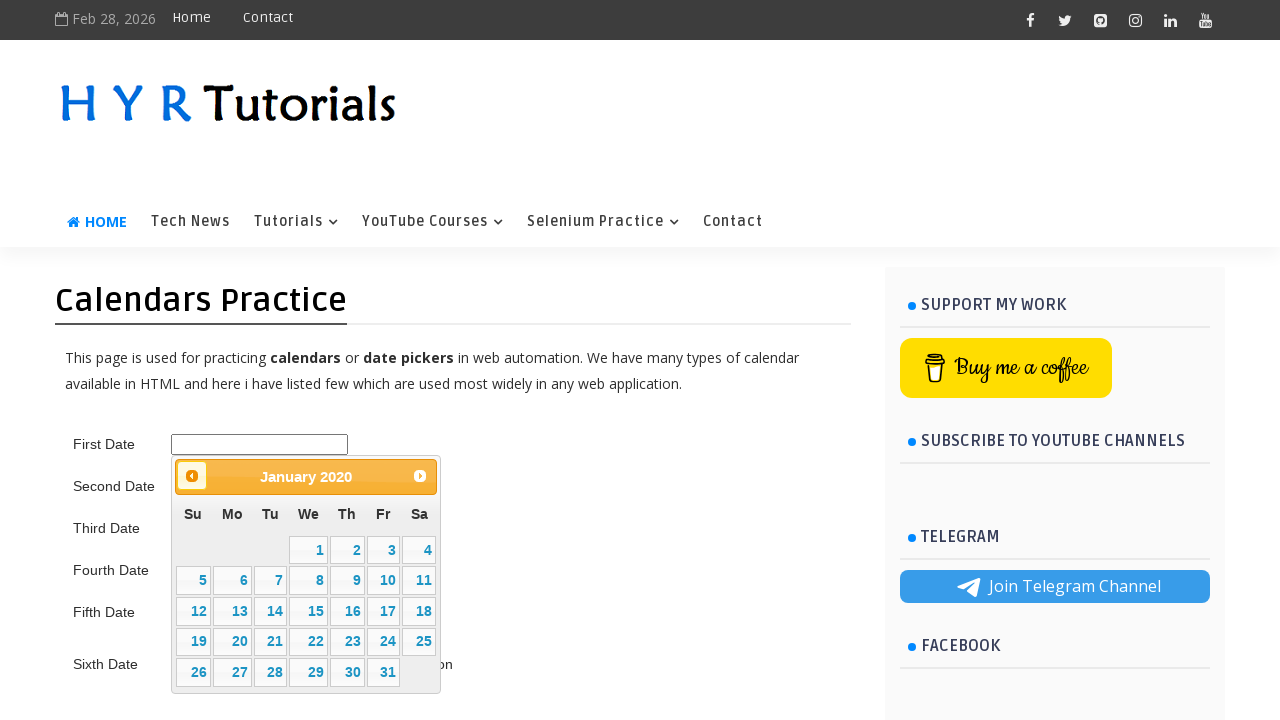

Clicked previous month button to navigate towards June 2015 at (192, 476) on .ui-datepicker-prev
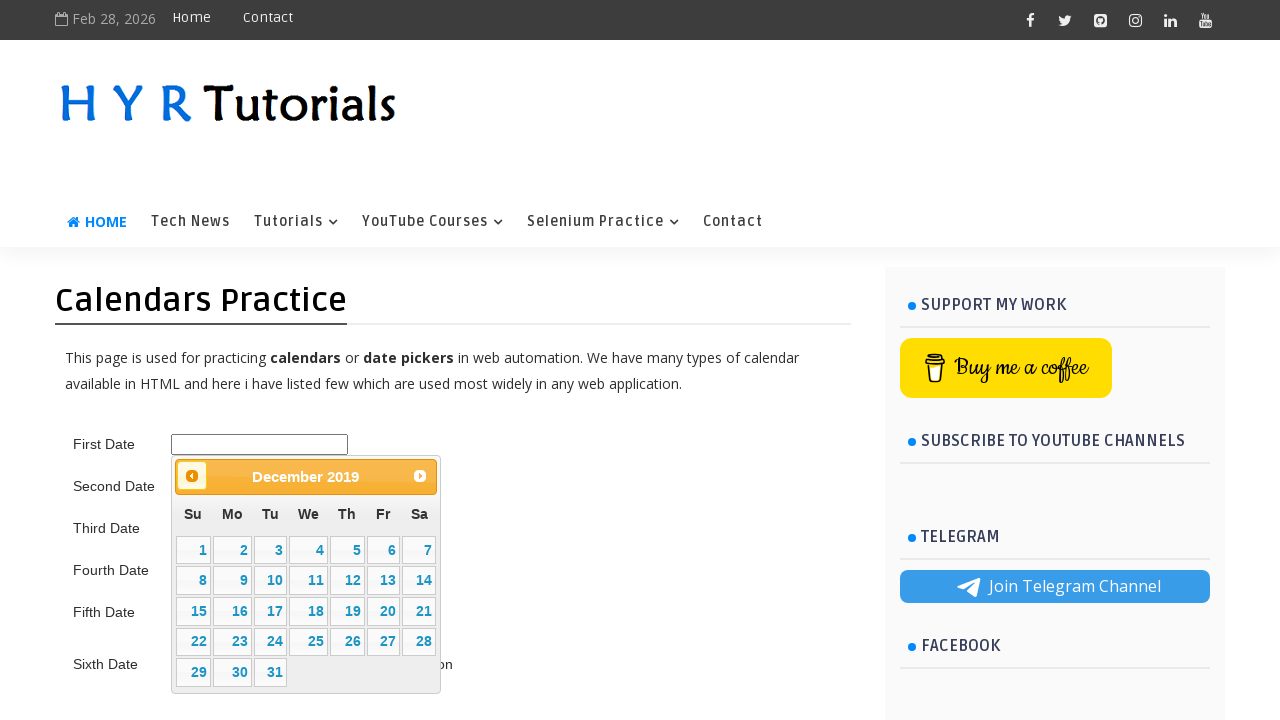

Waited 200ms for calendar navigation
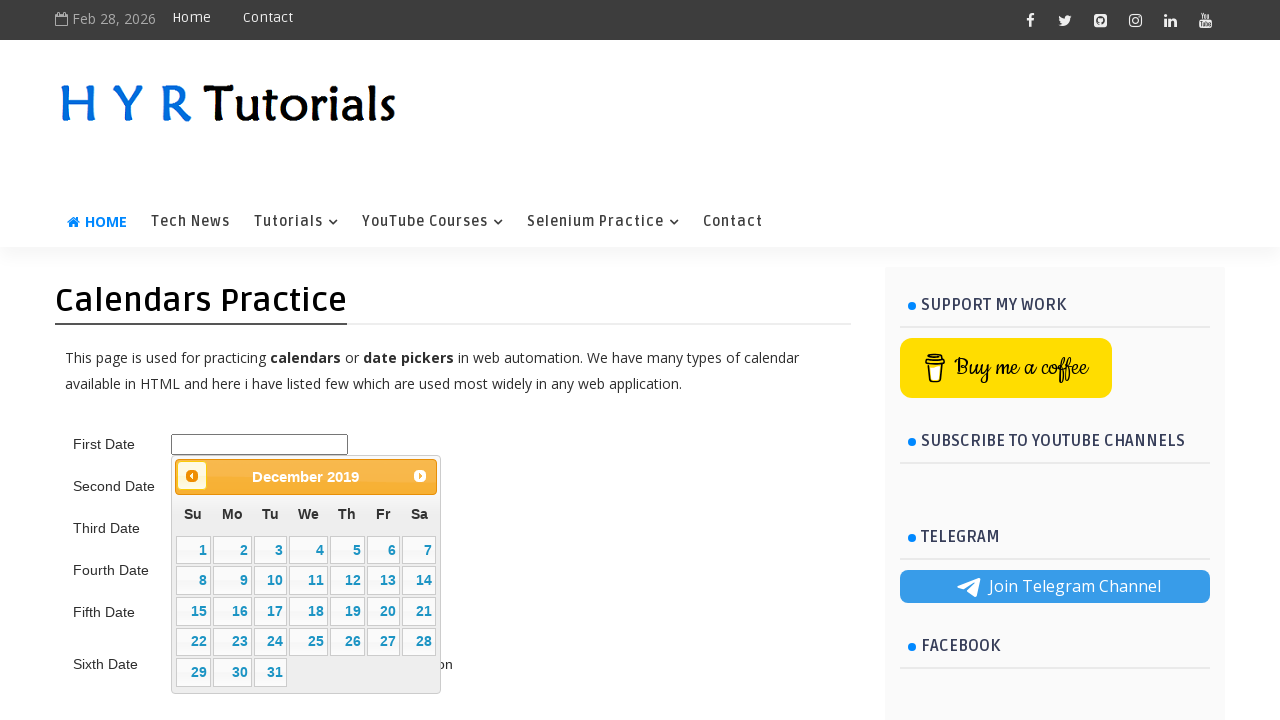

Retrieved calendar title text: December 2019
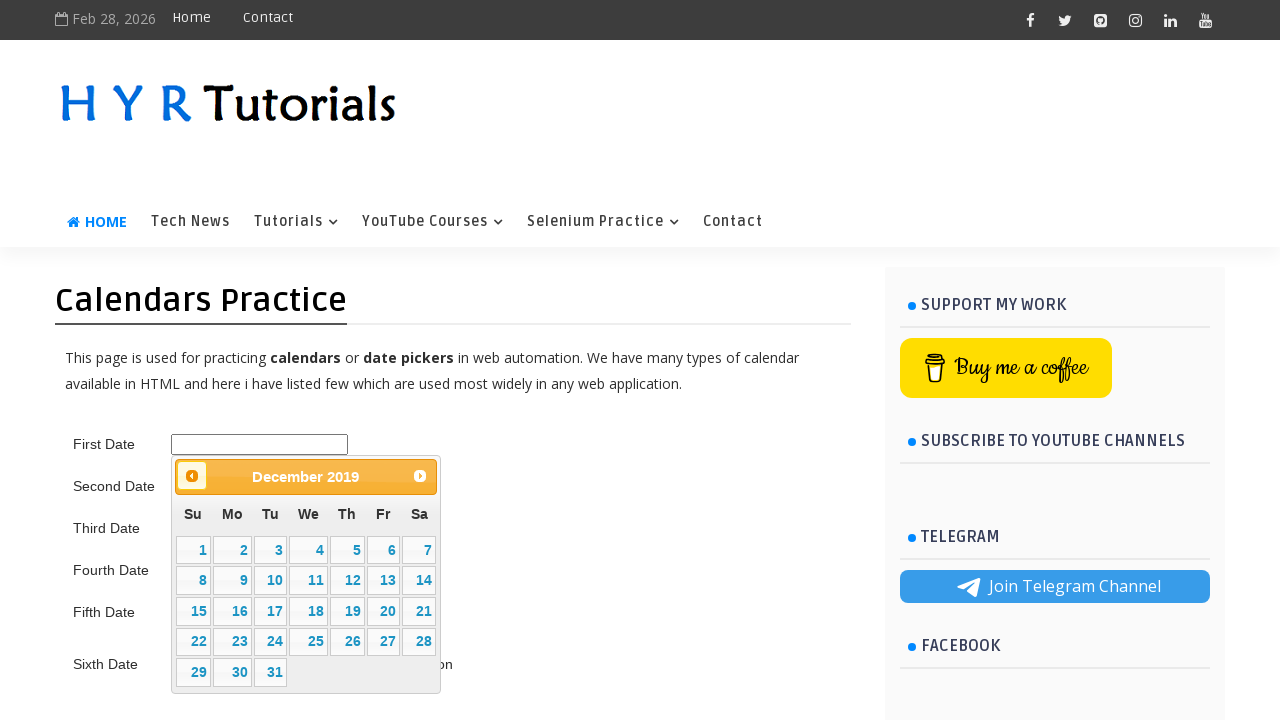

Clicked previous month button to navigate towards June 2015 at (192, 476) on .ui-datepicker-prev
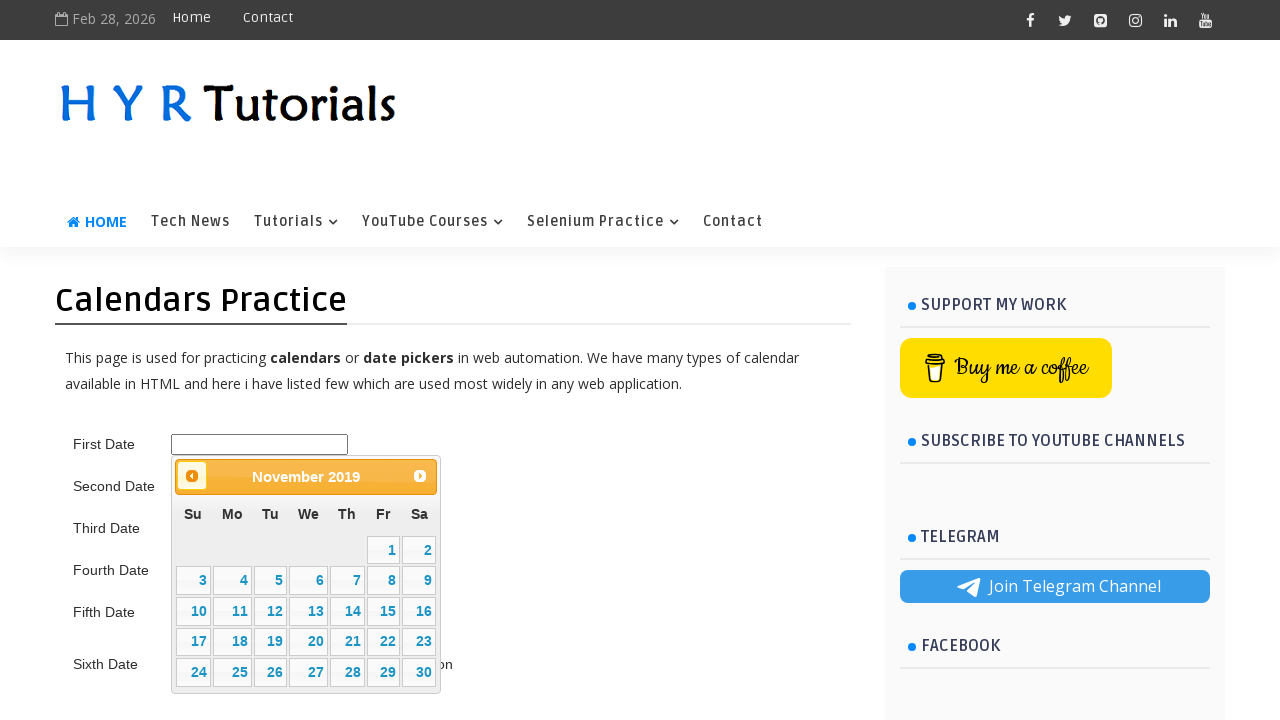

Waited 200ms for calendar navigation
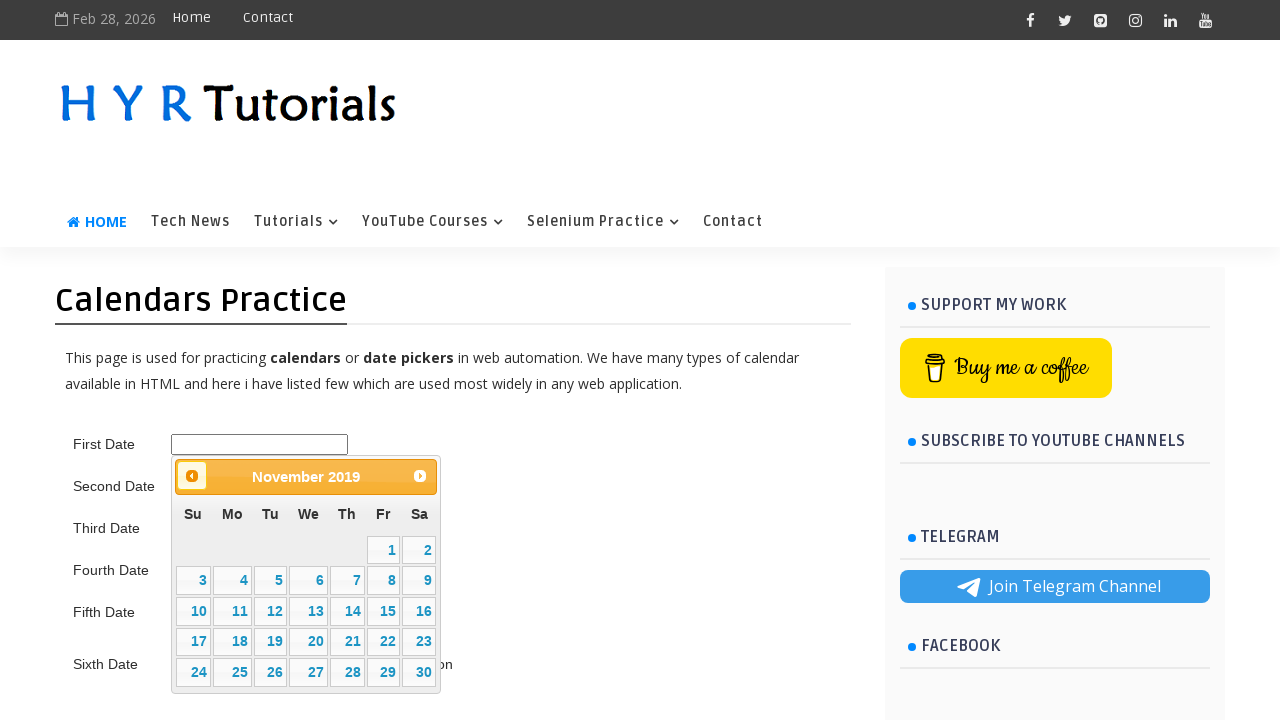

Retrieved calendar title text: November 2019
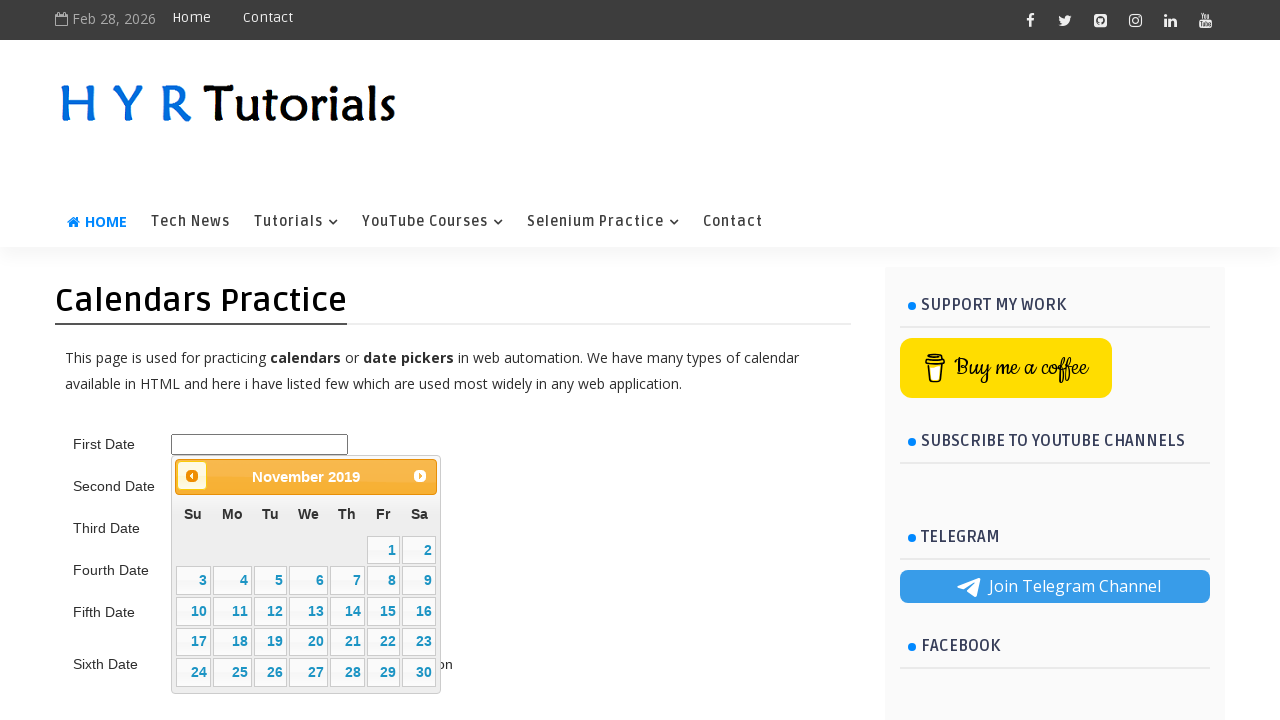

Clicked previous month button to navigate towards June 2015 at (192, 476) on .ui-datepicker-prev
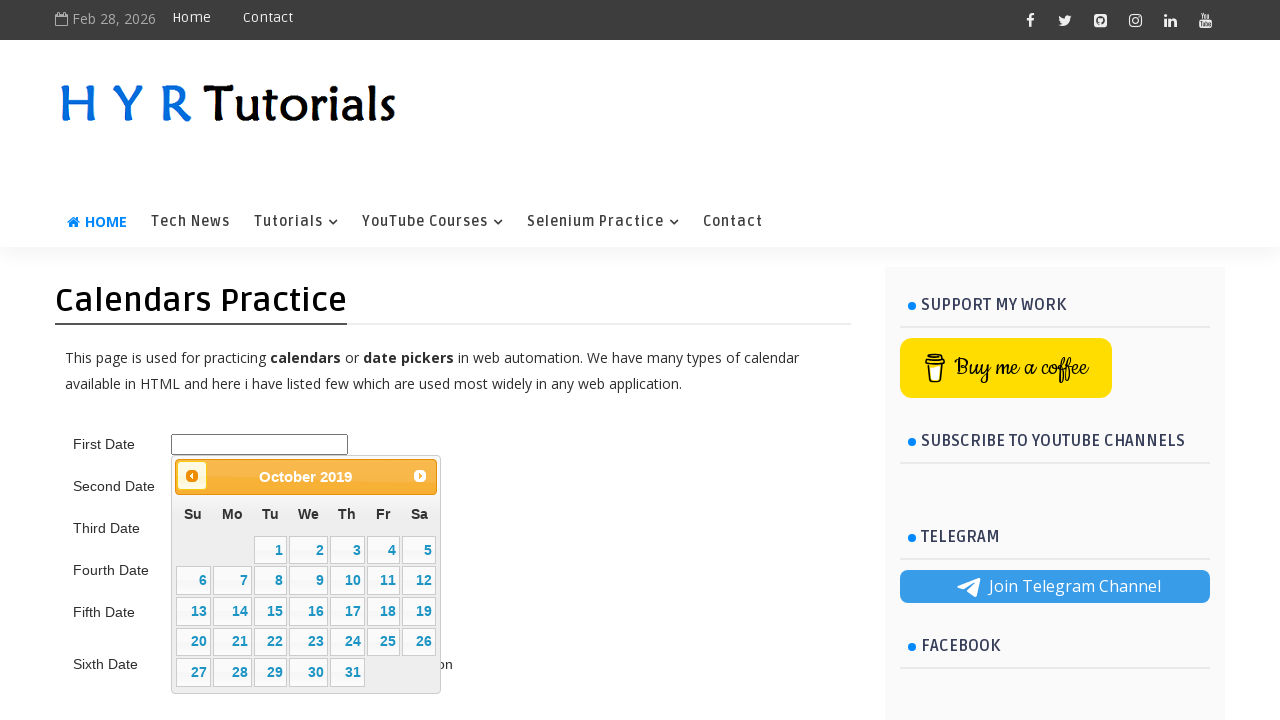

Waited 200ms for calendar navigation
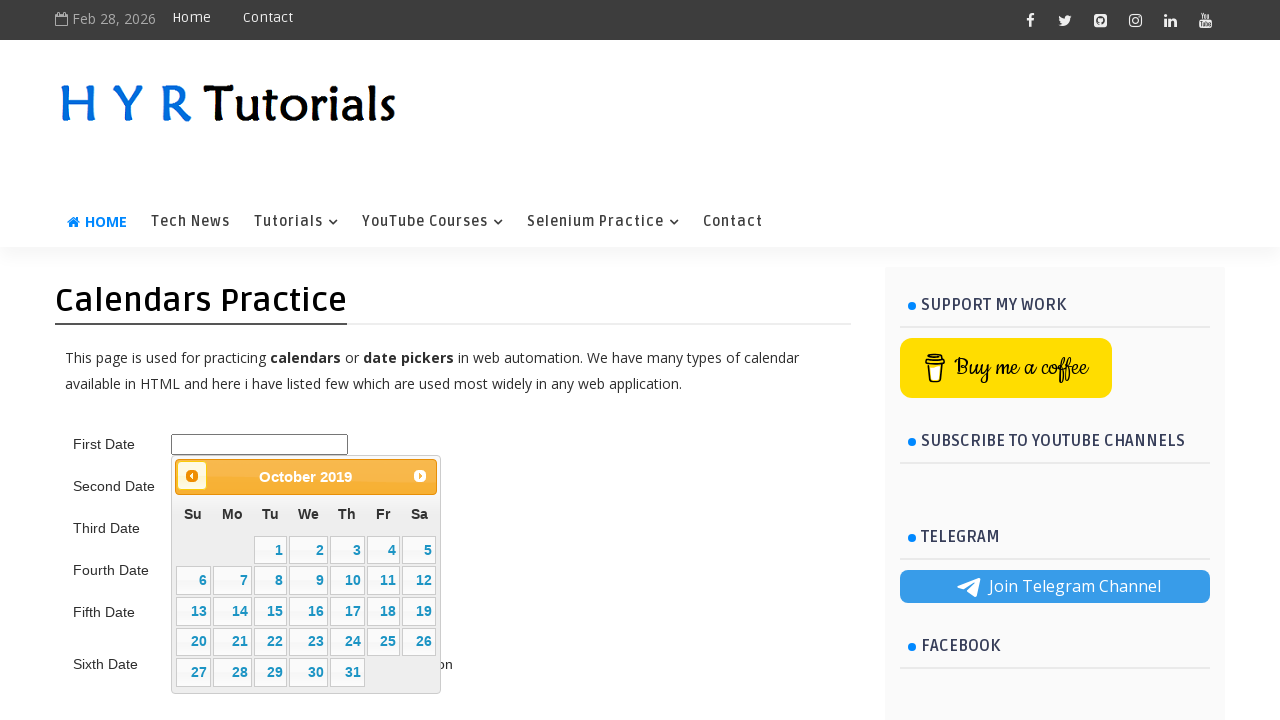

Retrieved calendar title text: October 2019
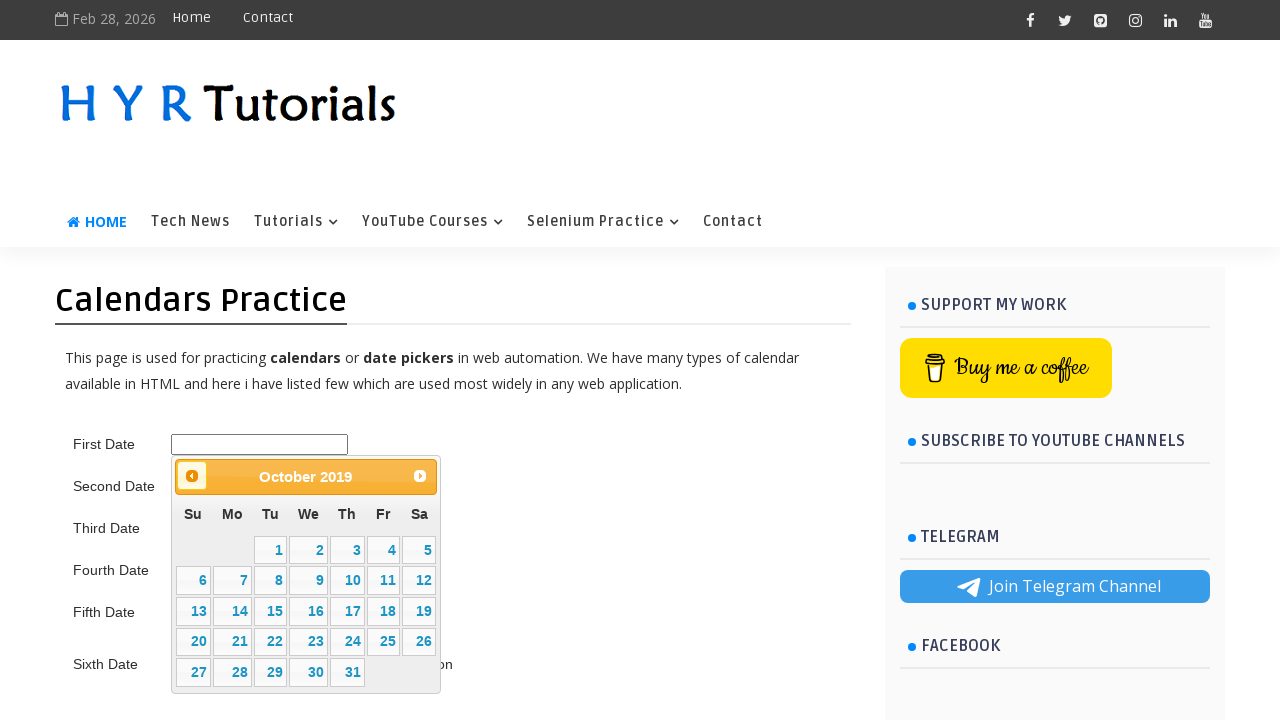

Clicked previous month button to navigate towards June 2015 at (192, 476) on .ui-datepicker-prev
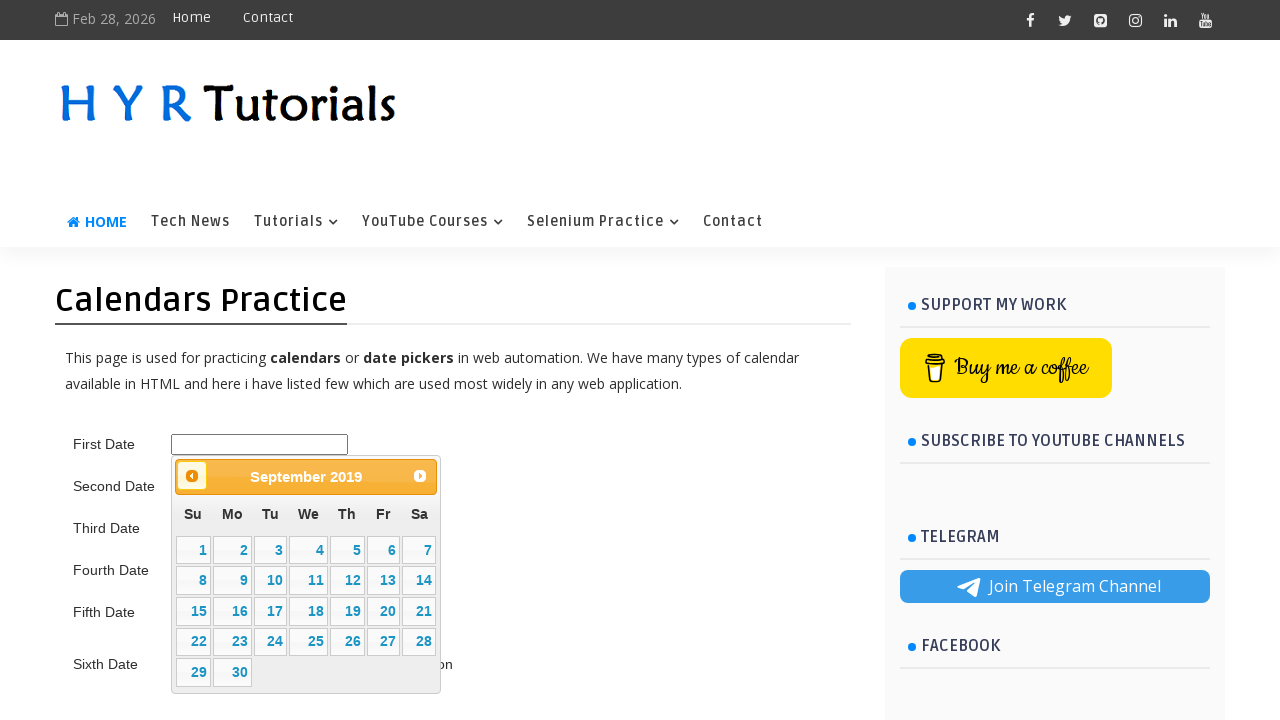

Waited 200ms for calendar navigation
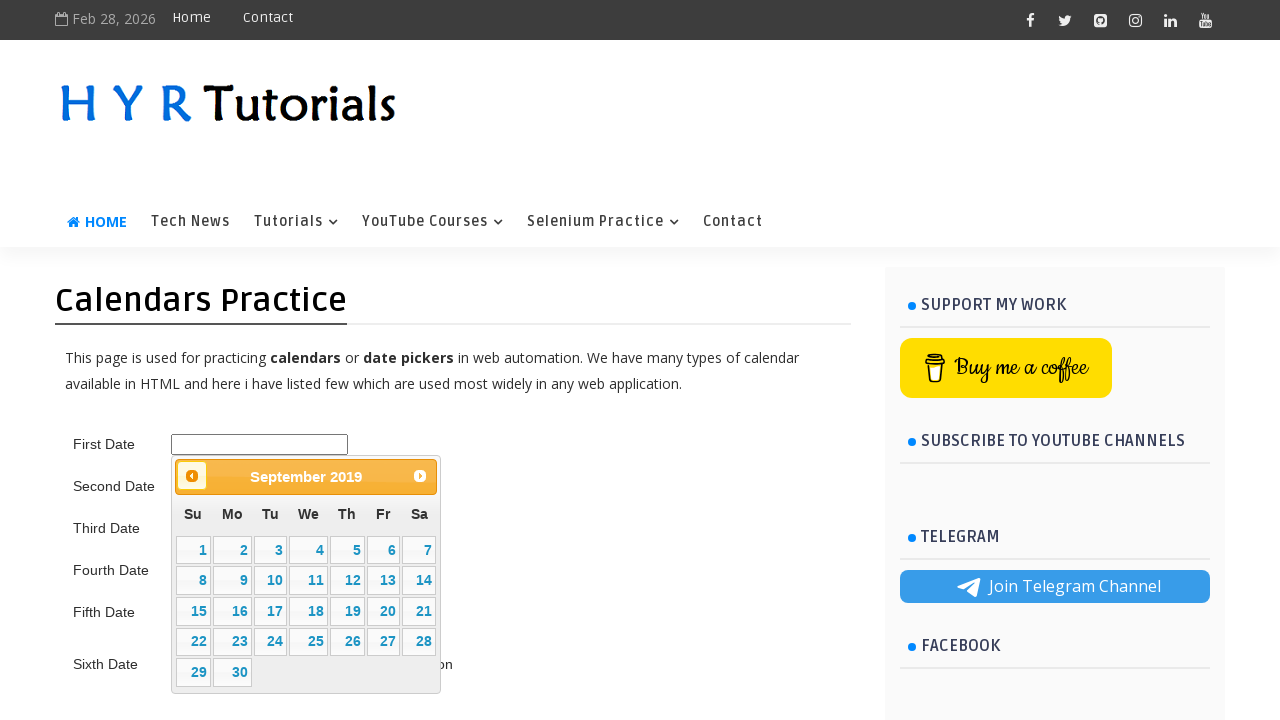

Retrieved calendar title text: September 2019
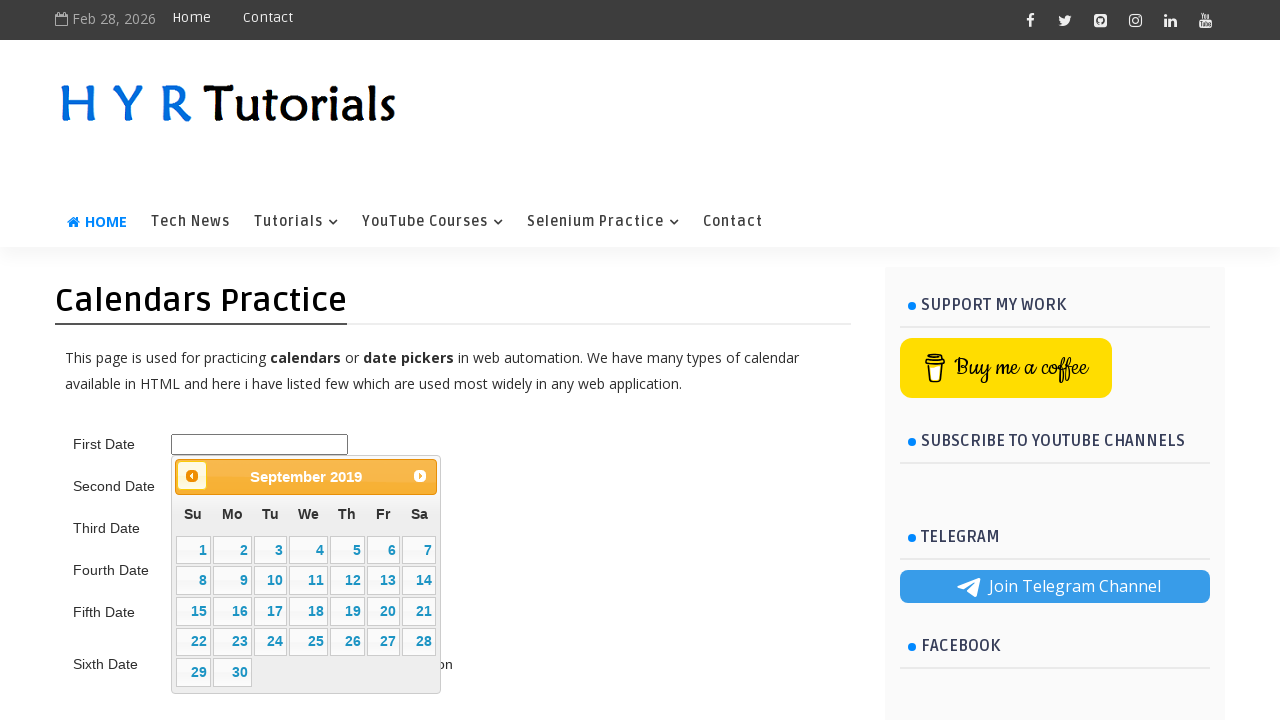

Clicked previous month button to navigate towards June 2015 at (192, 476) on .ui-datepicker-prev
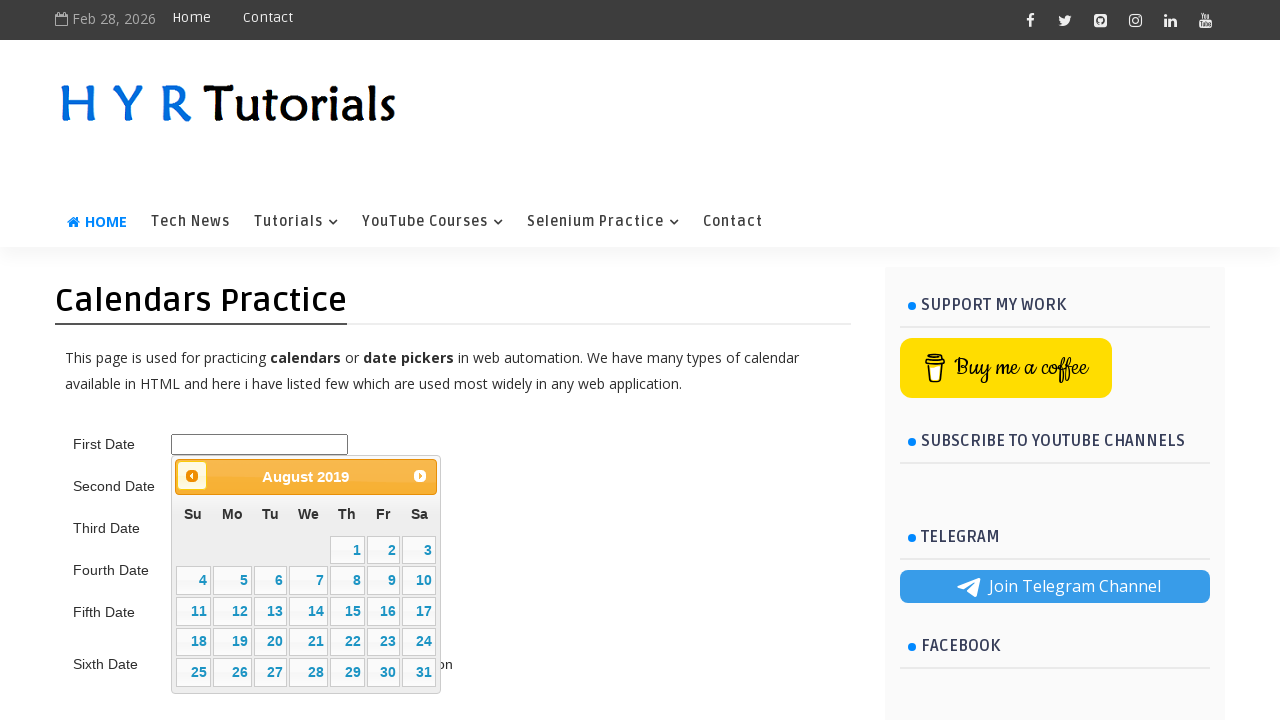

Waited 200ms for calendar navigation
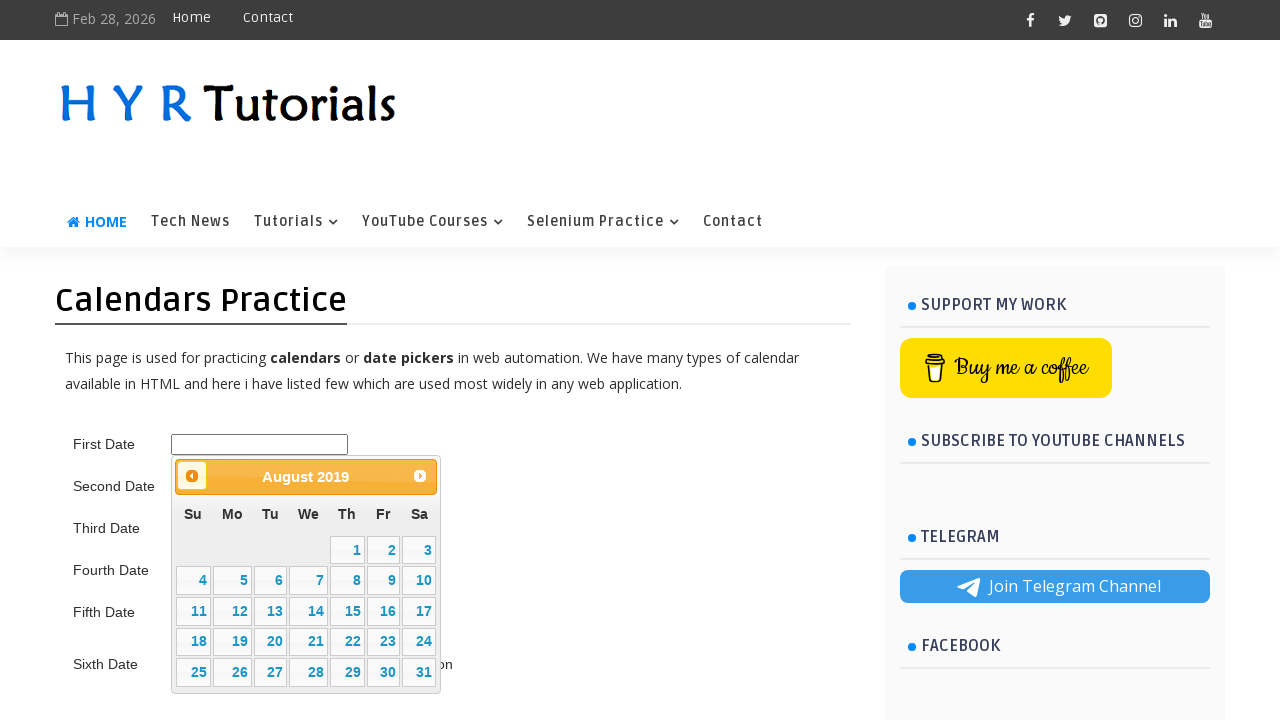

Retrieved calendar title text: August 2019
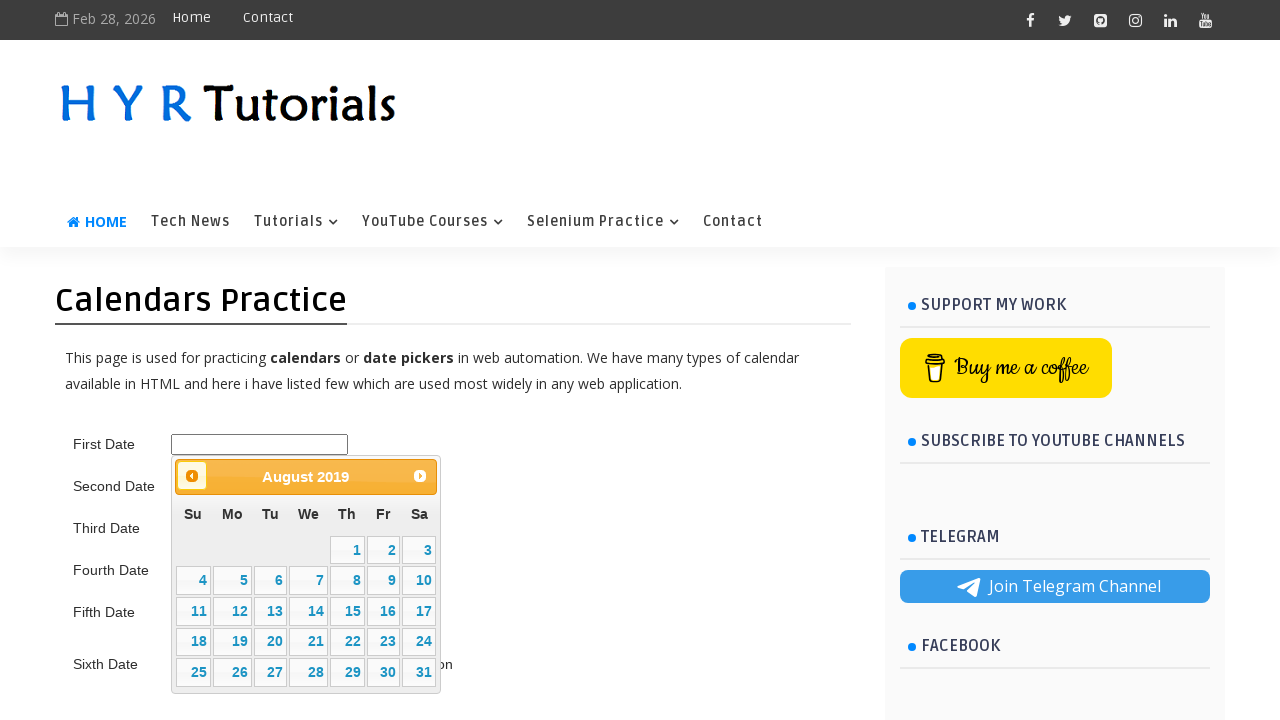

Clicked previous month button to navigate towards June 2015 at (192, 476) on .ui-datepicker-prev
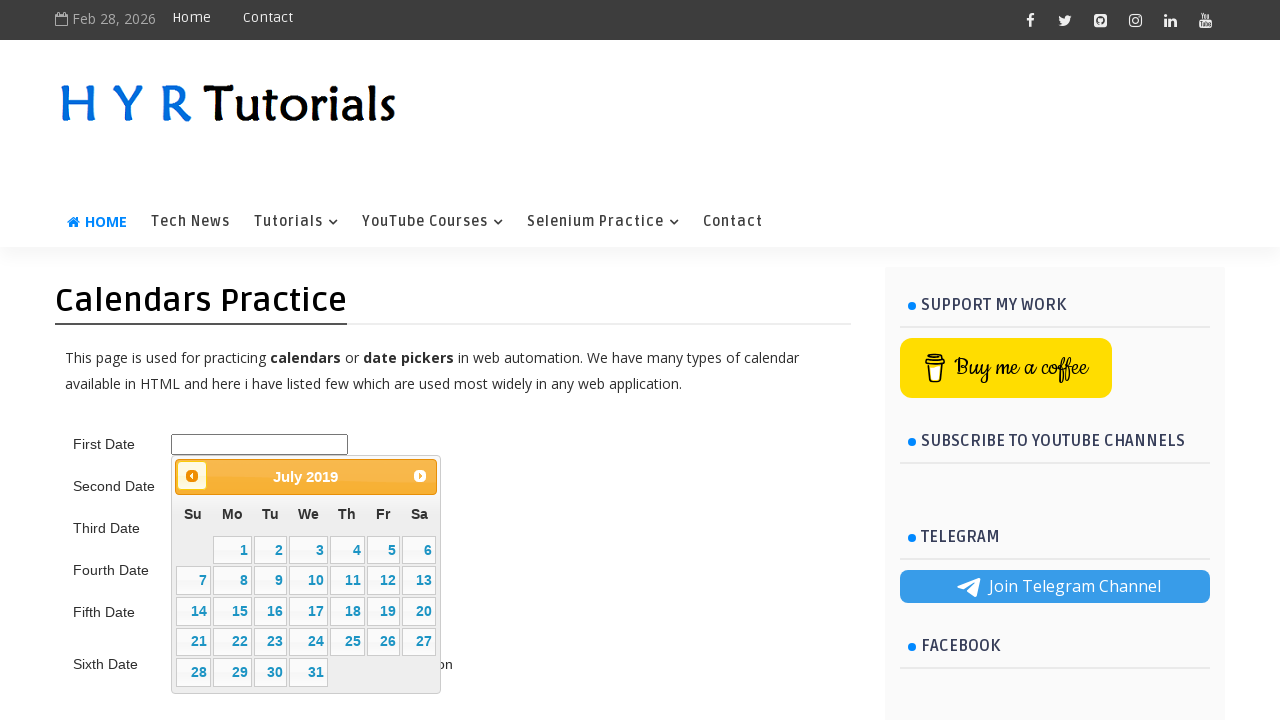

Waited 200ms for calendar navigation
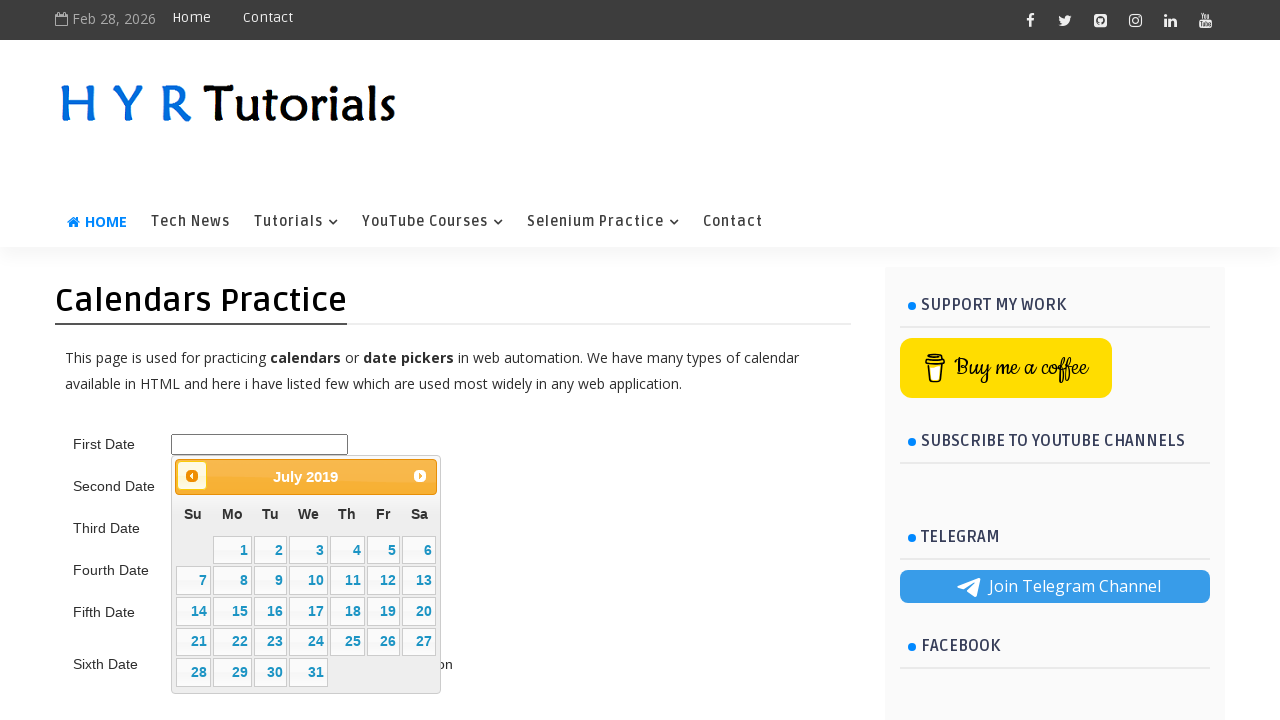

Retrieved calendar title text: July 2019
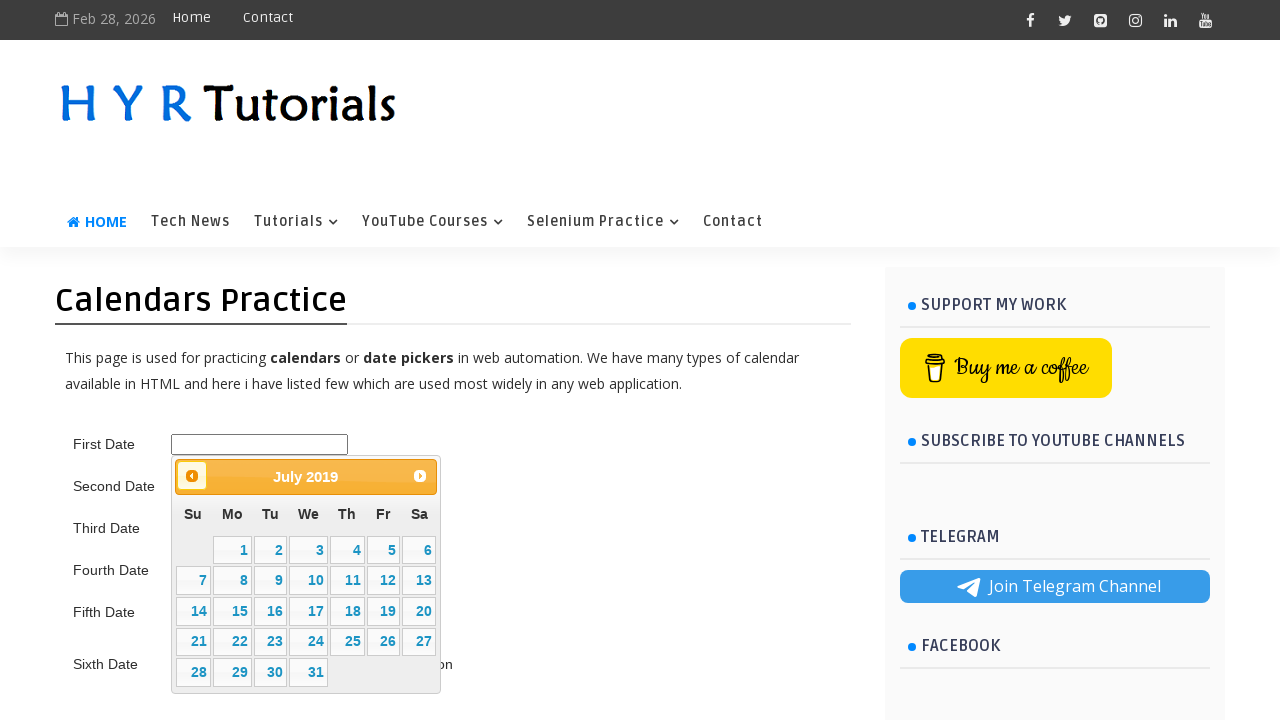

Clicked previous month button to navigate towards June 2015 at (192, 476) on .ui-datepicker-prev
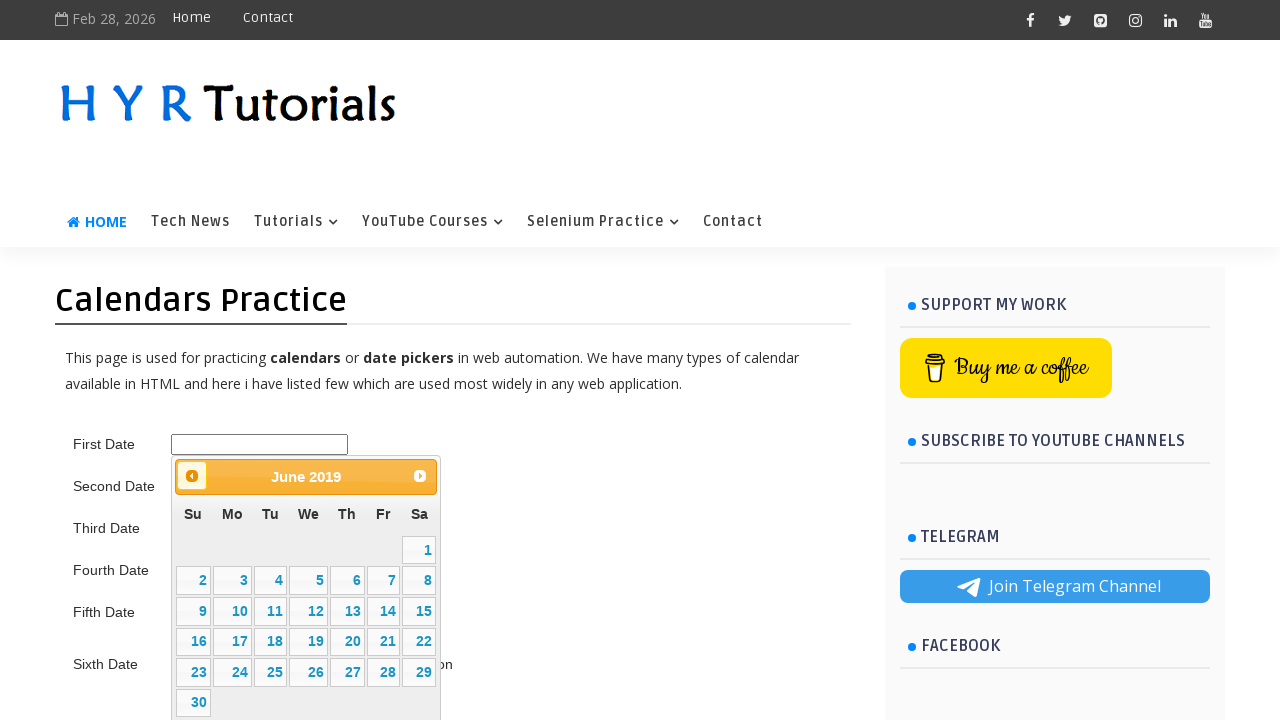

Waited 200ms for calendar navigation
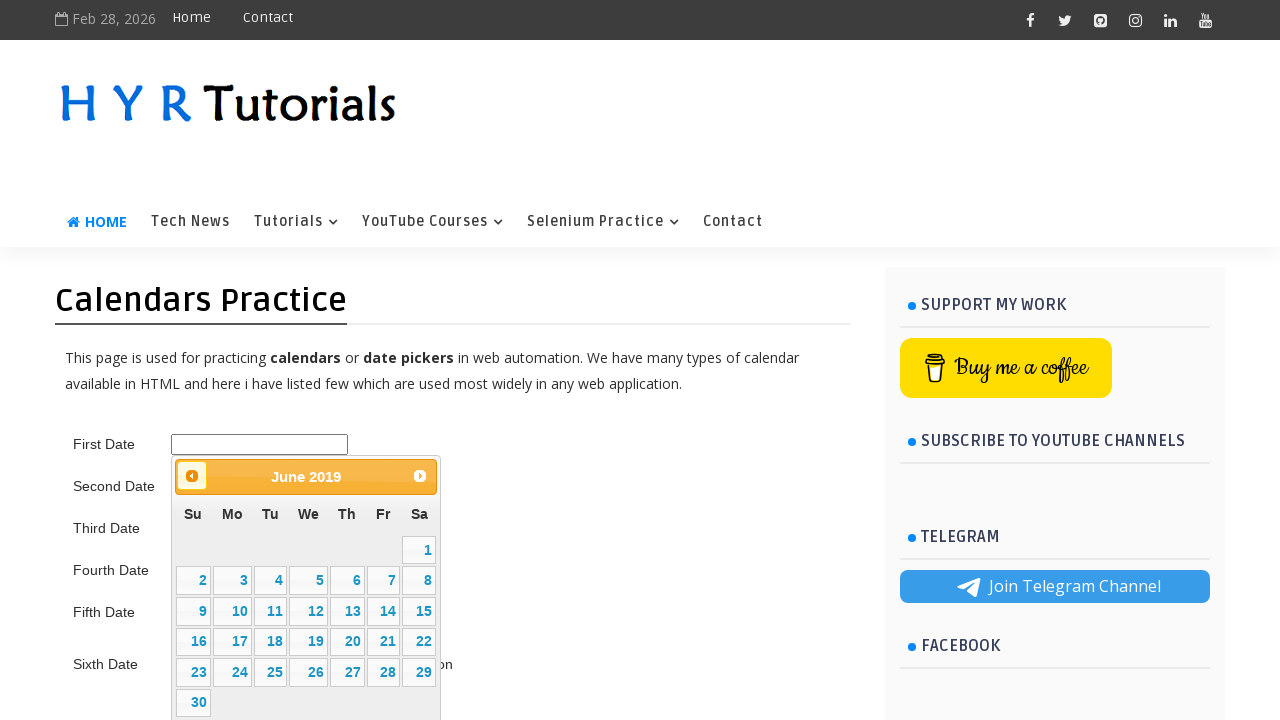

Retrieved calendar title text: June 2019
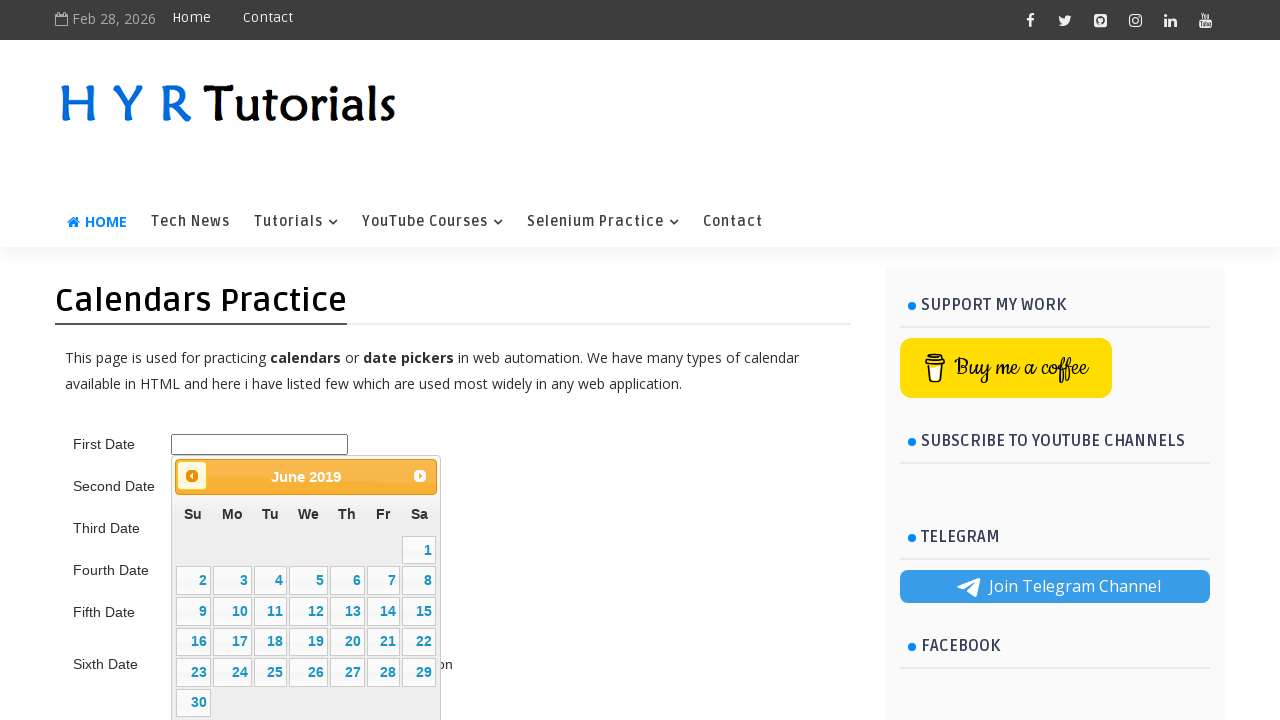

Clicked previous month button to navigate towards June 2015 at (192, 476) on .ui-datepicker-prev
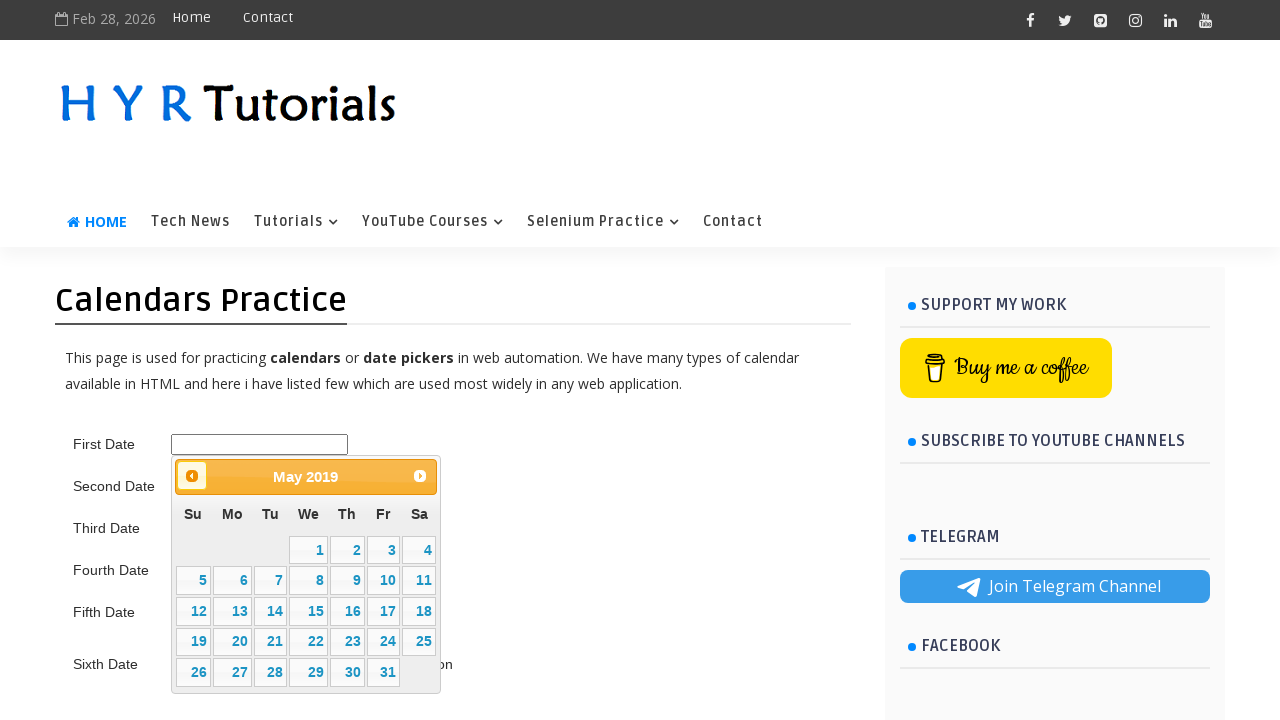

Waited 200ms for calendar navigation
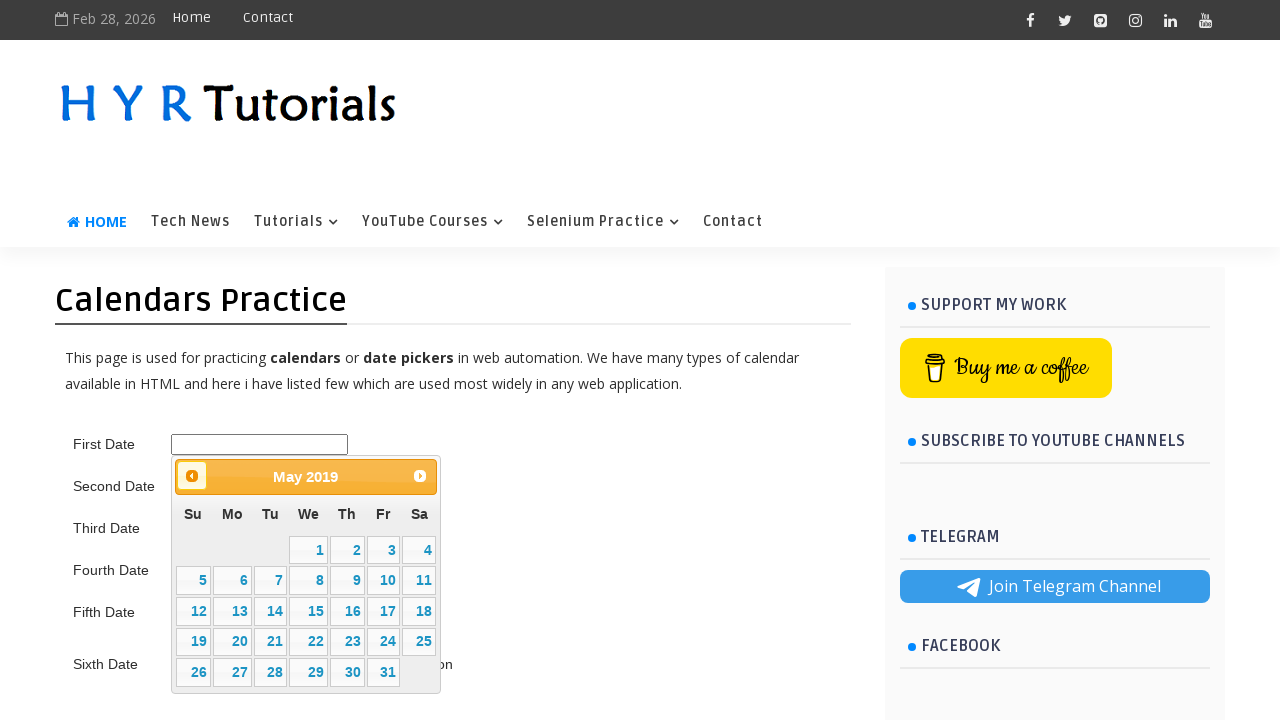

Retrieved calendar title text: May 2019
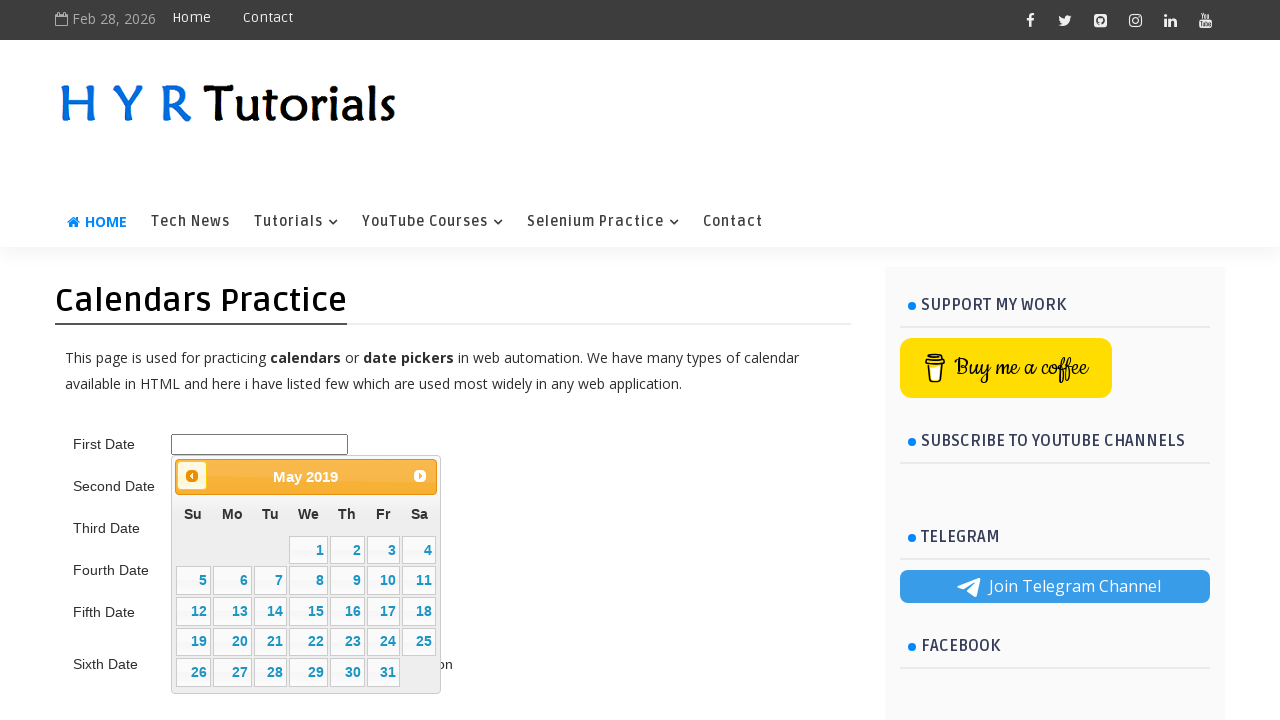

Clicked previous month button to navigate towards June 2015 at (192, 476) on .ui-datepicker-prev
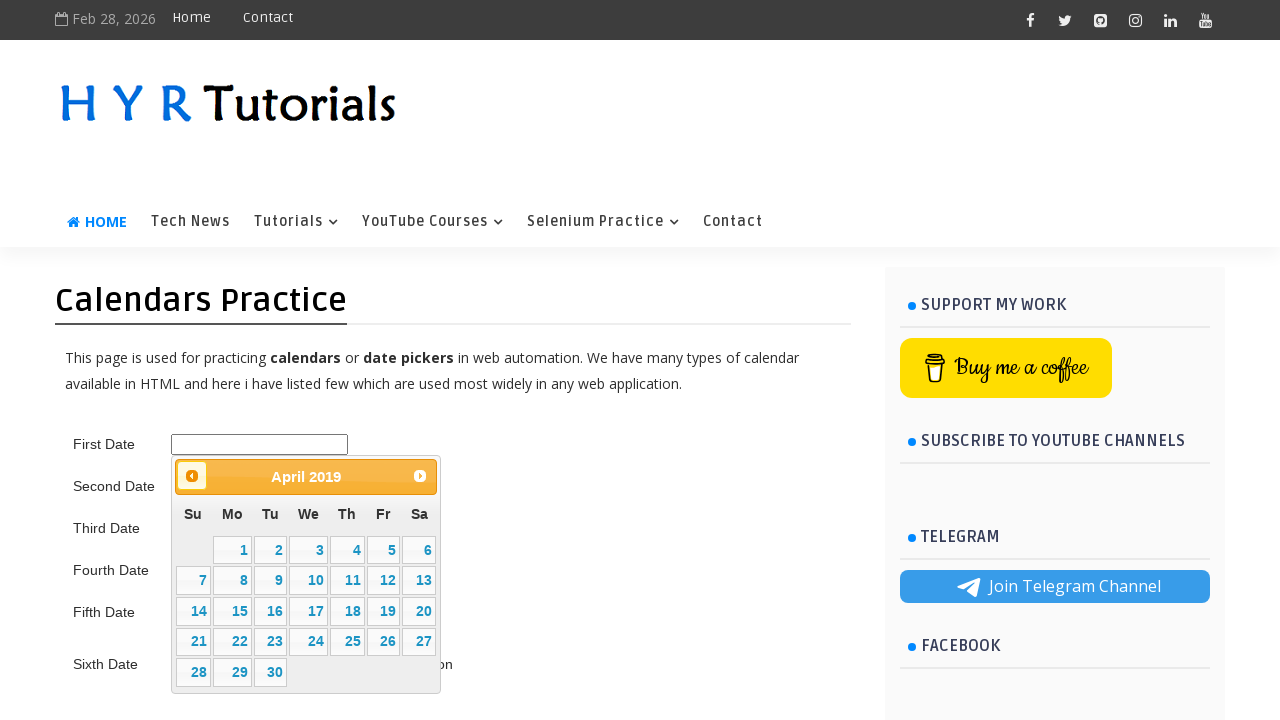

Waited 200ms for calendar navigation
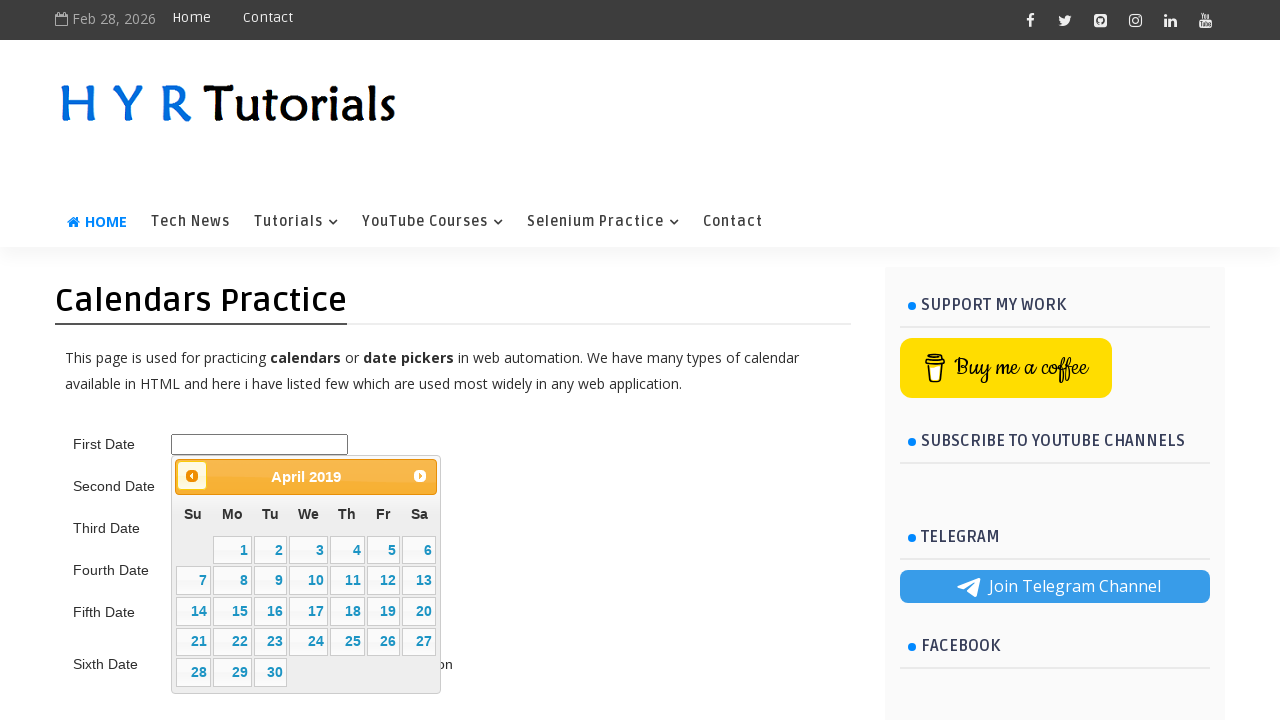

Retrieved calendar title text: April 2019
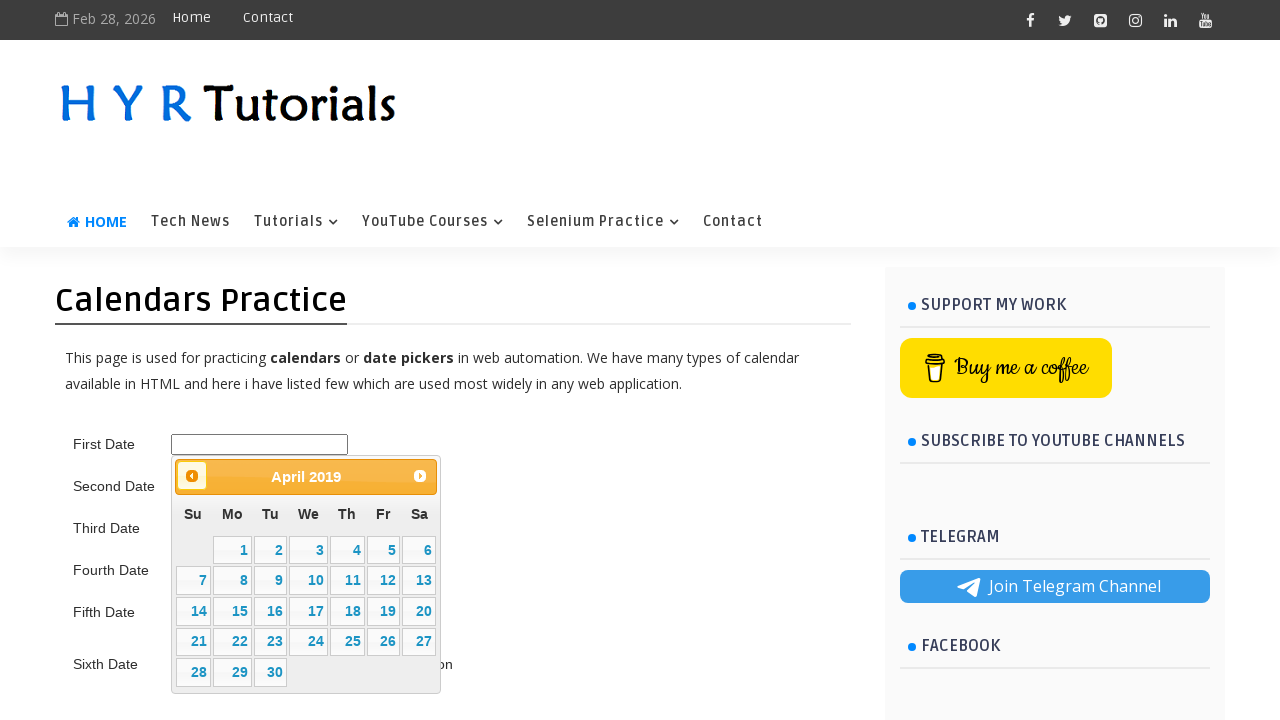

Clicked previous month button to navigate towards June 2015 at (192, 476) on .ui-datepicker-prev
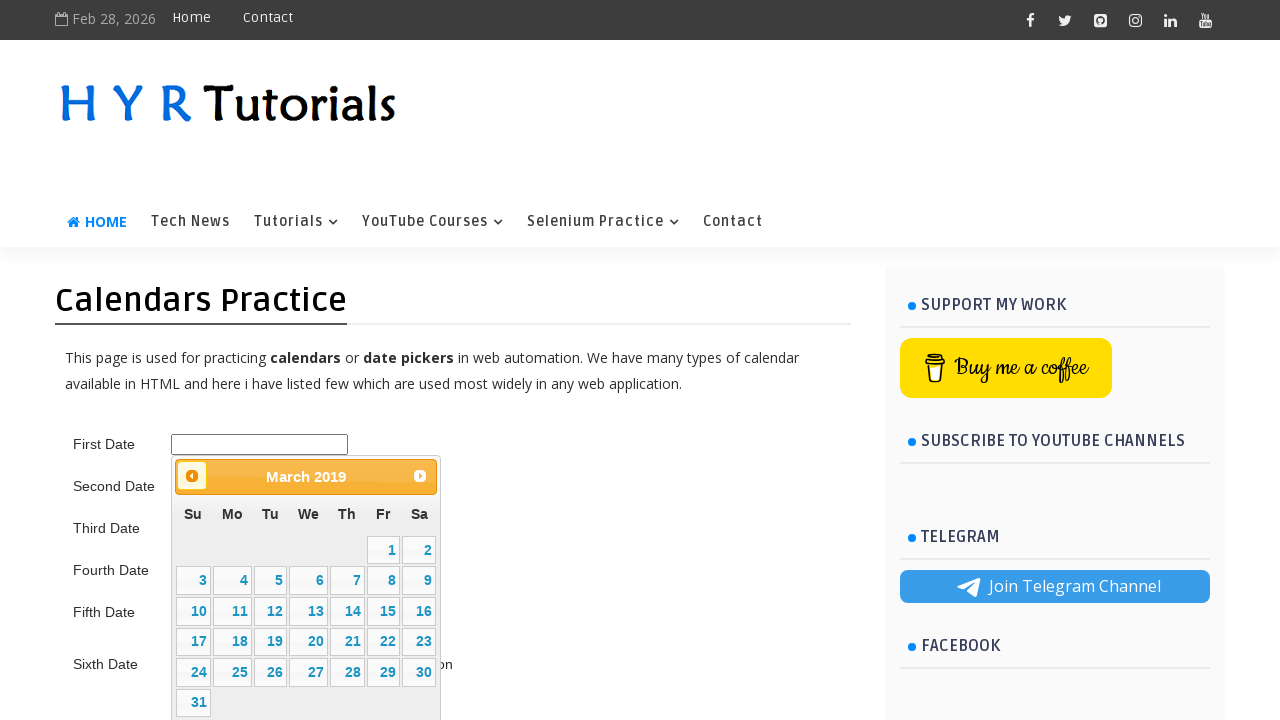

Waited 200ms for calendar navigation
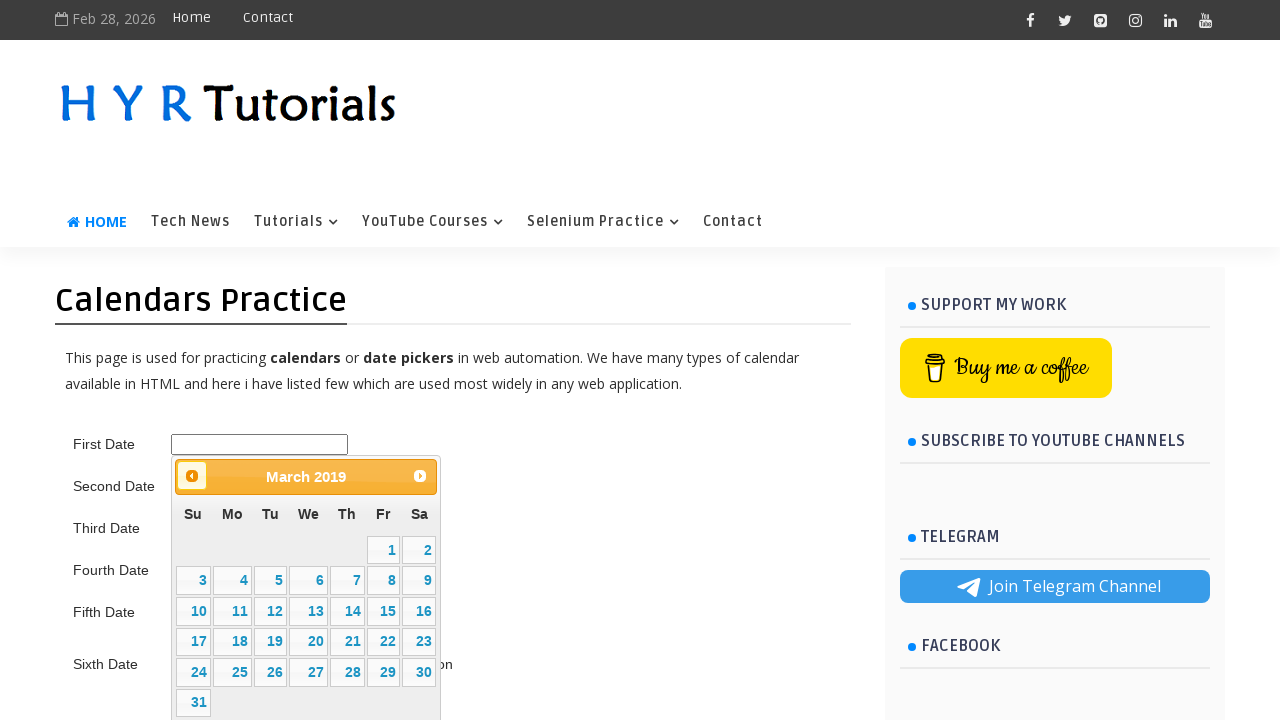

Retrieved calendar title text: March 2019
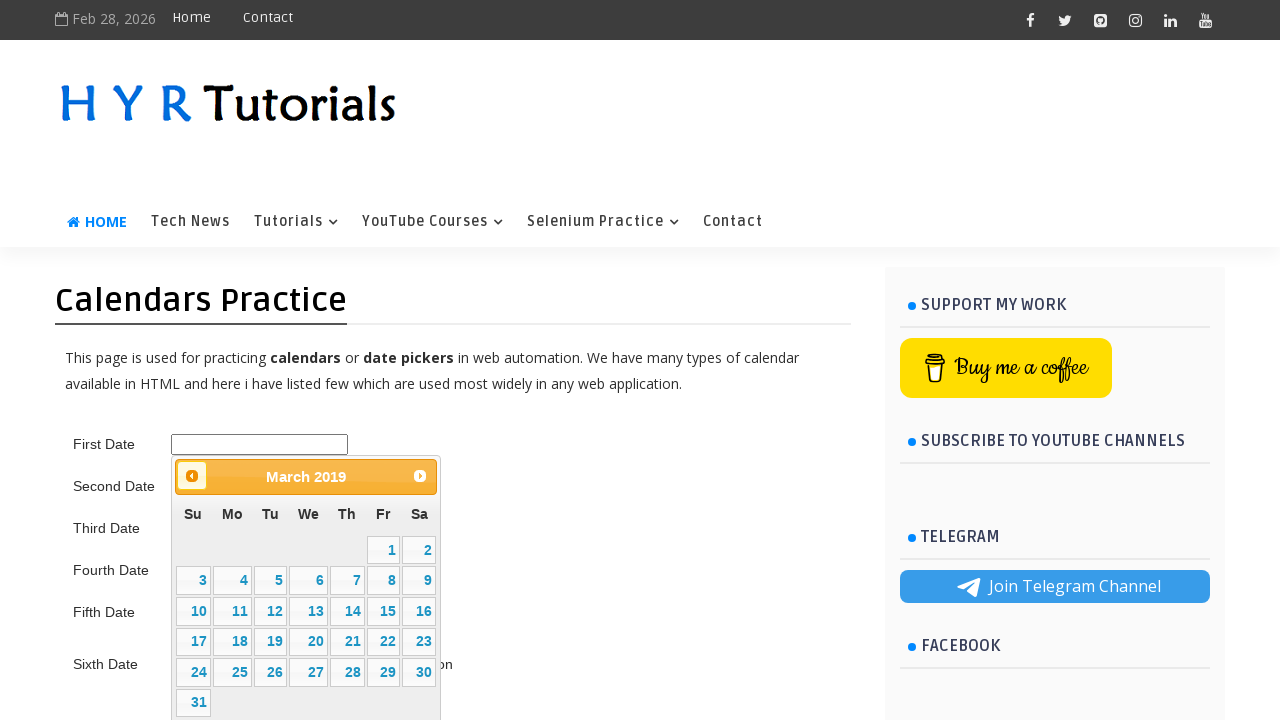

Clicked previous month button to navigate towards June 2015 at (192, 476) on .ui-datepicker-prev
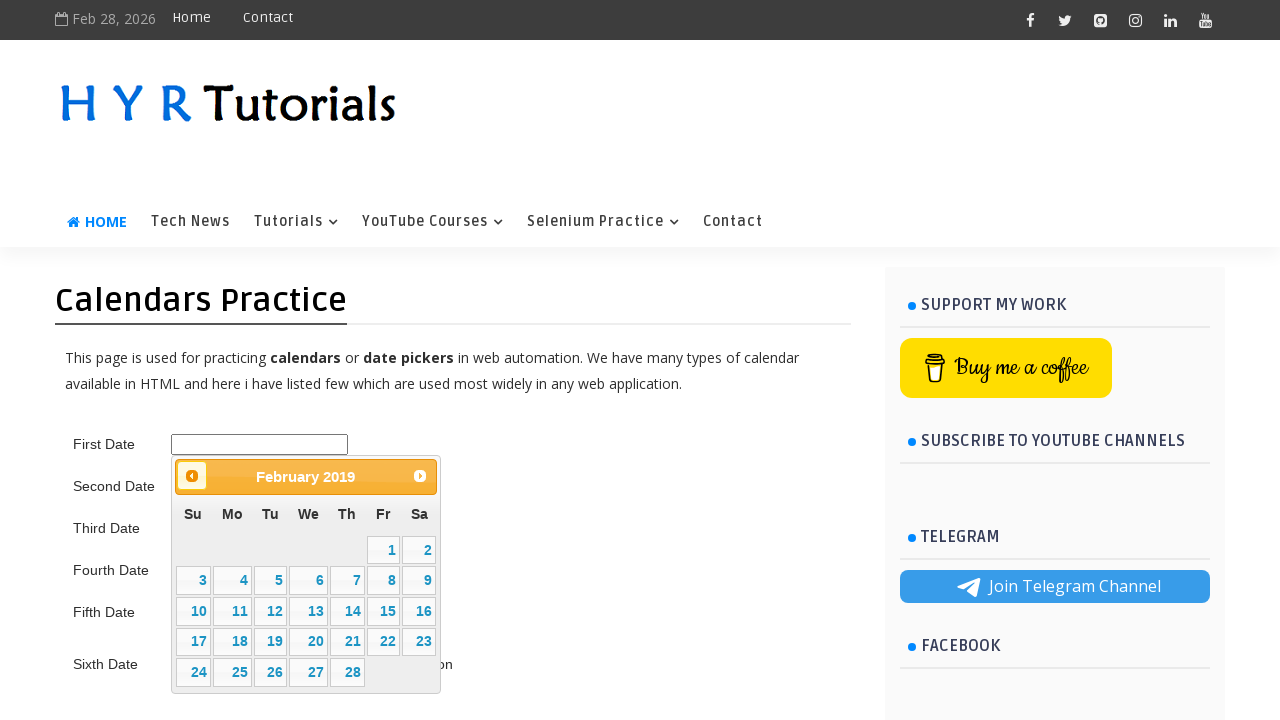

Waited 200ms for calendar navigation
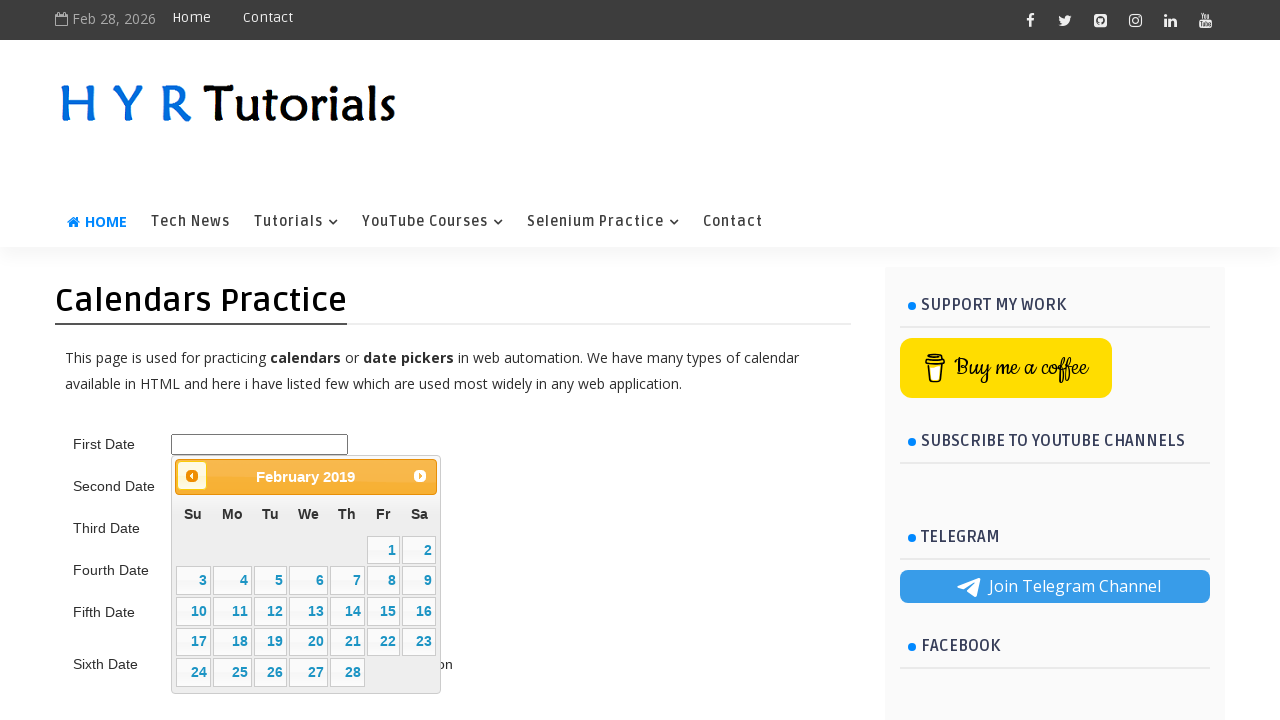

Retrieved calendar title text: February 2019
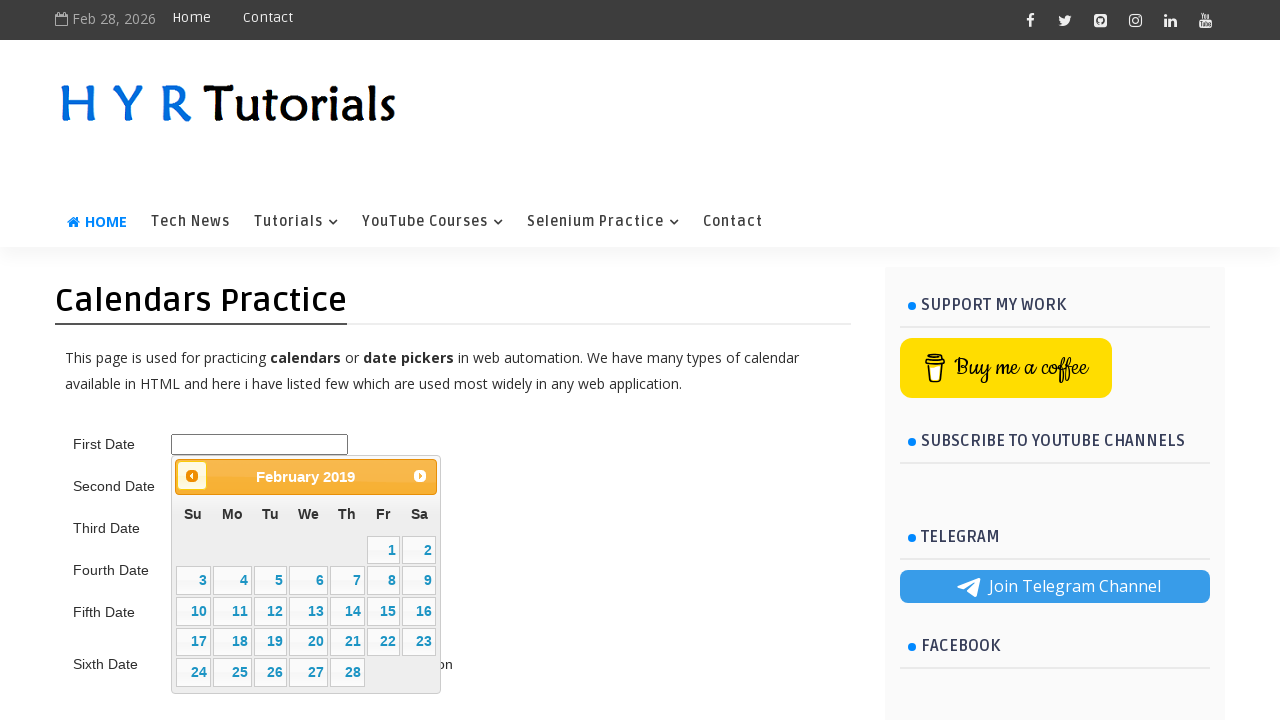

Clicked previous month button to navigate towards June 2015 at (192, 476) on .ui-datepicker-prev
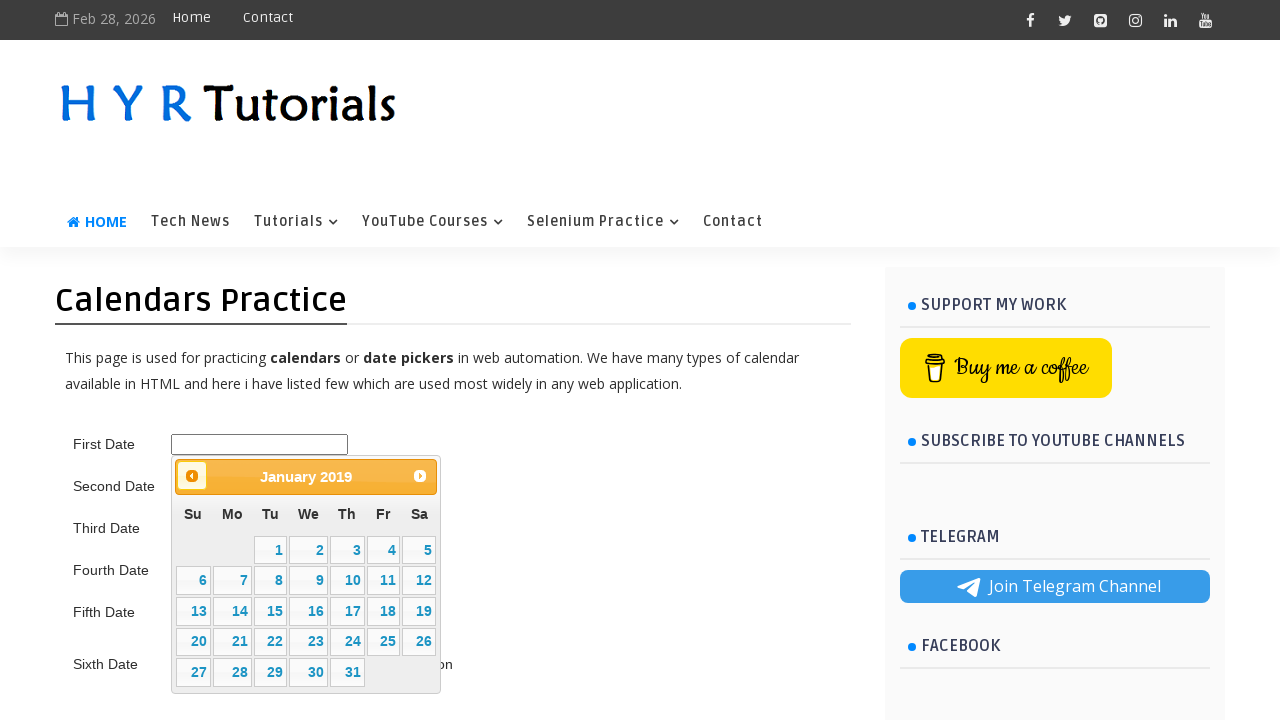

Waited 200ms for calendar navigation
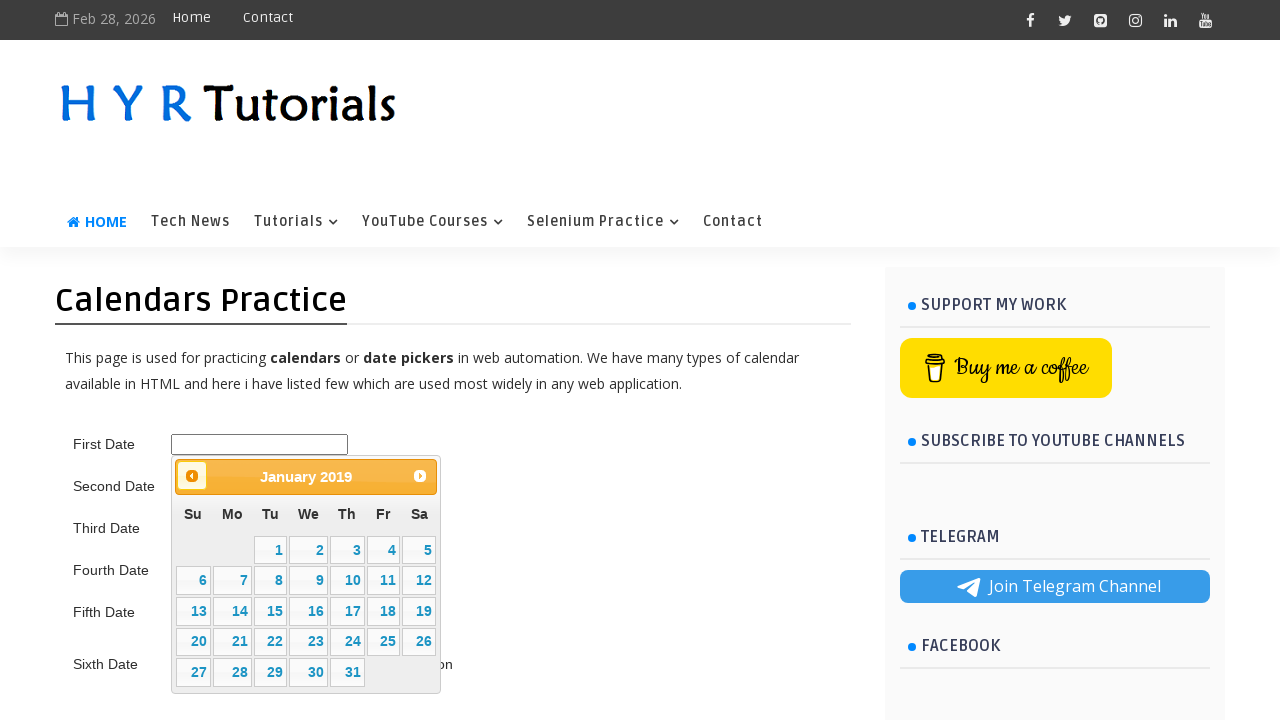

Retrieved calendar title text: January 2019
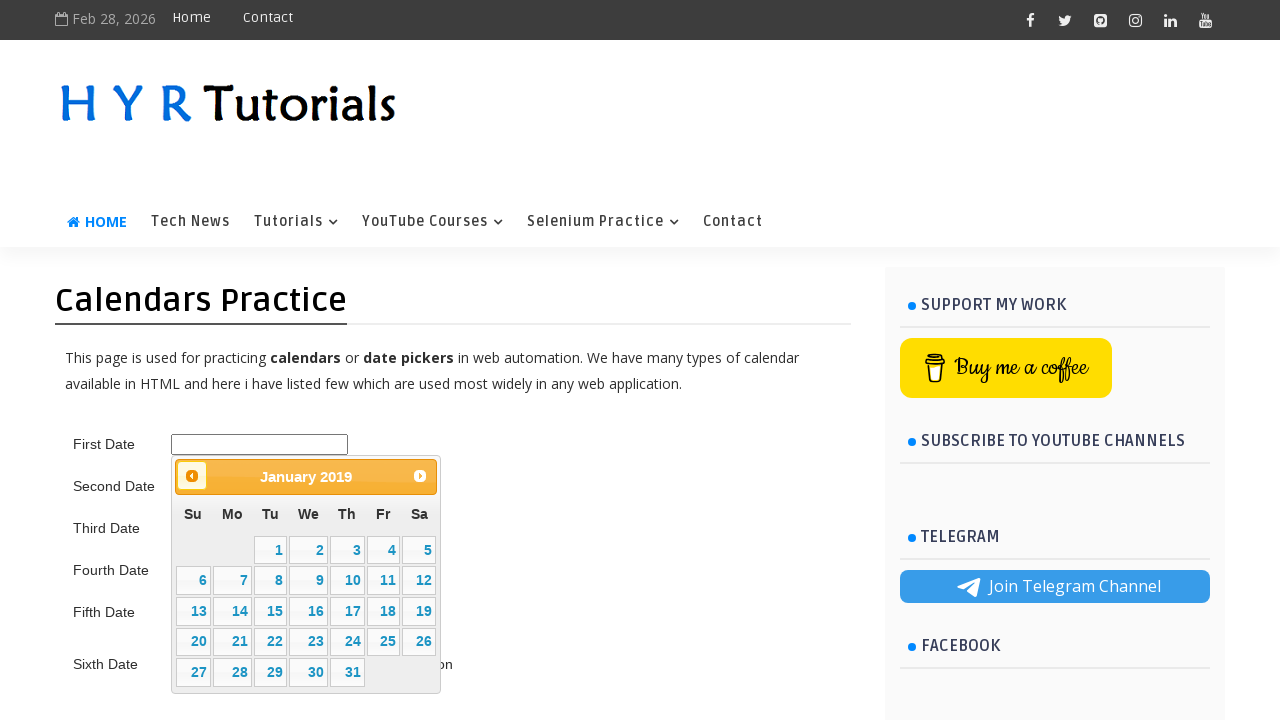

Clicked previous month button to navigate towards June 2015 at (192, 476) on .ui-datepicker-prev
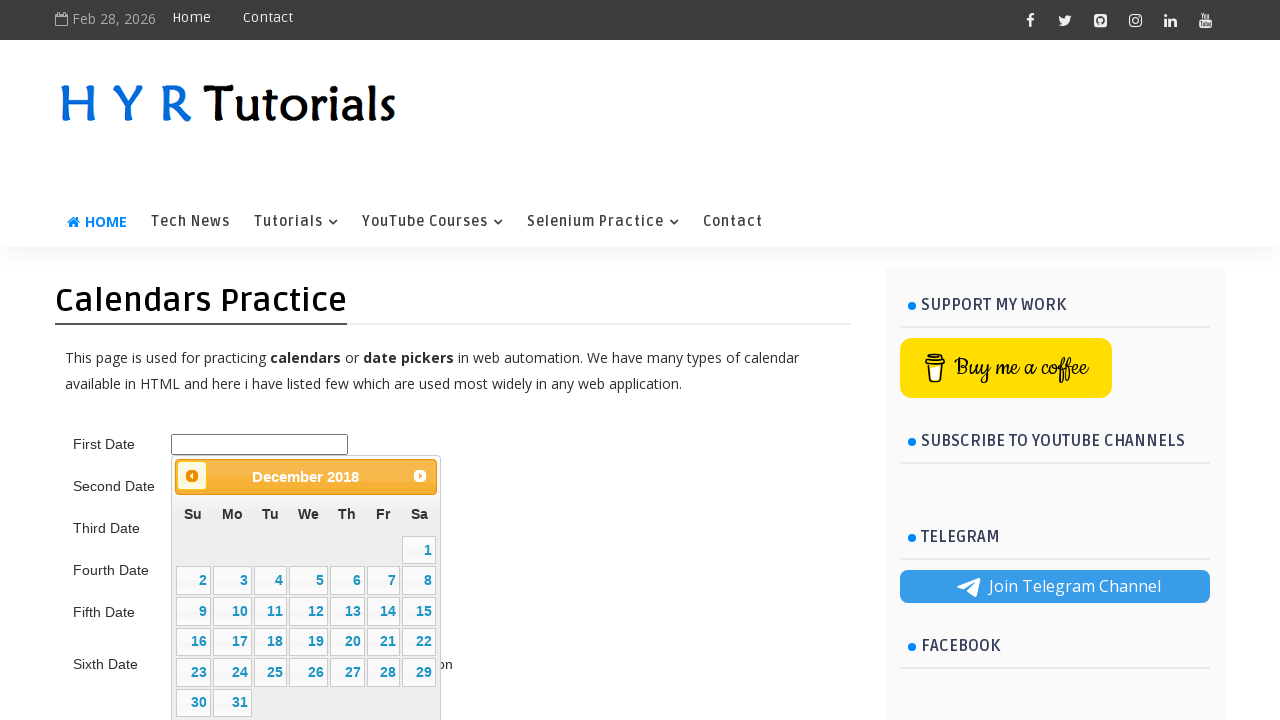

Waited 200ms for calendar navigation
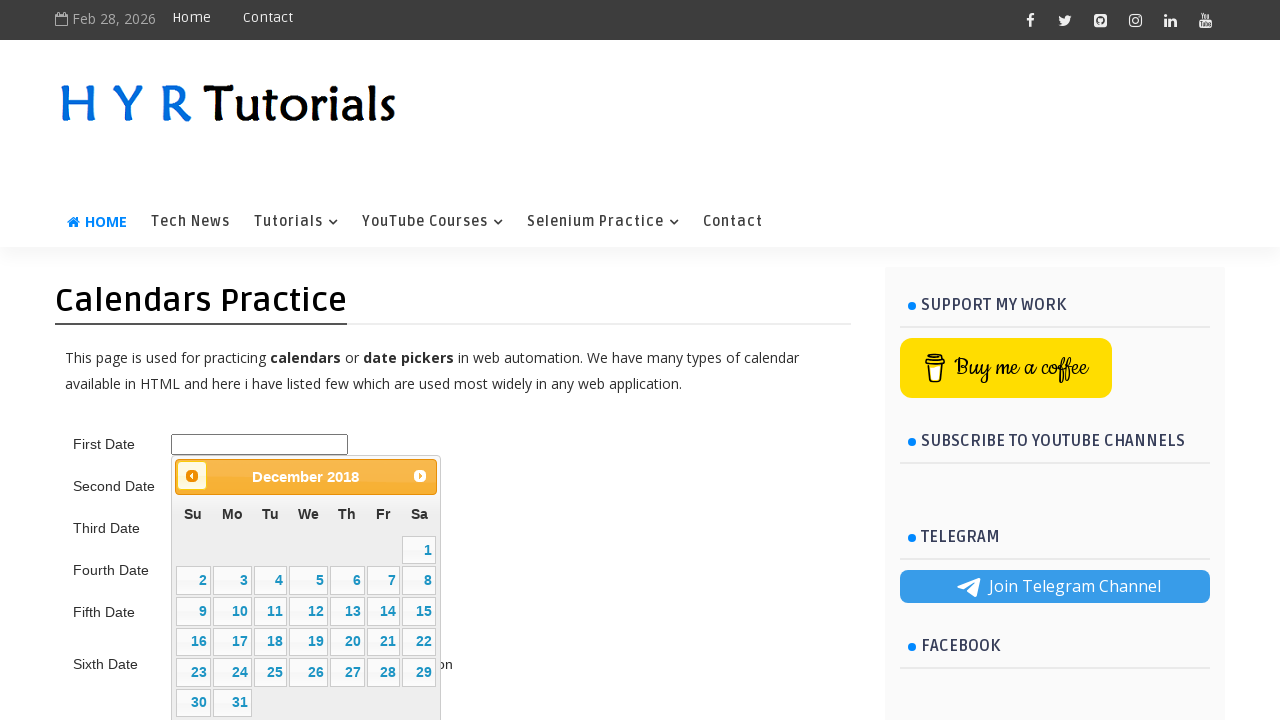

Retrieved calendar title text: December 2018
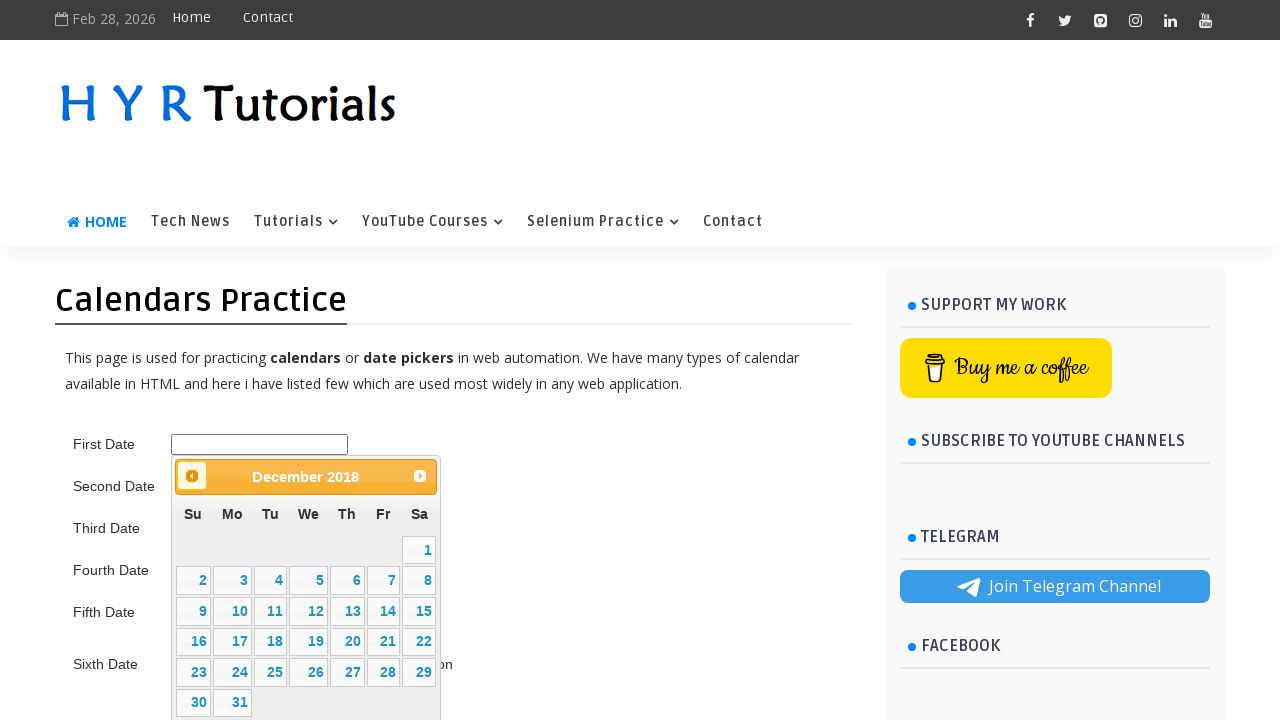

Clicked previous month button to navigate towards June 2015 at (192, 476) on .ui-datepicker-prev
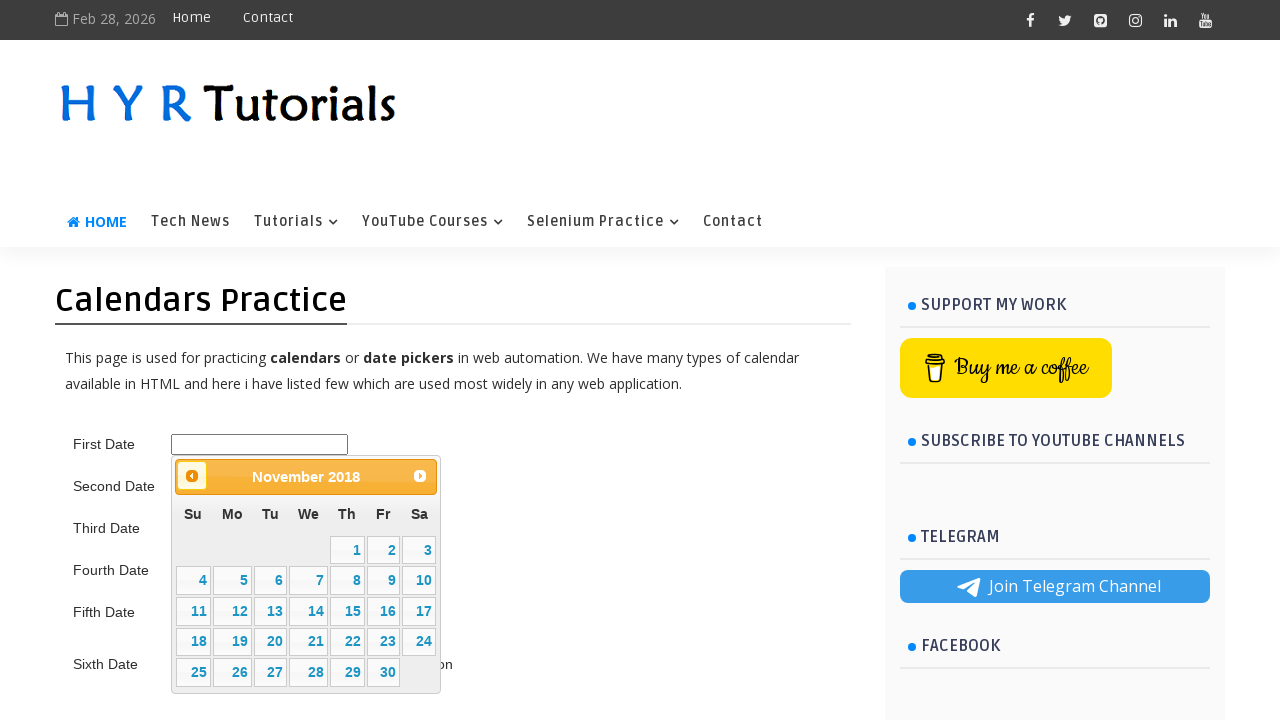

Waited 200ms for calendar navigation
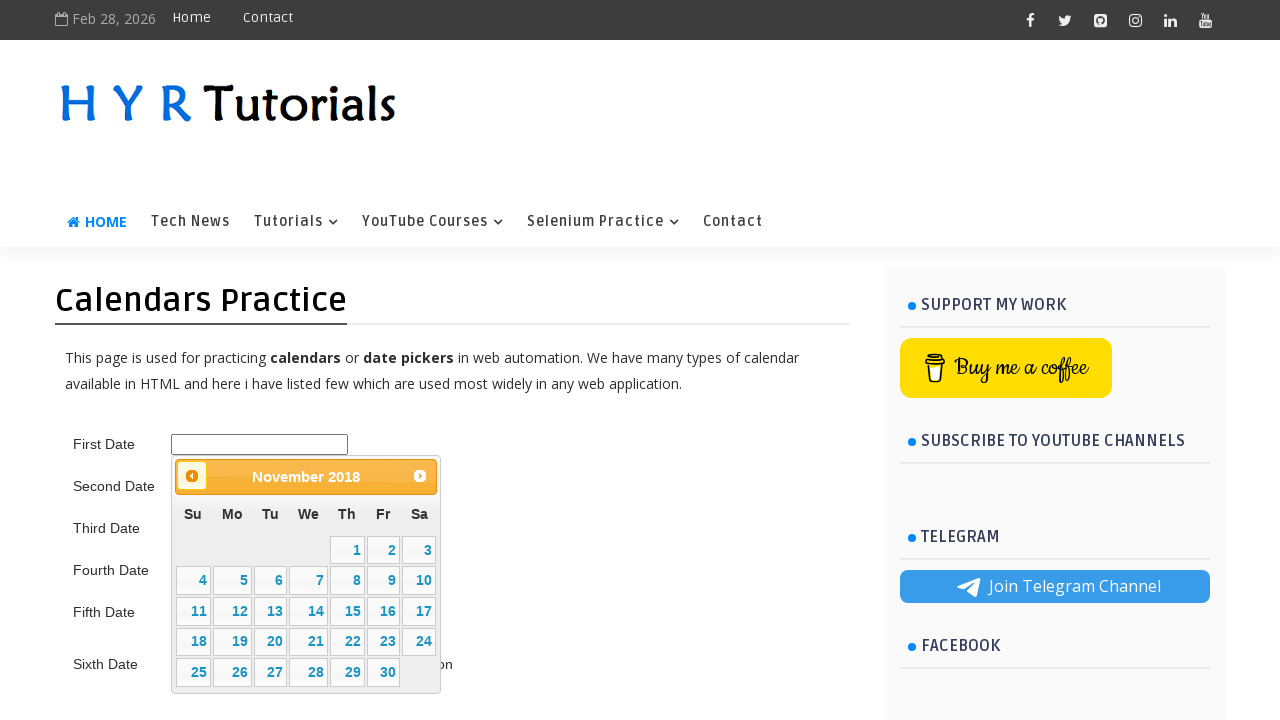

Retrieved calendar title text: November 2018
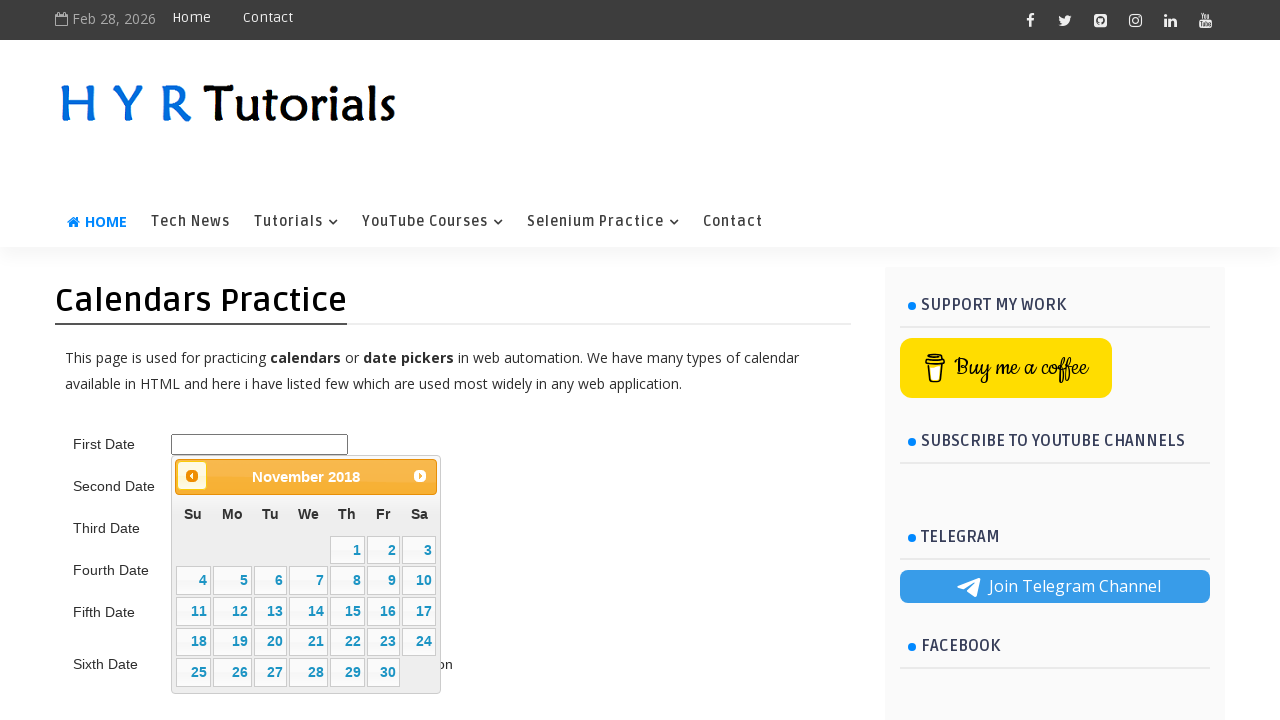

Clicked previous month button to navigate towards June 2015 at (192, 476) on .ui-datepicker-prev
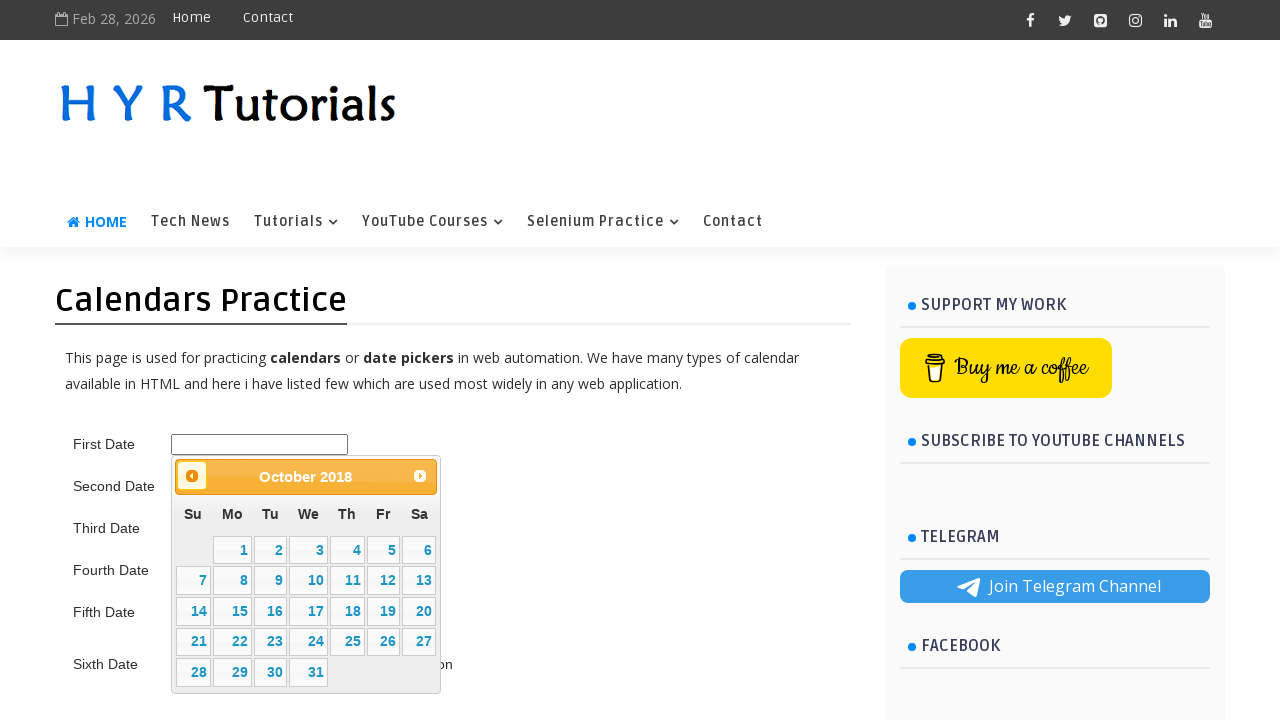

Waited 200ms for calendar navigation
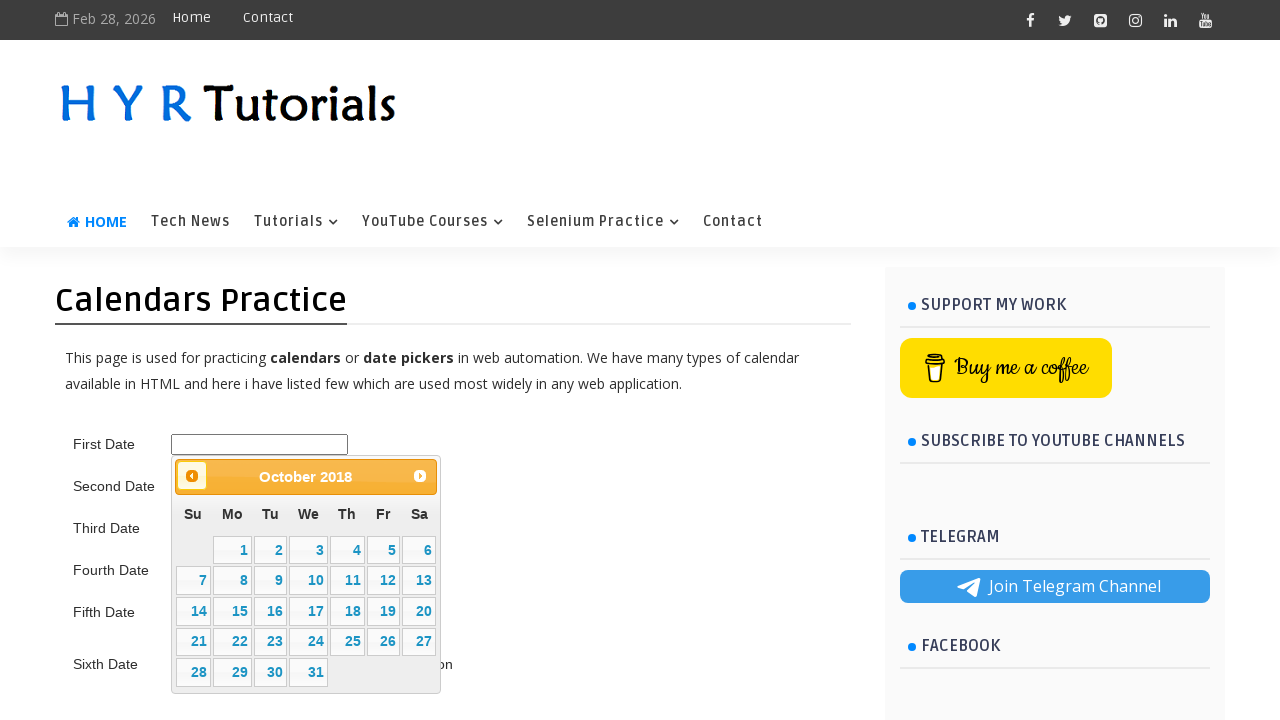

Retrieved calendar title text: October 2018
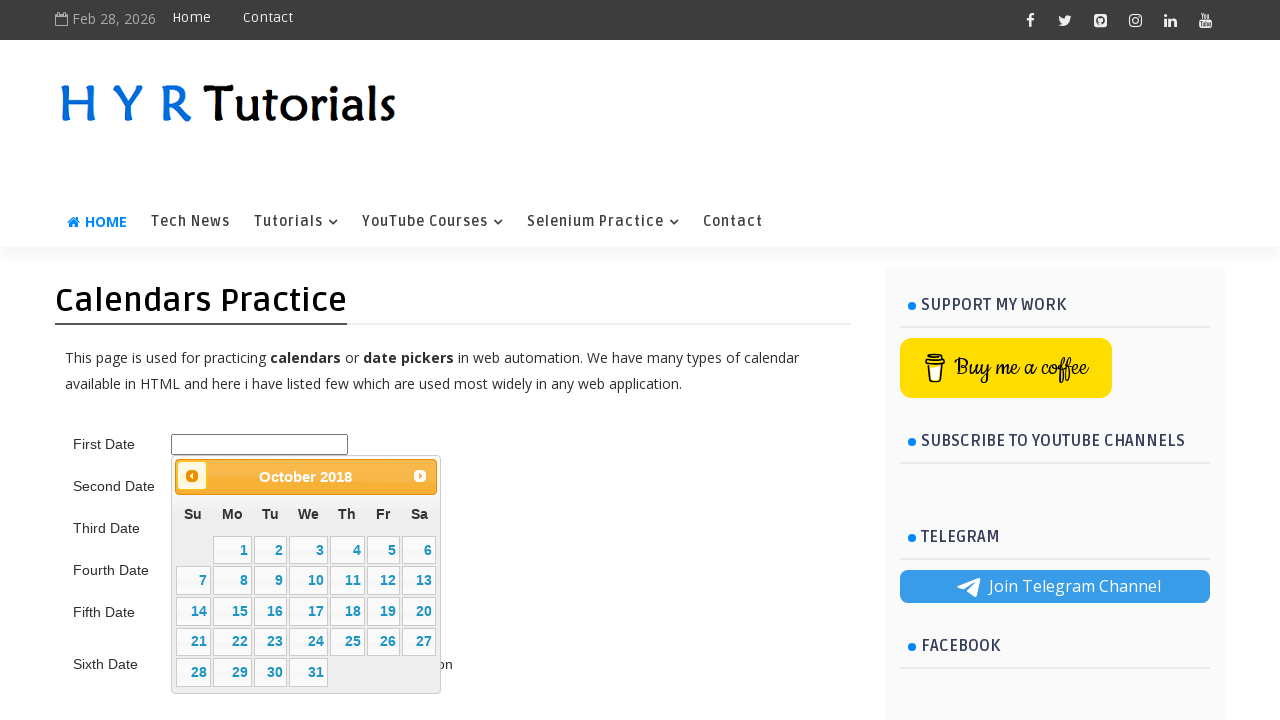

Clicked previous month button to navigate towards June 2015 at (192, 476) on .ui-datepicker-prev
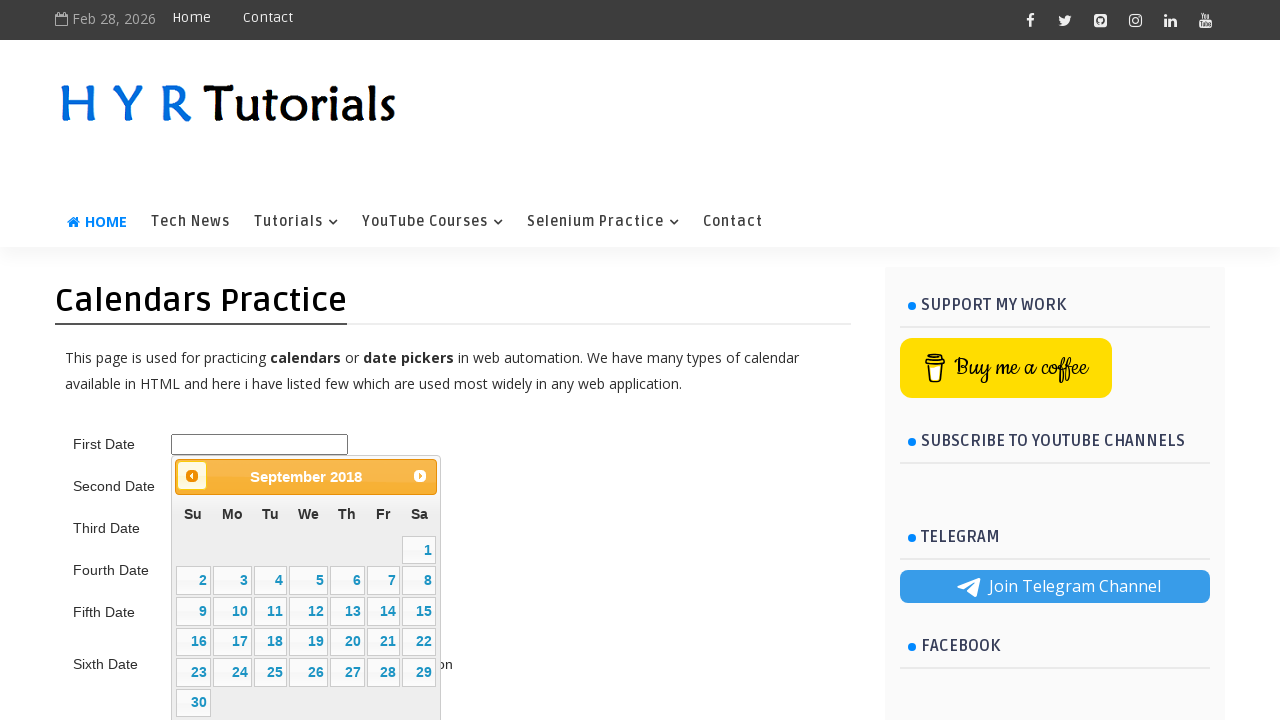

Waited 200ms for calendar navigation
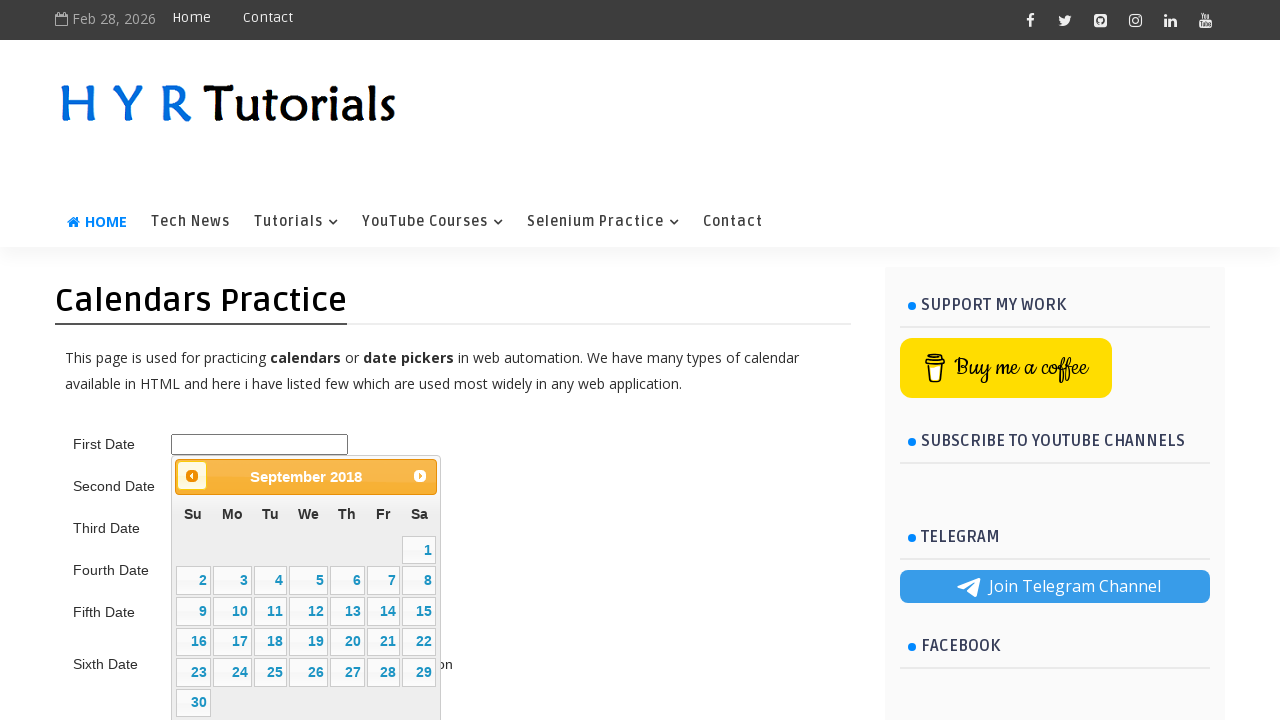

Retrieved calendar title text: September 2018
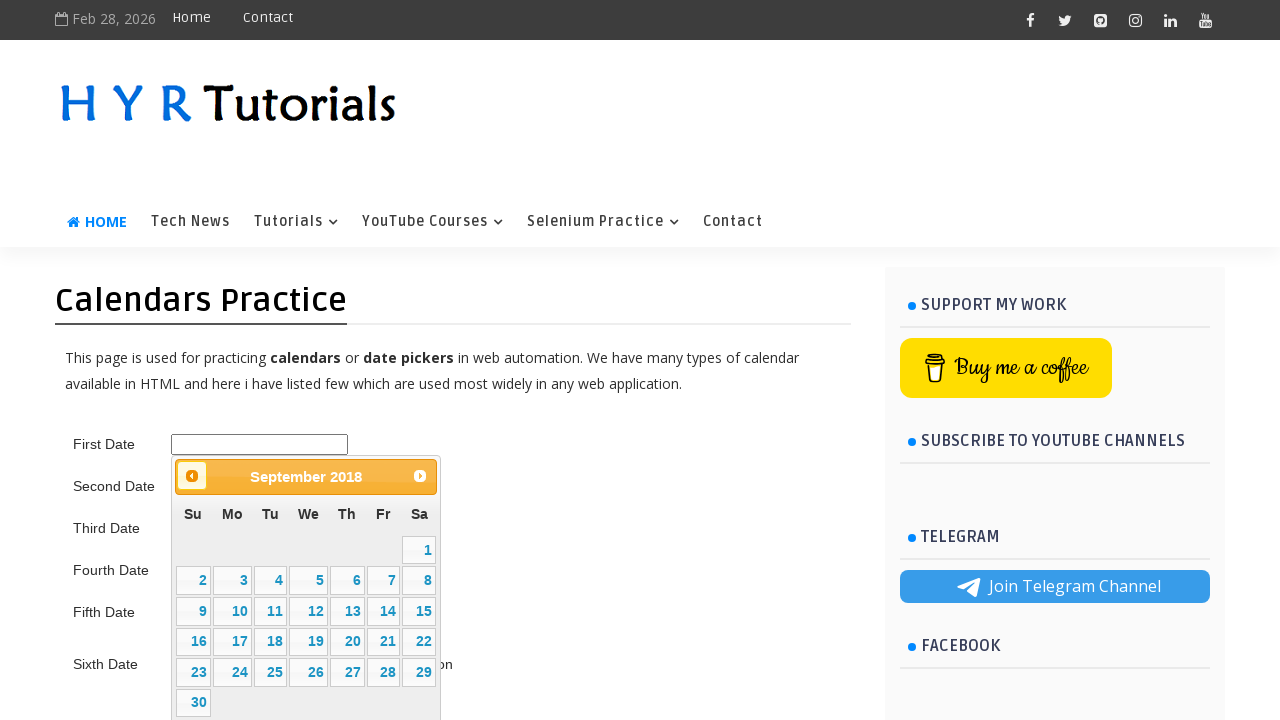

Clicked previous month button to navigate towards June 2015 at (192, 476) on .ui-datepicker-prev
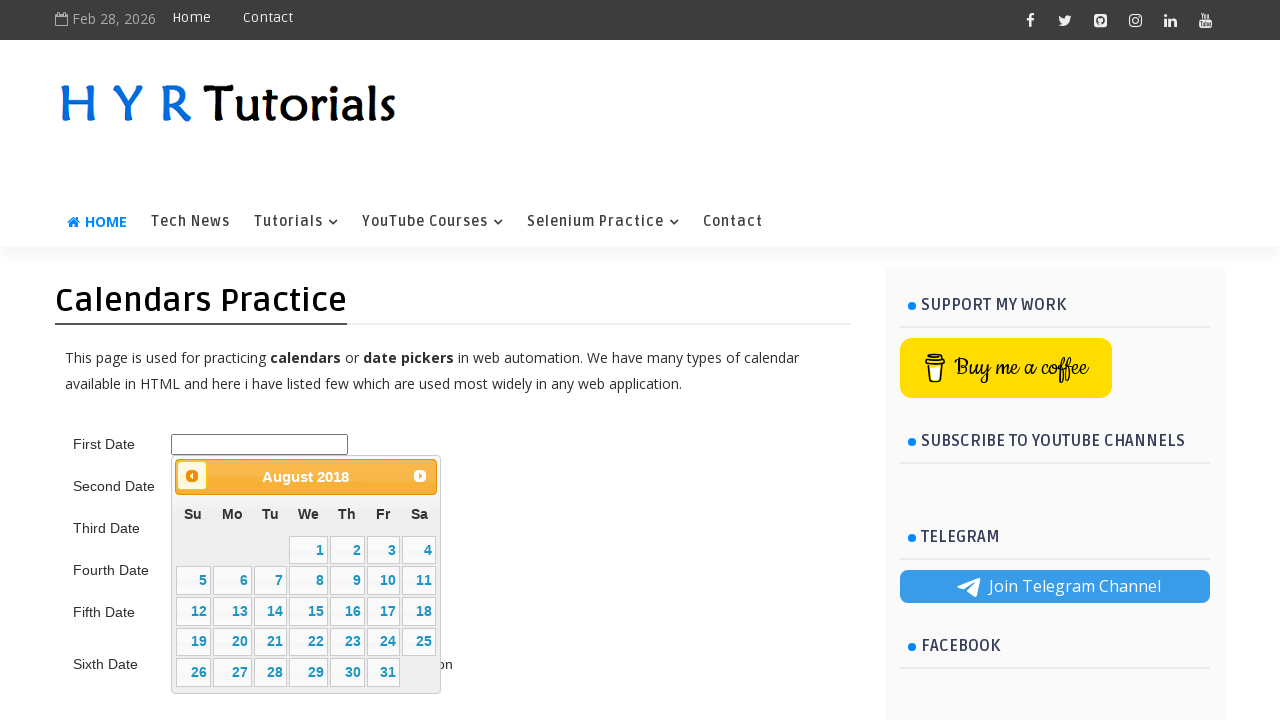

Waited 200ms for calendar navigation
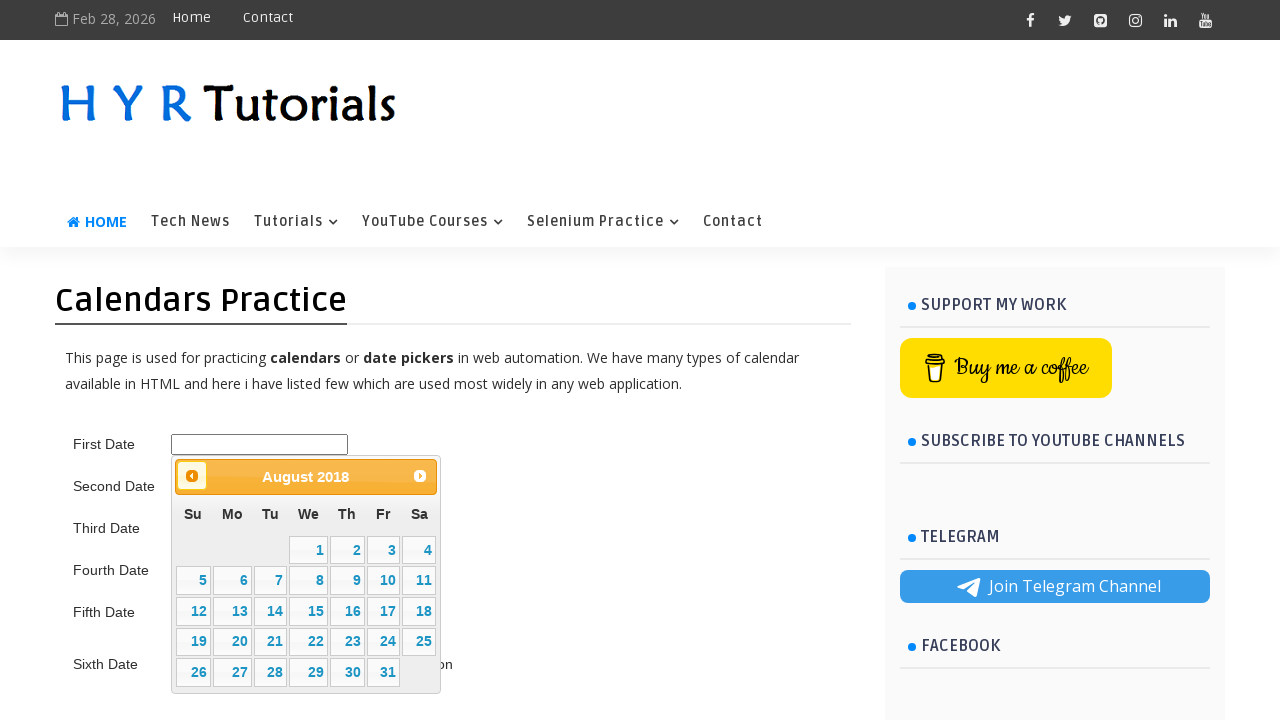

Retrieved calendar title text: August 2018
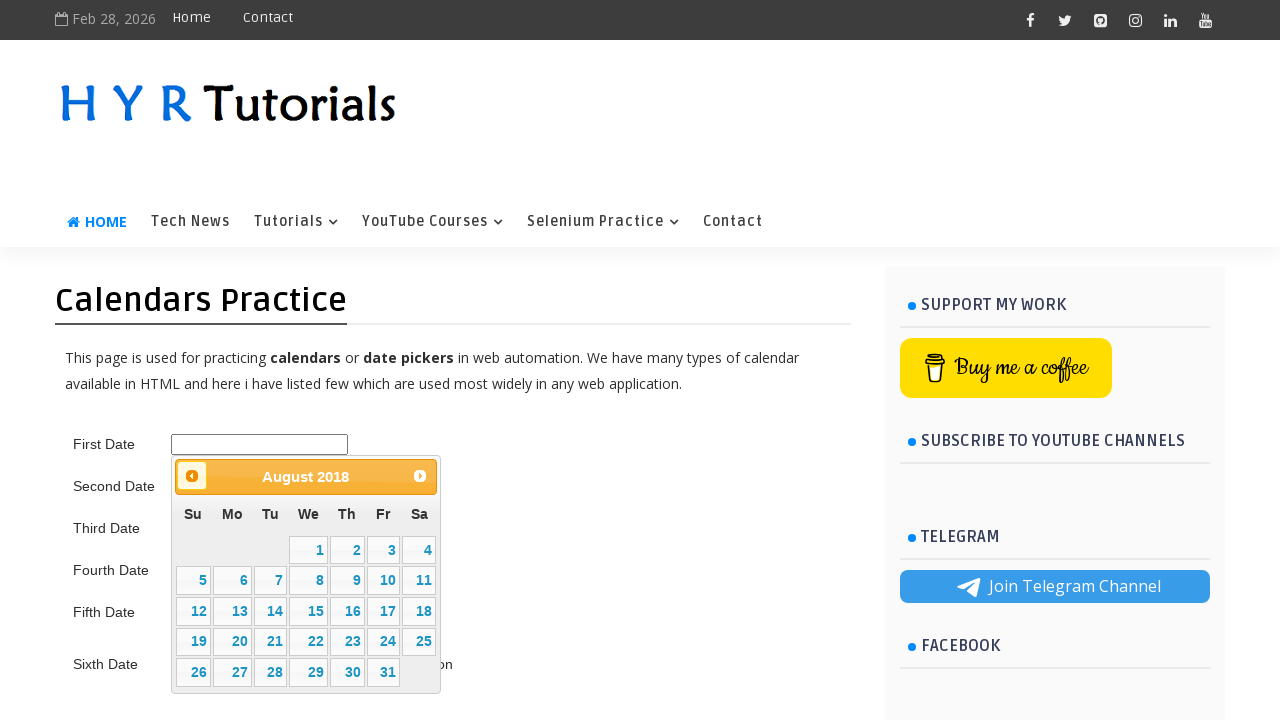

Clicked previous month button to navigate towards June 2015 at (192, 476) on .ui-datepicker-prev
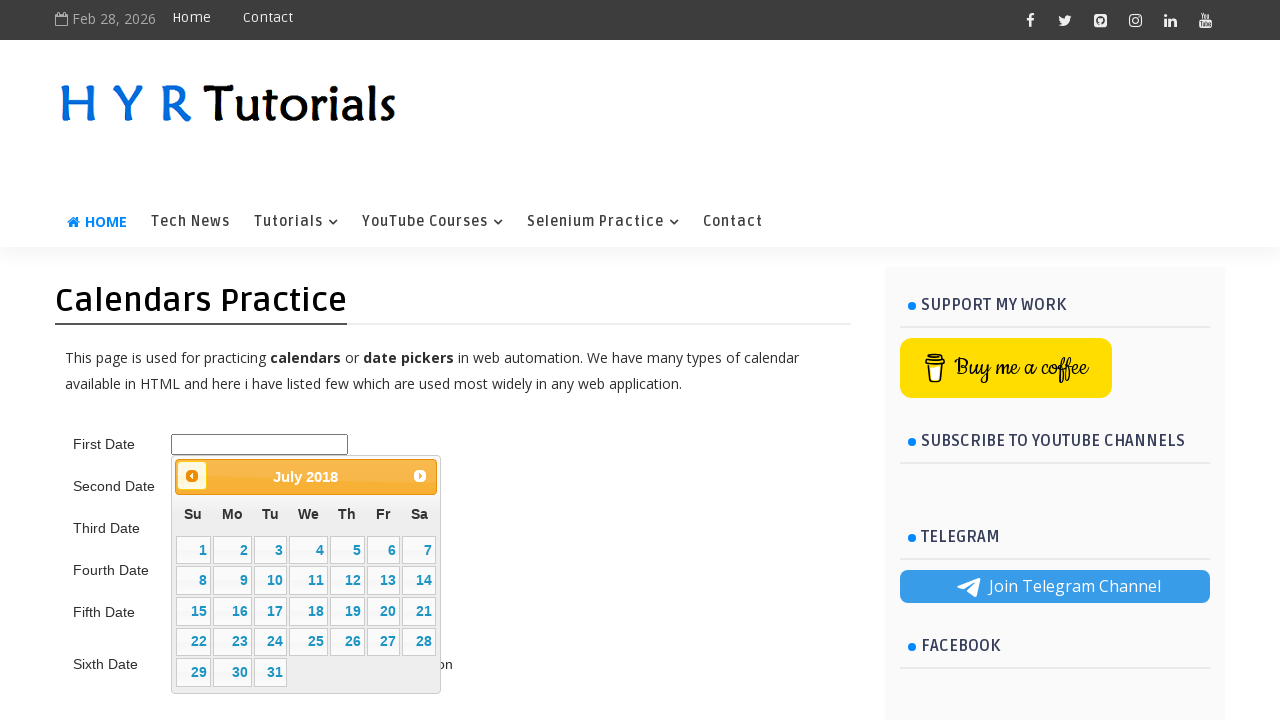

Waited 200ms for calendar navigation
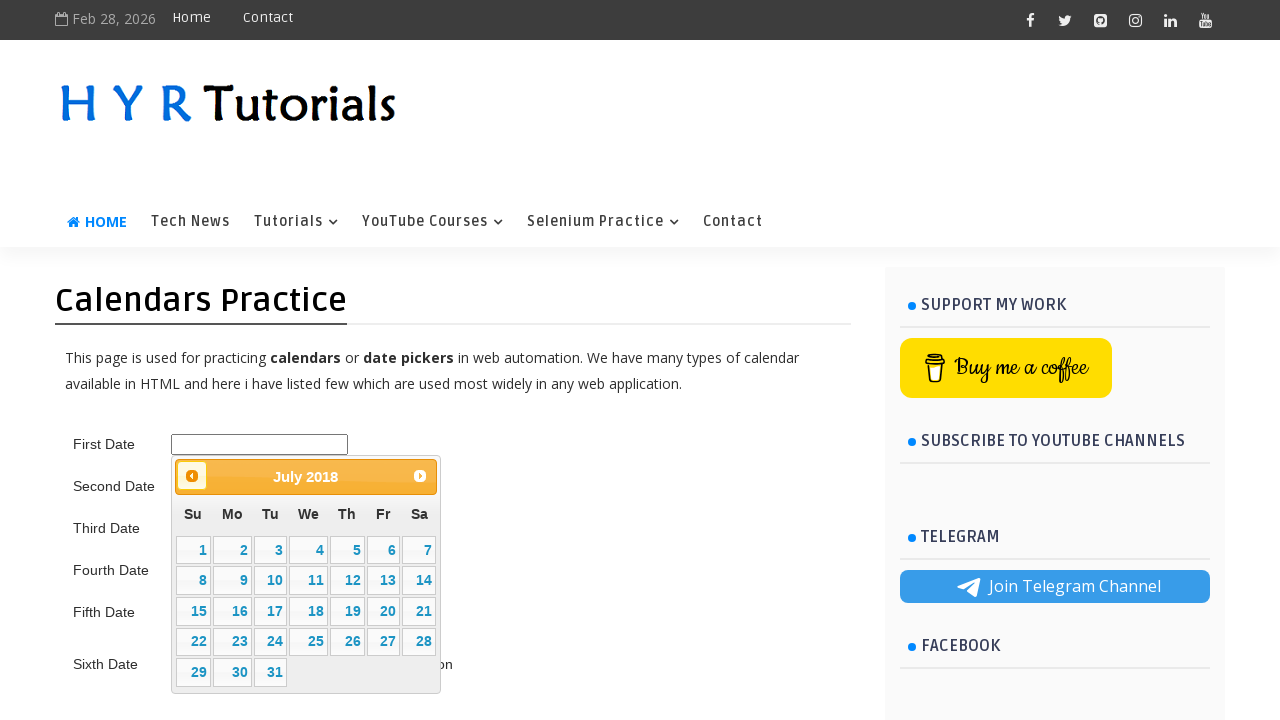

Retrieved calendar title text: July 2018
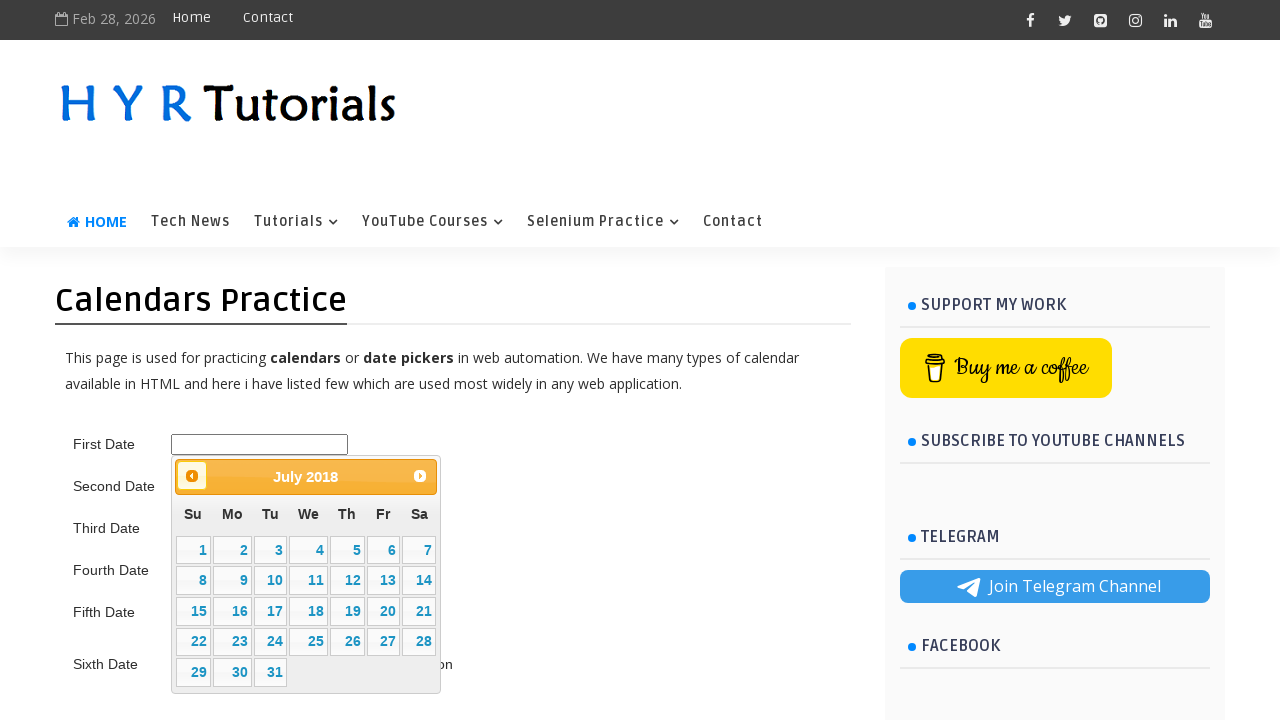

Clicked previous month button to navigate towards June 2015 at (192, 476) on .ui-datepicker-prev
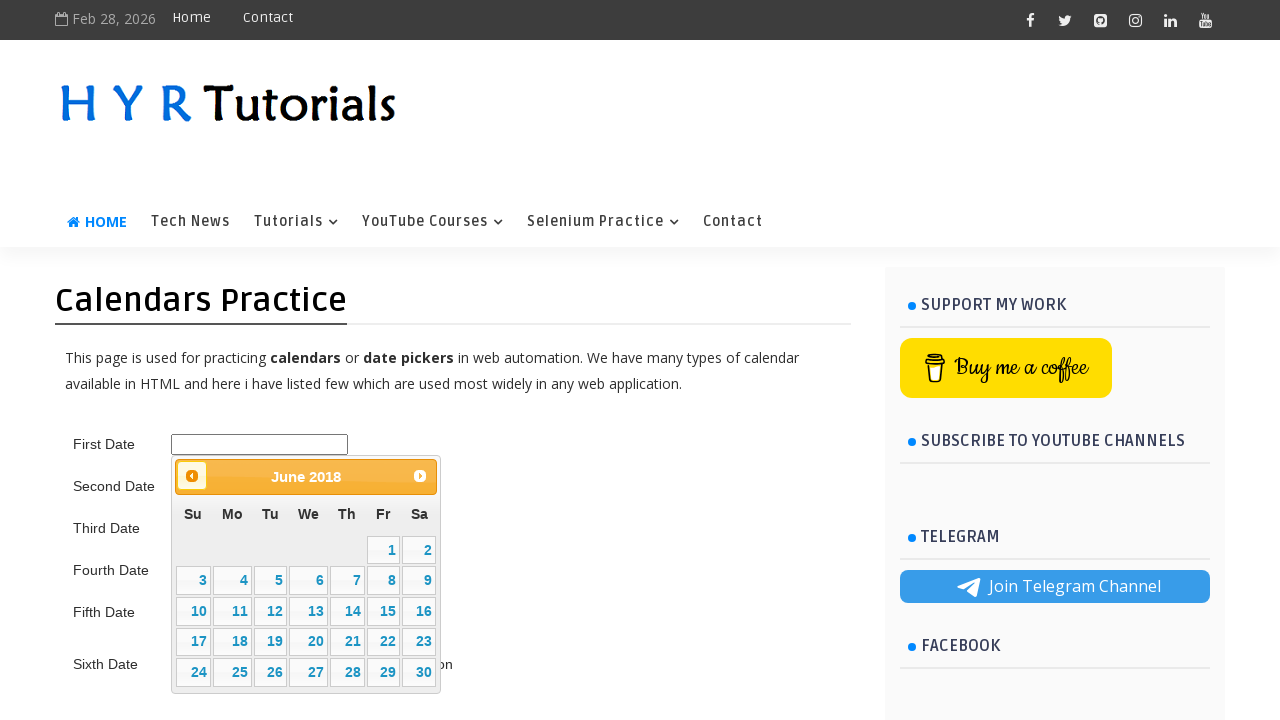

Waited 200ms for calendar navigation
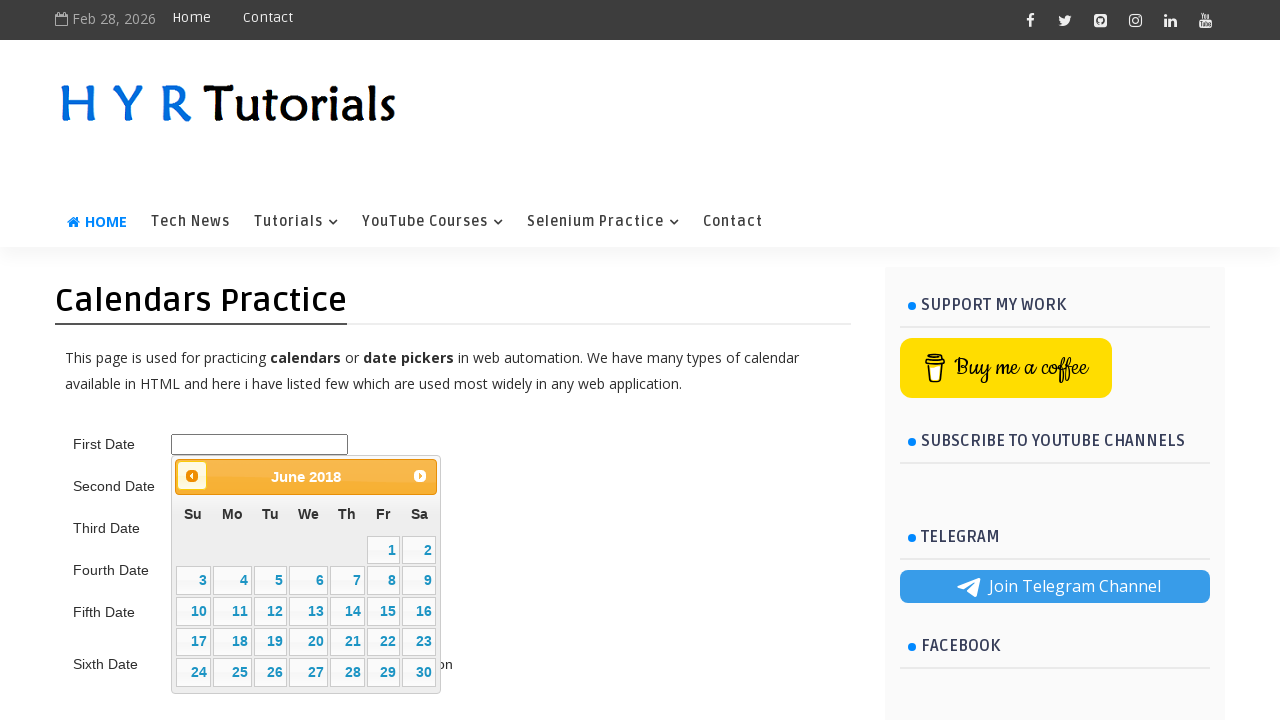

Retrieved calendar title text: June 2018
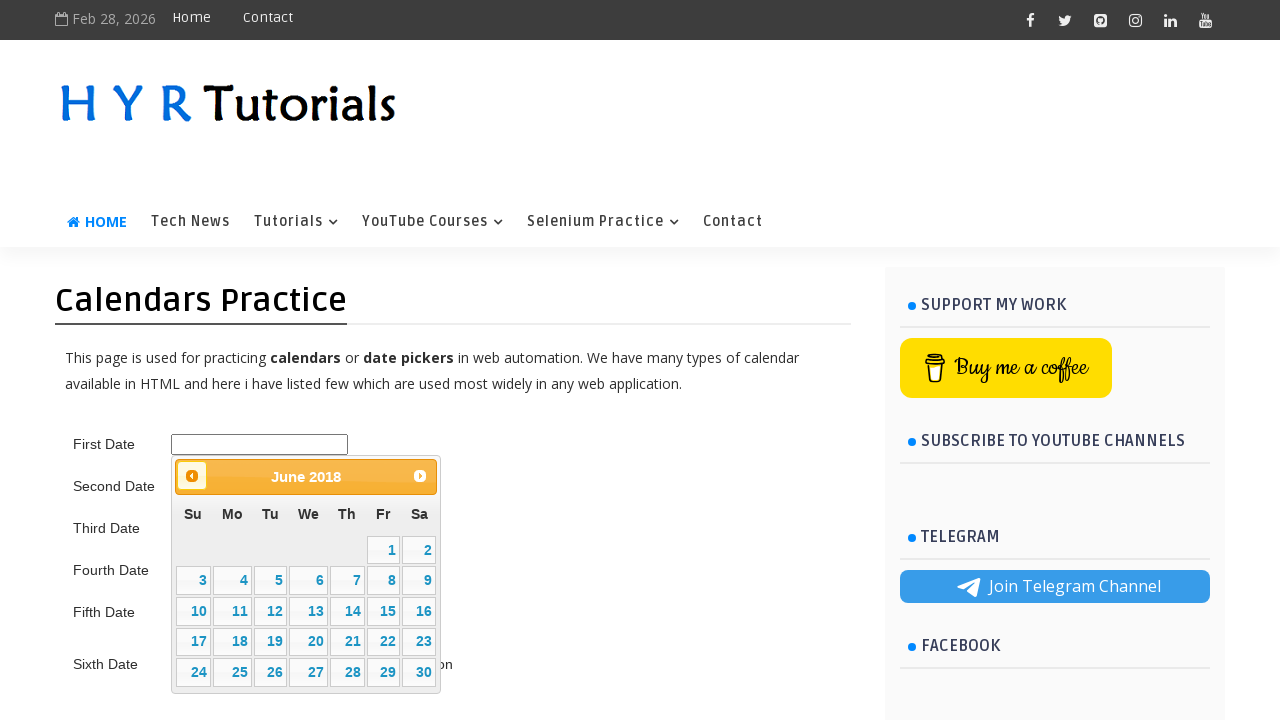

Clicked previous month button to navigate towards June 2015 at (192, 476) on .ui-datepicker-prev
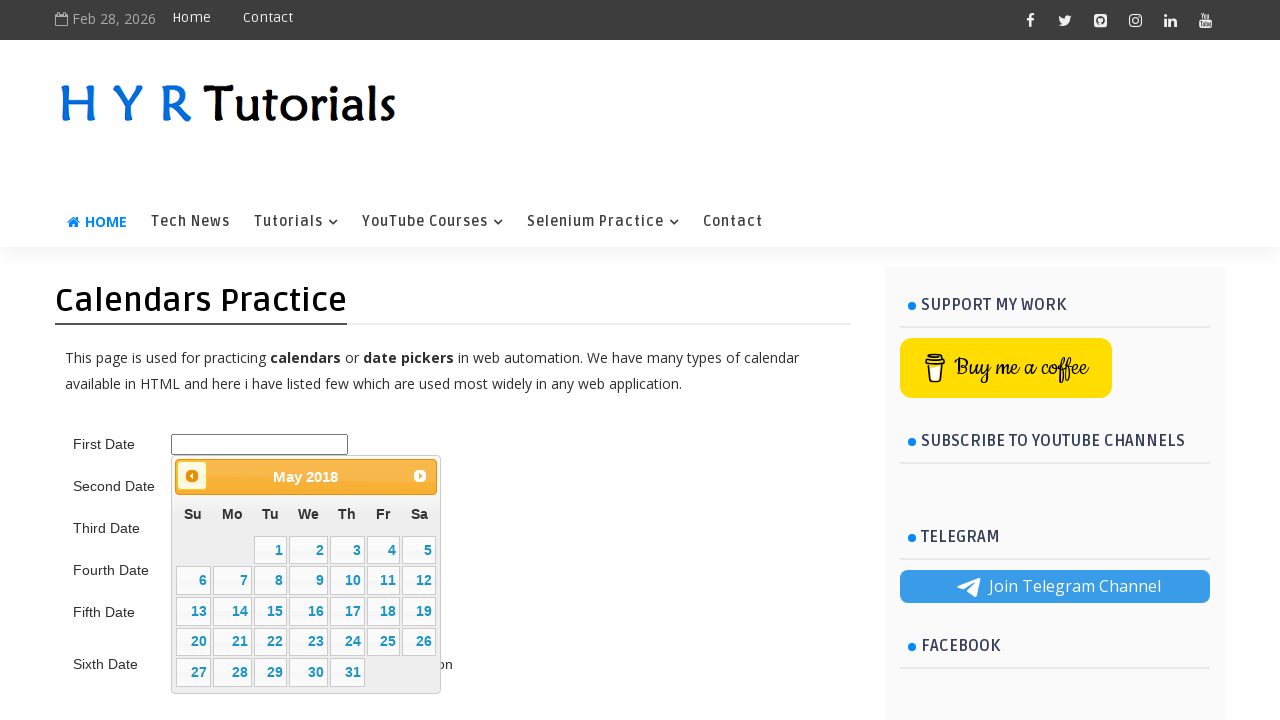

Waited 200ms for calendar navigation
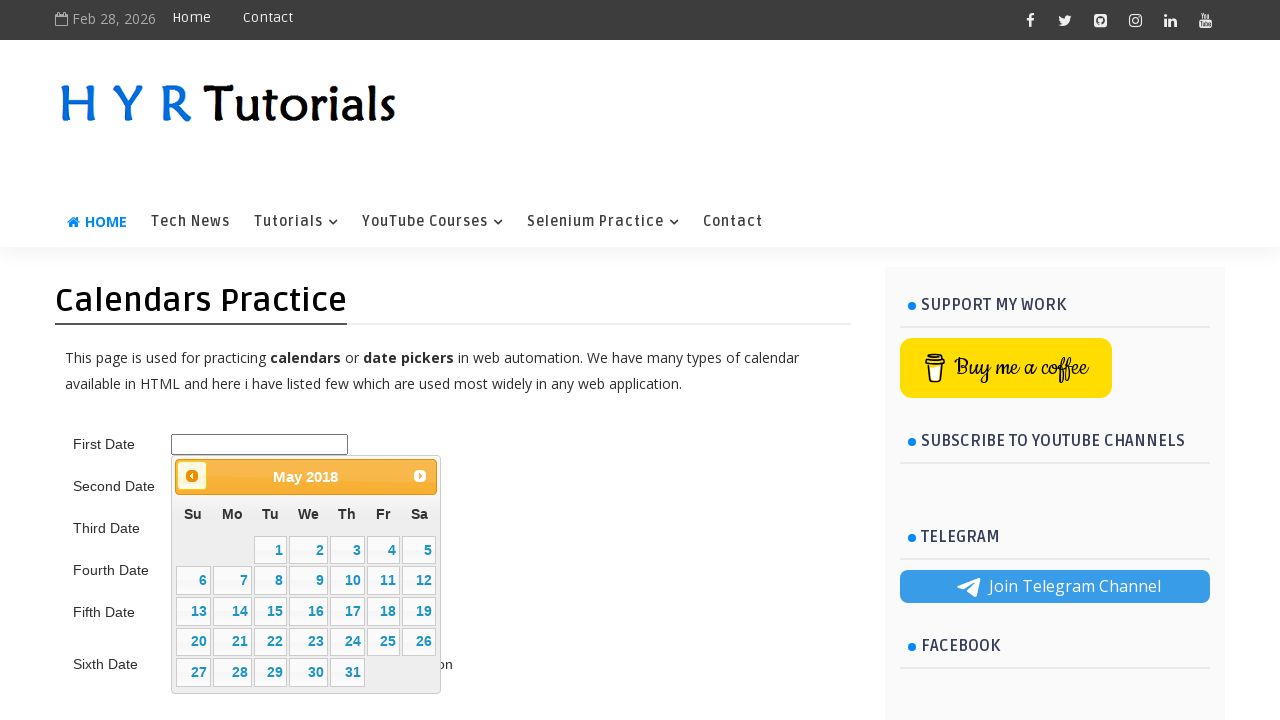

Retrieved calendar title text: May 2018
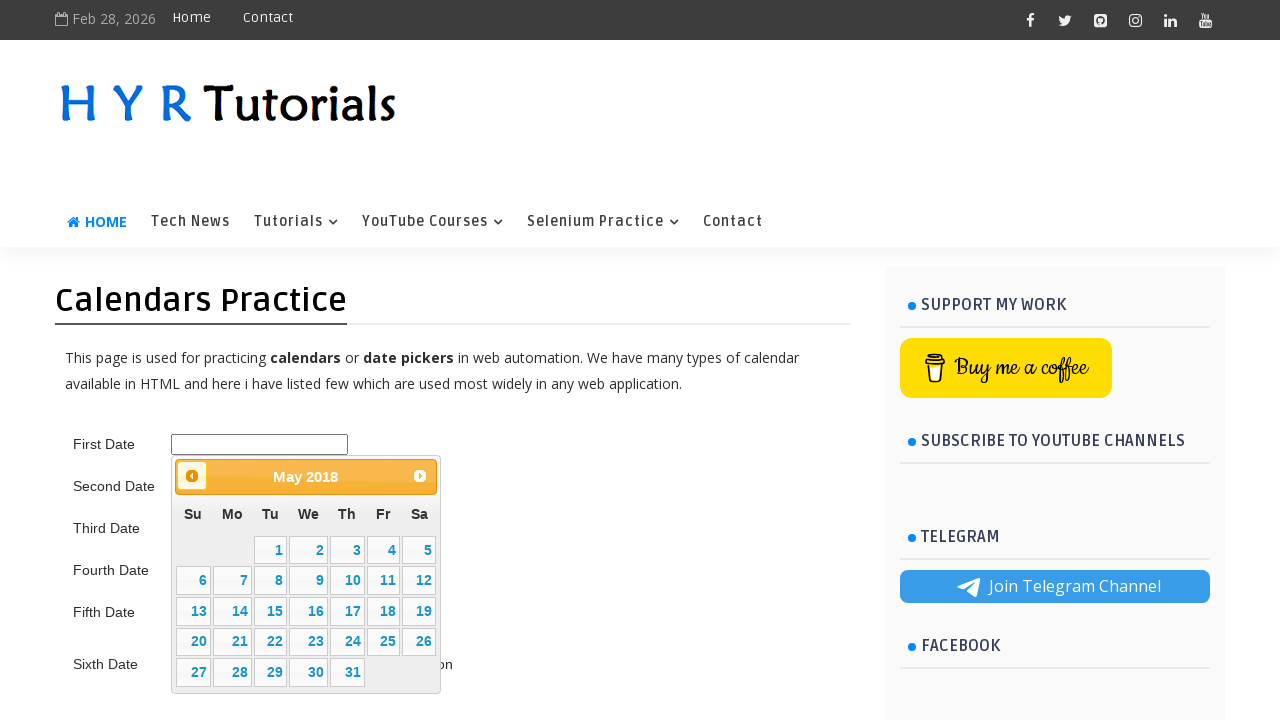

Clicked previous month button to navigate towards June 2015 at (192, 476) on .ui-datepicker-prev
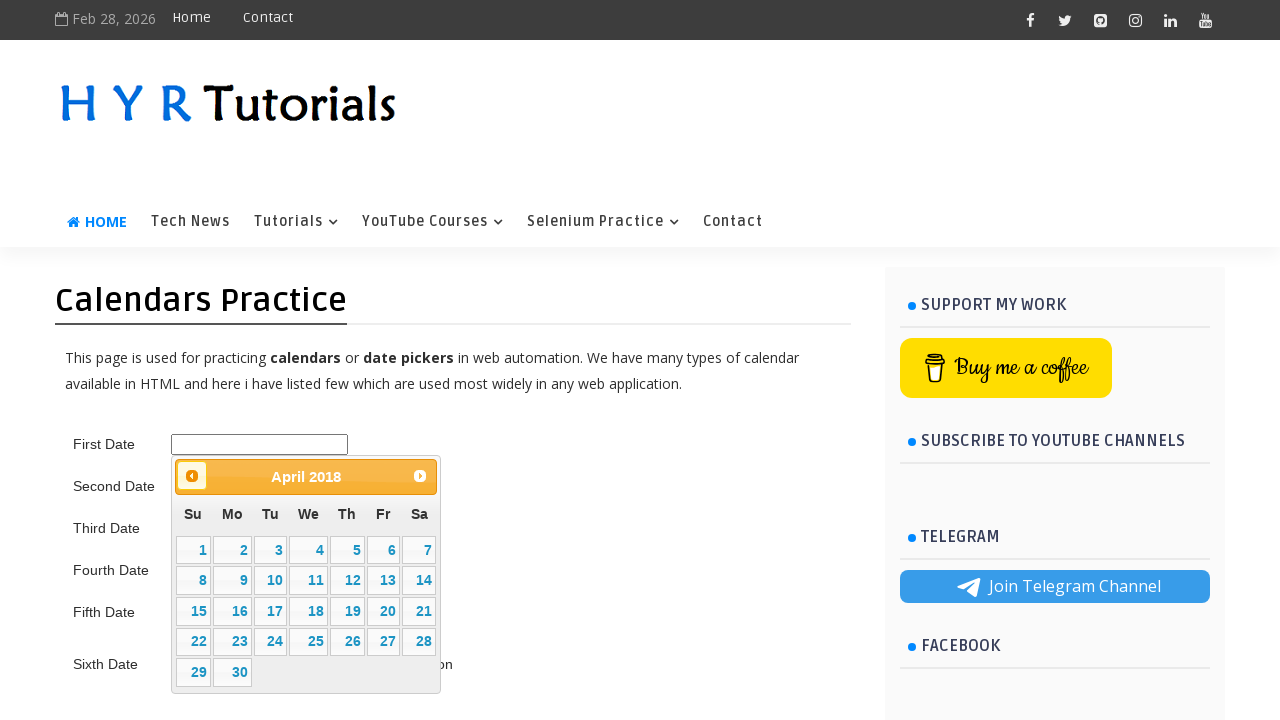

Waited 200ms for calendar navigation
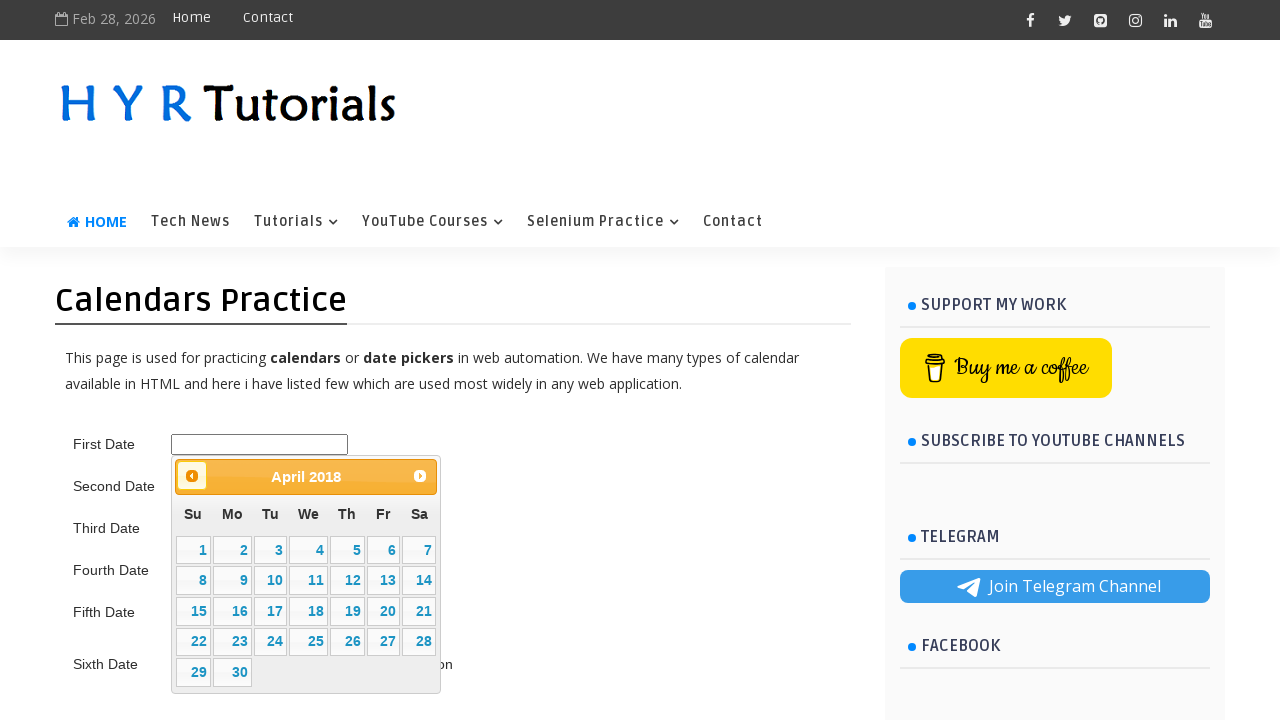

Retrieved calendar title text: April 2018
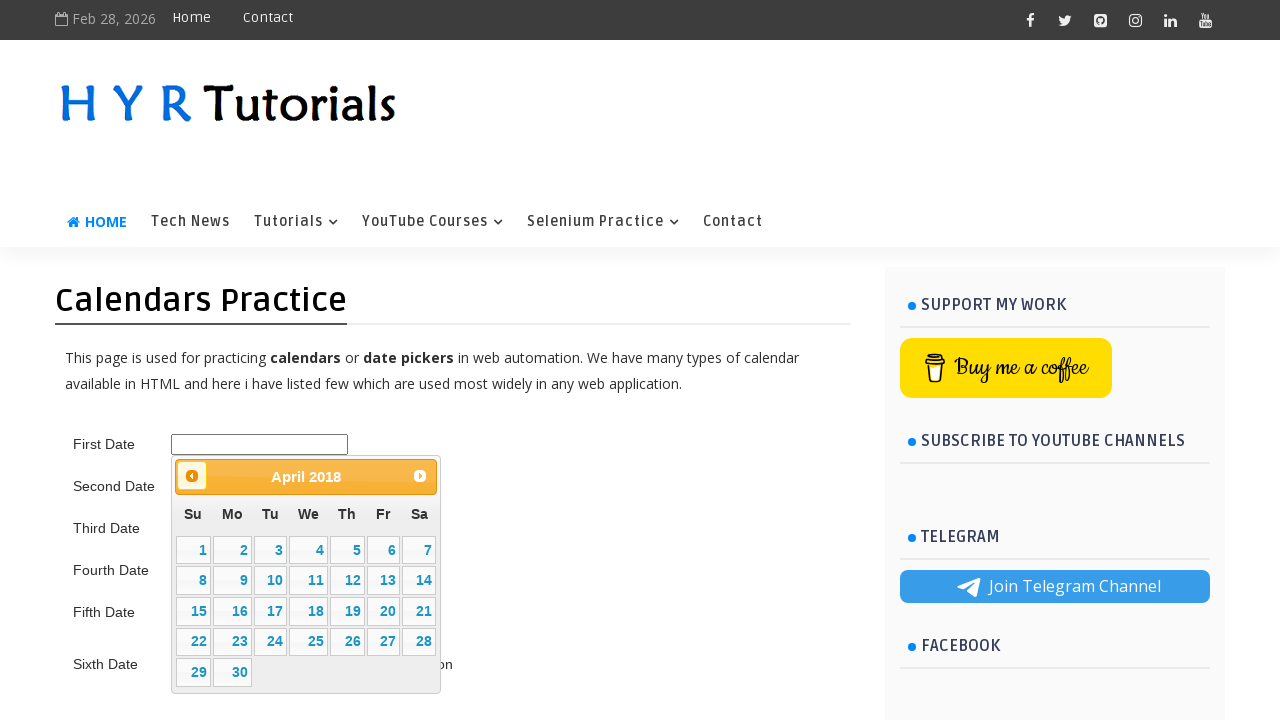

Clicked previous month button to navigate towards June 2015 at (192, 476) on .ui-datepicker-prev
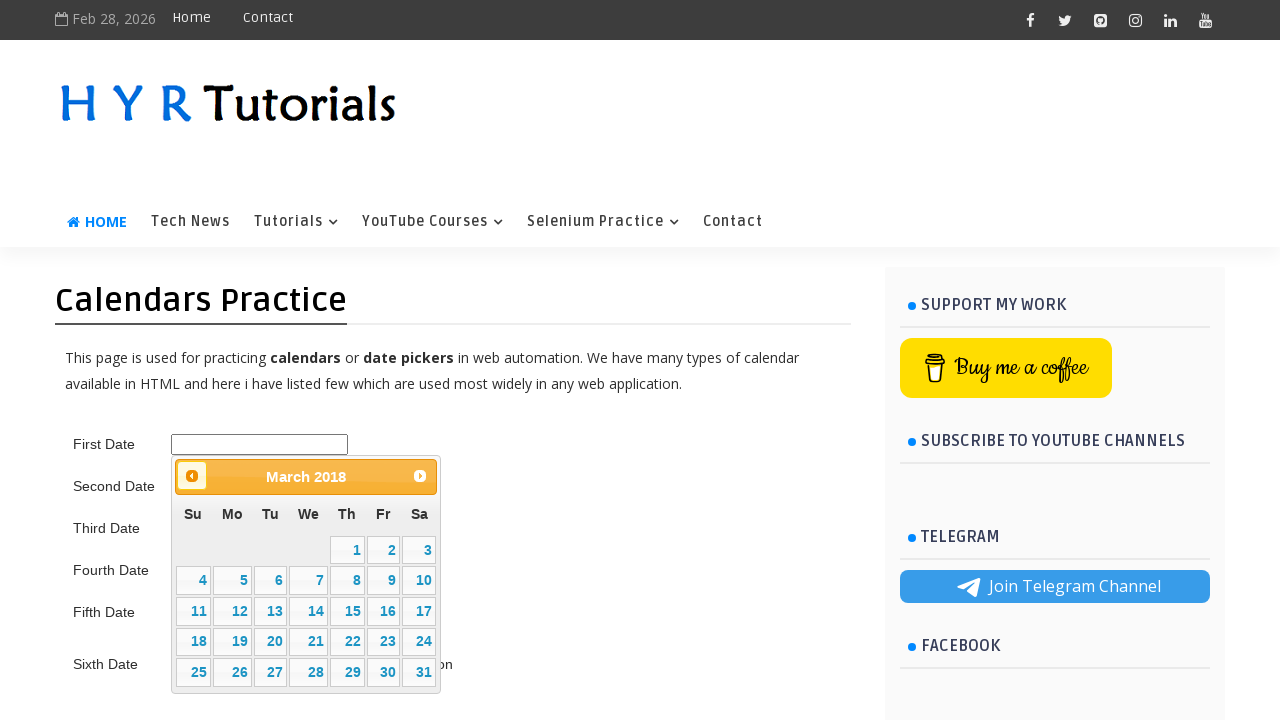

Waited 200ms for calendar navigation
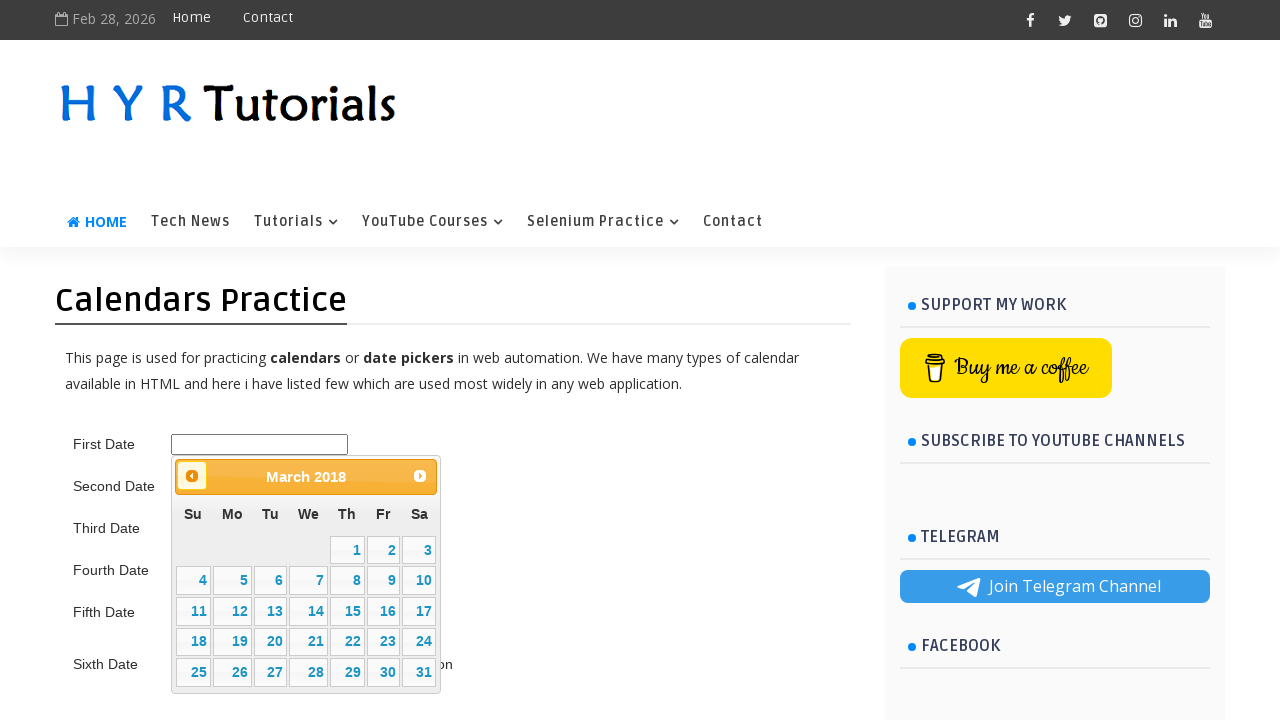

Retrieved calendar title text: March 2018
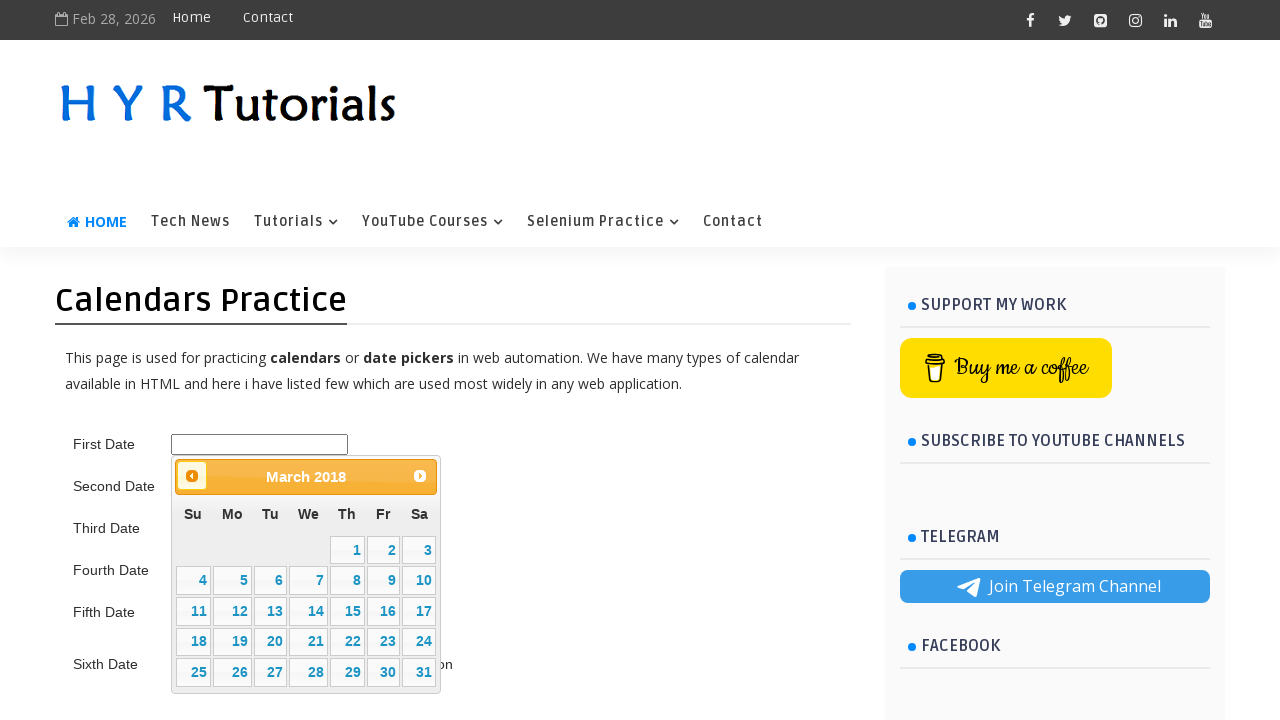

Clicked previous month button to navigate towards June 2015 at (192, 476) on .ui-datepicker-prev
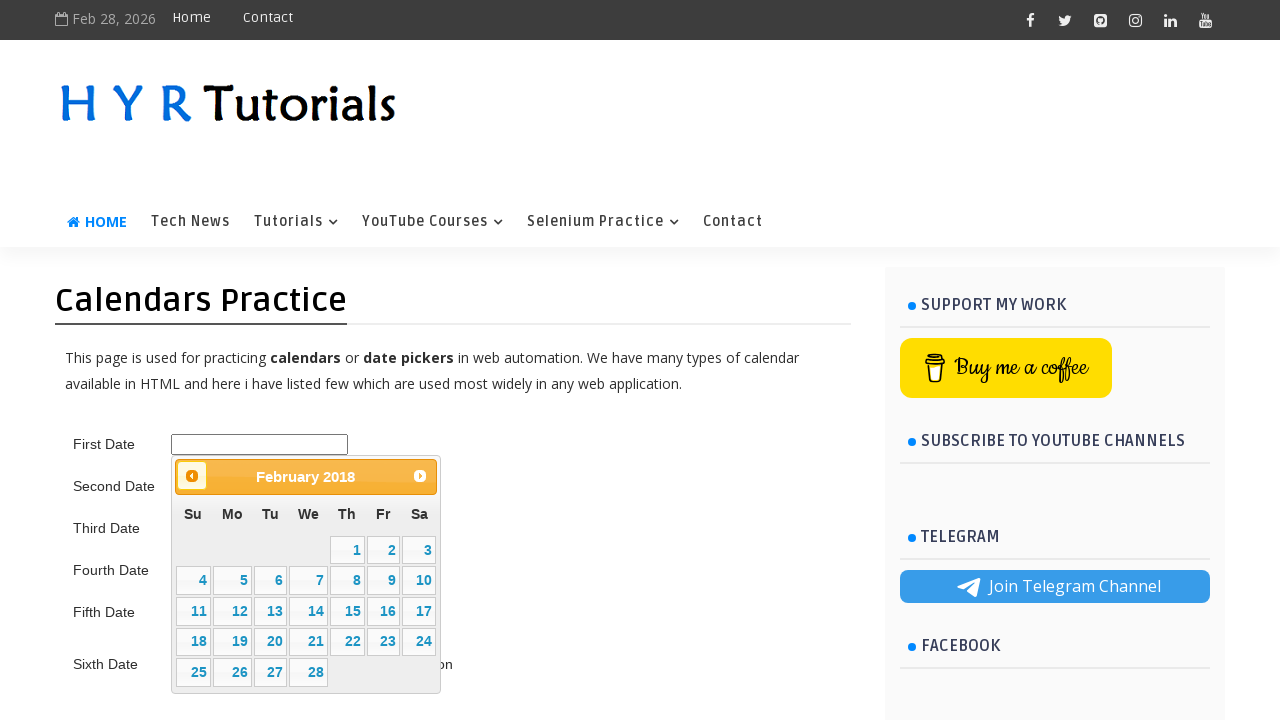

Waited 200ms for calendar navigation
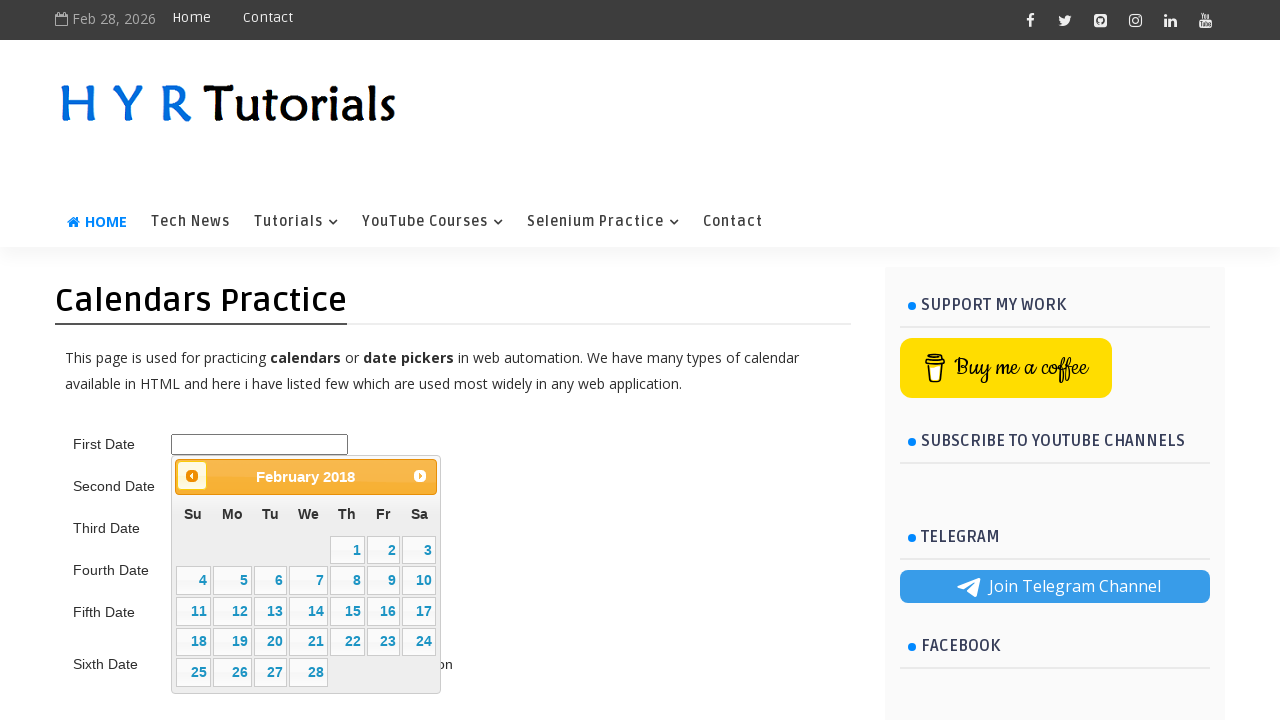

Retrieved calendar title text: February 2018
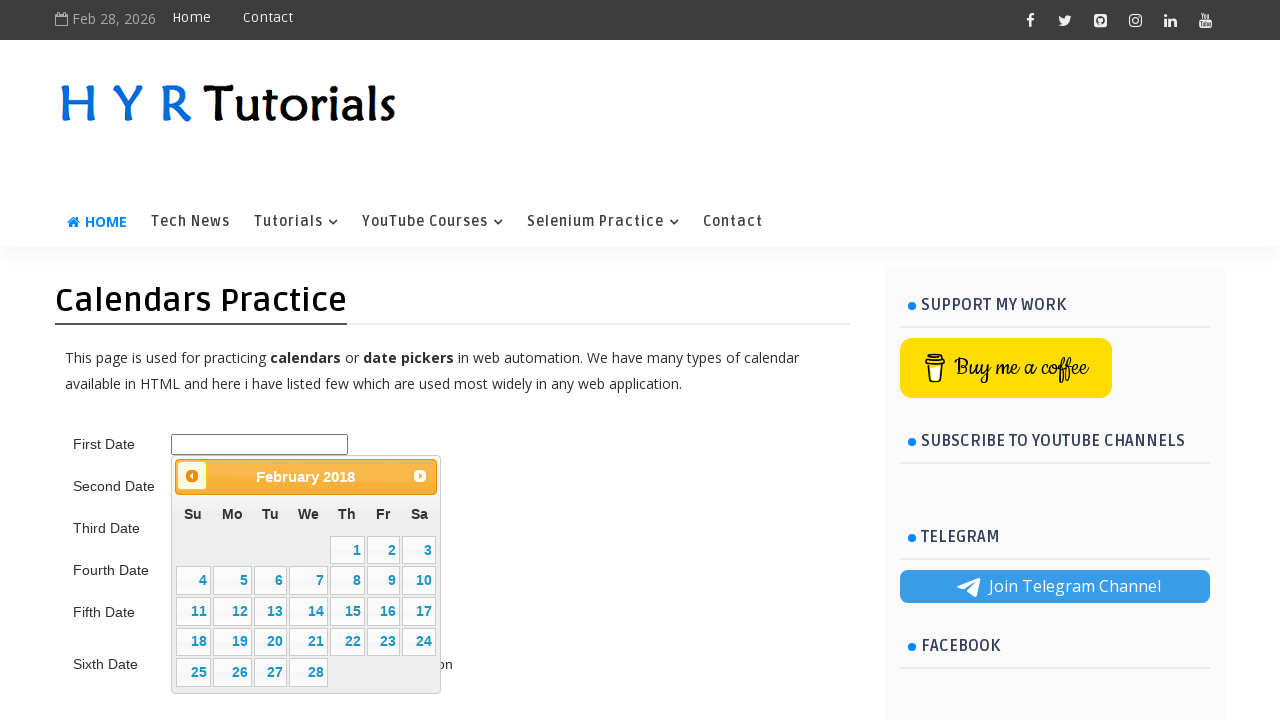

Clicked previous month button to navigate towards June 2015 at (192, 476) on .ui-datepicker-prev
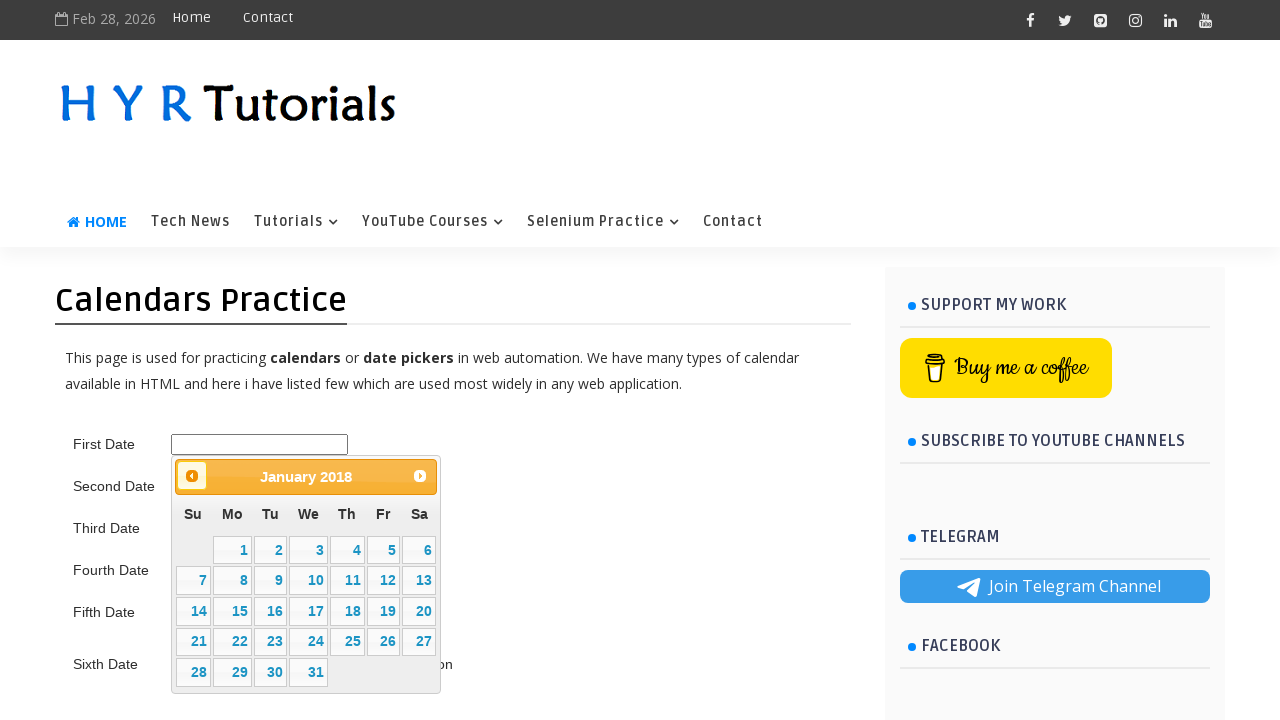

Waited 200ms for calendar navigation
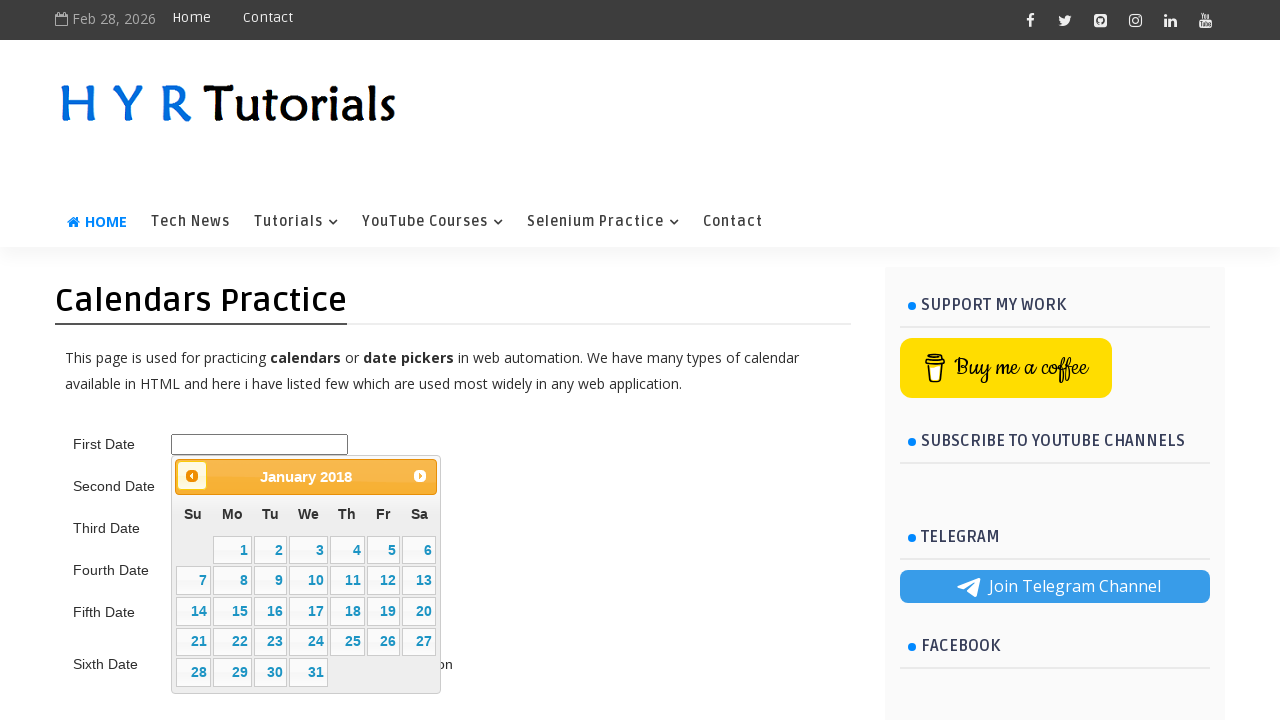

Retrieved calendar title text: January 2018
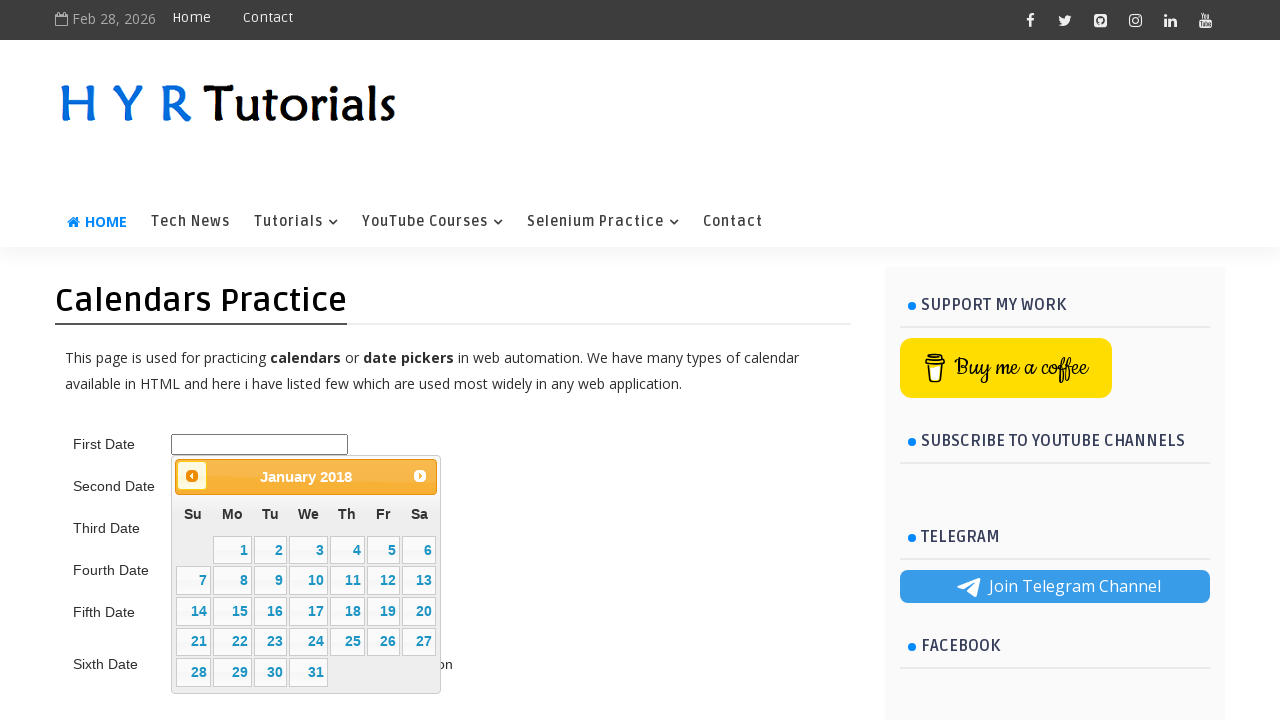

Clicked previous month button to navigate towards June 2015 at (192, 476) on .ui-datepicker-prev
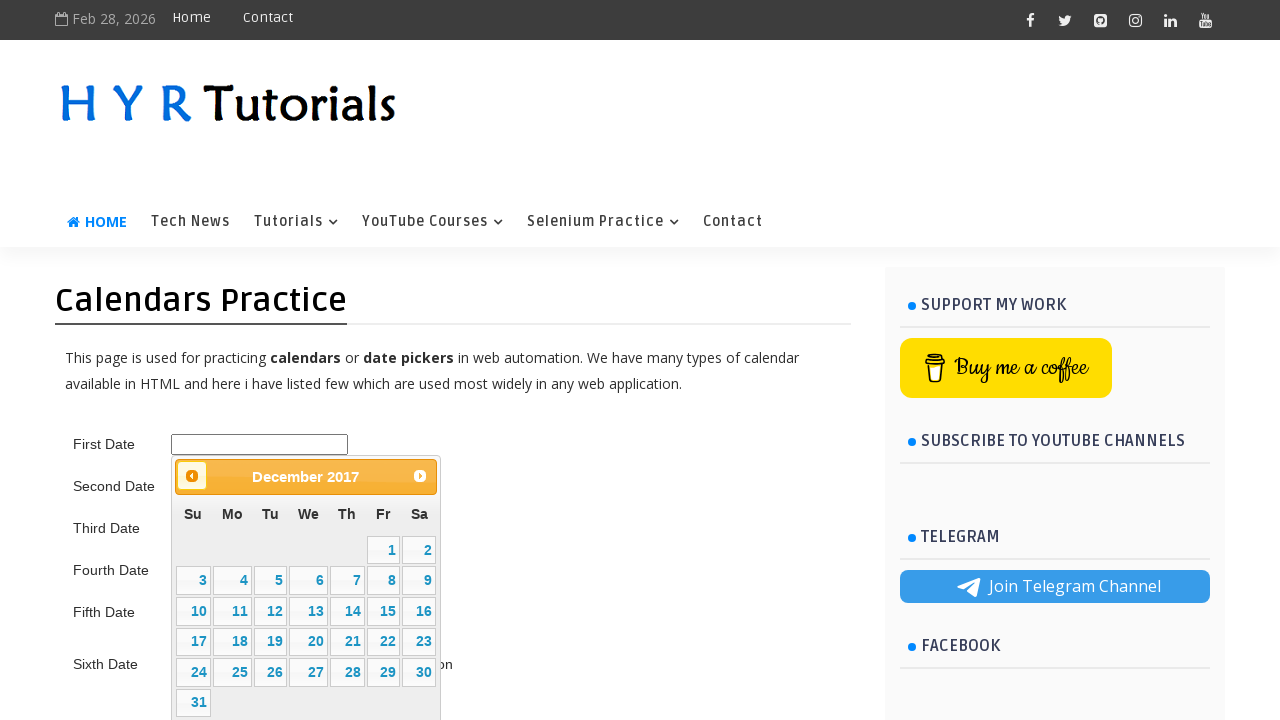

Waited 200ms for calendar navigation
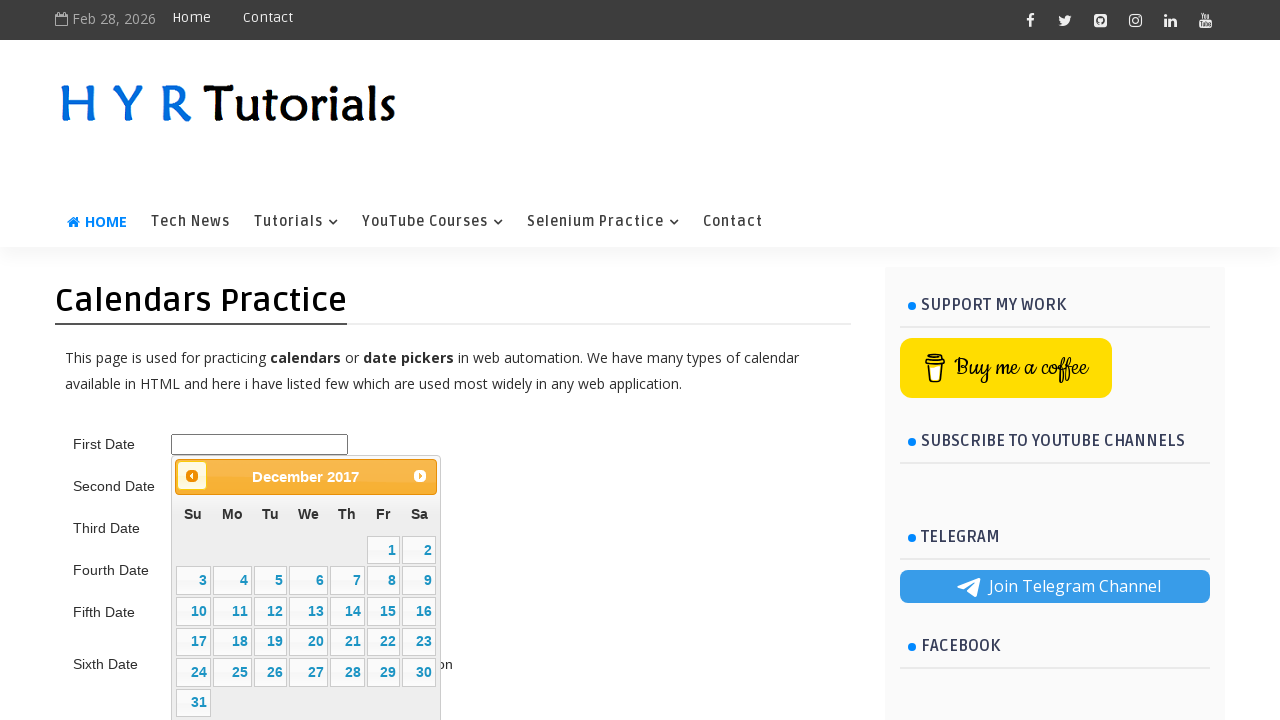

Retrieved calendar title text: December 2017
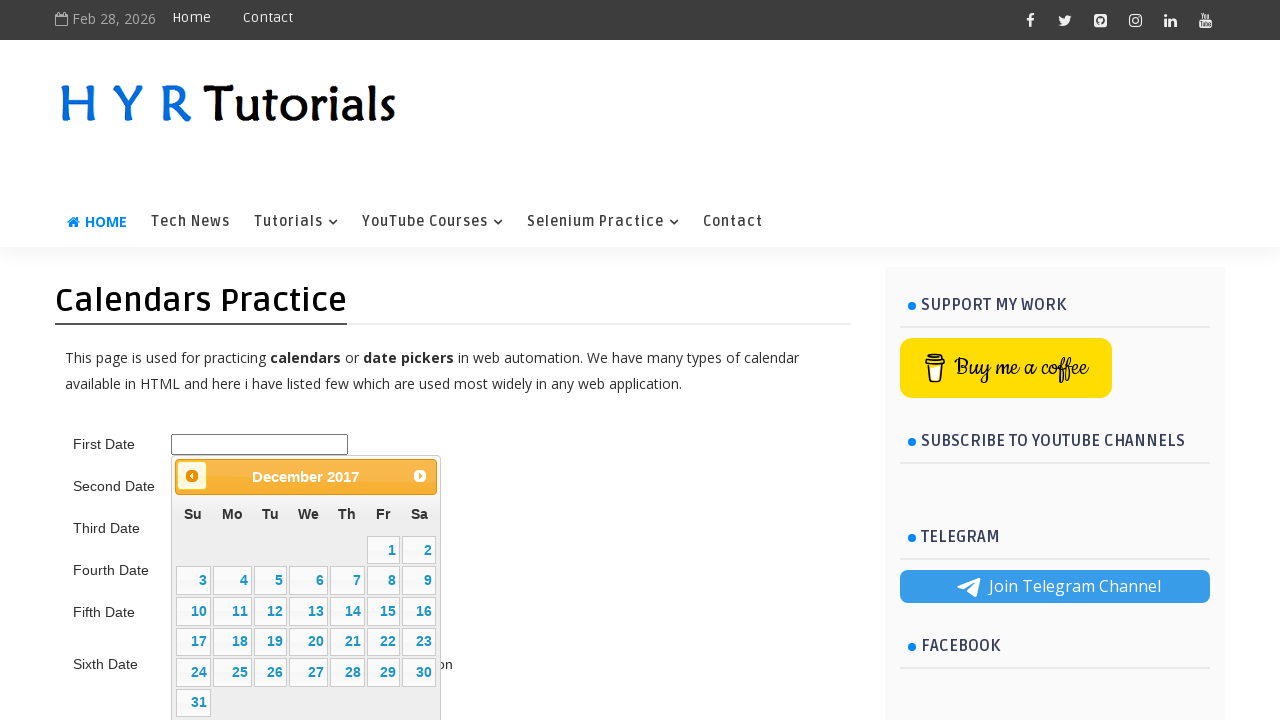

Clicked previous month button to navigate towards June 2015 at (192, 476) on .ui-datepicker-prev
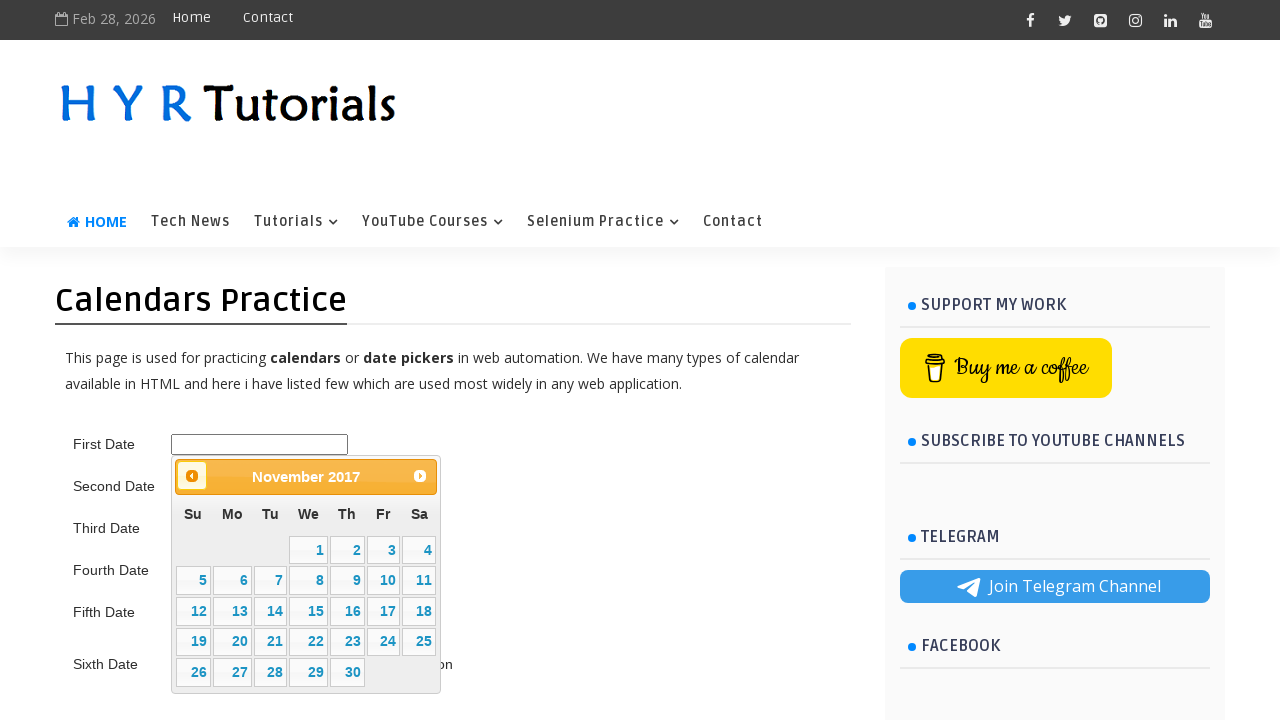

Waited 200ms for calendar navigation
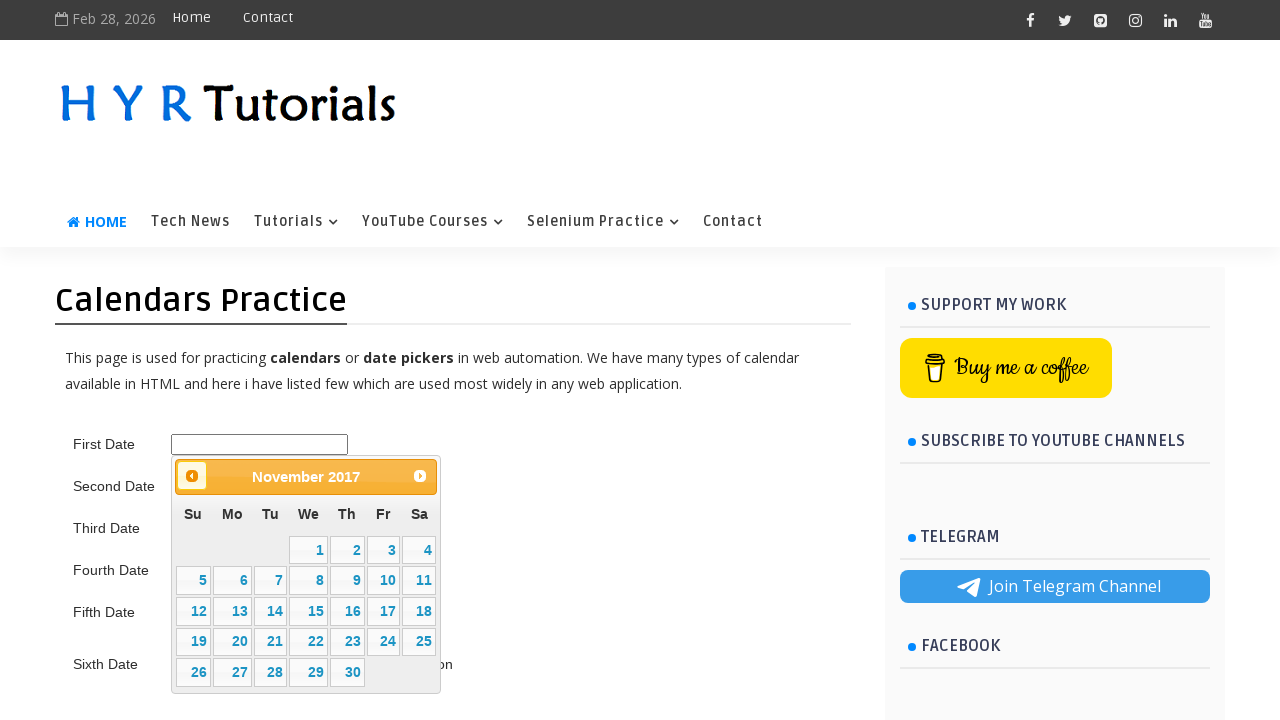

Retrieved calendar title text: November 2017
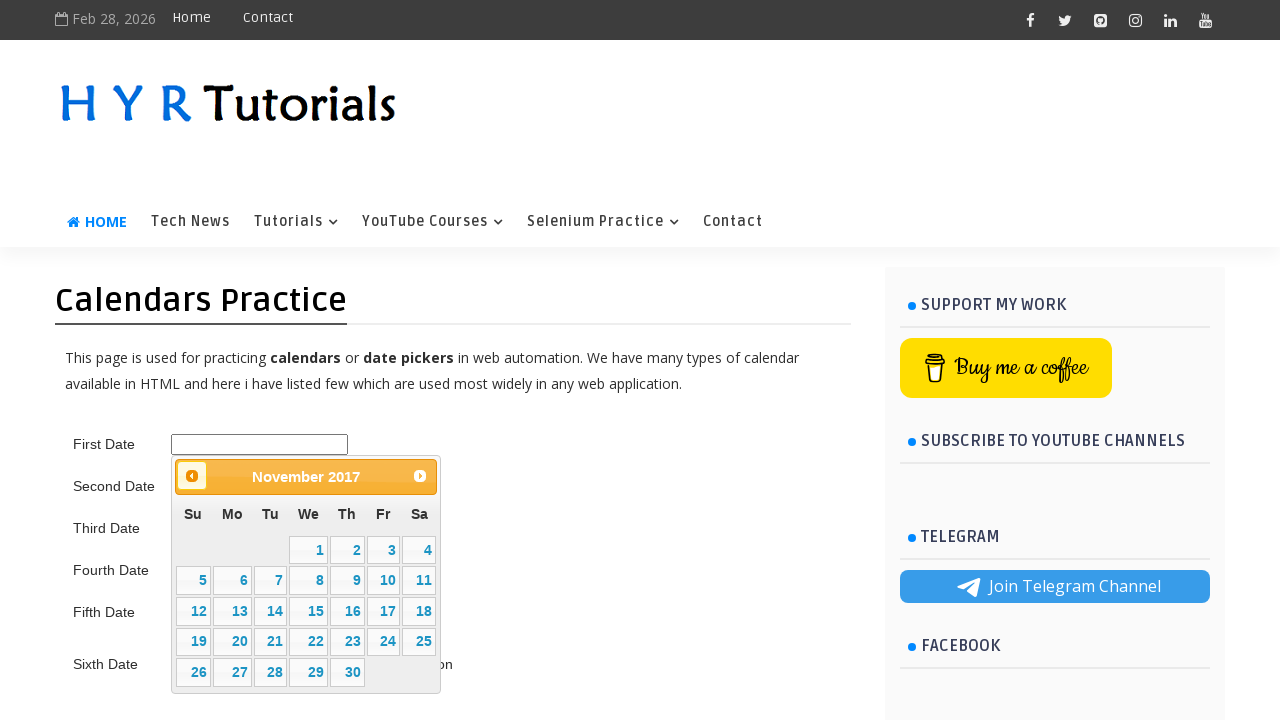

Clicked previous month button to navigate towards June 2015 at (192, 476) on .ui-datepicker-prev
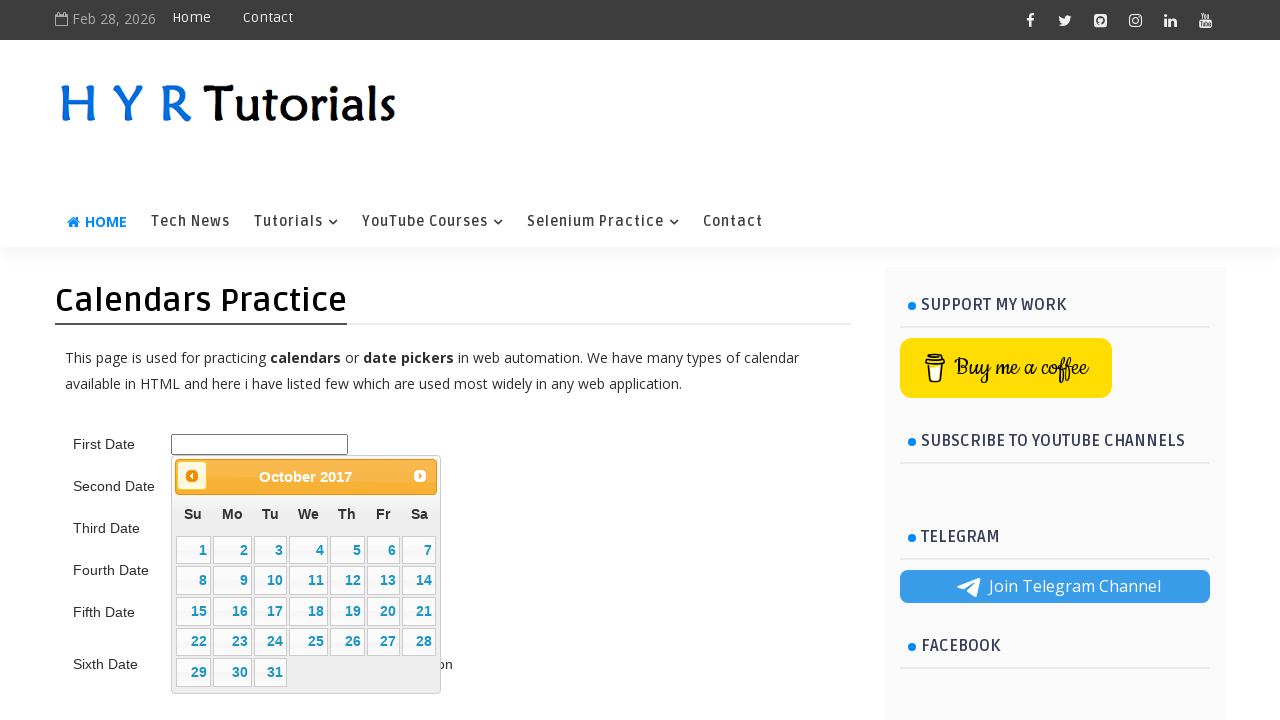

Waited 200ms for calendar navigation
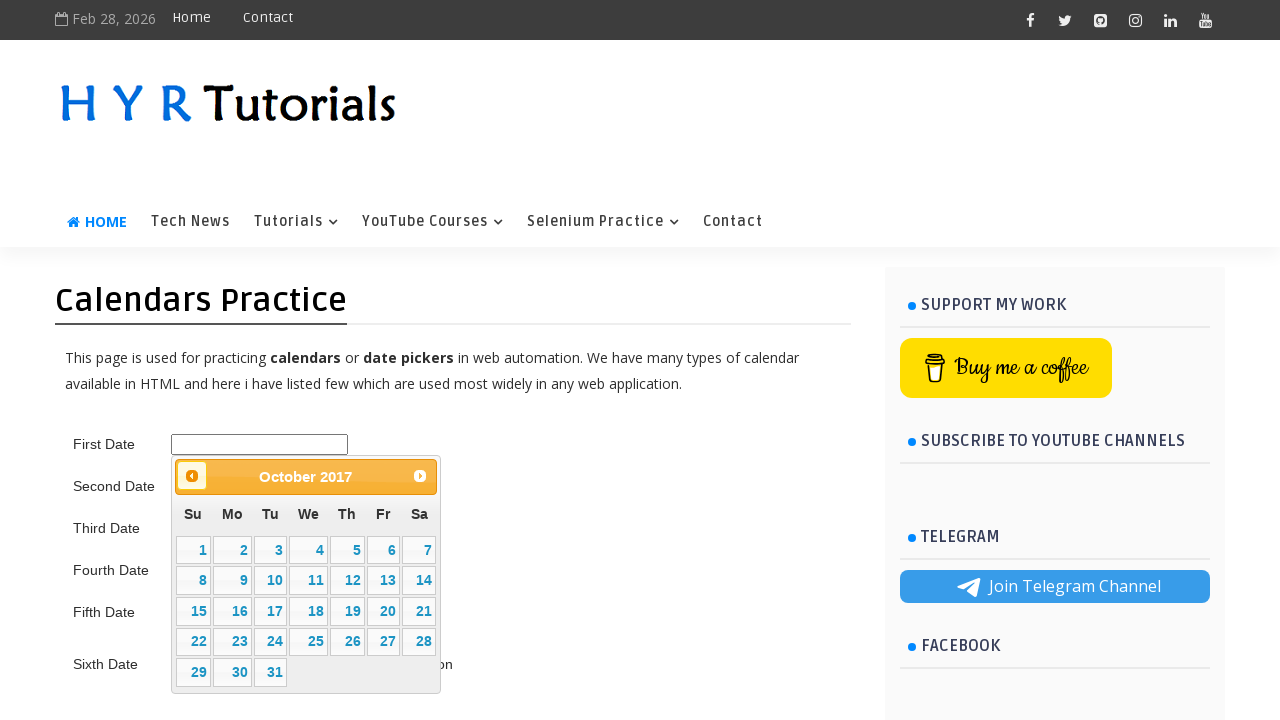

Retrieved calendar title text: October 2017
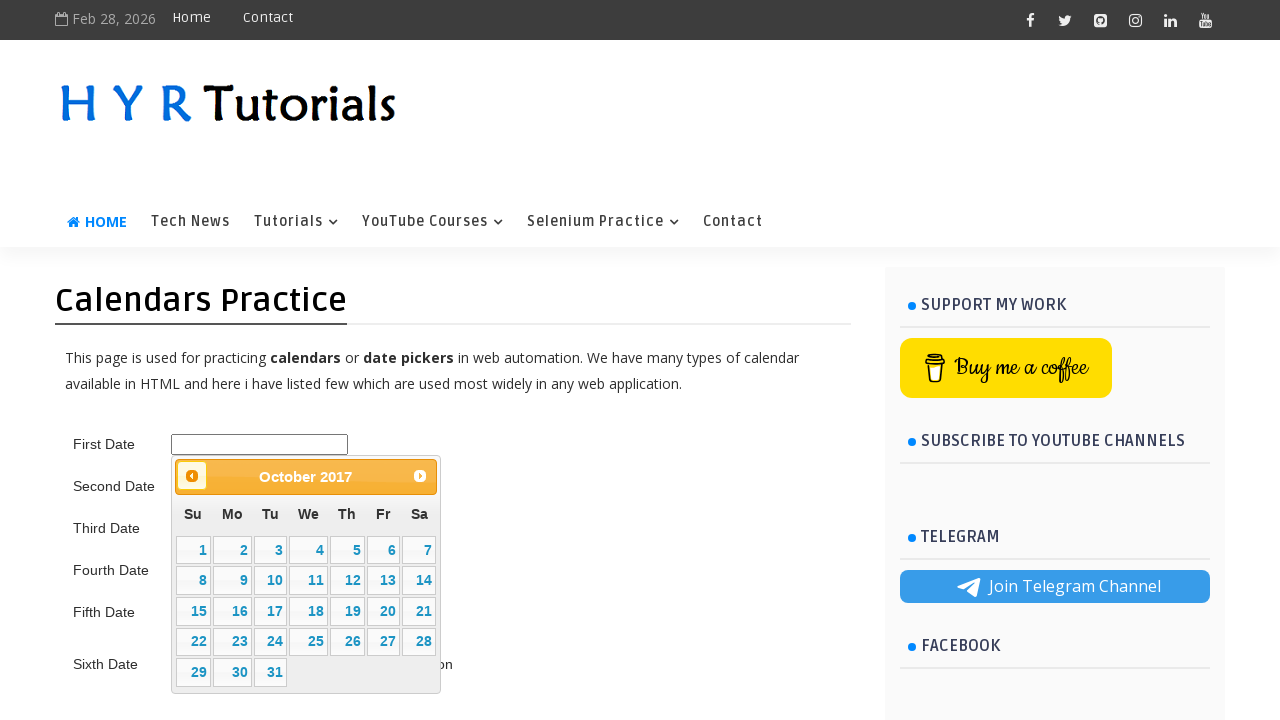

Clicked previous month button to navigate towards June 2015 at (192, 476) on .ui-datepicker-prev
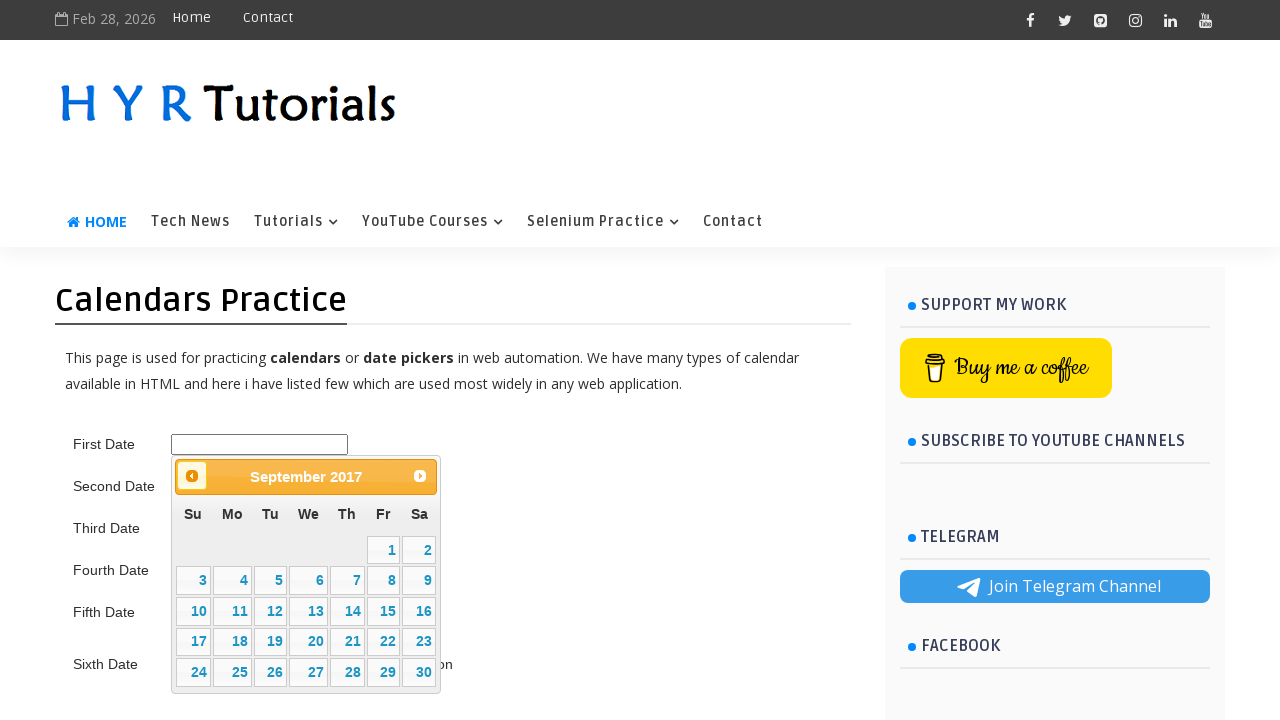

Waited 200ms for calendar navigation
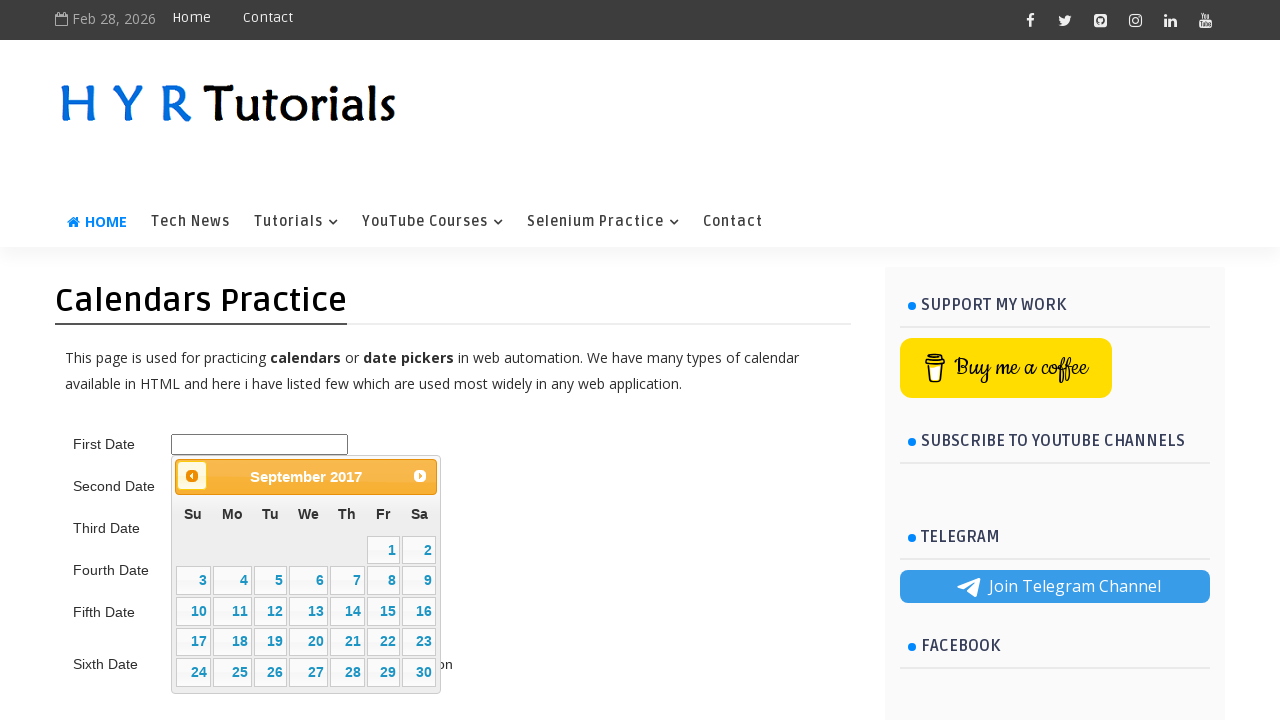

Retrieved calendar title text: September 2017
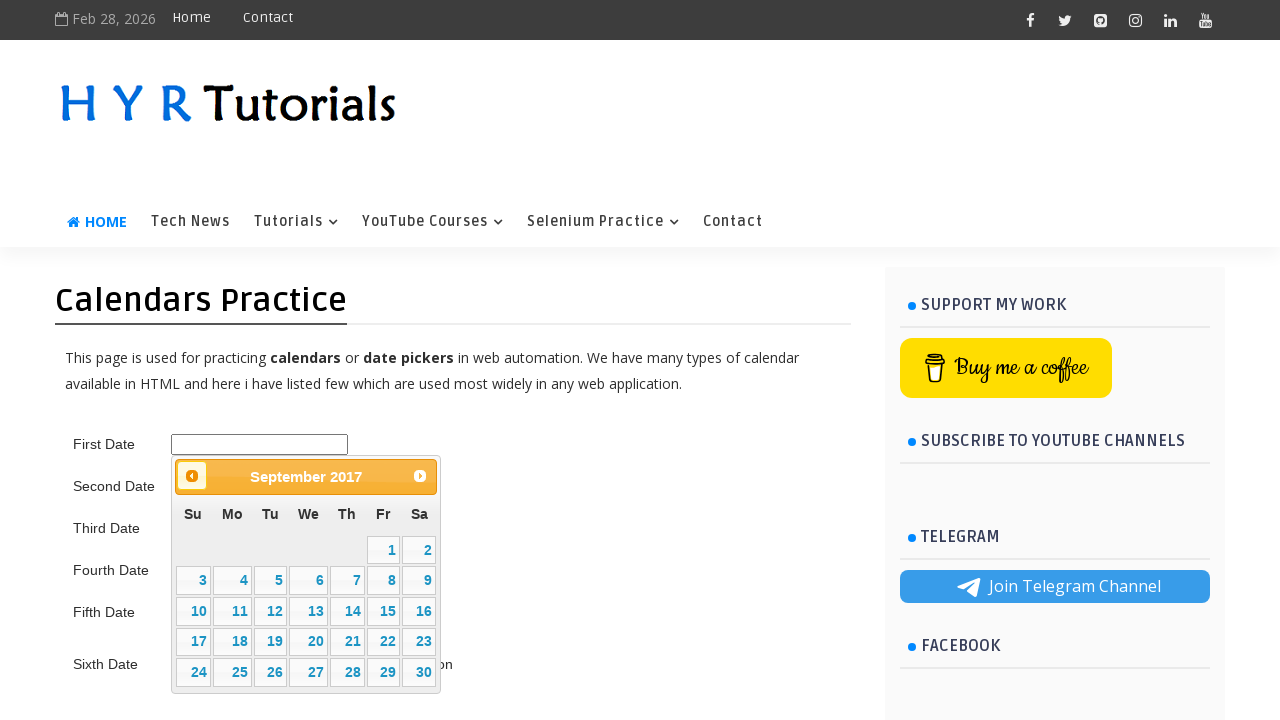

Clicked previous month button to navigate towards June 2015 at (192, 476) on .ui-datepicker-prev
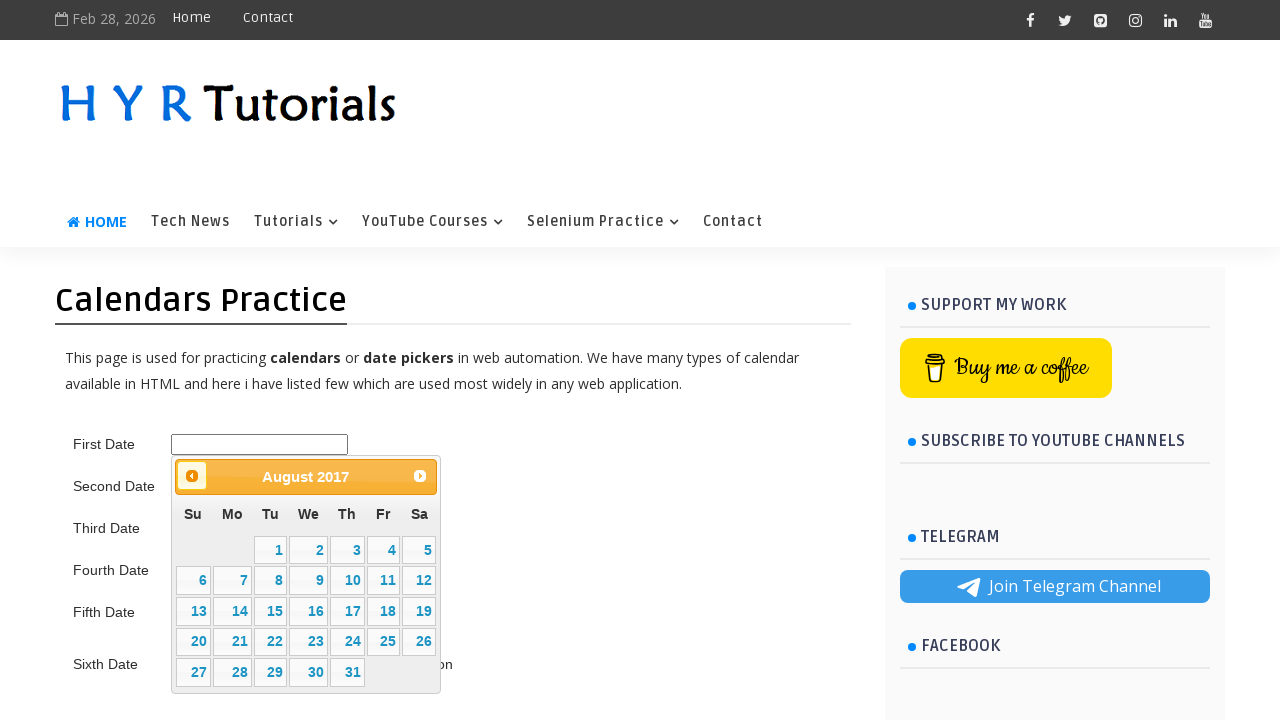

Waited 200ms for calendar navigation
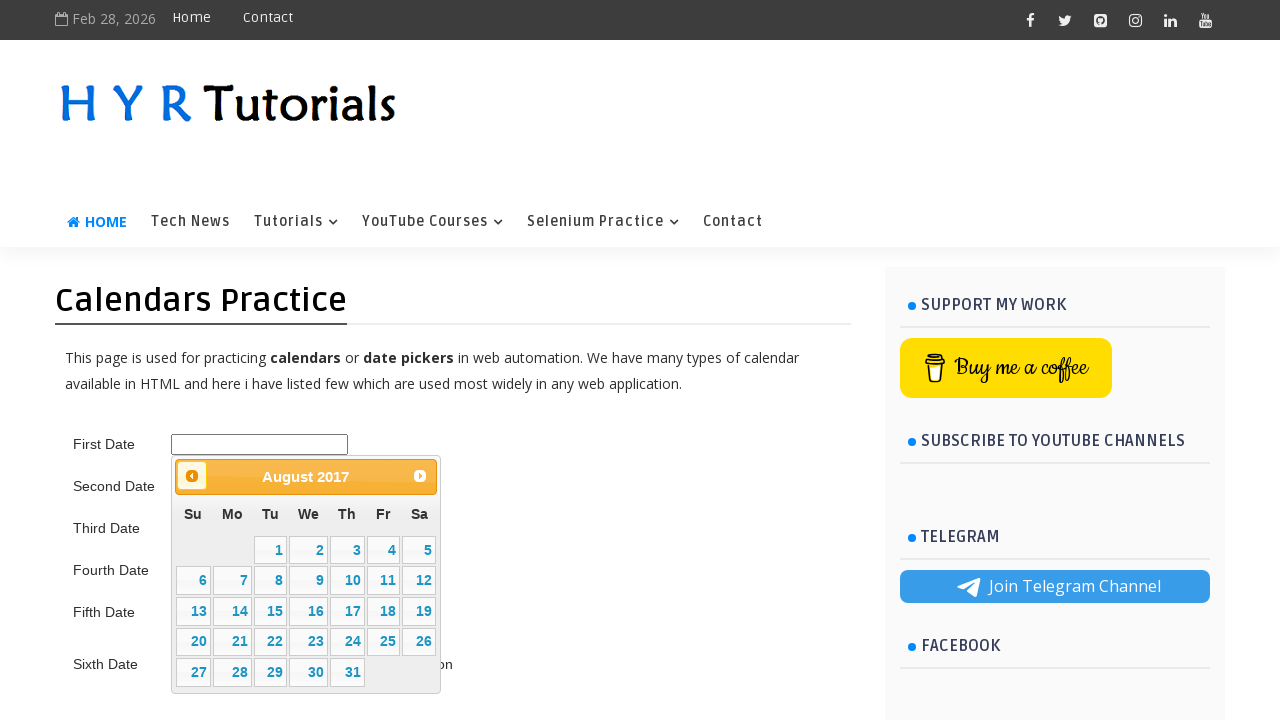

Retrieved calendar title text: August 2017
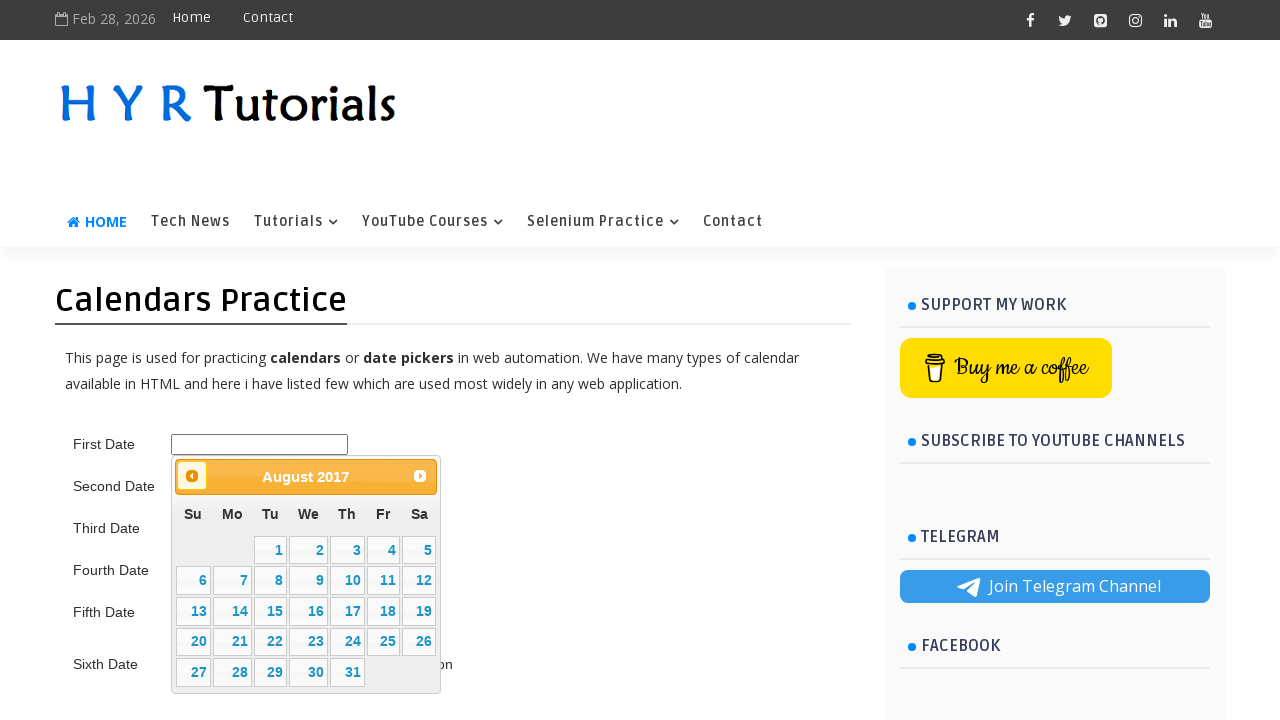

Clicked previous month button to navigate towards June 2015 at (192, 476) on .ui-datepicker-prev
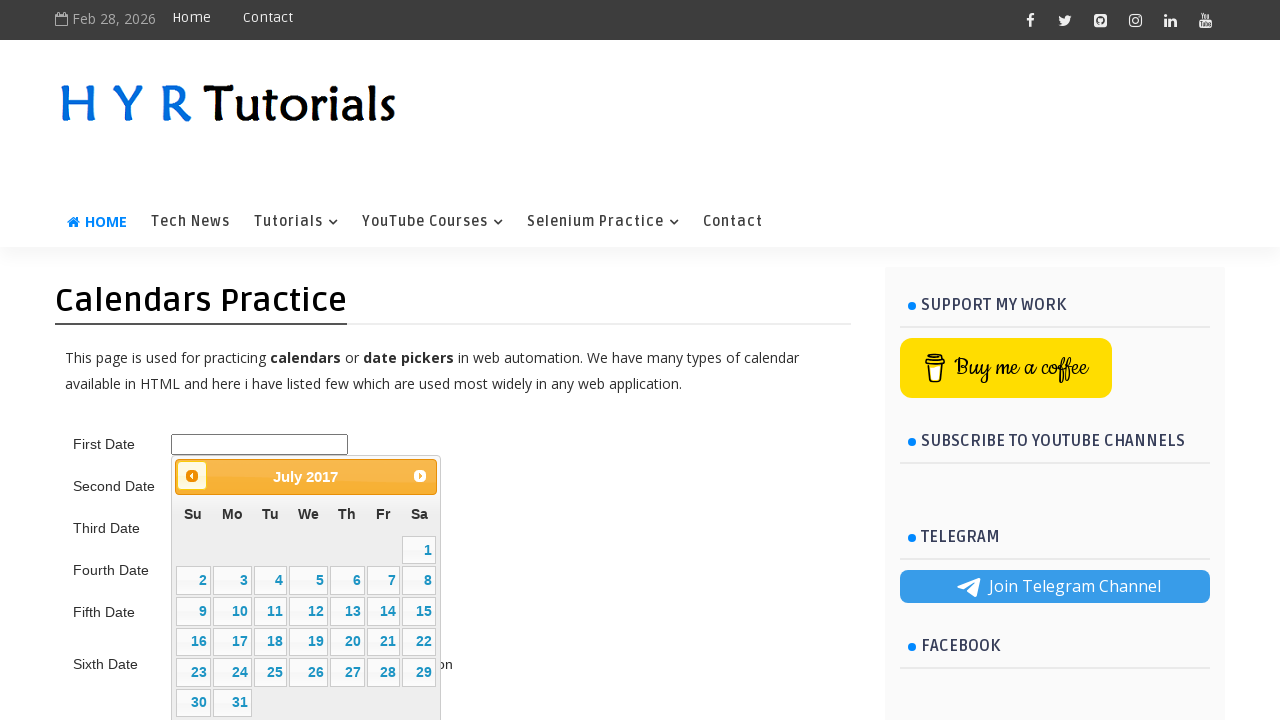

Waited 200ms for calendar navigation
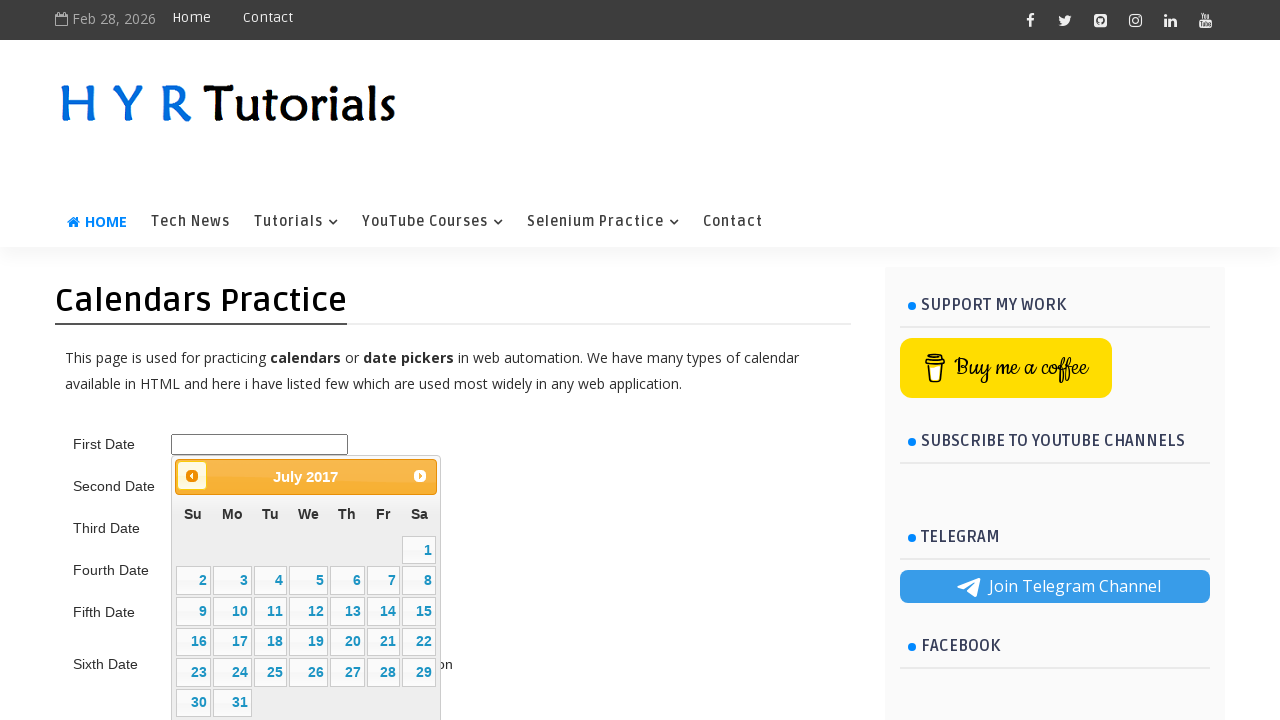

Retrieved calendar title text: July 2017
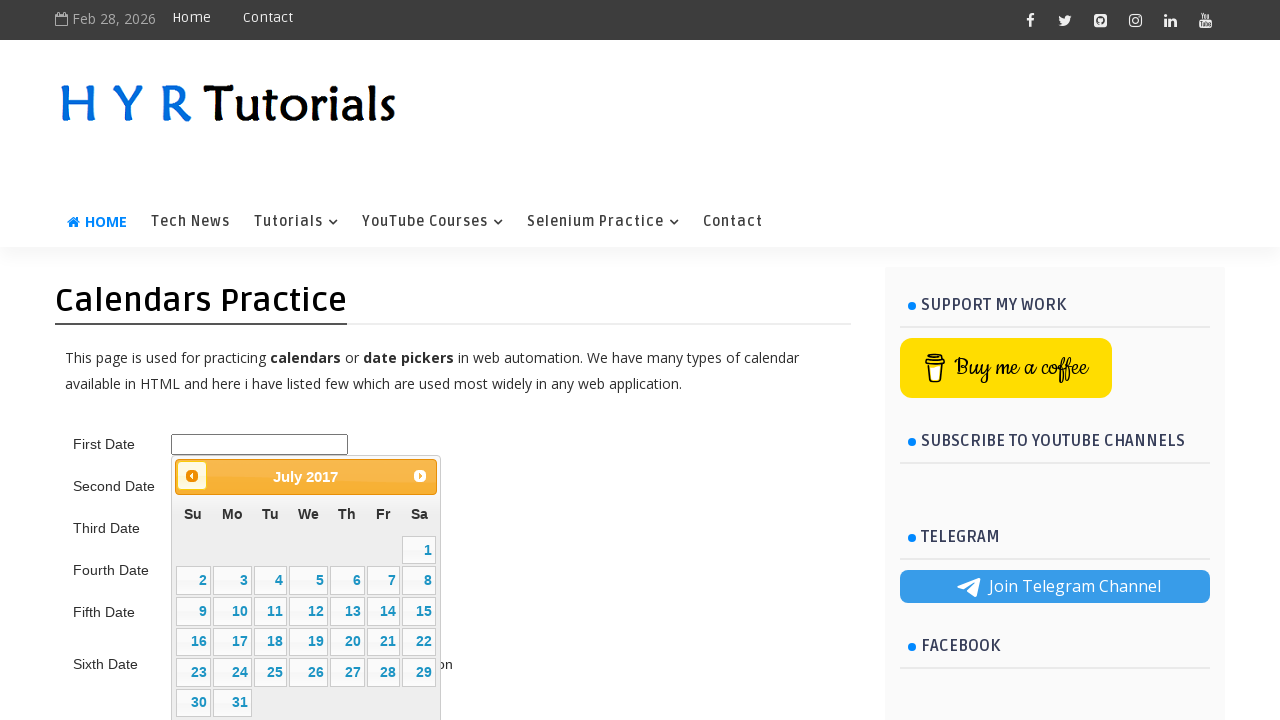

Clicked previous month button to navigate towards June 2015 at (192, 476) on .ui-datepicker-prev
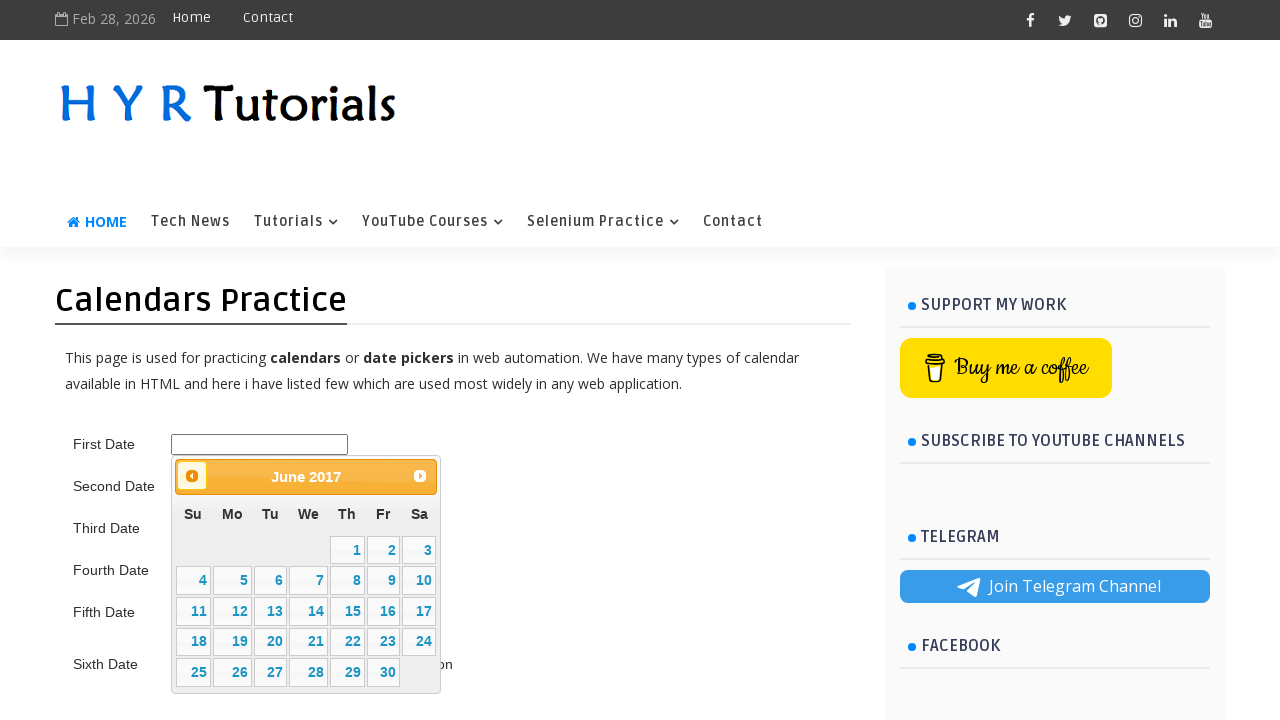

Waited 200ms for calendar navigation
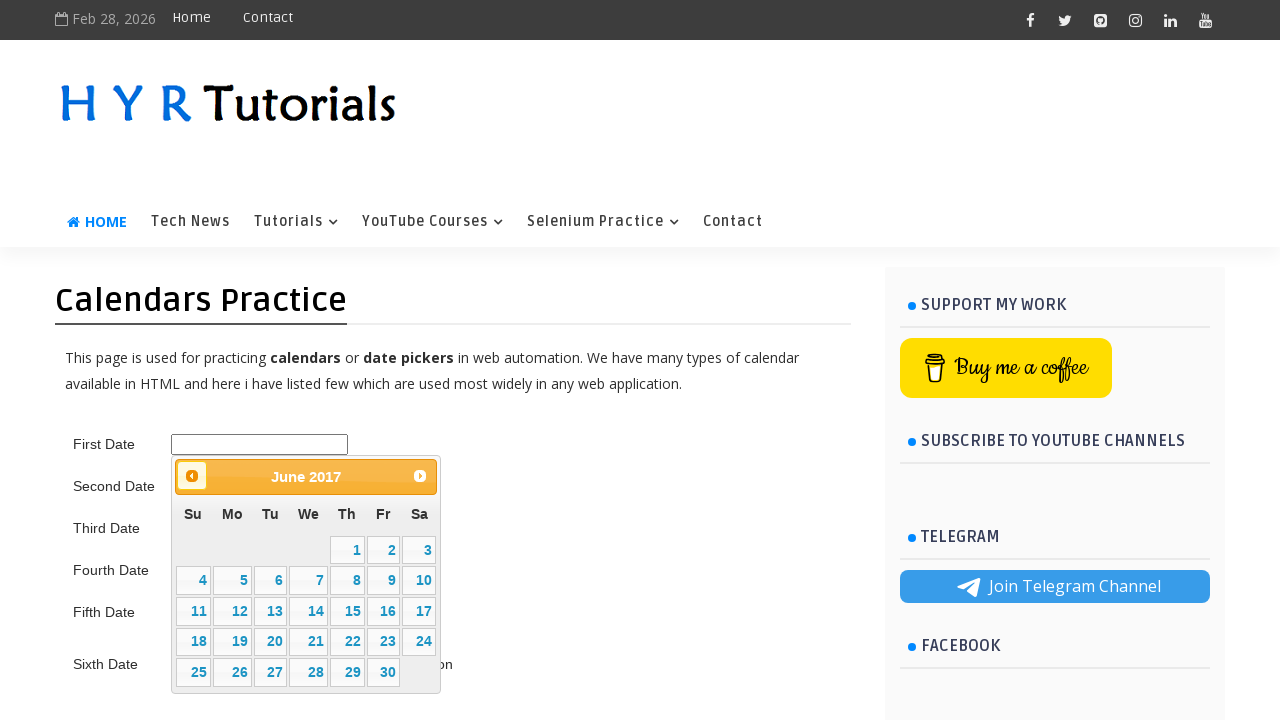

Retrieved calendar title text: June 2017
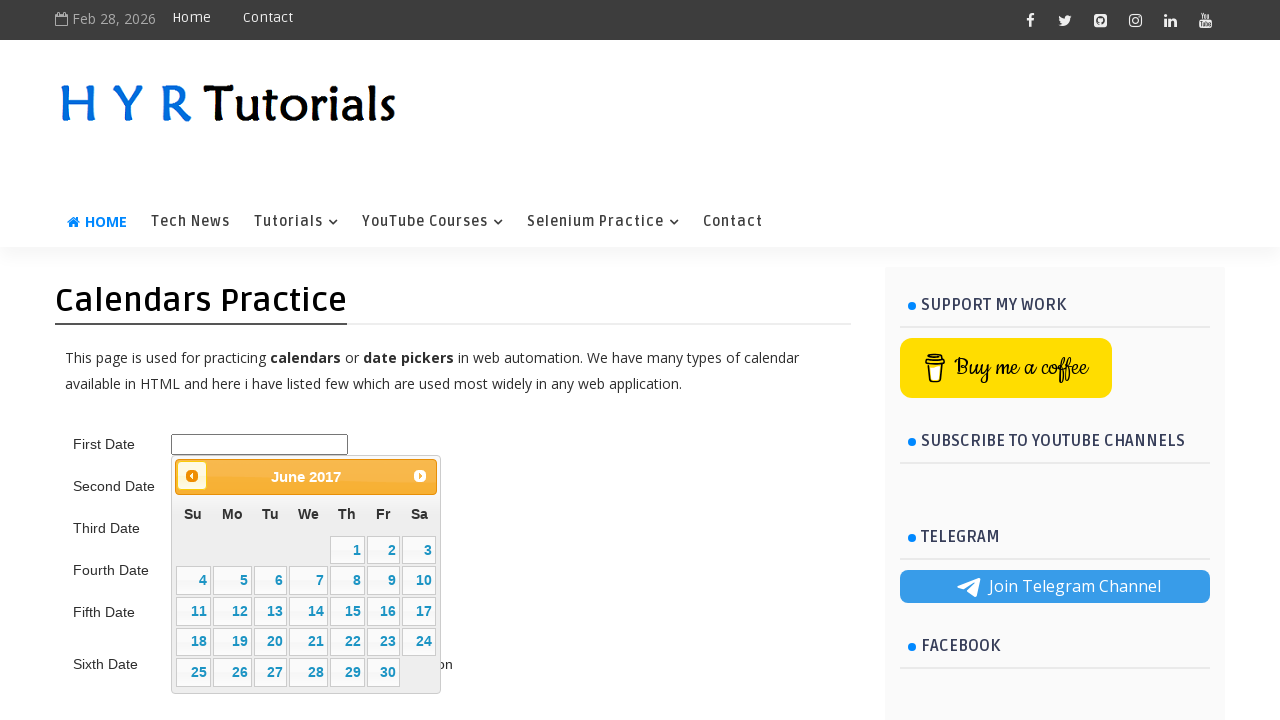

Clicked previous month button to navigate towards June 2015 at (192, 476) on .ui-datepicker-prev
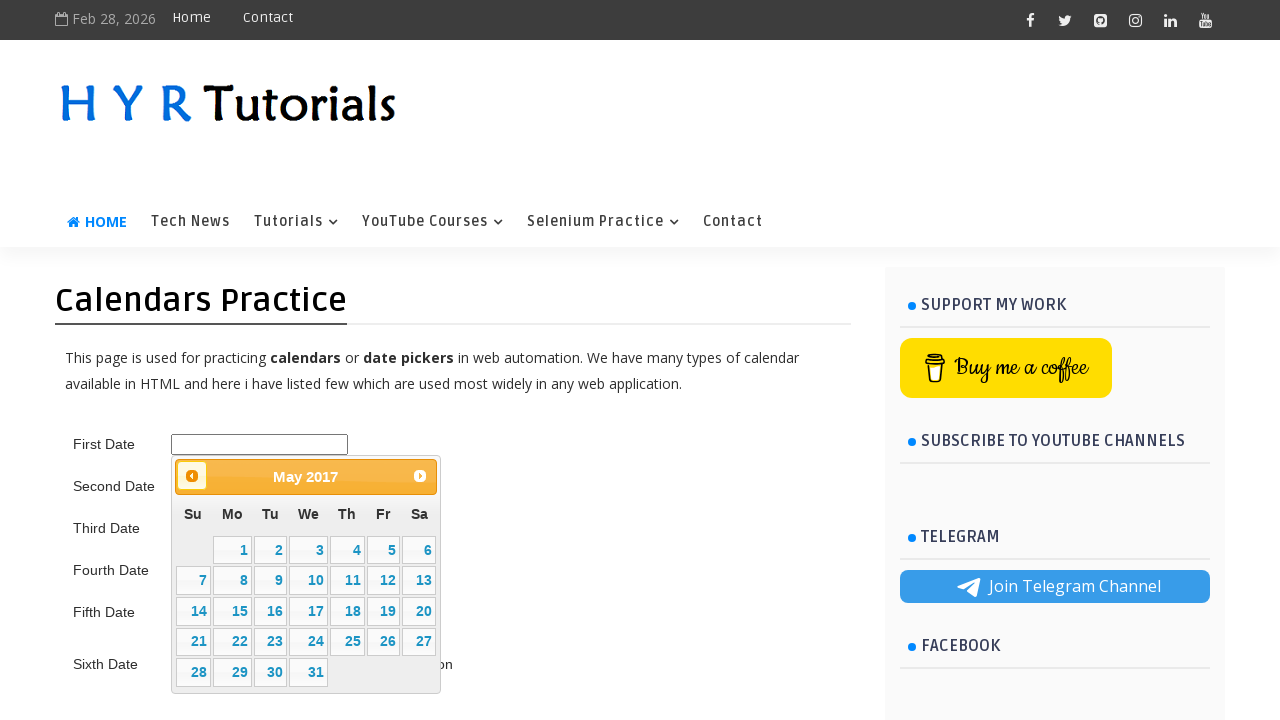

Waited 200ms for calendar navigation
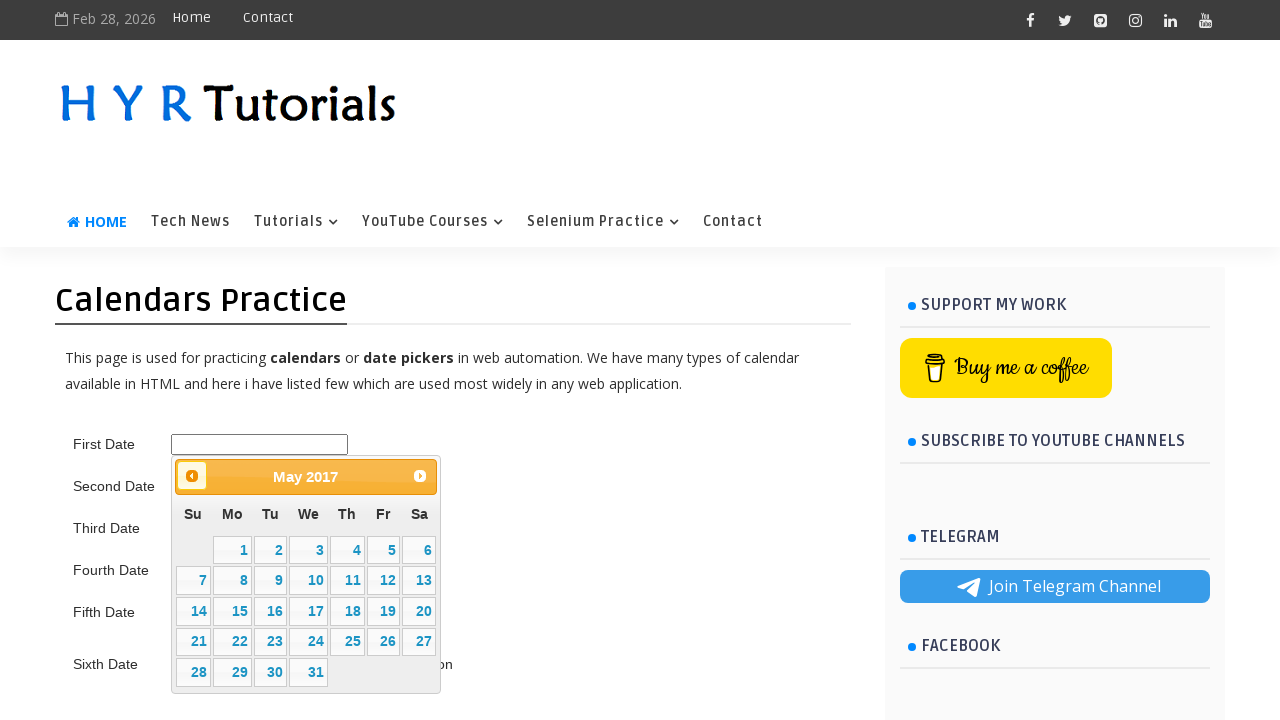

Retrieved calendar title text: May 2017
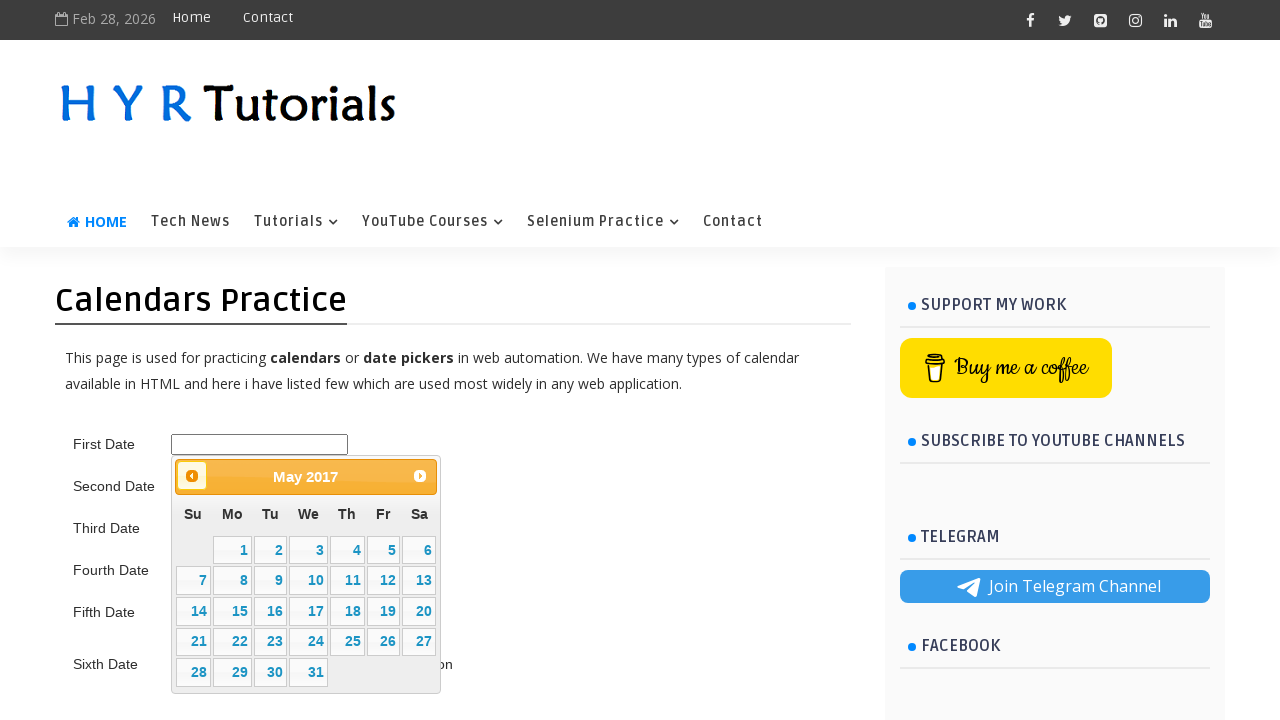

Clicked previous month button to navigate towards June 2015 at (192, 476) on .ui-datepicker-prev
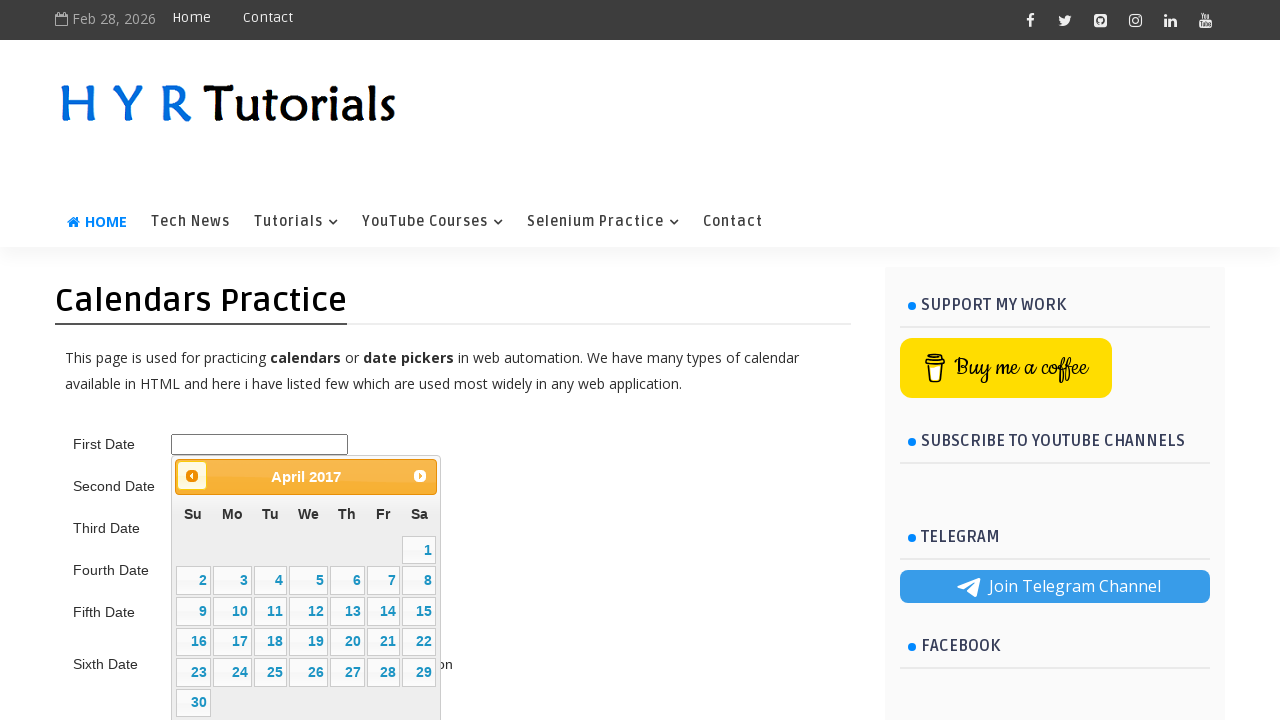

Waited 200ms for calendar navigation
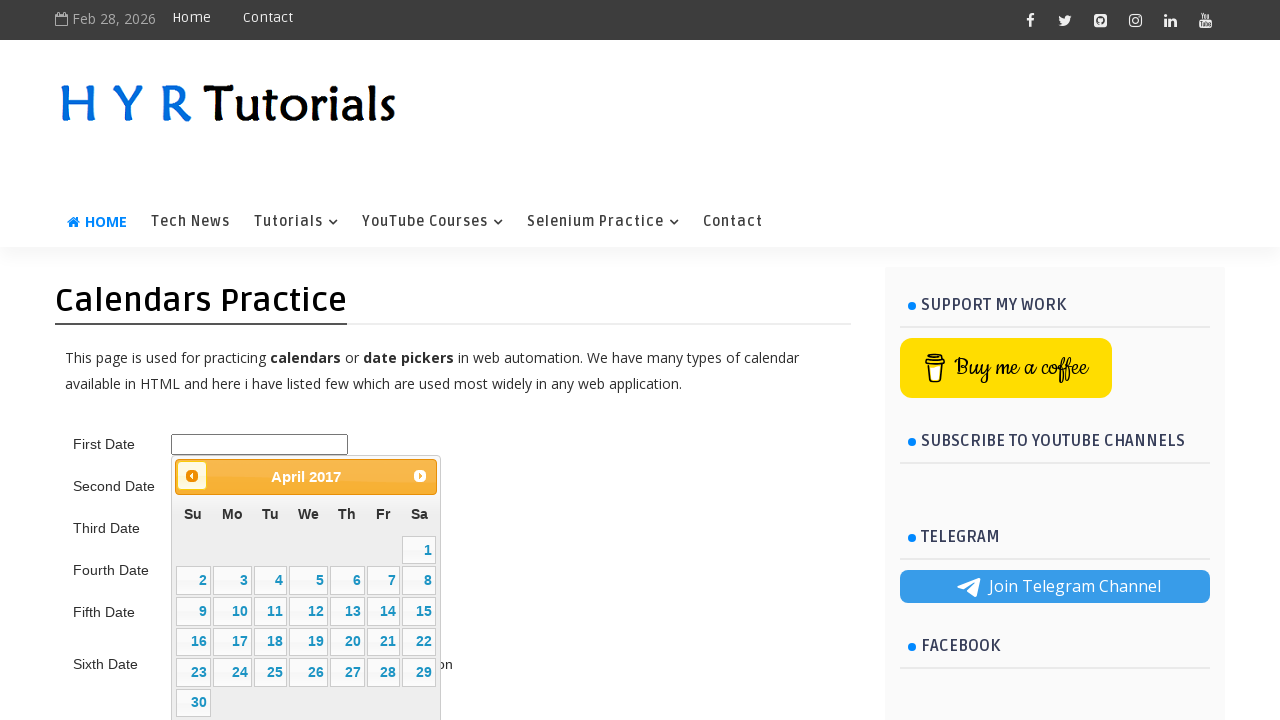

Retrieved calendar title text: April 2017
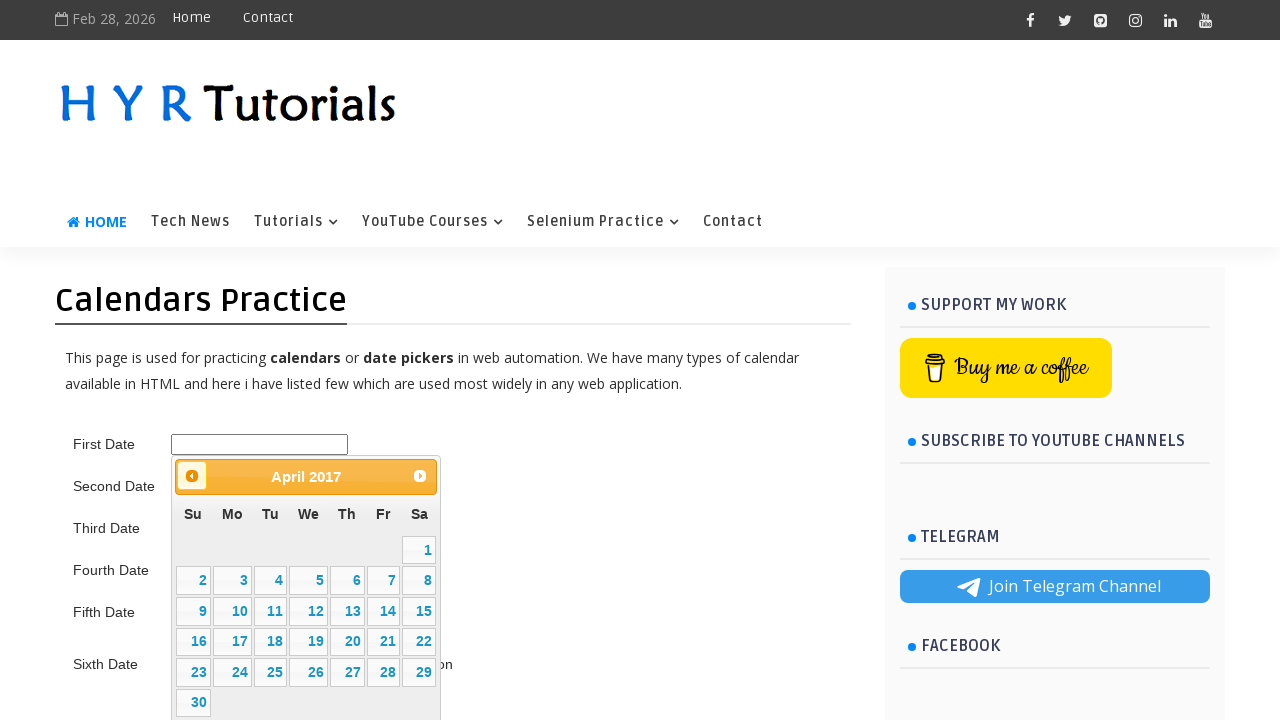

Clicked previous month button to navigate towards June 2015 at (192, 476) on .ui-datepicker-prev
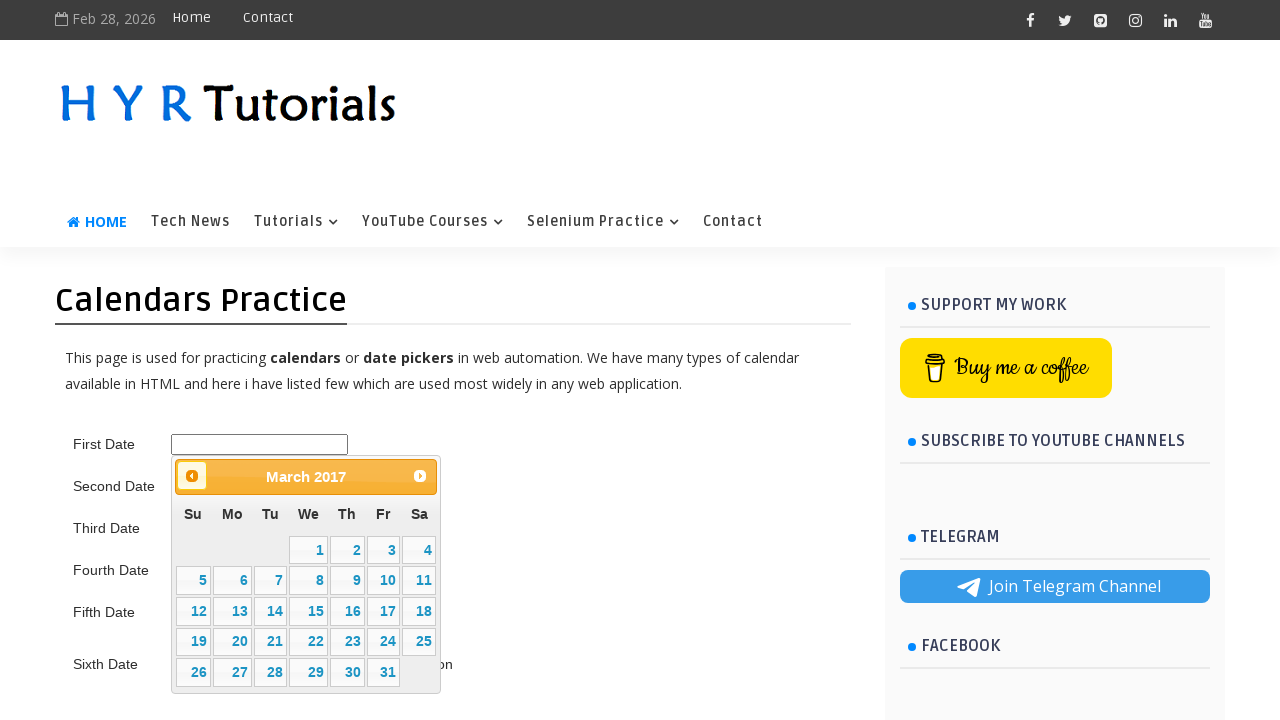

Waited 200ms for calendar navigation
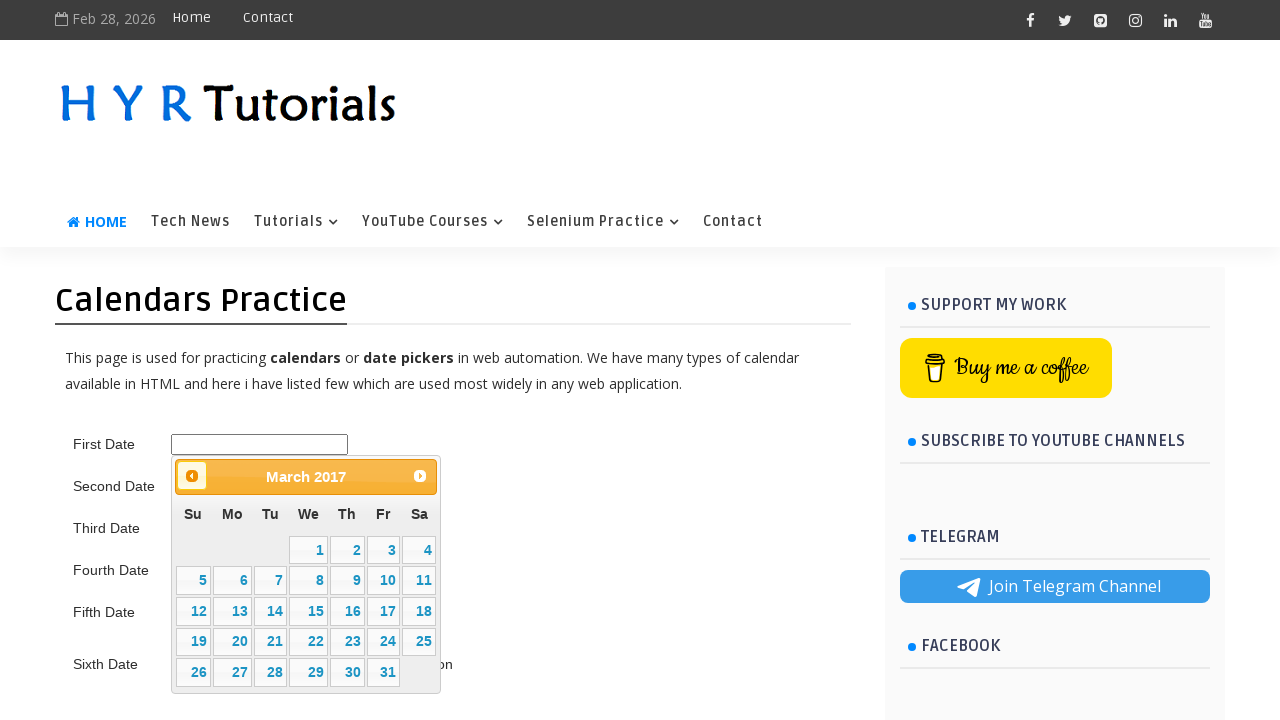

Retrieved calendar title text: March 2017
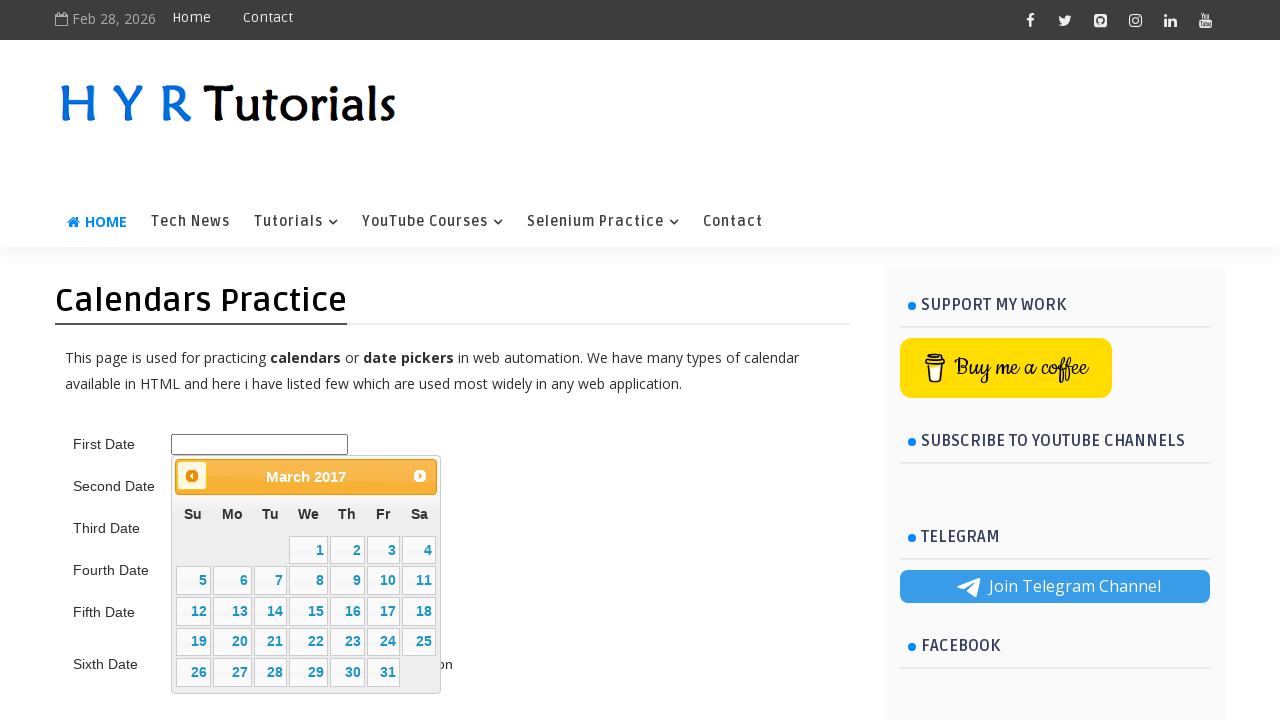

Clicked previous month button to navigate towards June 2015 at (192, 476) on .ui-datepicker-prev
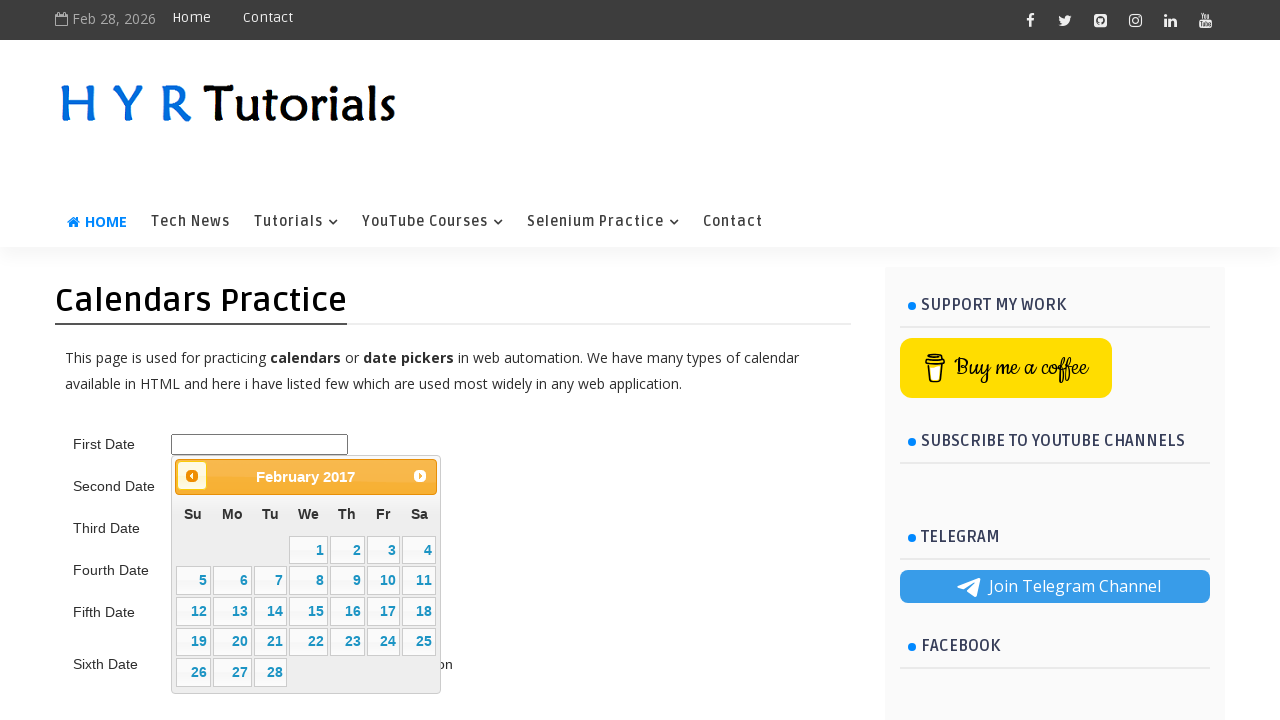

Waited 200ms for calendar navigation
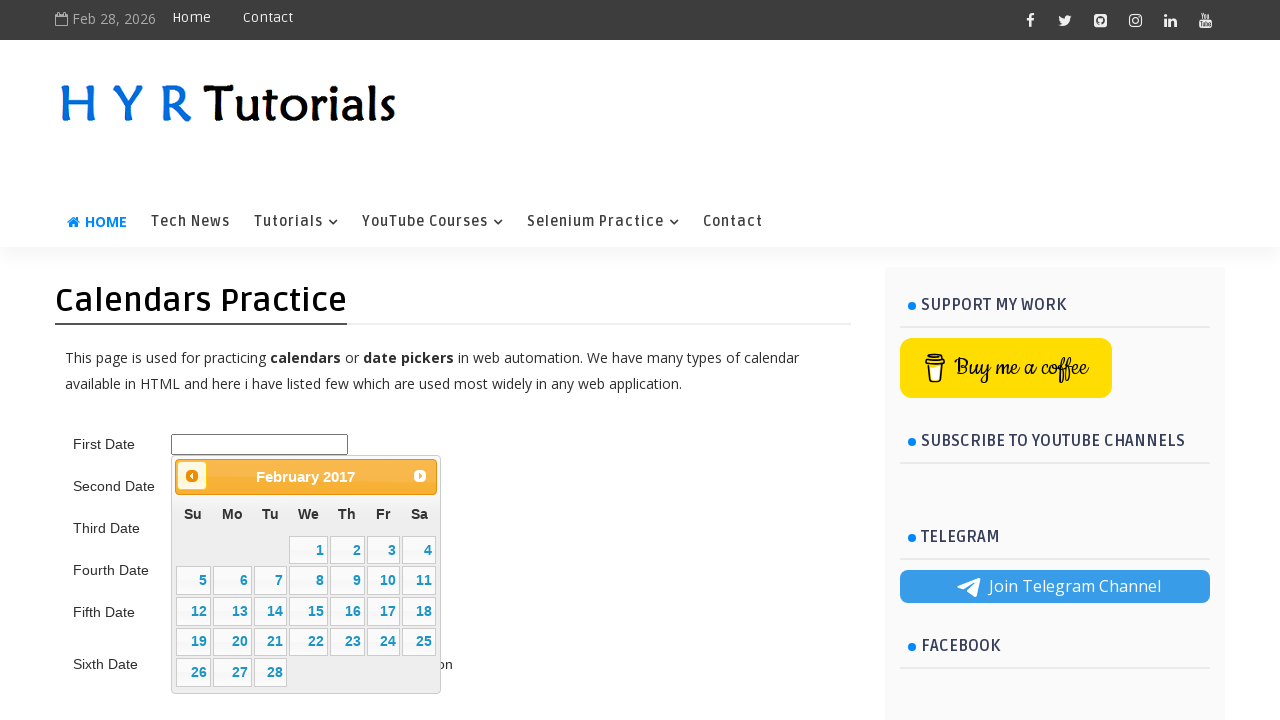

Retrieved calendar title text: February 2017
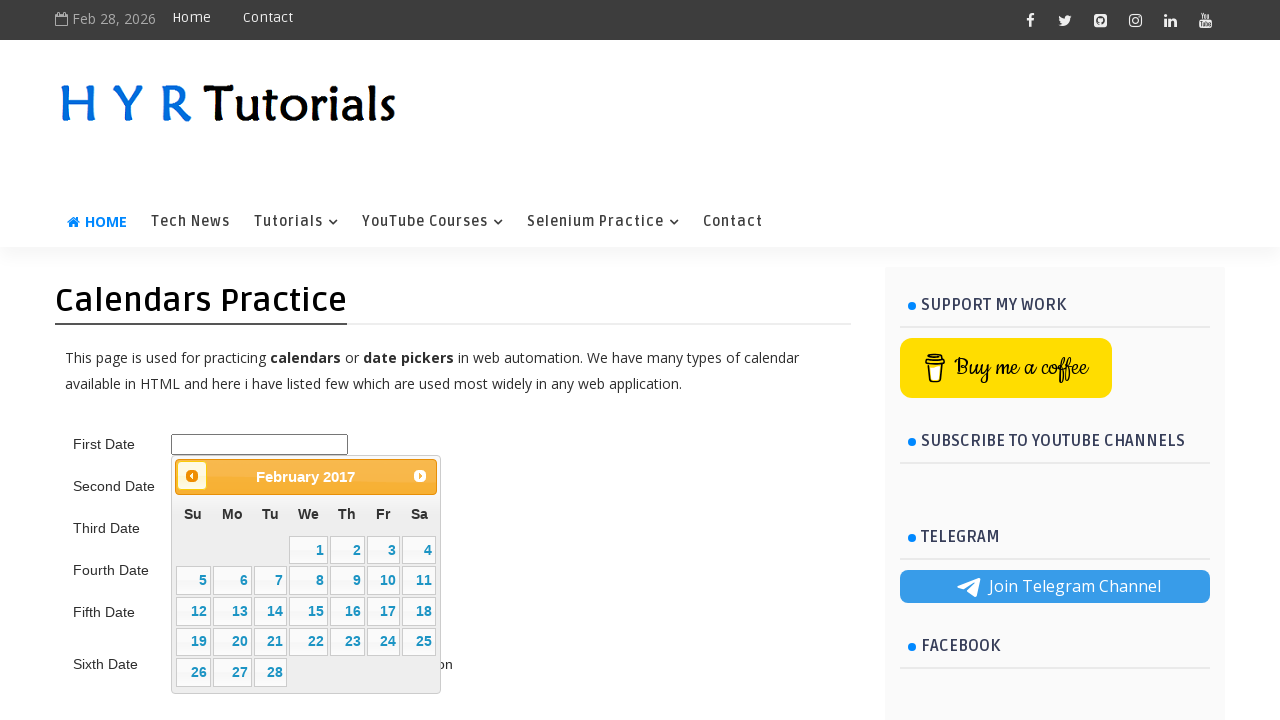

Clicked previous month button to navigate towards June 2015 at (192, 476) on .ui-datepicker-prev
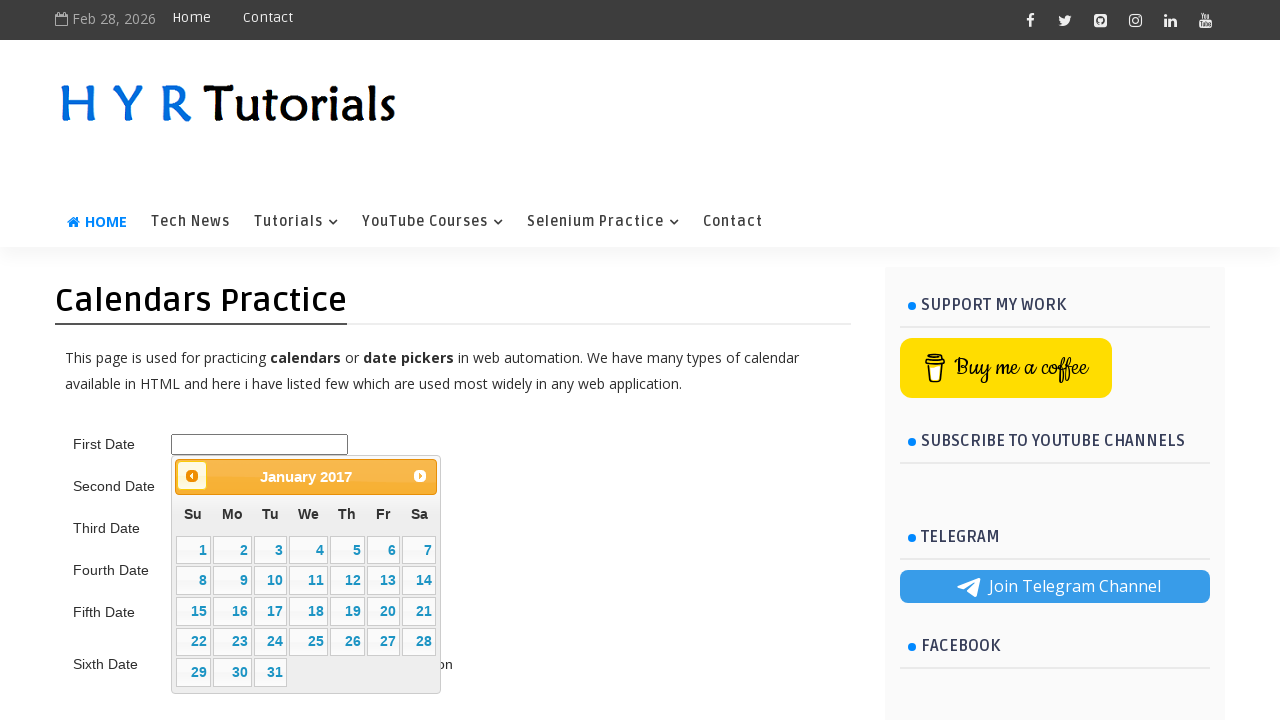

Waited 200ms for calendar navigation
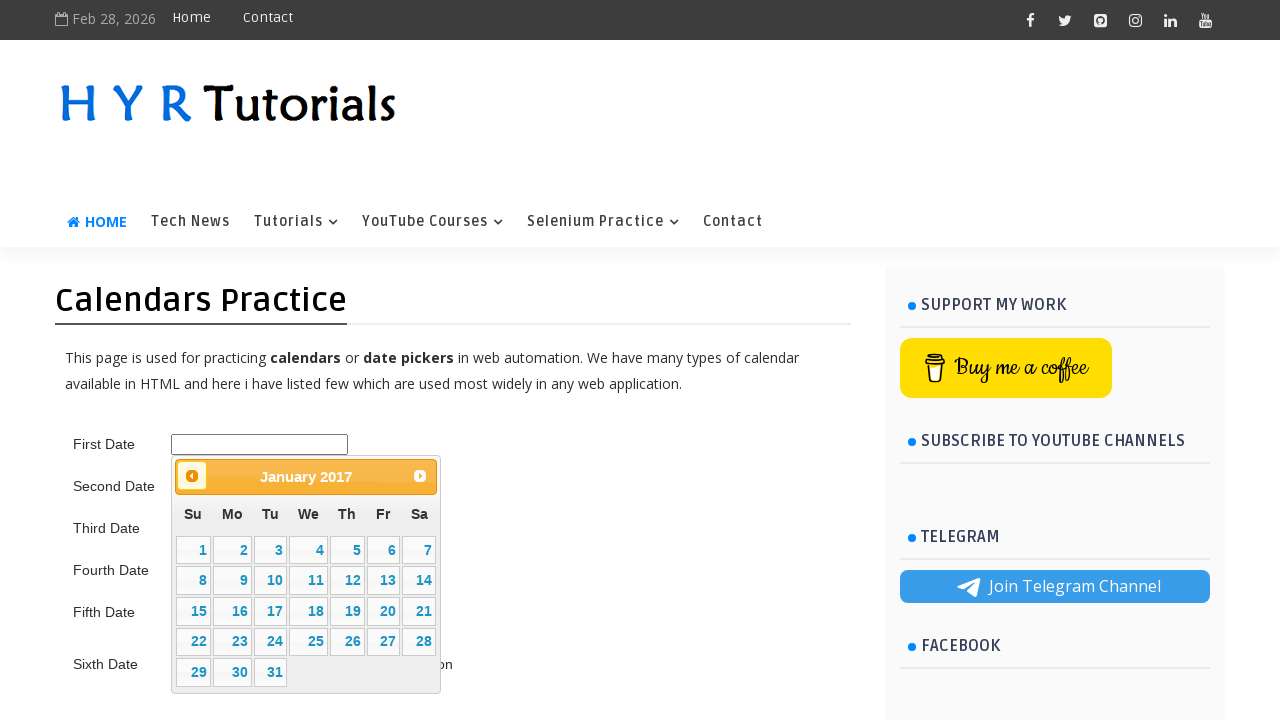

Retrieved calendar title text: January 2017
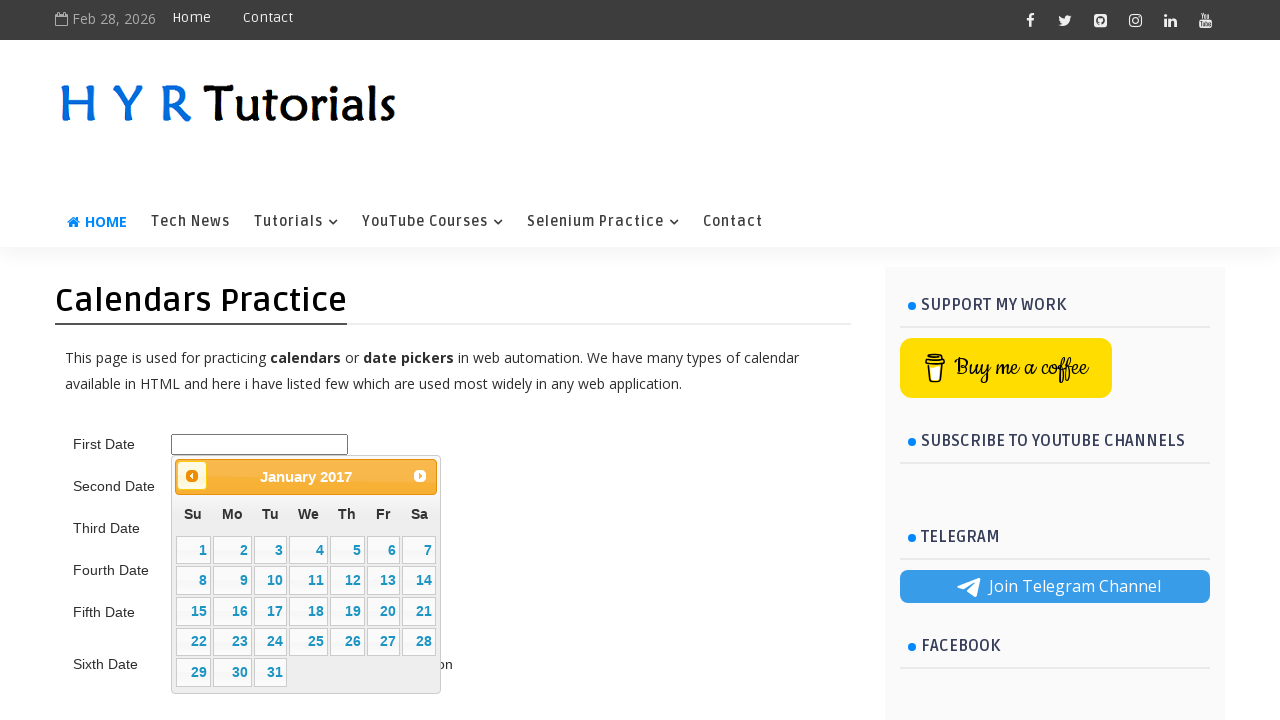

Clicked previous month button to navigate towards June 2015 at (192, 476) on .ui-datepicker-prev
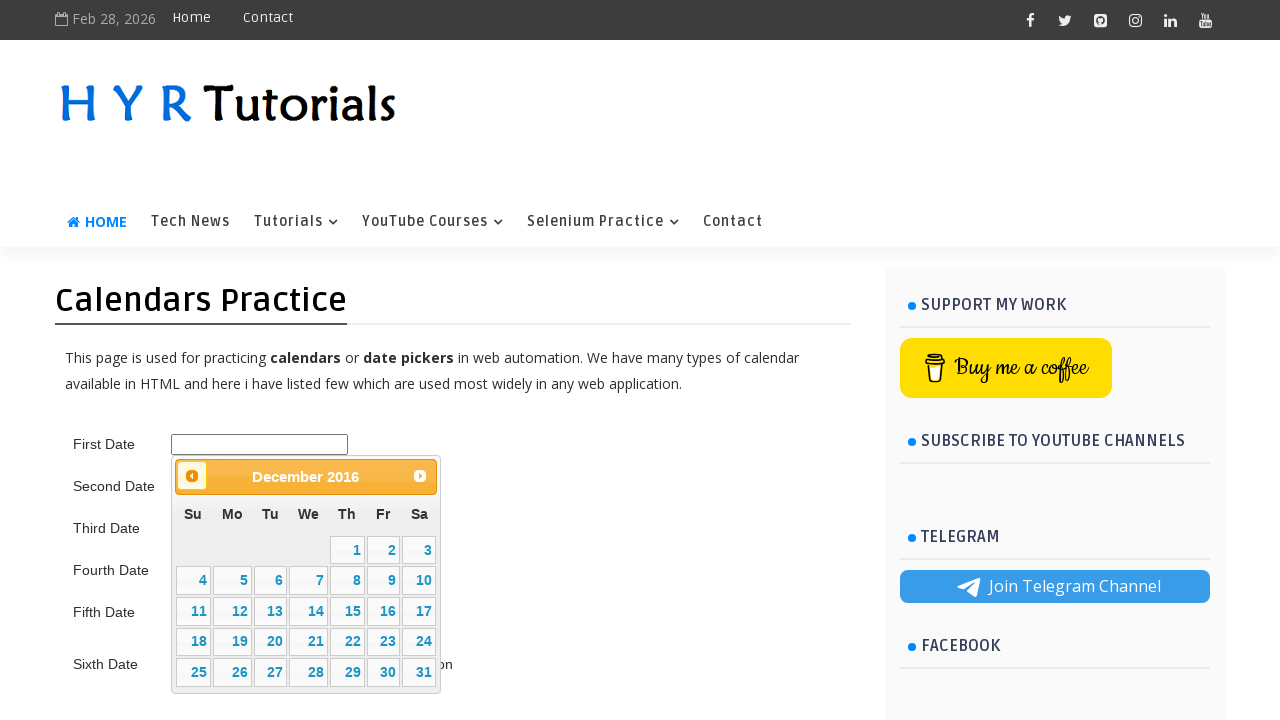

Waited 200ms for calendar navigation
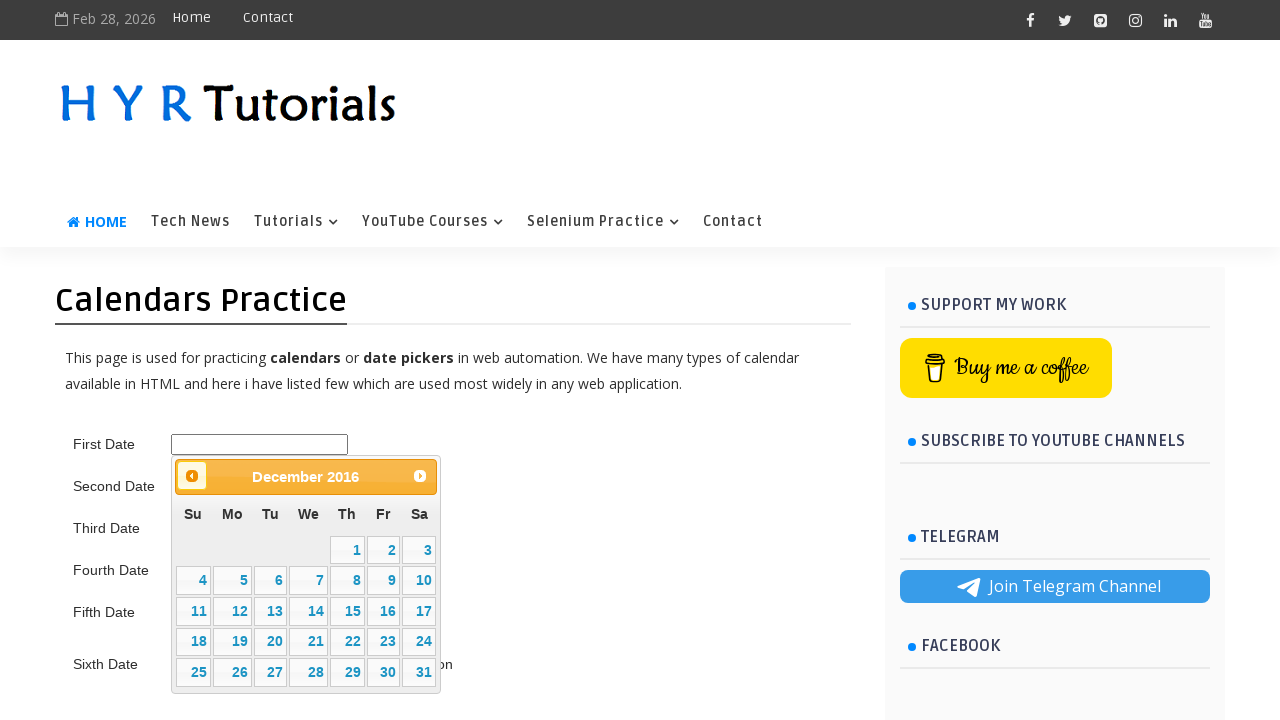

Retrieved calendar title text: December 2016
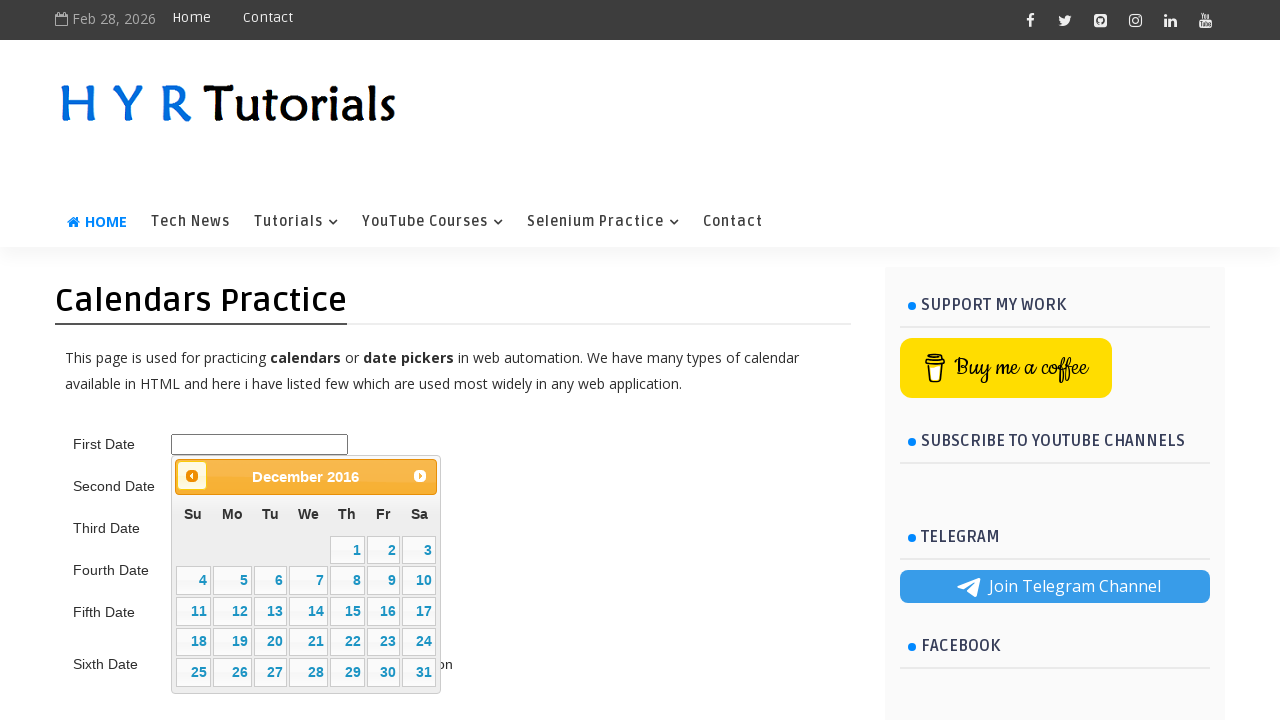

Clicked previous month button to navigate towards June 2015 at (192, 476) on .ui-datepicker-prev
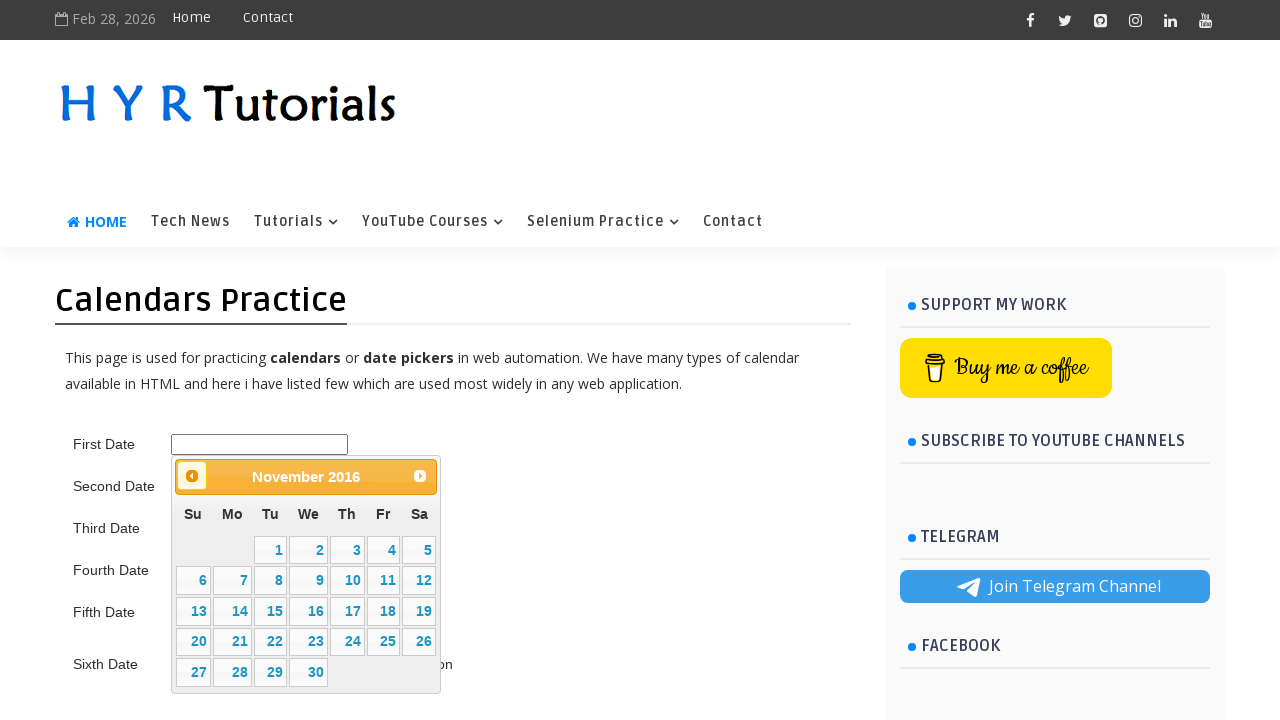

Waited 200ms for calendar navigation
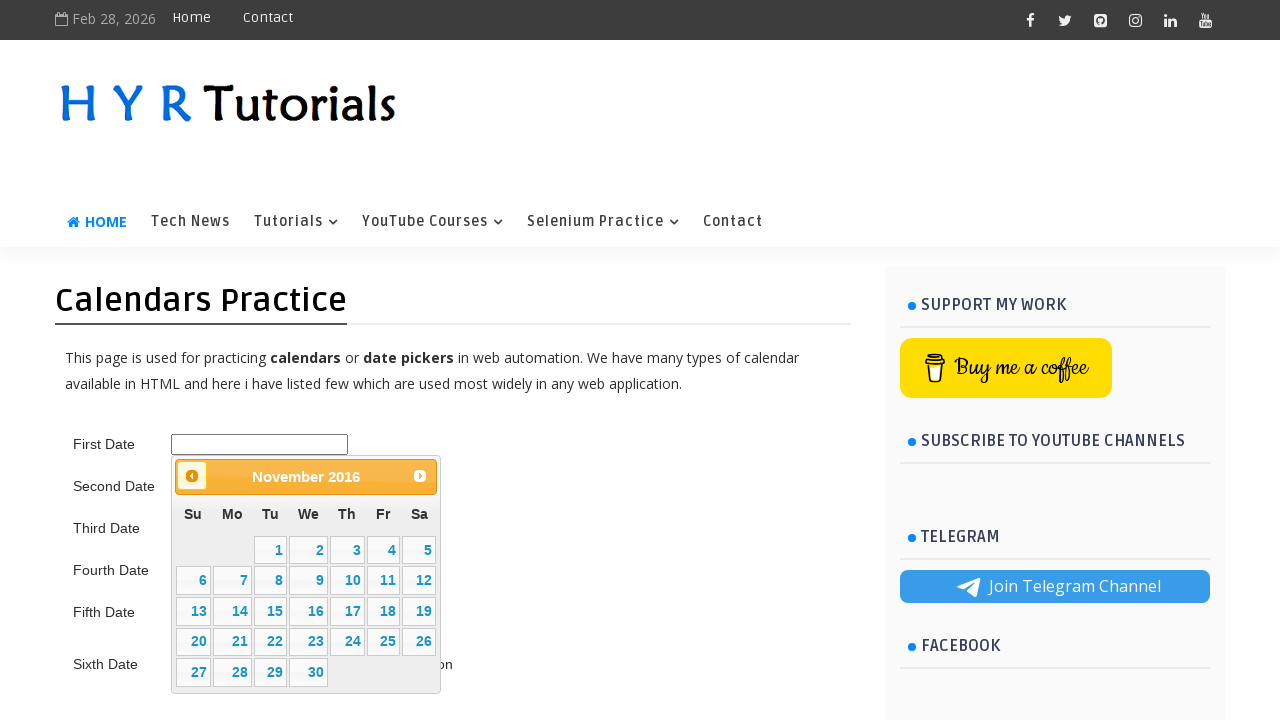

Retrieved calendar title text: November 2016
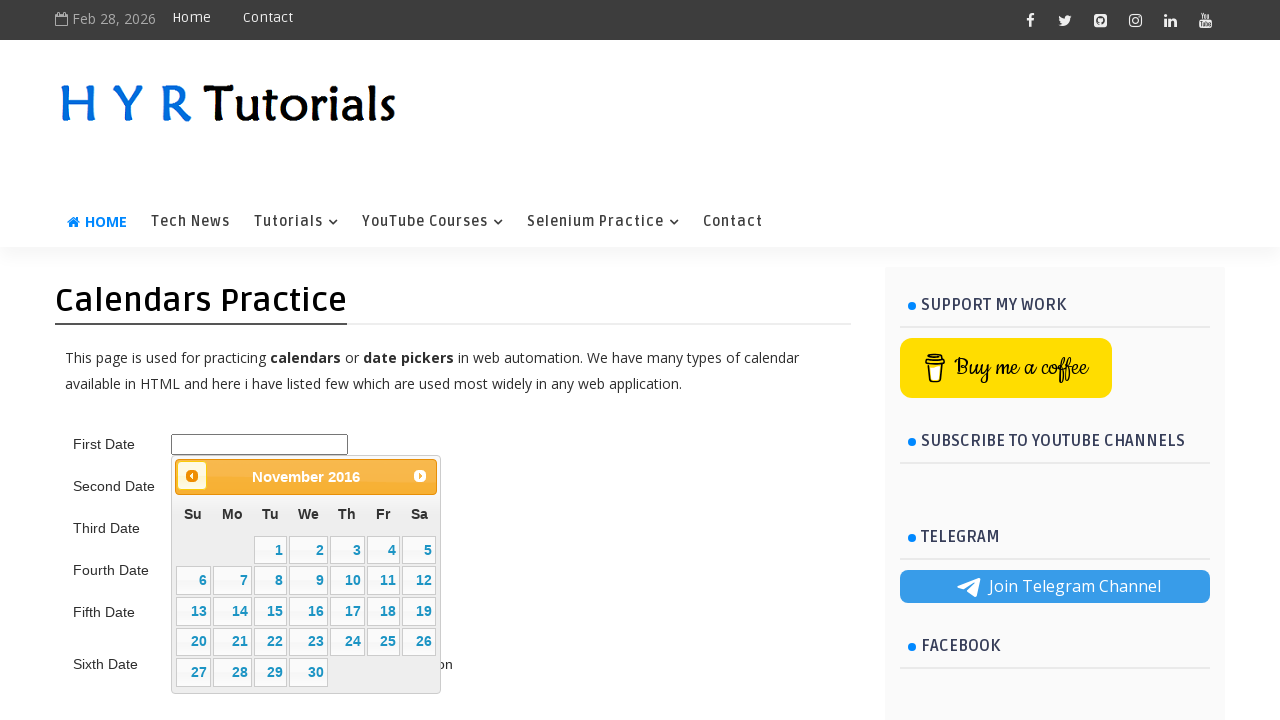

Clicked previous month button to navigate towards June 2015 at (192, 476) on .ui-datepicker-prev
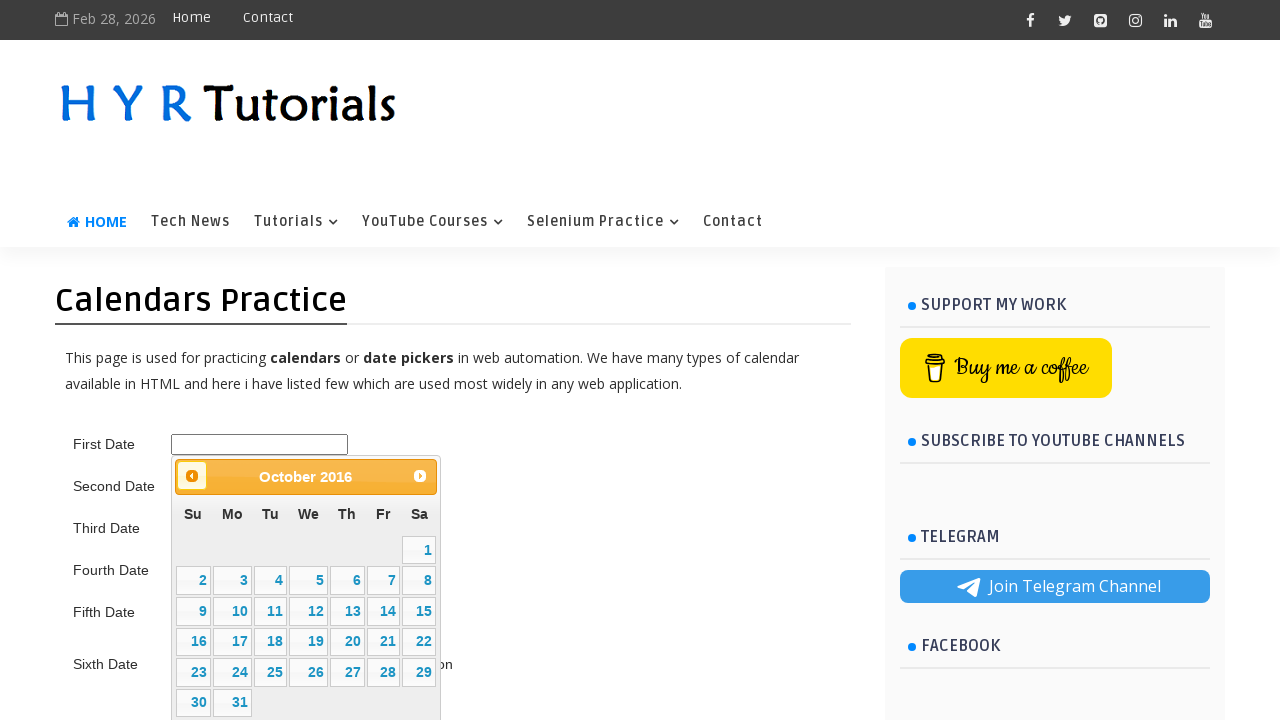

Waited 200ms for calendar navigation
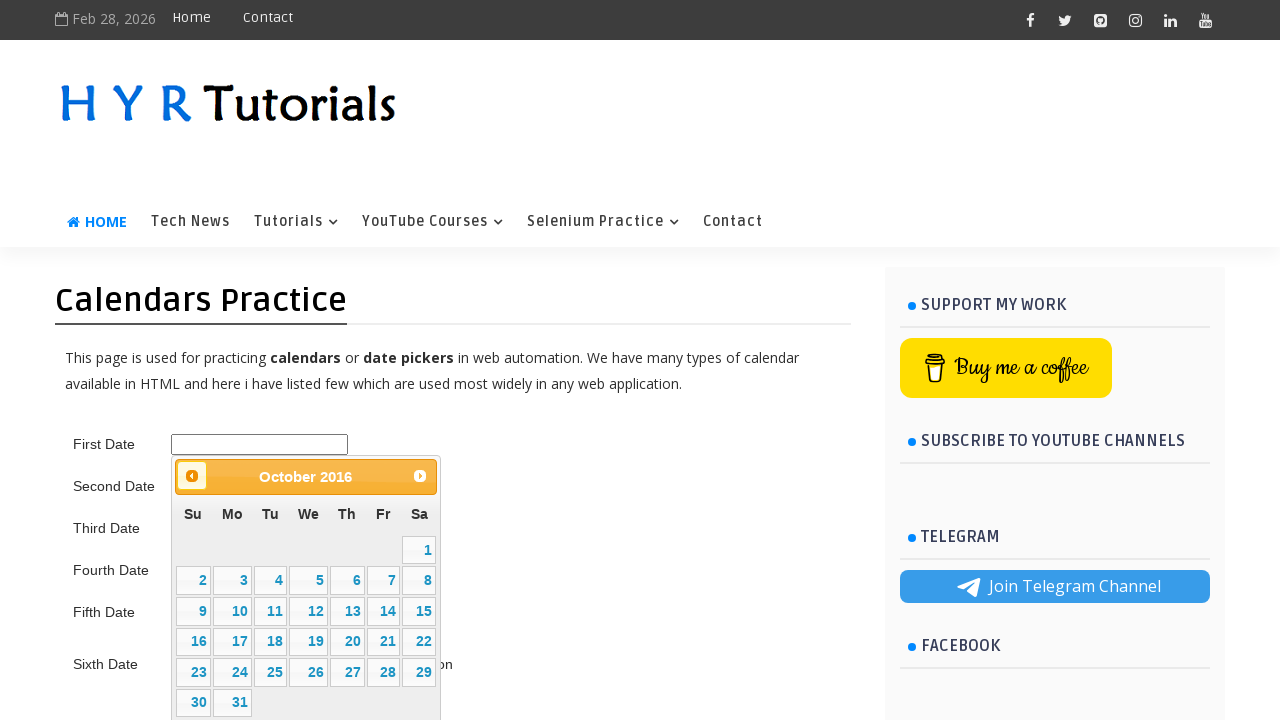

Retrieved calendar title text: October 2016
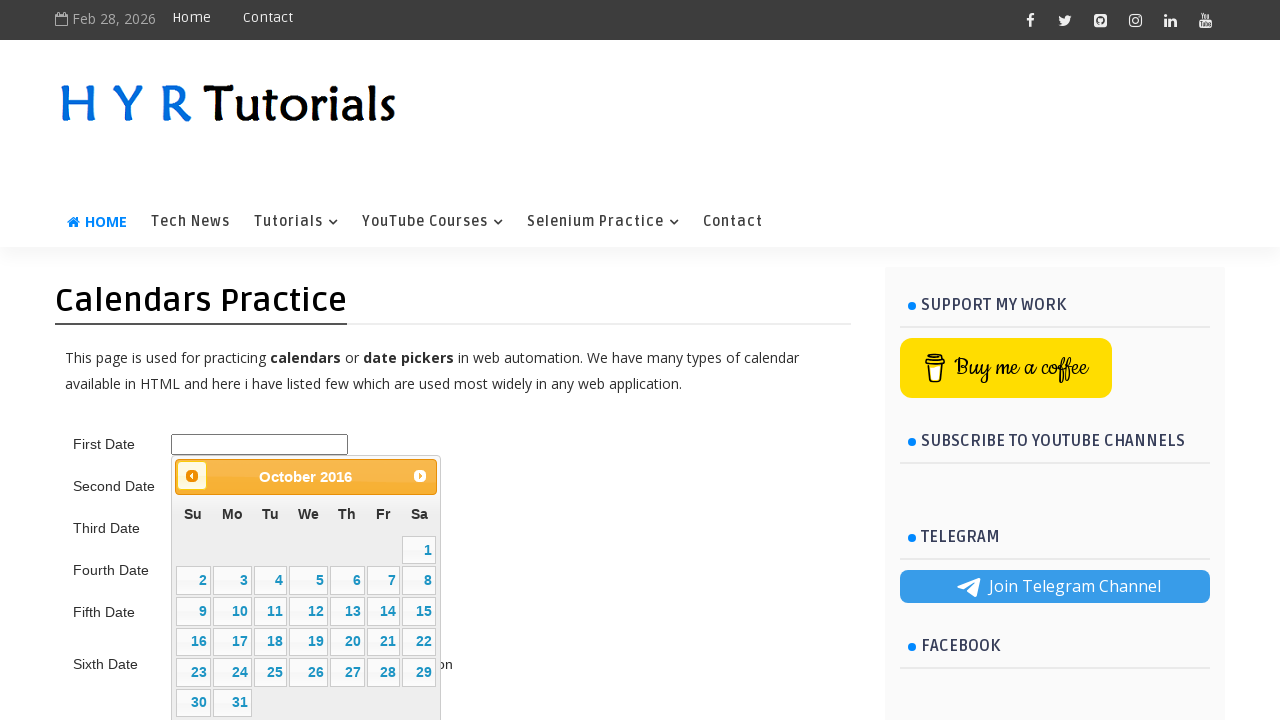

Clicked previous month button to navigate towards June 2015 at (192, 476) on .ui-datepicker-prev
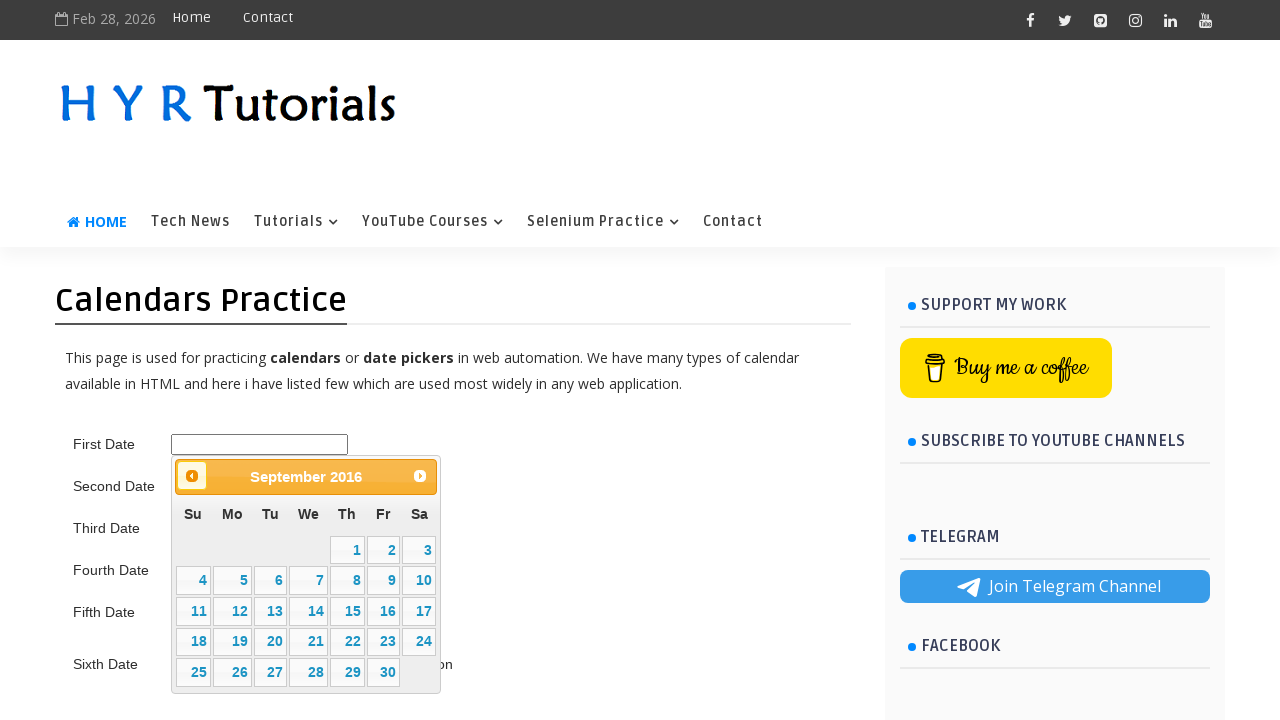

Waited 200ms for calendar navigation
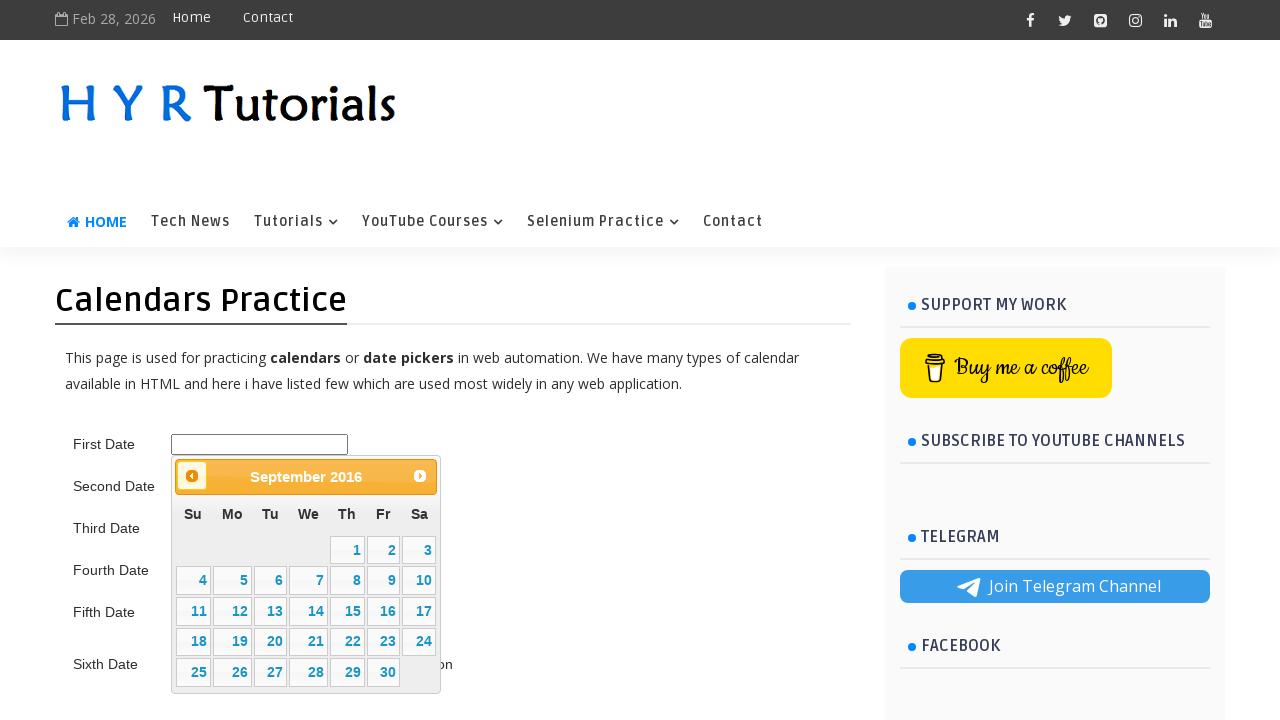

Retrieved calendar title text: September 2016
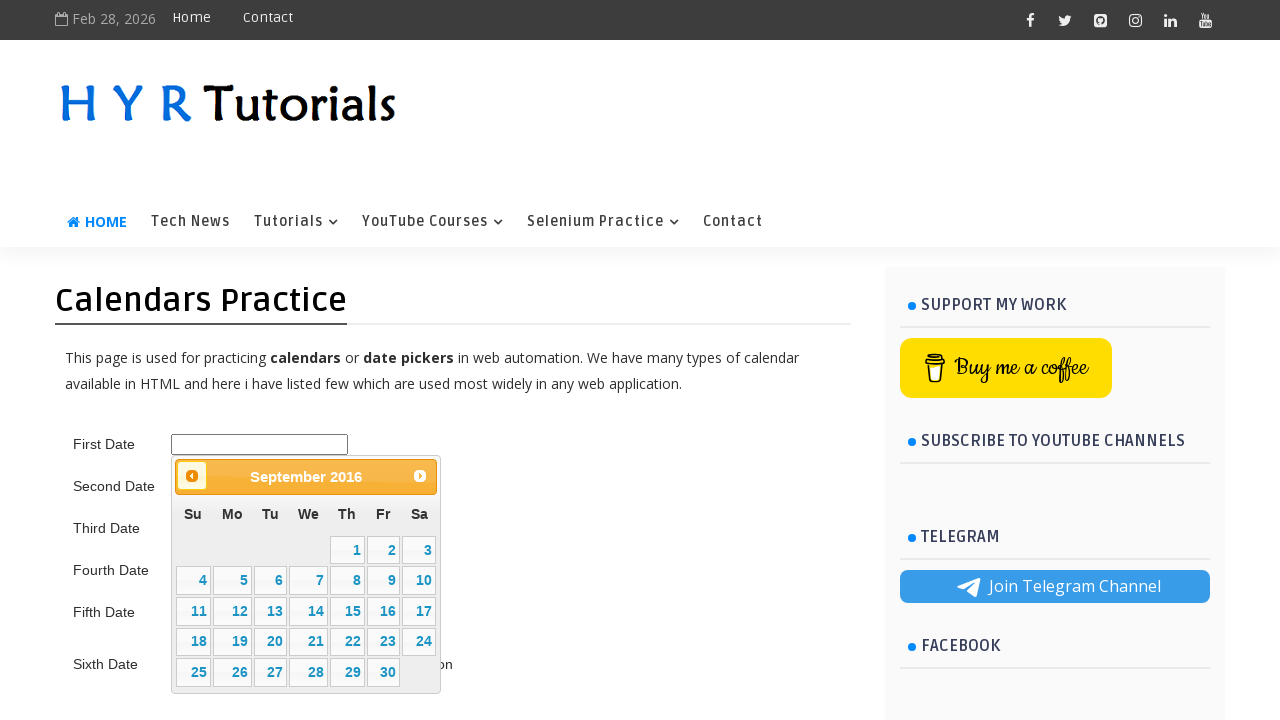

Clicked previous month button to navigate towards June 2015 at (192, 476) on .ui-datepicker-prev
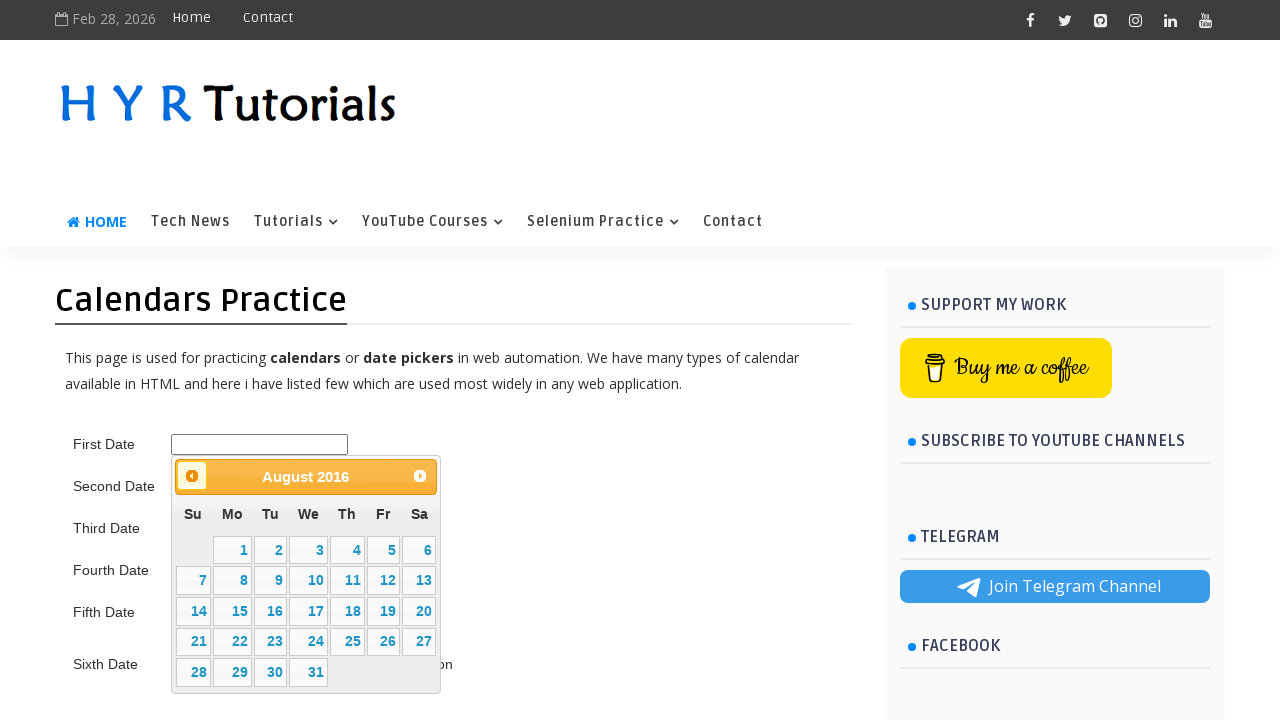

Waited 200ms for calendar navigation
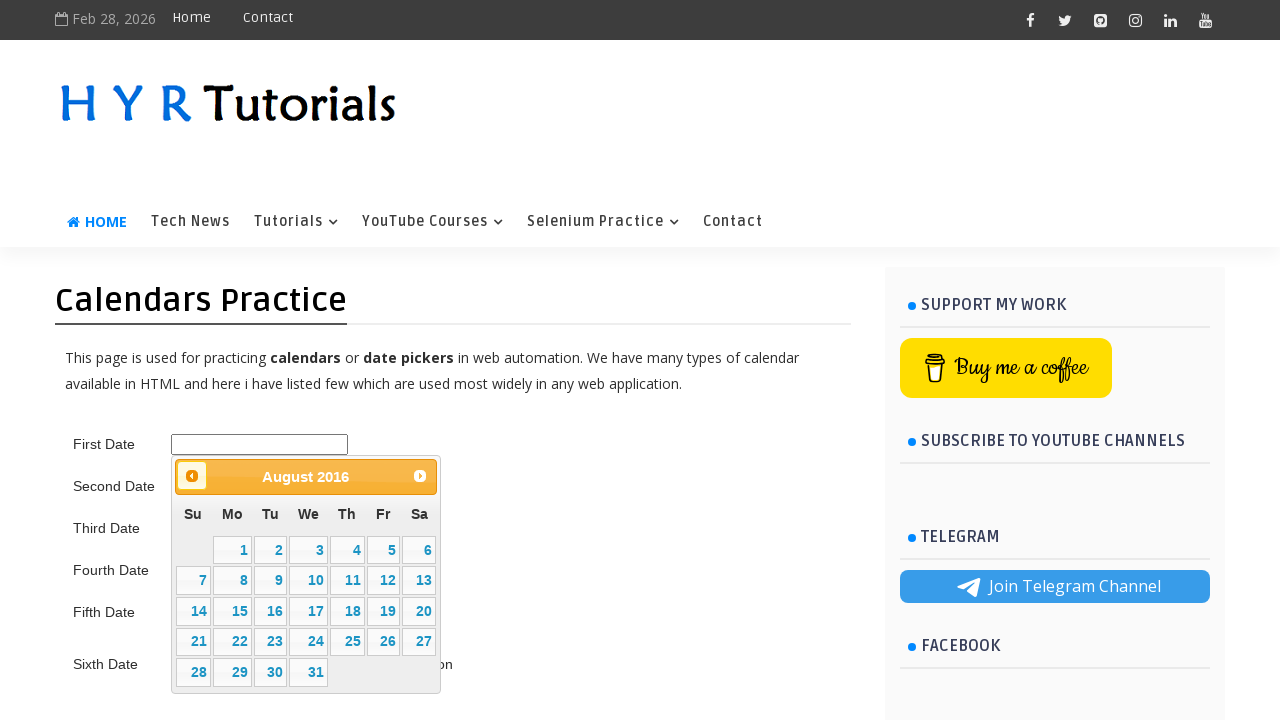

Retrieved calendar title text: August 2016
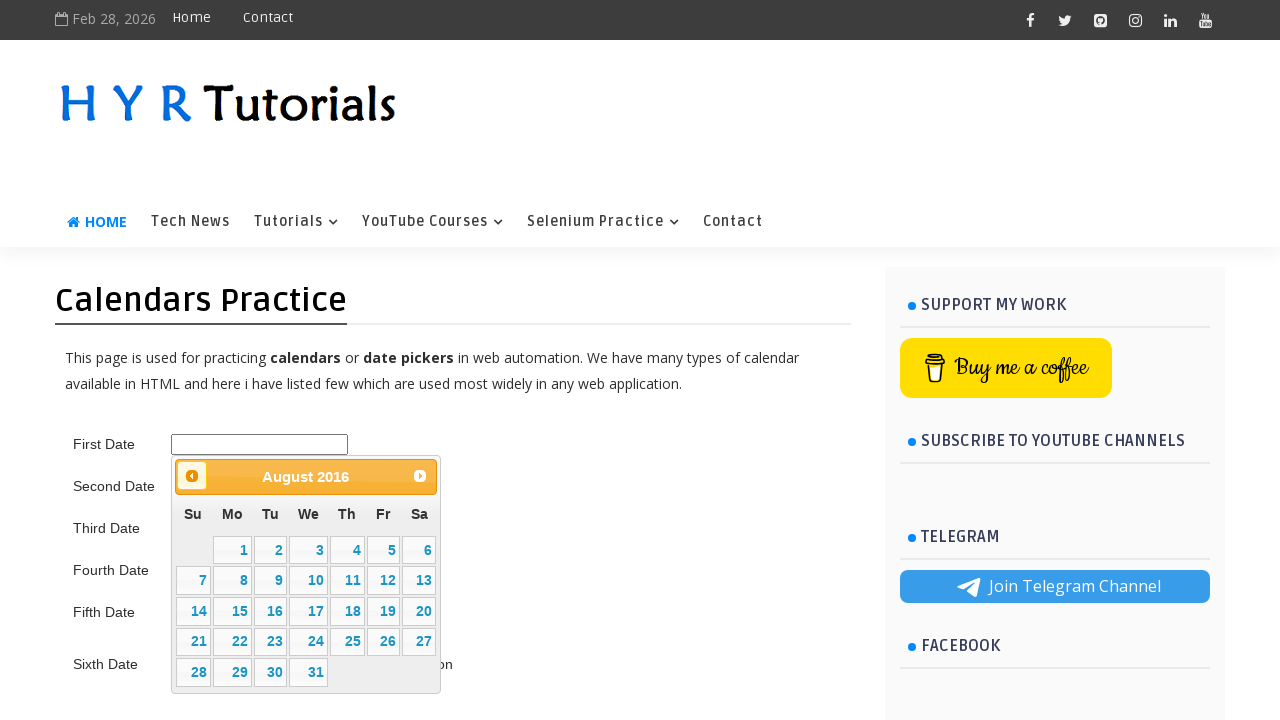

Clicked previous month button to navigate towards June 2015 at (192, 476) on .ui-datepicker-prev
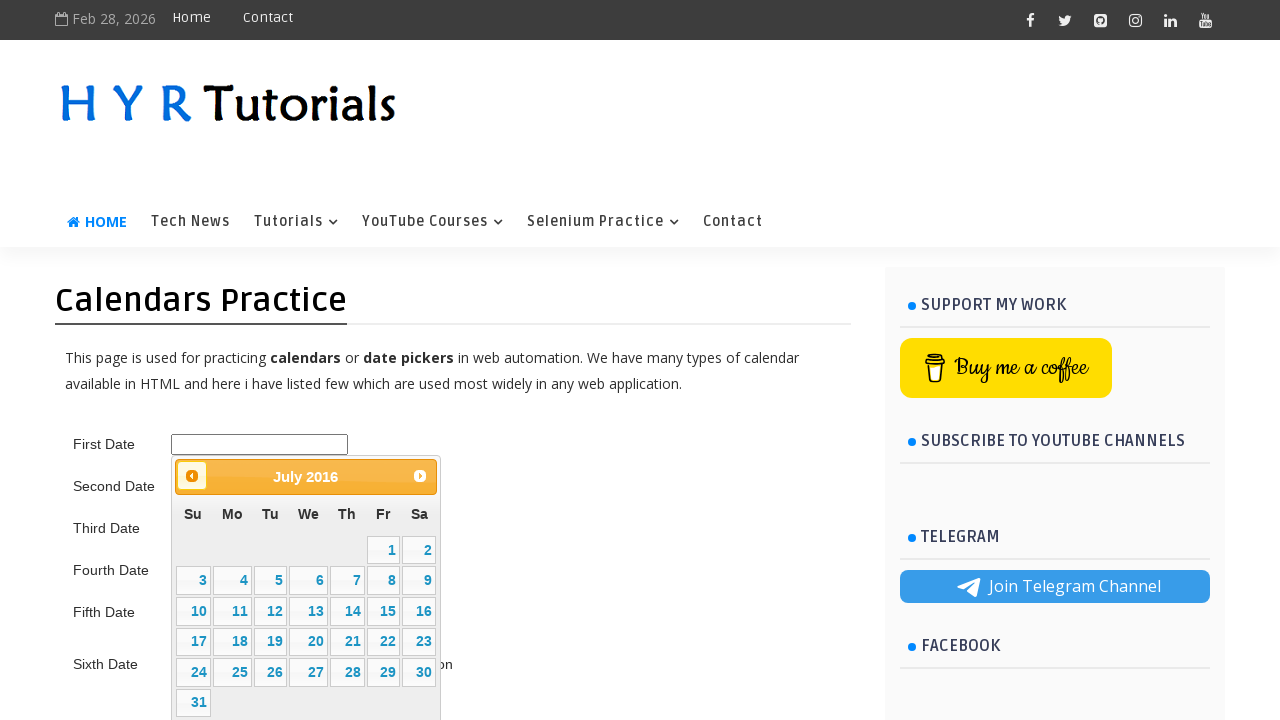

Waited 200ms for calendar navigation
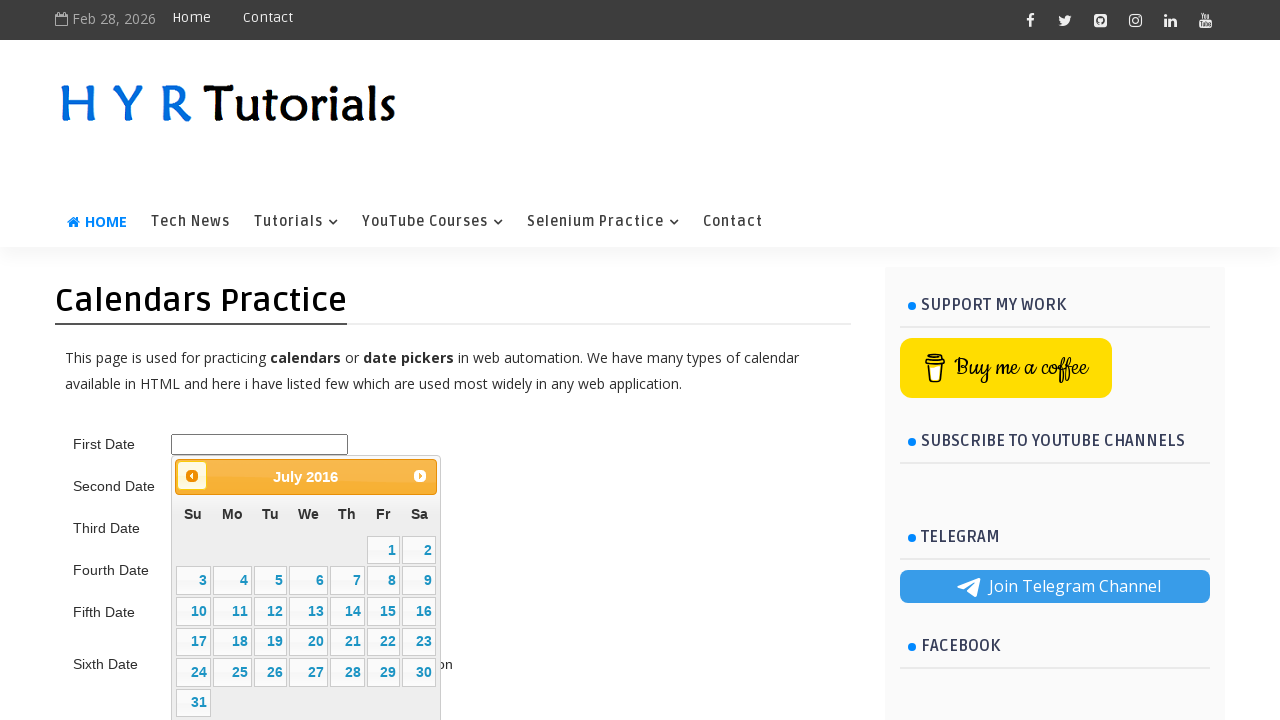

Retrieved calendar title text: July 2016
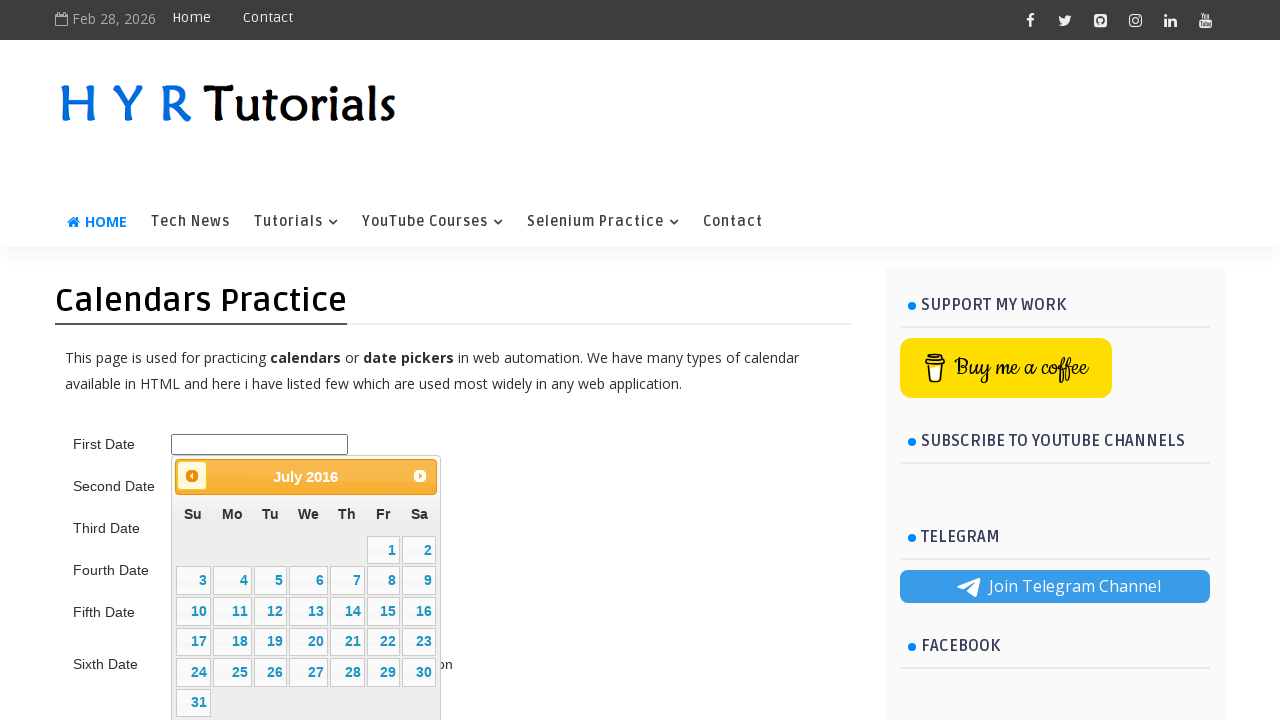

Clicked previous month button to navigate towards June 2015 at (192, 476) on .ui-datepicker-prev
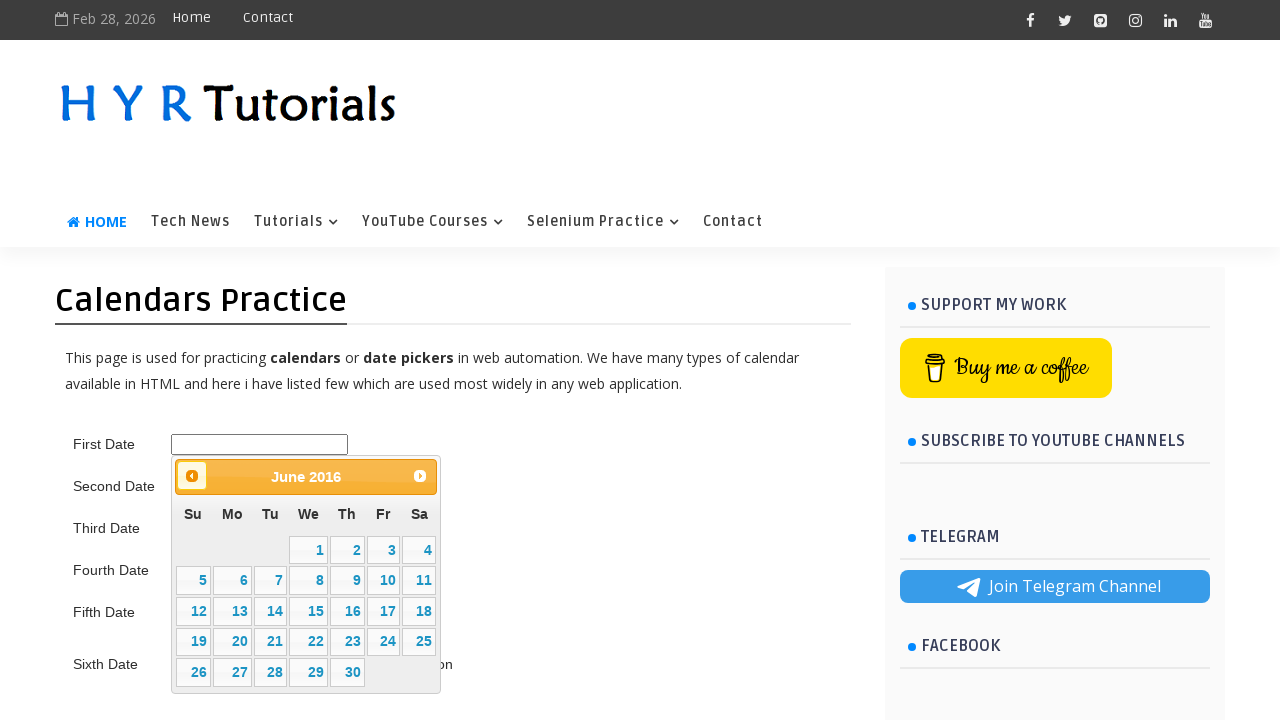

Waited 200ms for calendar navigation
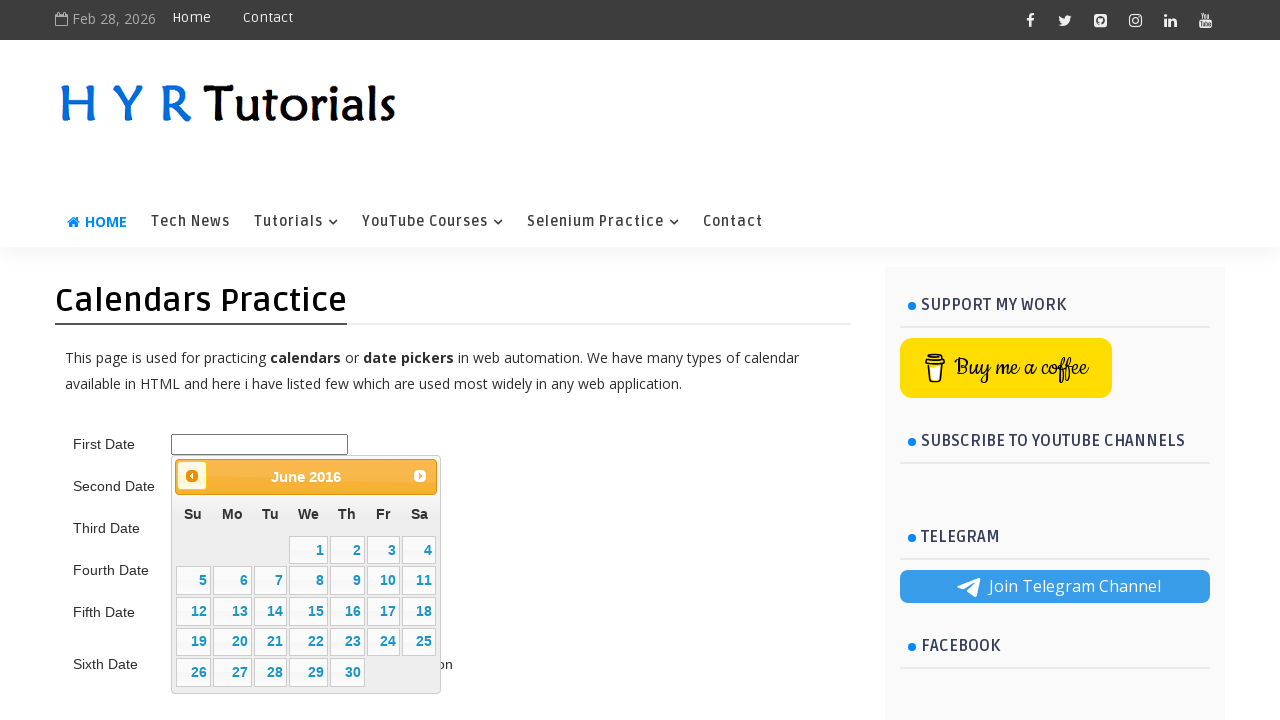

Retrieved calendar title text: June 2016
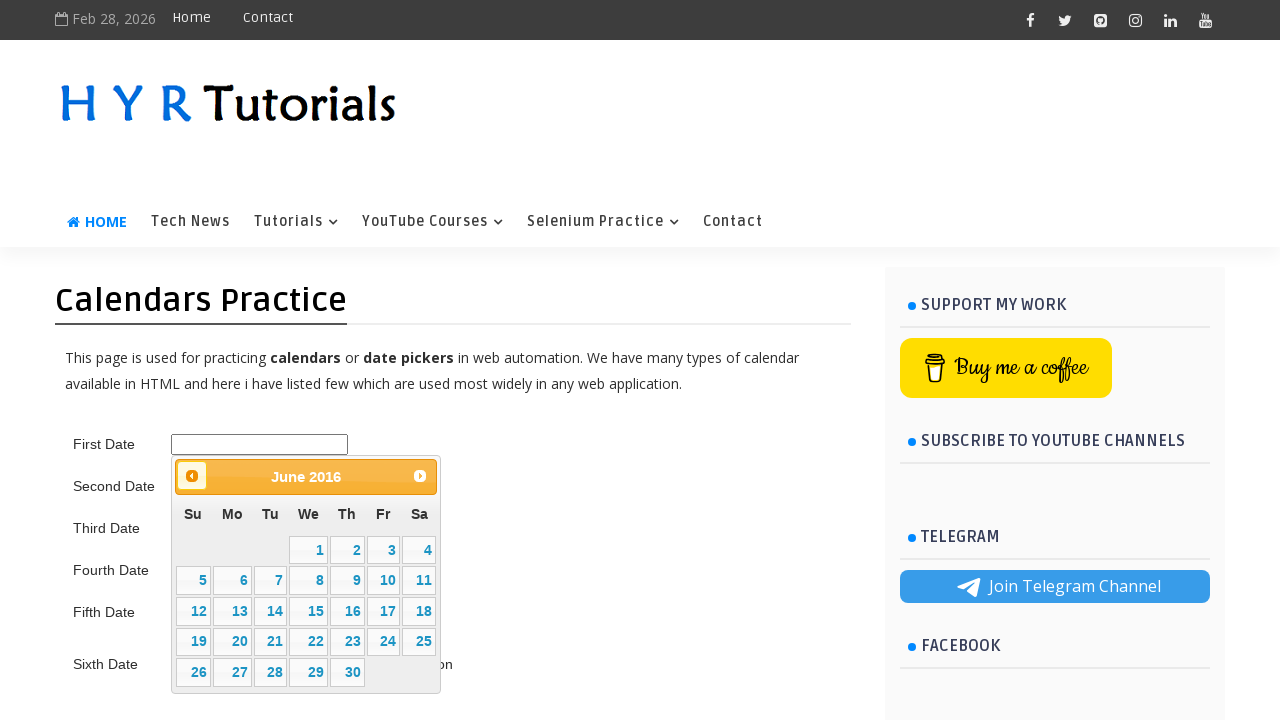

Clicked previous month button to navigate towards June 2015 at (192, 476) on .ui-datepicker-prev
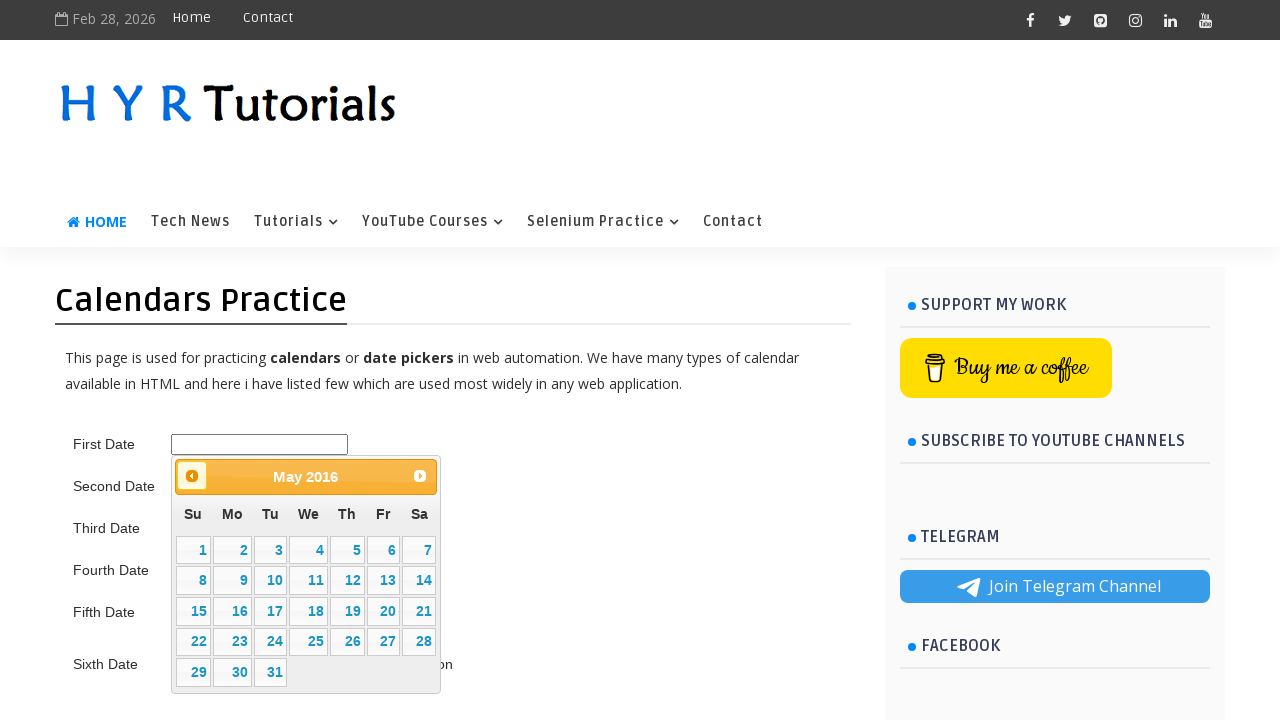

Waited 200ms for calendar navigation
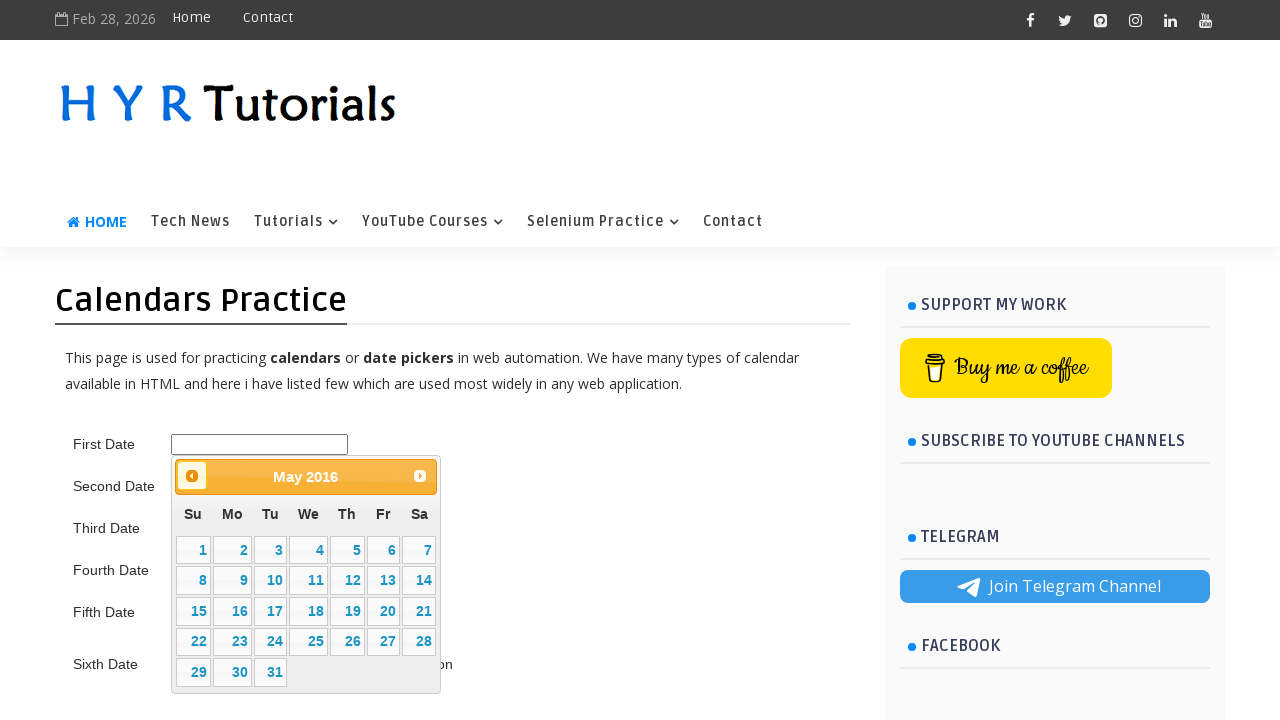

Retrieved calendar title text: May 2016
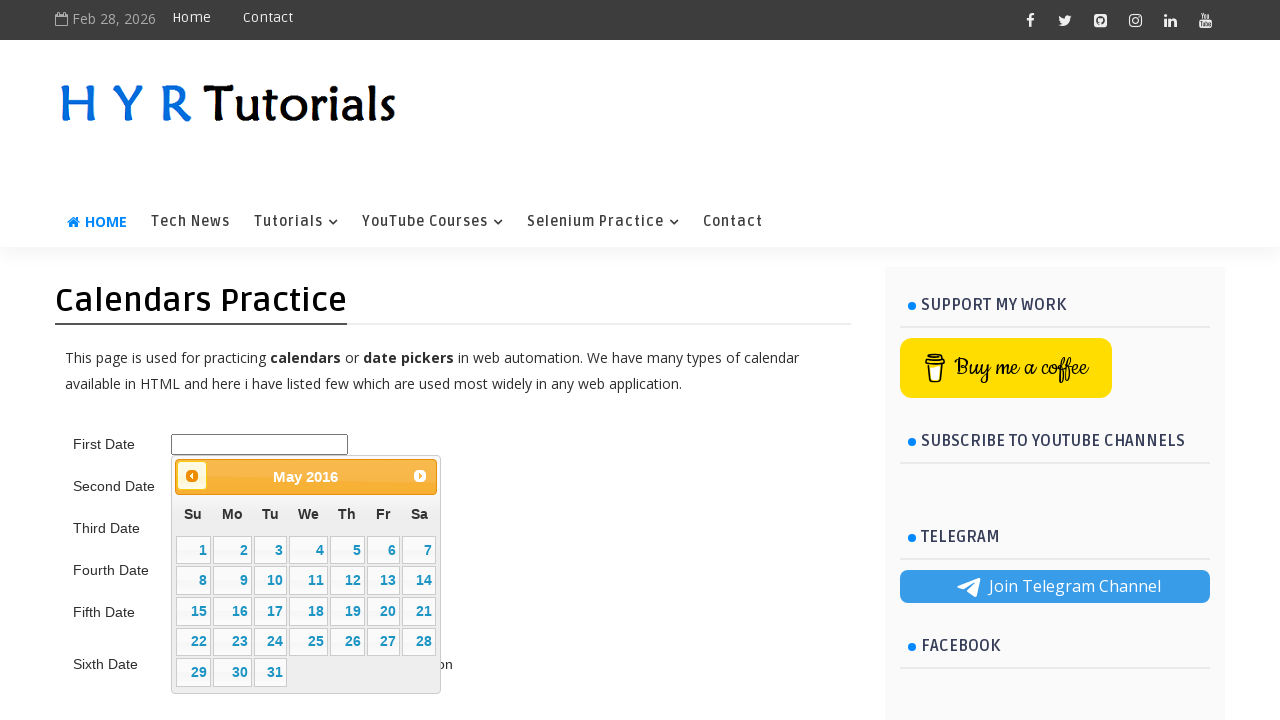

Clicked previous month button to navigate towards June 2015 at (192, 476) on .ui-datepicker-prev
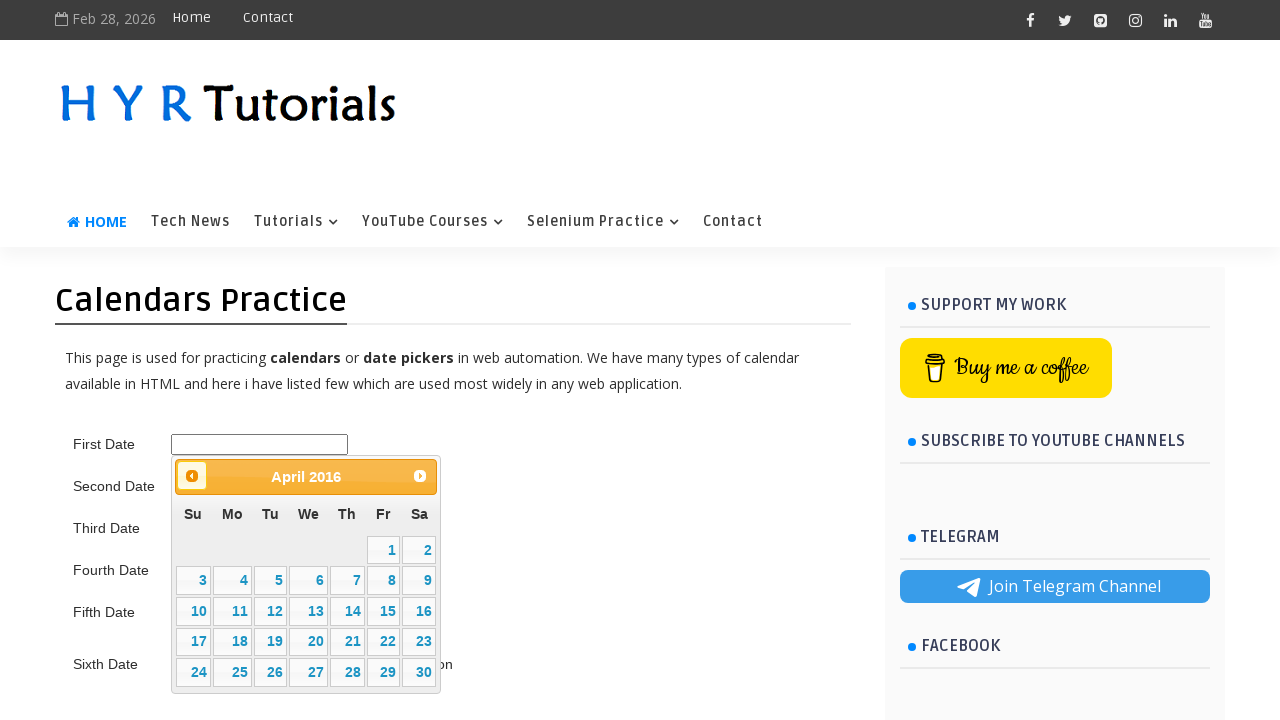

Waited 200ms for calendar navigation
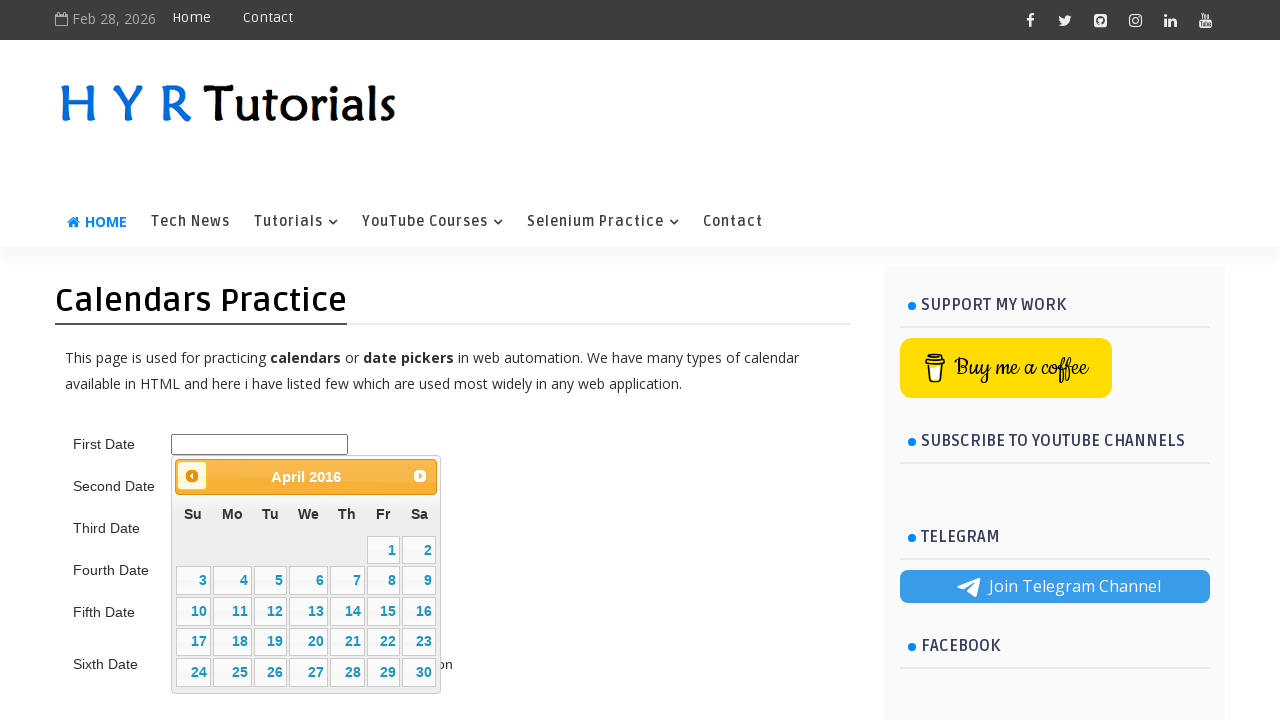

Retrieved calendar title text: April 2016
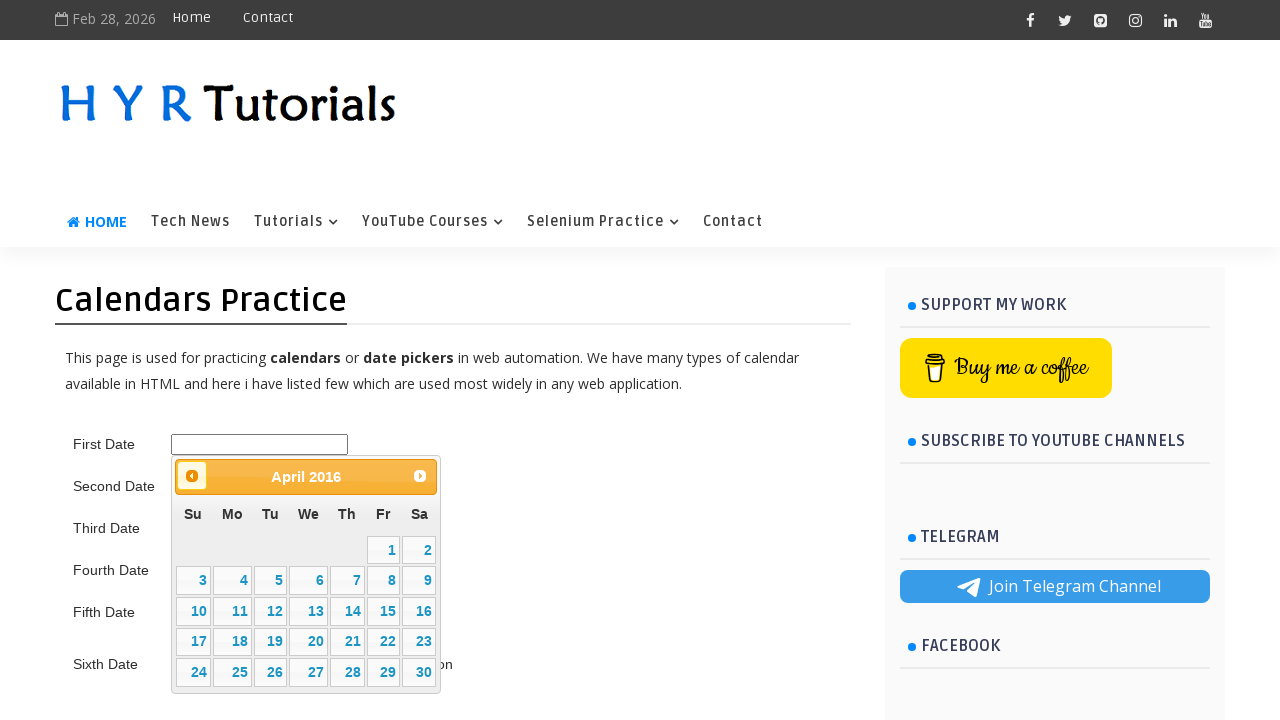

Clicked previous month button to navigate towards June 2015 at (192, 476) on .ui-datepicker-prev
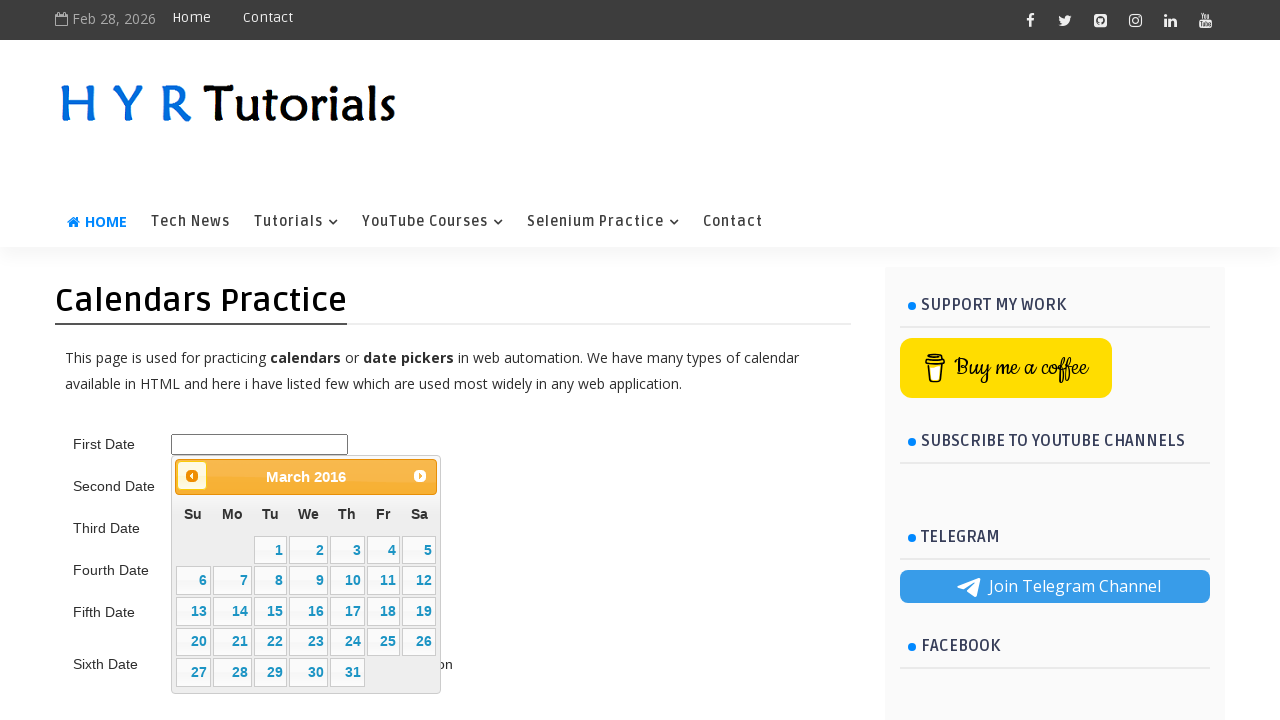

Waited 200ms for calendar navigation
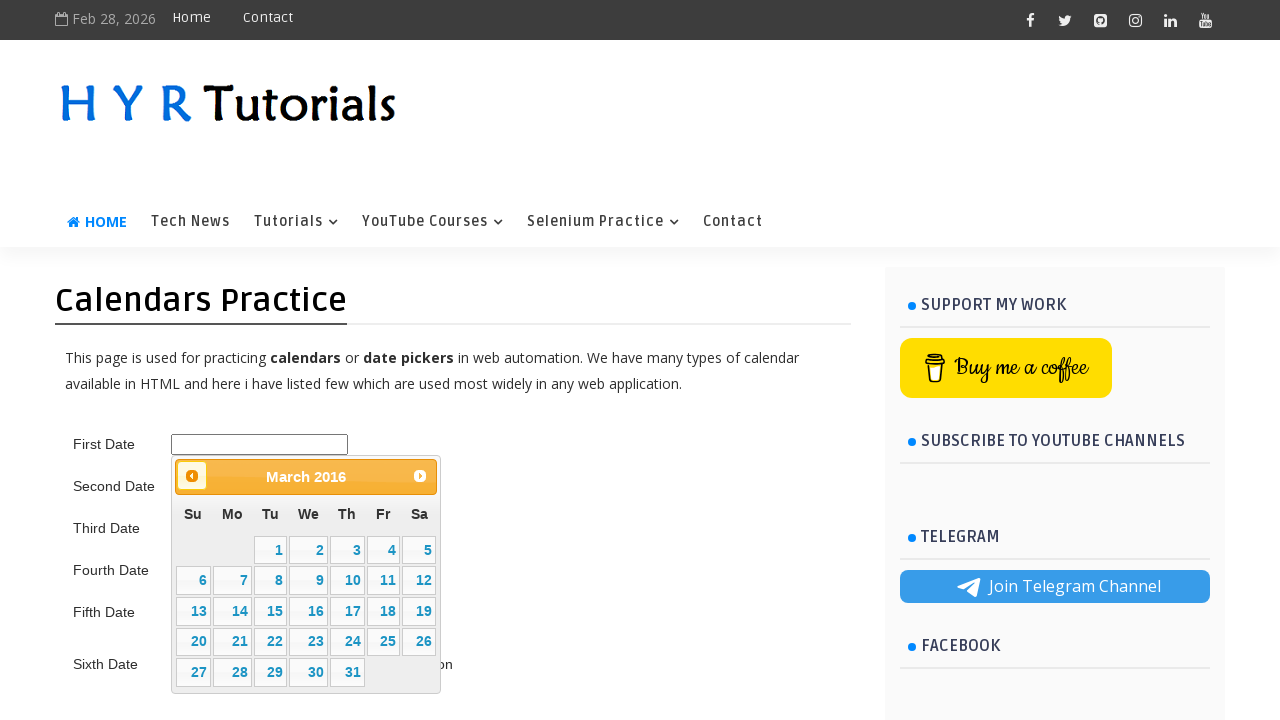

Retrieved calendar title text: March 2016
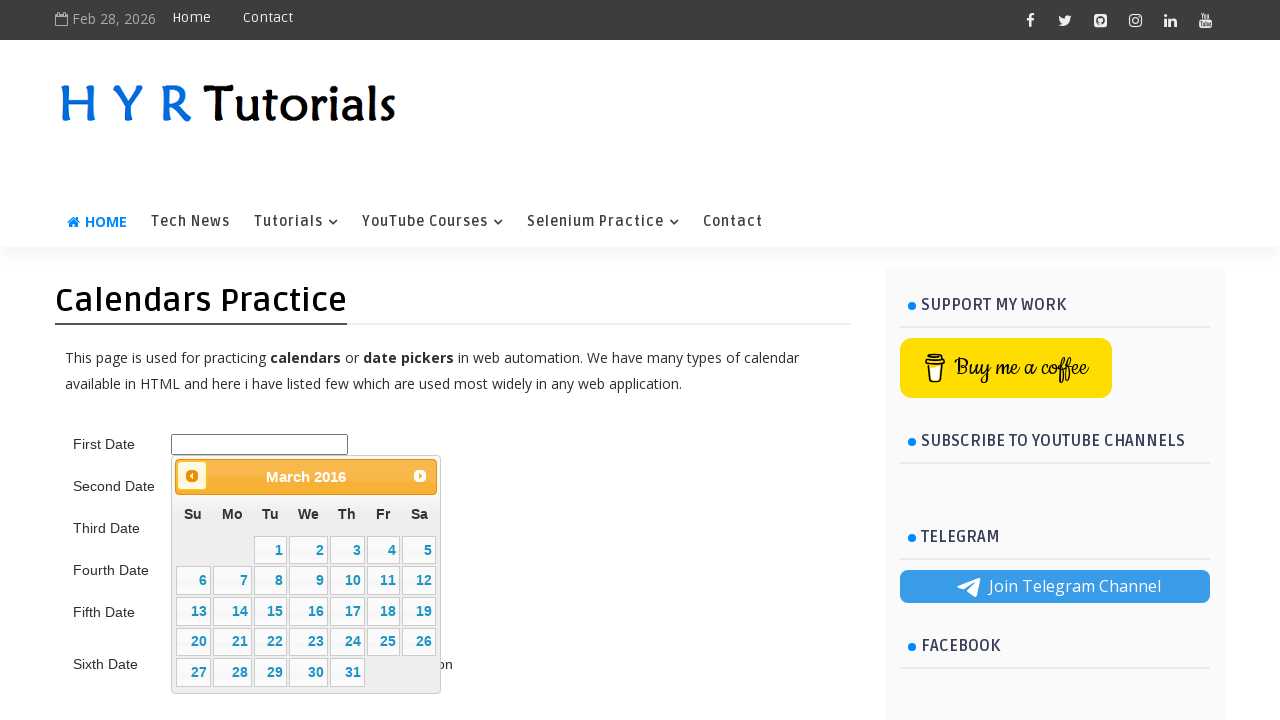

Clicked previous month button to navigate towards June 2015 at (192, 476) on .ui-datepicker-prev
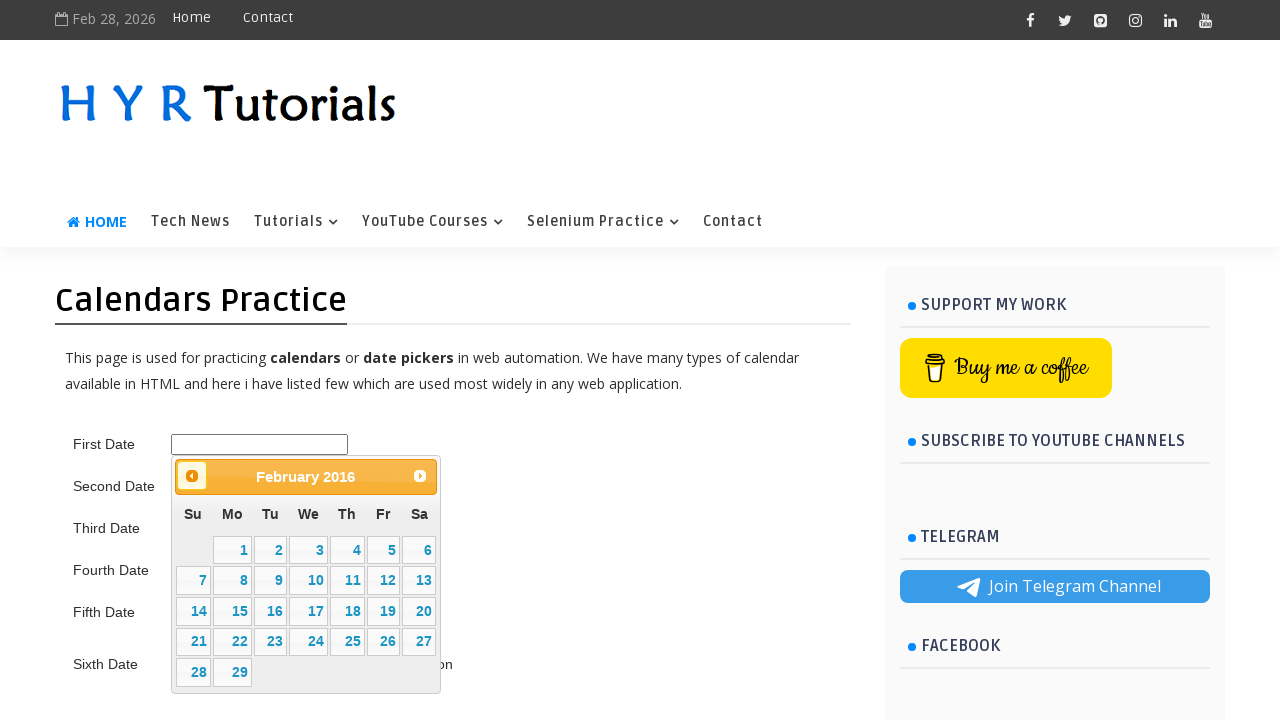

Waited 200ms for calendar navigation
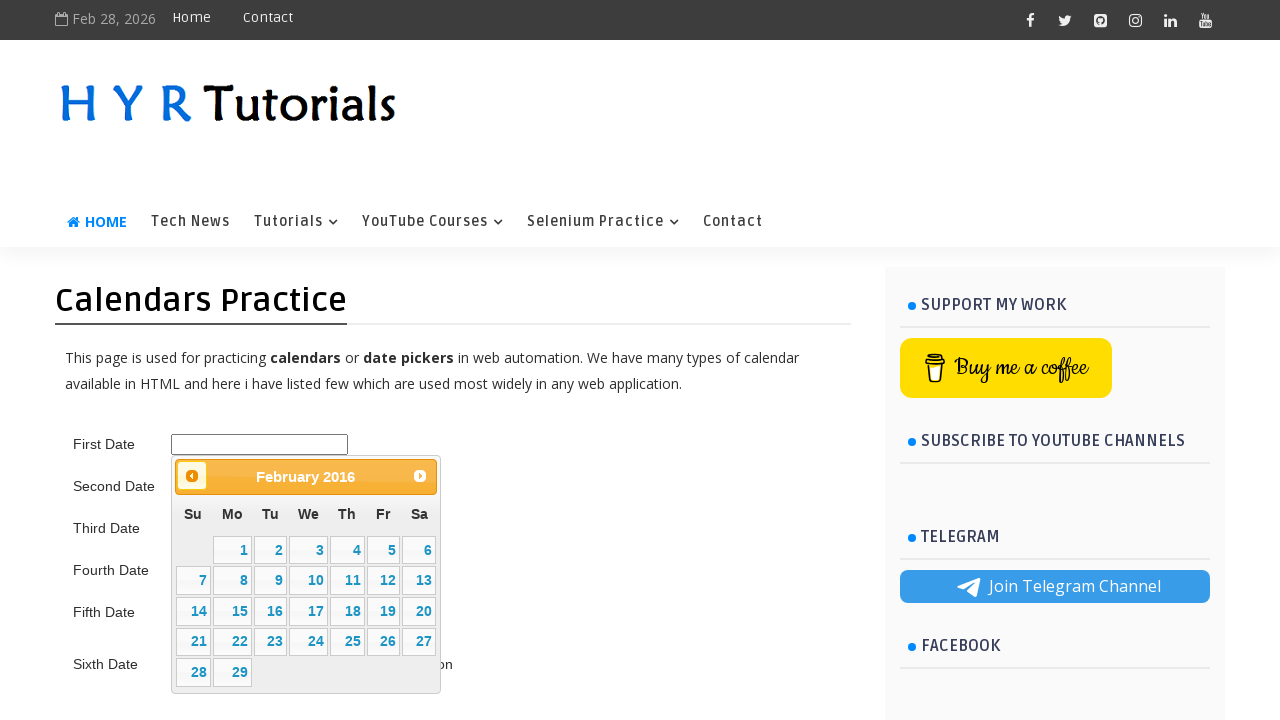

Retrieved calendar title text: February 2016
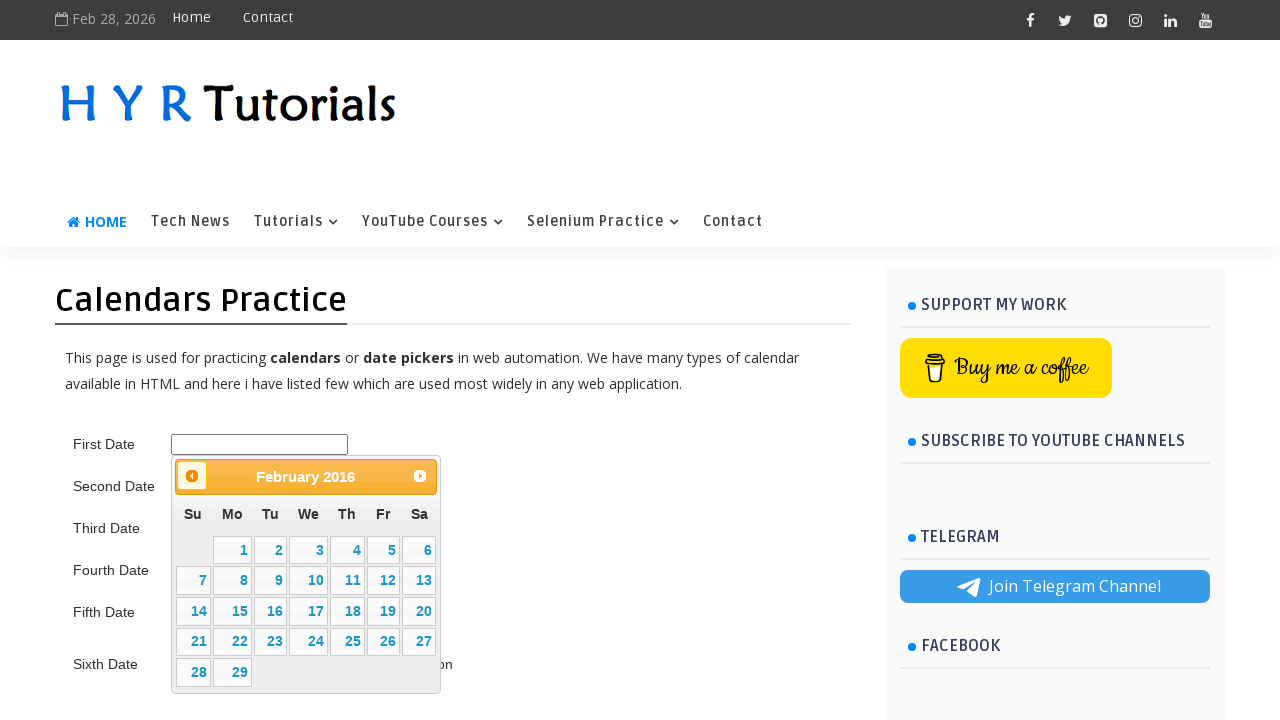

Clicked previous month button to navigate towards June 2015 at (192, 476) on .ui-datepicker-prev
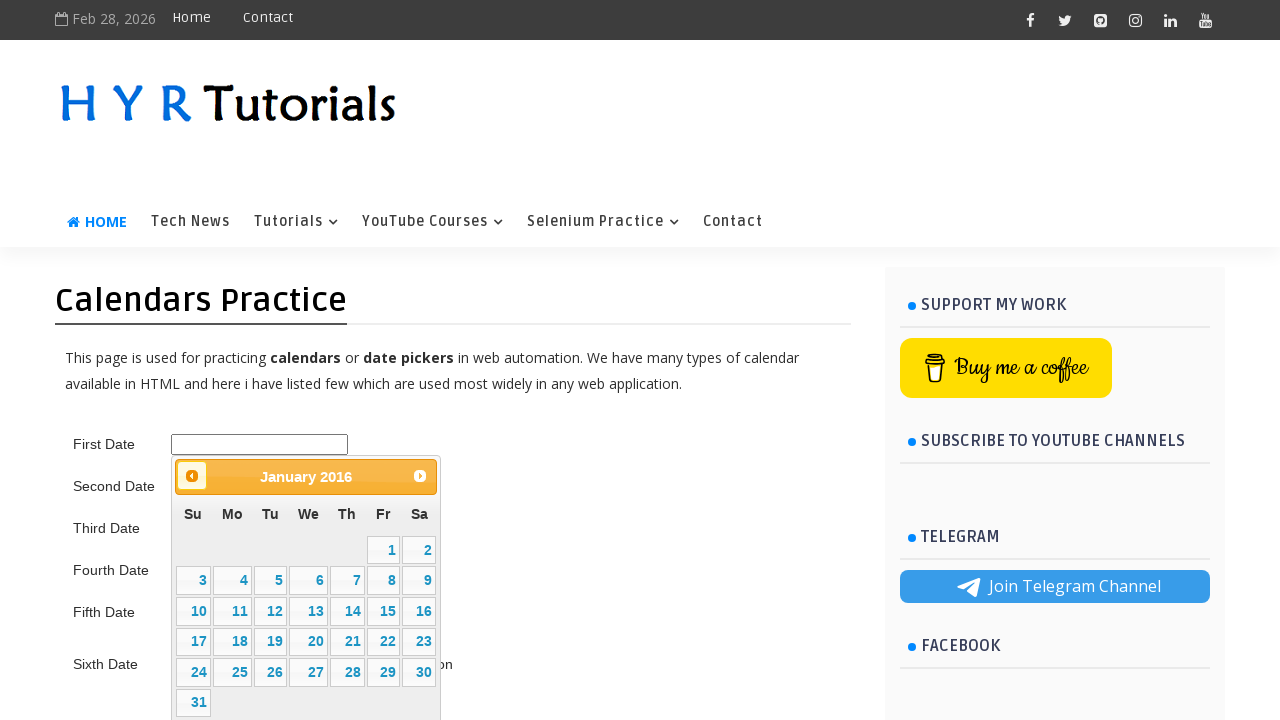

Waited 200ms for calendar navigation
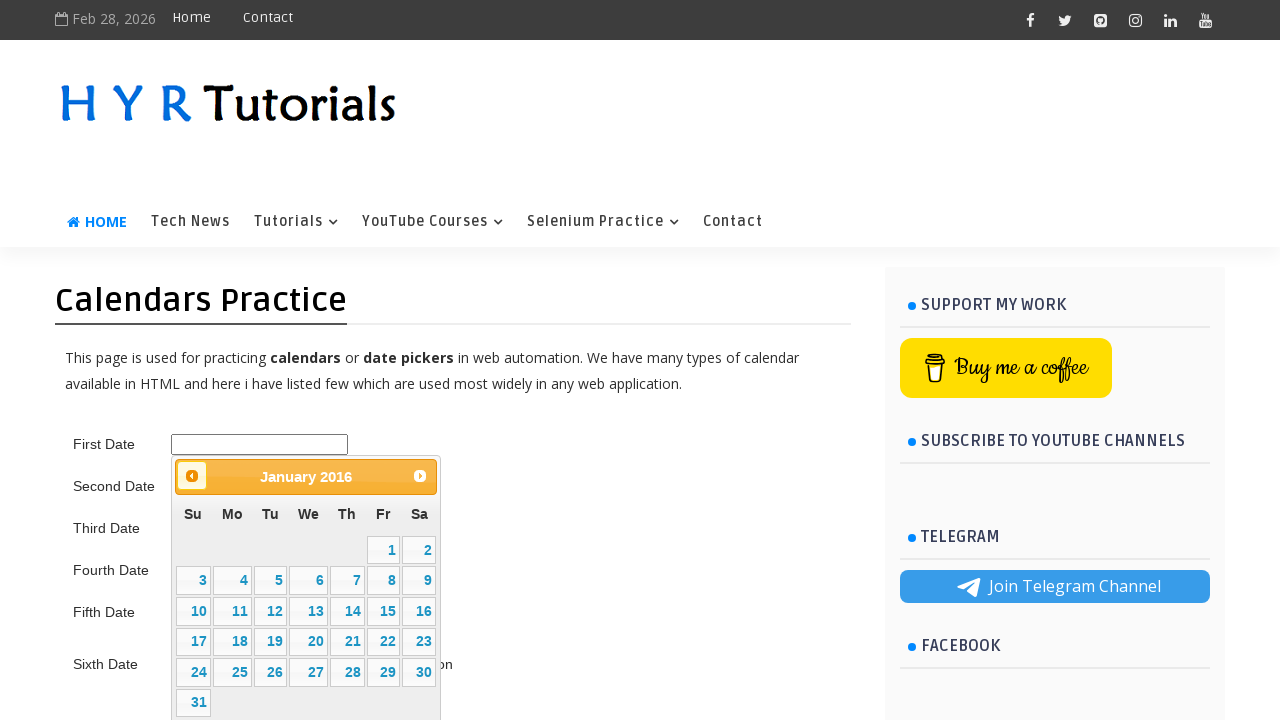

Retrieved calendar title text: January 2016
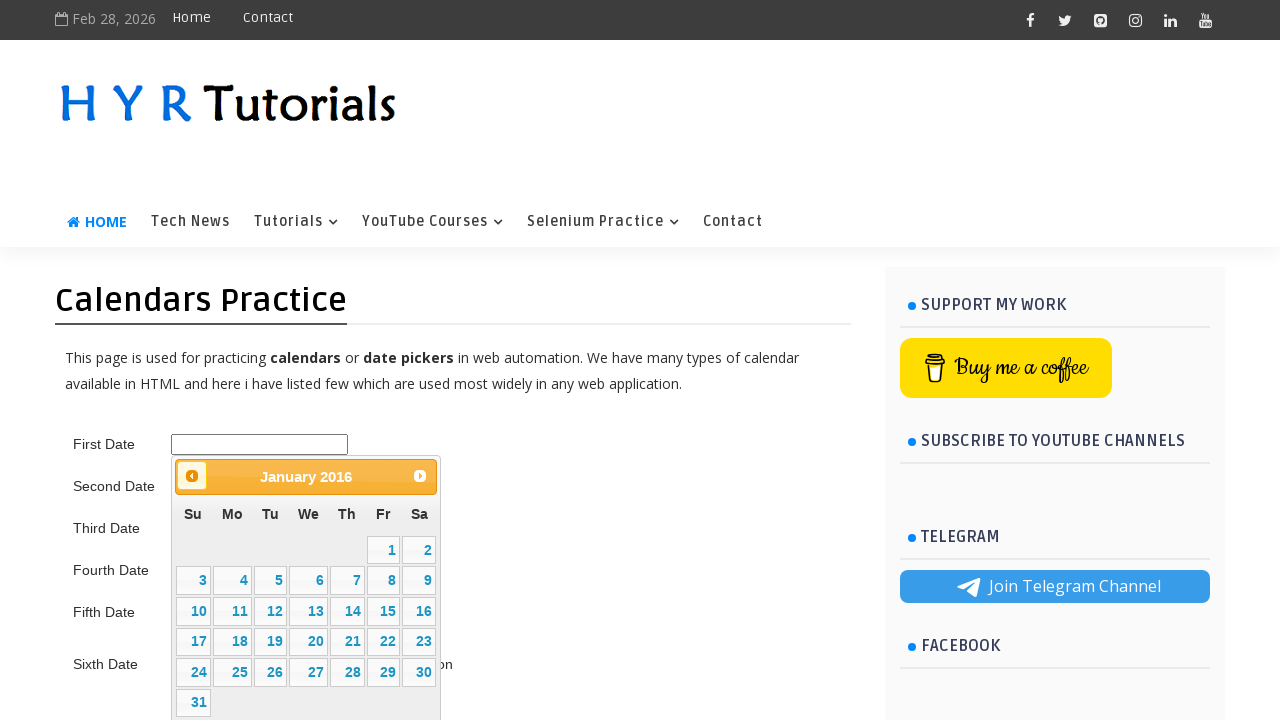

Clicked previous month button to navigate towards June 2015 at (192, 476) on .ui-datepicker-prev
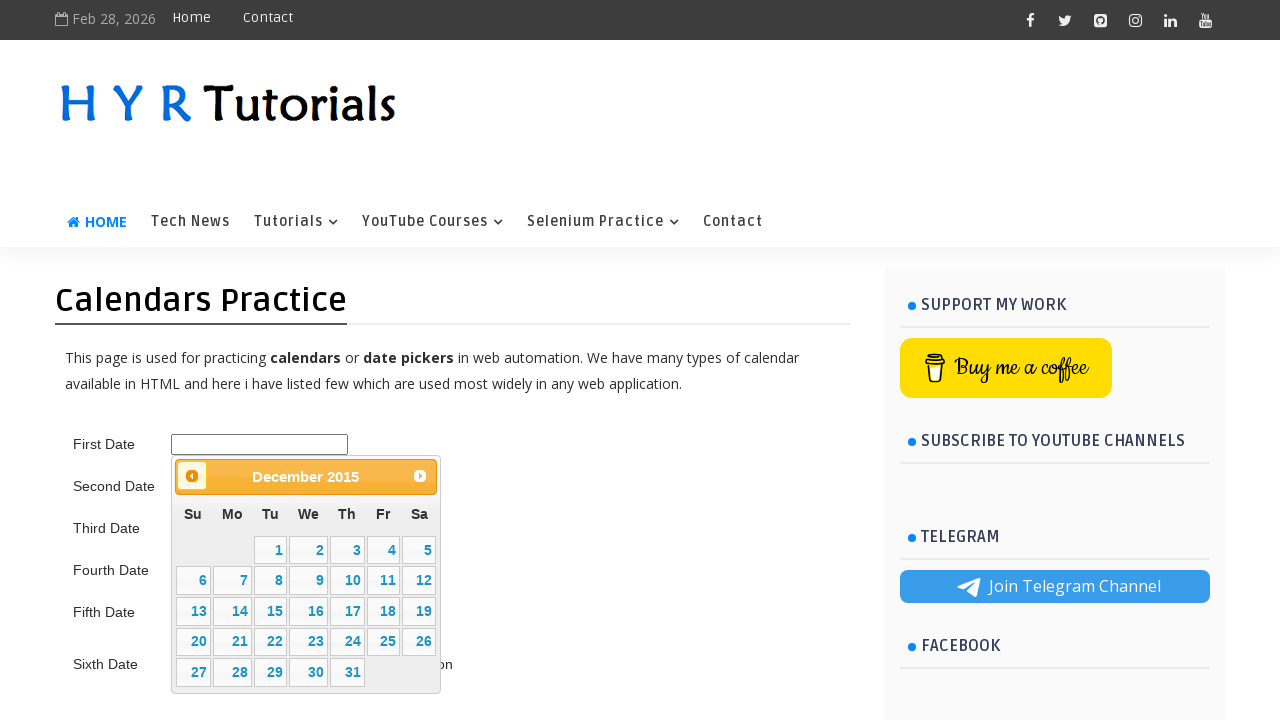

Waited 200ms for calendar navigation
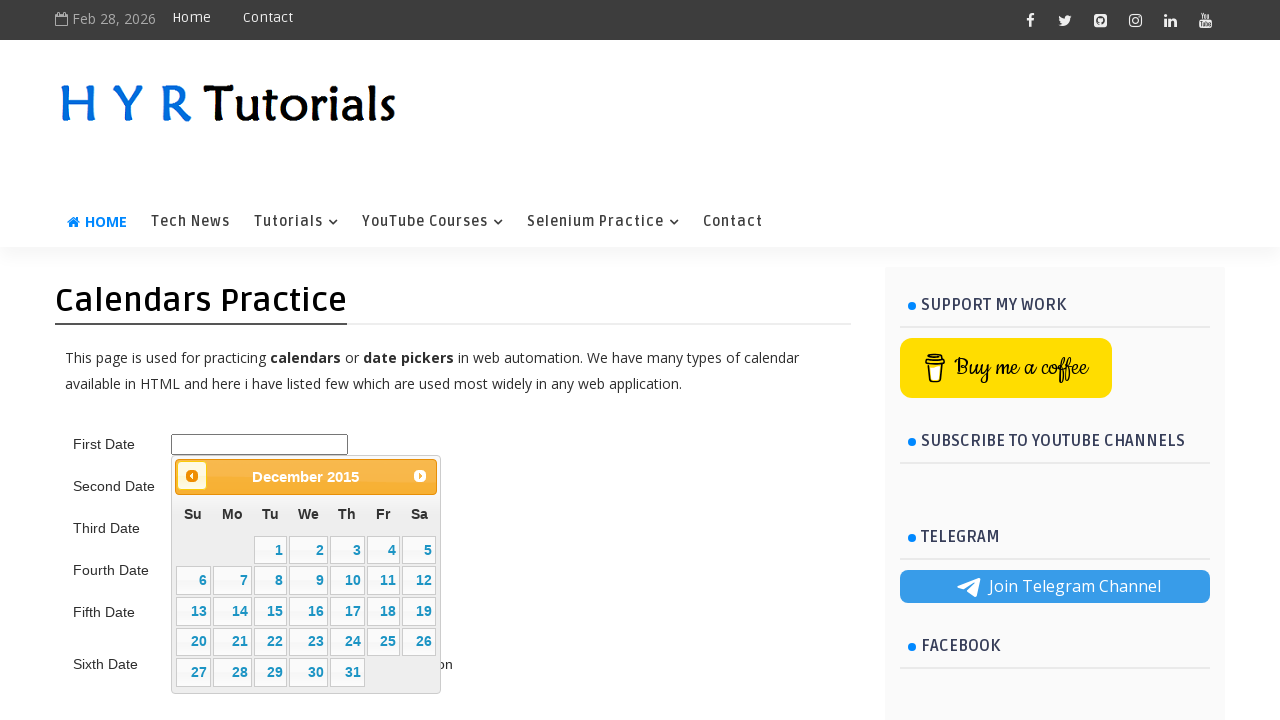

Retrieved calendar title text: December 2015
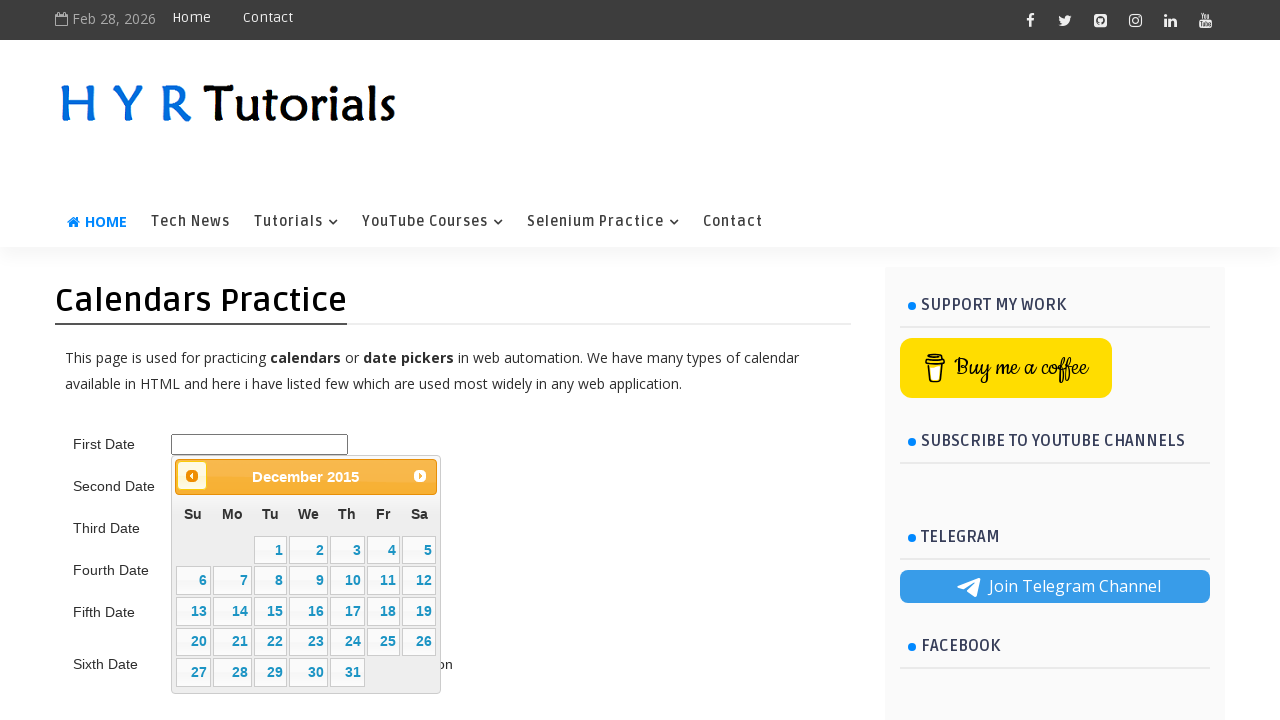

Clicked previous month button to navigate towards June 2015 at (192, 476) on .ui-datepicker-prev
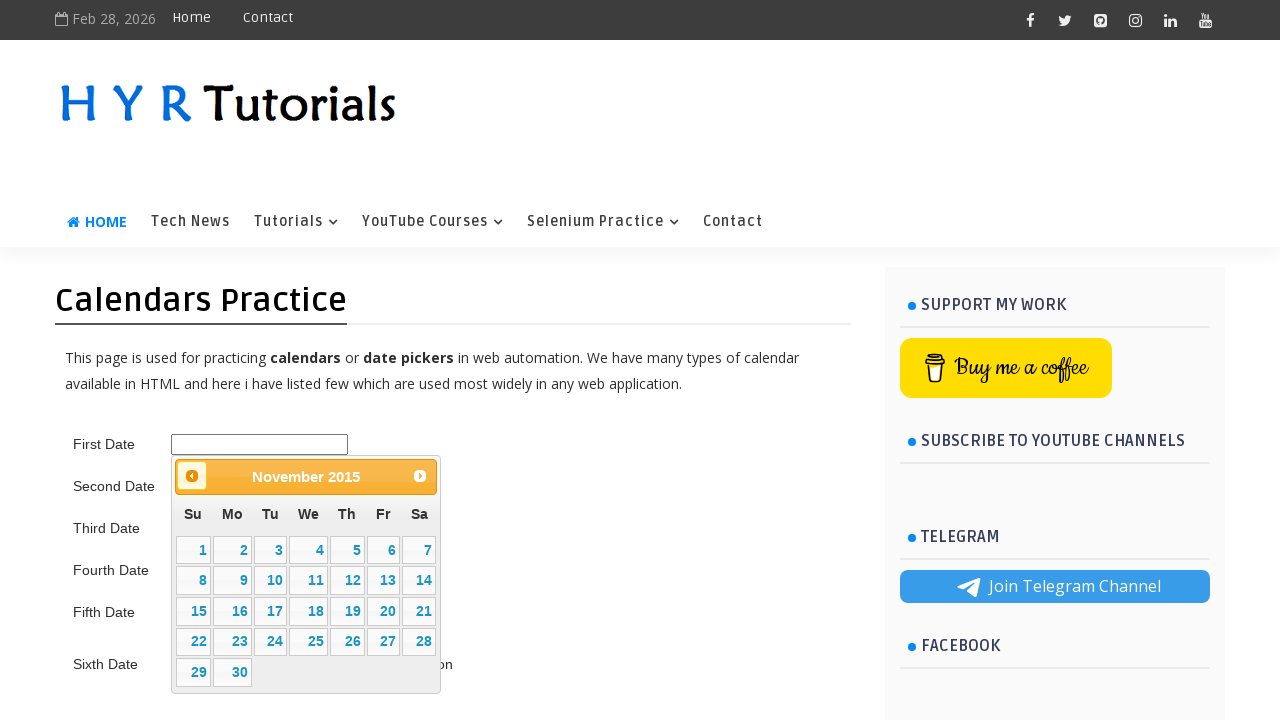

Waited 200ms for calendar navigation
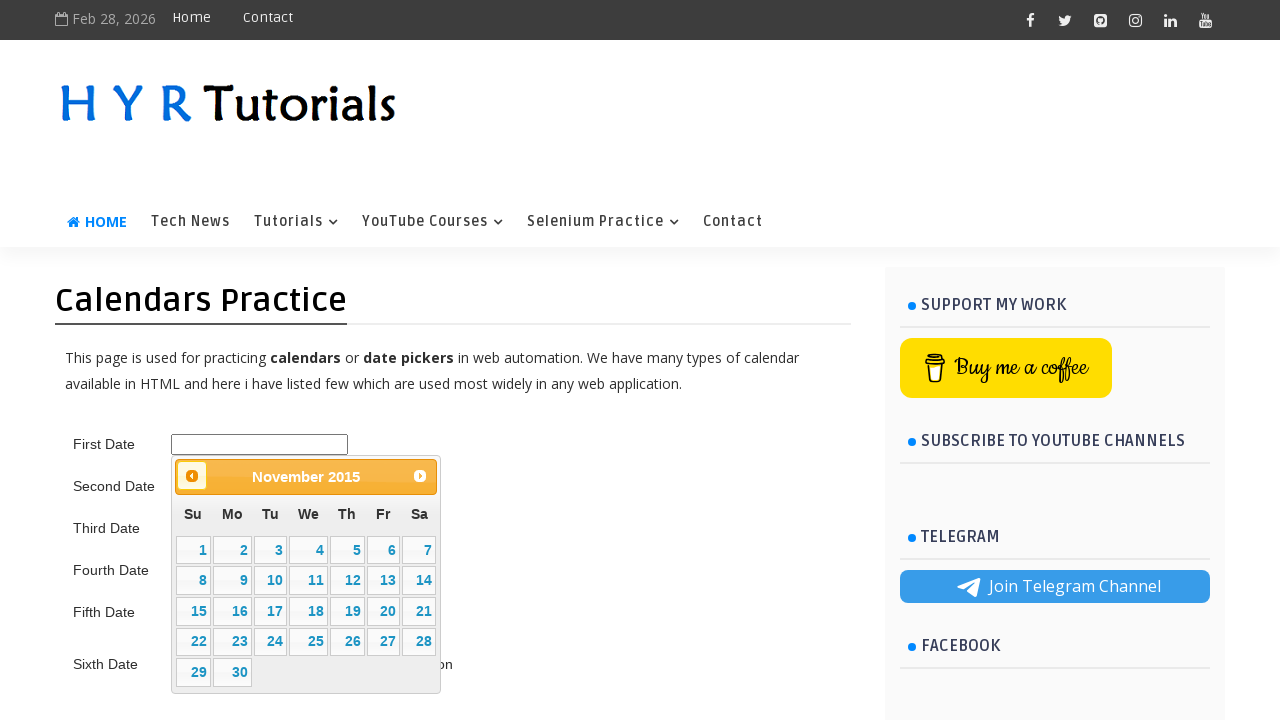

Retrieved calendar title text: November 2015
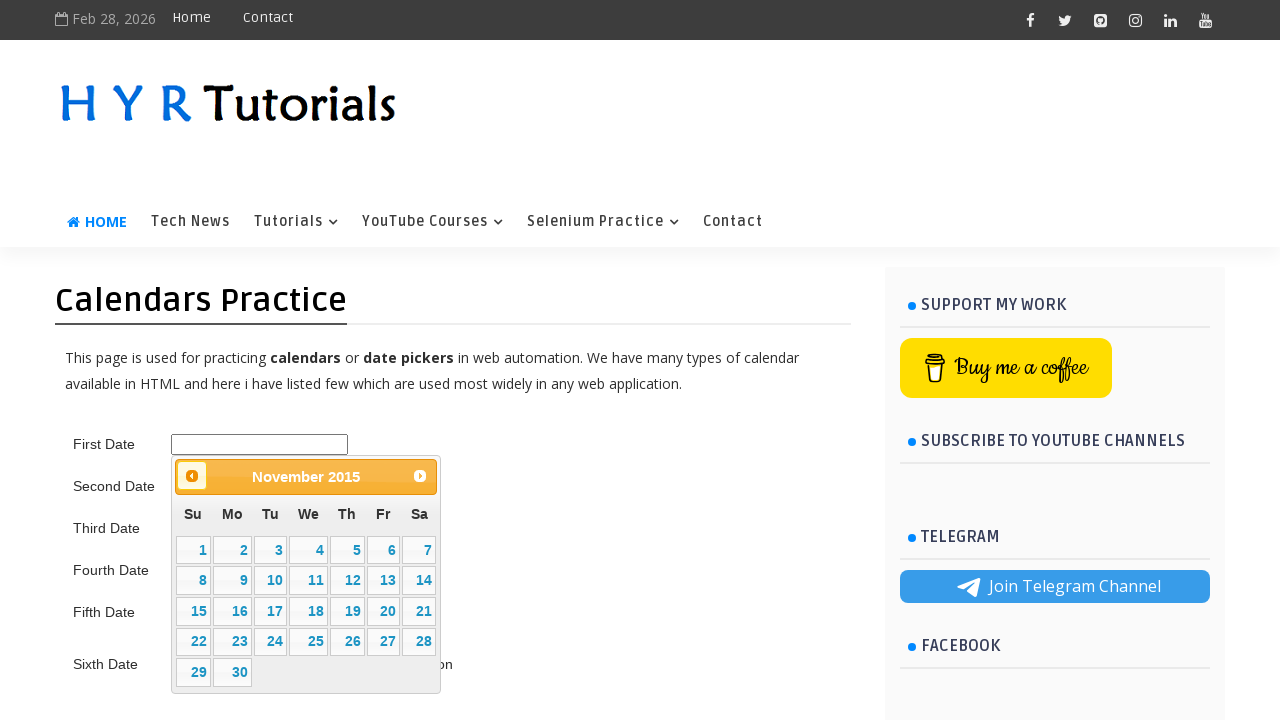

Clicked previous month button to navigate towards June 2015 at (192, 476) on .ui-datepicker-prev
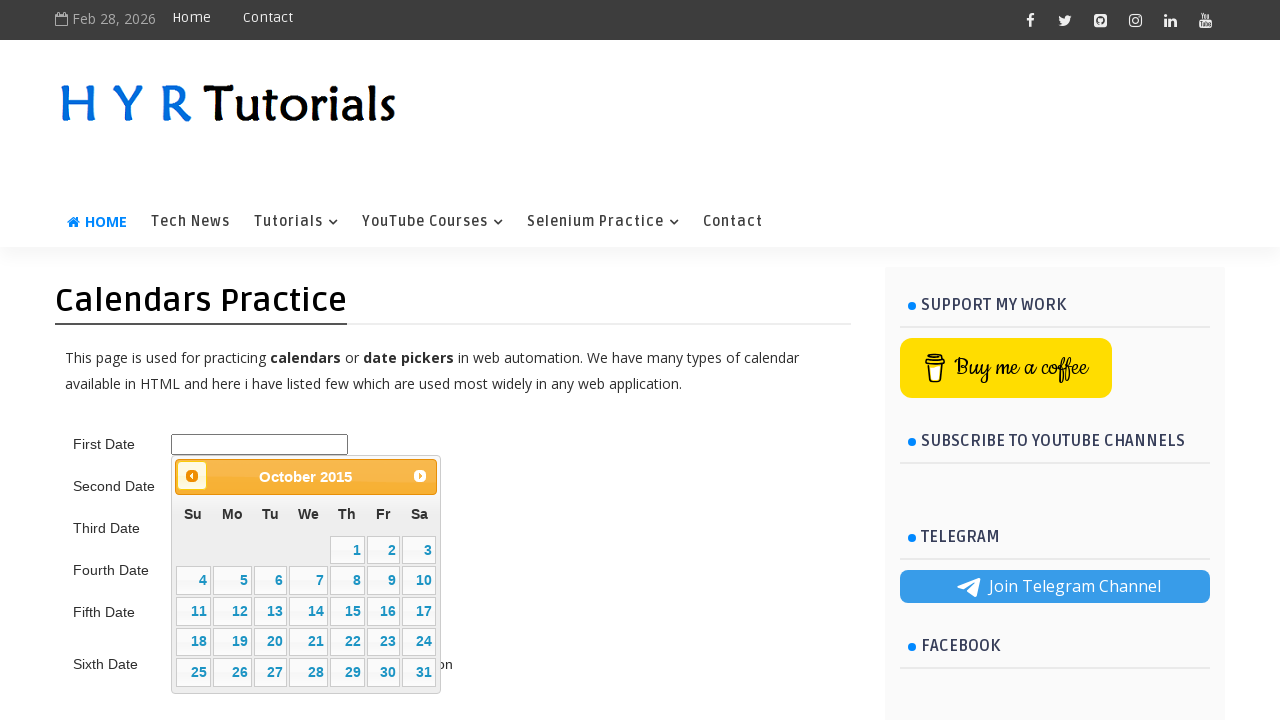

Waited 200ms for calendar navigation
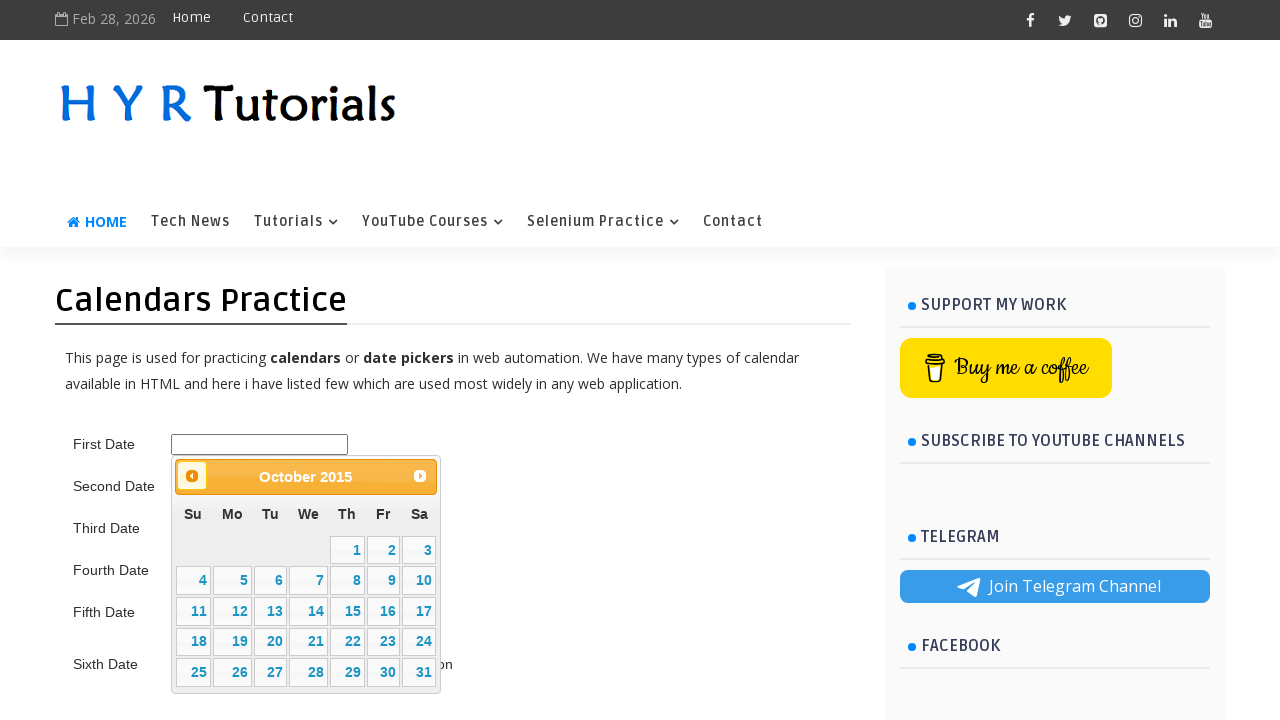

Retrieved calendar title text: October 2015
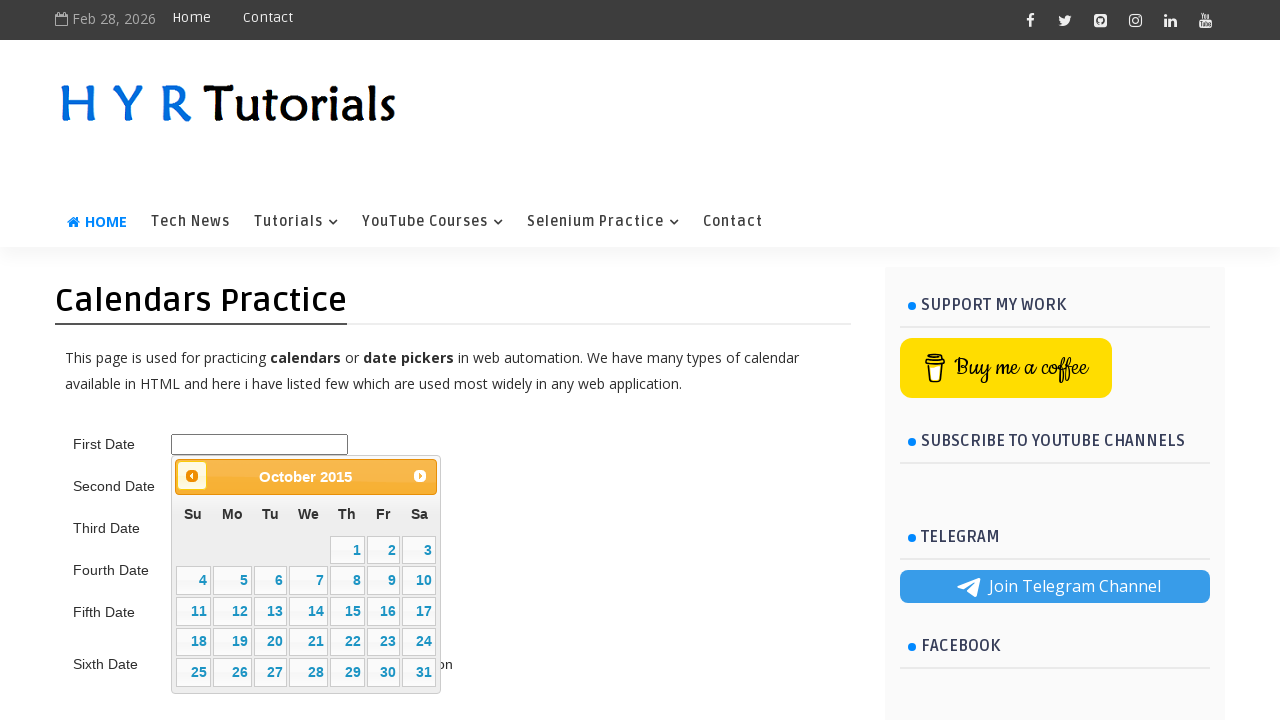

Clicked previous month button to navigate towards June 2015 at (192, 476) on .ui-datepicker-prev
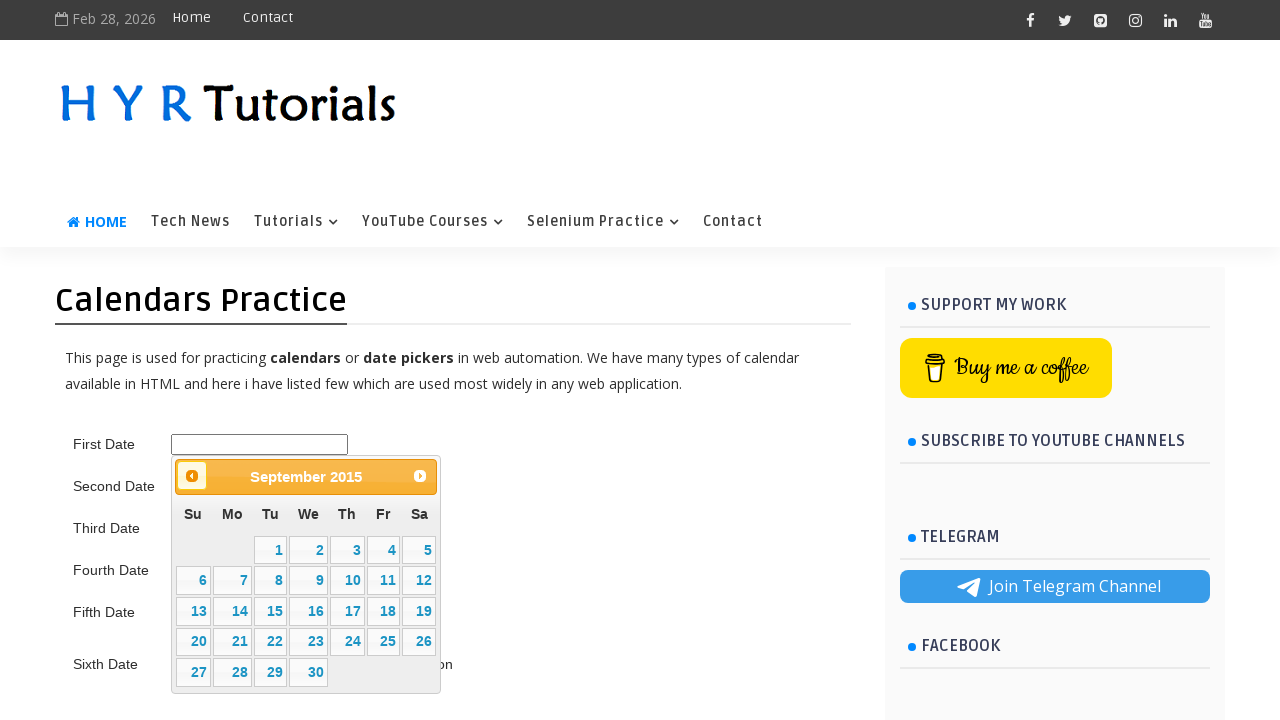

Waited 200ms for calendar navigation
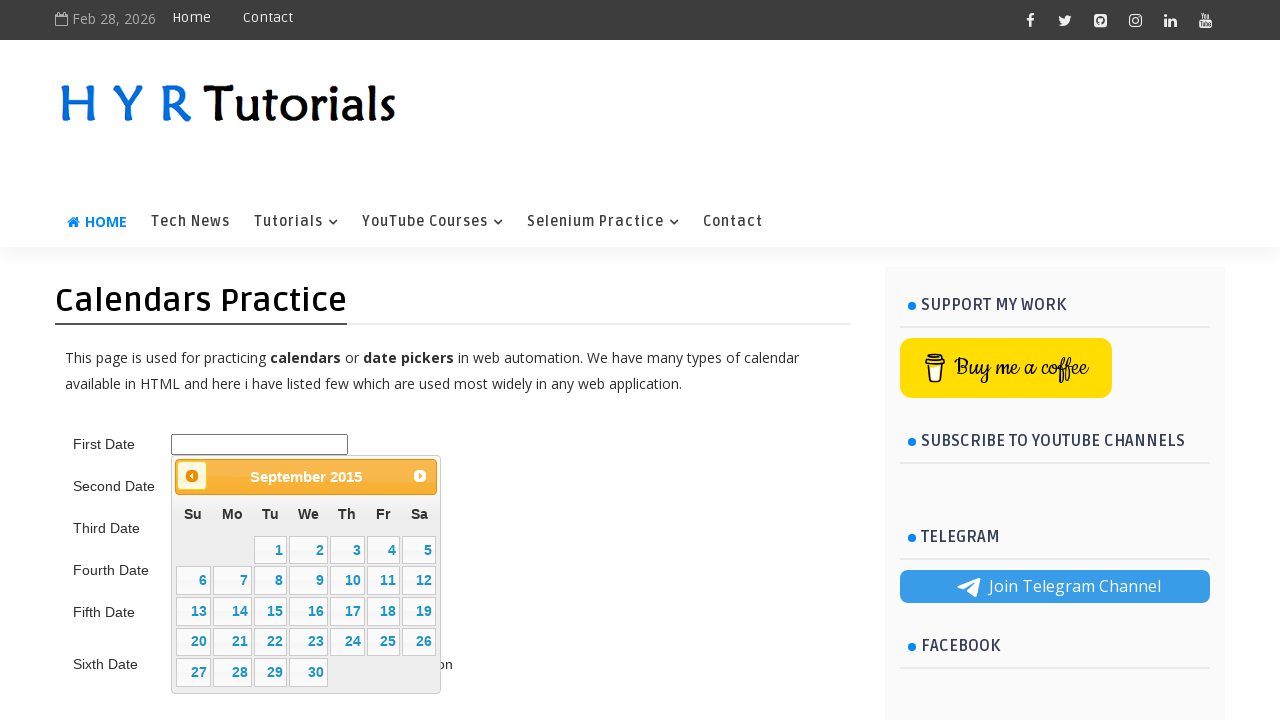

Retrieved calendar title text: September 2015
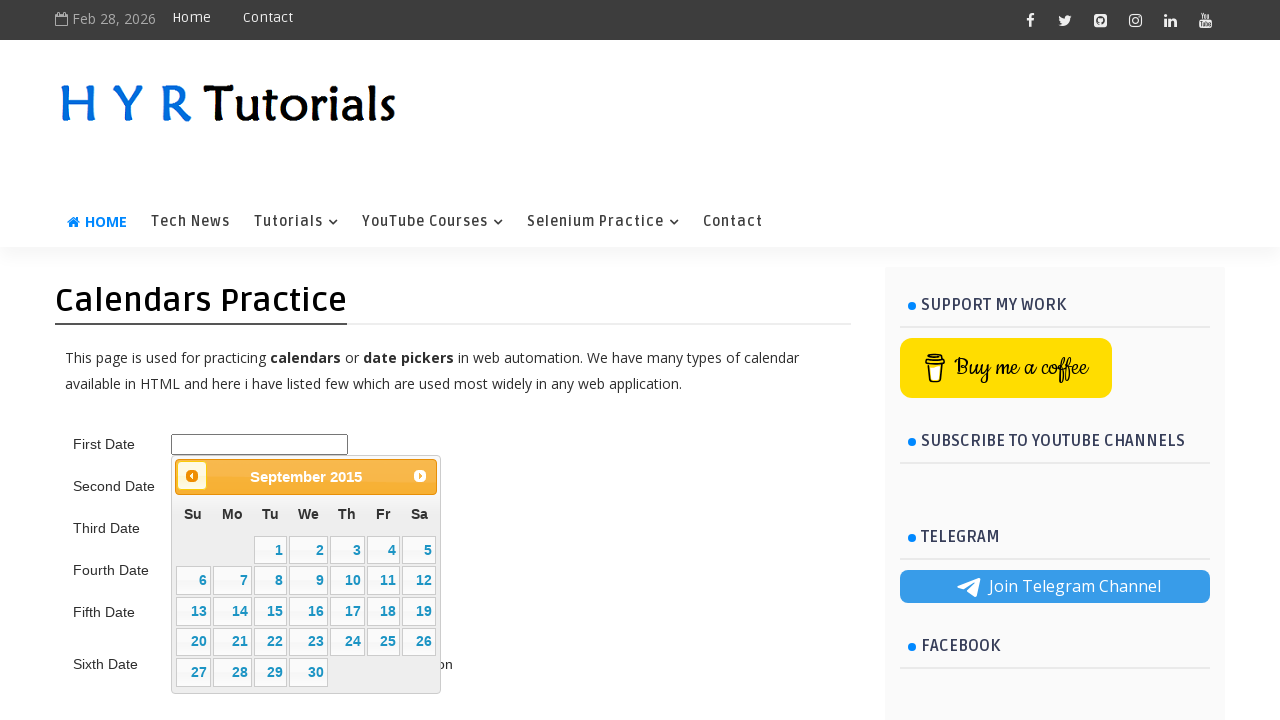

Clicked previous month button to navigate towards June 2015 at (192, 476) on .ui-datepicker-prev
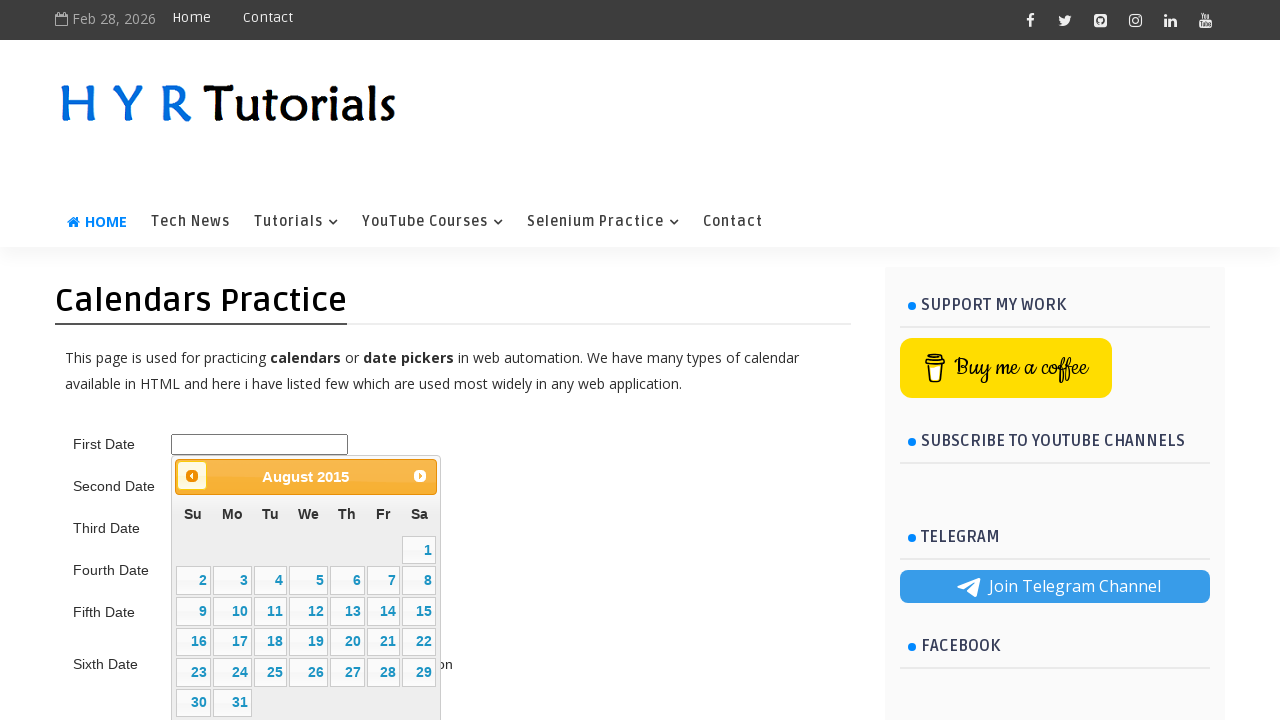

Waited 200ms for calendar navigation
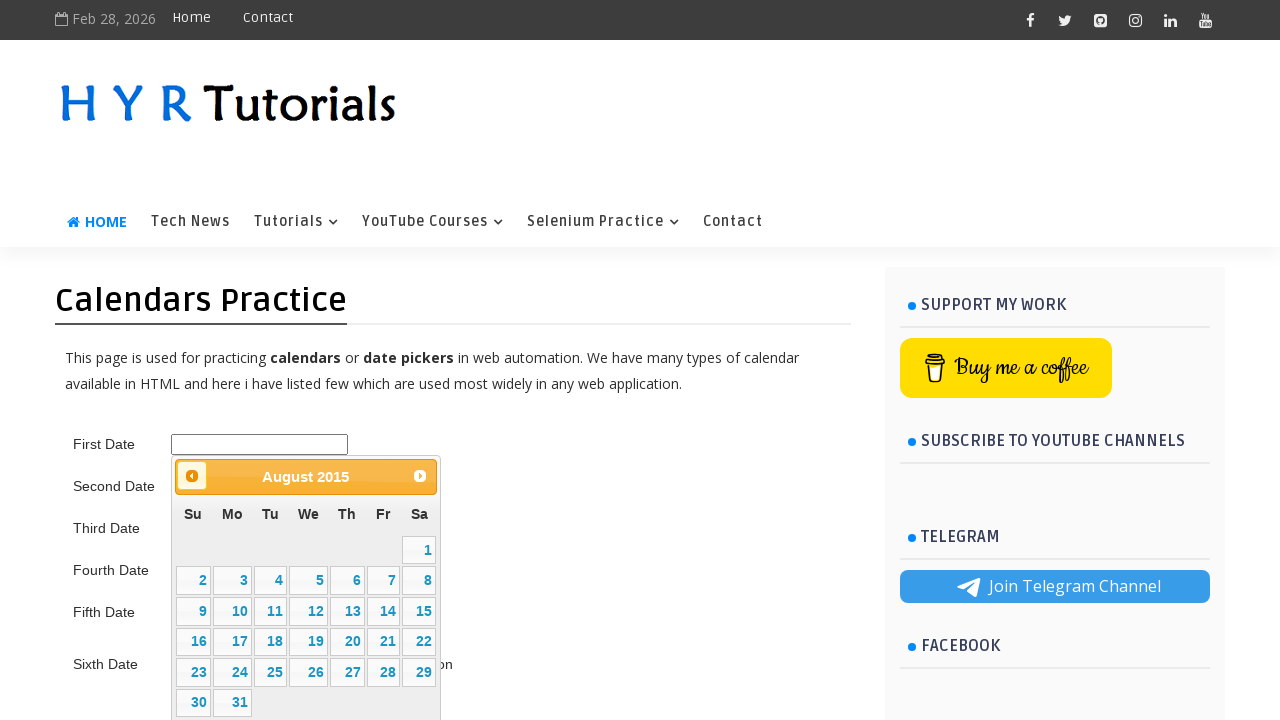

Retrieved calendar title text: August 2015
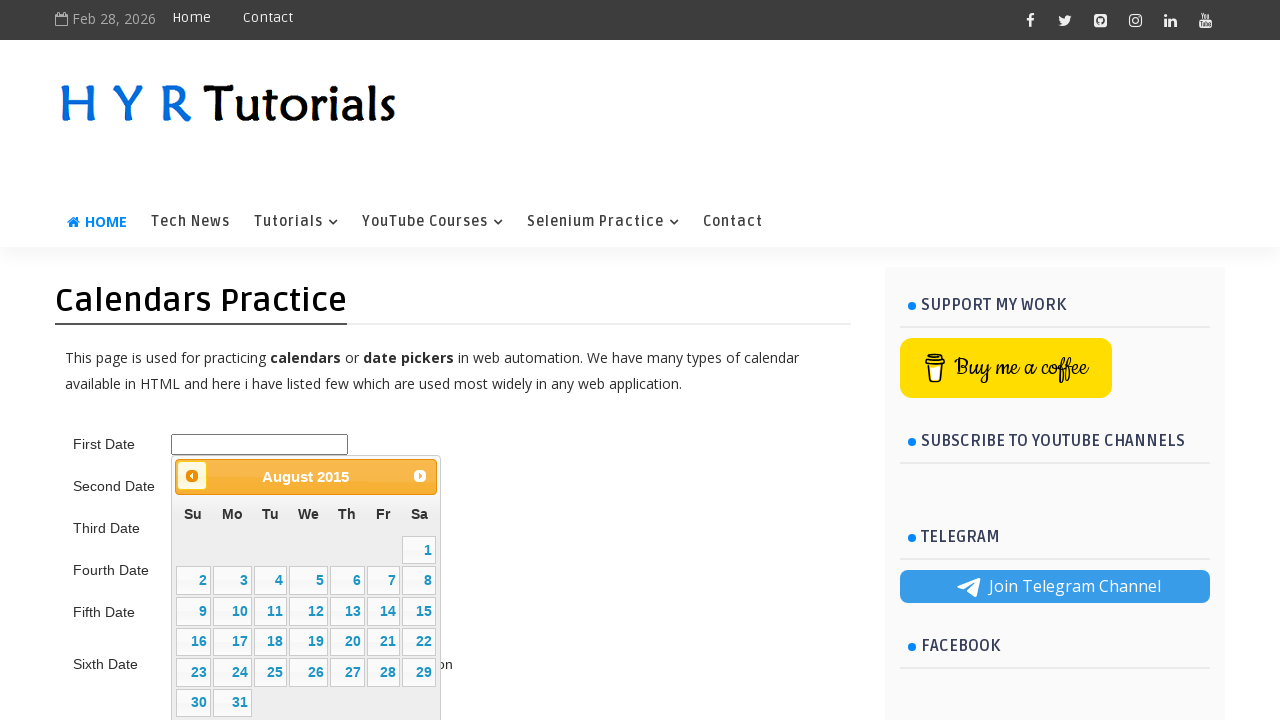

Clicked previous month button to navigate towards June 2015 at (192, 476) on .ui-datepicker-prev
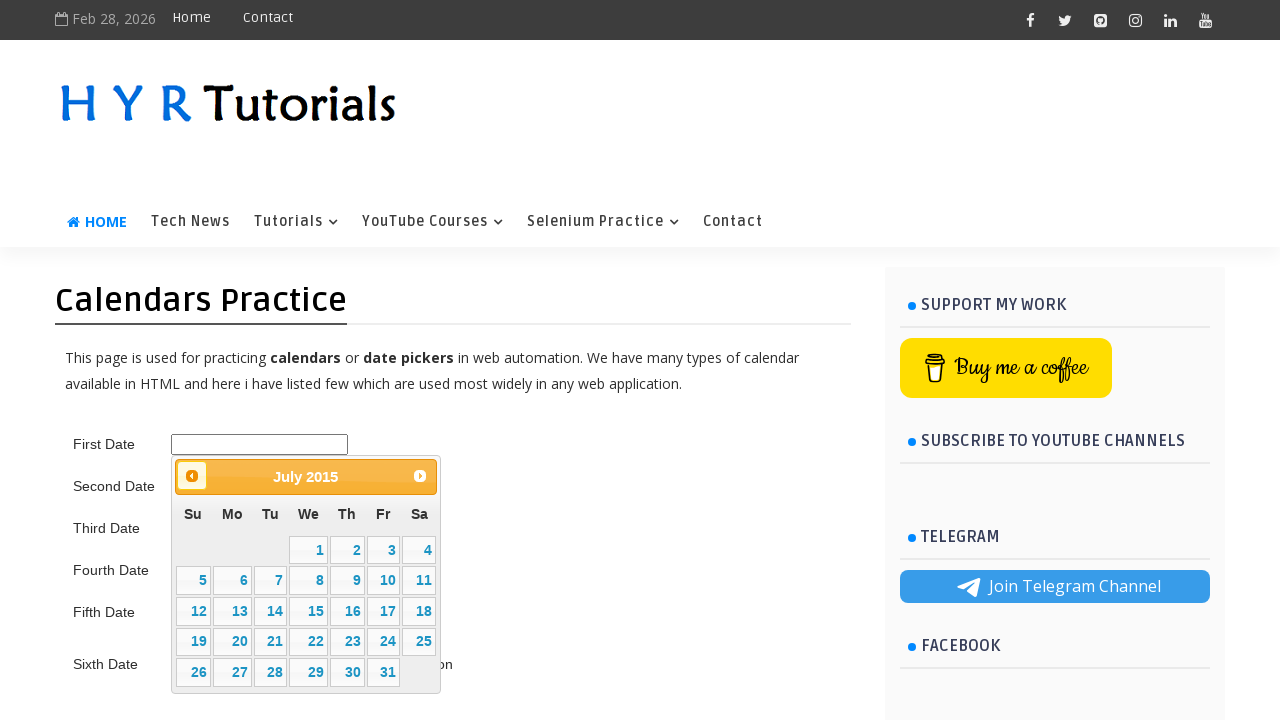

Waited 200ms for calendar navigation
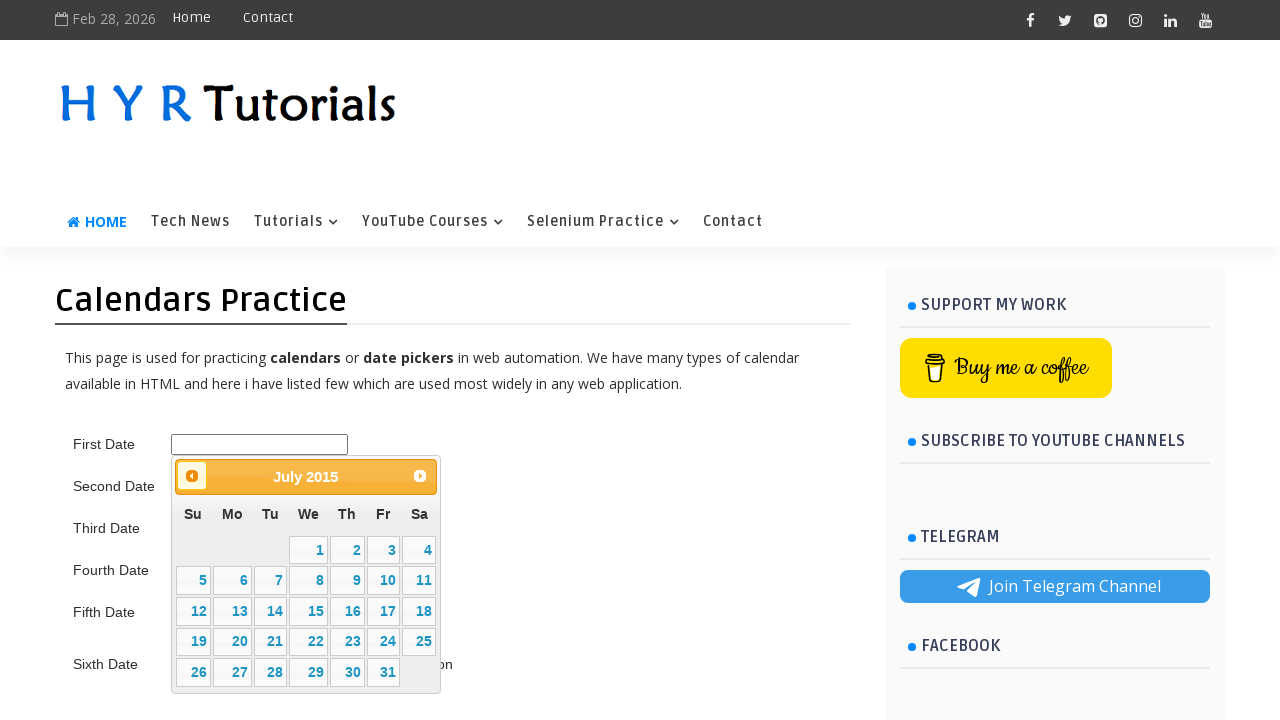

Retrieved calendar title text: July 2015
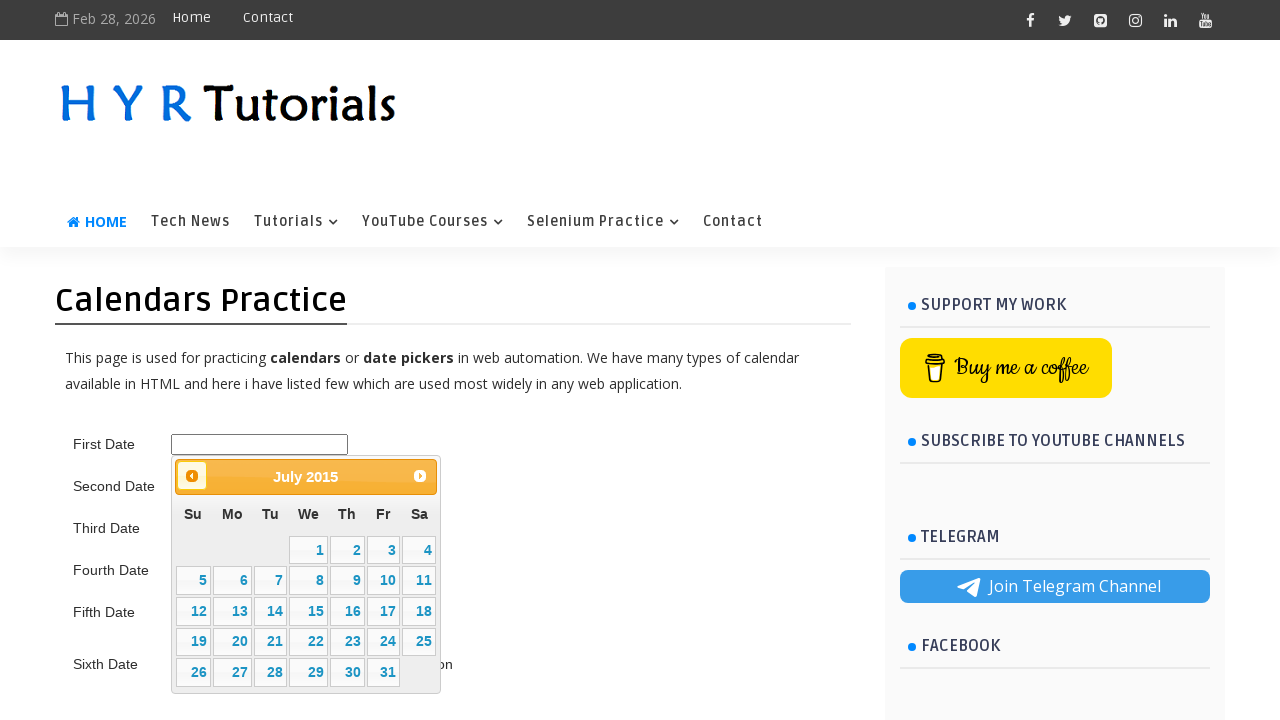

Clicked previous month button to navigate towards June 2015 at (192, 476) on .ui-datepicker-prev
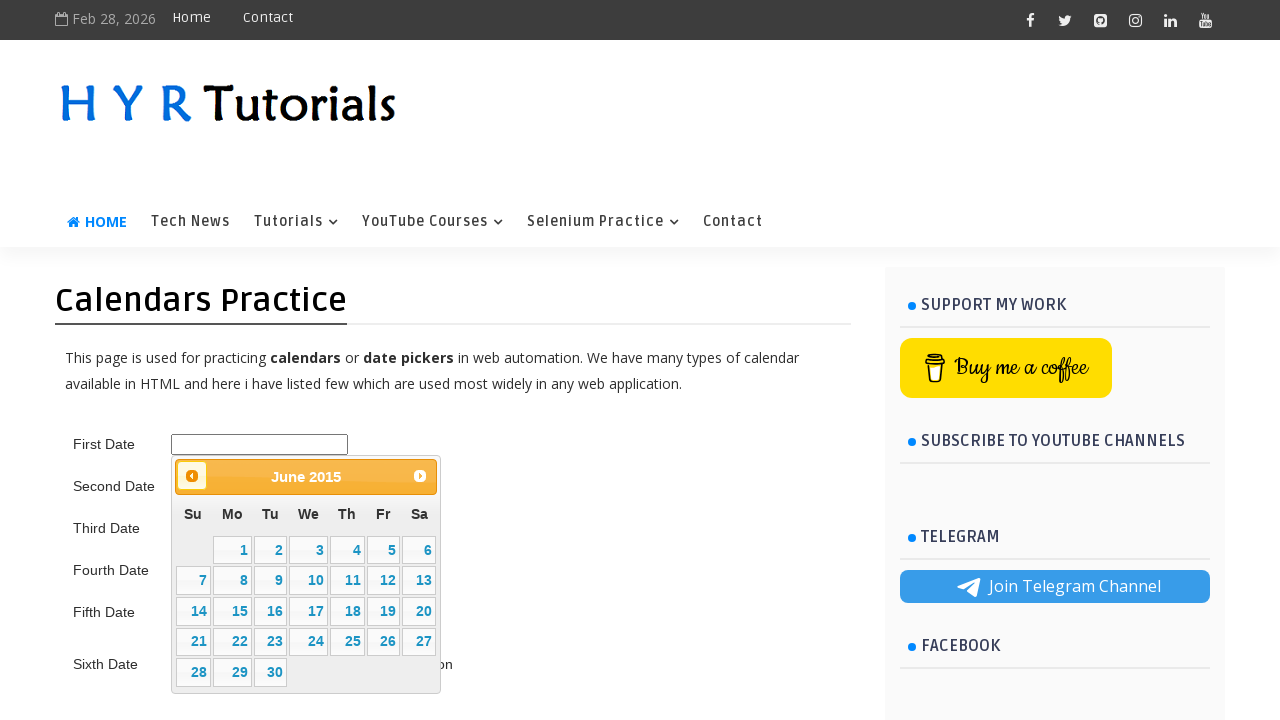

Waited 200ms for calendar navigation
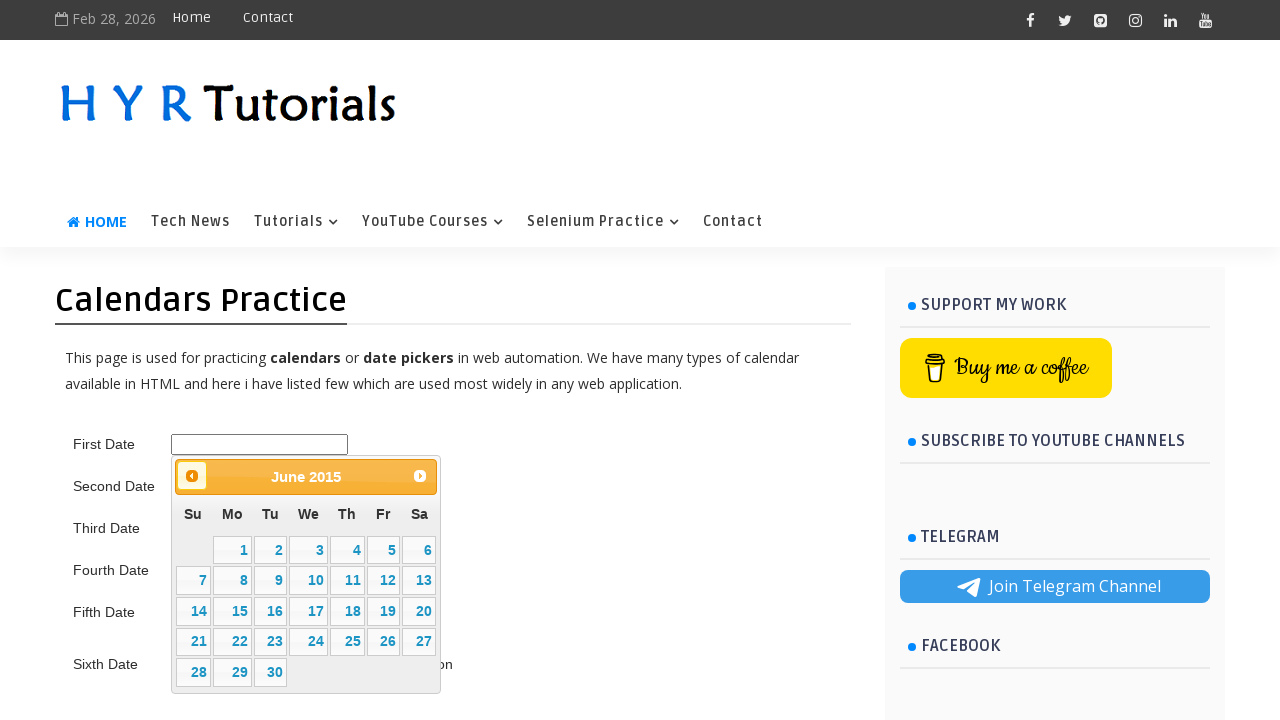

Retrieved calendar title text: June 2015
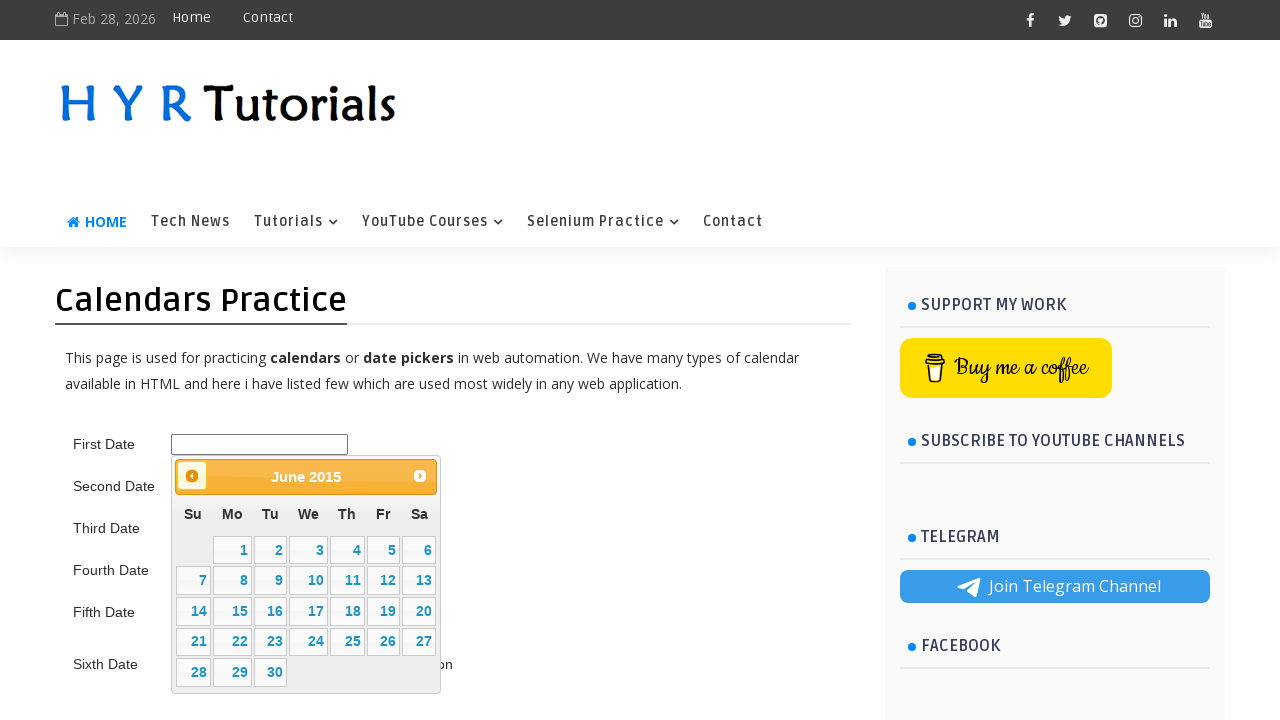

Selected day 5 in June 2015 from first date picker at (383, 550) on xpath=//table[@class='ui-datepicker-calendar']//td[not(contains(@class,'ui-datep
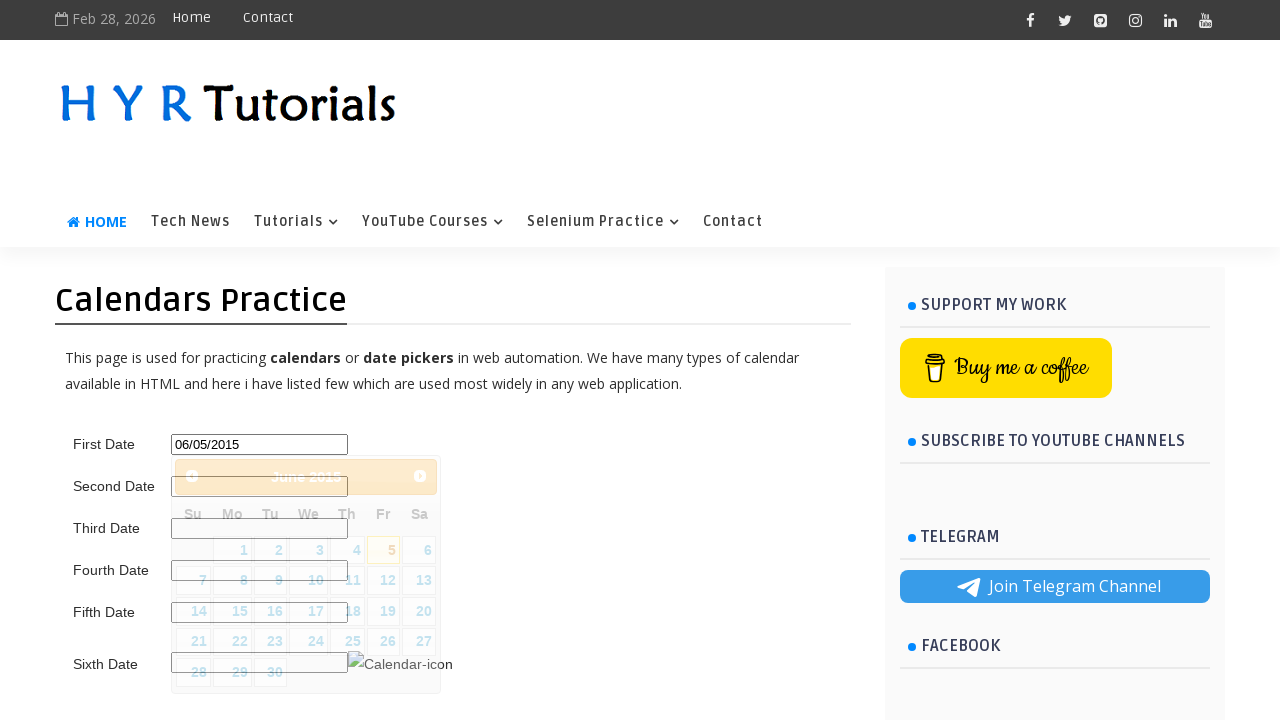

Clicked second date picker to open calendar at (260, 486) on #second_date_picker
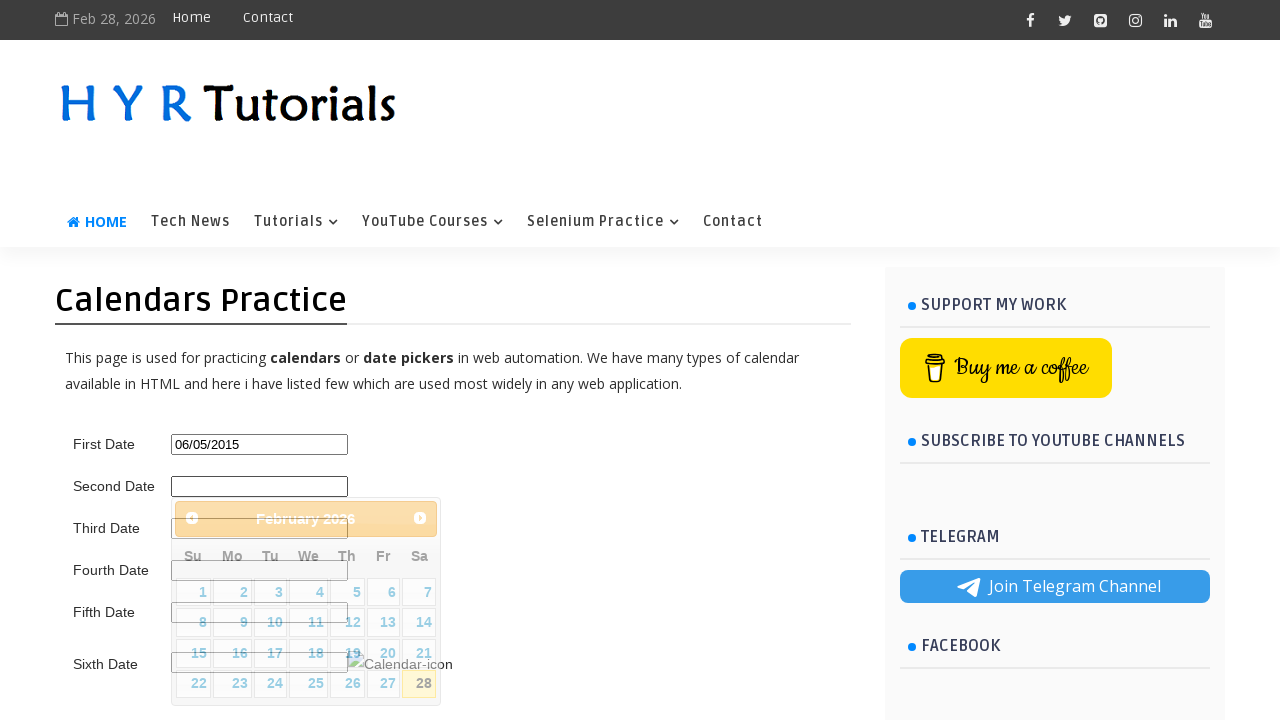

Retrieved calendar title text: February 2026
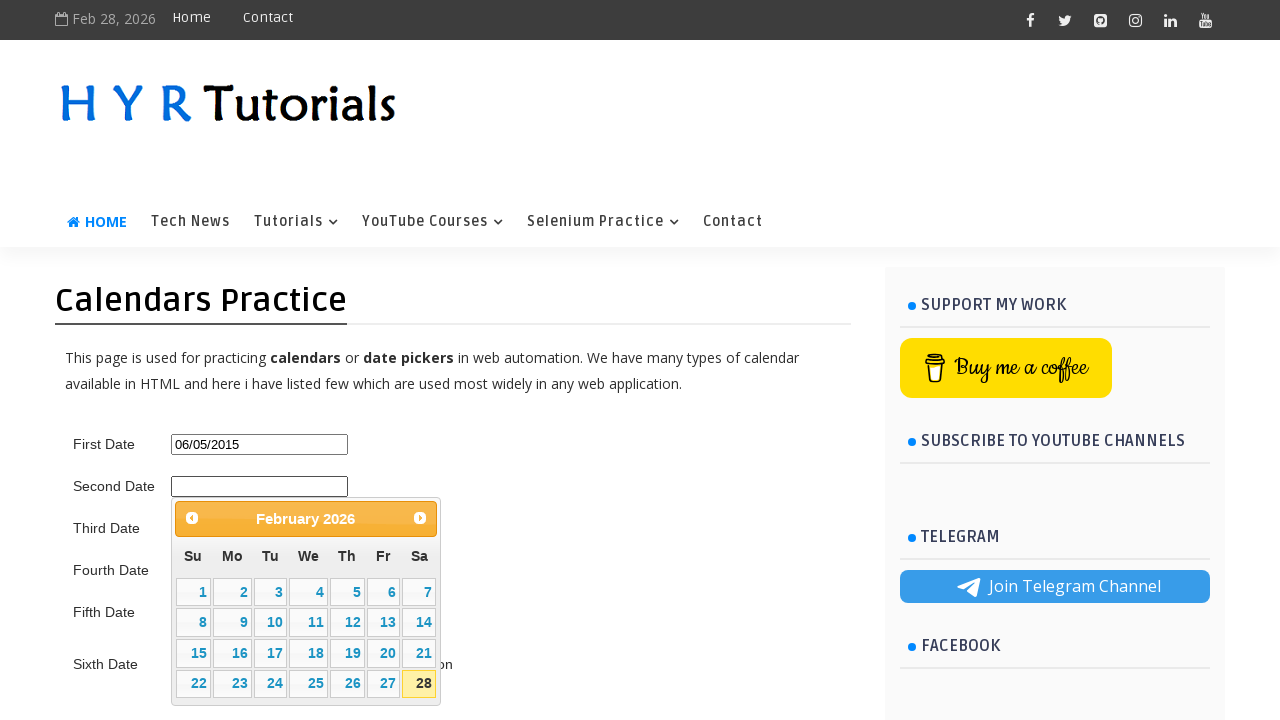

Clicked previous month button to navigate backward towards June 2025 at (192, 518) on .ui-datepicker-prev
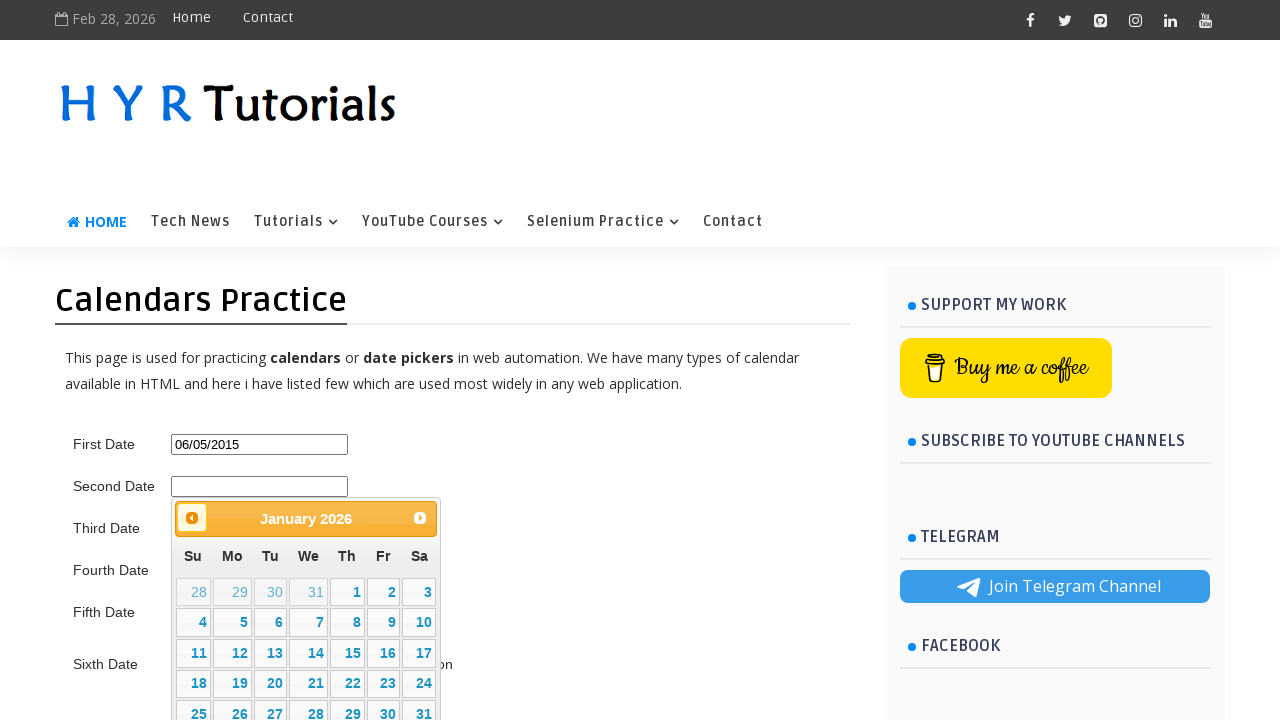

Waited 200ms for calendar navigation
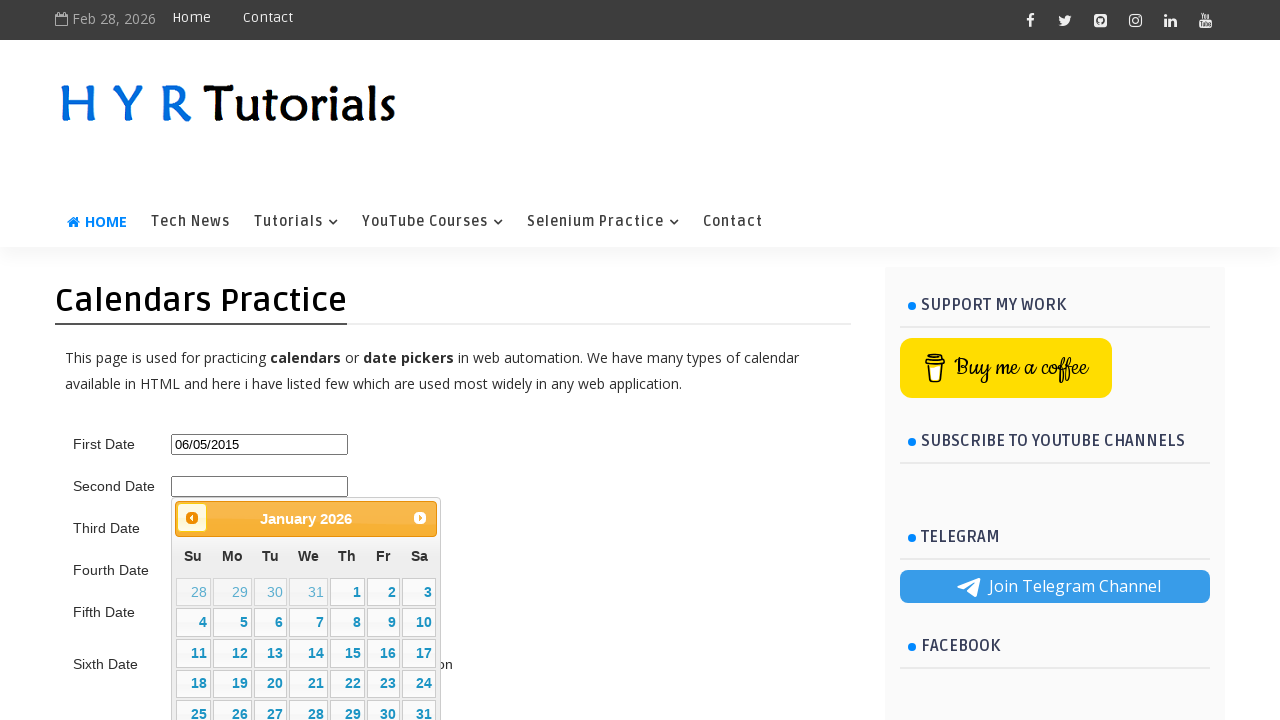

Retrieved calendar title text: January 2026
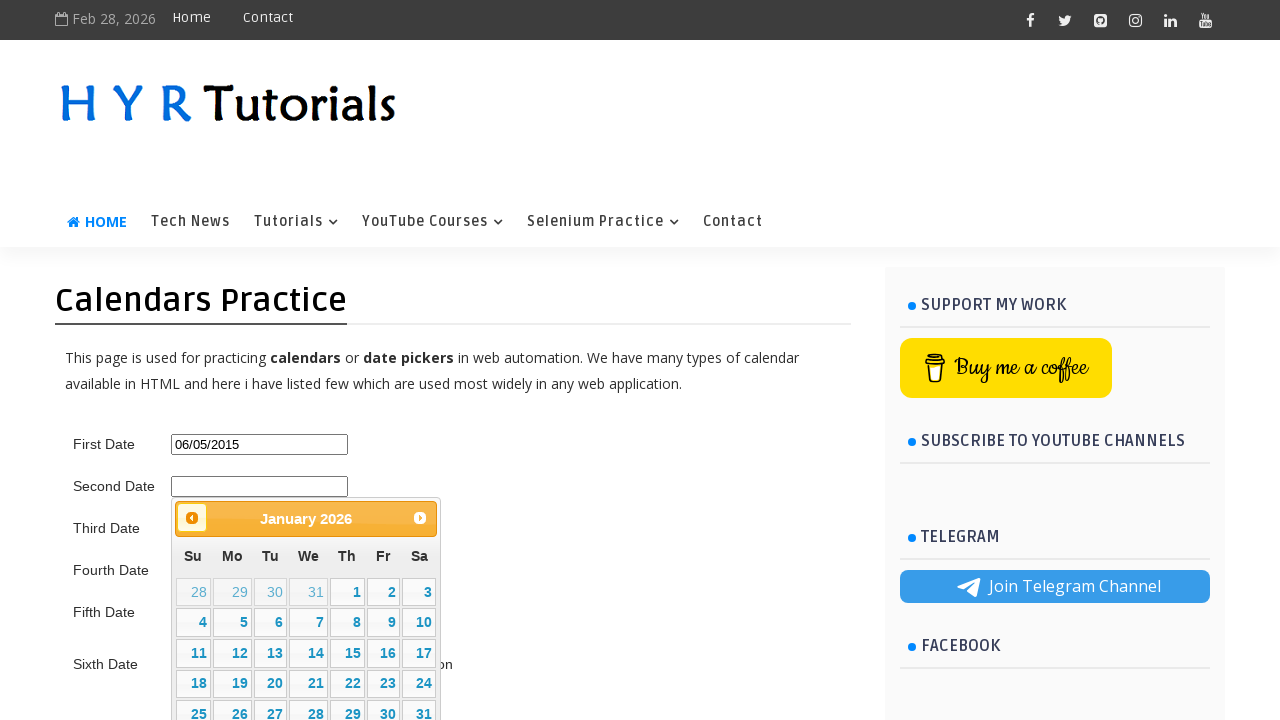

Clicked previous month button to navigate backward towards June 2025 at (192, 518) on .ui-datepicker-prev
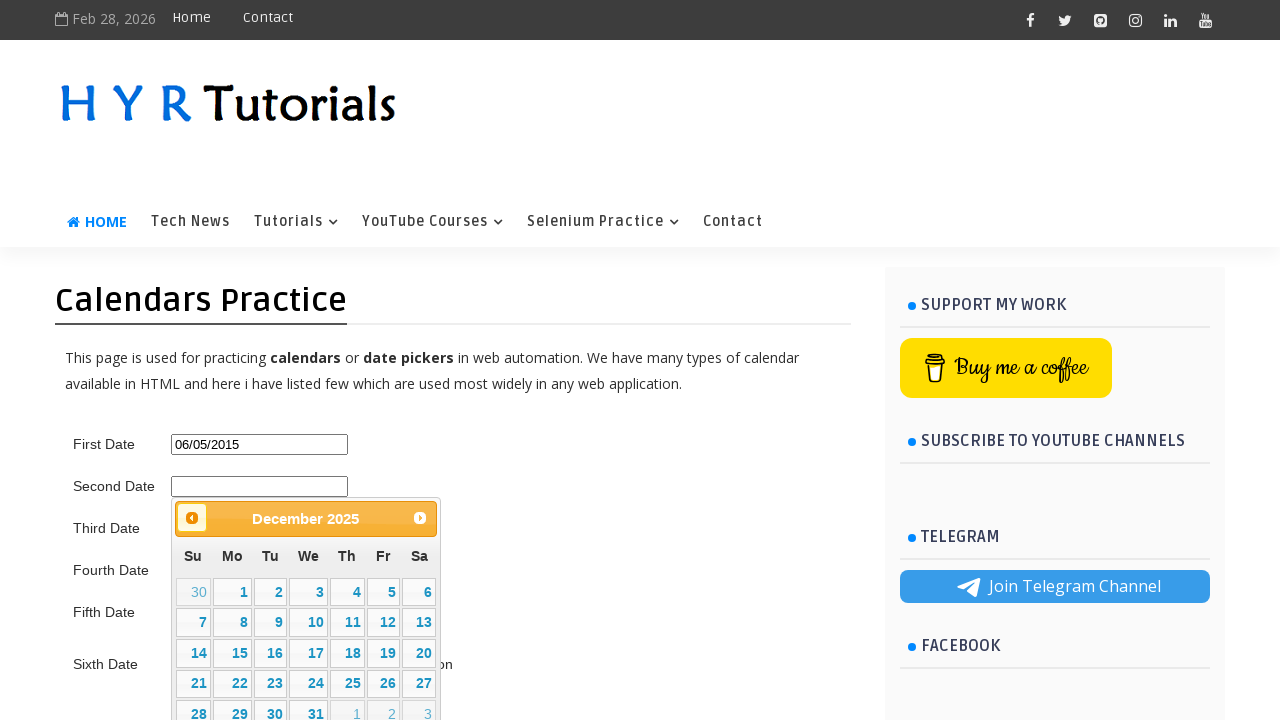

Waited 200ms for calendar navigation
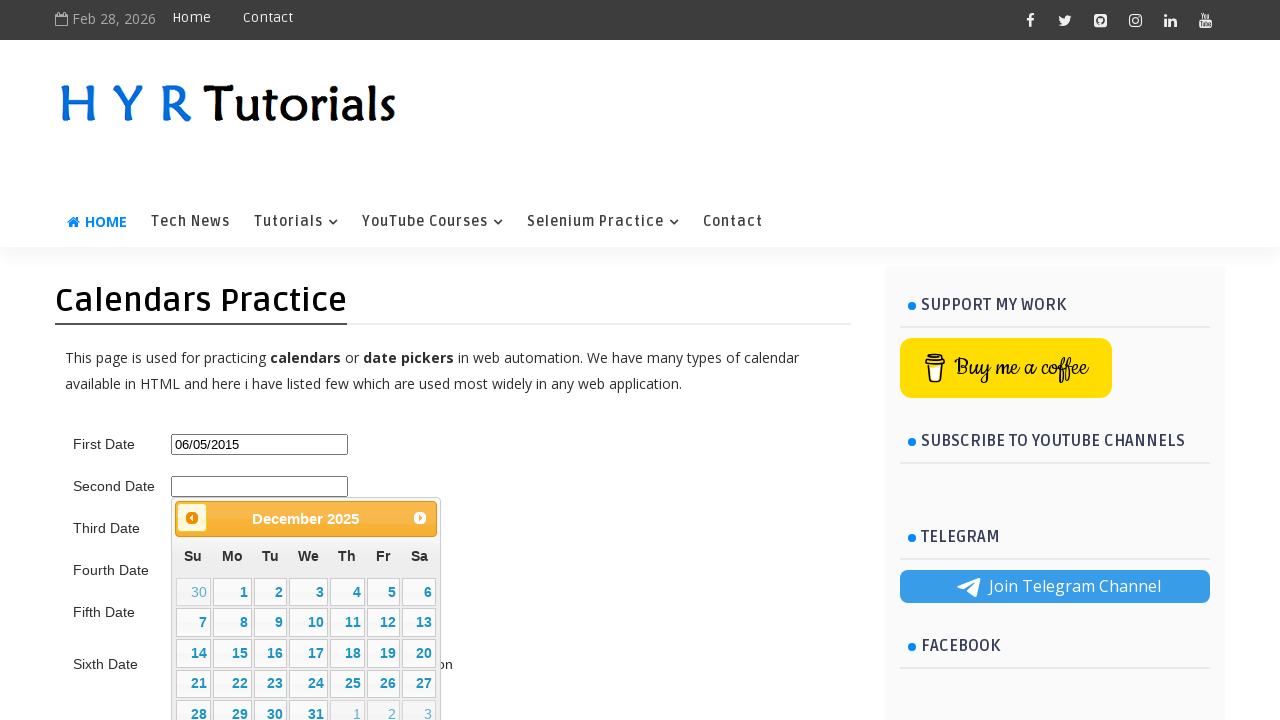

Retrieved calendar title text: December 2025
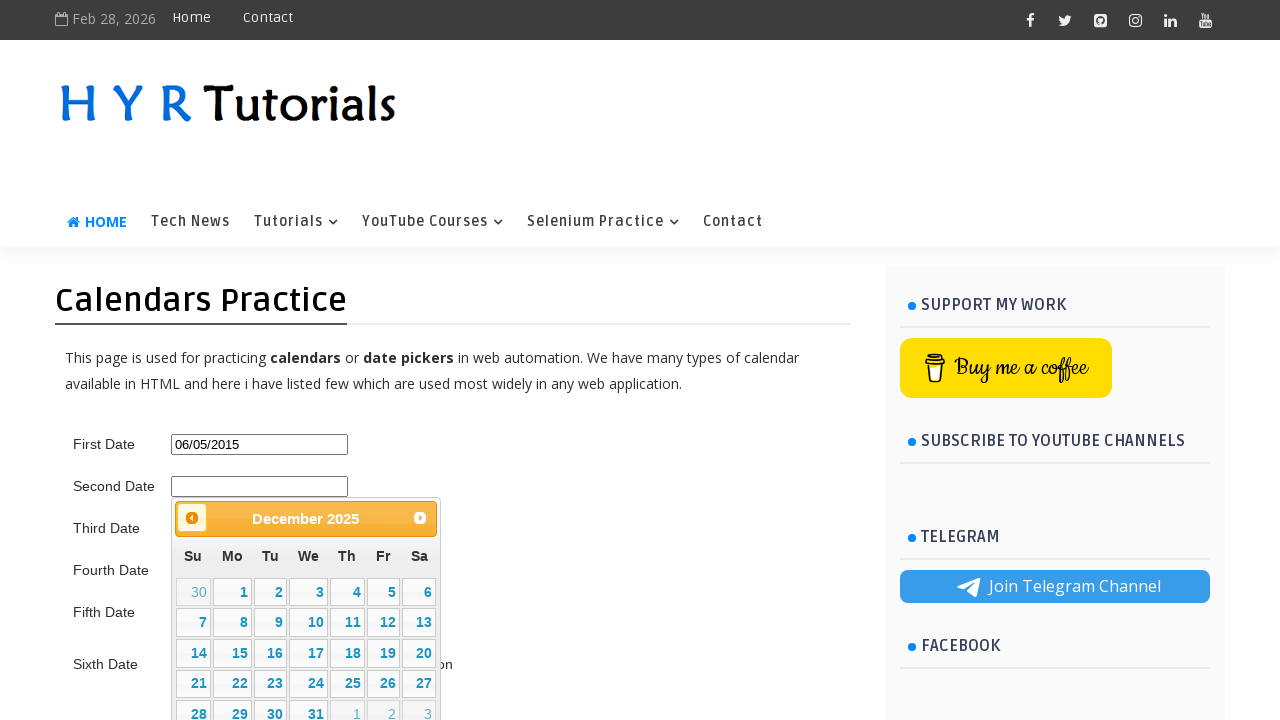

Clicked previous month button to navigate backward towards June 2025 at (192, 518) on .ui-datepicker-prev
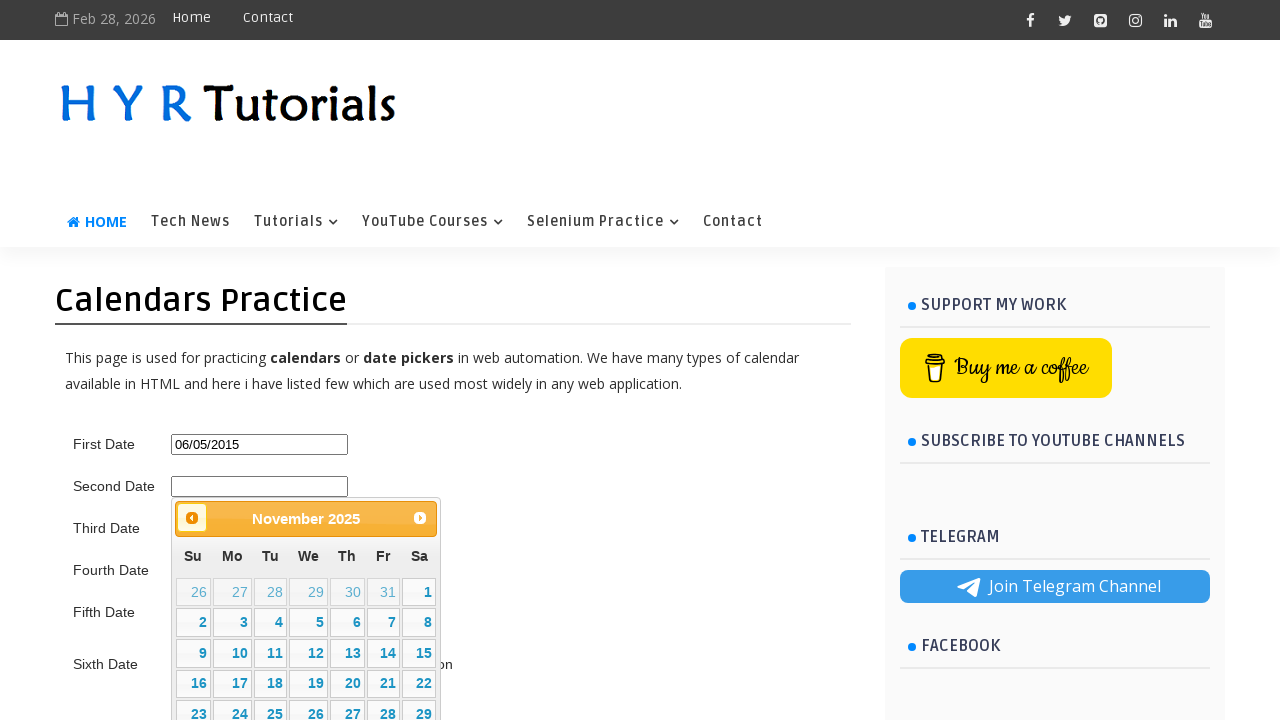

Waited 200ms for calendar navigation
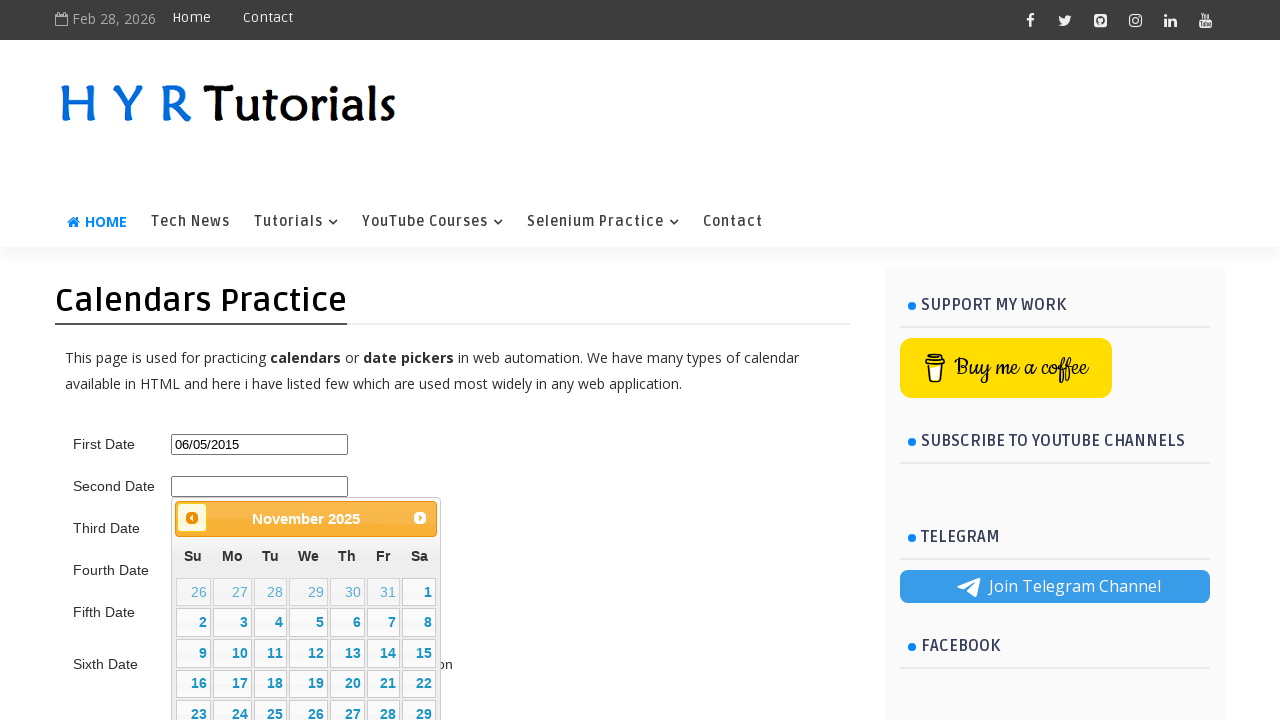

Retrieved calendar title text: November 2025
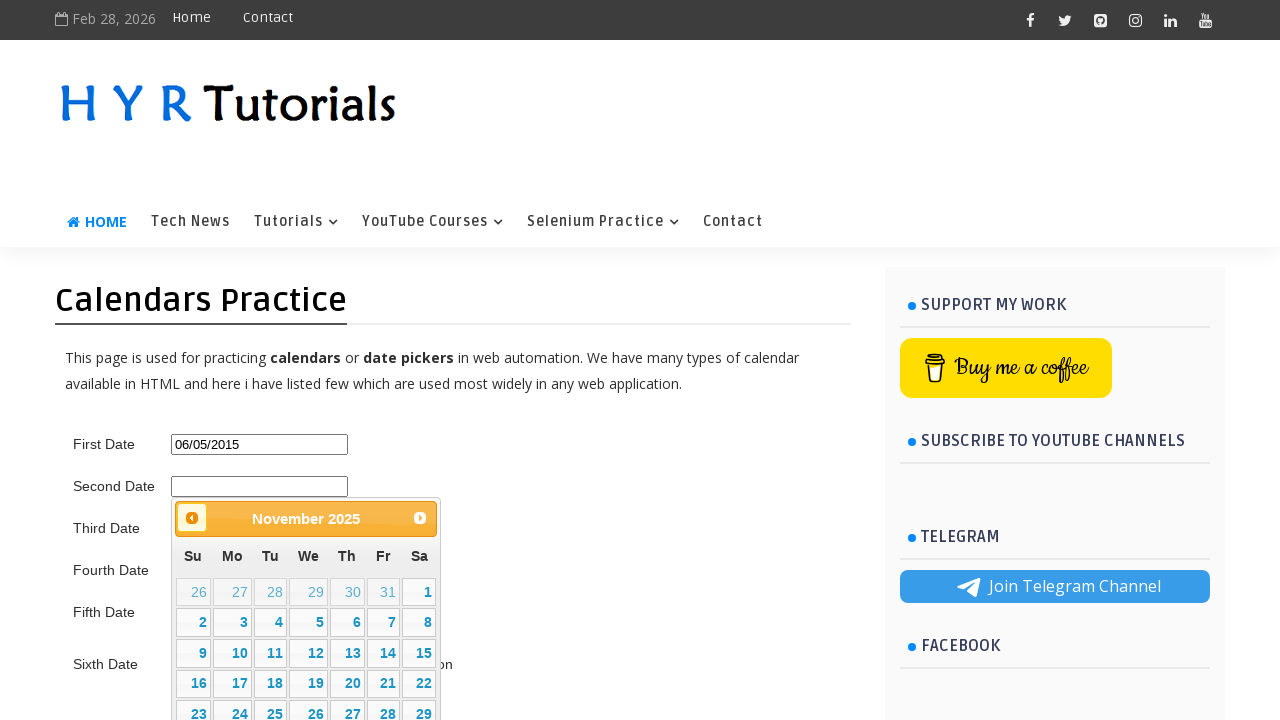

Clicked previous month button to navigate backward towards June 2025 at (192, 518) on .ui-datepicker-prev
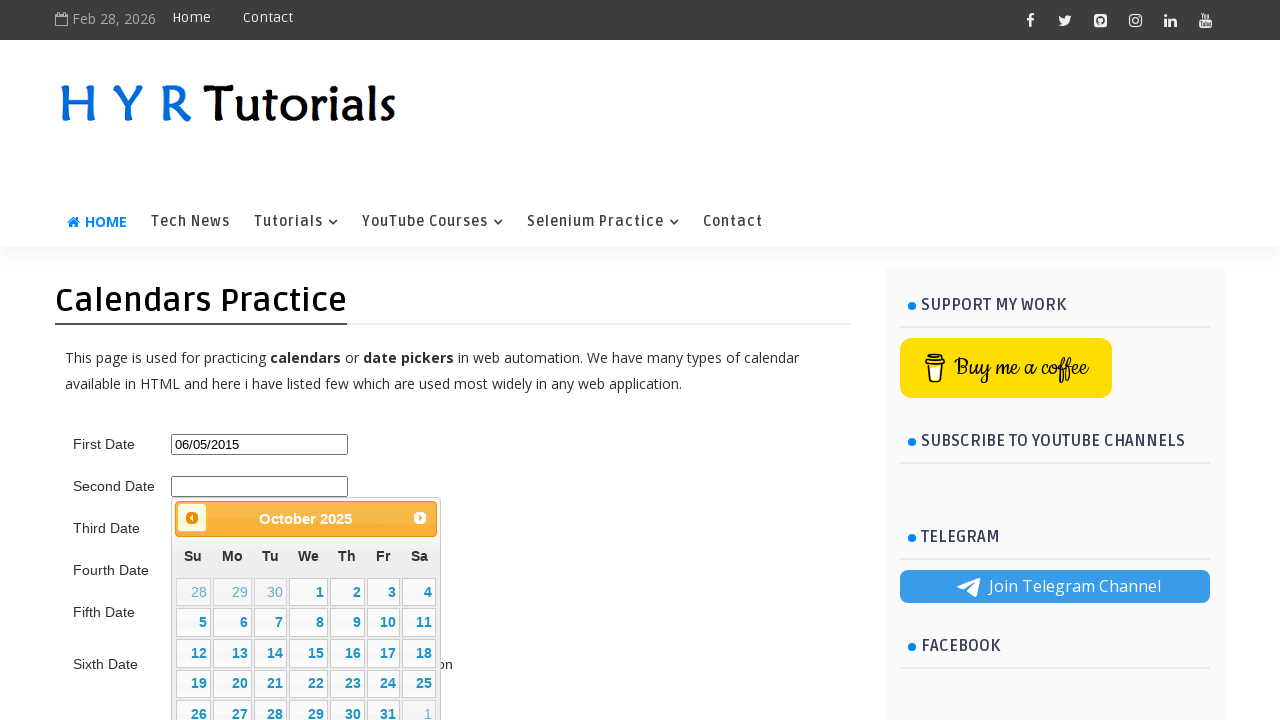

Waited 200ms for calendar navigation
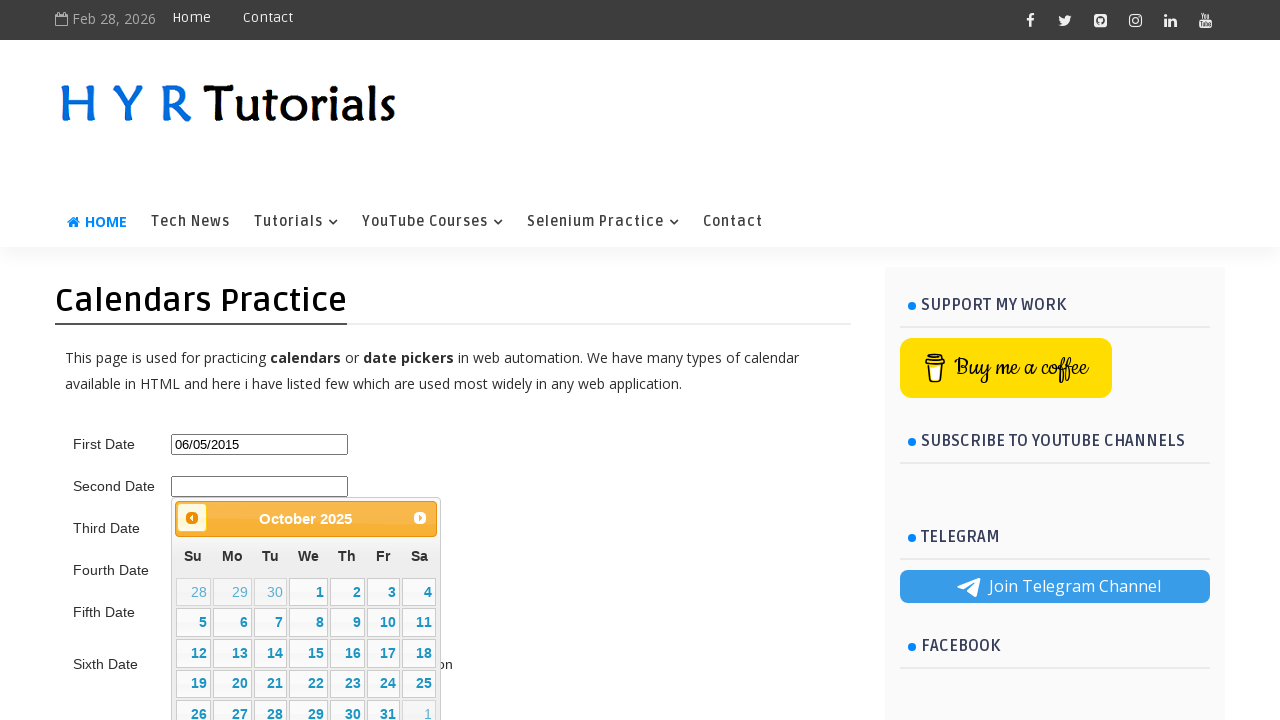

Retrieved calendar title text: October 2025
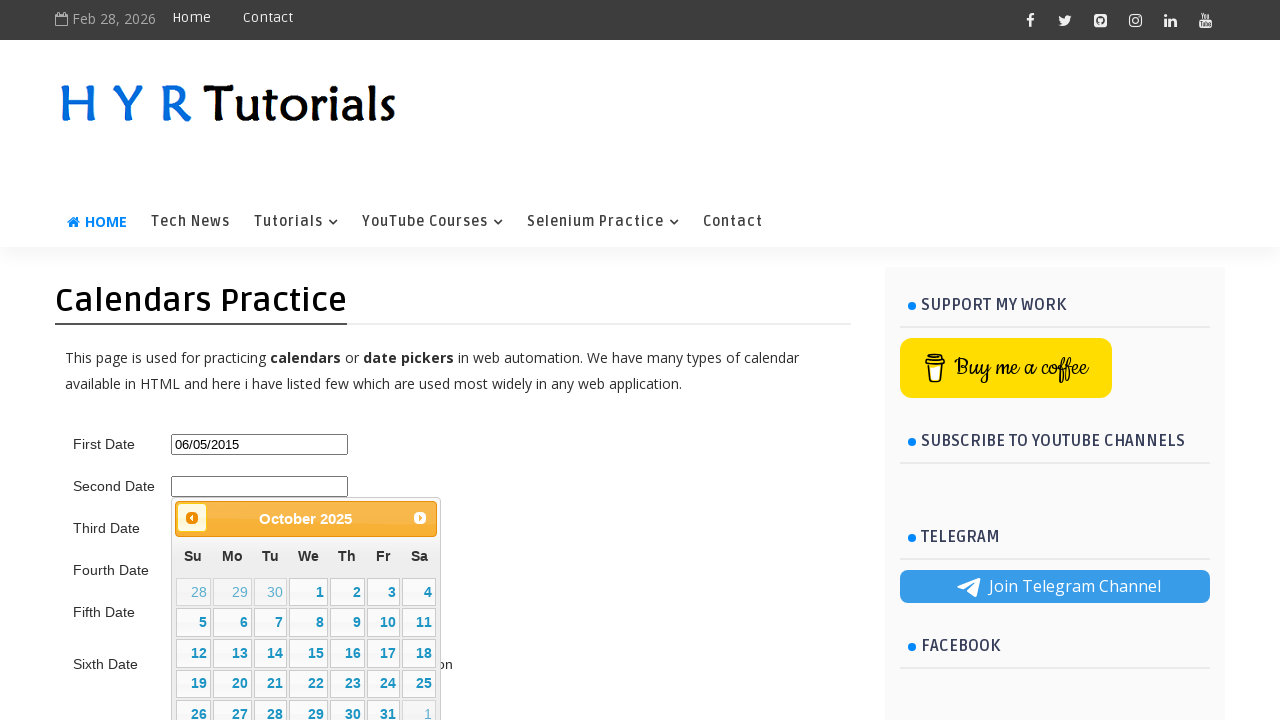

Clicked previous month button to navigate backward towards June 2025 at (192, 518) on .ui-datepicker-prev
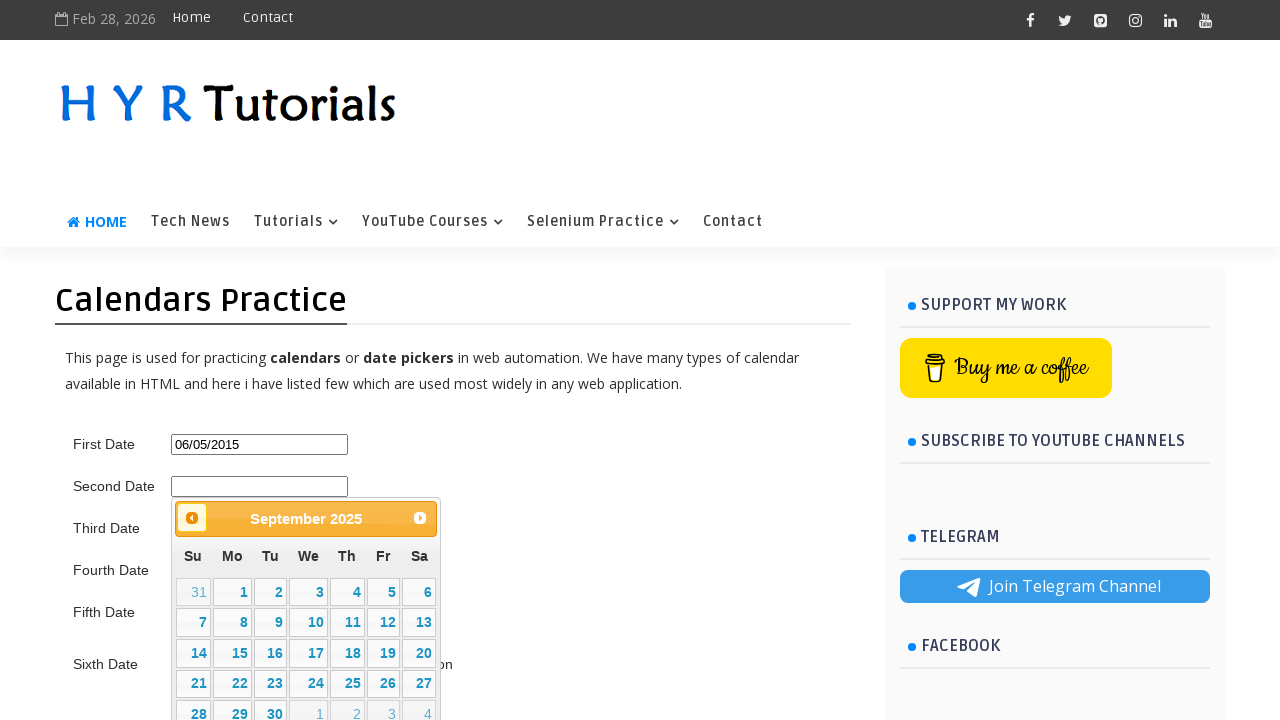

Waited 200ms for calendar navigation
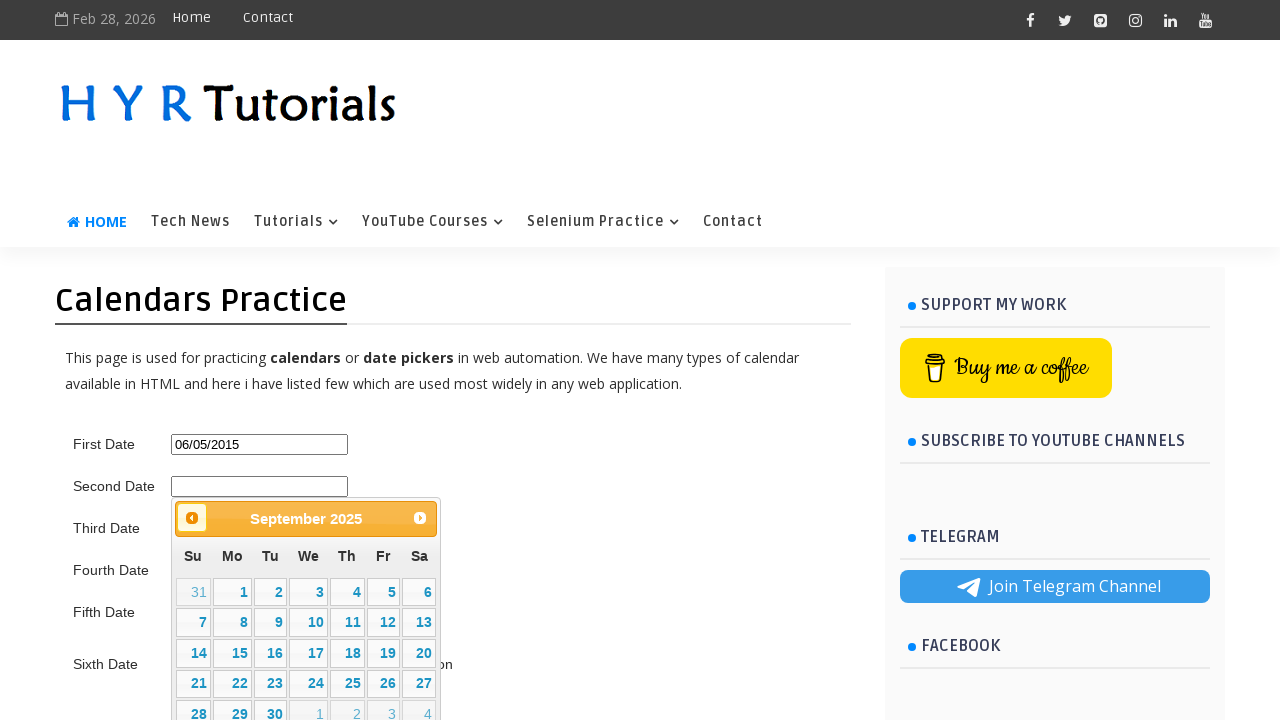

Retrieved calendar title text: September 2025
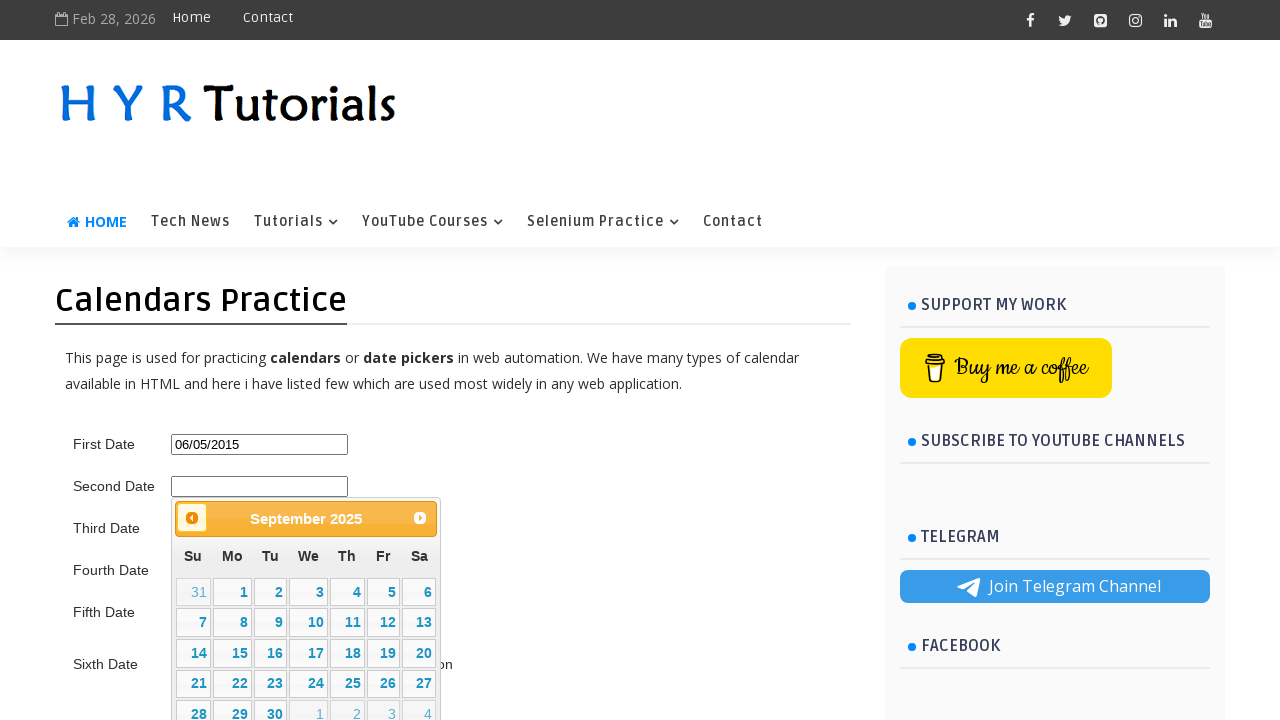

Clicked previous month button to navigate backward towards June 2025 at (192, 518) on .ui-datepicker-prev
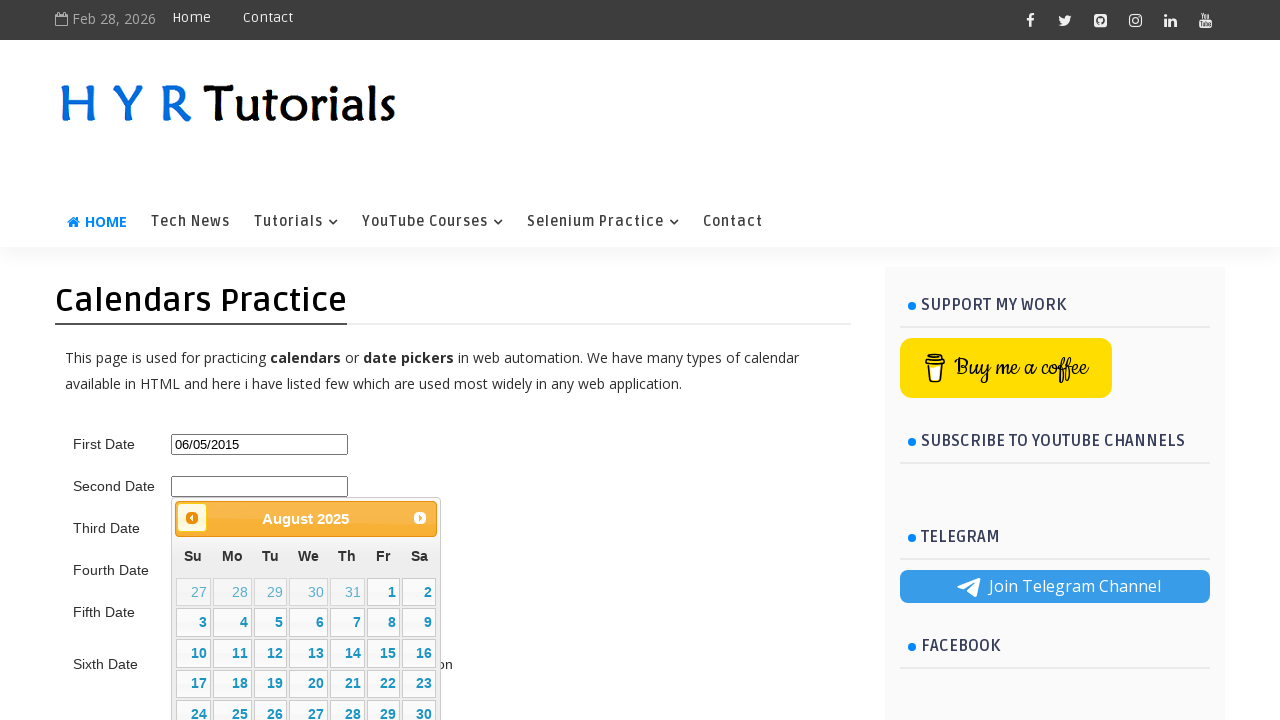

Waited 200ms for calendar navigation
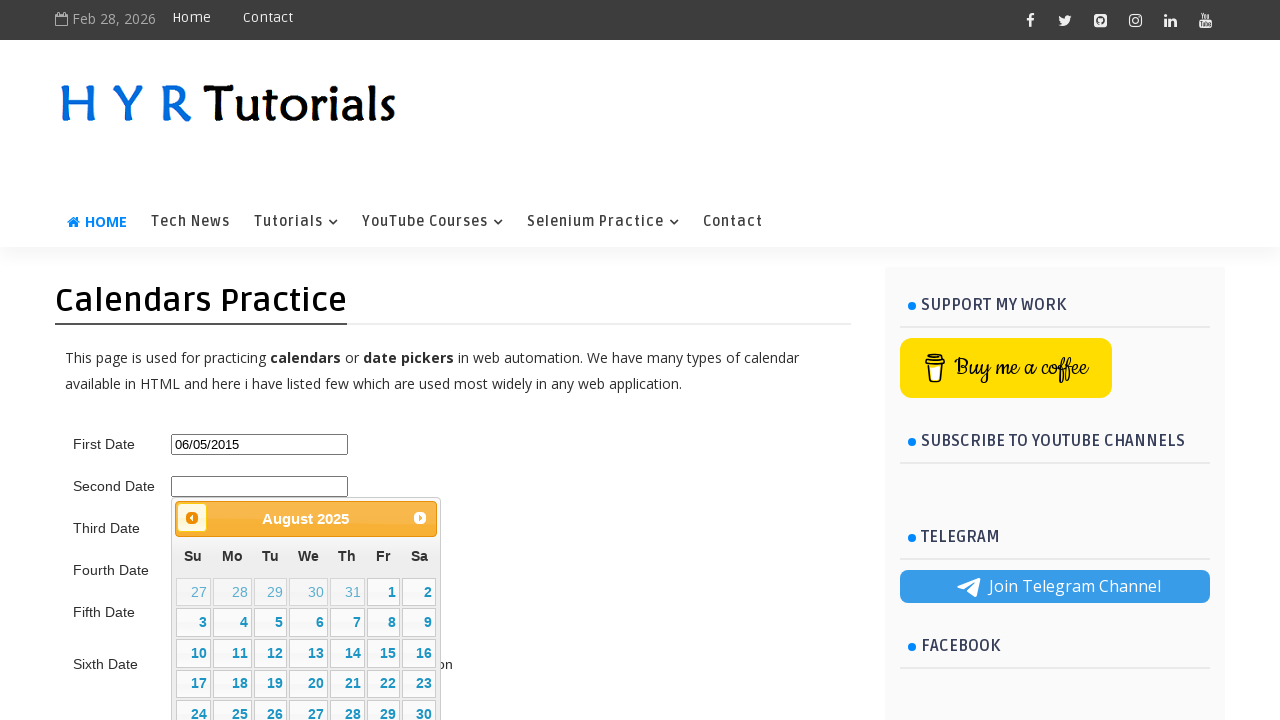

Retrieved calendar title text: August 2025
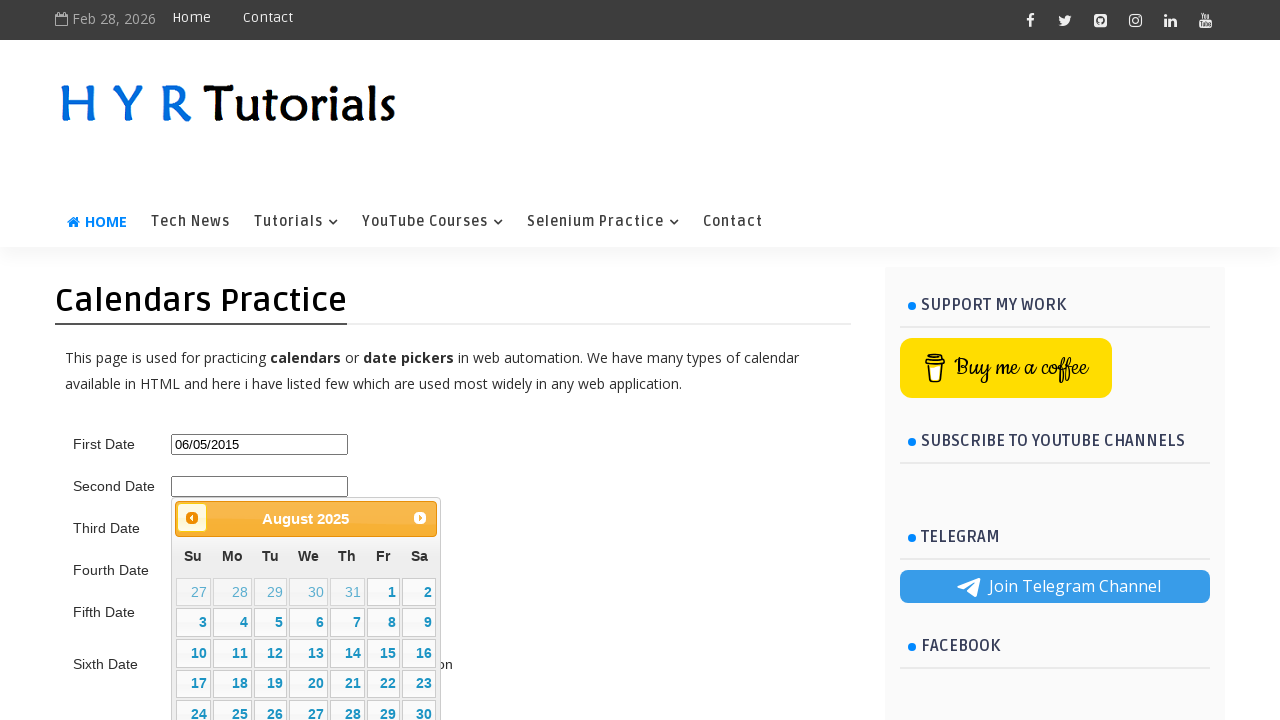

Clicked previous month button to navigate backward towards June 2025 at (192, 518) on .ui-datepicker-prev
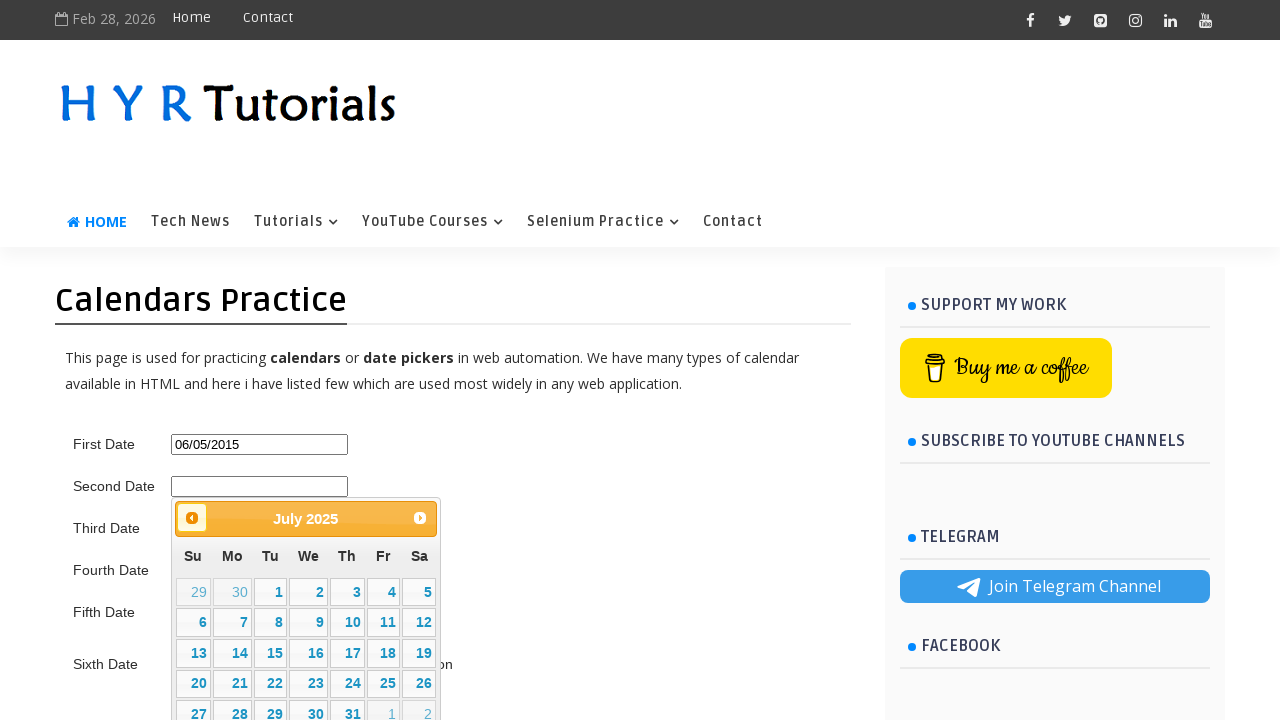

Waited 200ms for calendar navigation
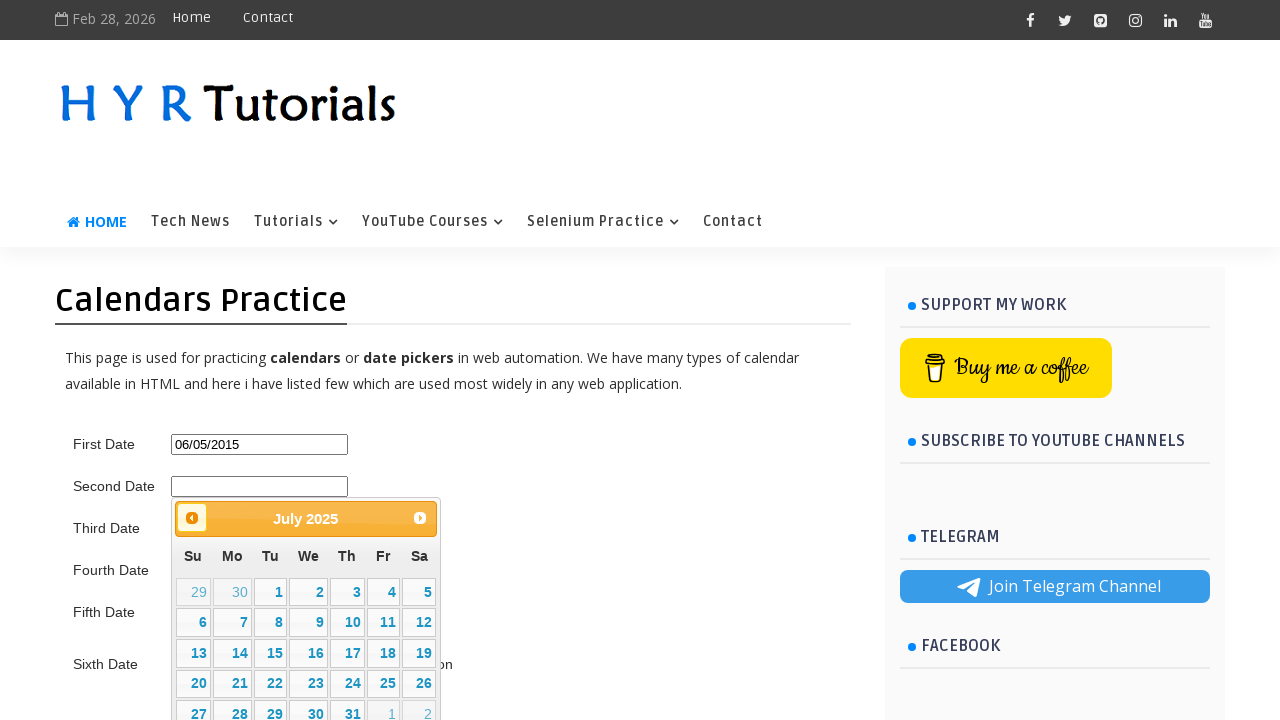

Retrieved calendar title text: July 2025
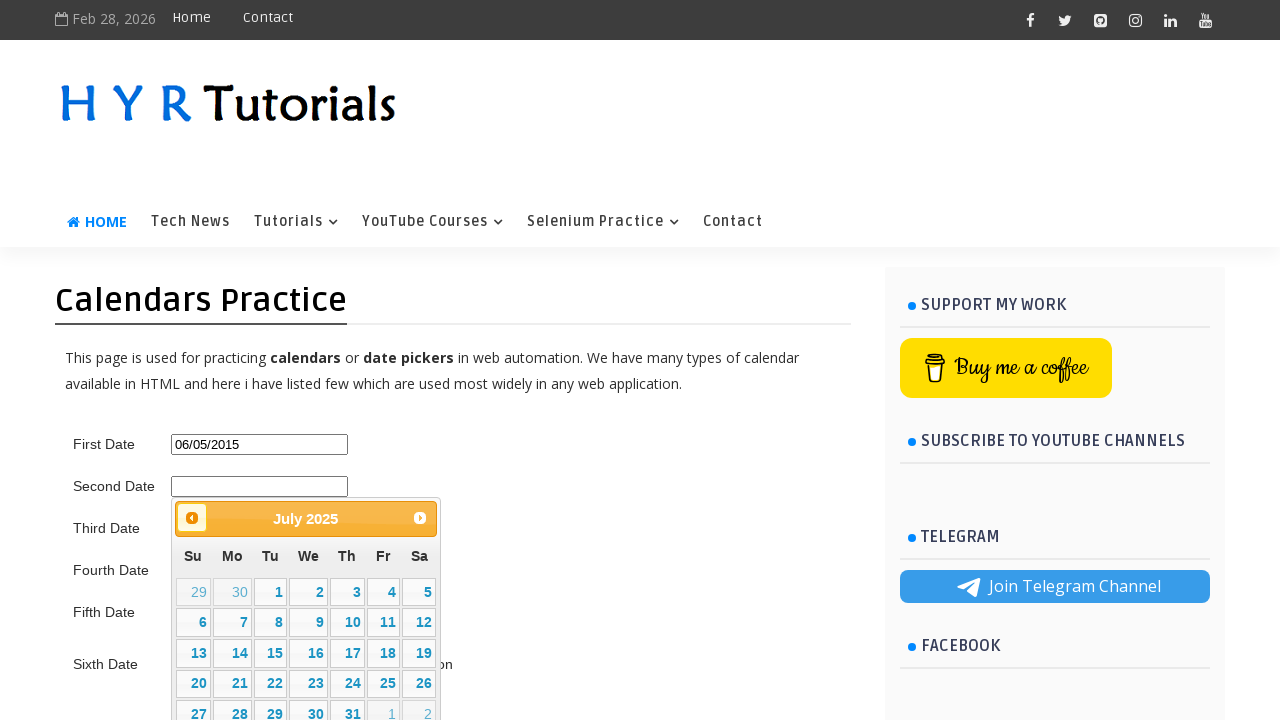

Clicked previous month button to navigate backward towards June 2025 at (192, 518) on .ui-datepicker-prev
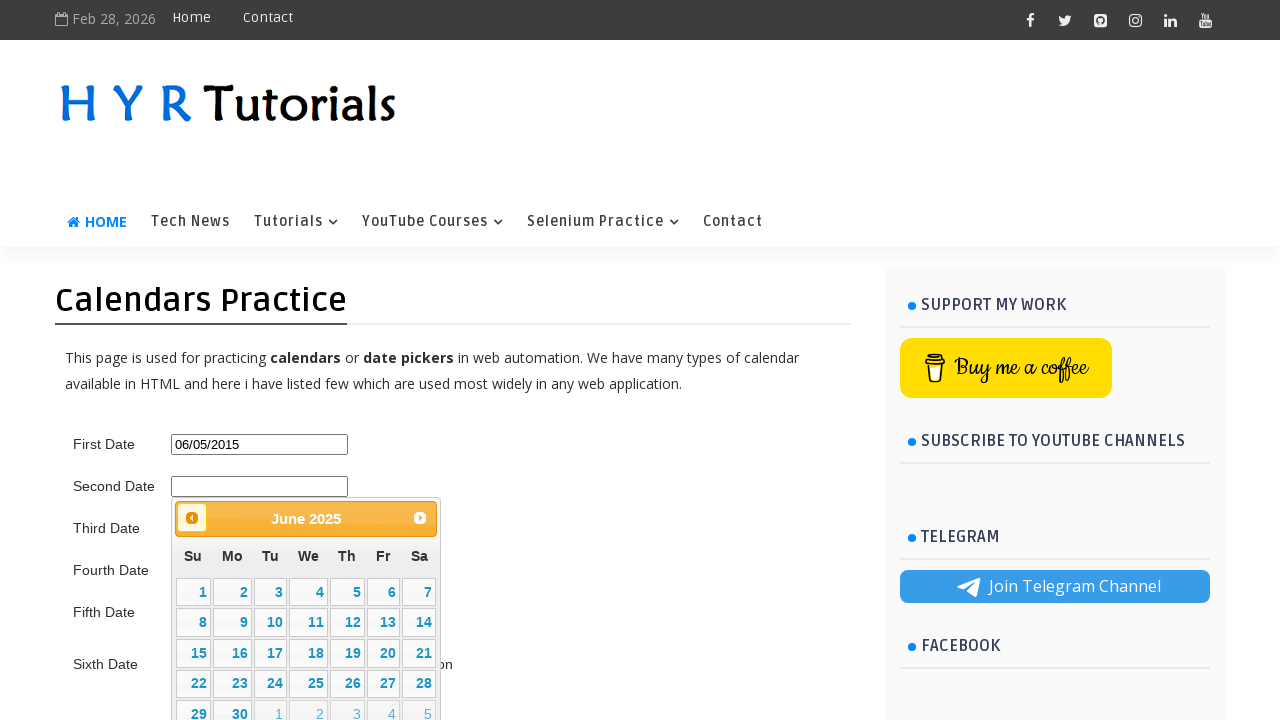

Waited 200ms for calendar navigation
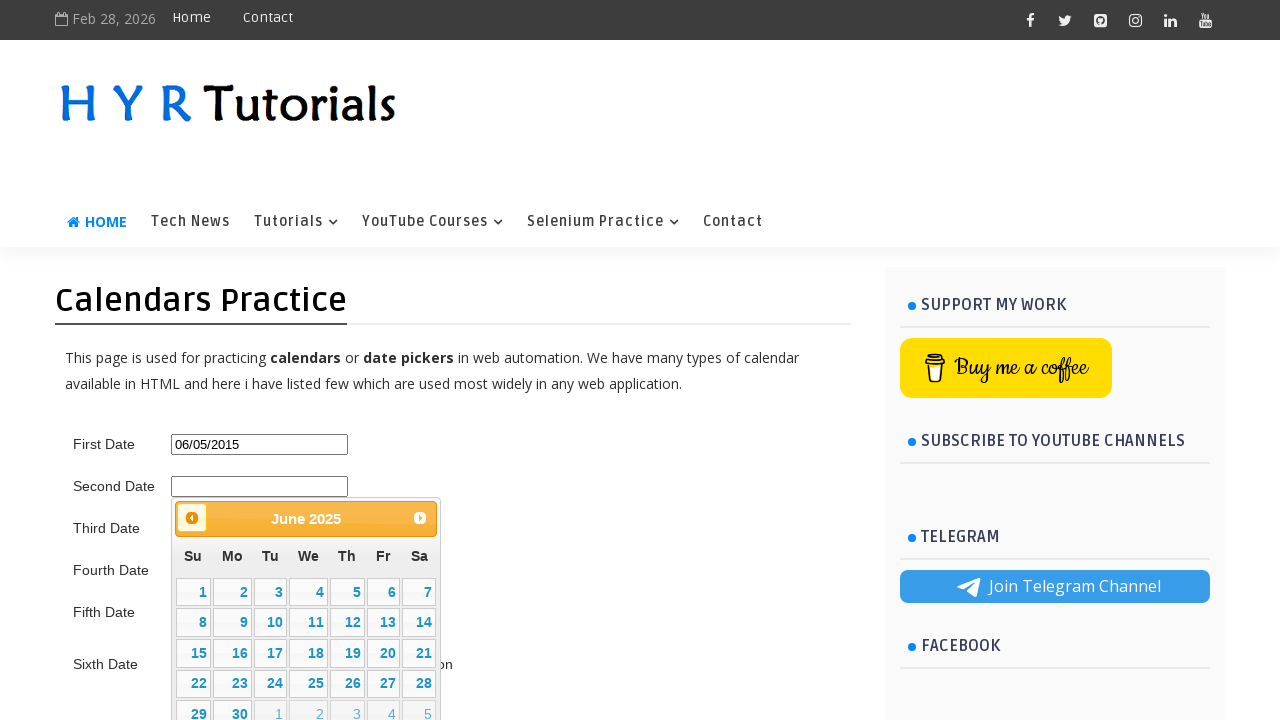

Retrieved calendar title text: June 2025
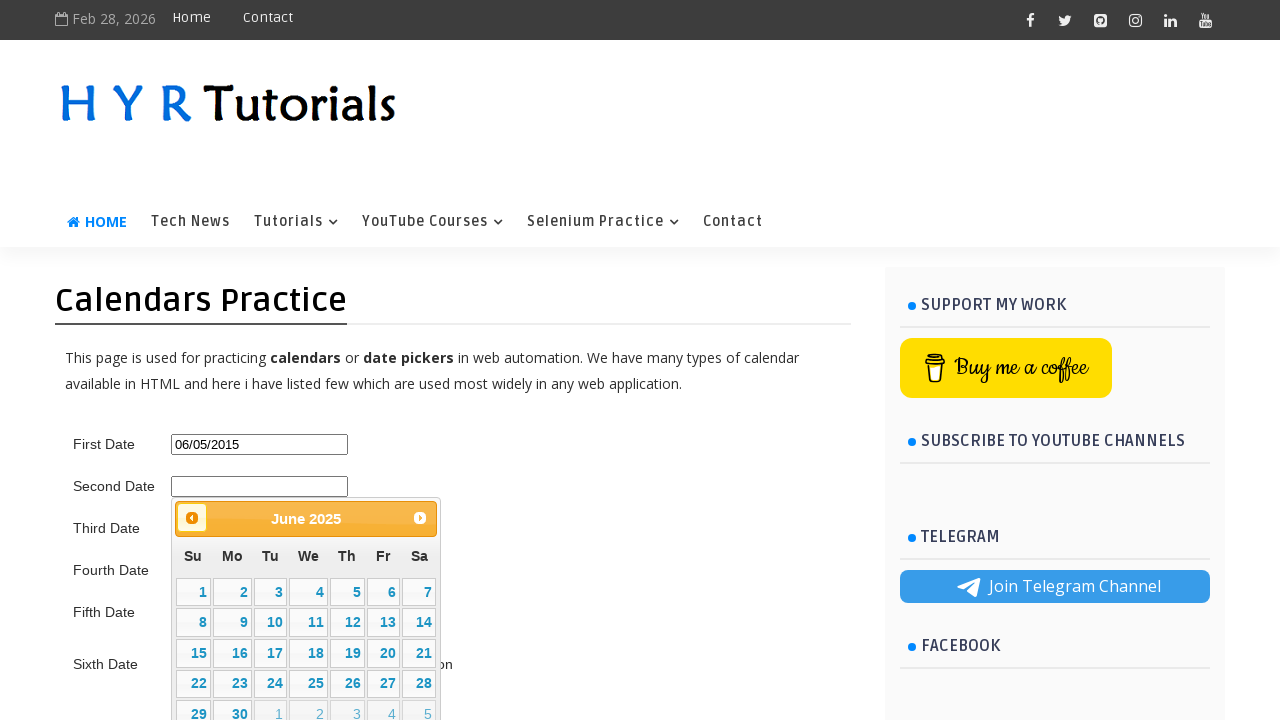

Selected day 5 in June 2025 from second date picker at (347, 592) on xpath=//table[@class='ui-datepicker-calendar']//td[not(contains(@class,'ui-datep
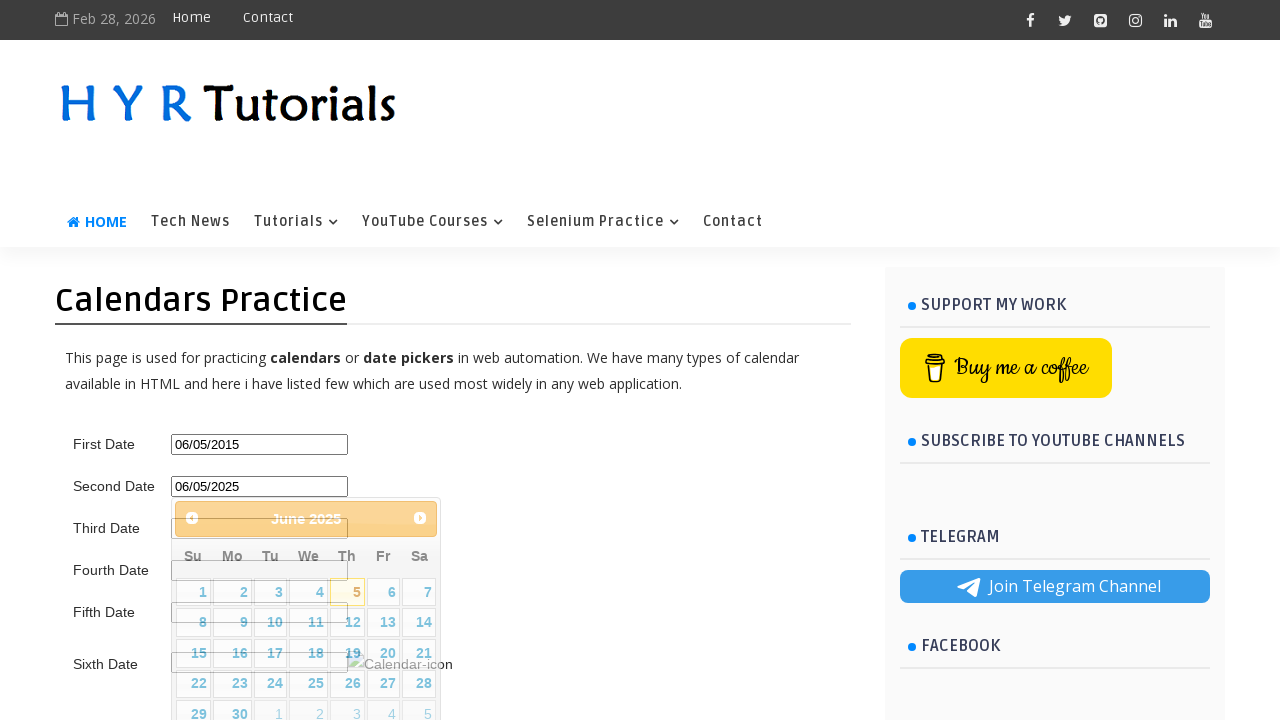

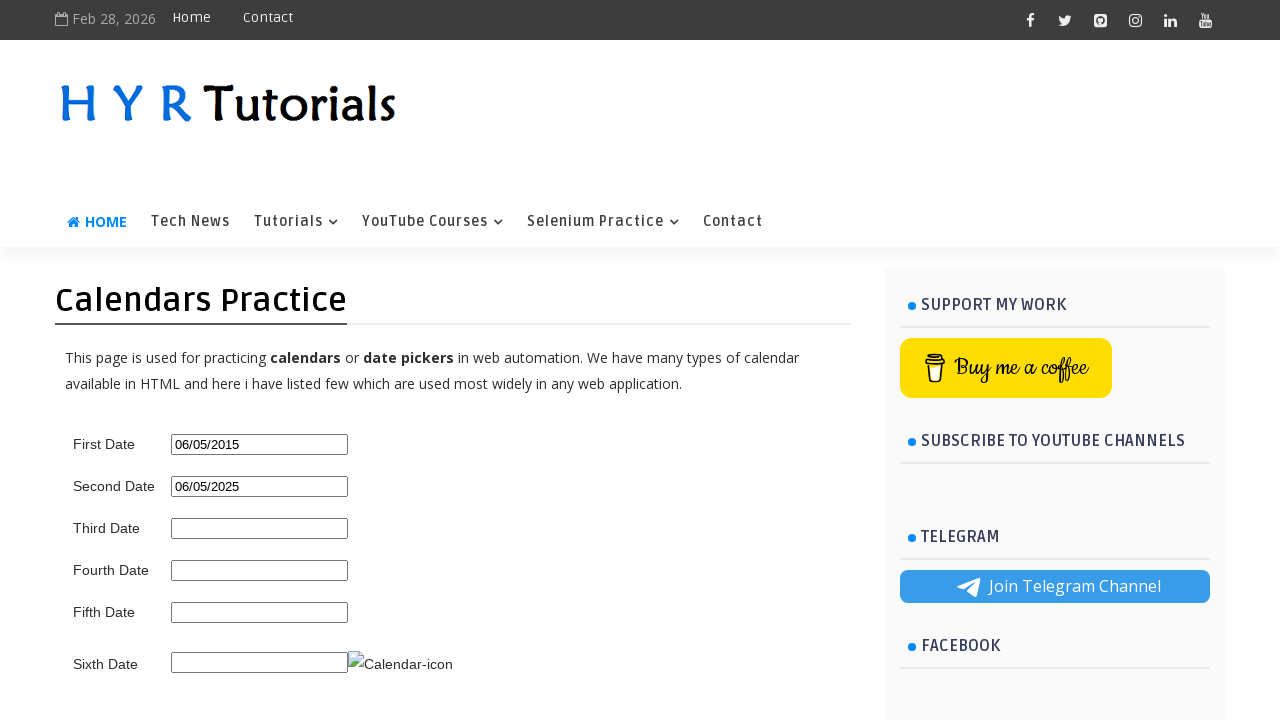